Finds all anchor elements and verifies that links are valid by checking if they are enabled

Starting URL: https://www.selenium.dev/documentation/en/

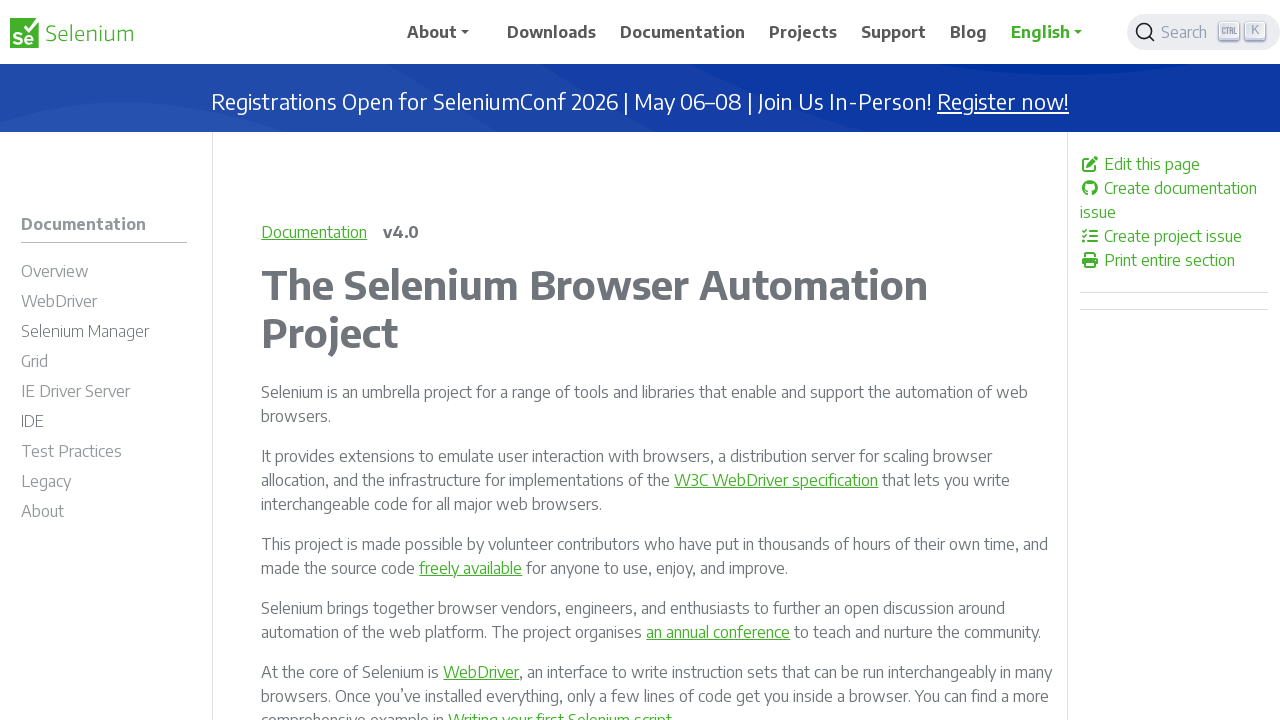

Navigated to Selenium documentation homepage
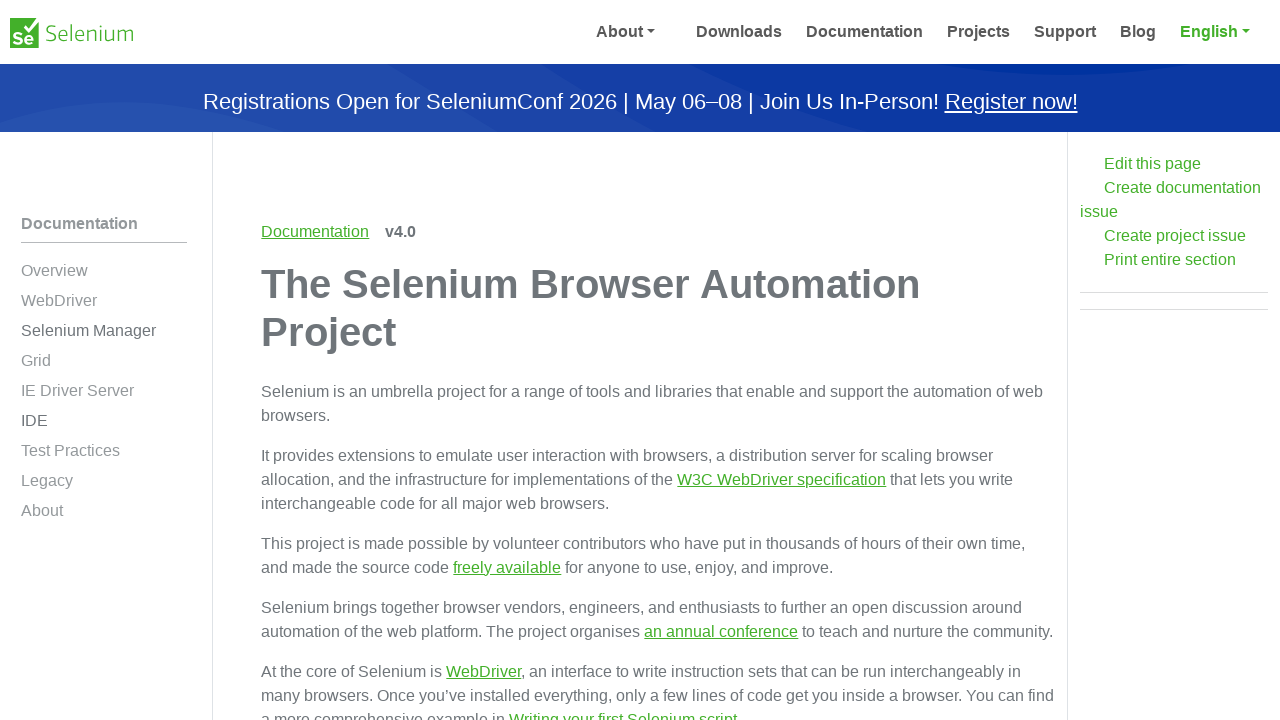

Located all anchor elements on the page
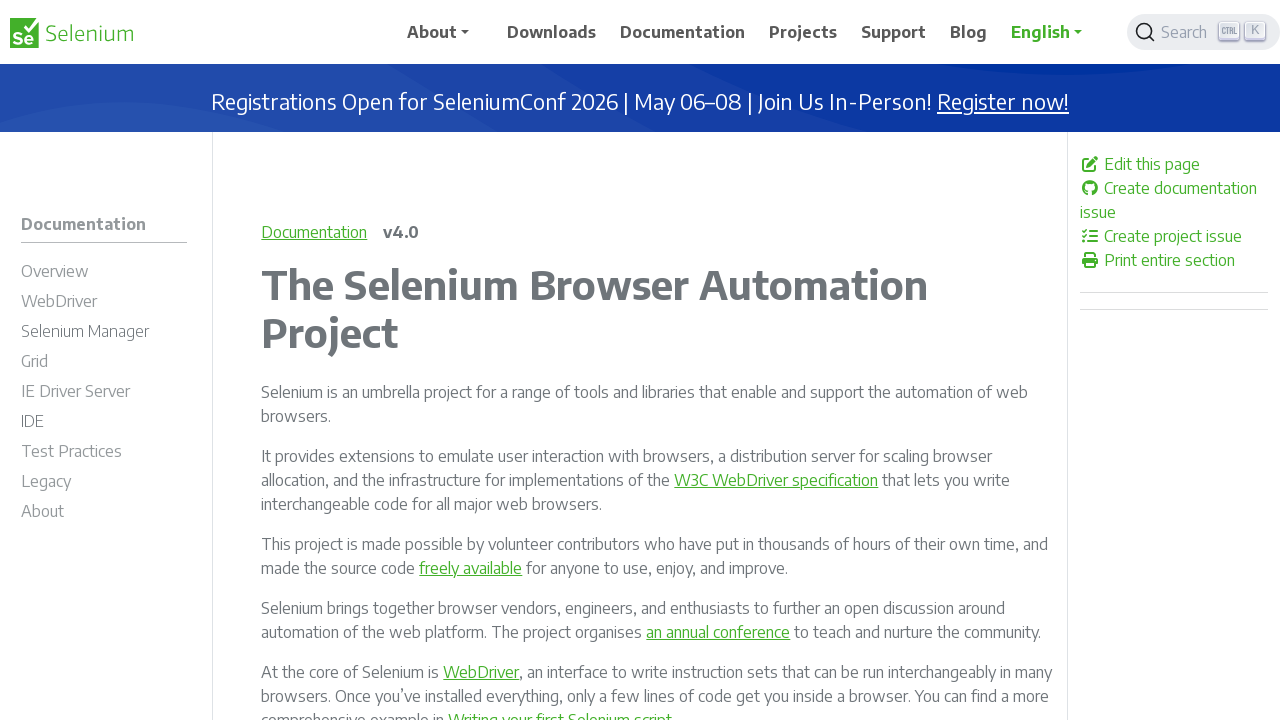

Retrieved href attribute: /
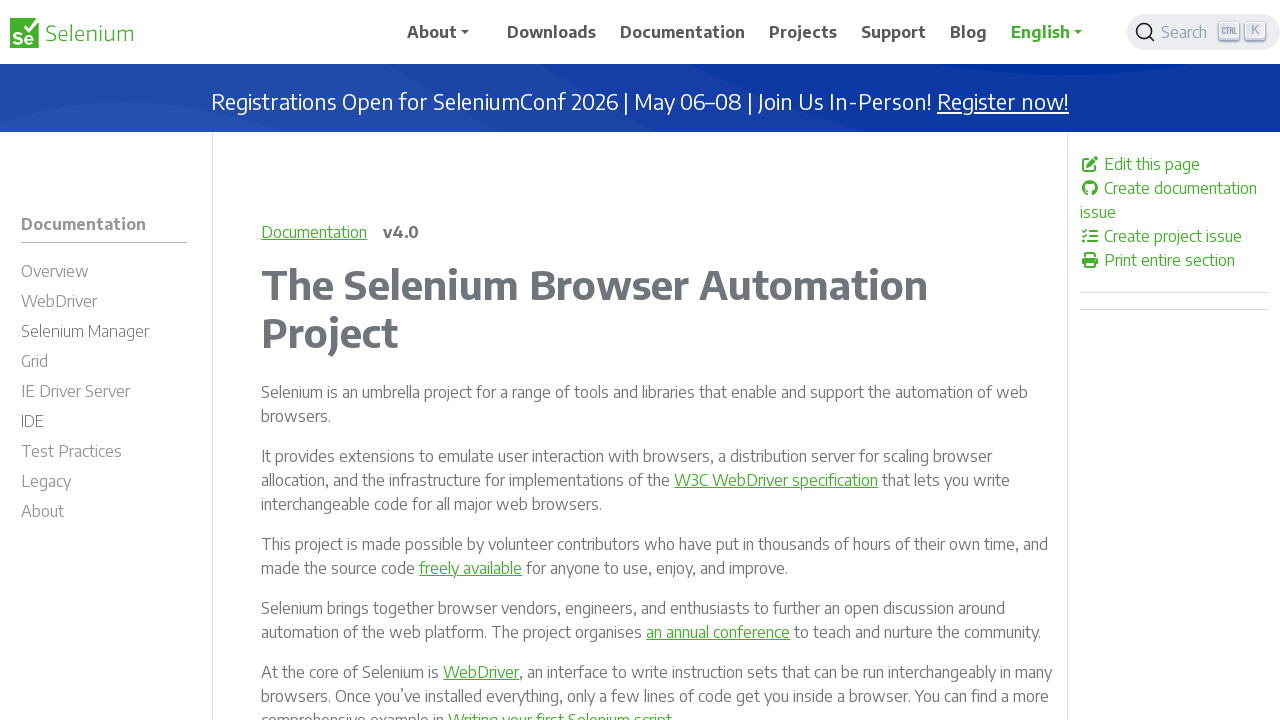

Verified link is enabled: /
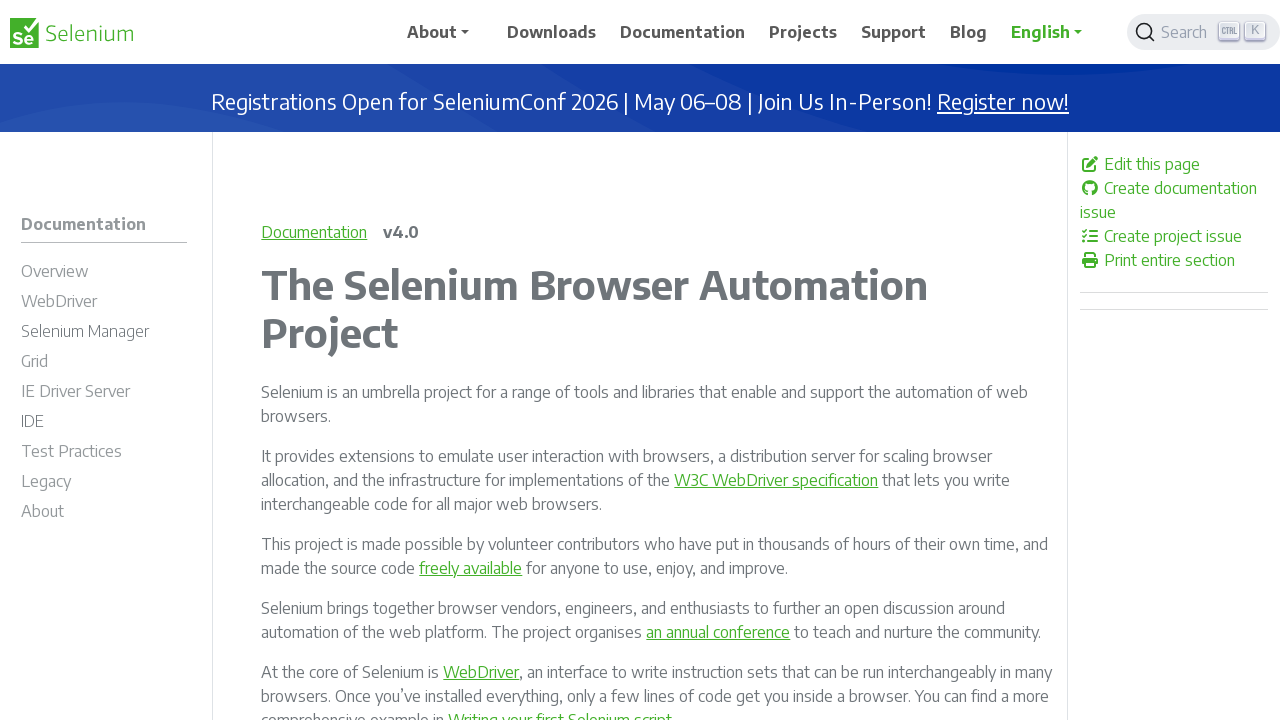

Retrieved href attribute: #
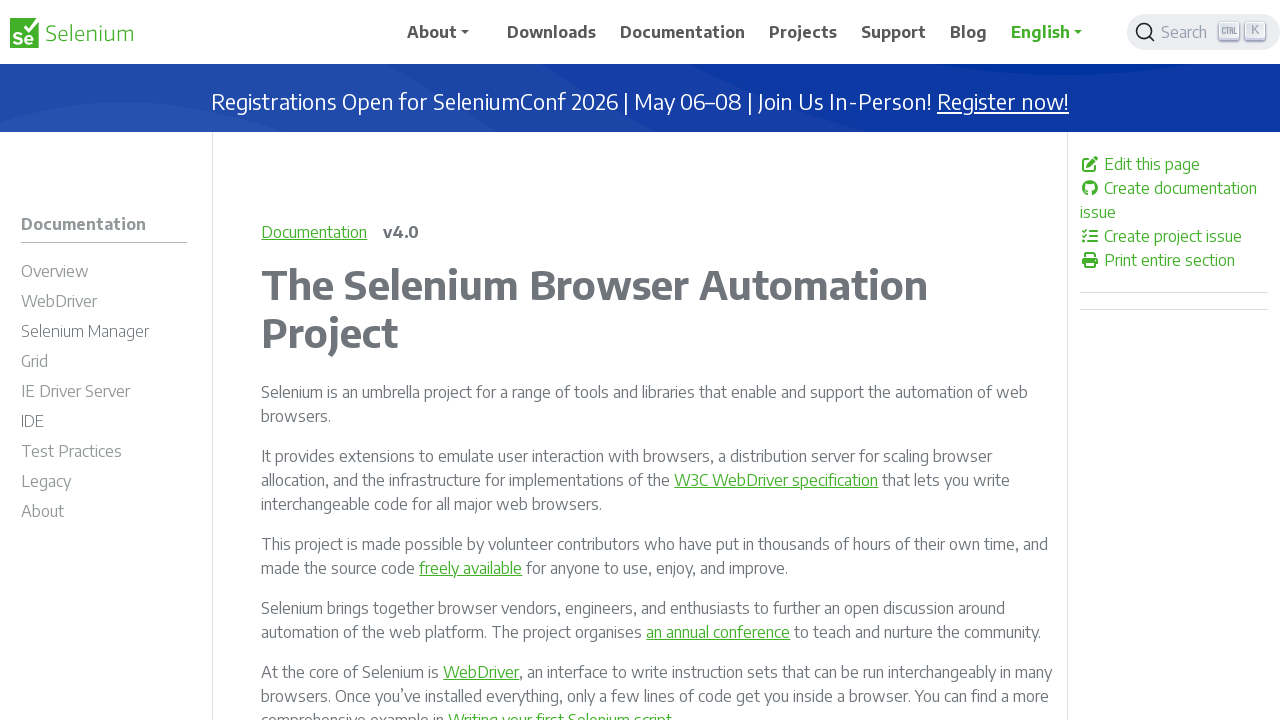

Verified link is enabled: #
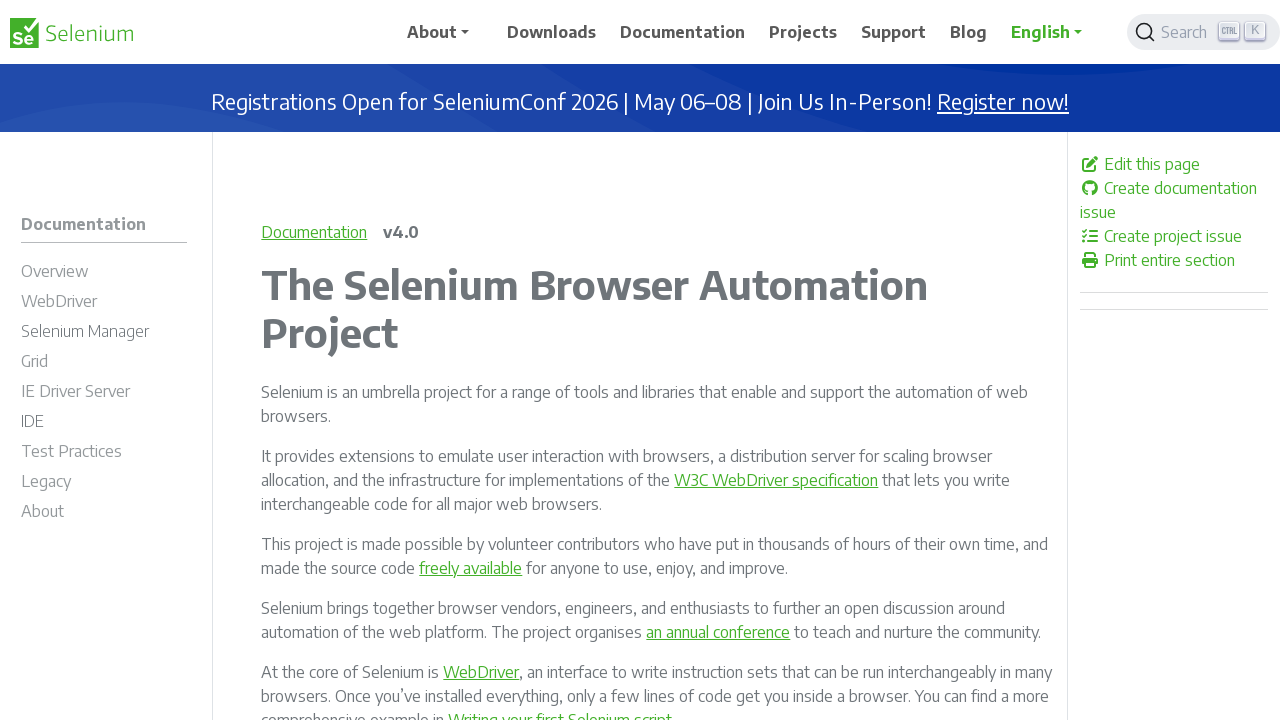

Retrieved href attribute: /about
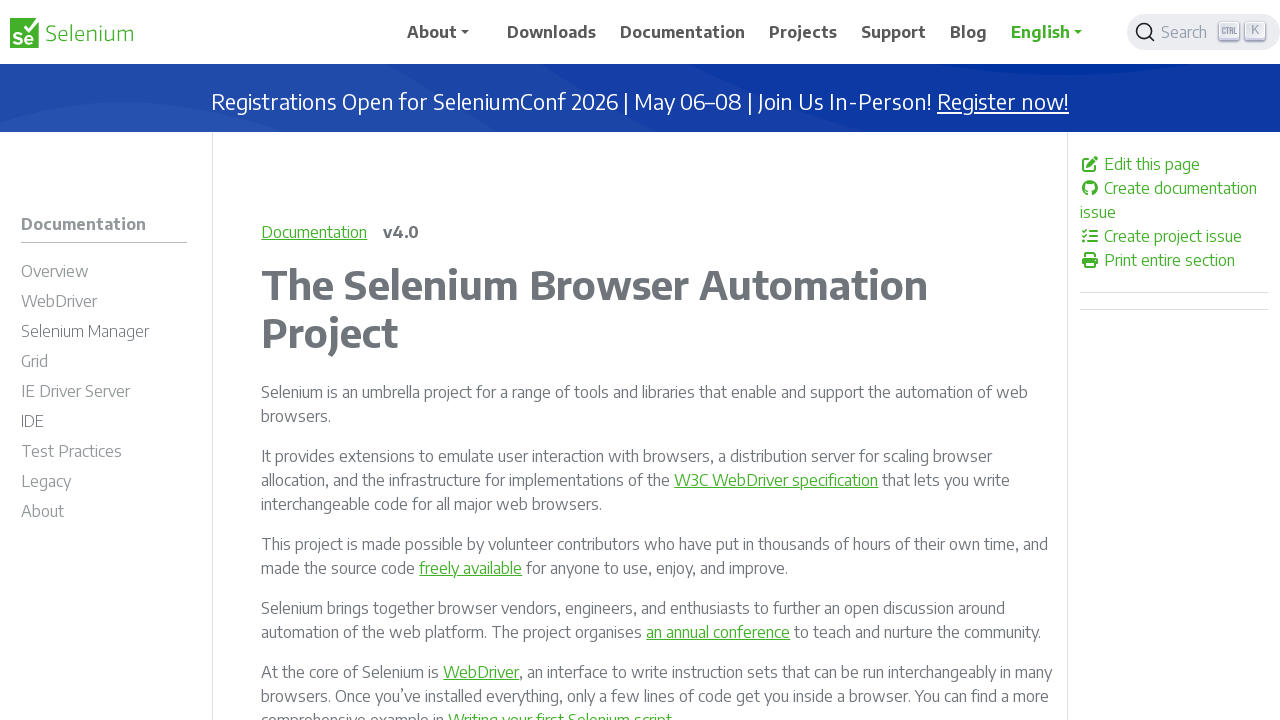

Verified link is enabled: /about
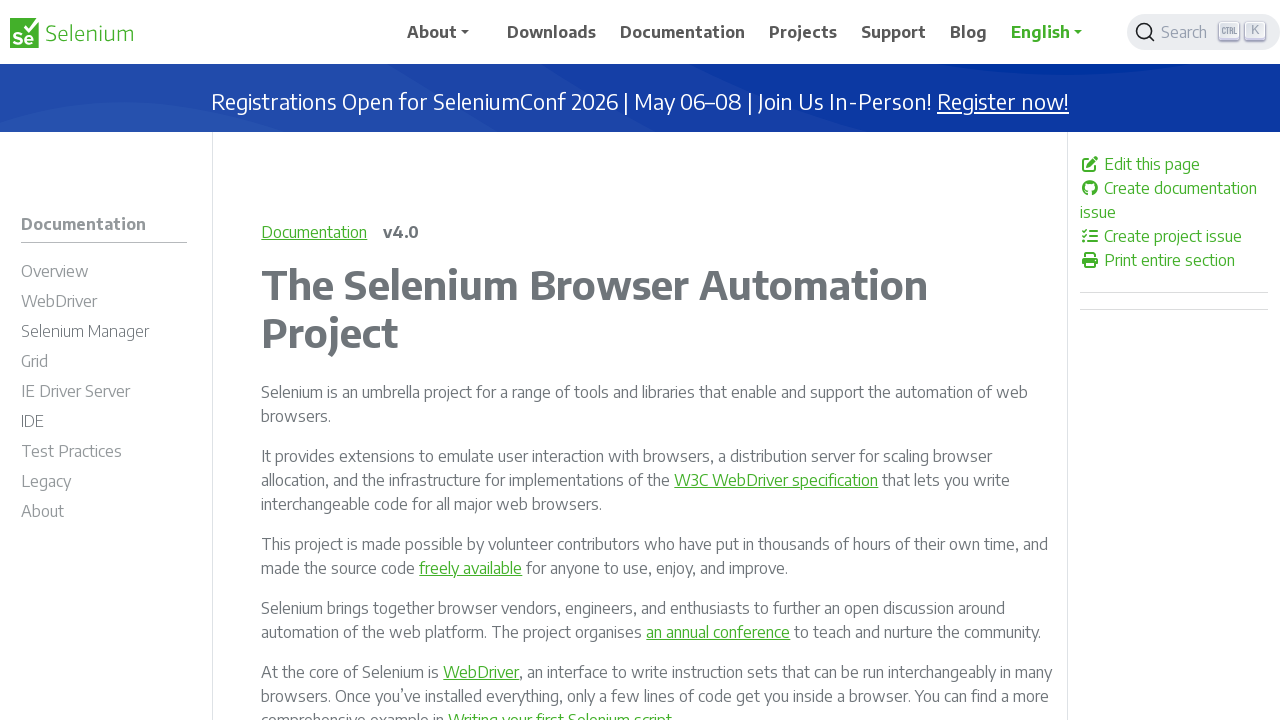

Retrieved href attribute: /project
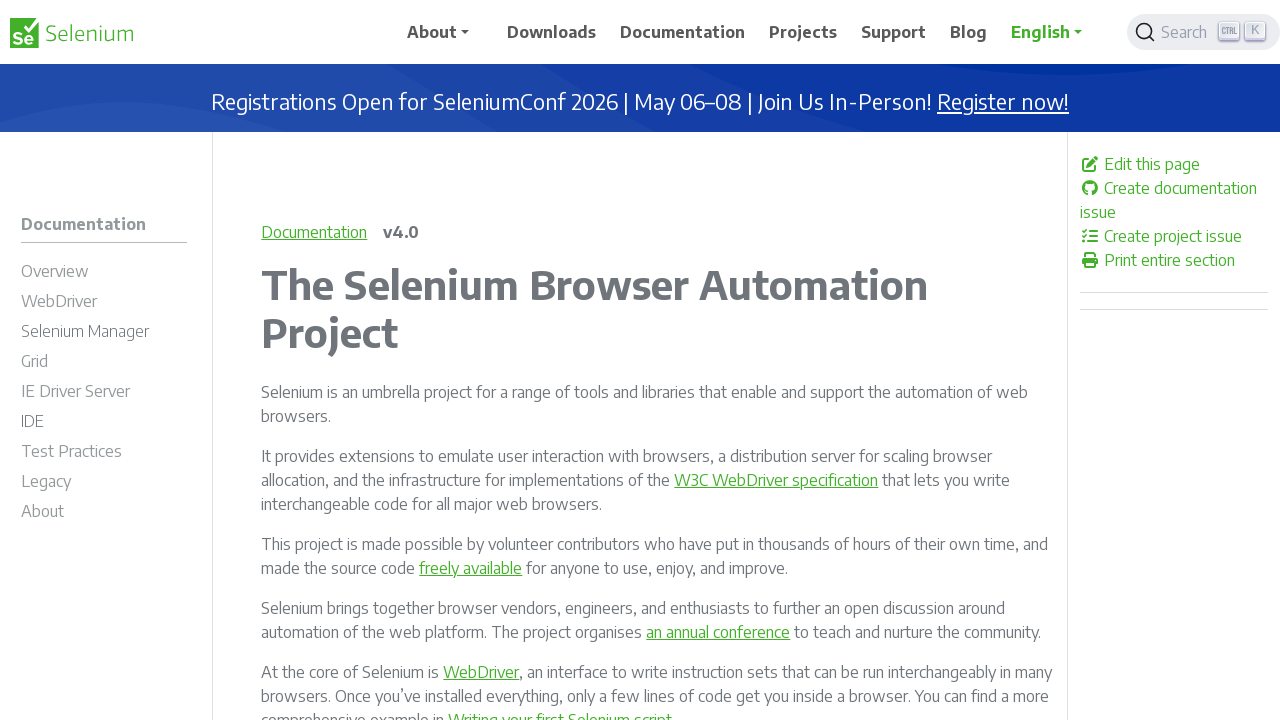

Verified link is enabled: /project
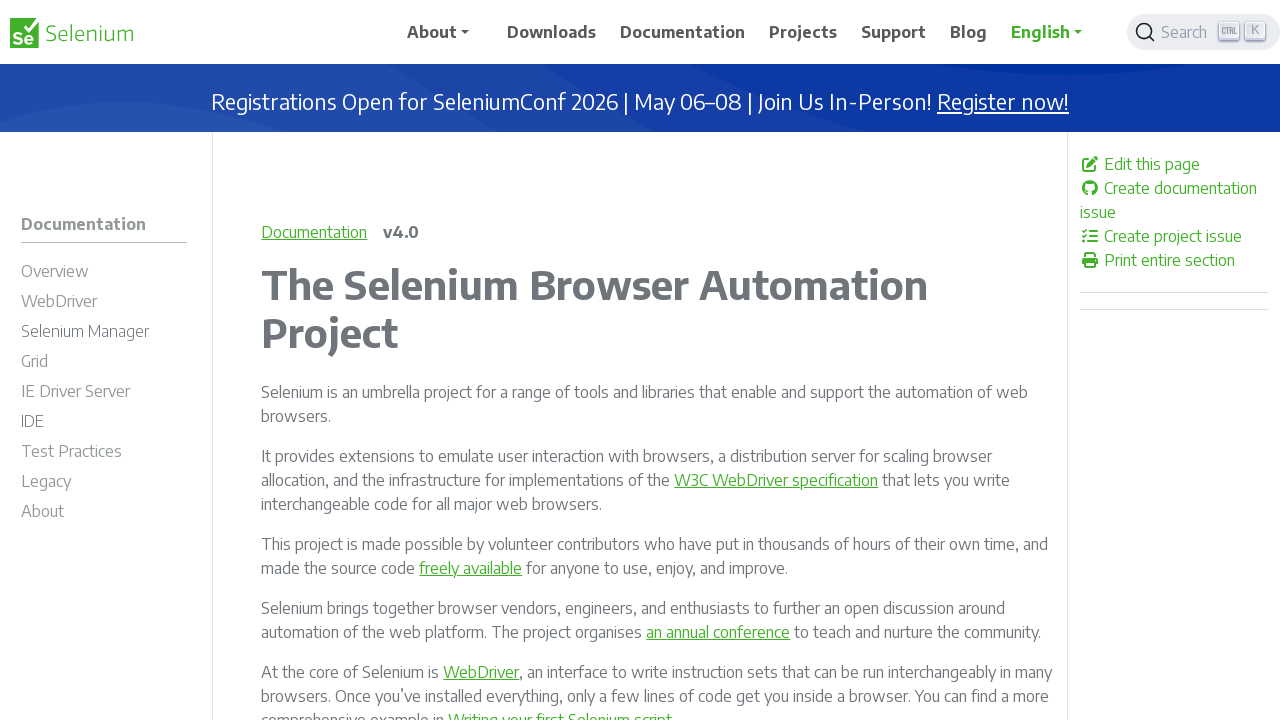

Retrieved href attribute: /events
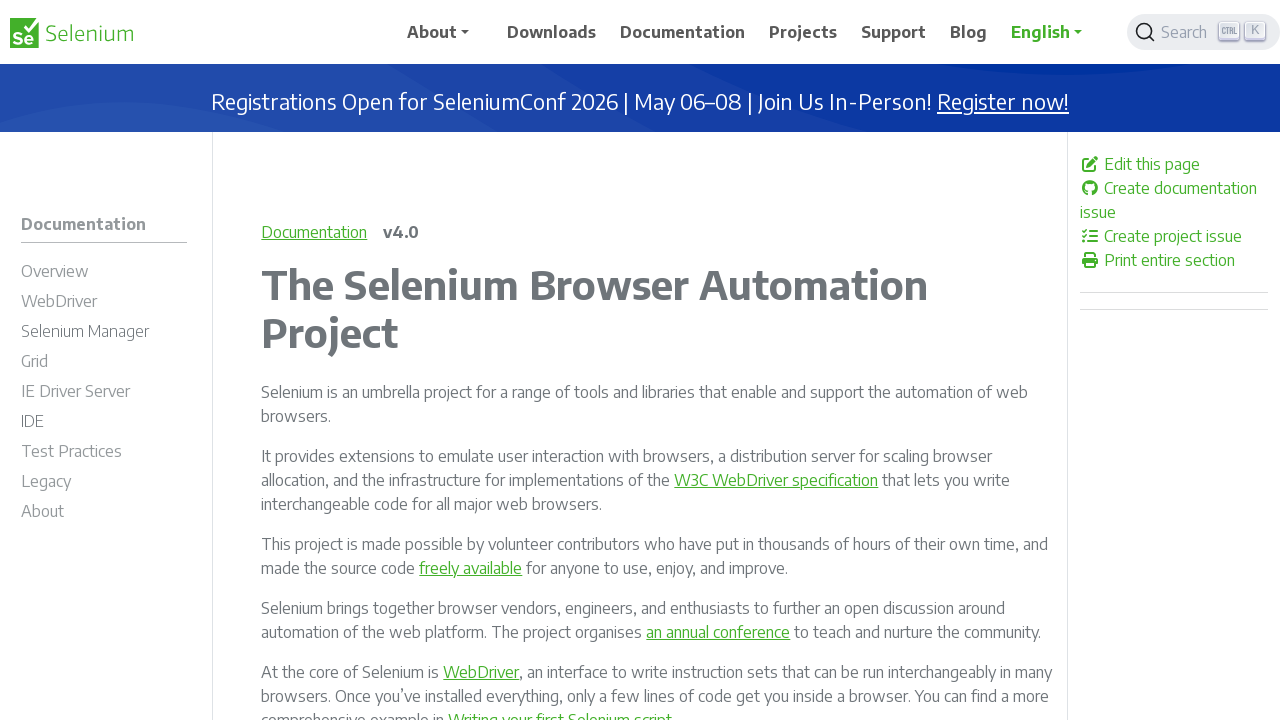

Verified link is enabled: /events
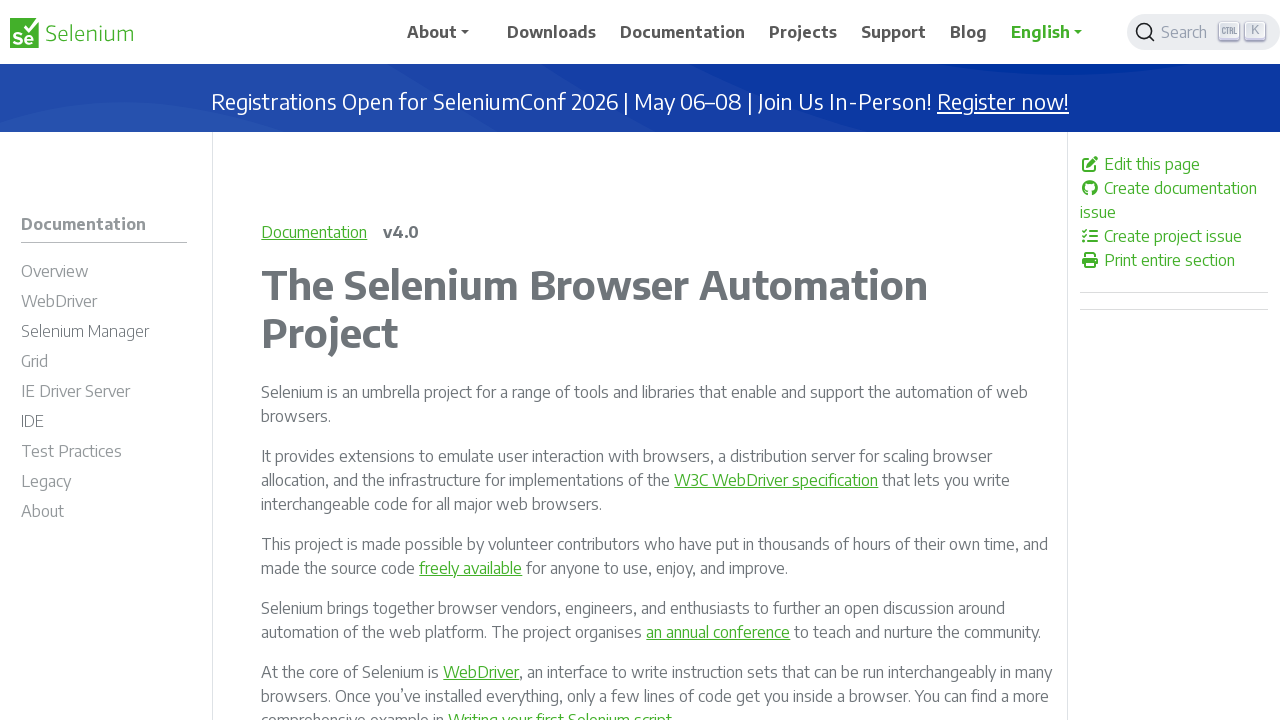

Retrieved href attribute: /ecosystem
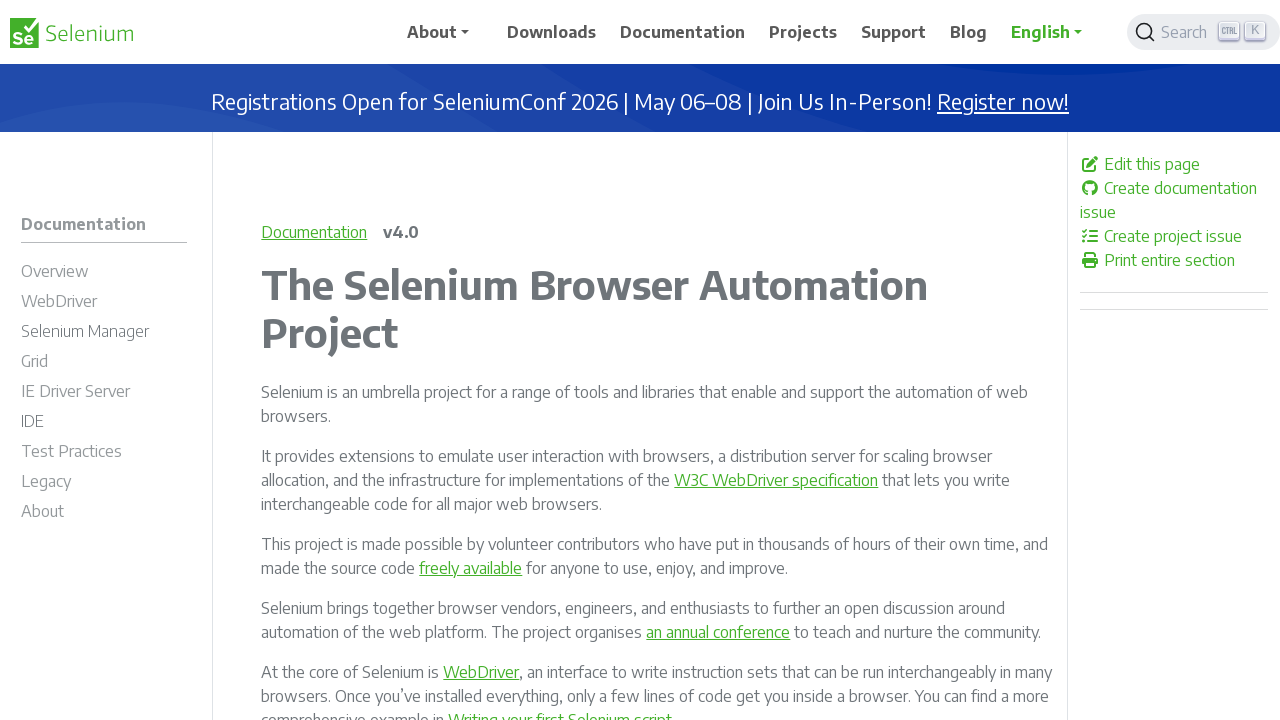

Verified link is enabled: /ecosystem
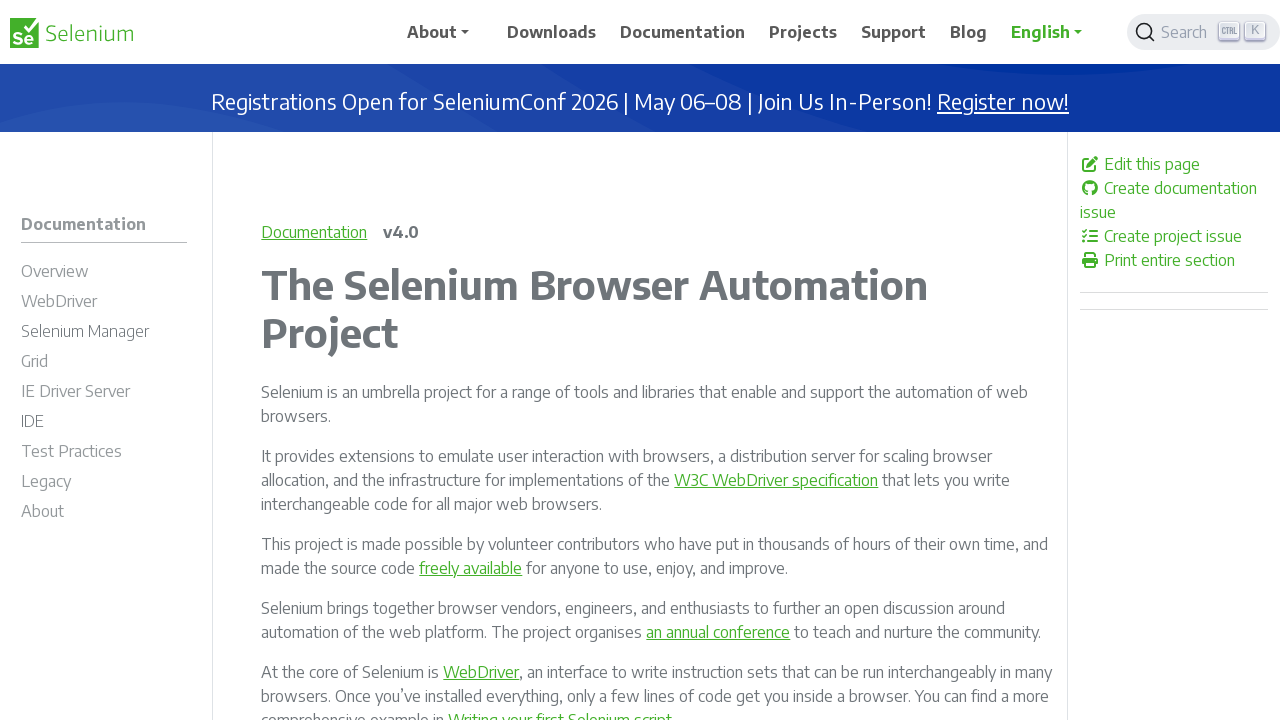

Retrieved href attribute: /history
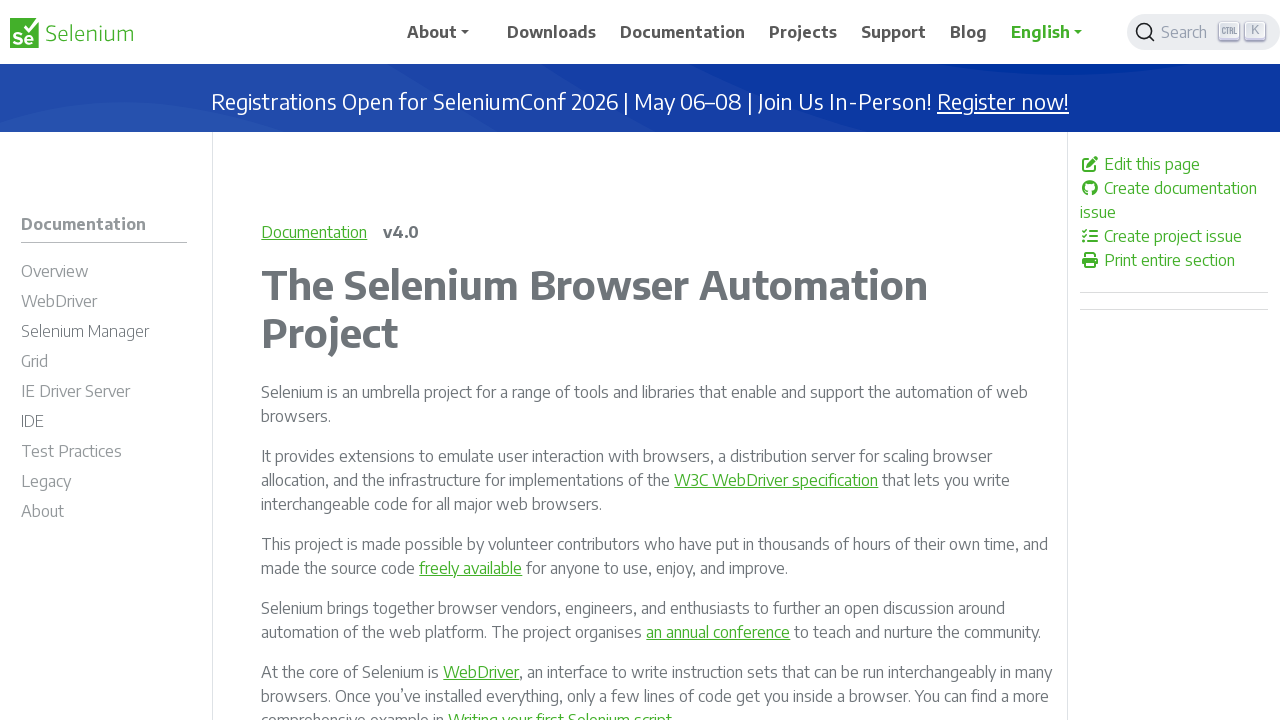

Verified link is enabled: /history
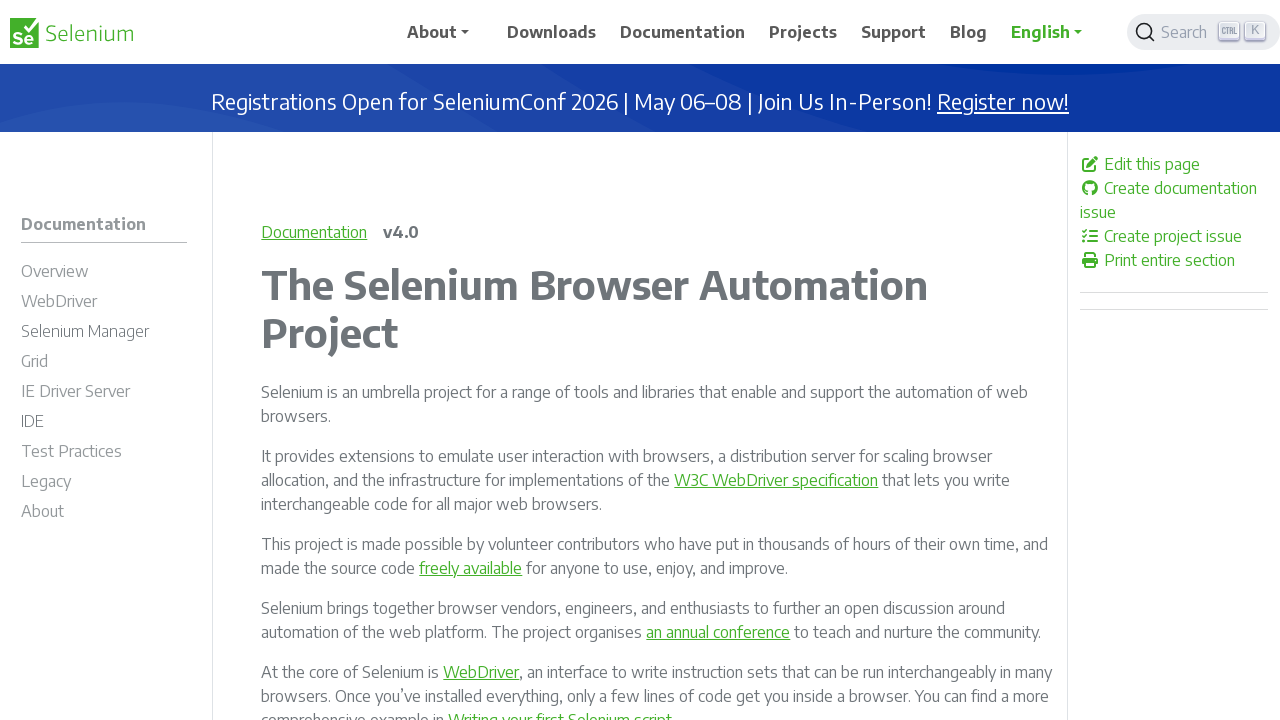

Retrieved href attribute: /getinvolved
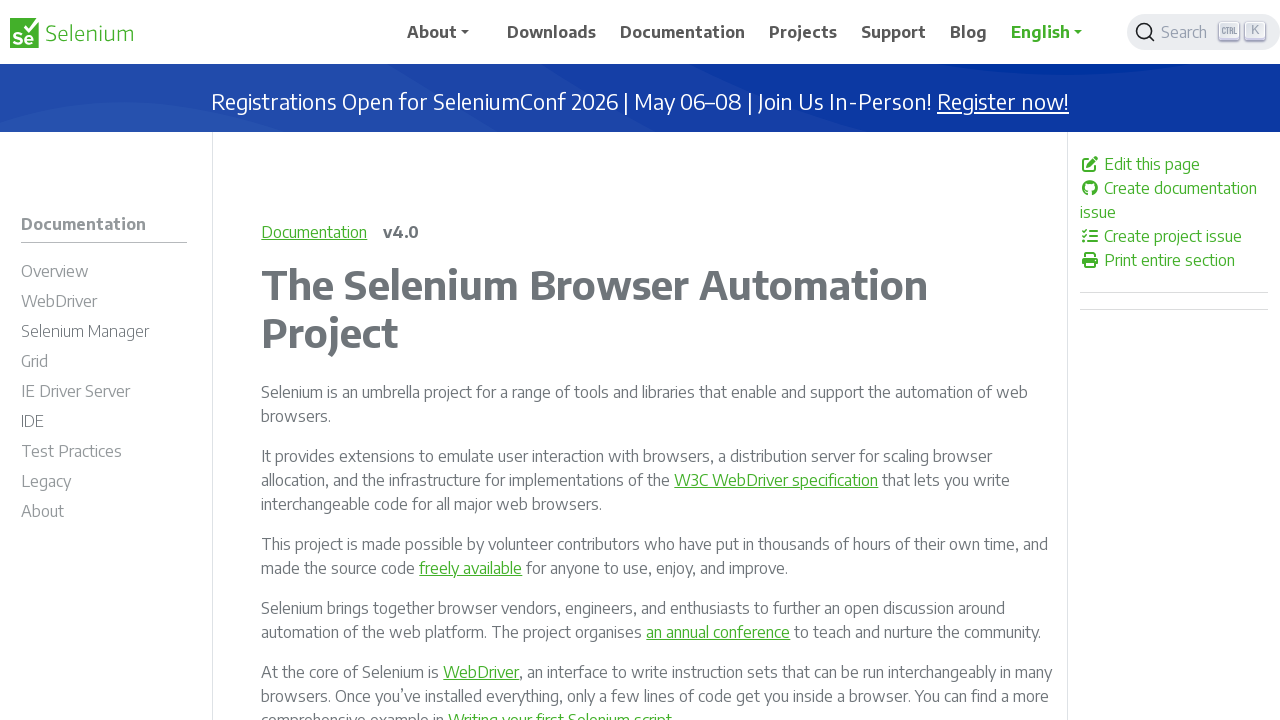

Verified link is enabled: /getinvolved
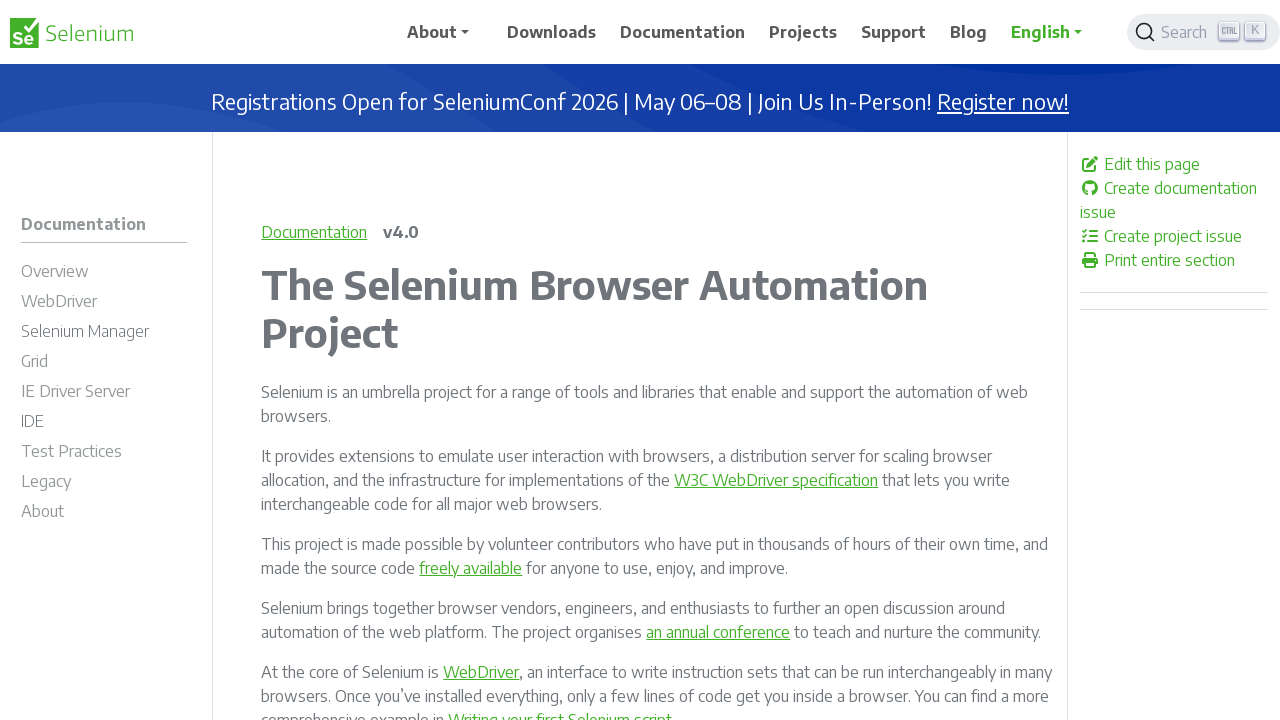

Retrieved href attribute: /sponsors
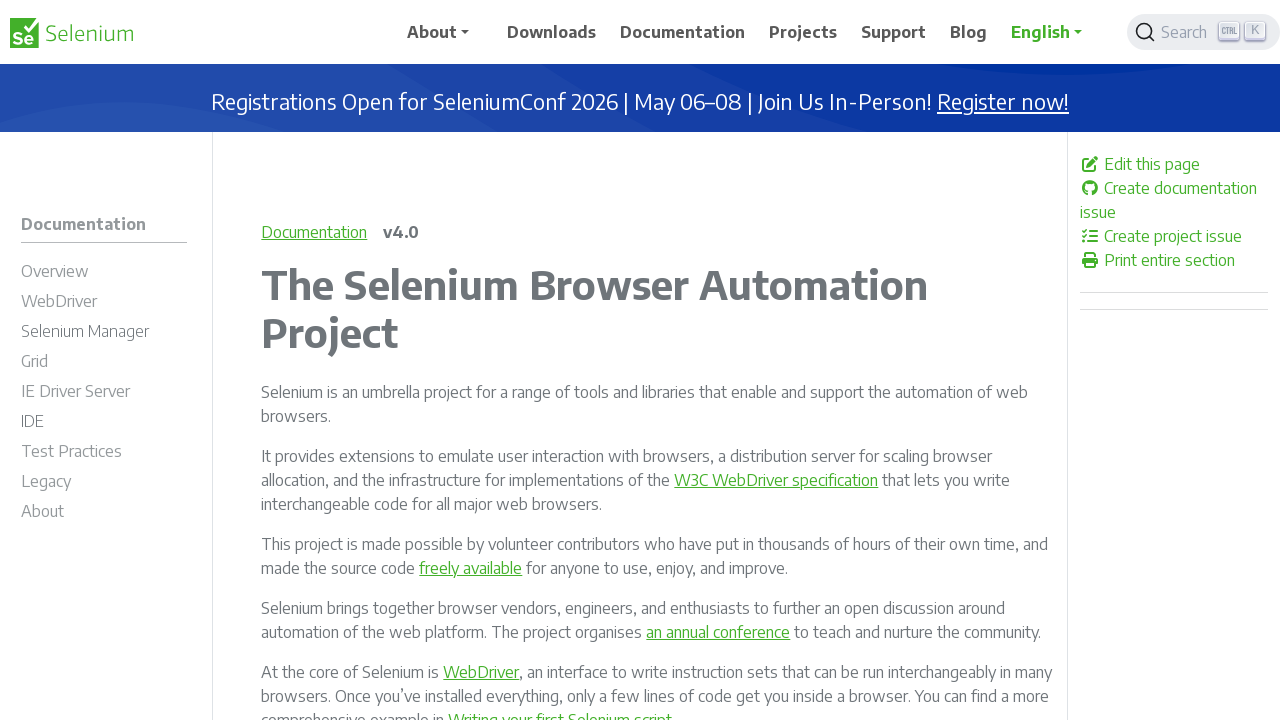

Verified link is enabled: /sponsors
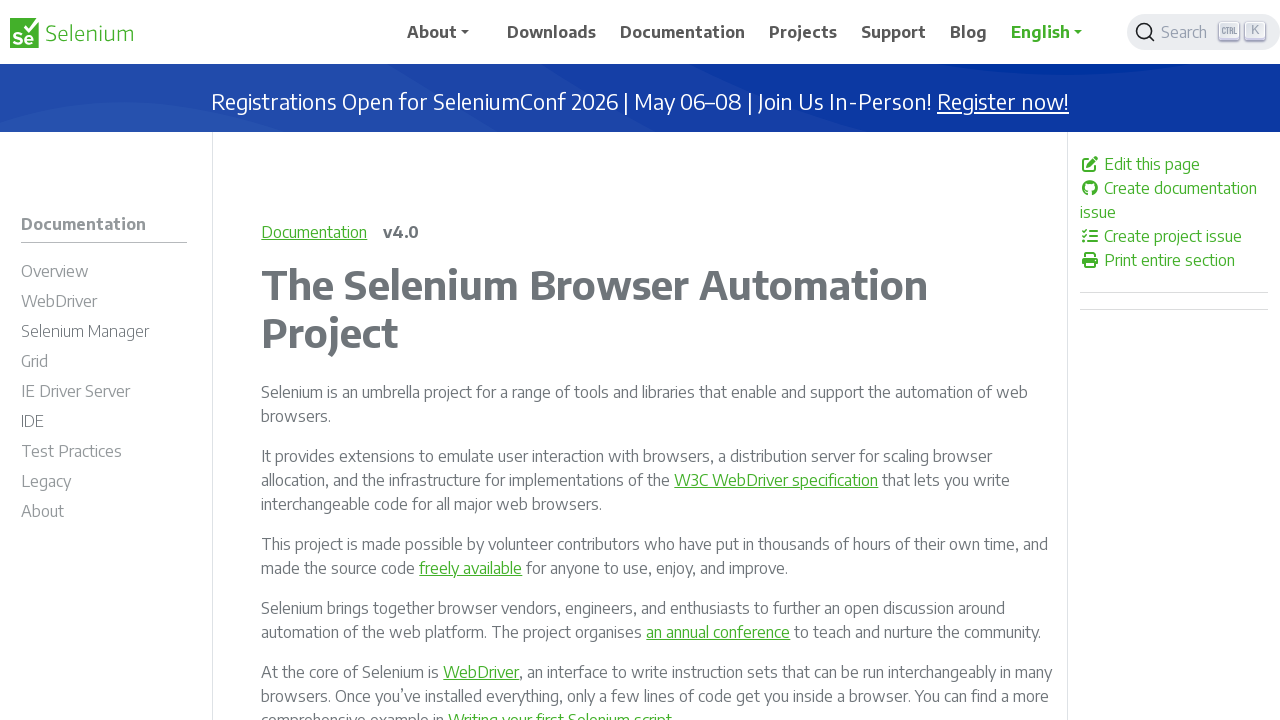

Retrieved href attribute: /sponsor
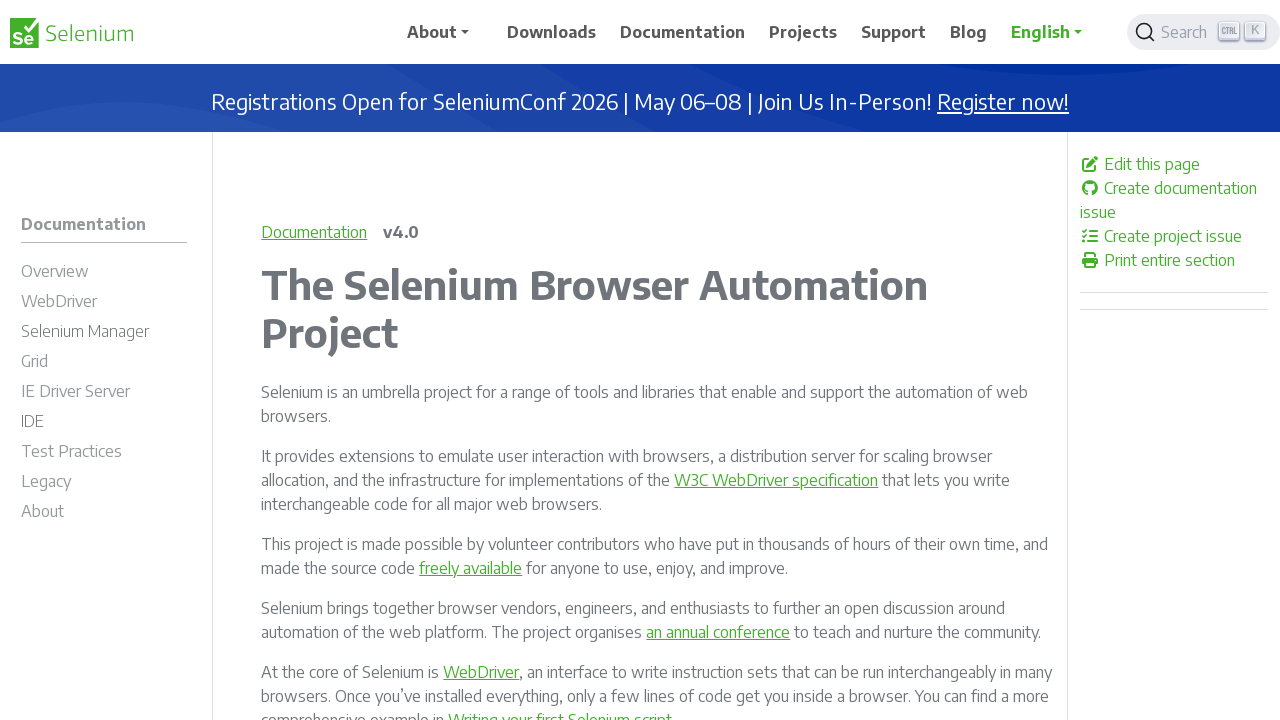

Verified link is enabled: /sponsor
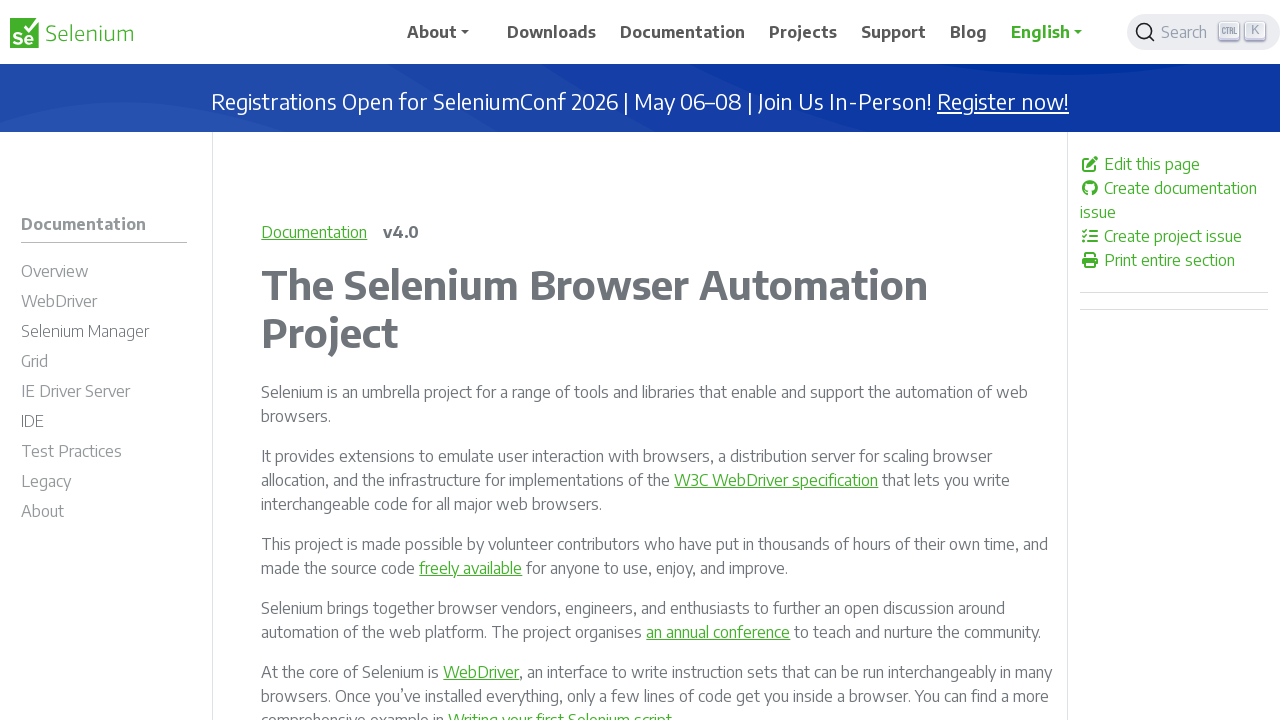

Retrieved href attribute: /downloads
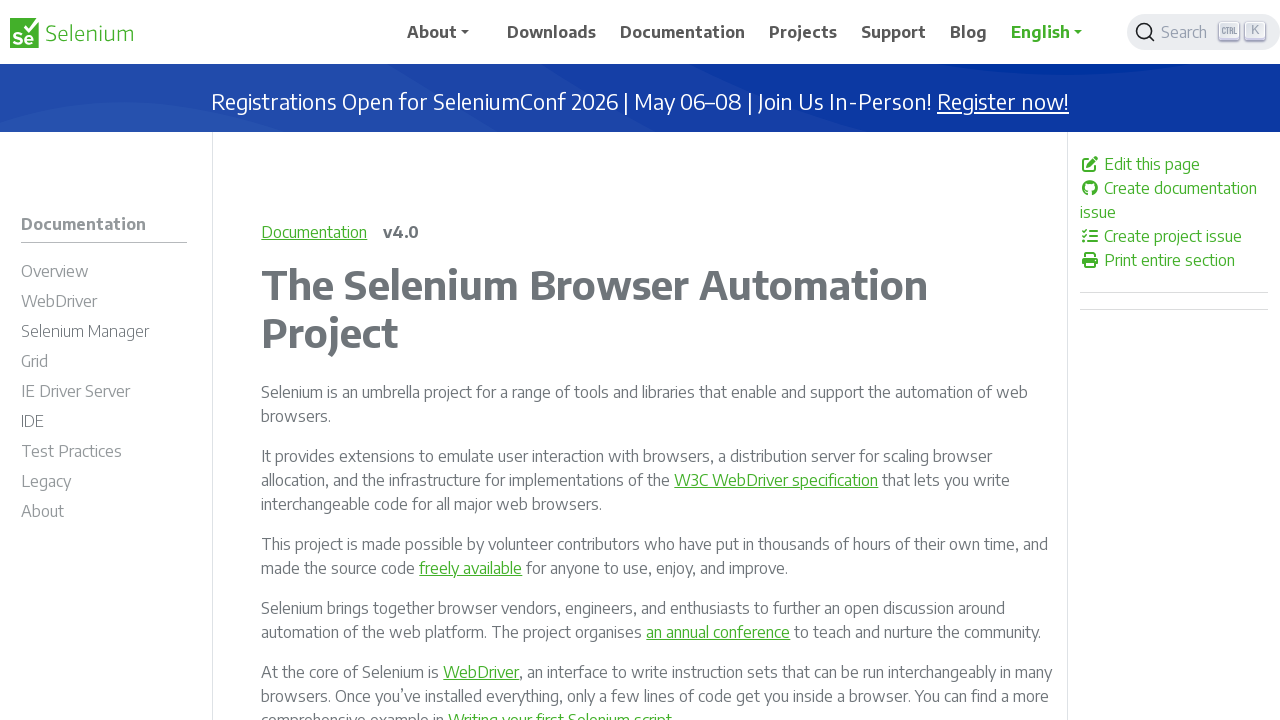

Verified link is enabled: /downloads
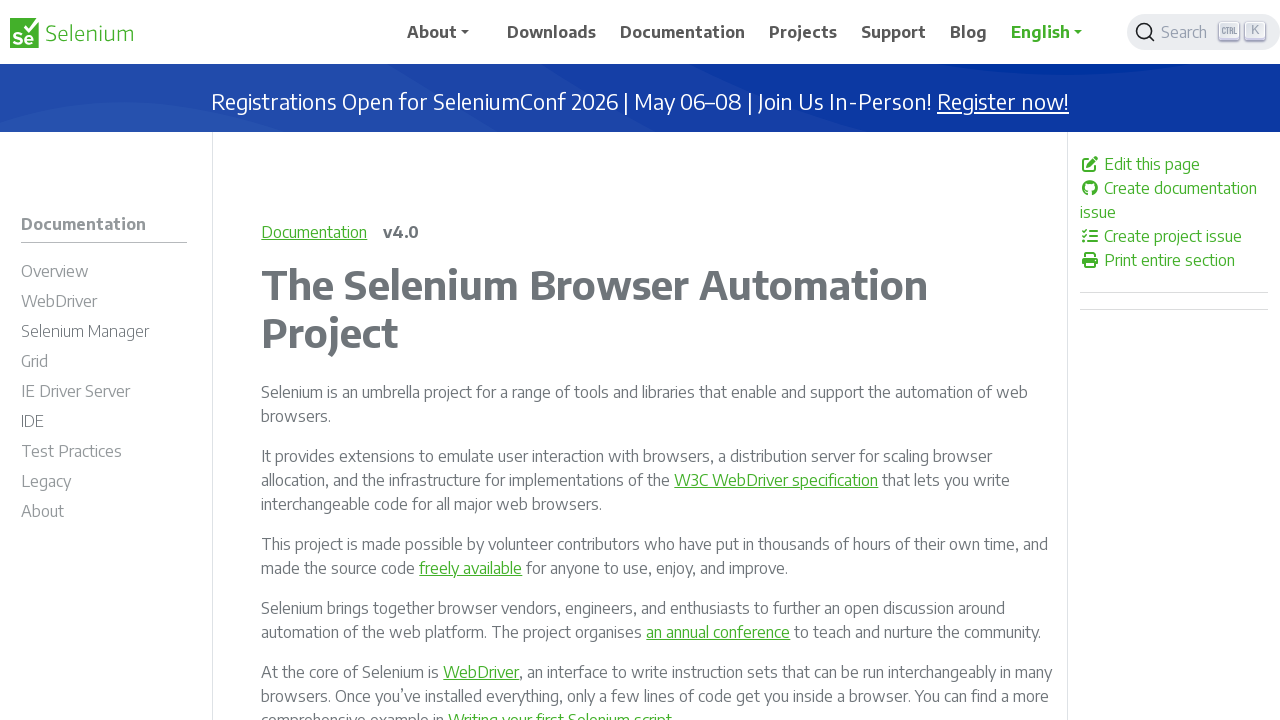

Retrieved href attribute: /documentation
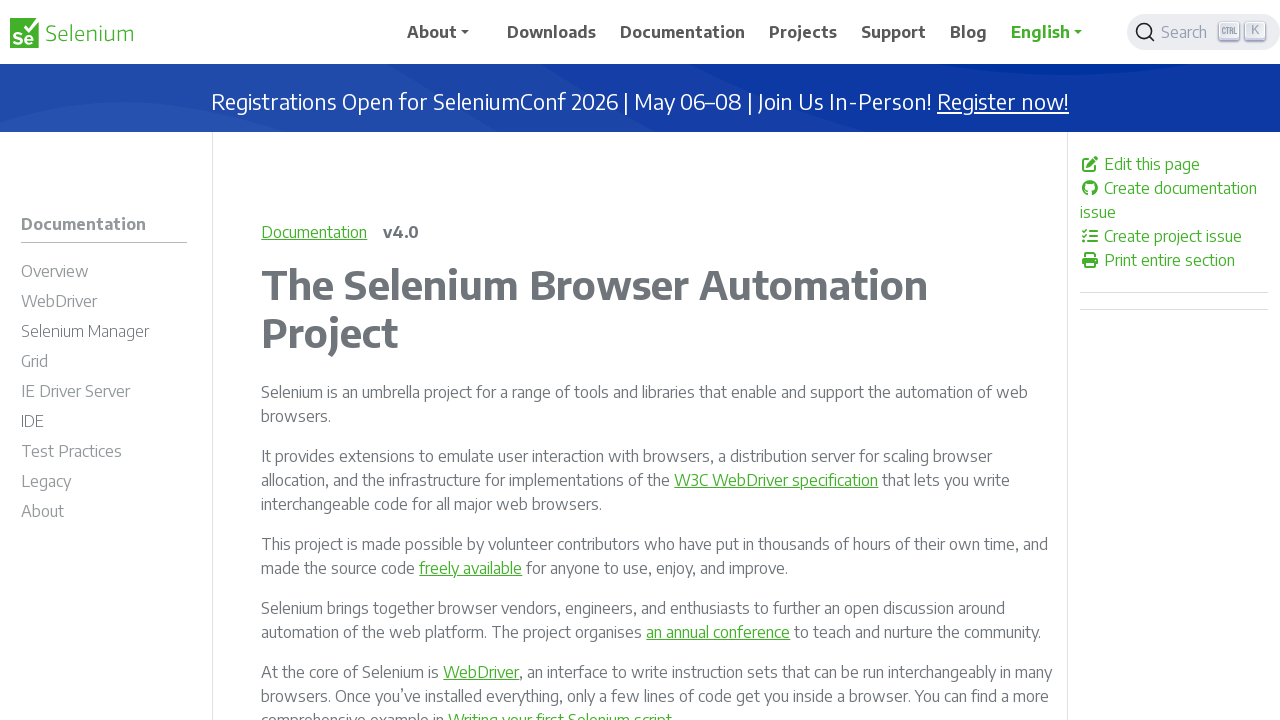

Verified link is enabled: /documentation
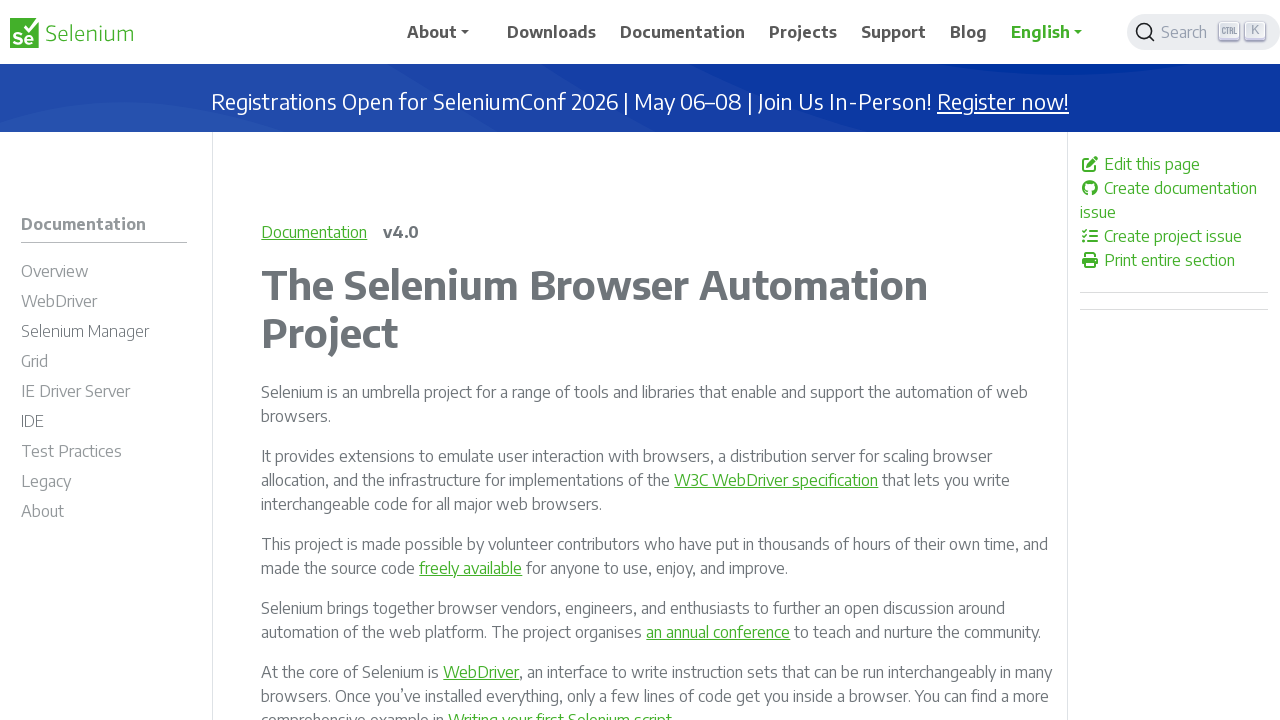

Retrieved href attribute: /projects
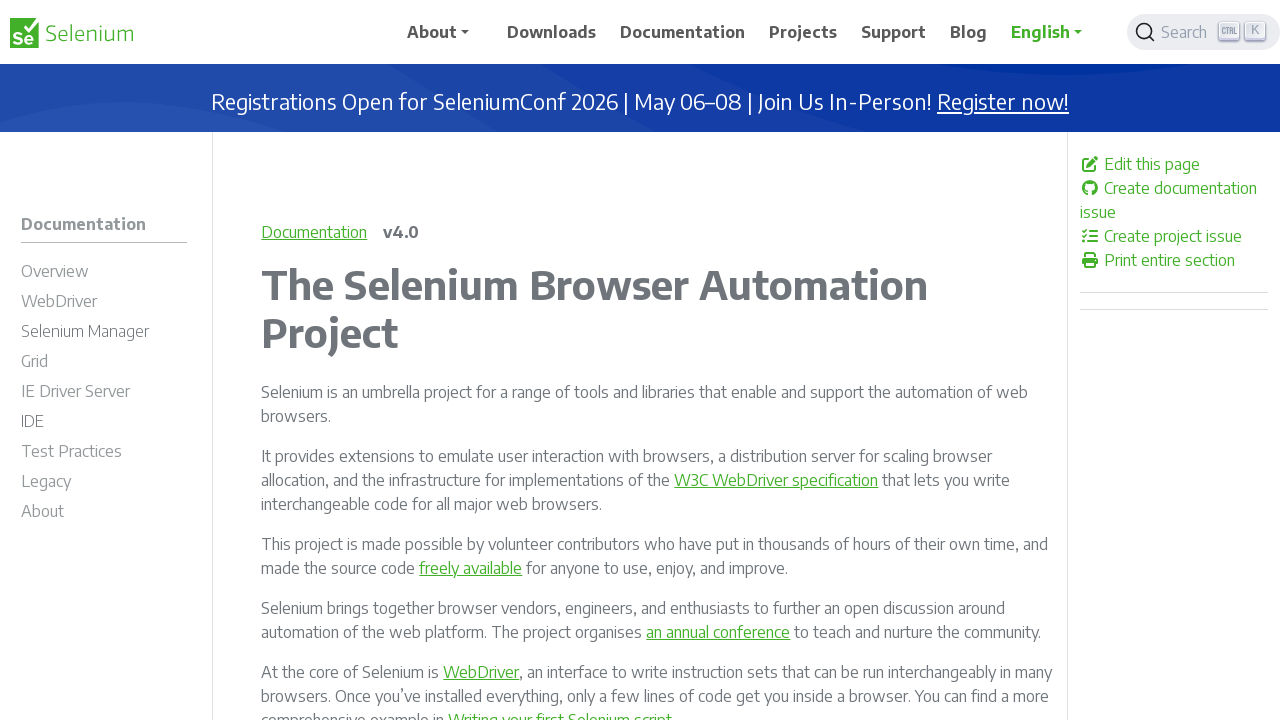

Verified link is enabled: /projects
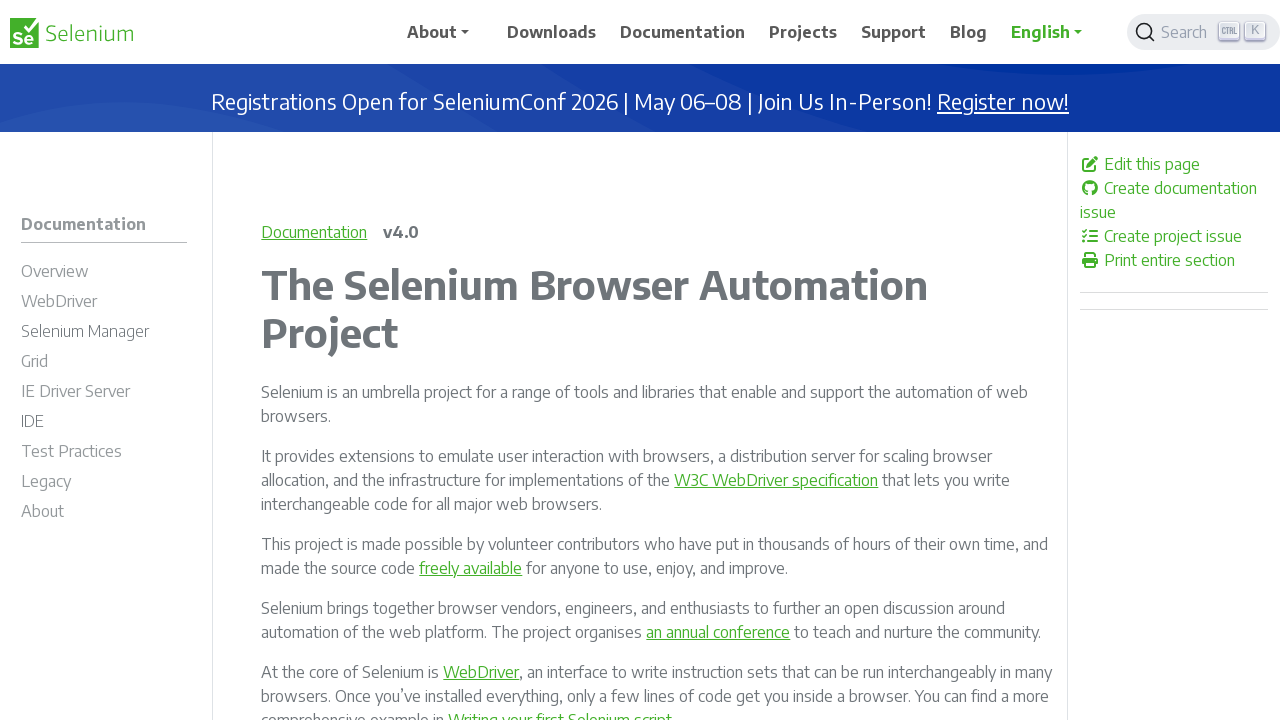

Retrieved href attribute: /support
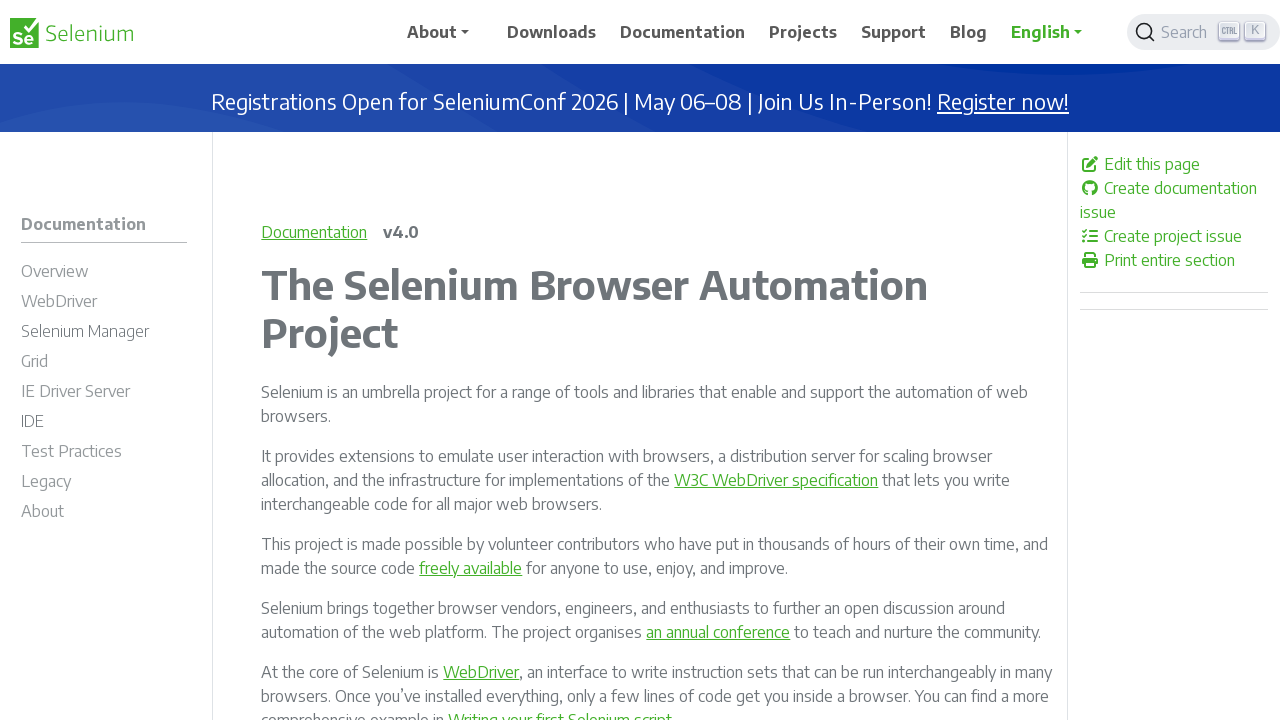

Verified link is enabled: /support
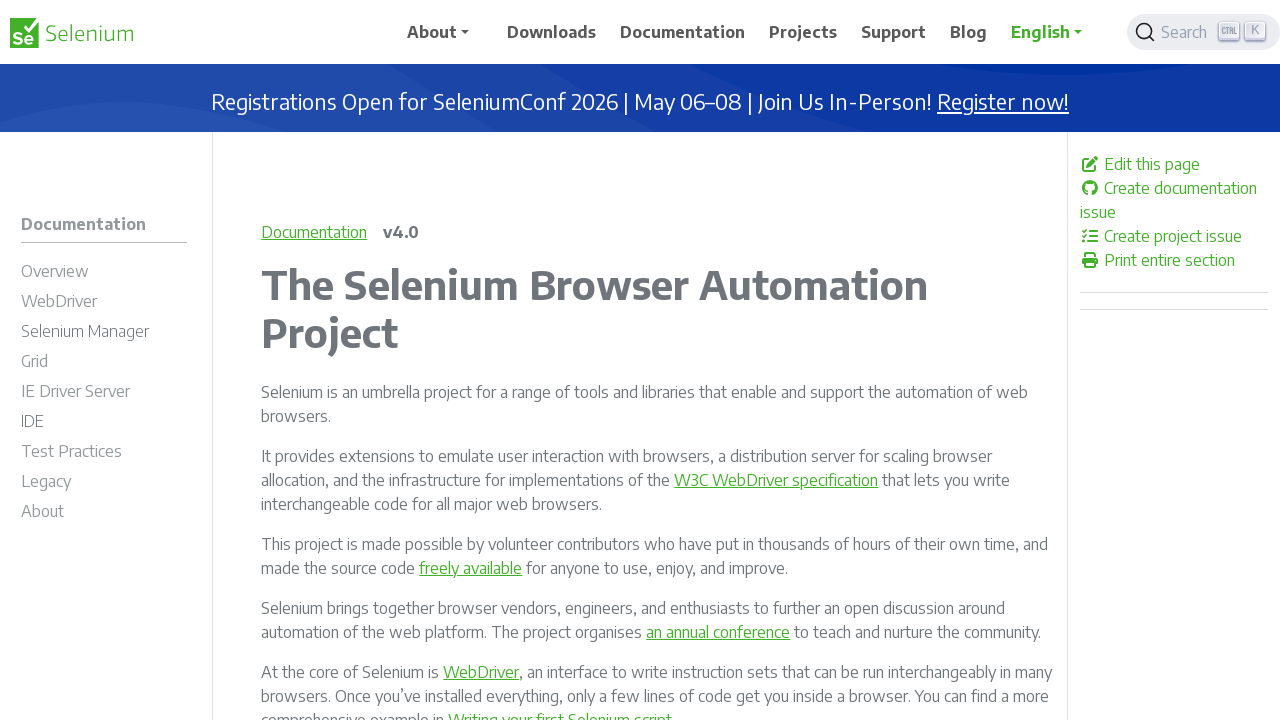

Retrieved href attribute: /blog
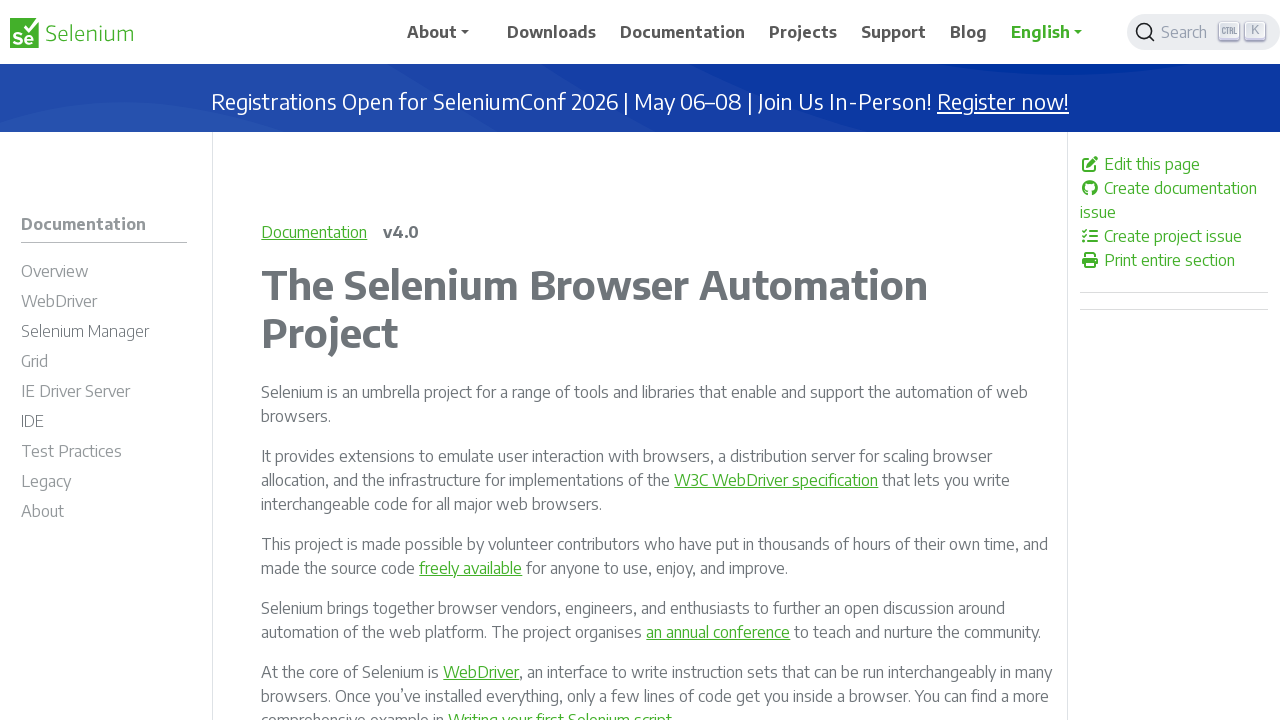

Verified link is enabled: /blog
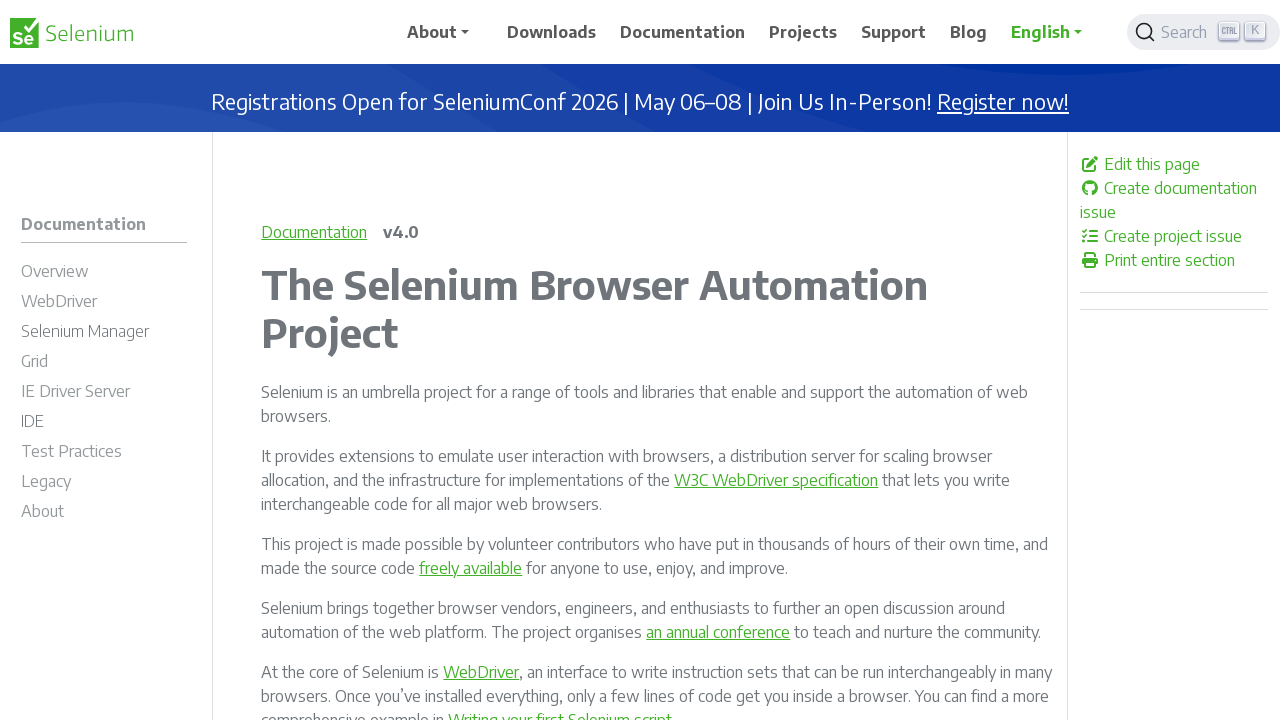

Retrieved href attribute: #
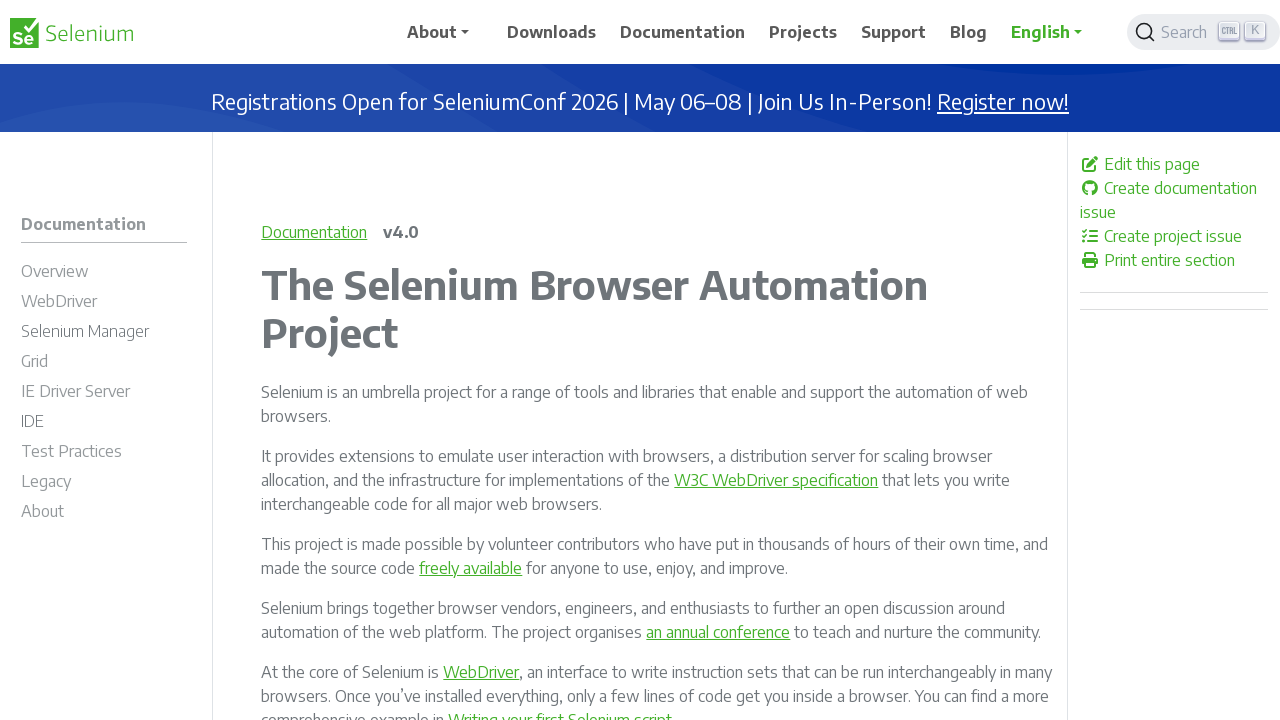

Verified link is enabled: #
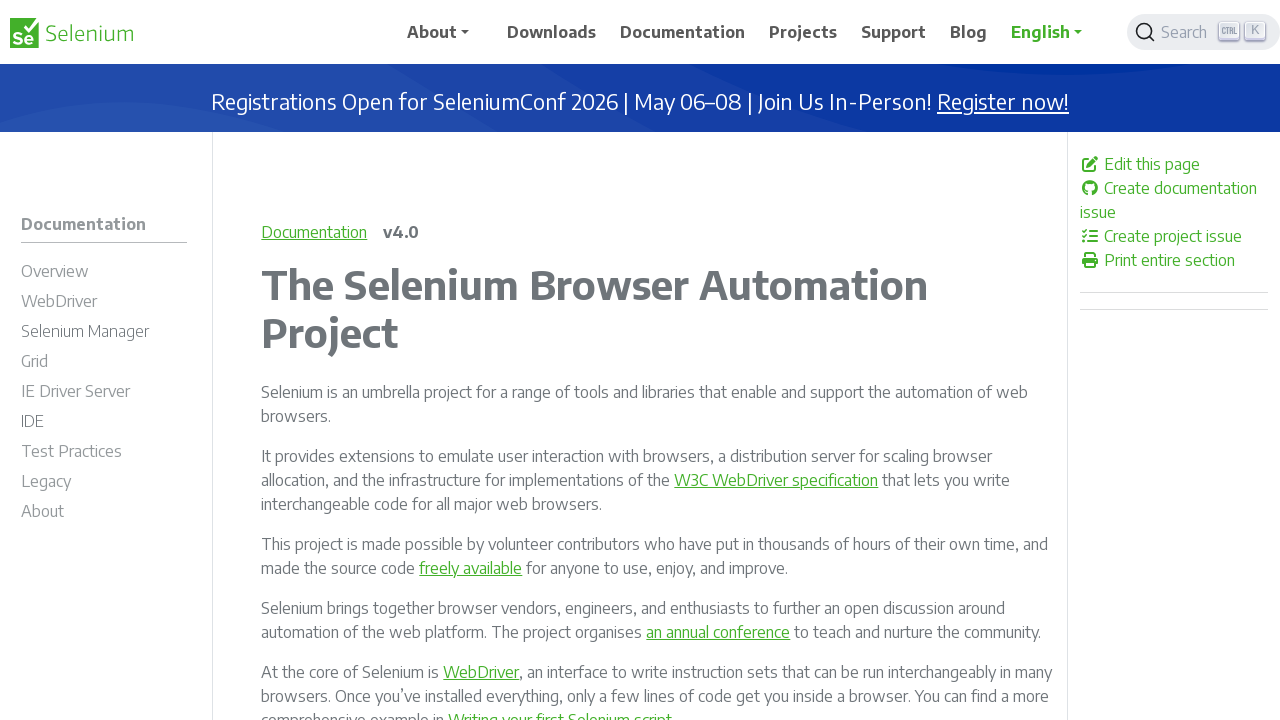

Retrieved href attribute: /pt-br/documentation/
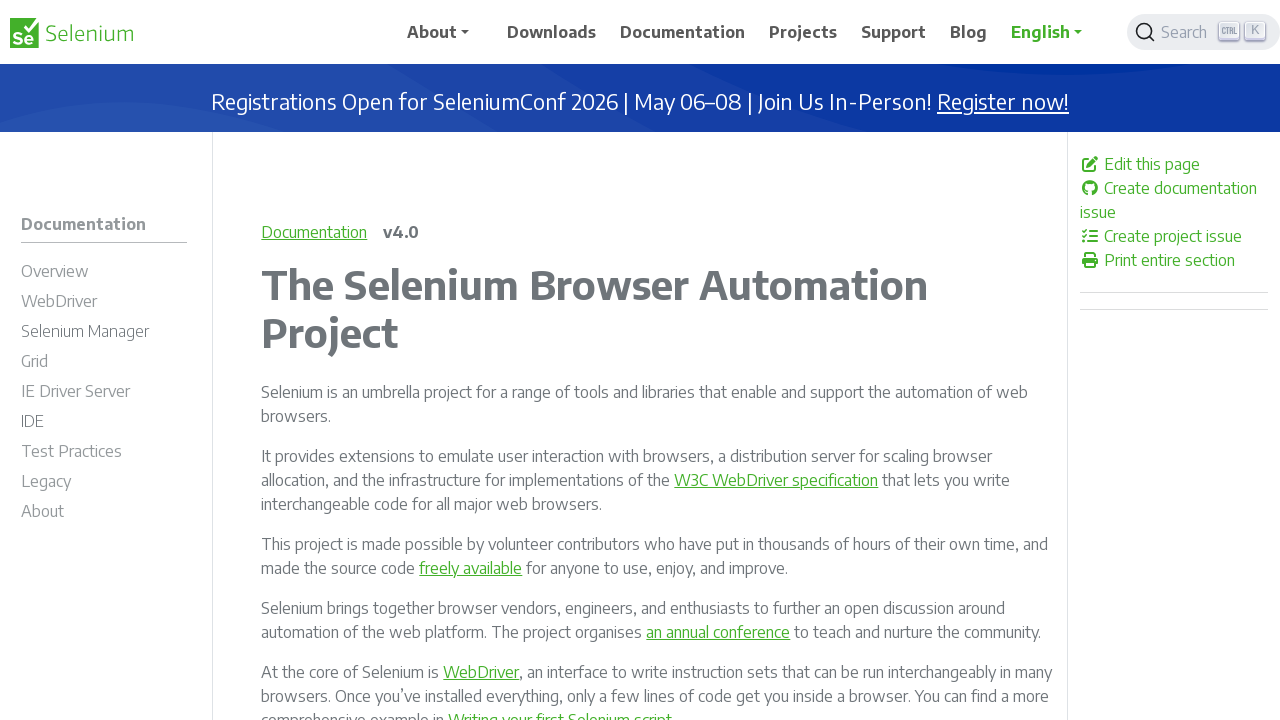

Verified link is enabled: /pt-br/documentation/
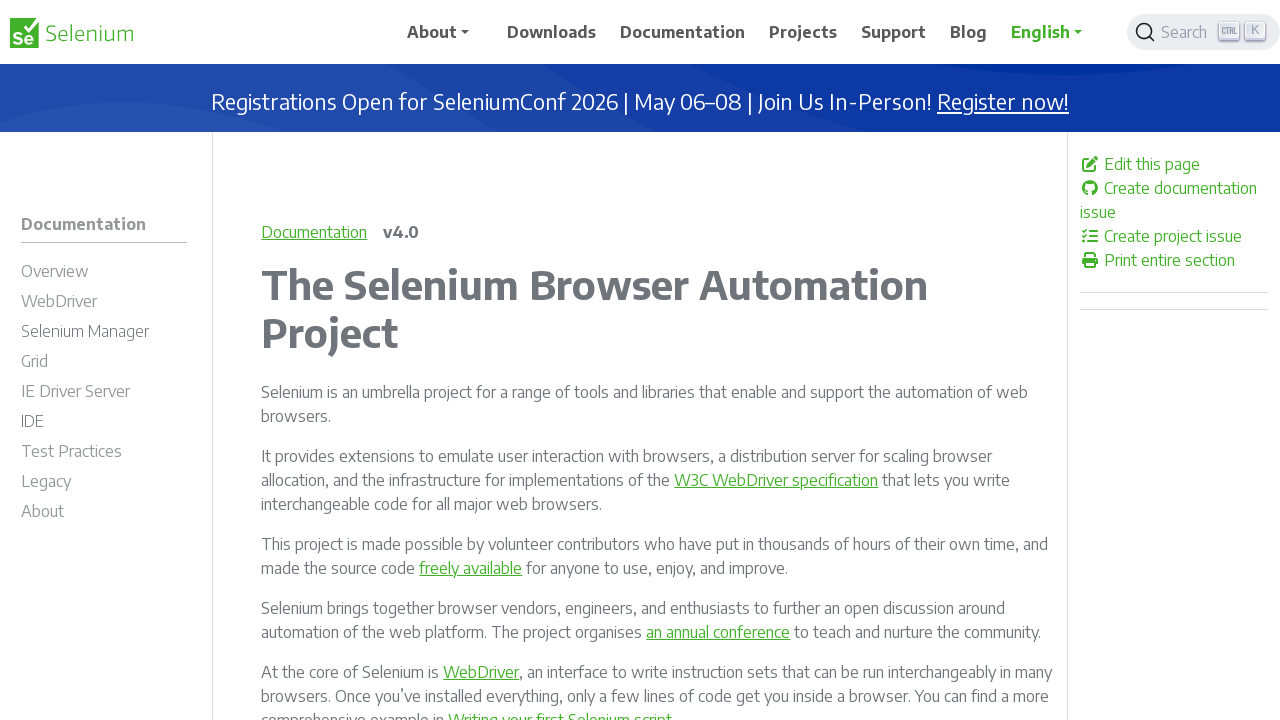

Retrieved href attribute: /zh-cn/documentation/
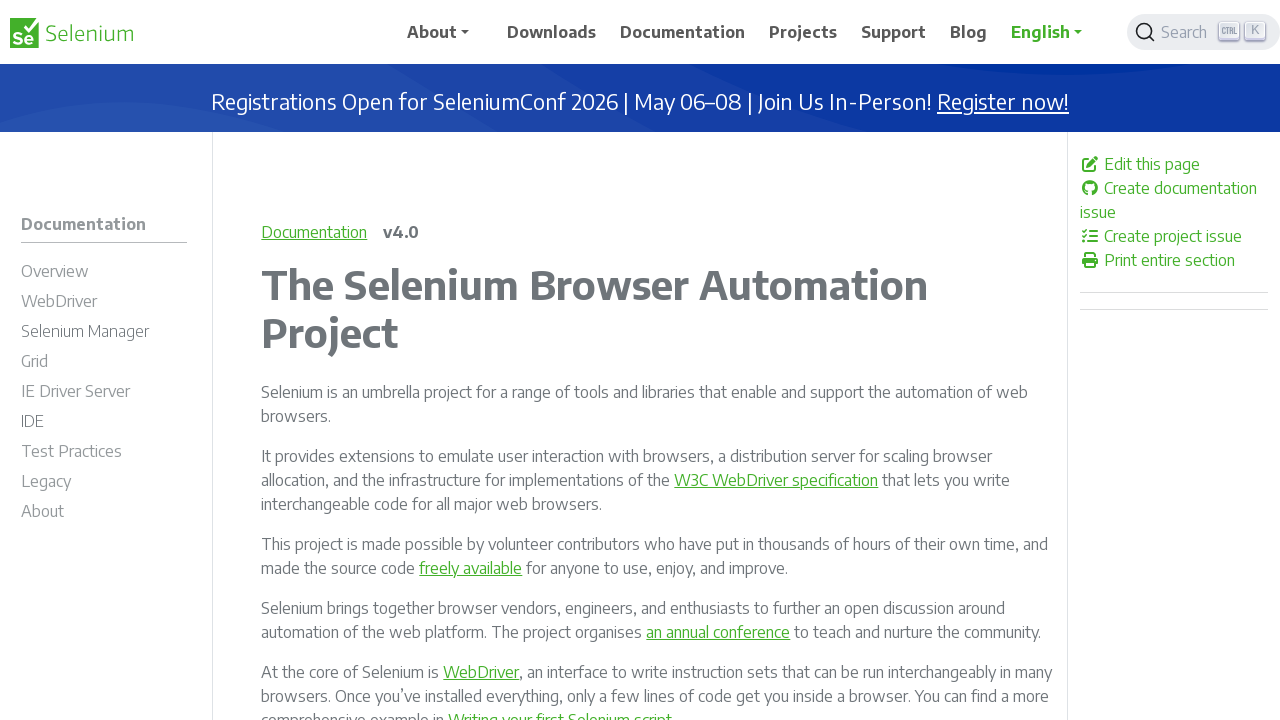

Verified link is enabled: /zh-cn/documentation/
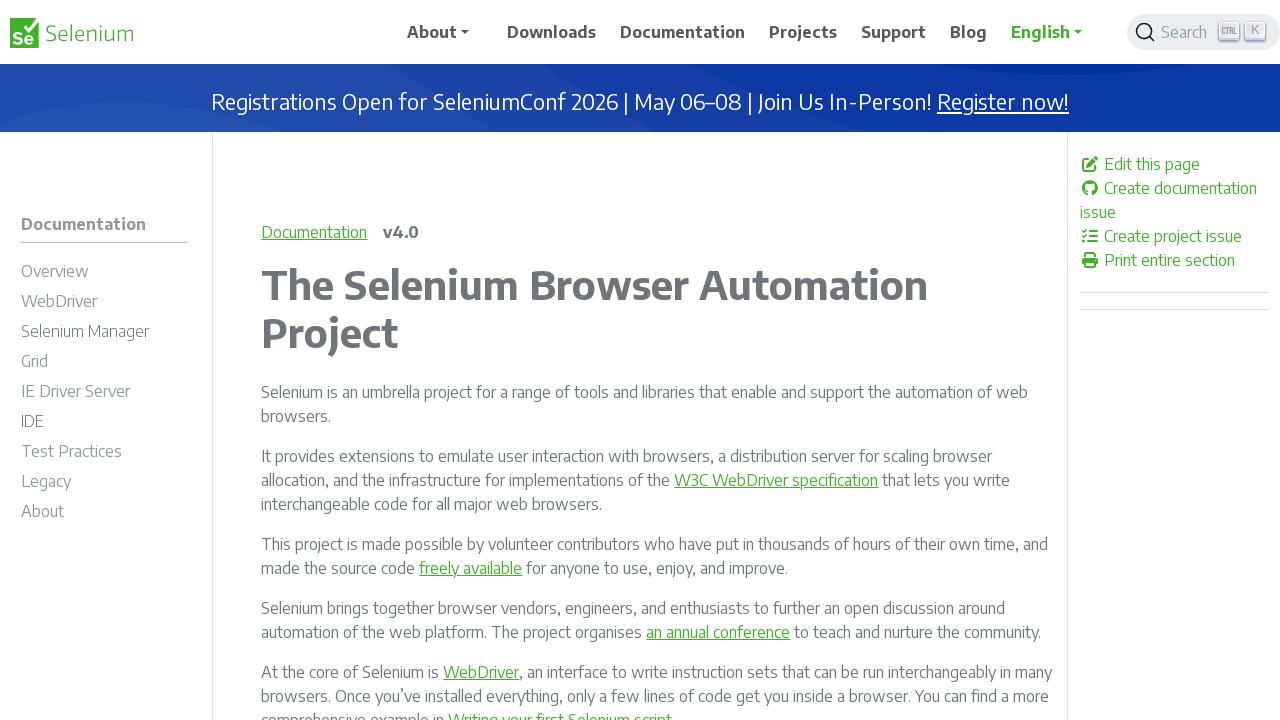

Retrieved href attribute: /ja/documentation/
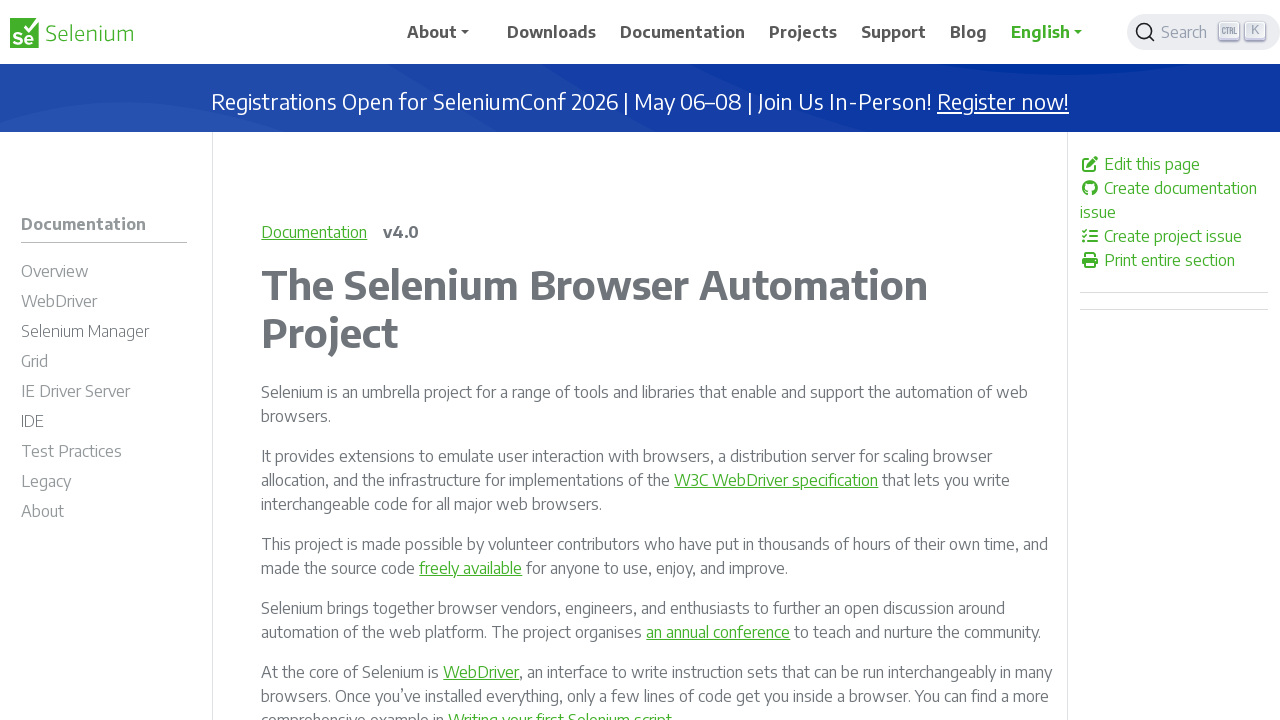

Verified link is enabled: /ja/documentation/
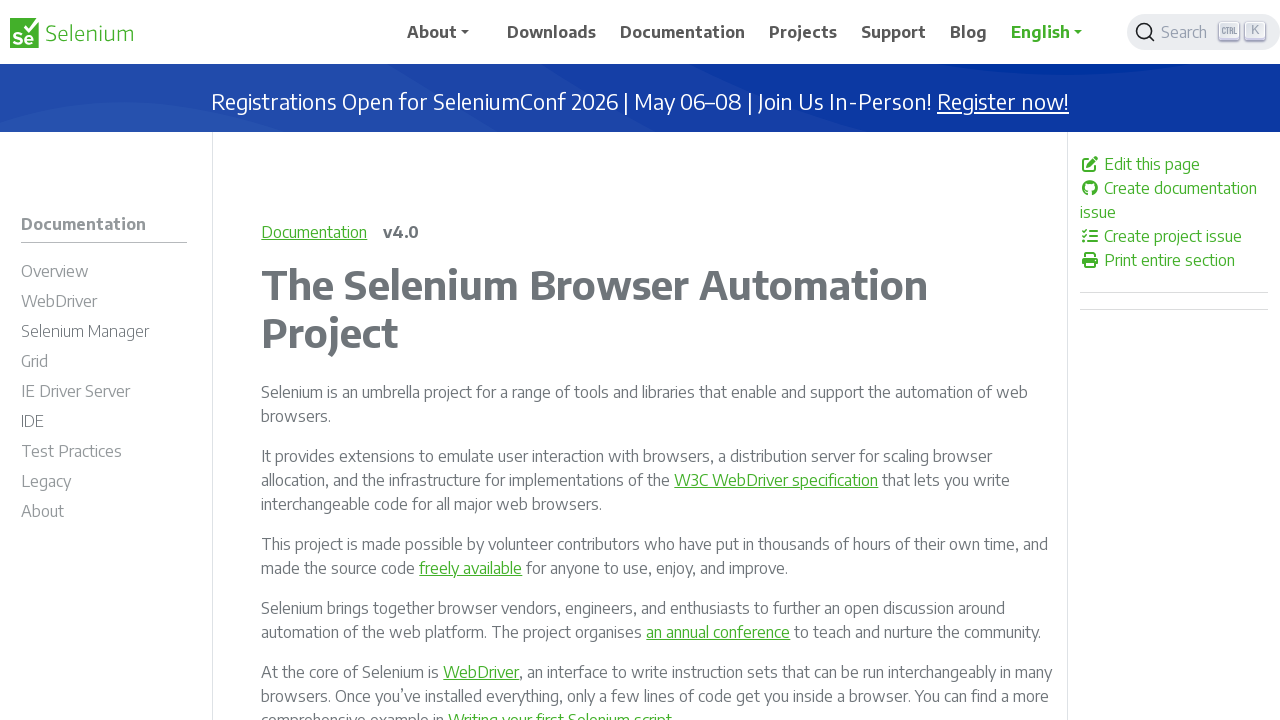

Retrieved href attribute: https://seleniumconf.com/register/?utm_medium=Referral&utm_source=selenium.dev&utm_campaign=register
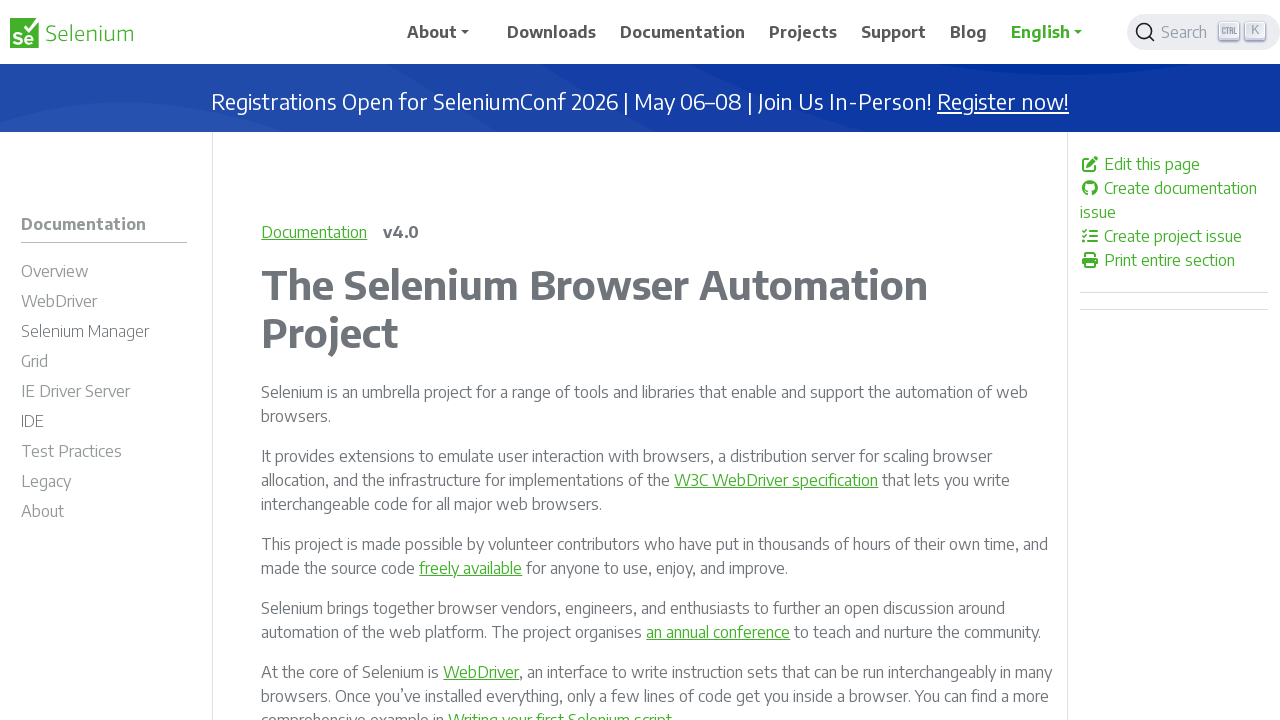

Verified link is enabled: https://seleniumconf.com/register/?utm_medium=Referral&utm_source=selenium.dev&utm_campaign=register
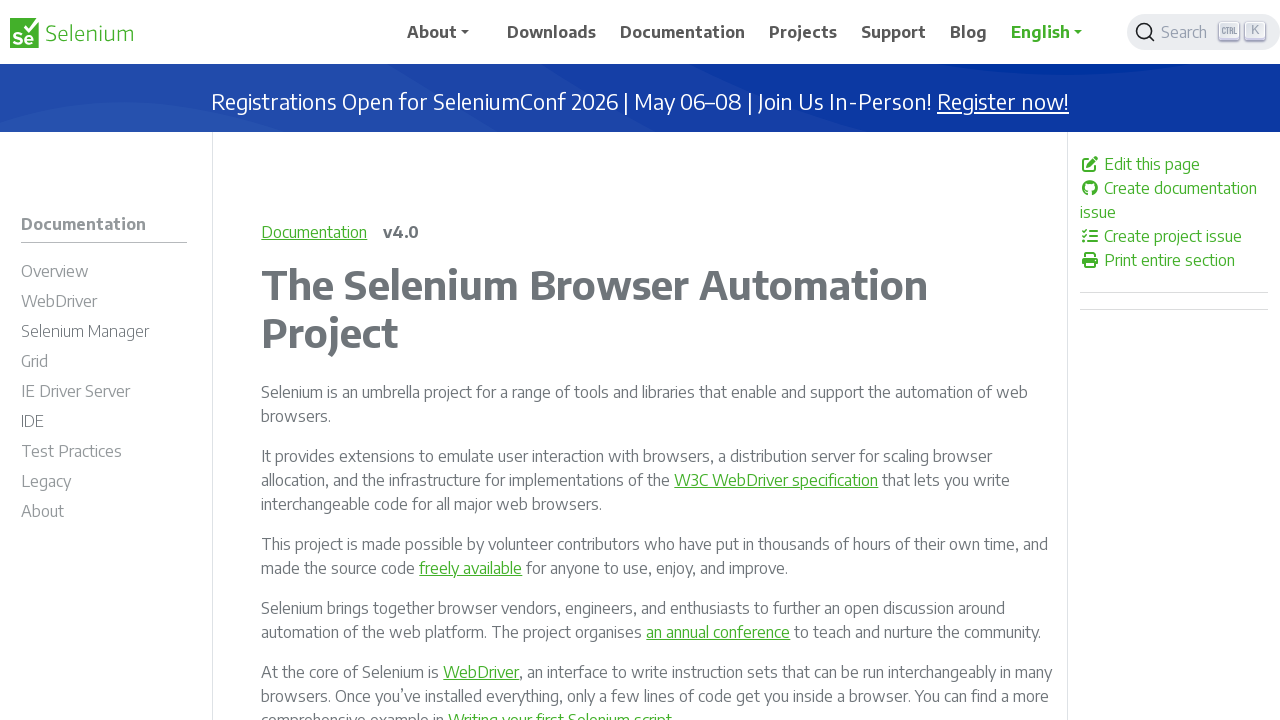

Retrieved href attribute: #
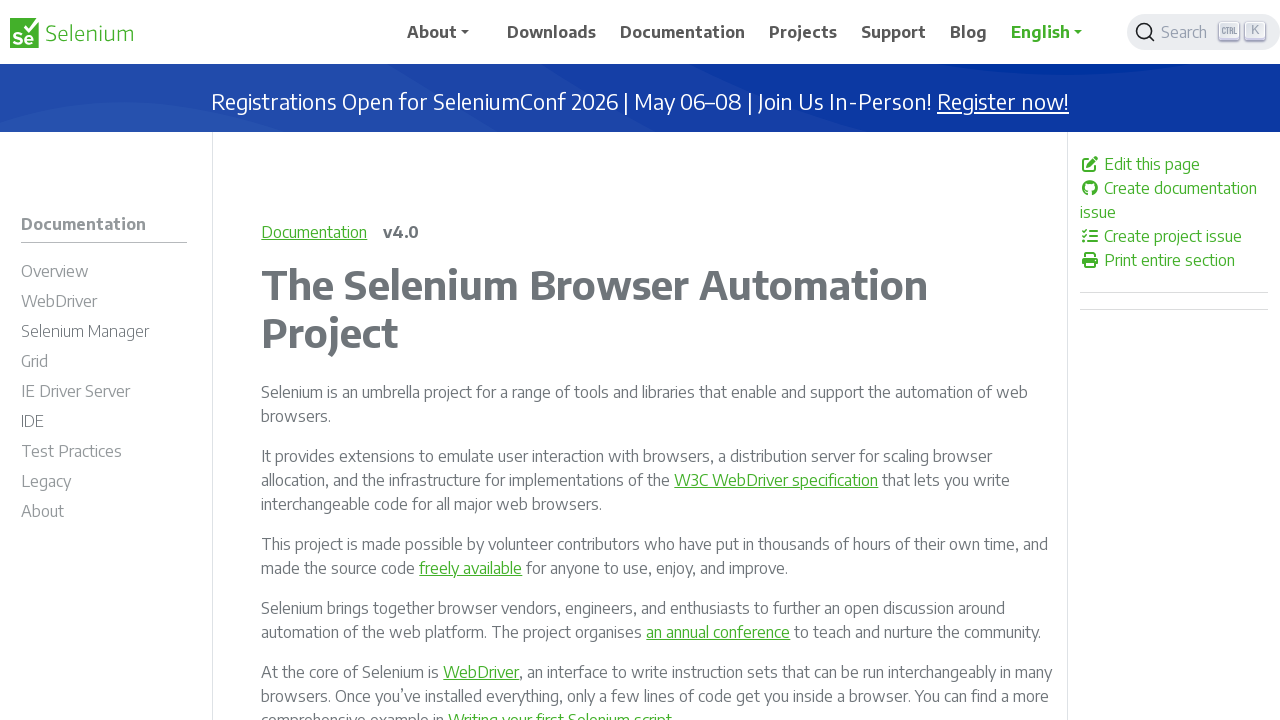

Verified link is enabled: #
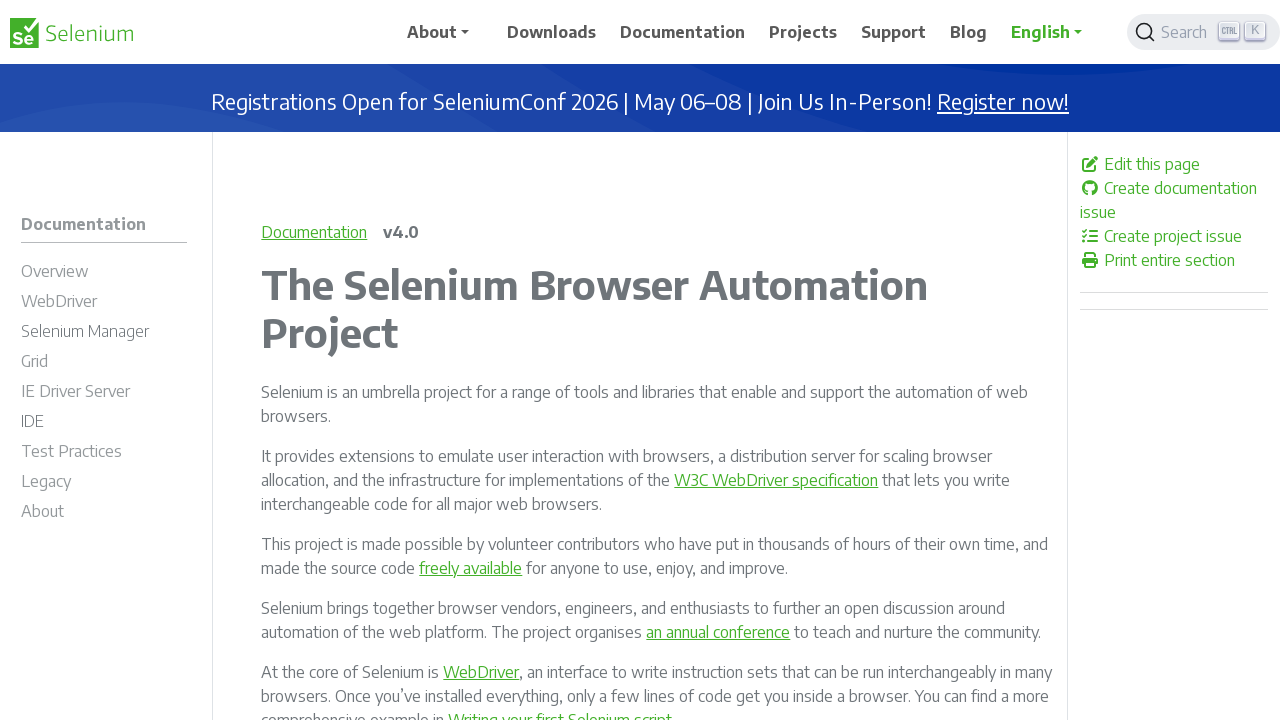

Retrieved href attribute: /pt-br/documentation/
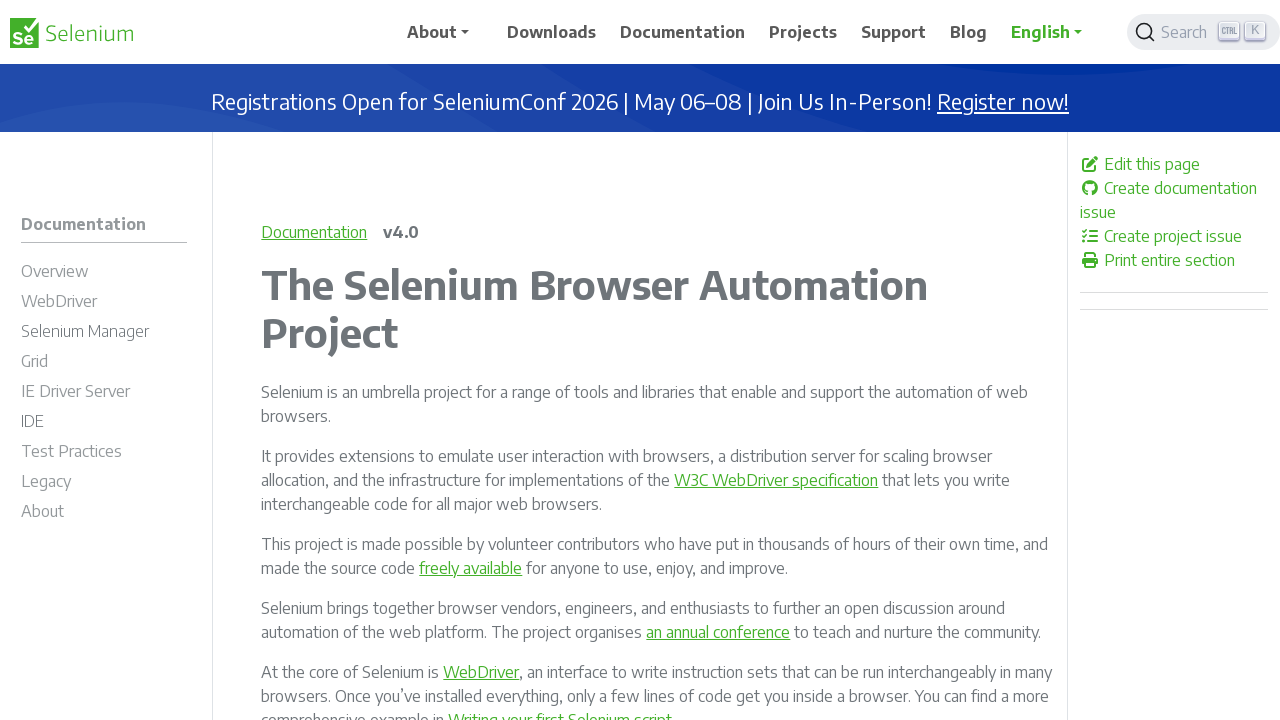

Verified link is enabled: /pt-br/documentation/
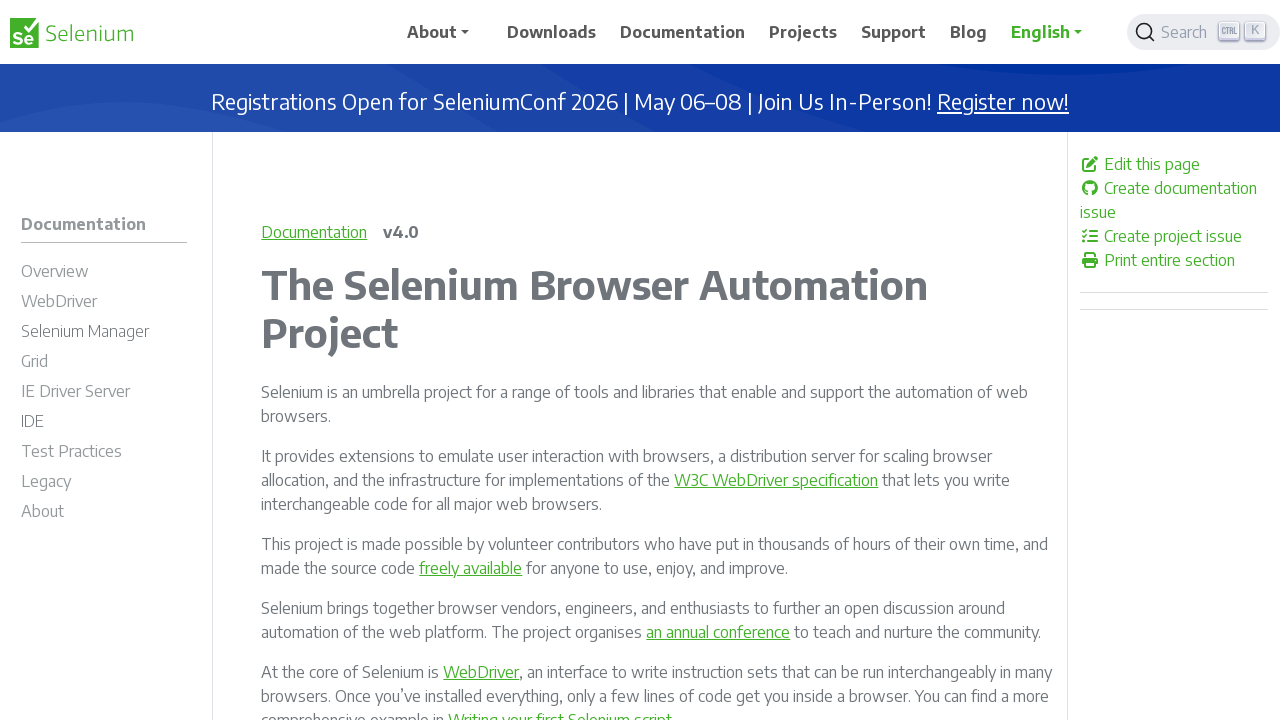

Retrieved href attribute: /zh-cn/documentation/
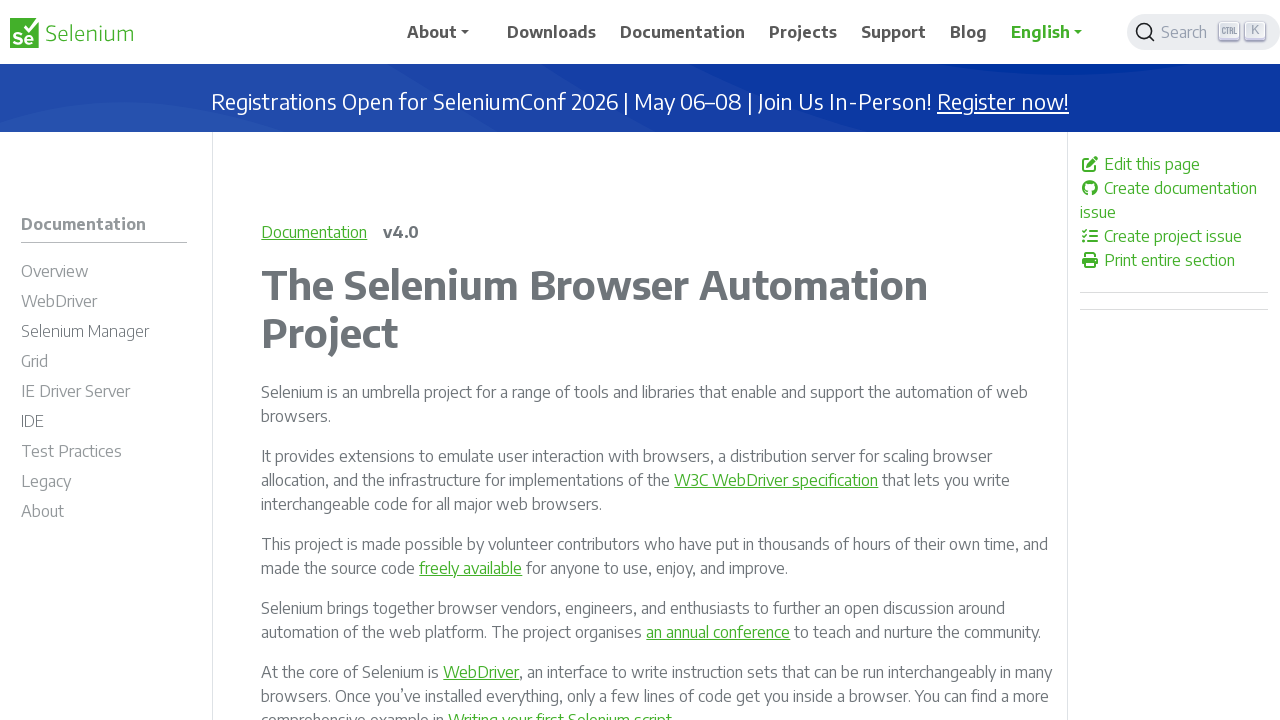

Verified link is enabled: /zh-cn/documentation/
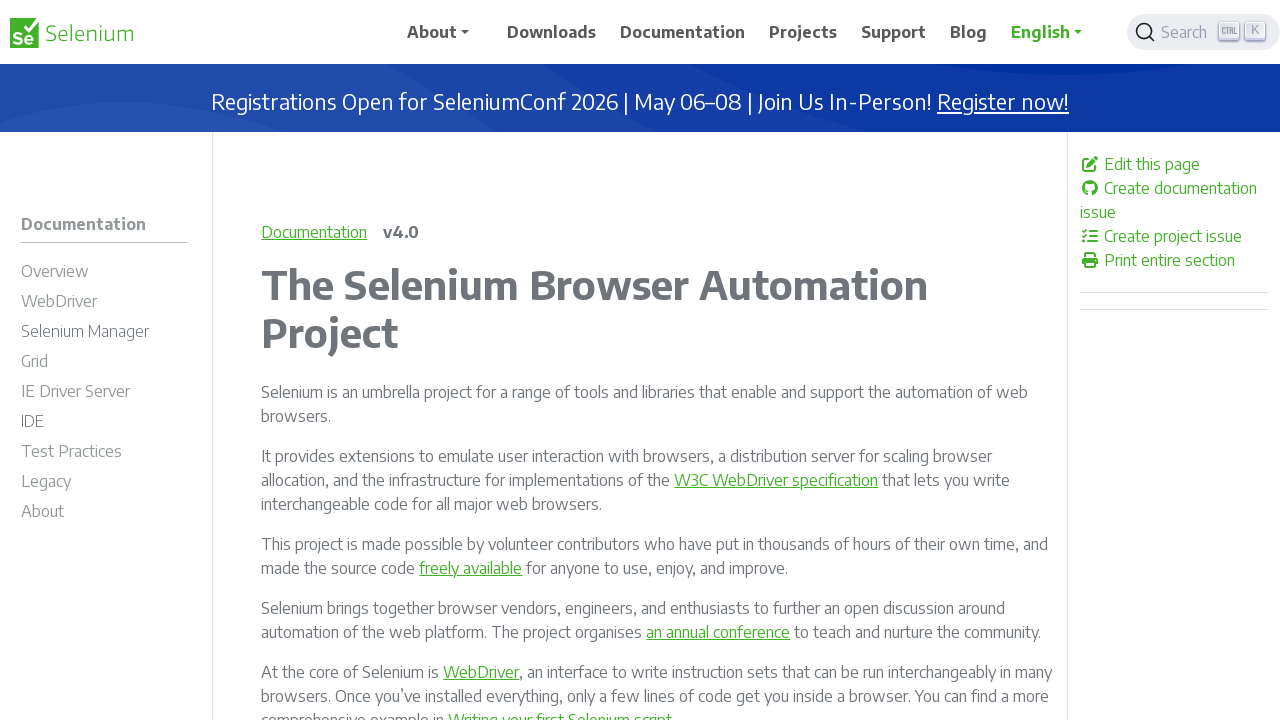

Retrieved href attribute: /ja/documentation/
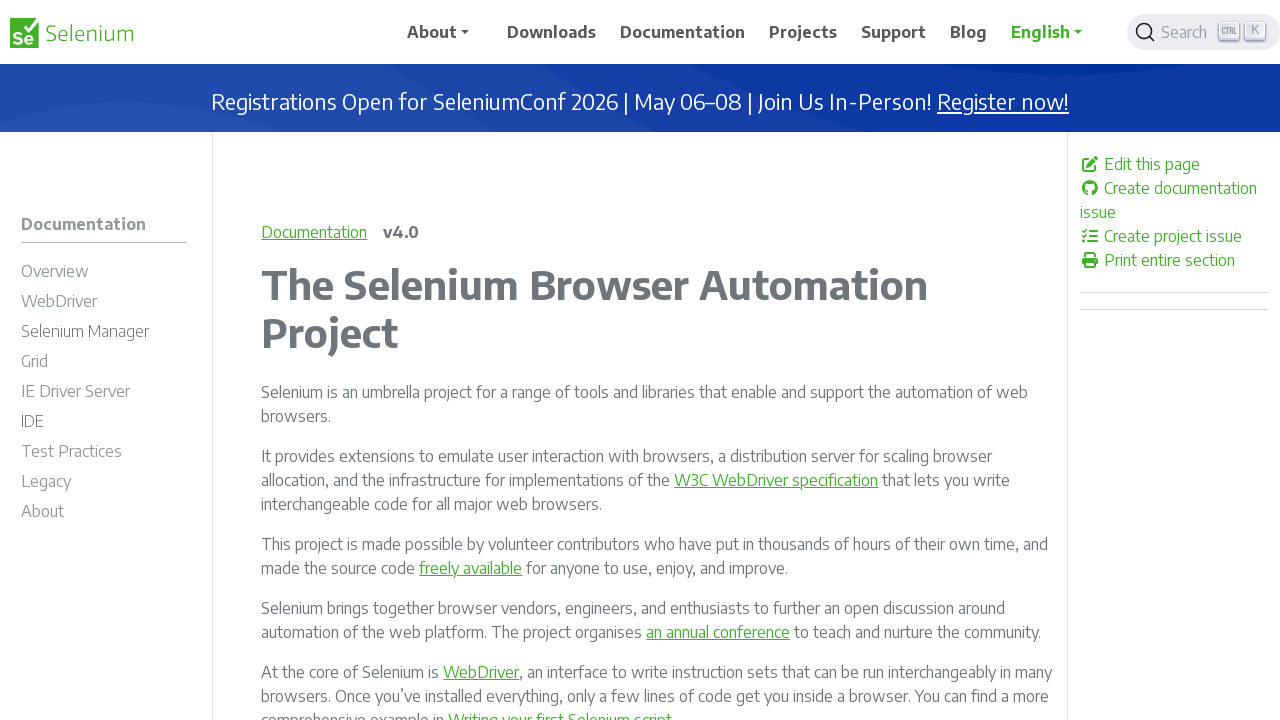

Verified link is enabled: /ja/documentation/
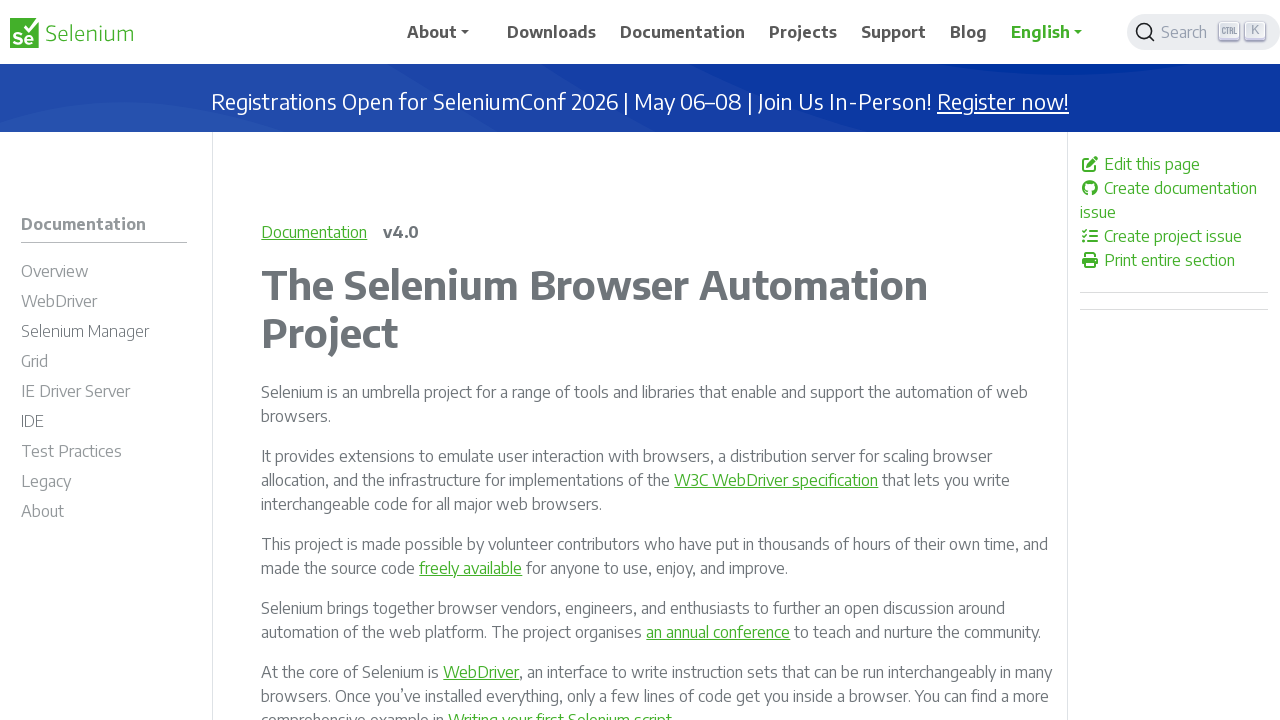

Retrieved href attribute: /documentation/
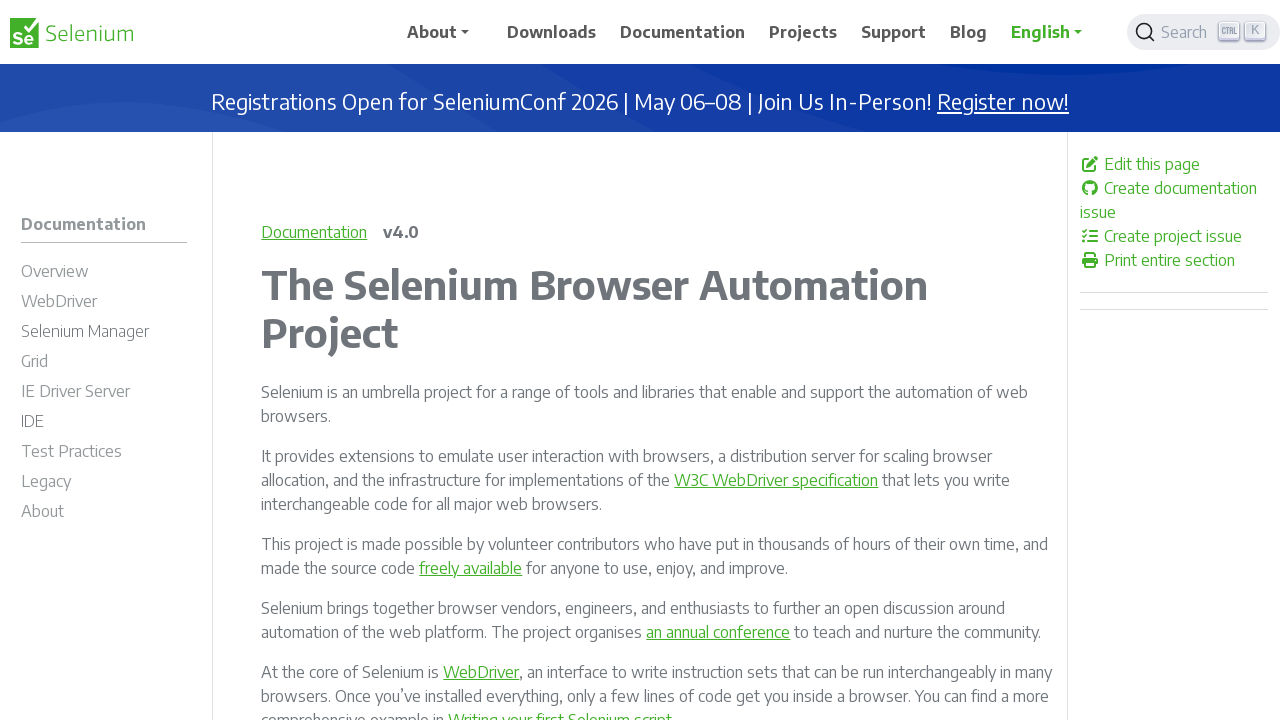

Verified link is enabled: /documentation/
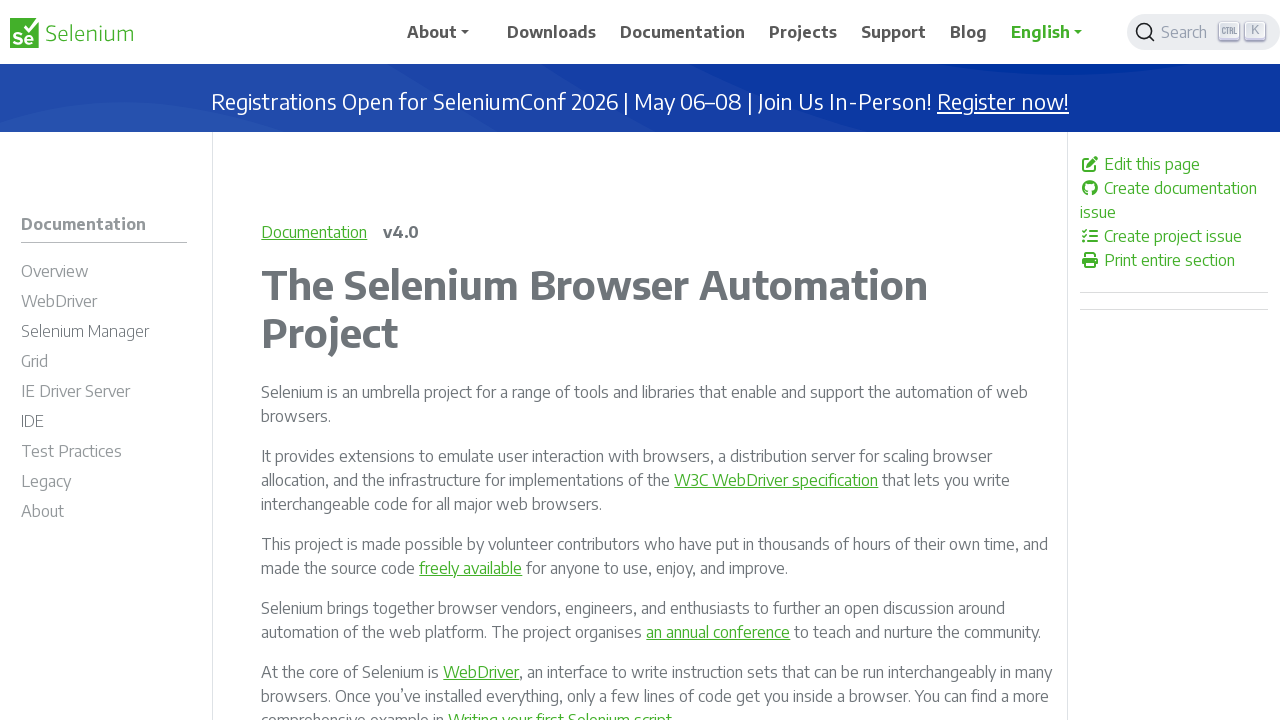

Retrieved href attribute: /documentation/overview/
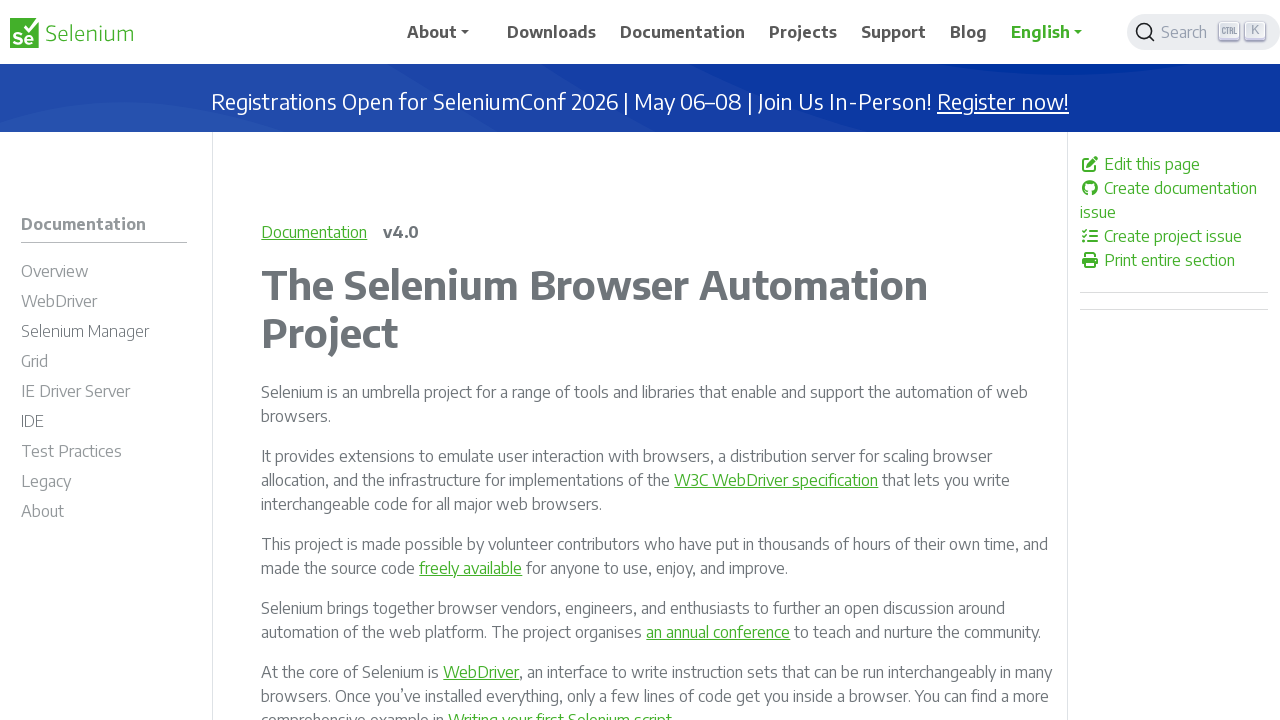

Verified link is enabled: /documentation/overview/
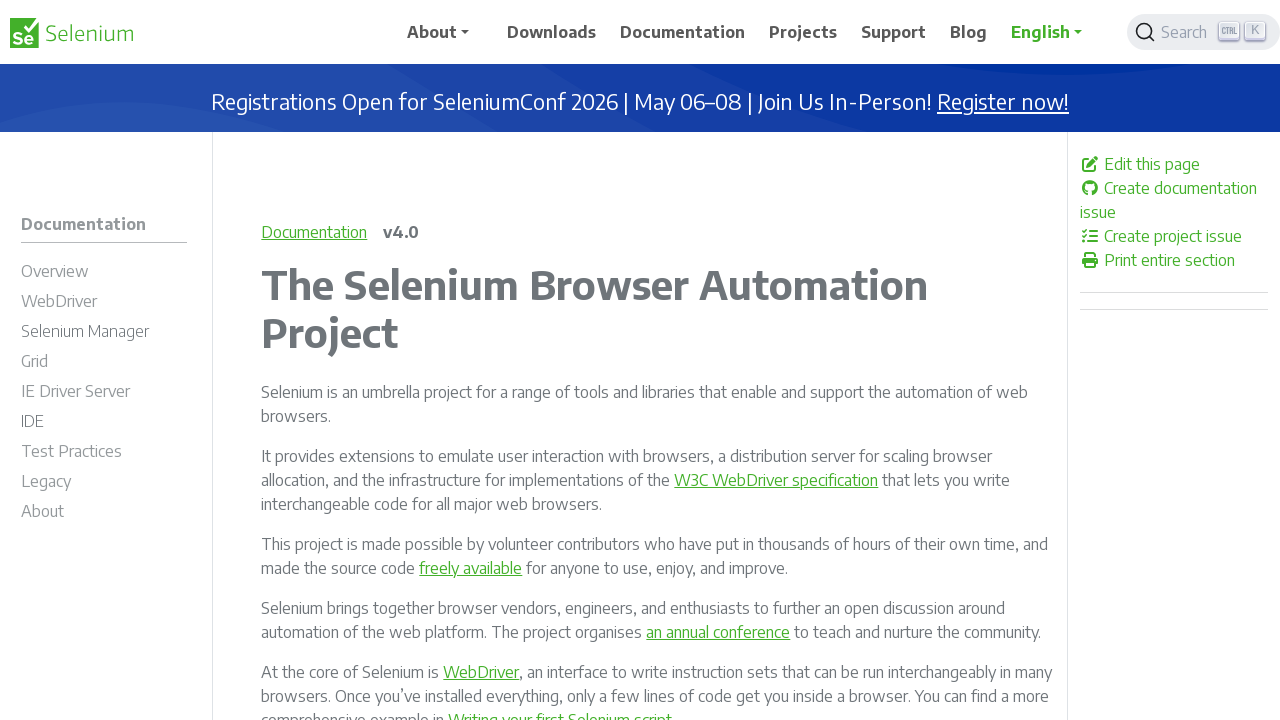

Retrieved href attribute: /documentation/overview/components/
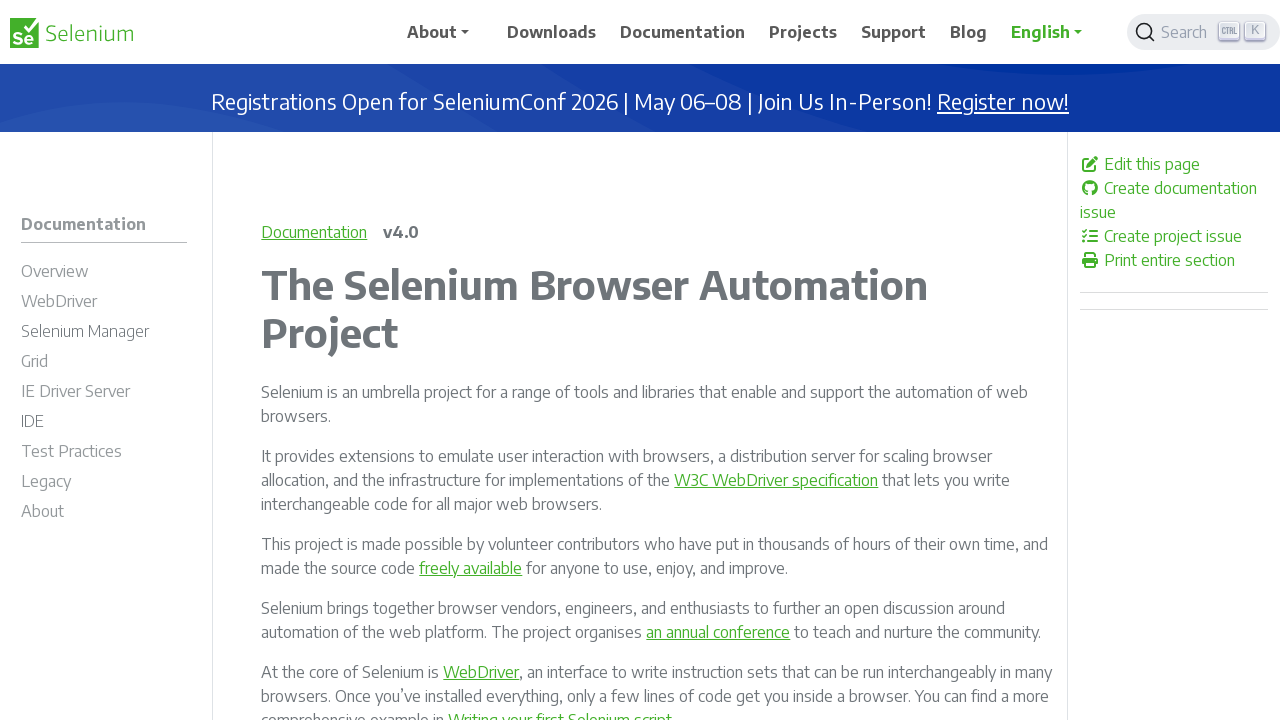

Verified link is enabled: /documentation/overview/components/
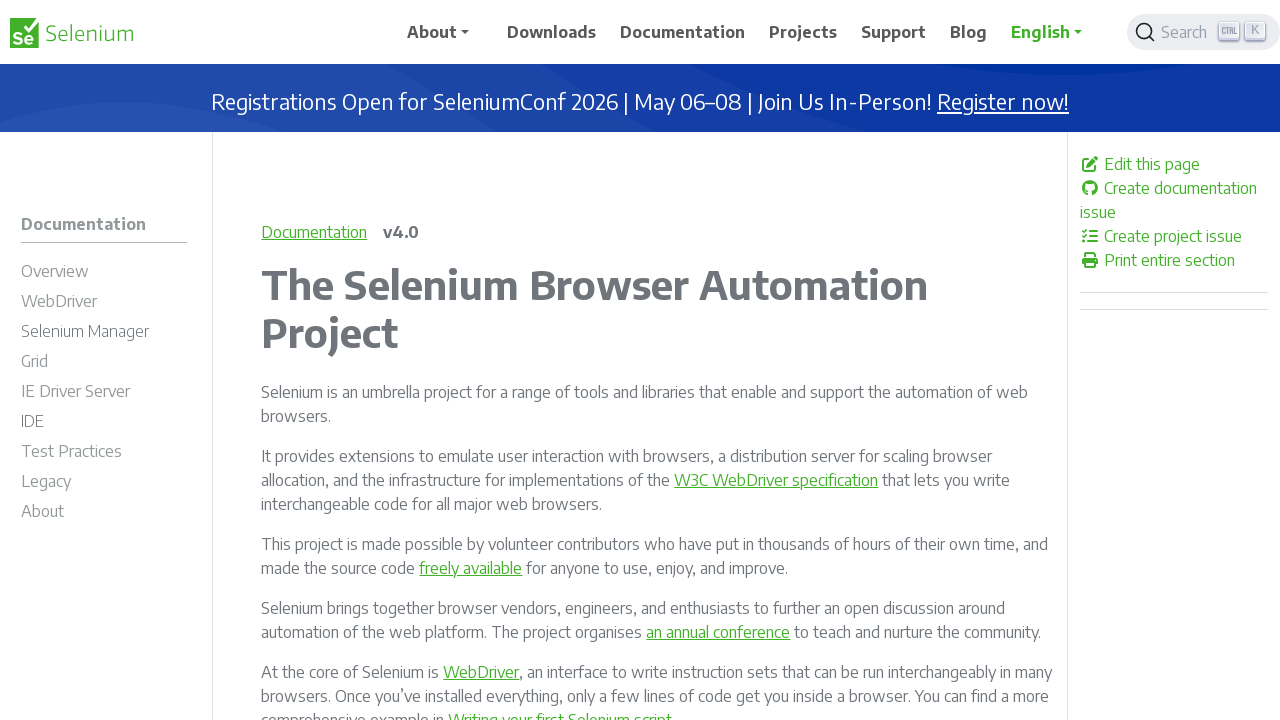

Retrieved href attribute: /documentation/overview/details/
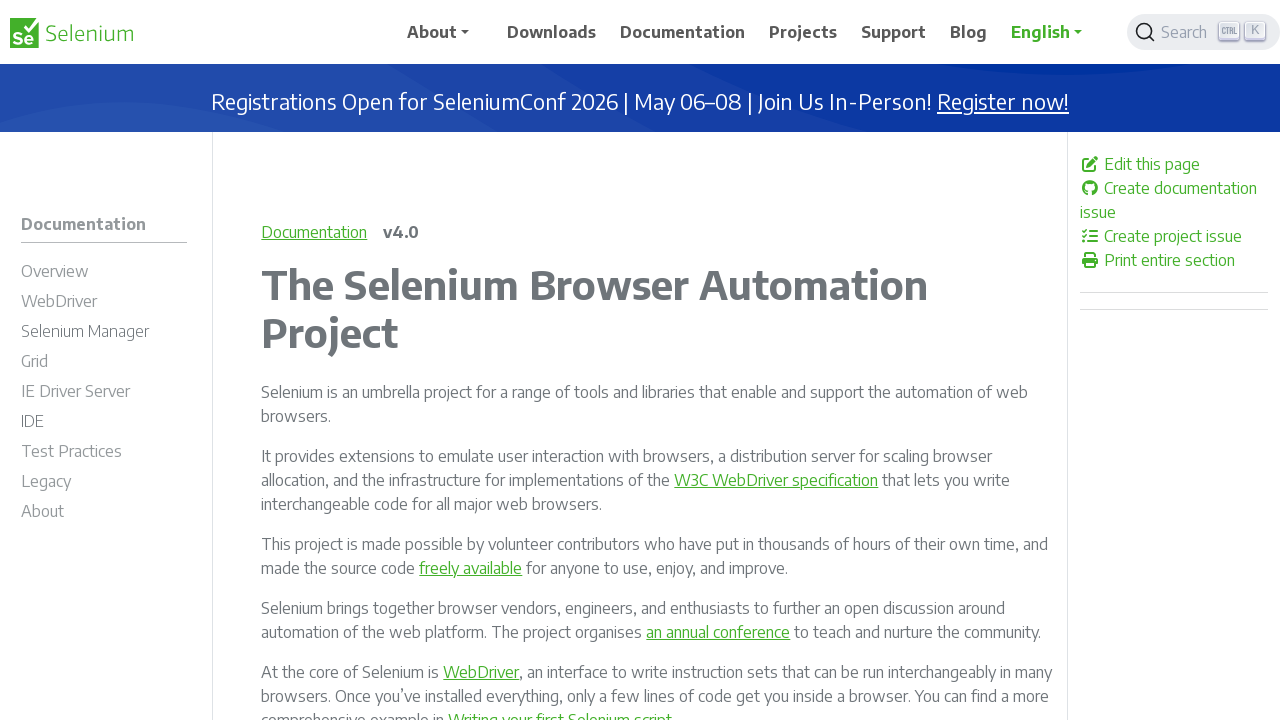

Verified link is enabled: /documentation/overview/details/
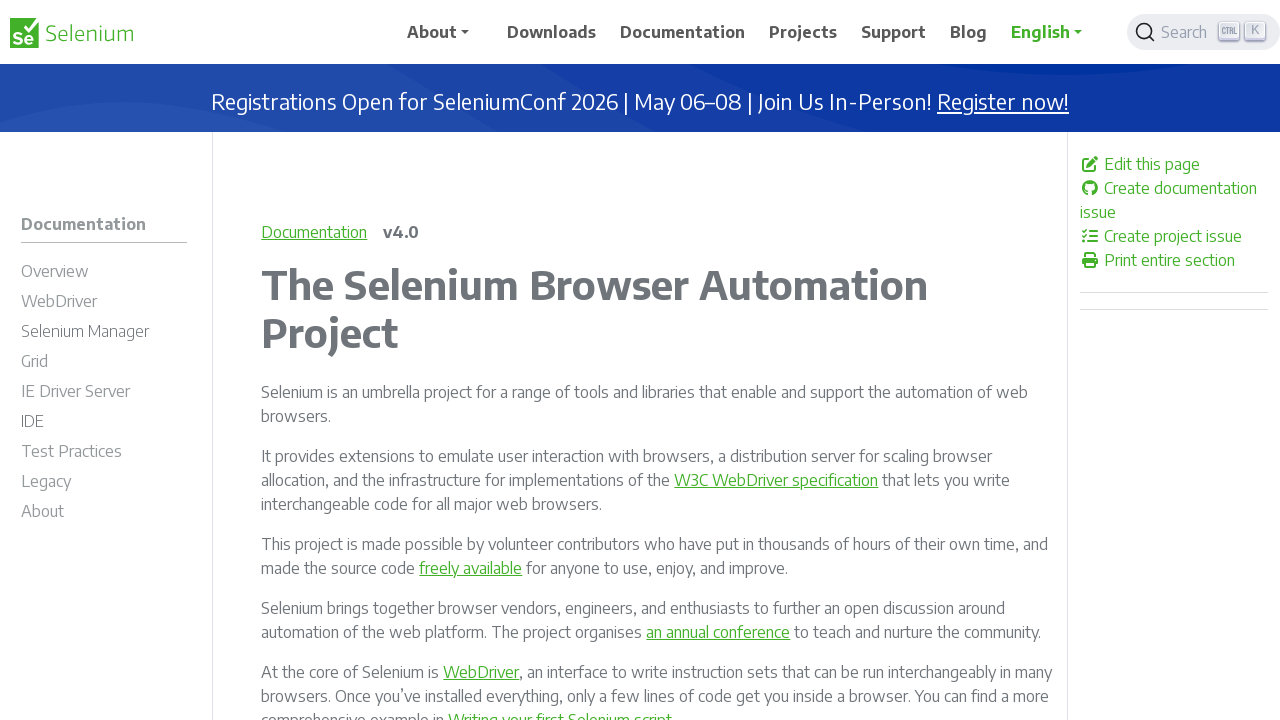

Retrieved href attribute: /documentation/webdriver/
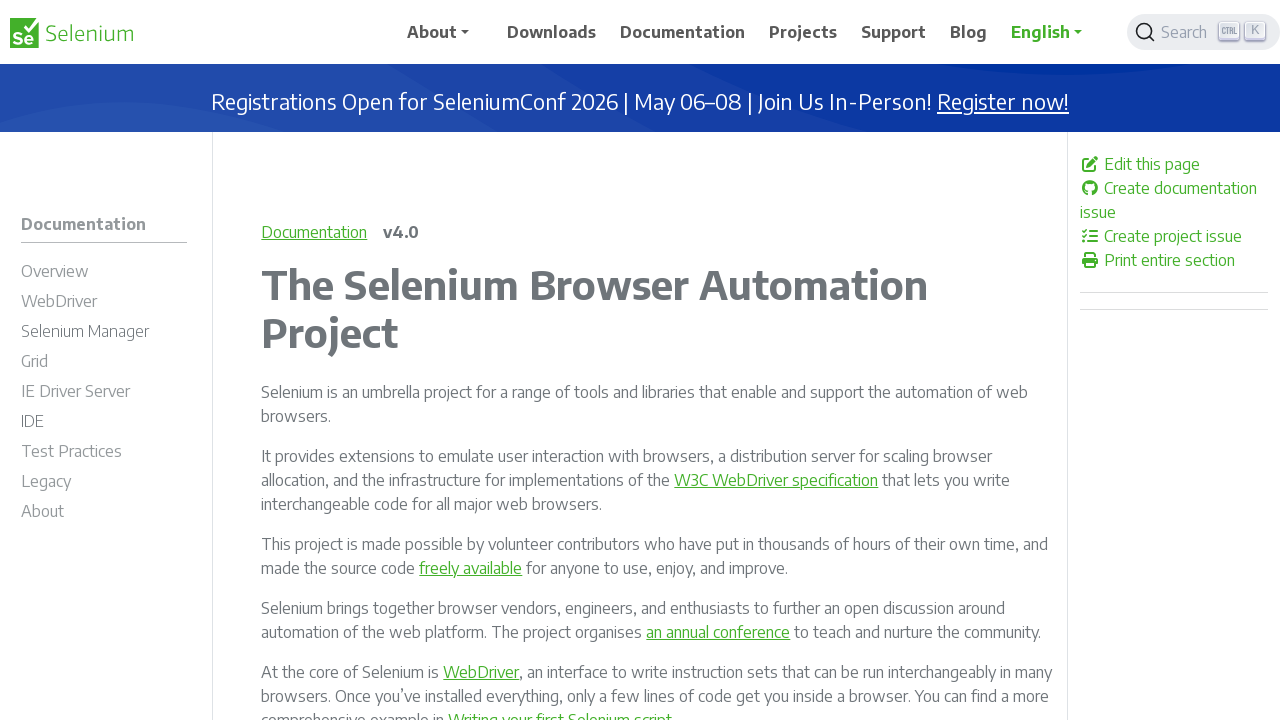

Verified link is enabled: /documentation/webdriver/
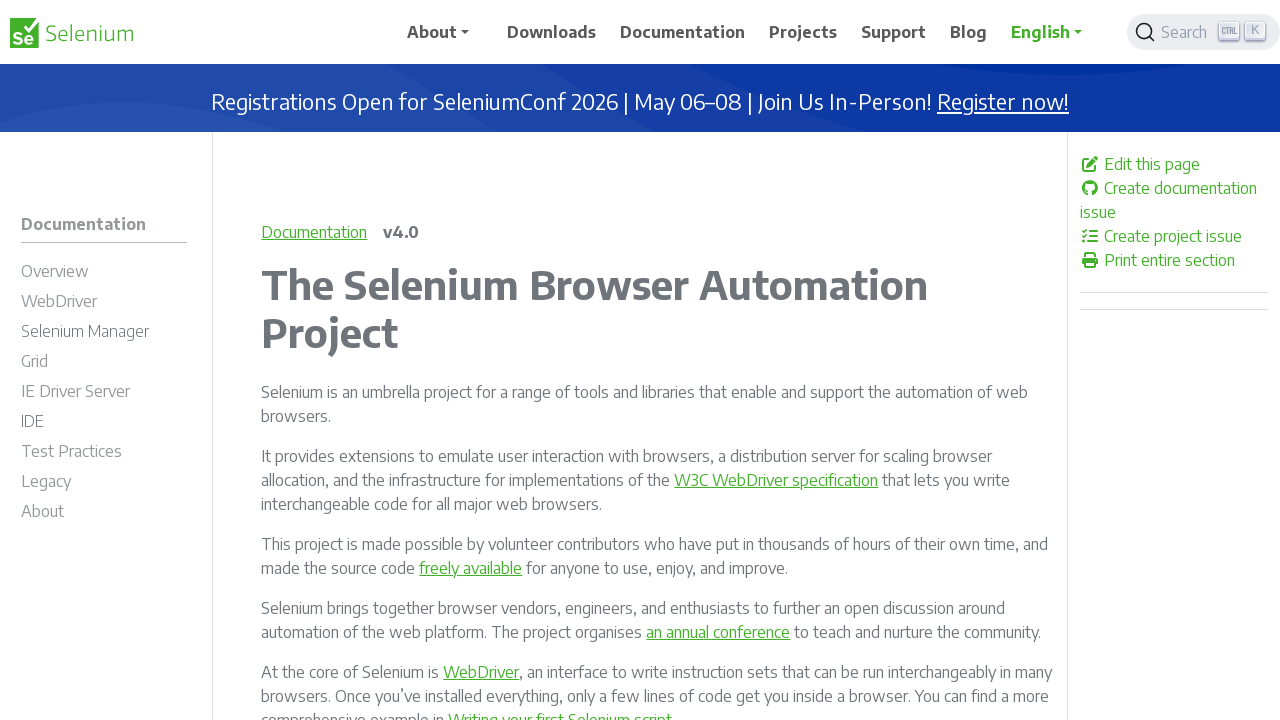

Retrieved href attribute: /documentation/webdriver/getting_started/
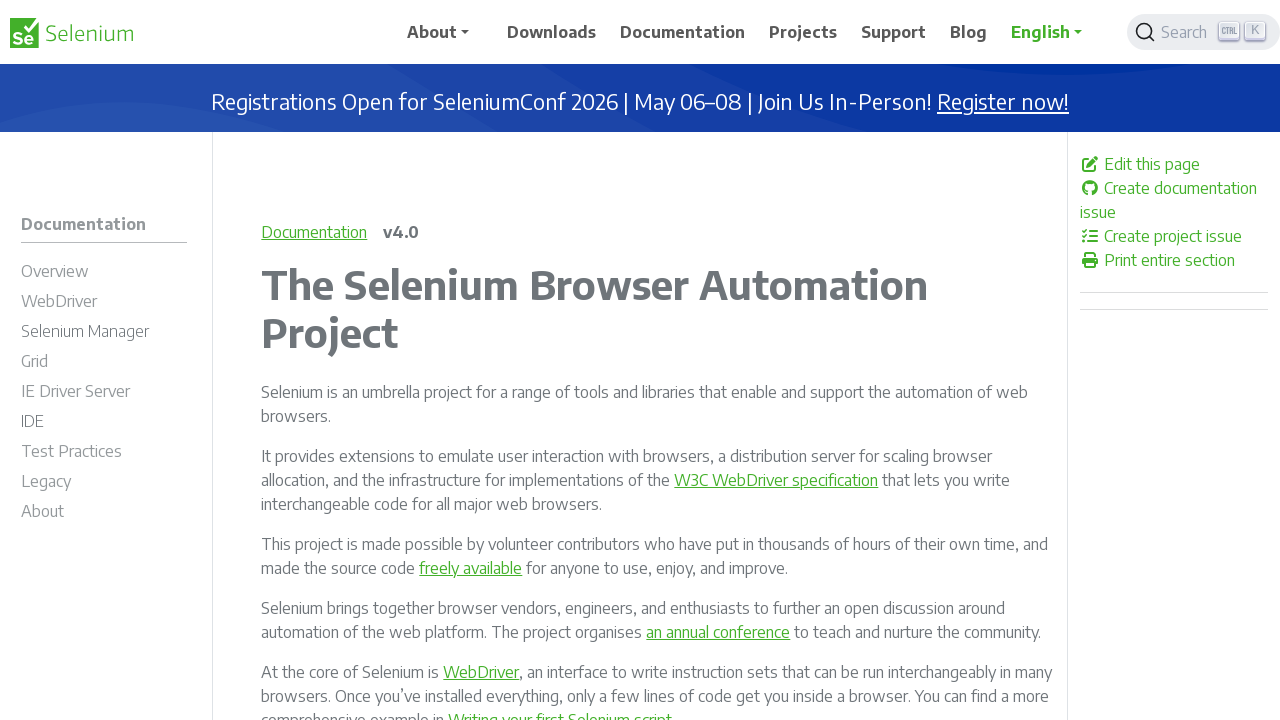

Verified link is enabled: /documentation/webdriver/getting_started/
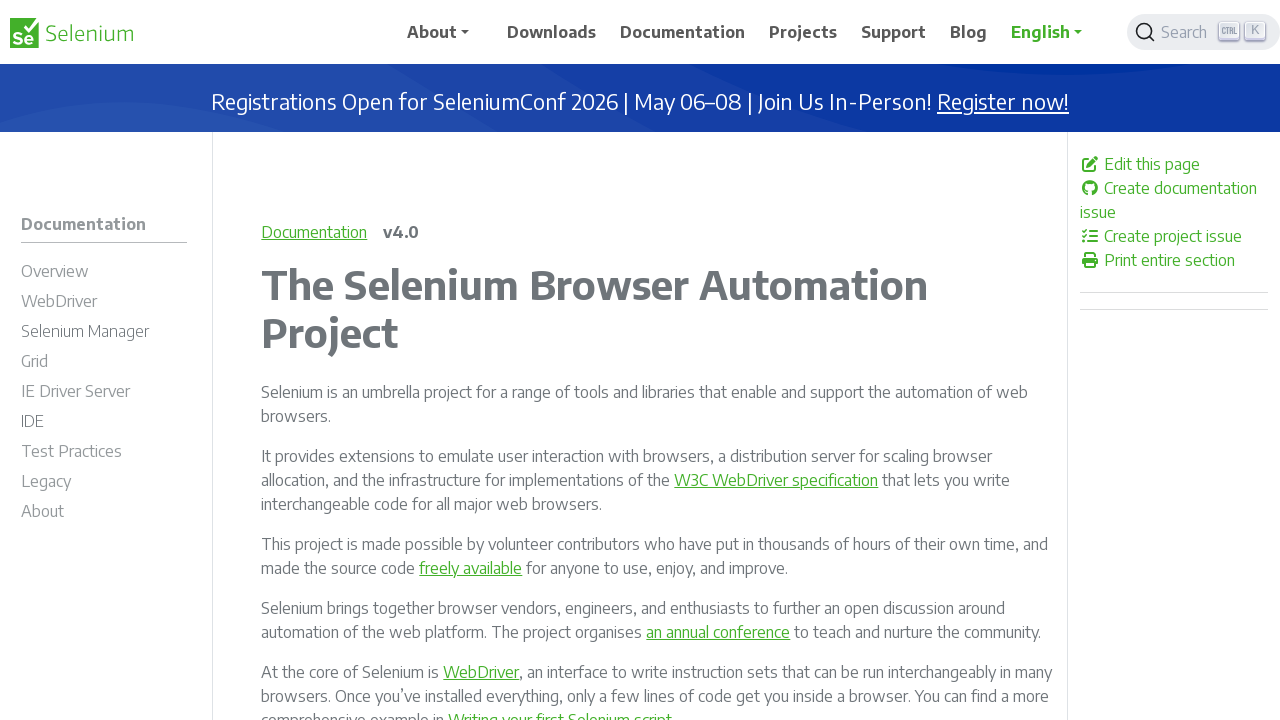

Retrieved href attribute: /documentation/webdriver/getting_started/install_library/
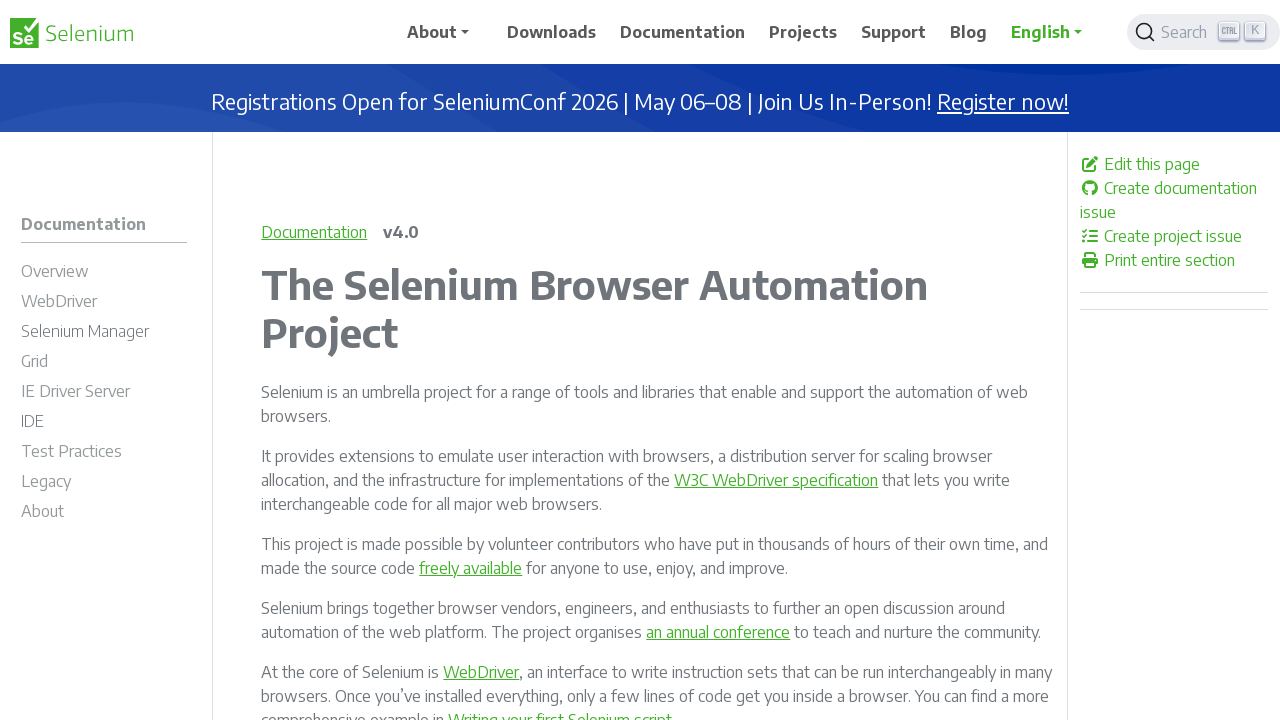

Verified link is enabled: /documentation/webdriver/getting_started/install_library/
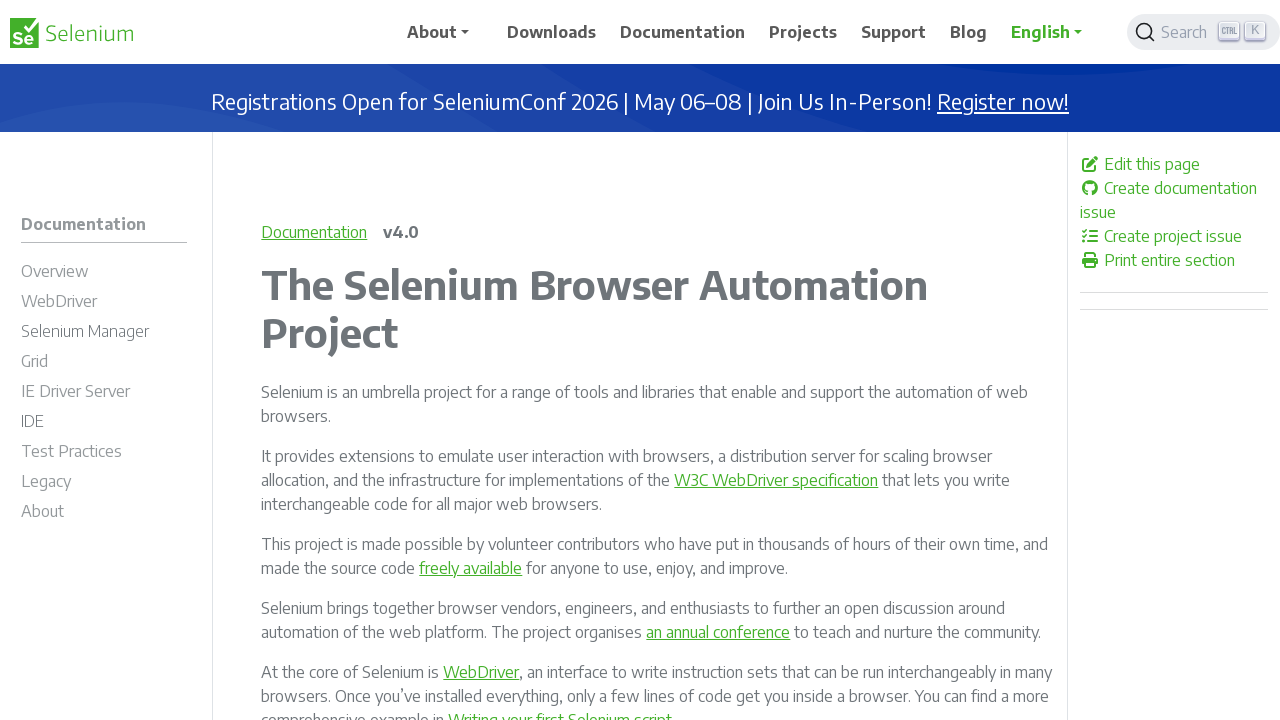

Retrieved href attribute: /documentation/webdriver/getting_started/first_script/
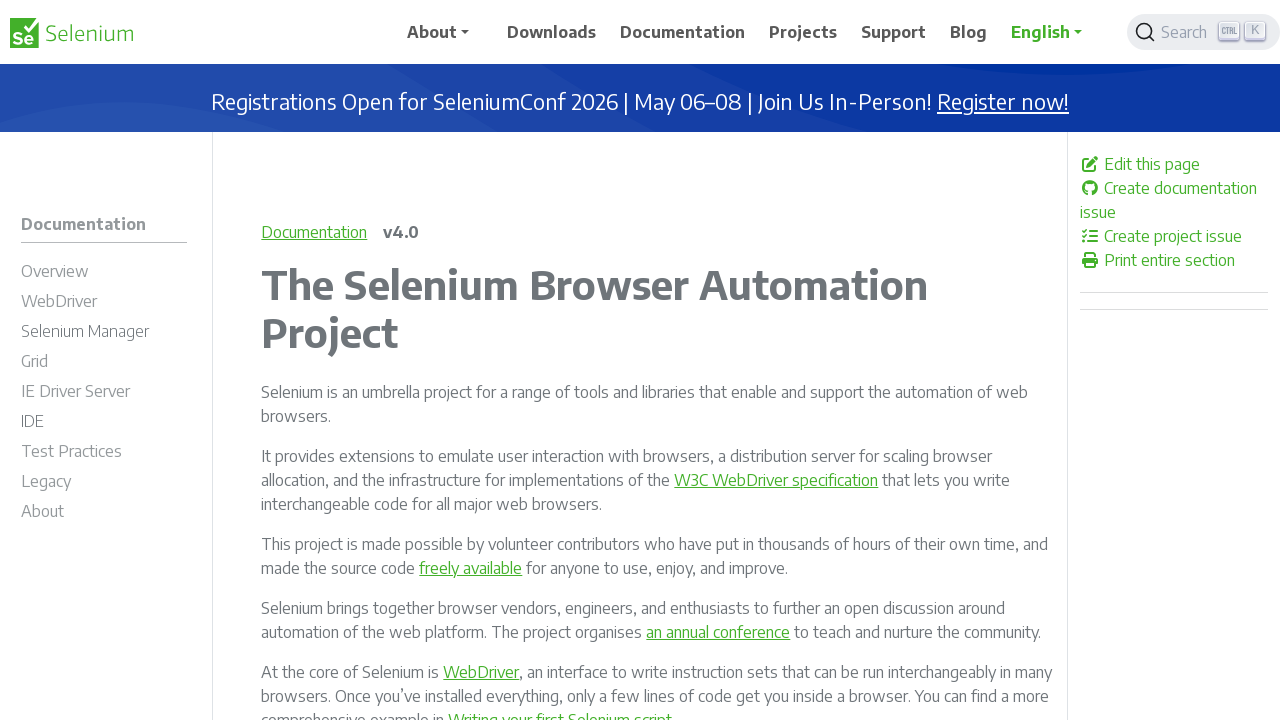

Verified link is enabled: /documentation/webdriver/getting_started/first_script/
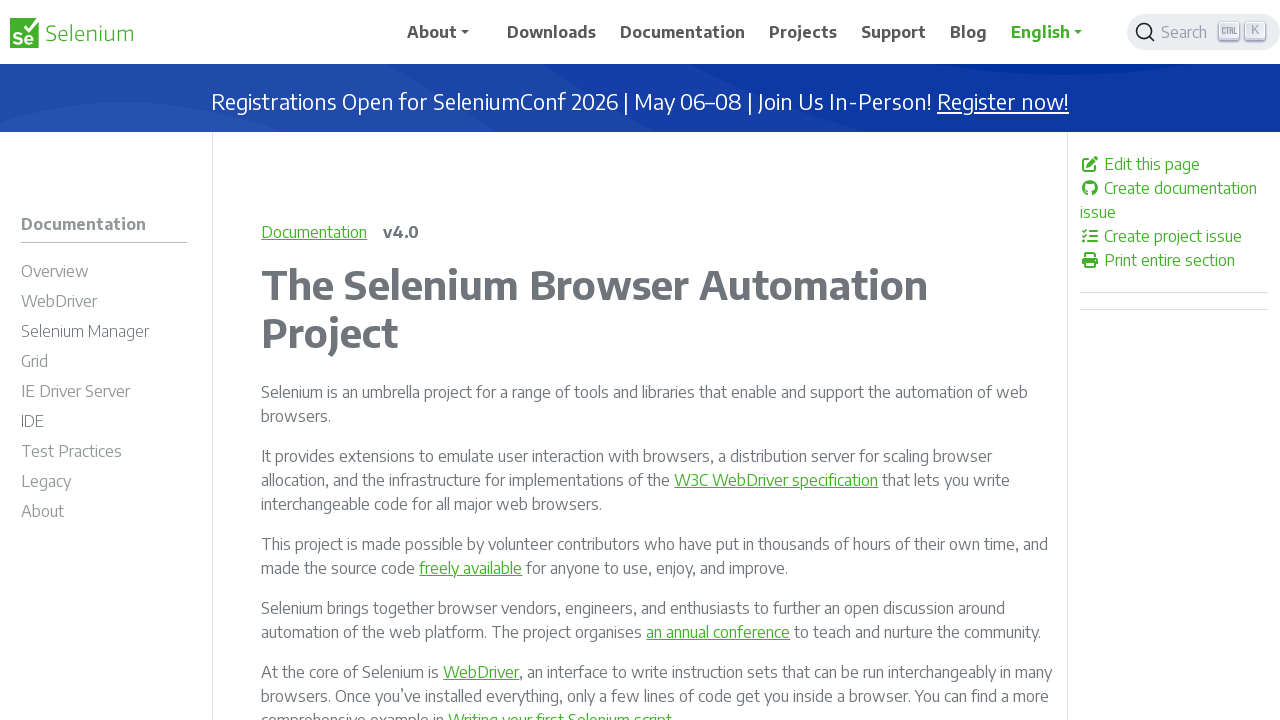

Retrieved href attribute: /documentation/webdriver/getting_started/using_selenium/
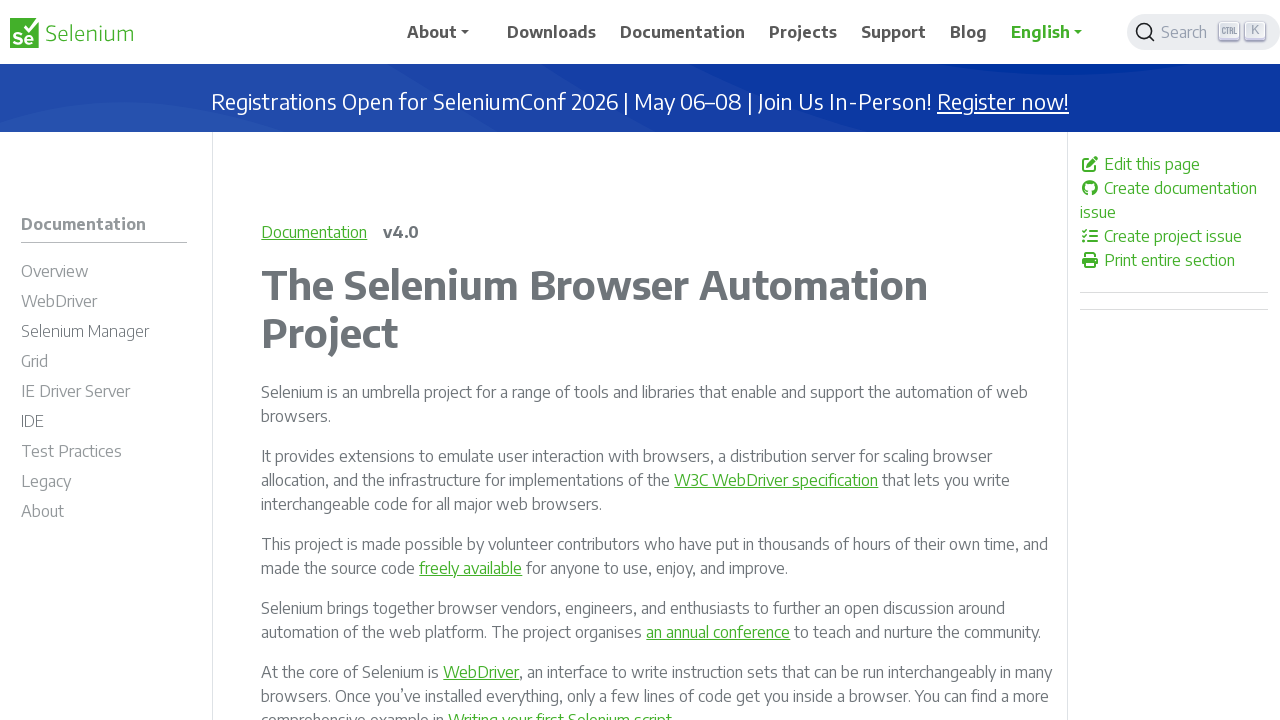

Verified link is enabled: /documentation/webdriver/getting_started/using_selenium/
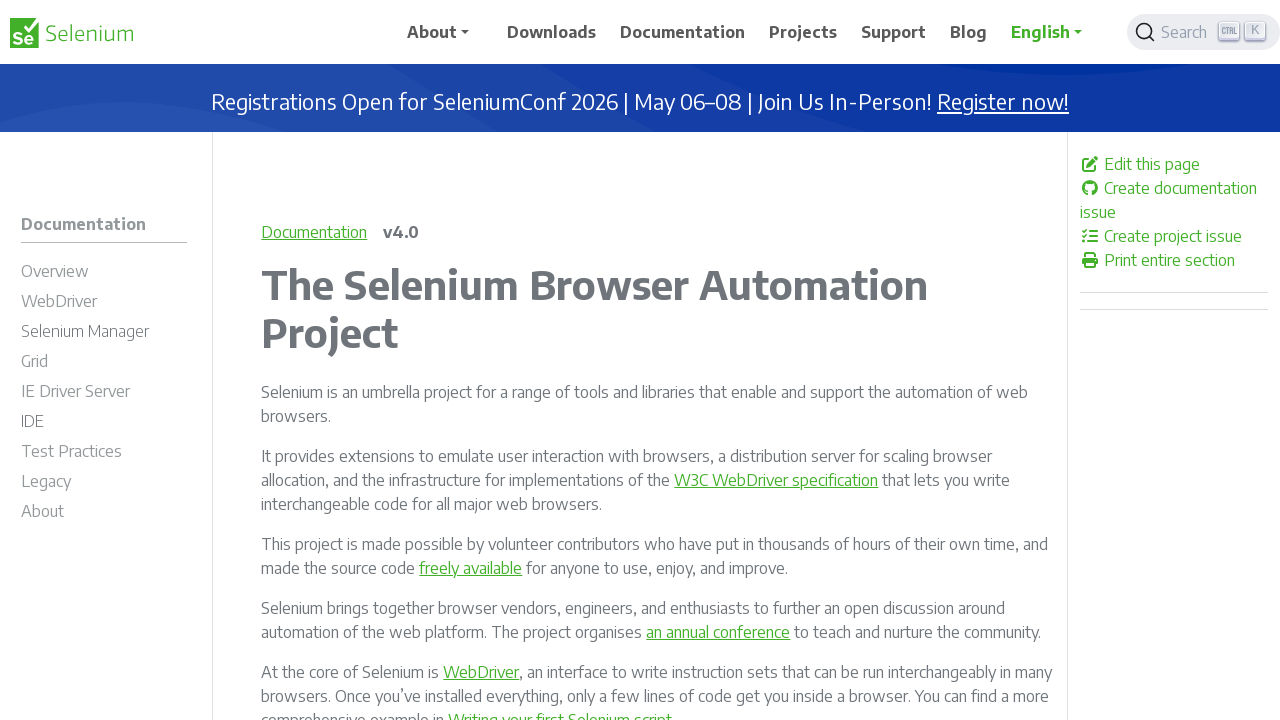

Retrieved href attribute: /documentation/webdriver/drivers/
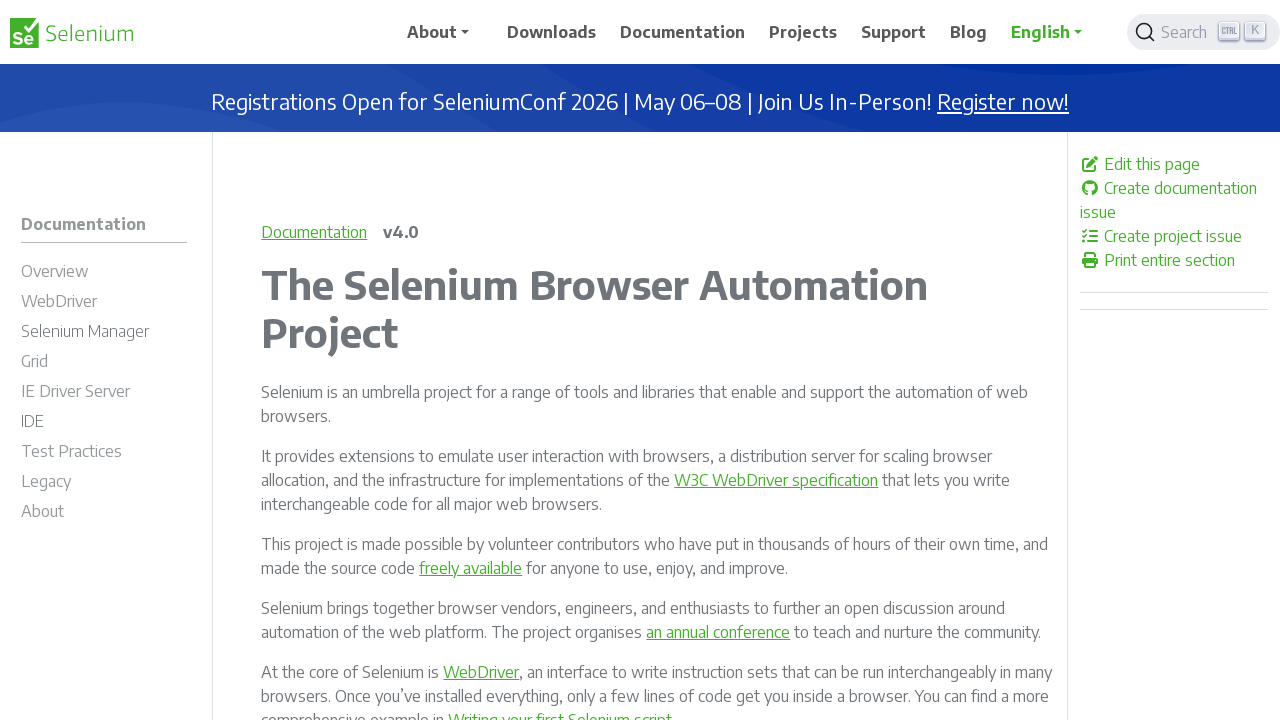

Verified link is enabled: /documentation/webdriver/drivers/
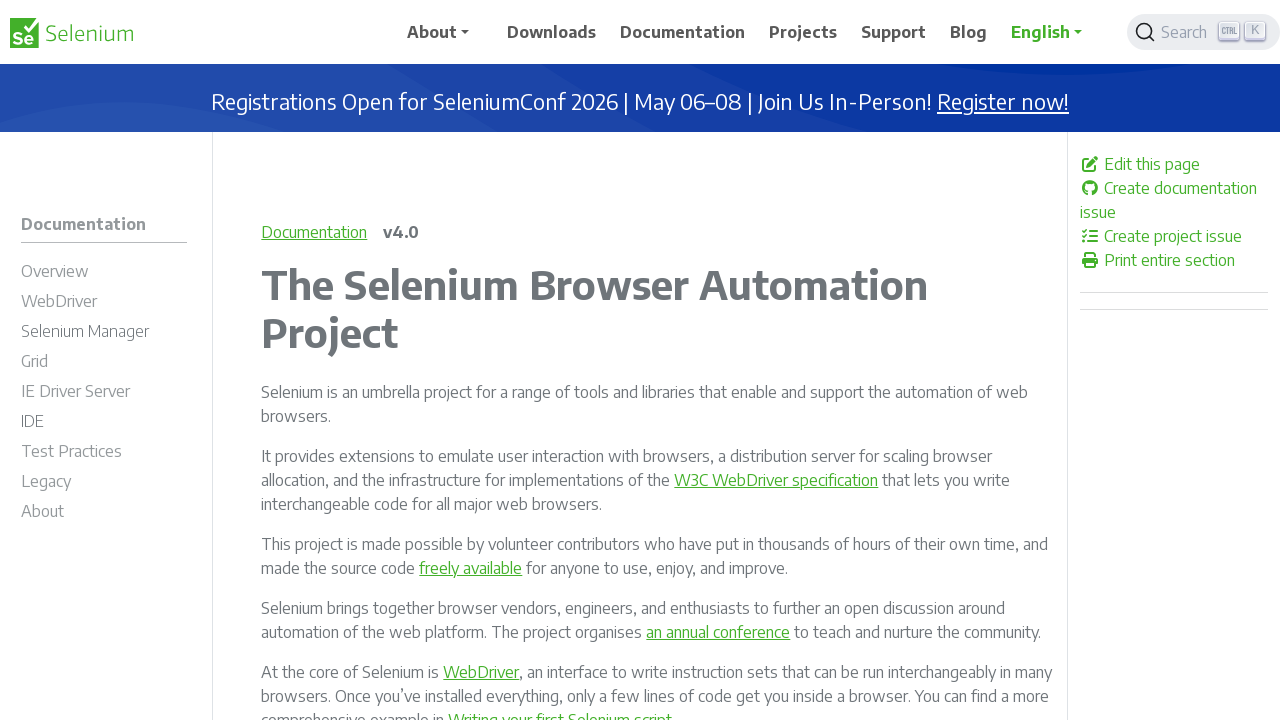

Retrieved href attribute: /documentation/webdriver/drivers/options/
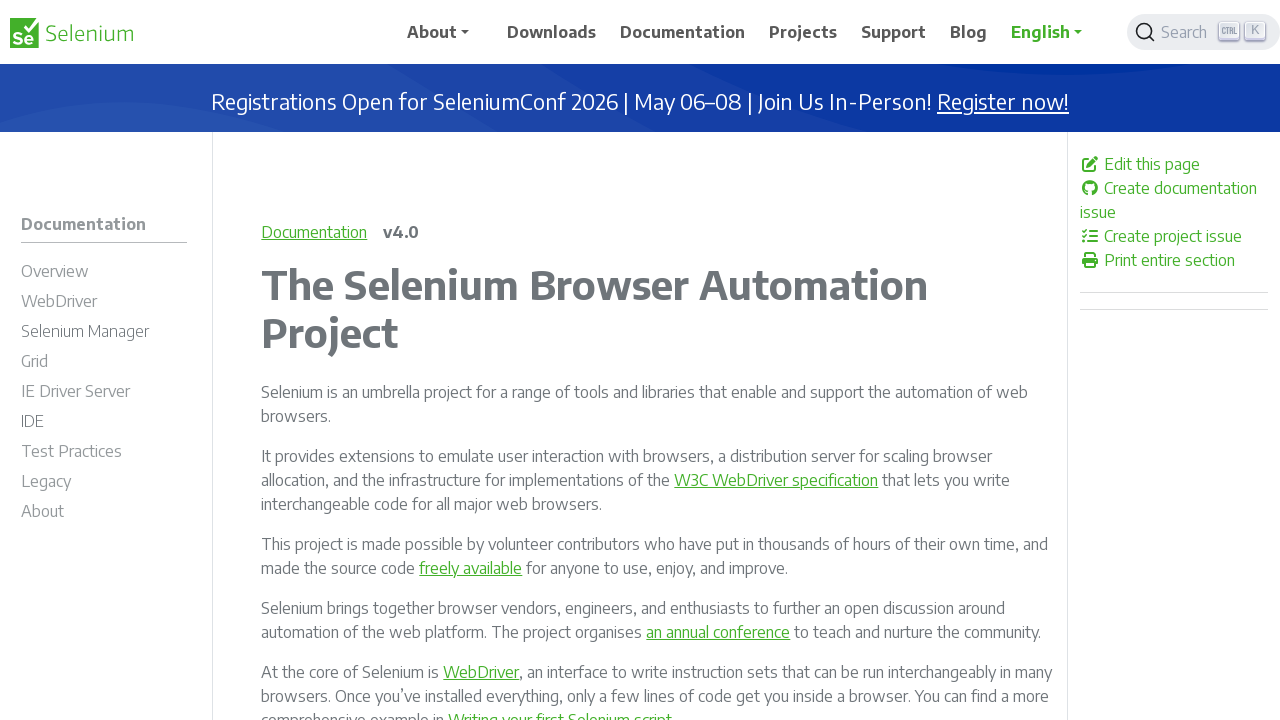

Verified link is enabled: /documentation/webdriver/drivers/options/
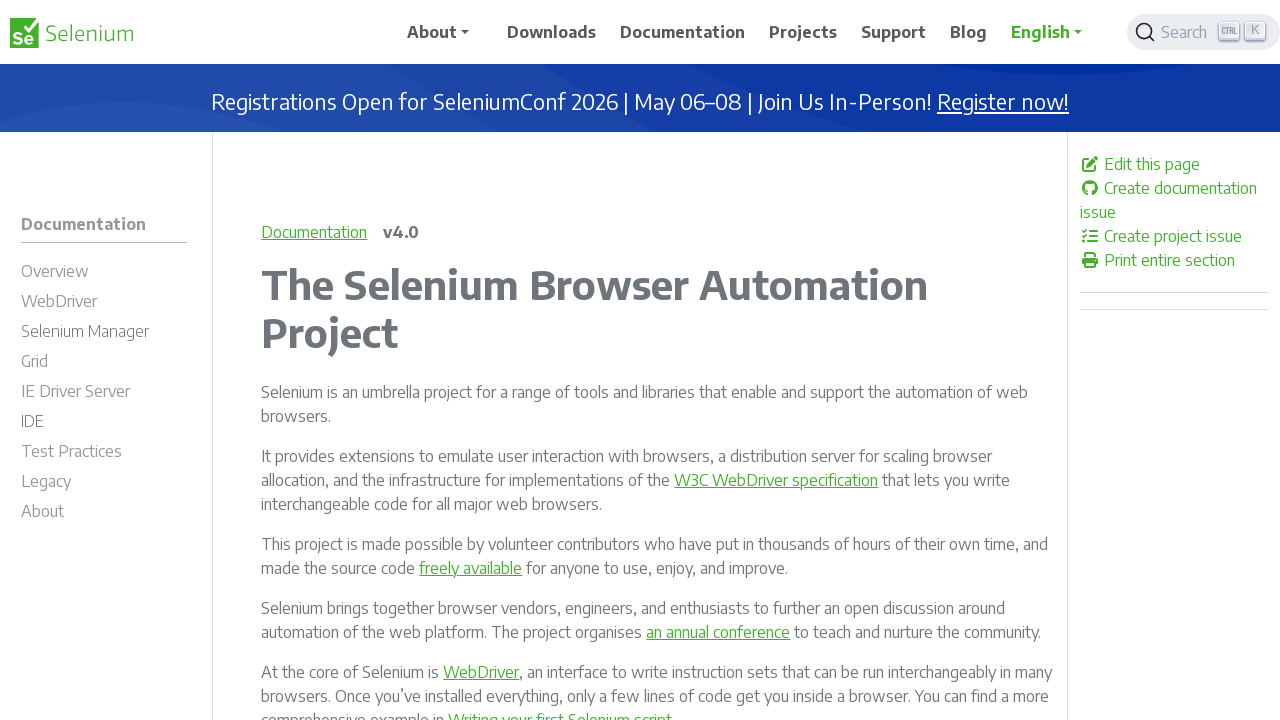

Retrieved href attribute: /documentation/webdriver/drivers/http_client/
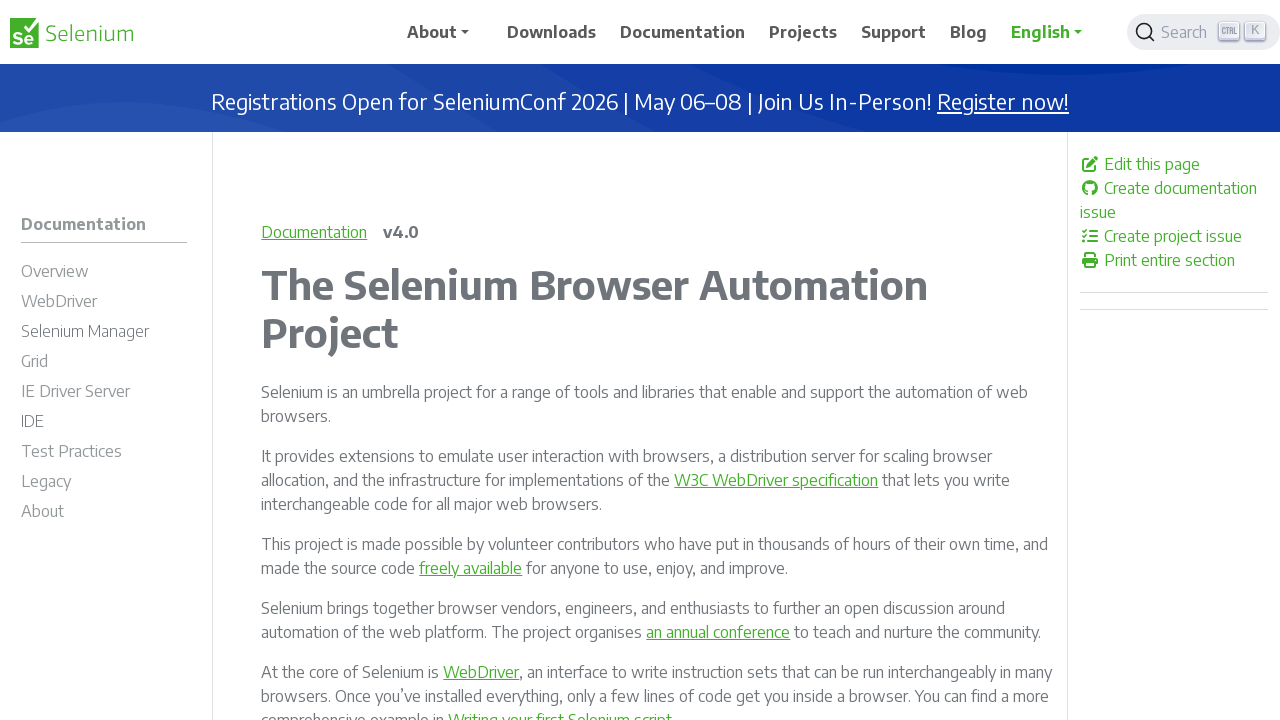

Verified link is enabled: /documentation/webdriver/drivers/http_client/
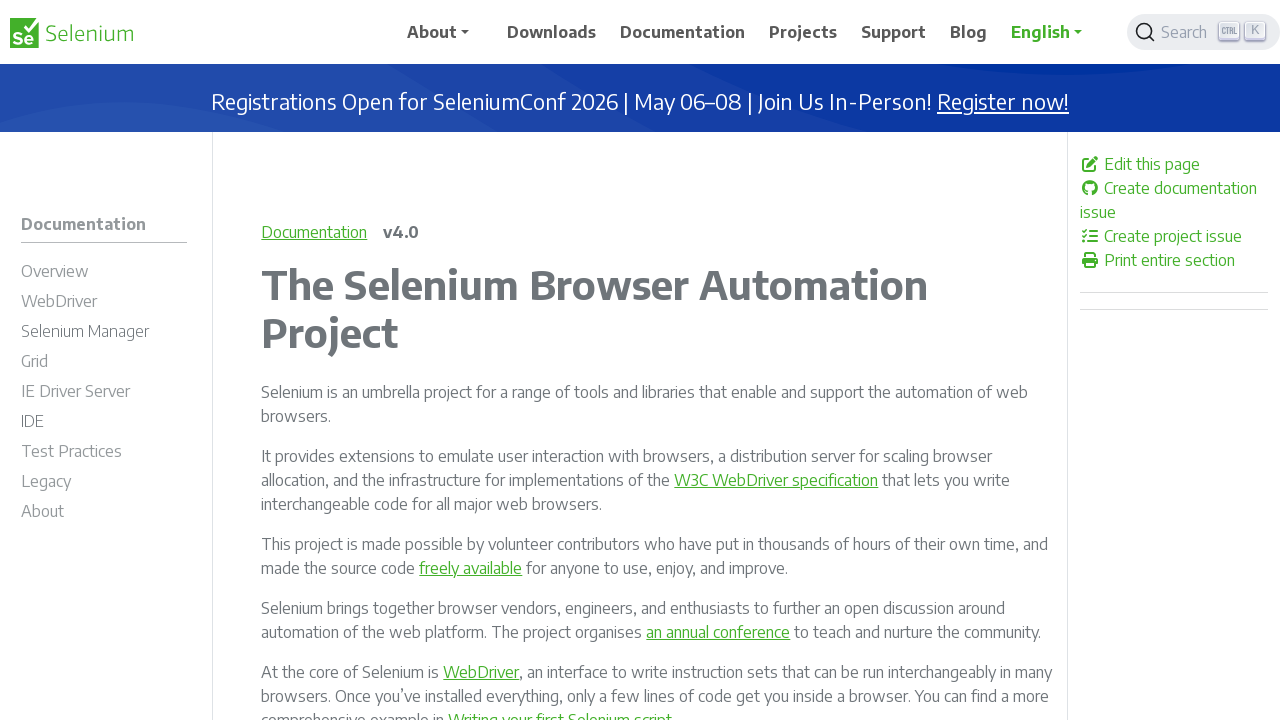

Retrieved href attribute: /documentation/webdriver/drivers/service/
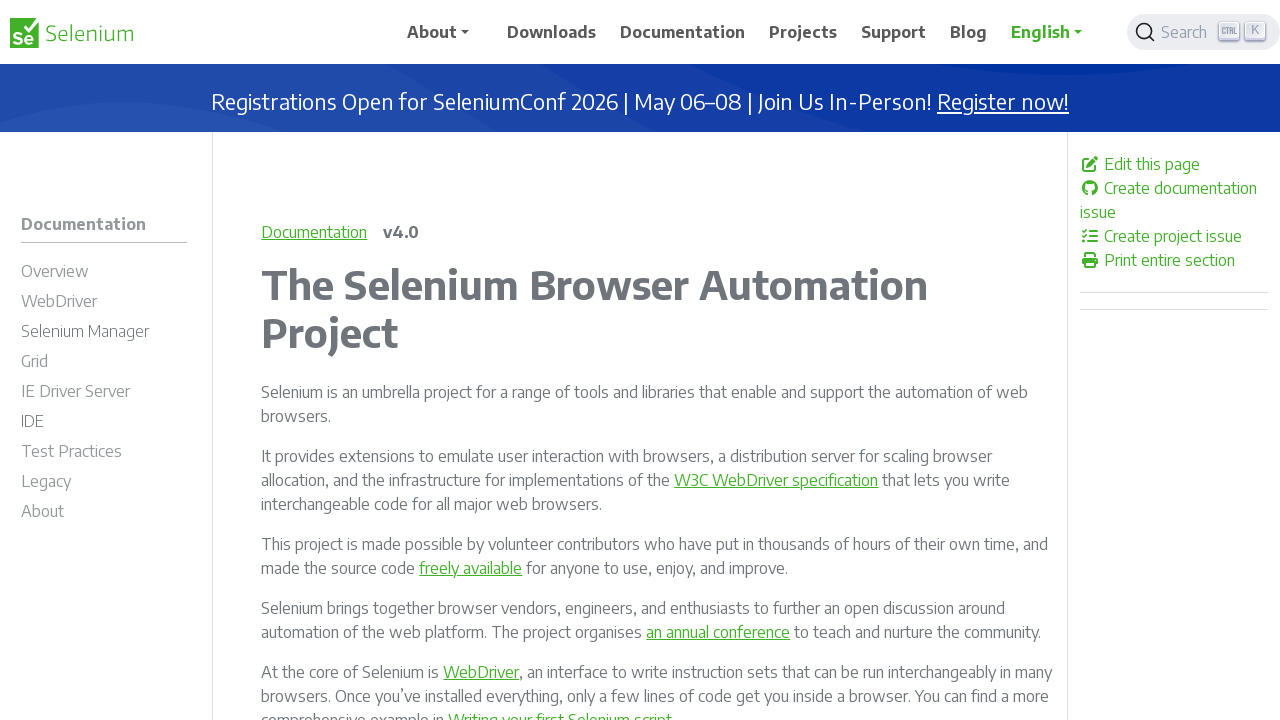

Verified link is enabled: /documentation/webdriver/drivers/service/
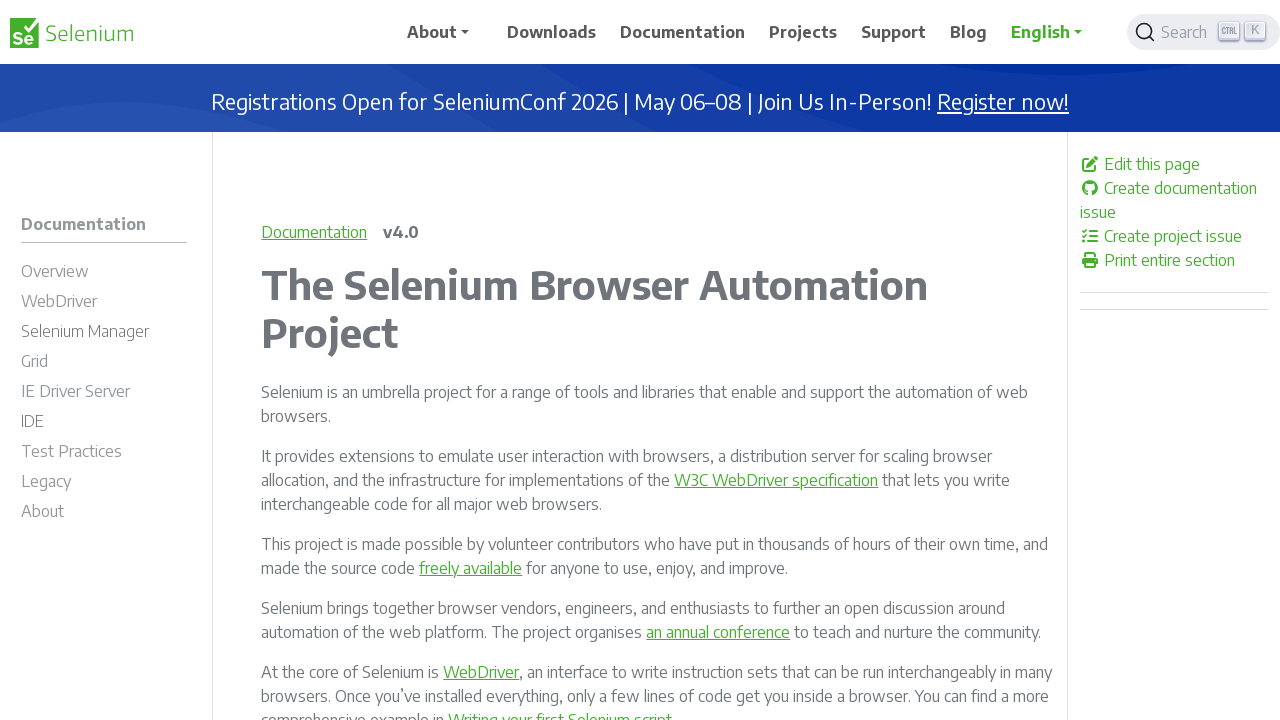

Retrieved href attribute: /documentation/webdriver/drivers/remote_webdriver/
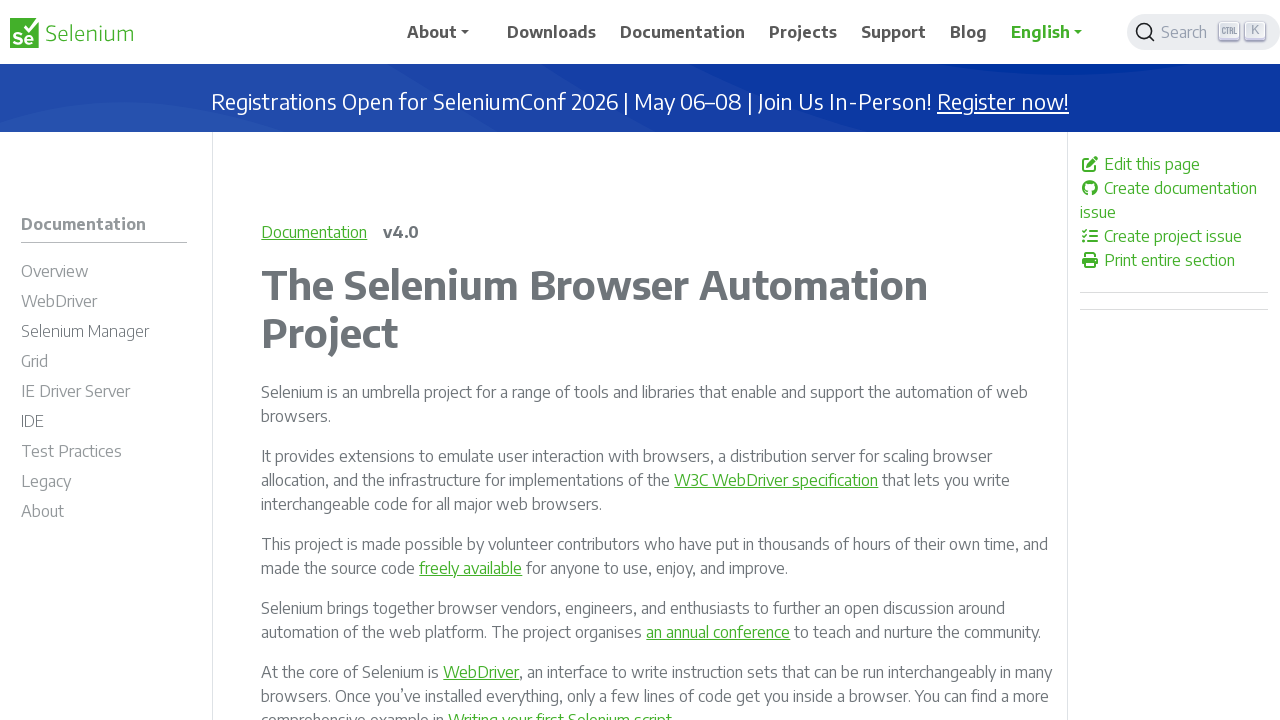

Verified link is enabled: /documentation/webdriver/drivers/remote_webdriver/
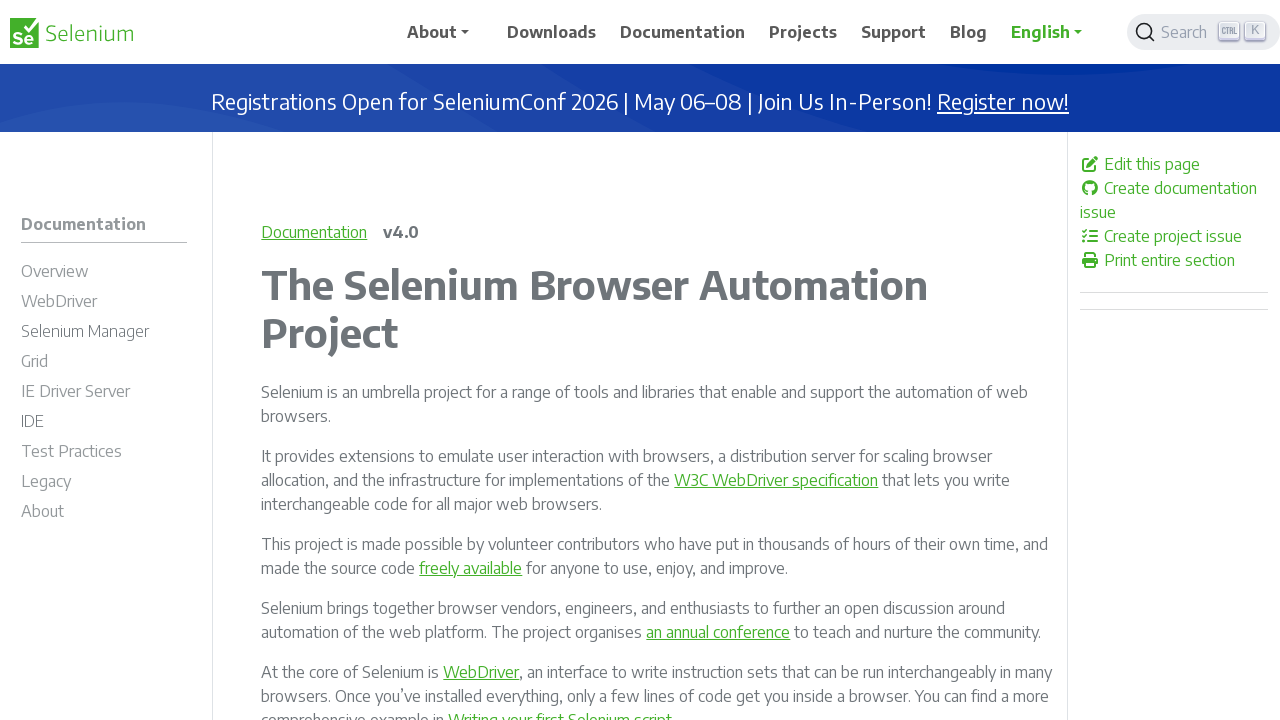

Retrieved href attribute: /documentation/webdriver/browsers/
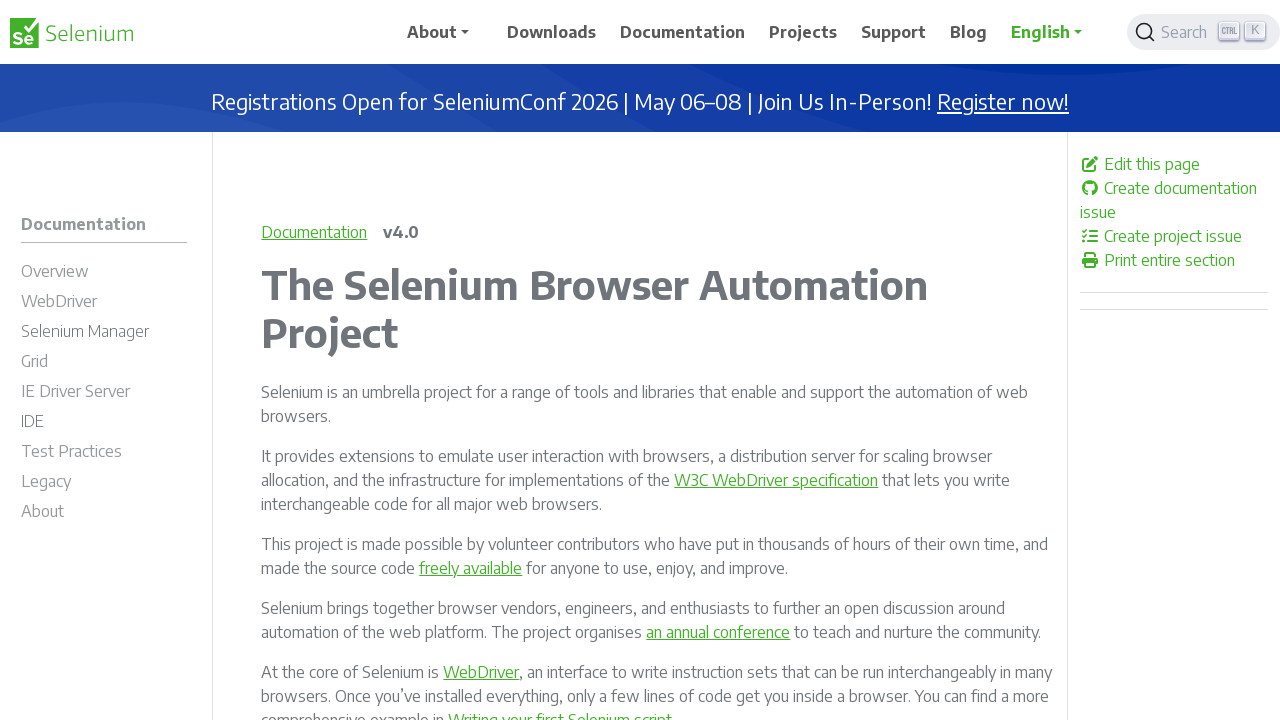

Verified link is enabled: /documentation/webdriver/browsers/
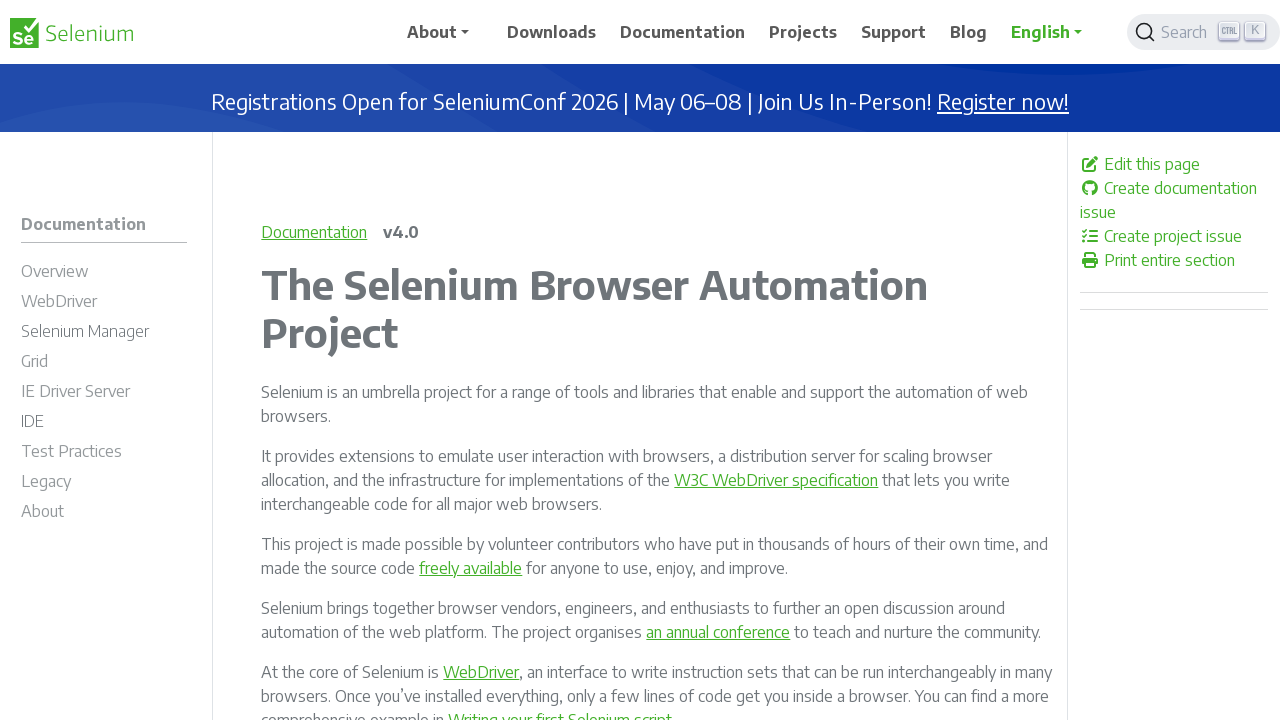

Retrieved href attribute: /documentation/webdriver/browsers/chrome/
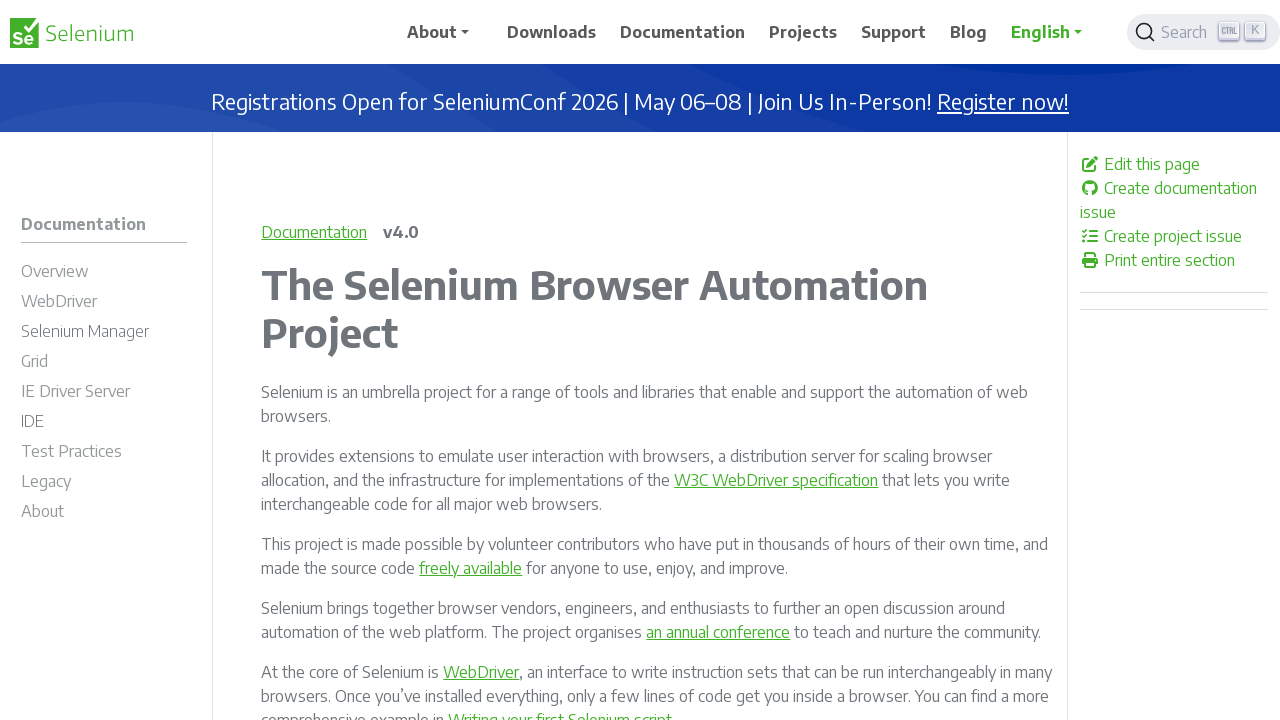

Verified link is enabled: /documentation/webdriver/browsers/chrome/
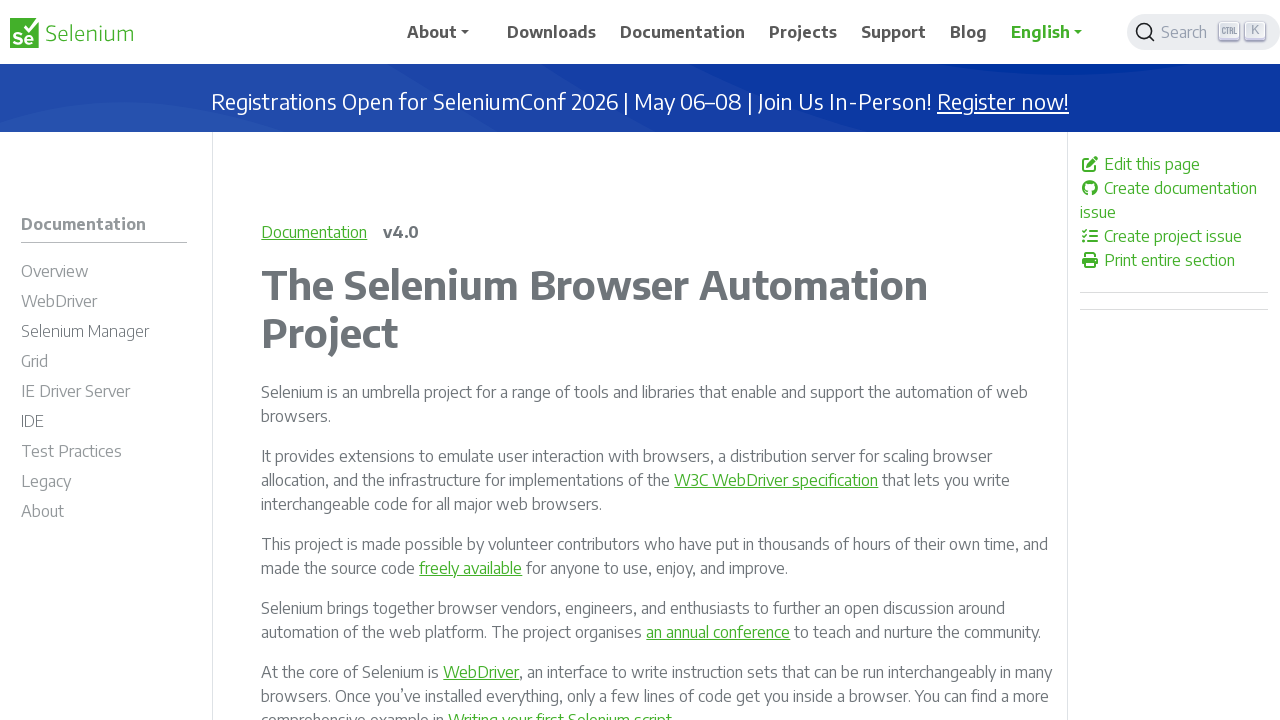

Retrieved href attribute: /documentation/webdriver/browsers/edge/
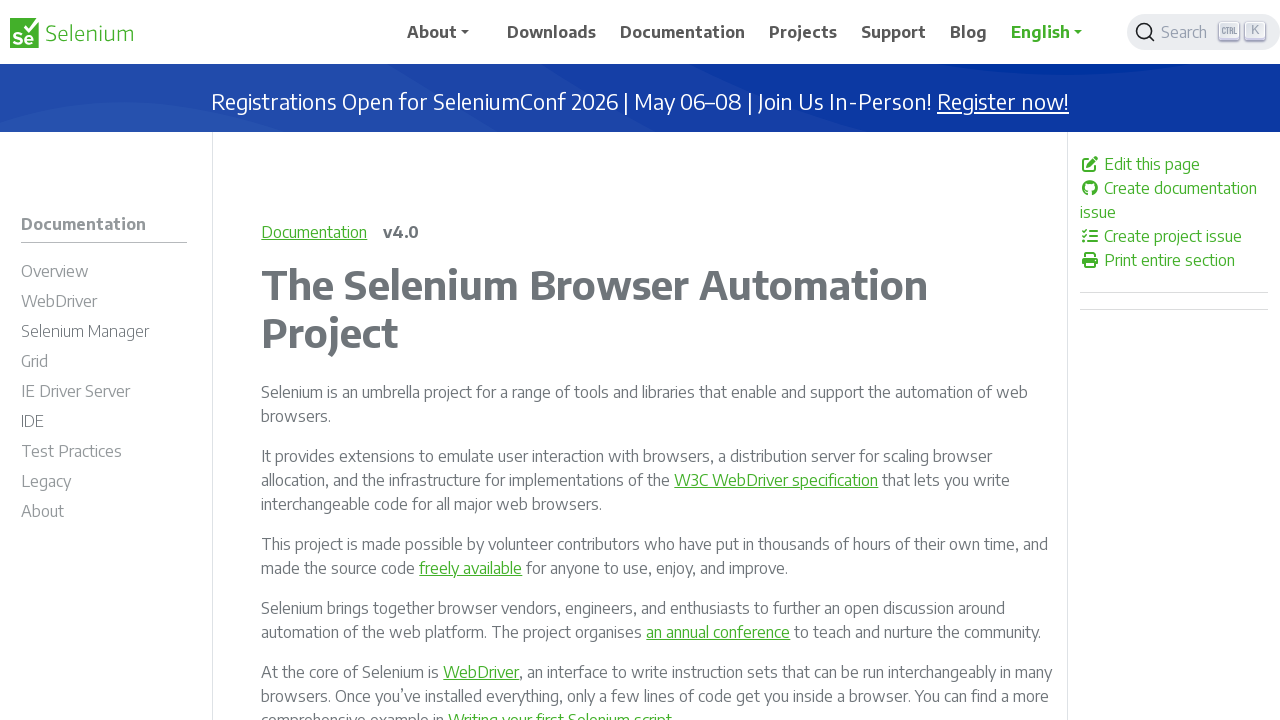

Verified link is enabled: /documentation/webdriver/browsers/edge/
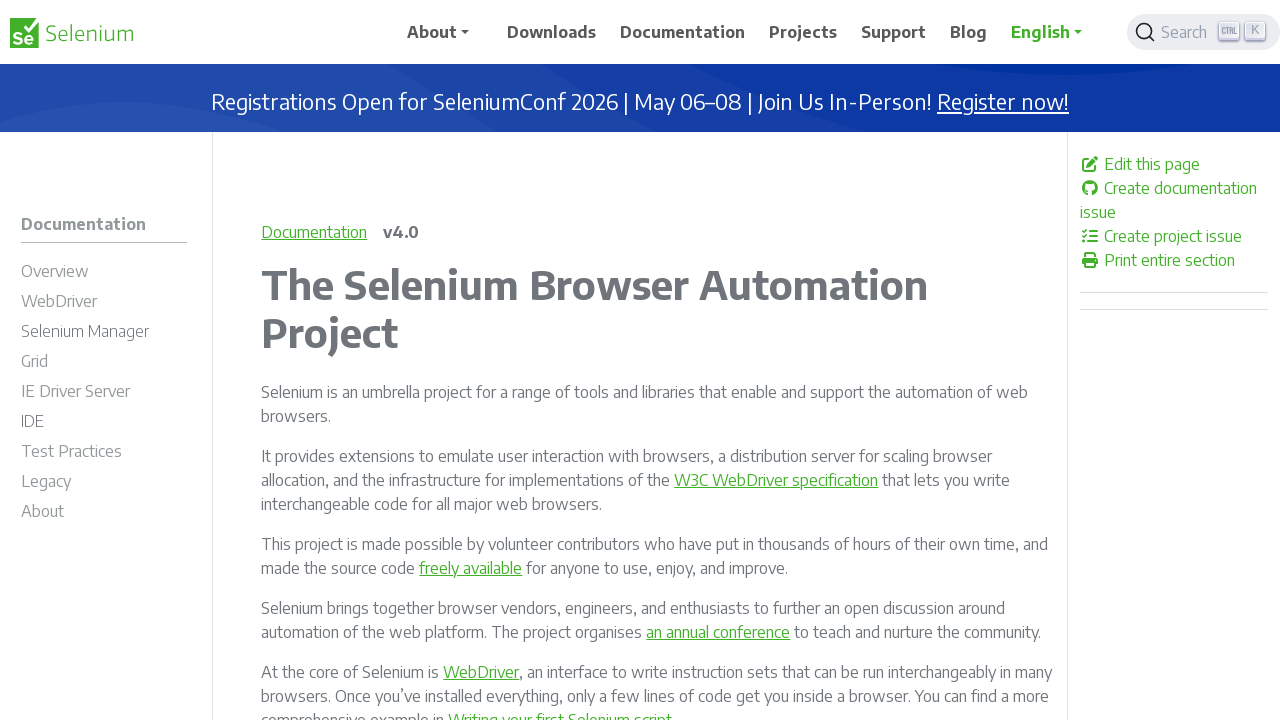

Retrieved href attribute: /documentation/webdriver/browsers/firefox/
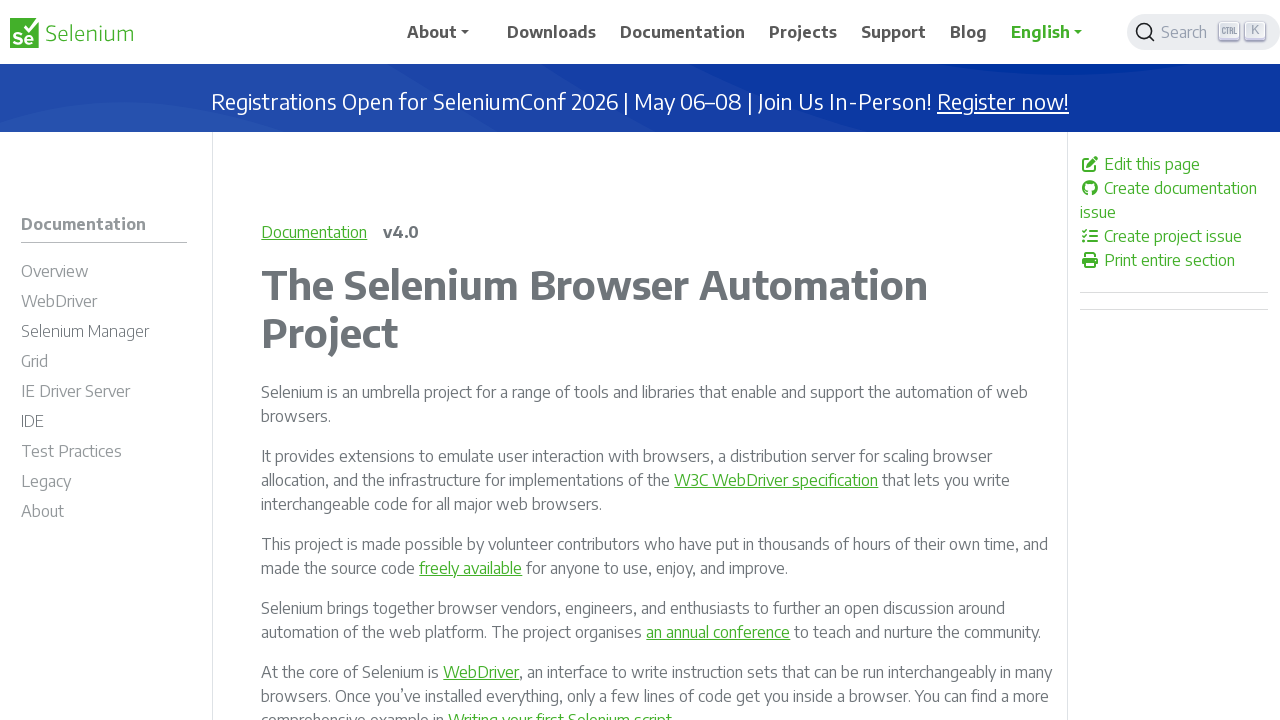

Verified link is enabled: /documentation/webdriver/browsers/firefox/
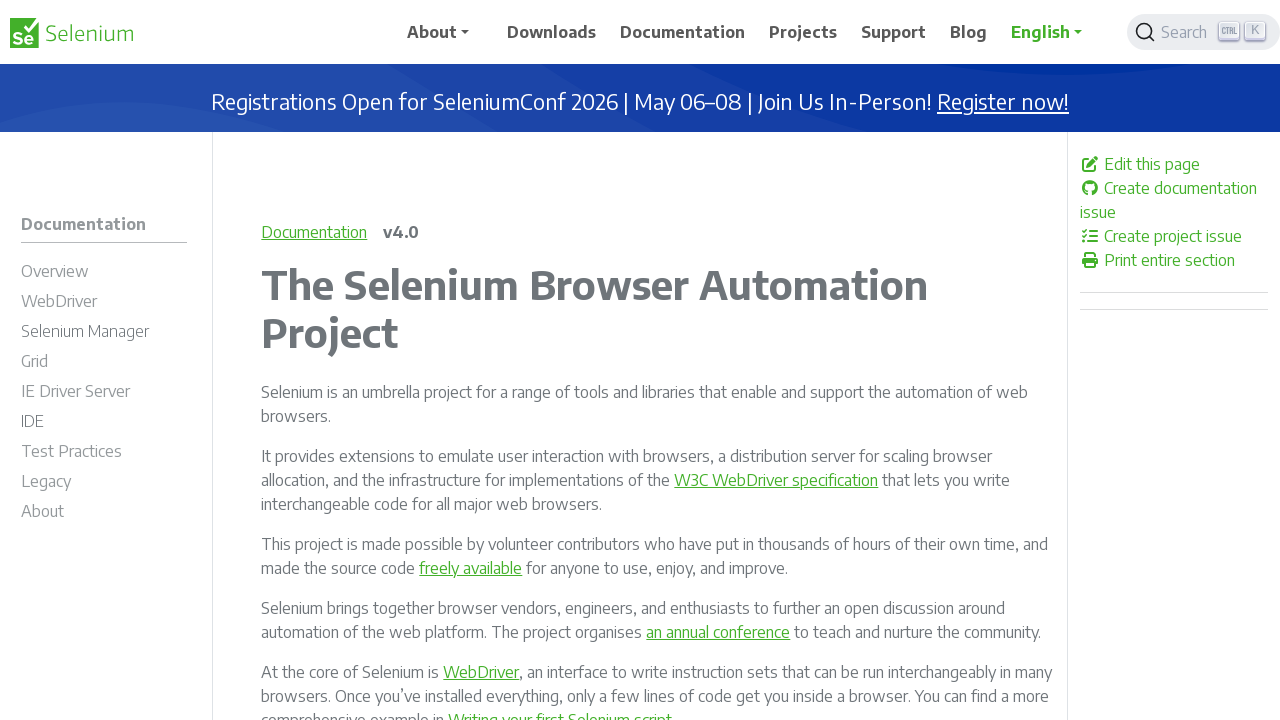

Retrieved href attribute: /documentation/webdriver/browsers/internet_explorer/
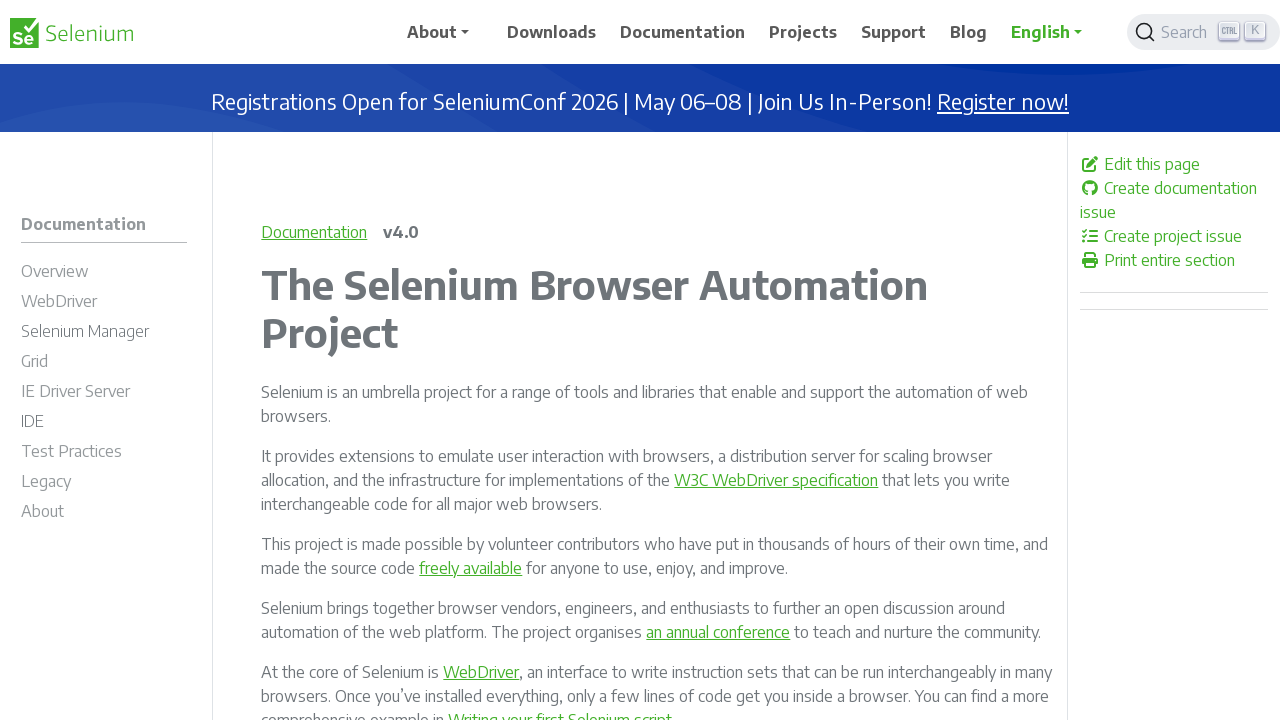

Verified link is enabled: /documentation/webdriver/browsers/internet_explorer/
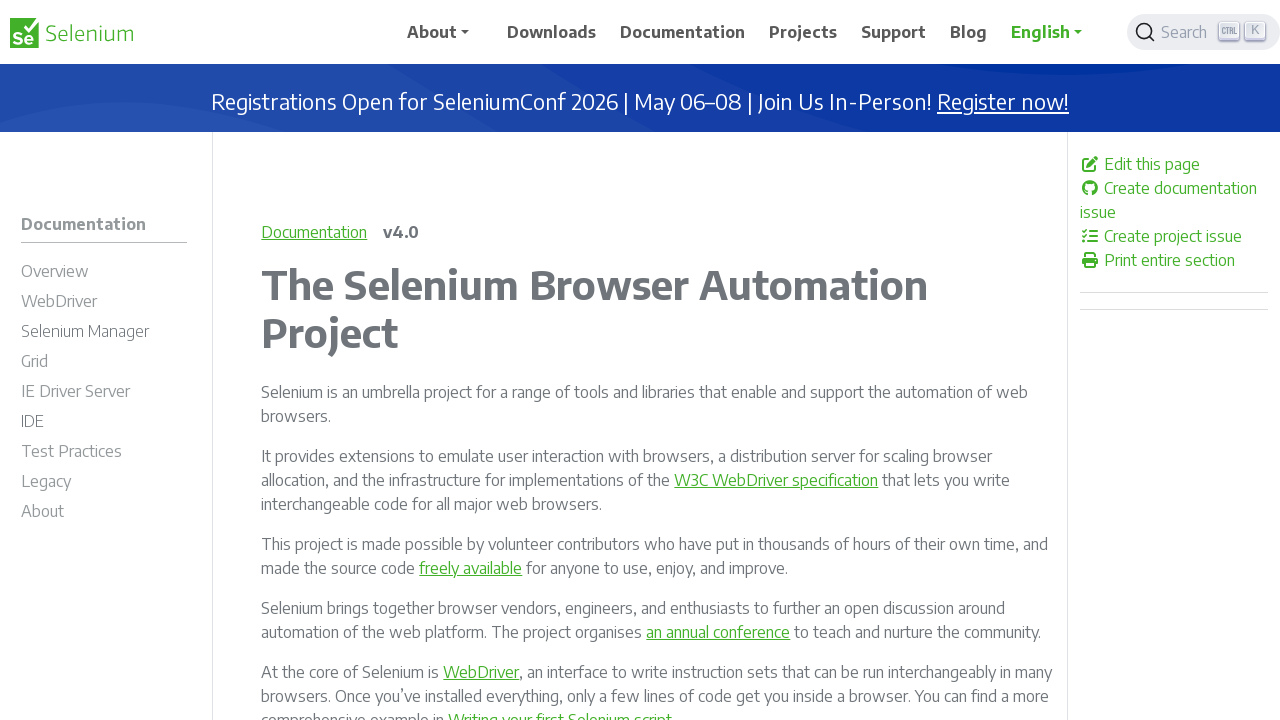

Retrieved href attribute: /documentation/webdriver/browsers/safari/
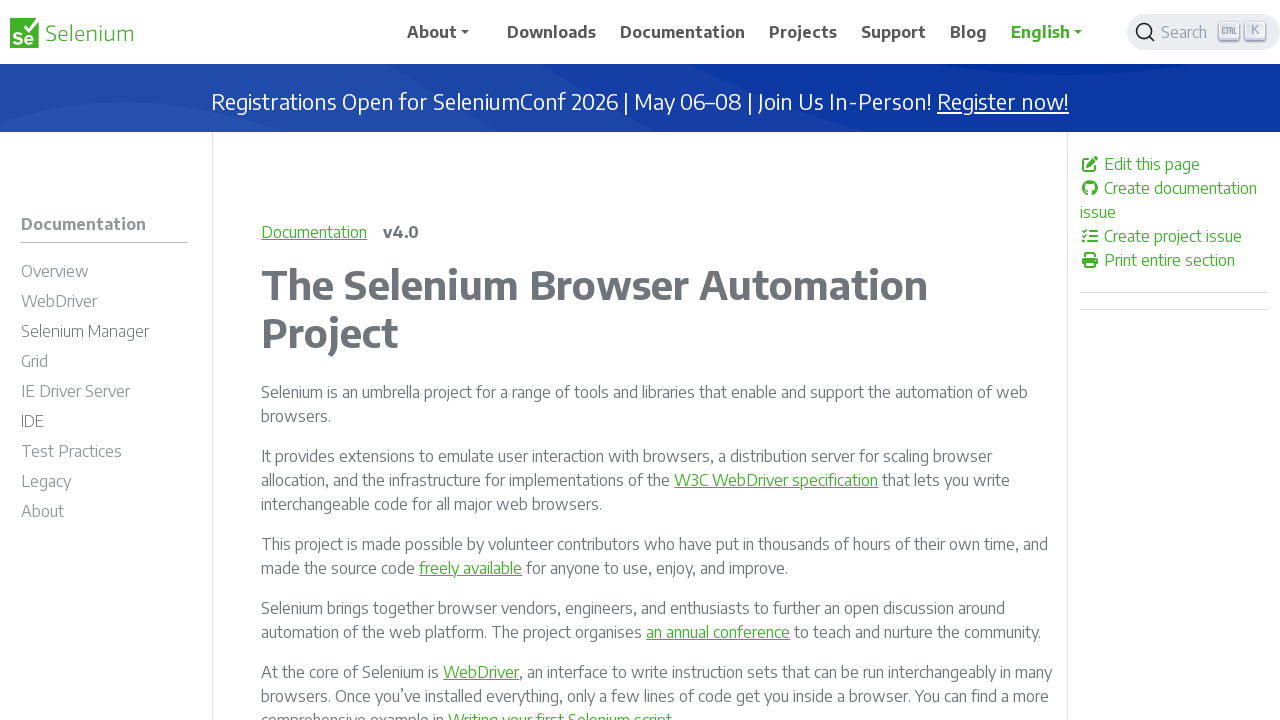

Verified link is enabled: /documentation/webdriver/browsers/safari/
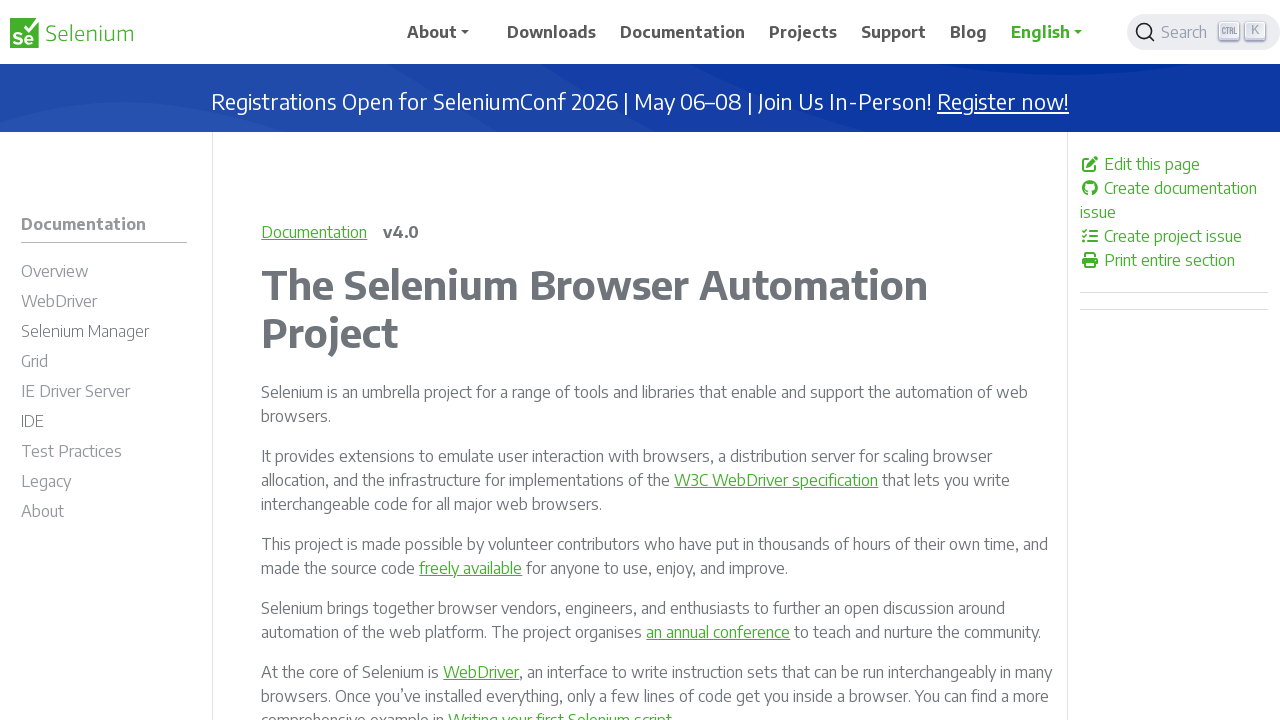

Retrieved href attribute: /documentation/webdriver/waits/
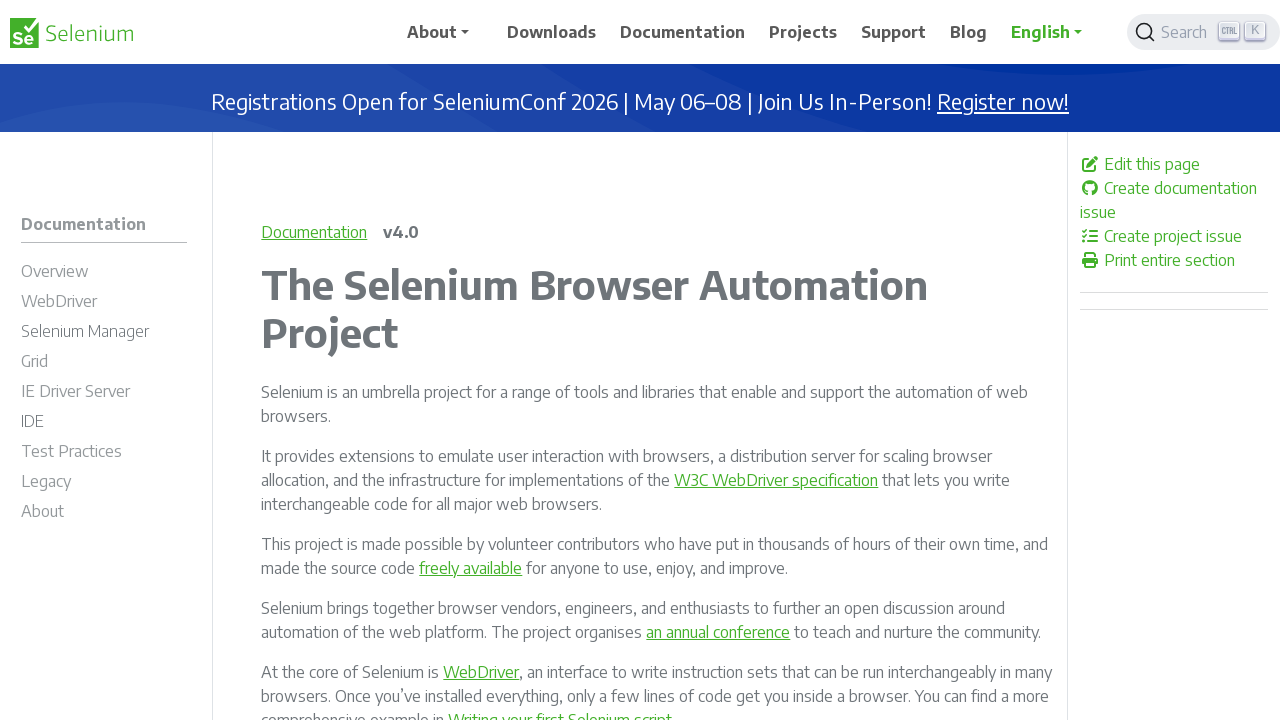

Verified link is enabled: /documentation/webdriver/waits/
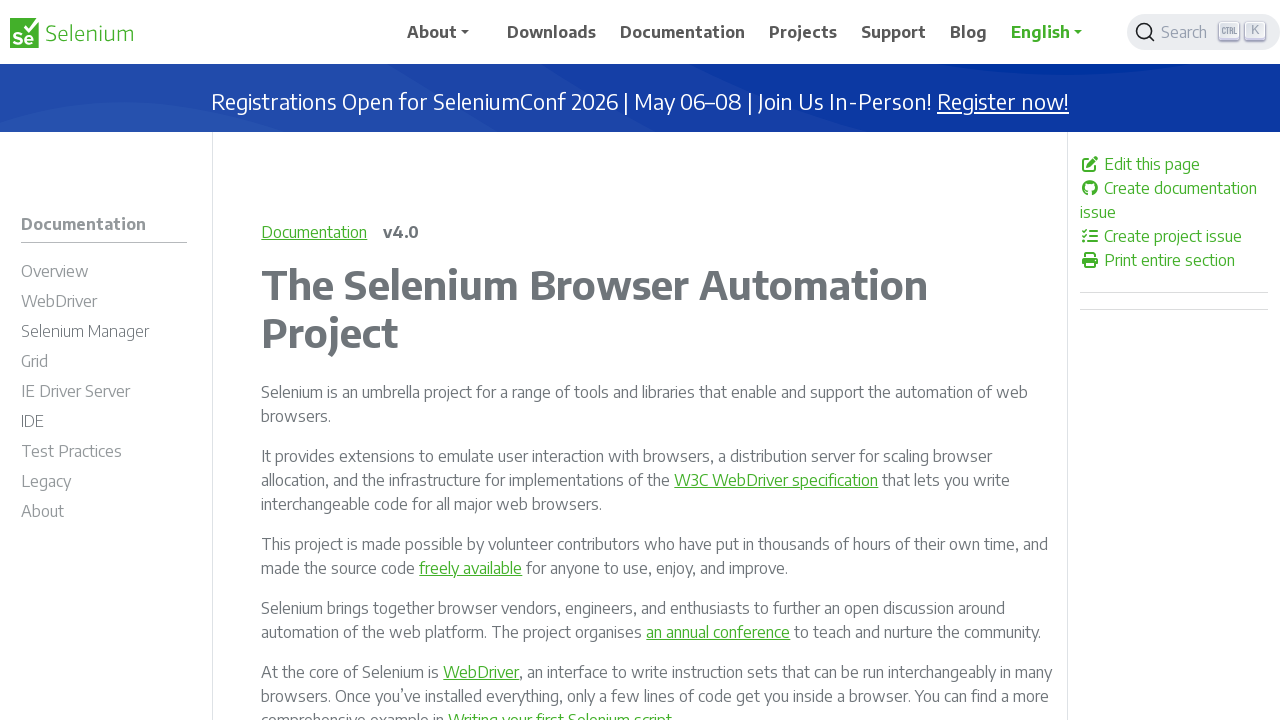

Retrieved href attribute: /documentation/webdriver/elements/
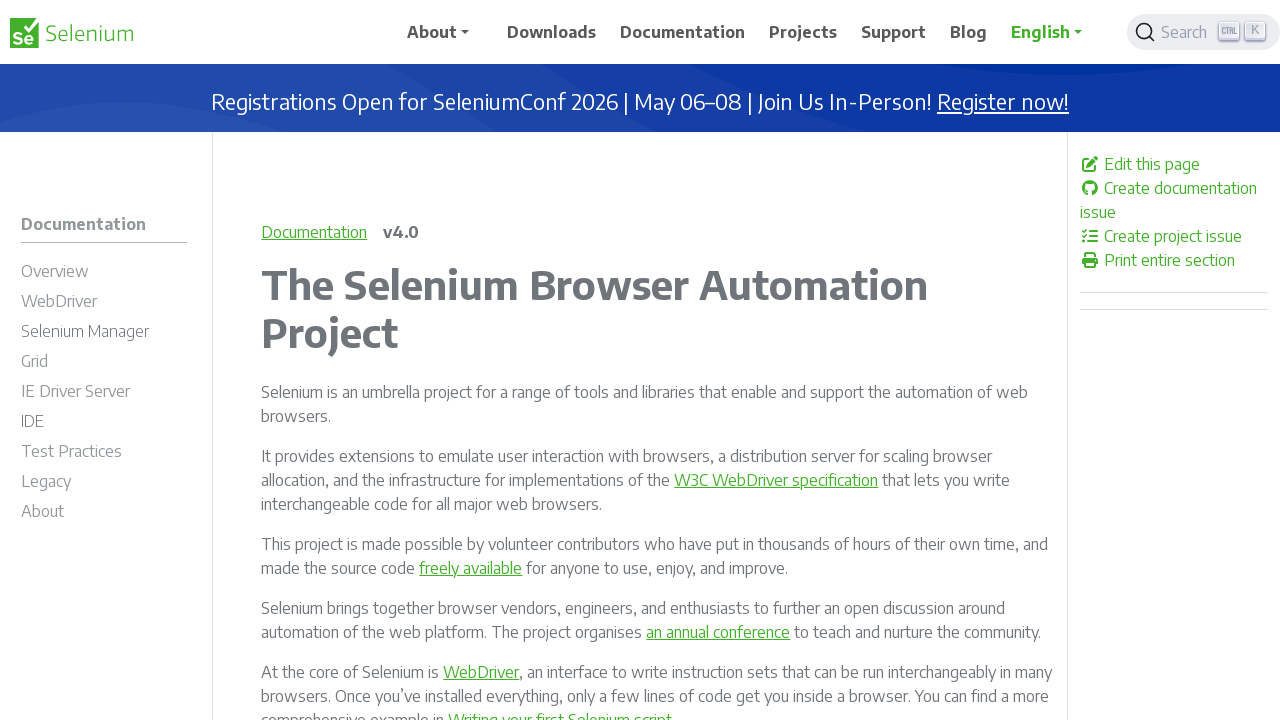

Verified link is enabled: /documentation/webdriver/elements/
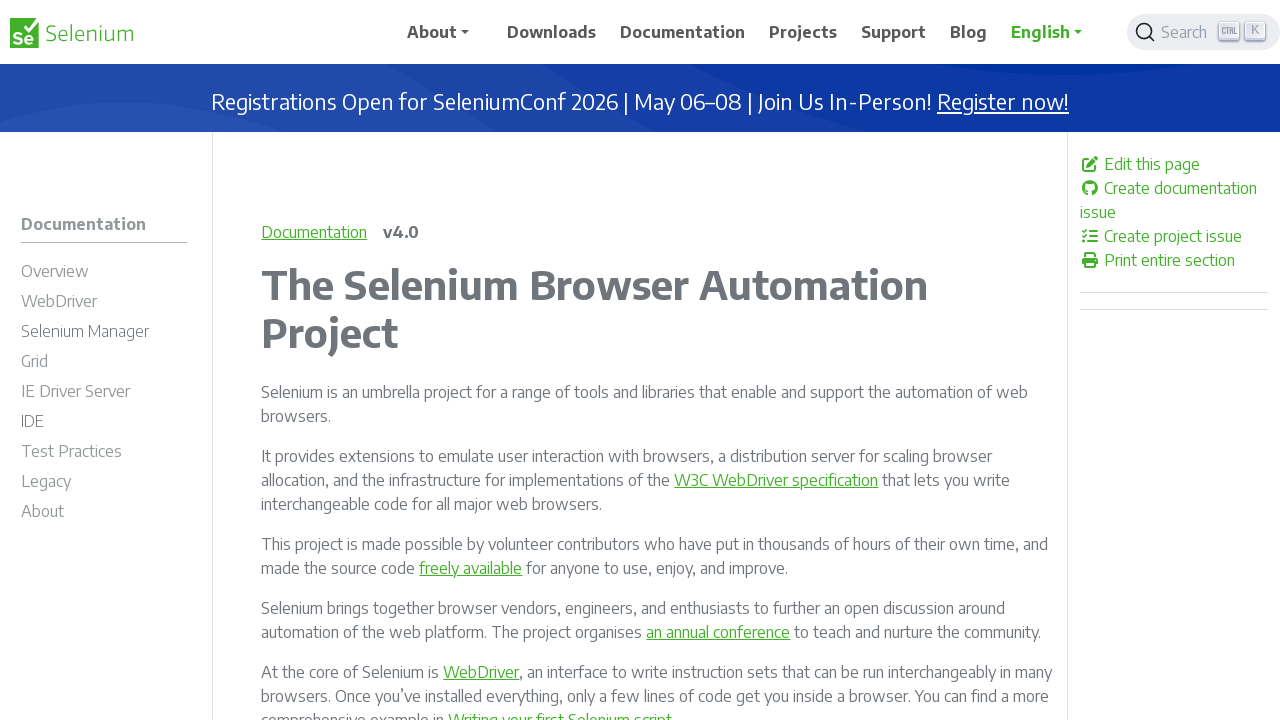

Retrieved href attribute: /documentation/webdriver/elements/locators/
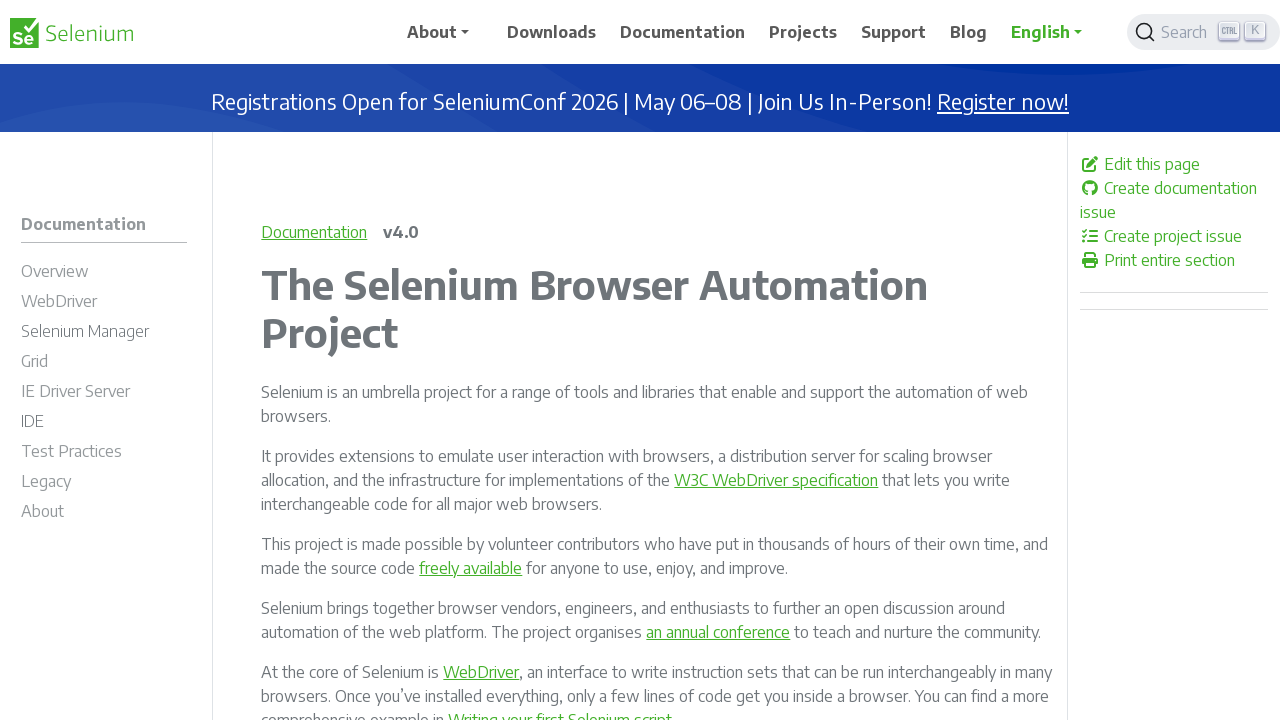

Verified link is enabled: /documentation/webdriver/elements/locators/
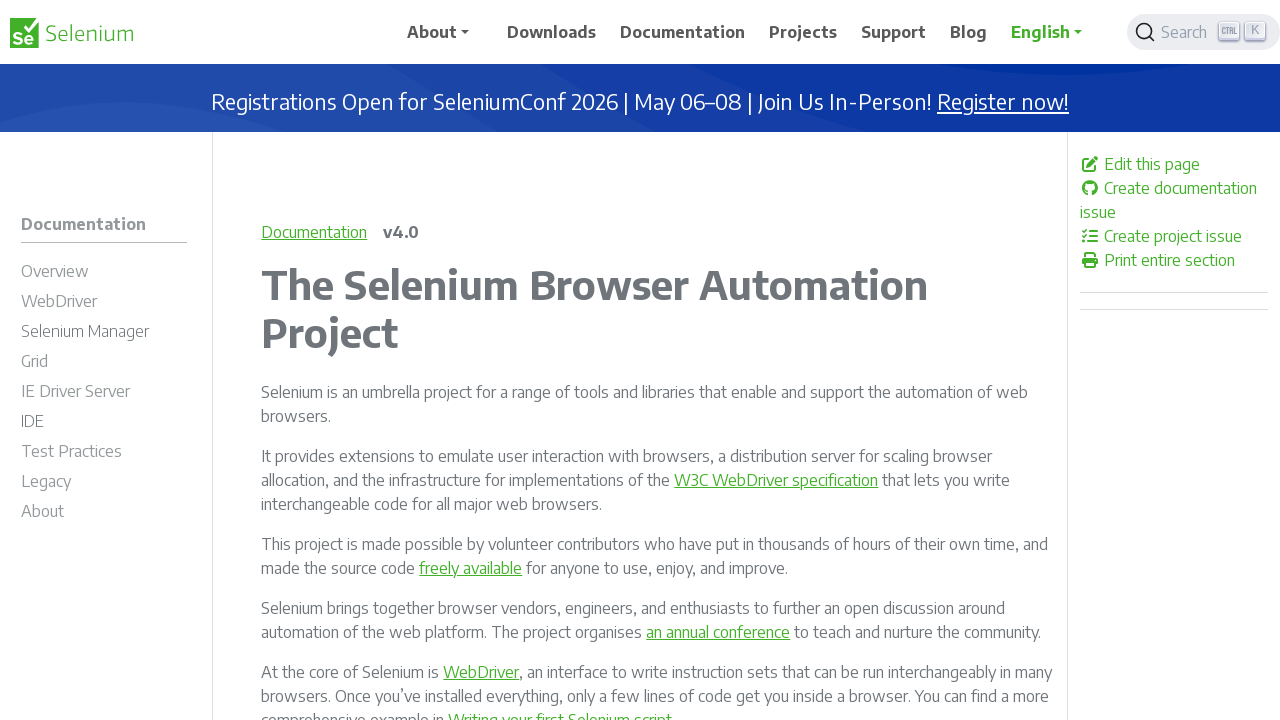

Retrieved href attribute: /documentation/webdriver/elements/finders/
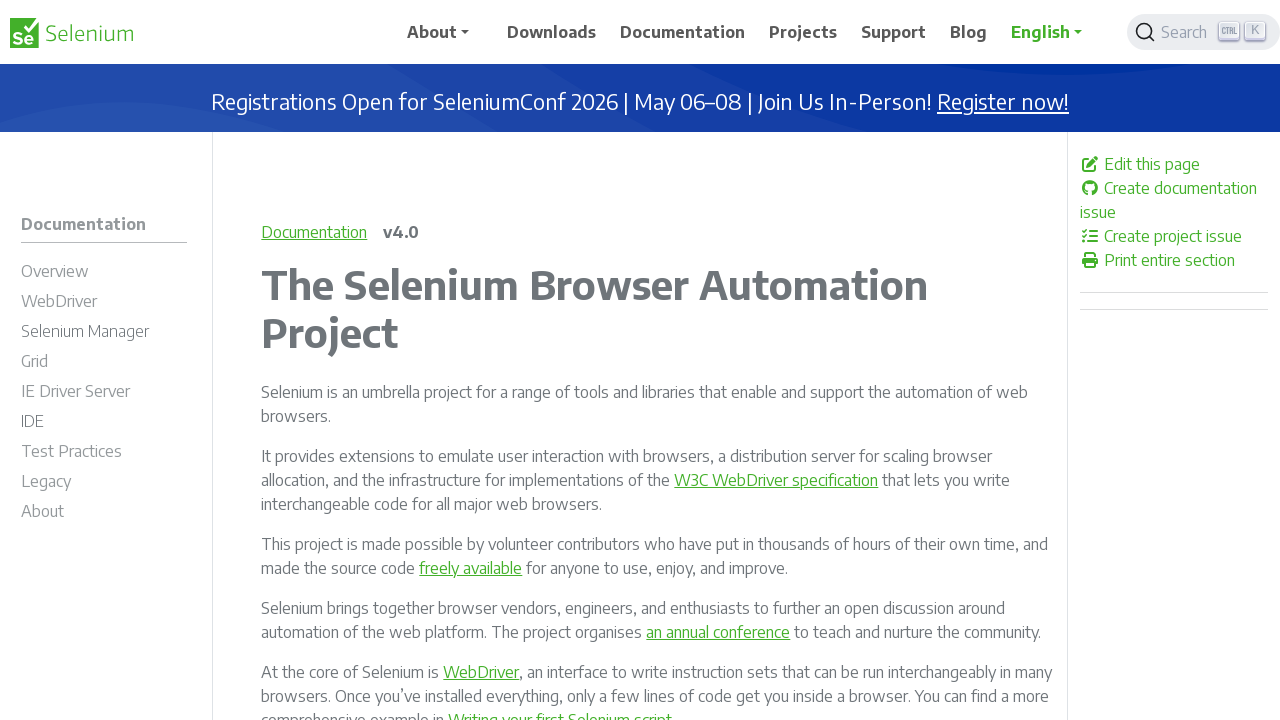

Verified link is enabled: /documentation/webdriver/elements/finders/
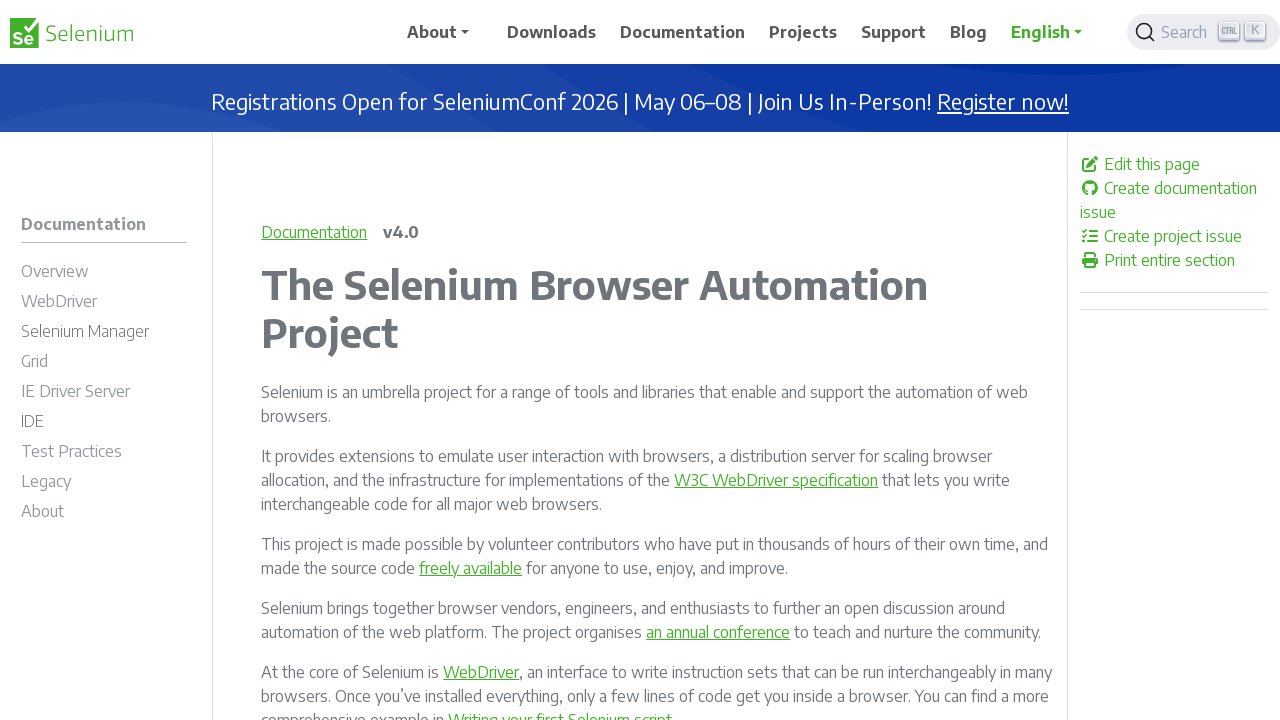

Retrieved href attribute: /documentation/webdriver/elements/interactions/
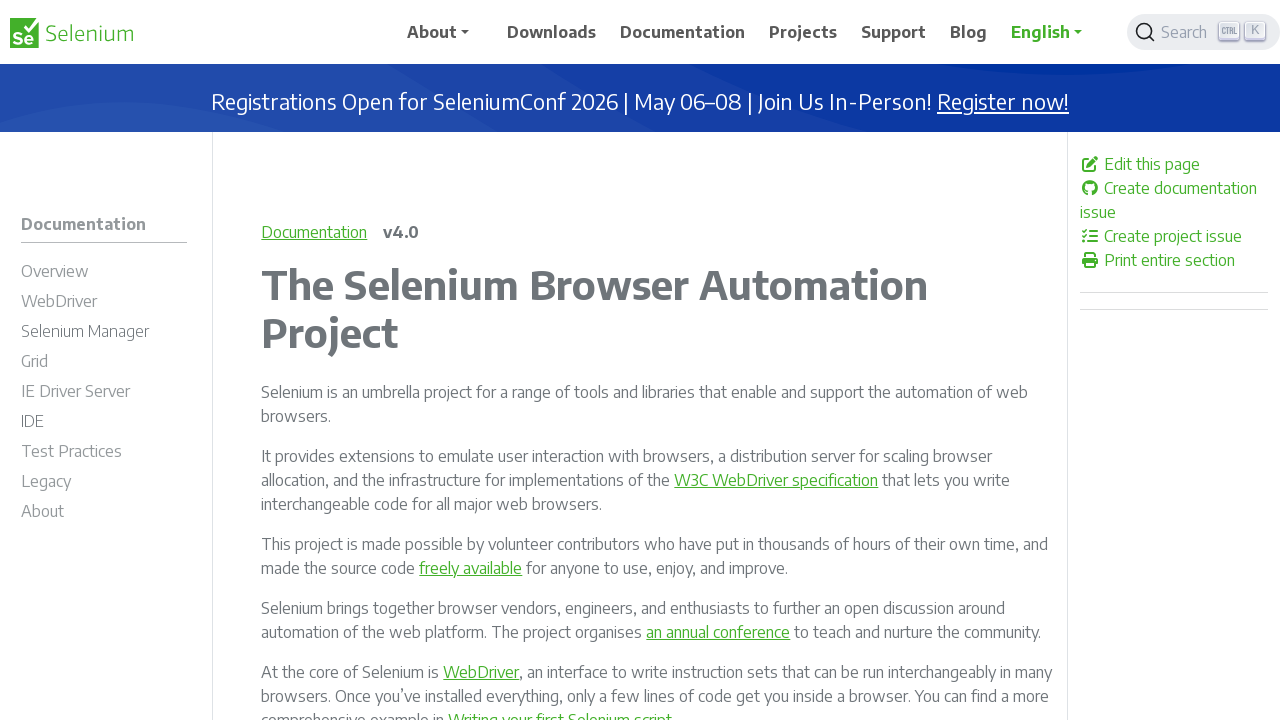

Verified link is enabled: /documentation/webdriver/elements/interactions/
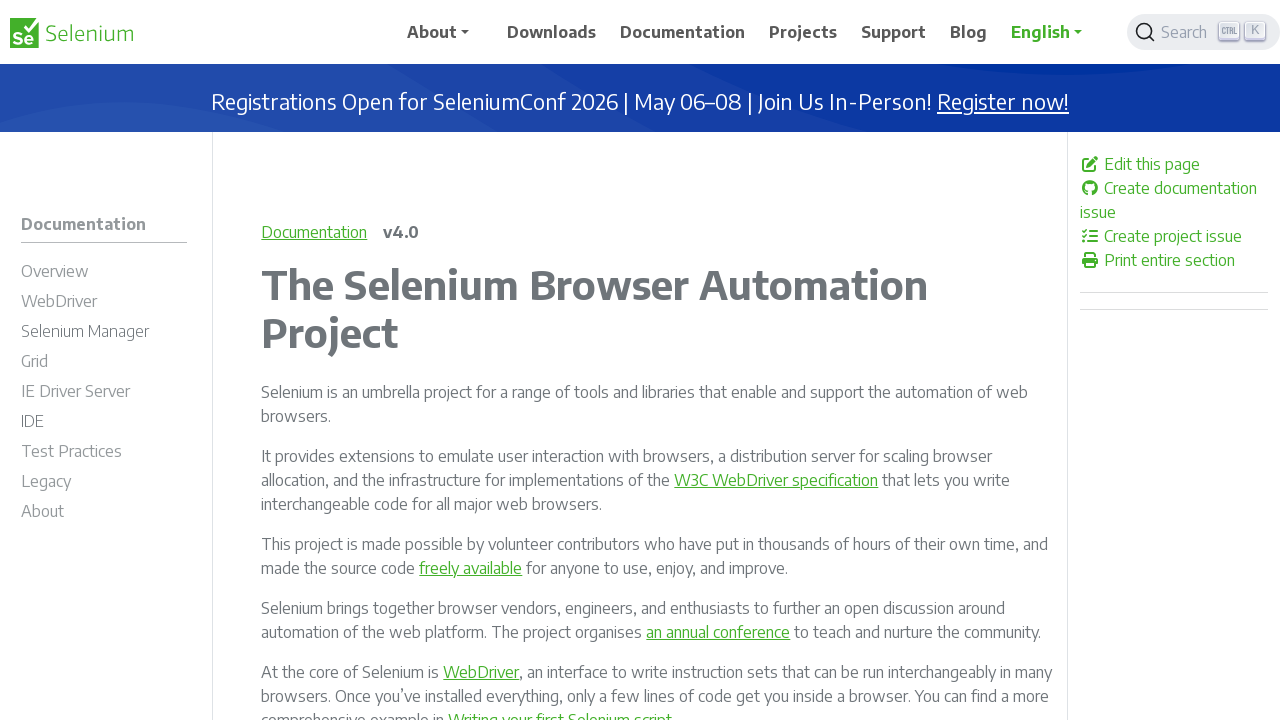

Retrieved href attribute: /documentation/webdriver/elements/information/
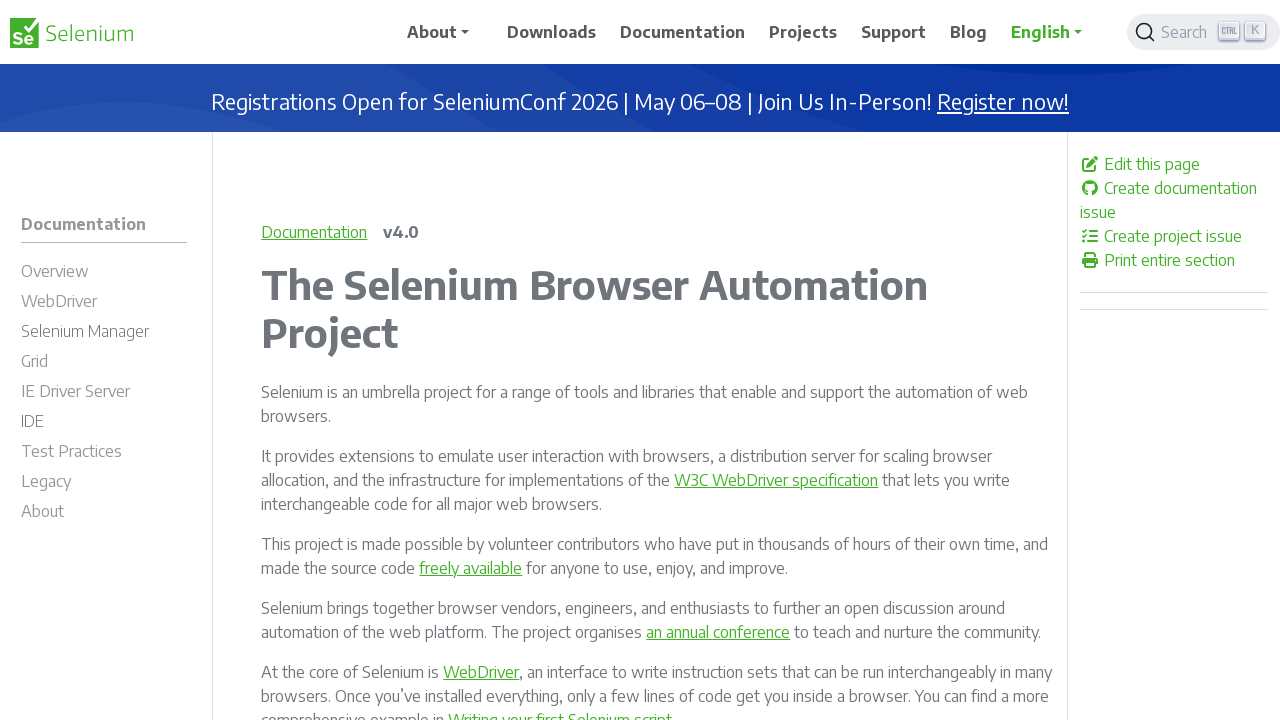

Verified link is enabled: /documentation/webdriver/elements/information/
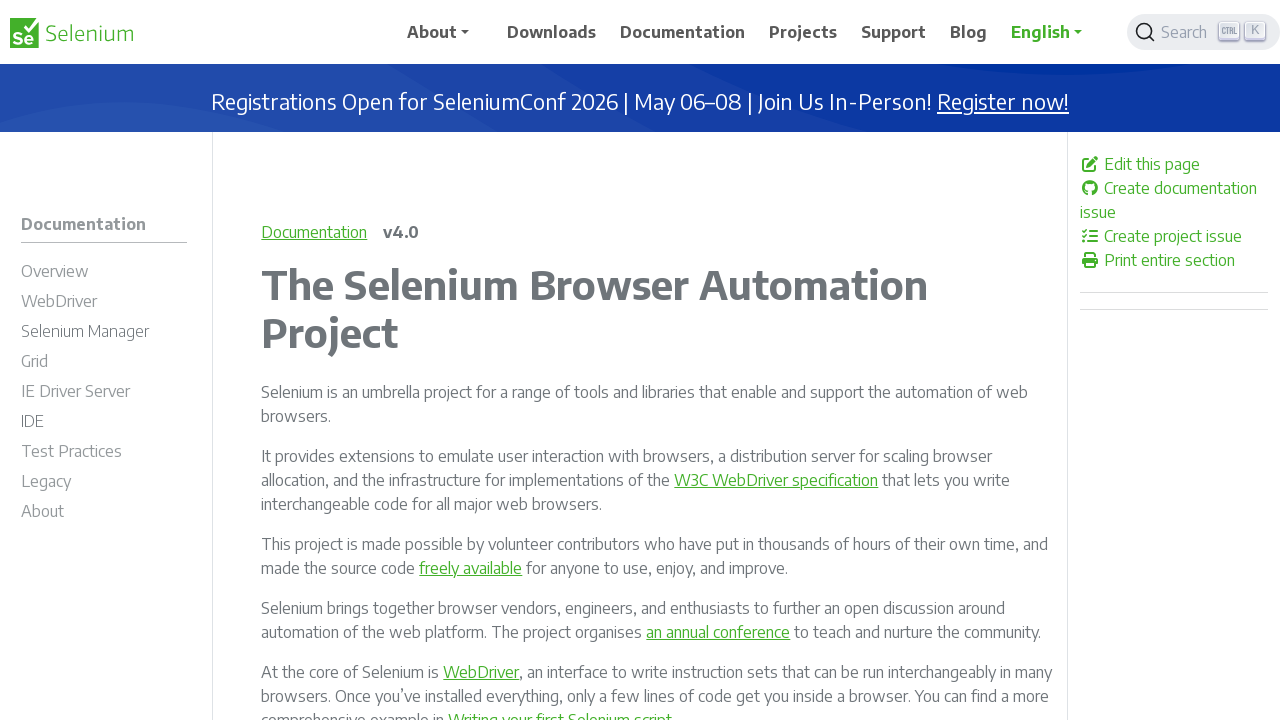

Retrieved href attribute: /documentation/webdriver/elements/file_upload/
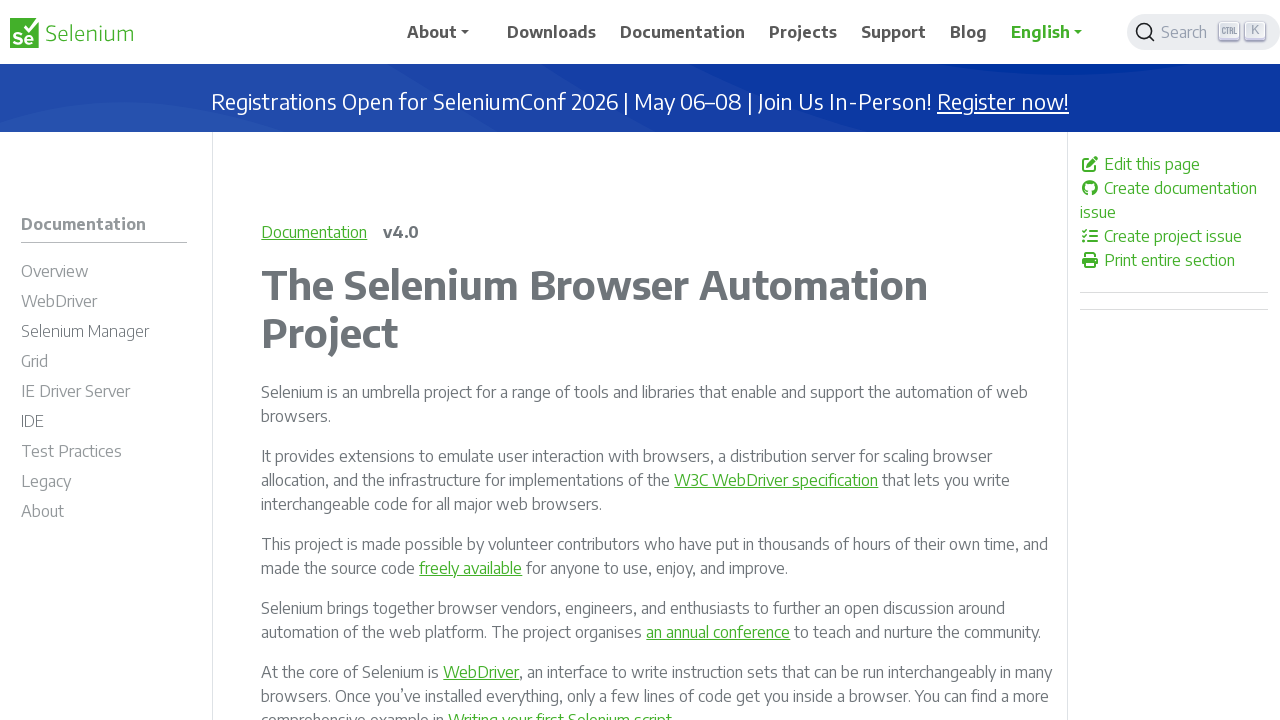

Verified link is enabled: /documentation/webdriver/elements/file_upload/
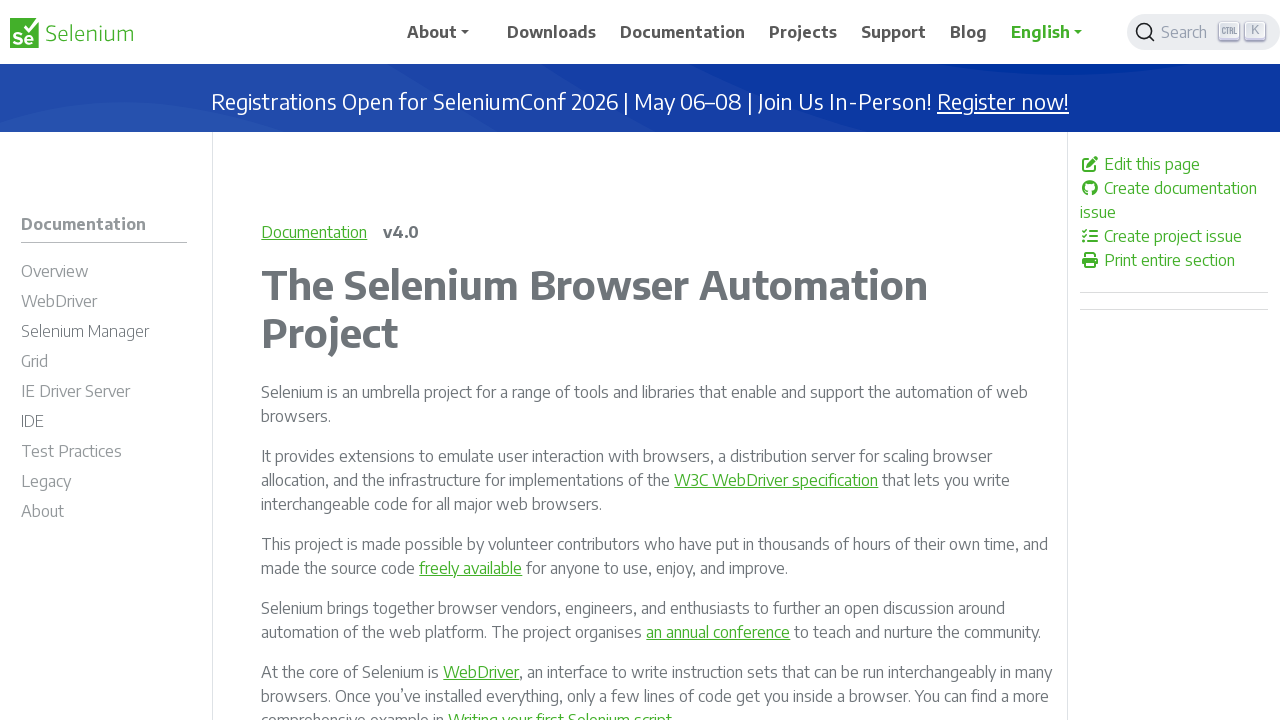

Retrieved href attribute: /documentation/webdriver/interactions/
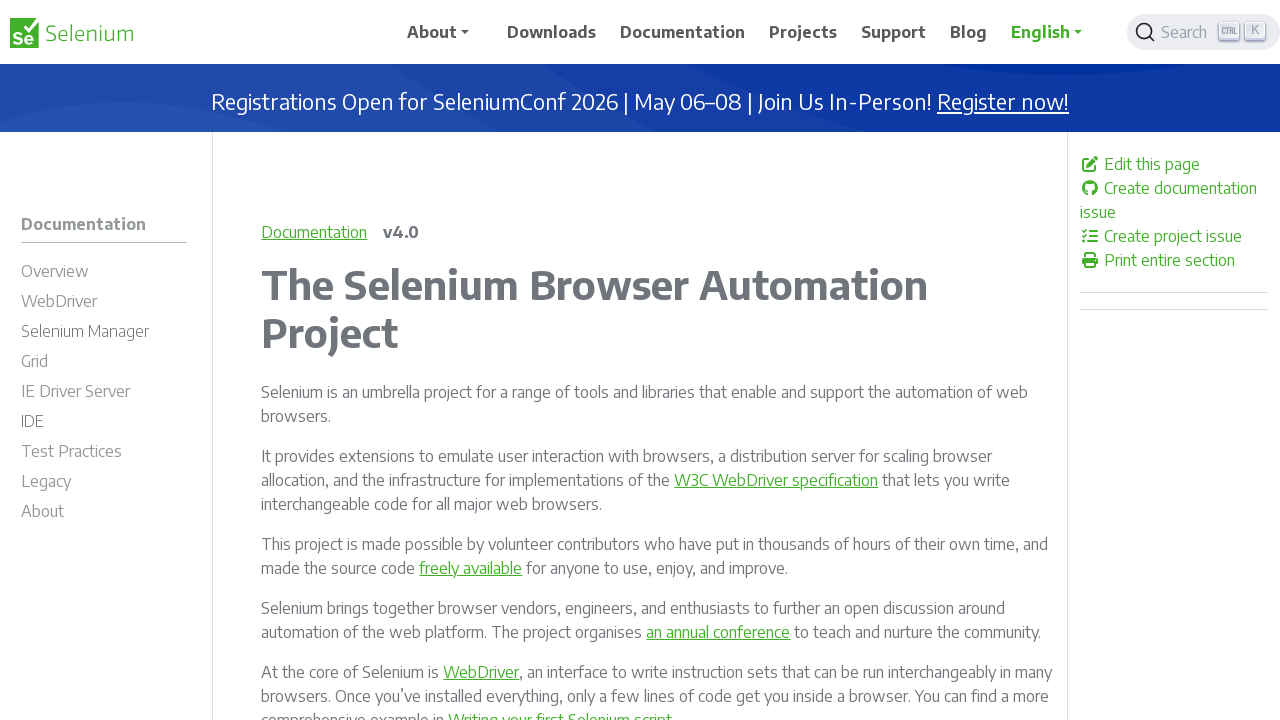

Verified link is enabled: /documentation/webdriver/interactions/
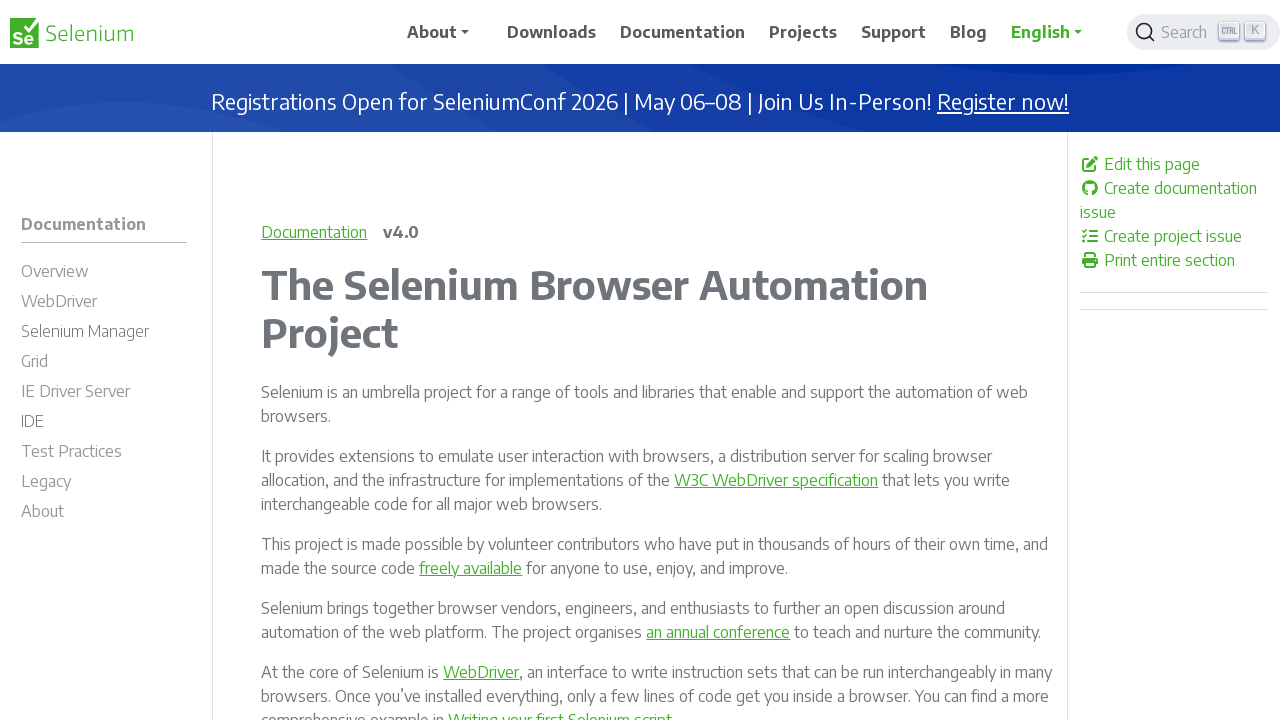

Retrieved href attribute: /documentation/webdriver/interactions/navigation/
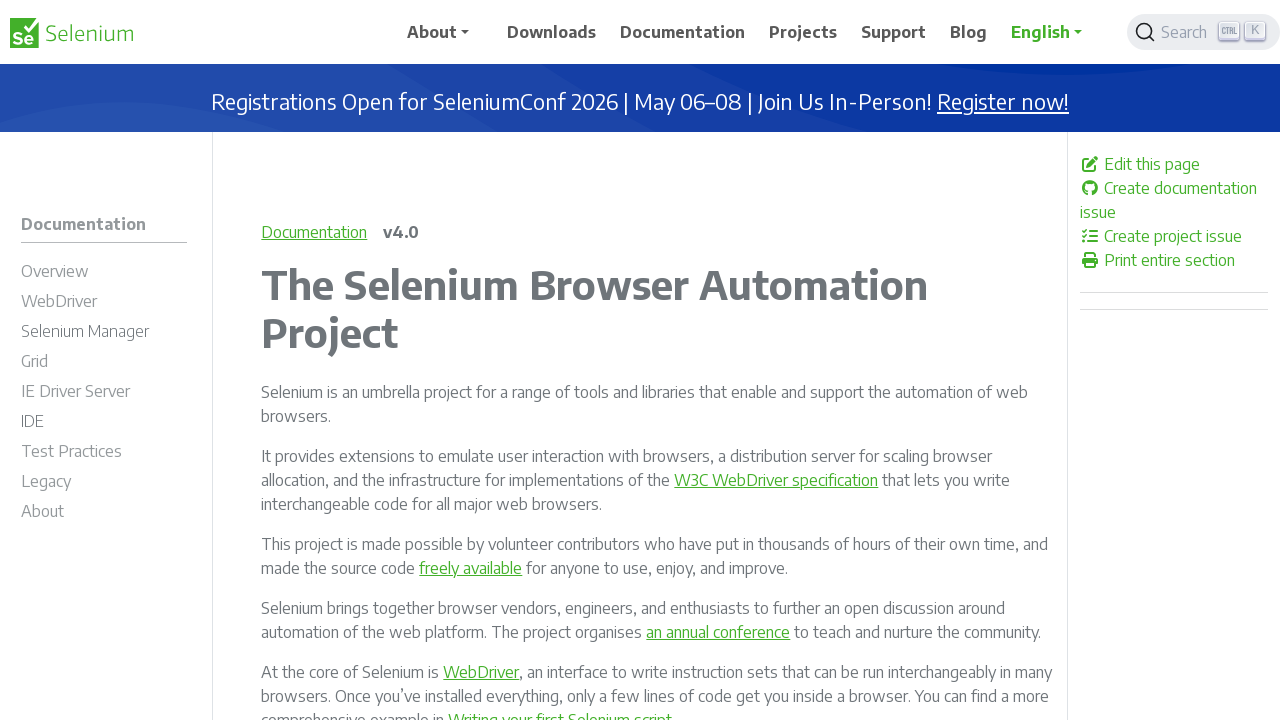

Verified link is enabled: /documentation/webdriver/interactions/navigation/
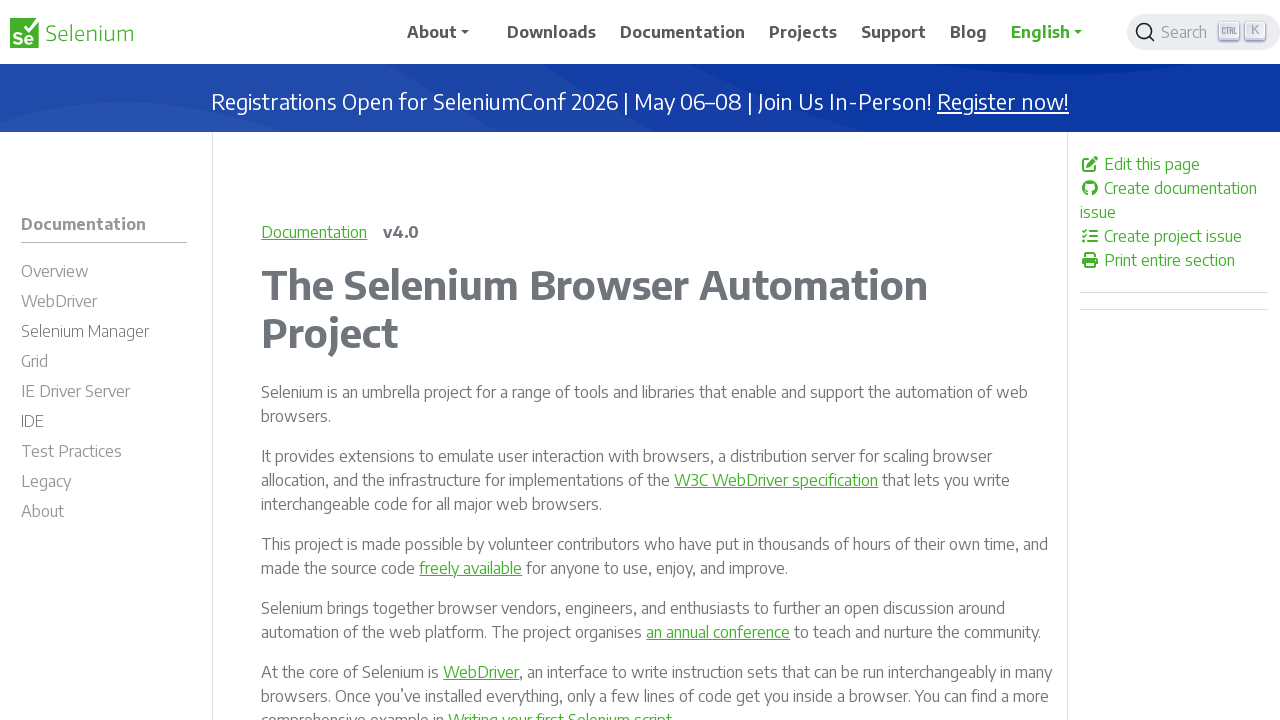

Retrieved href attribute: /documentation/webdriver/interactions/alerts/
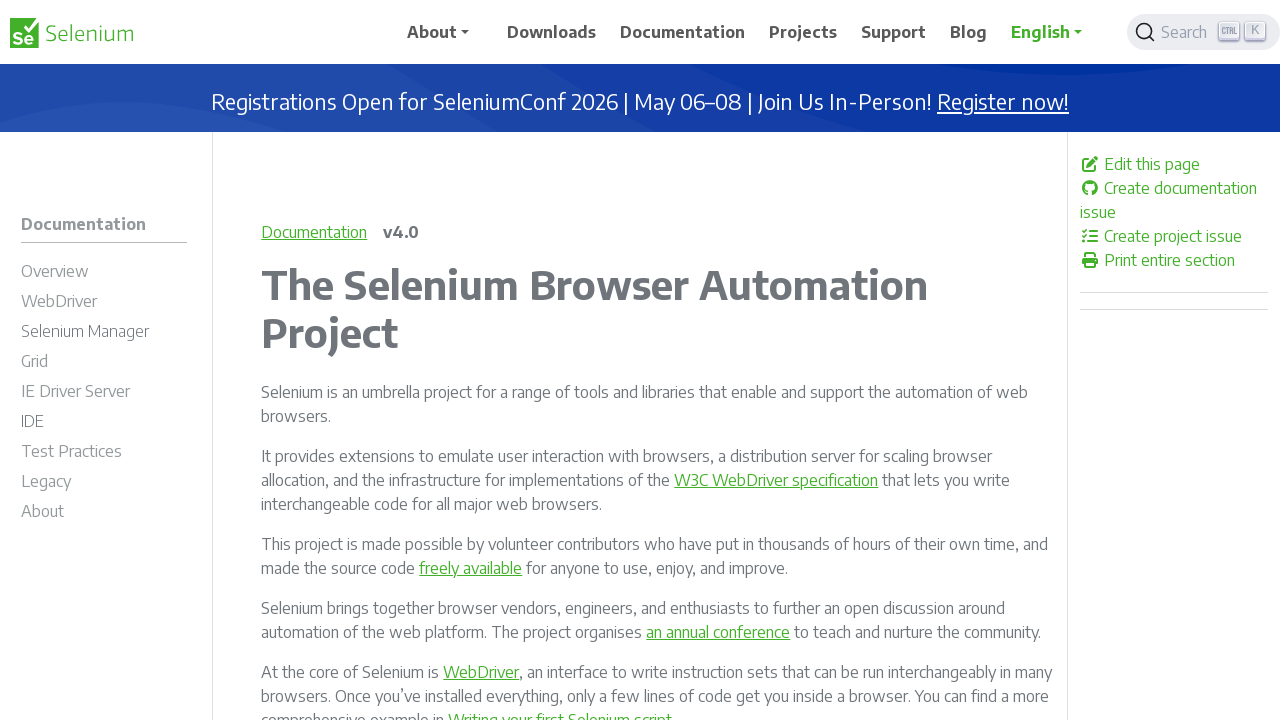

Verified link is enabled: /documentation/webdriver/interactions/alerts/
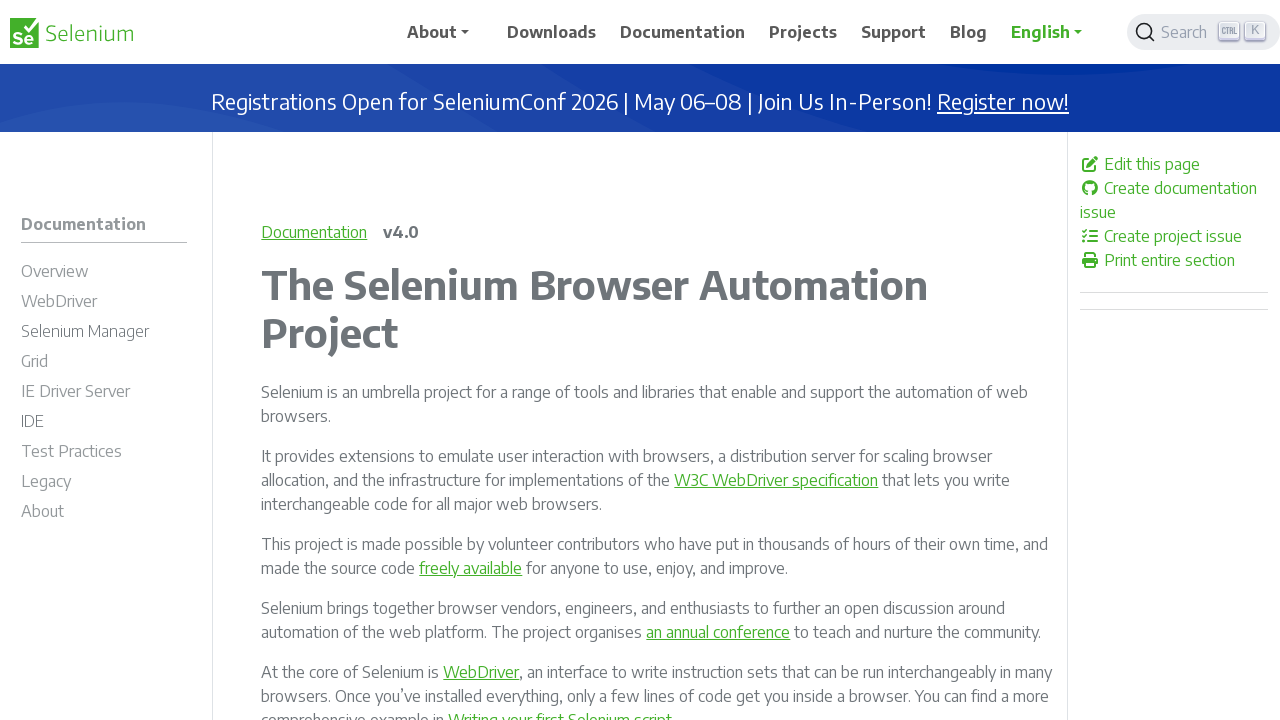

Retrieved href attribute: /documentation/webdriver/interactions/cookies/
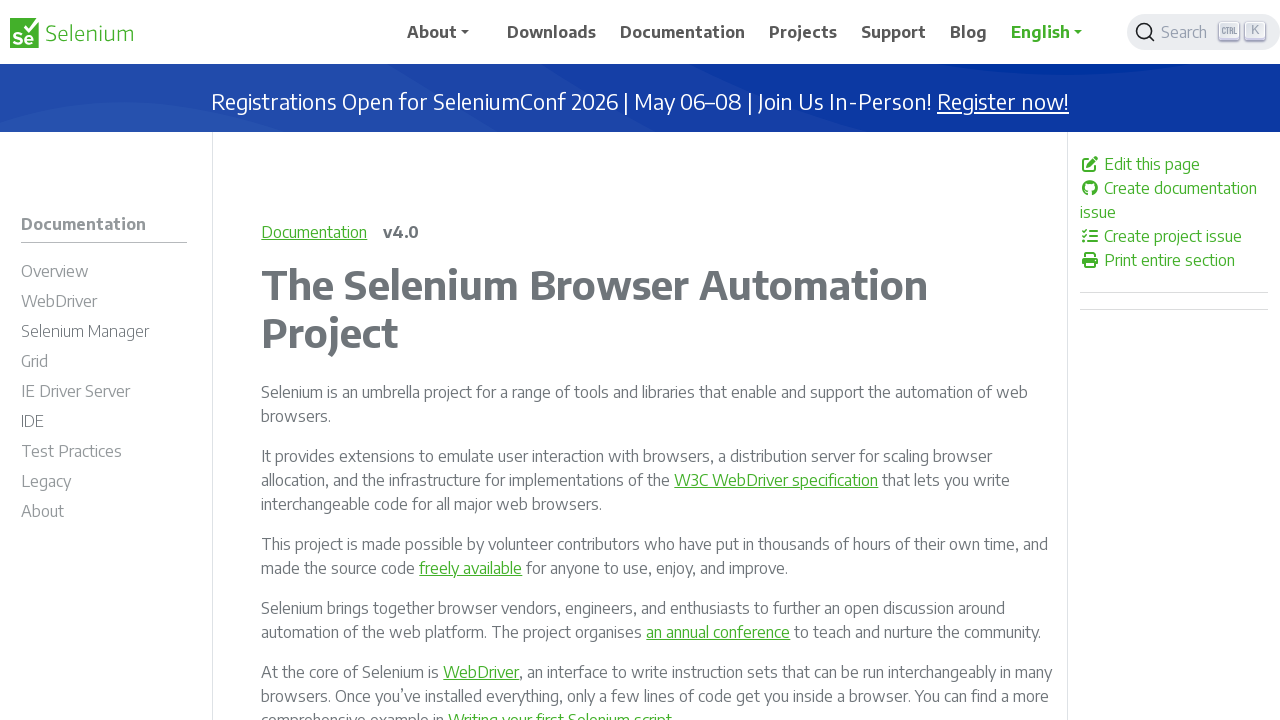

Verified link is enabled: /documentation/webdriver/interactions/cookies/
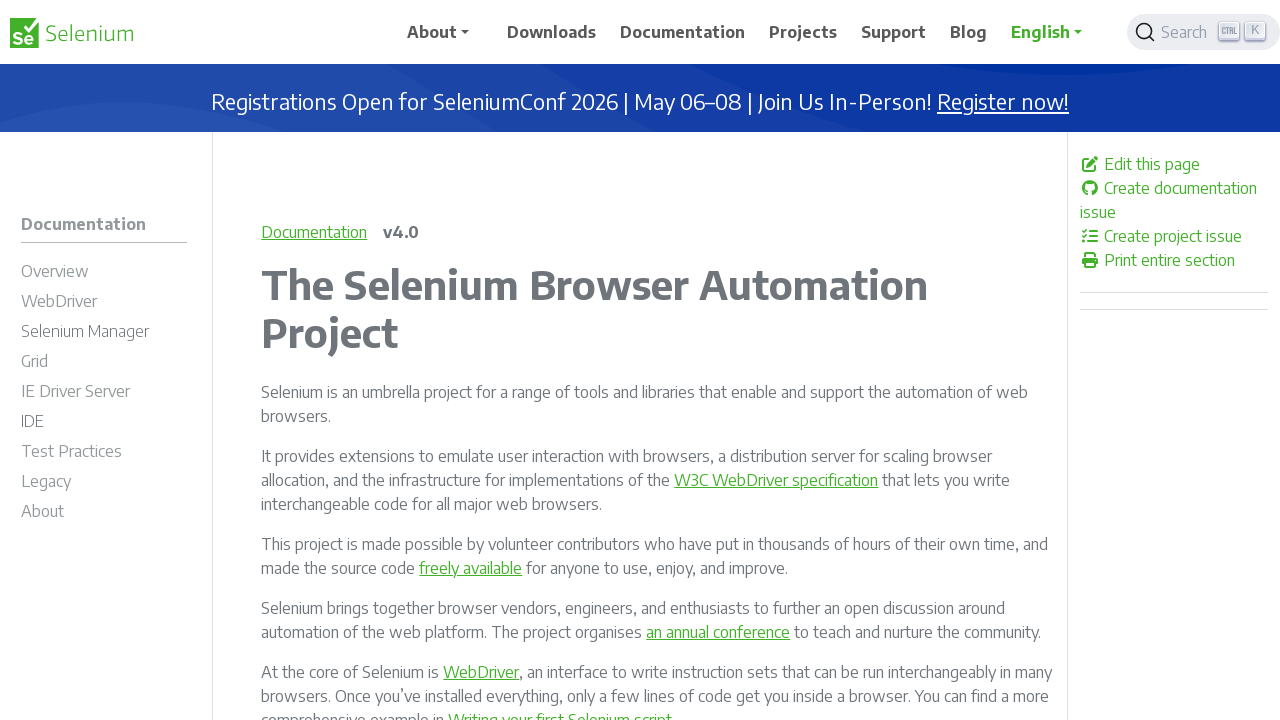

Retrieved href attribute: /documentation/webdriver/interactions/frames/
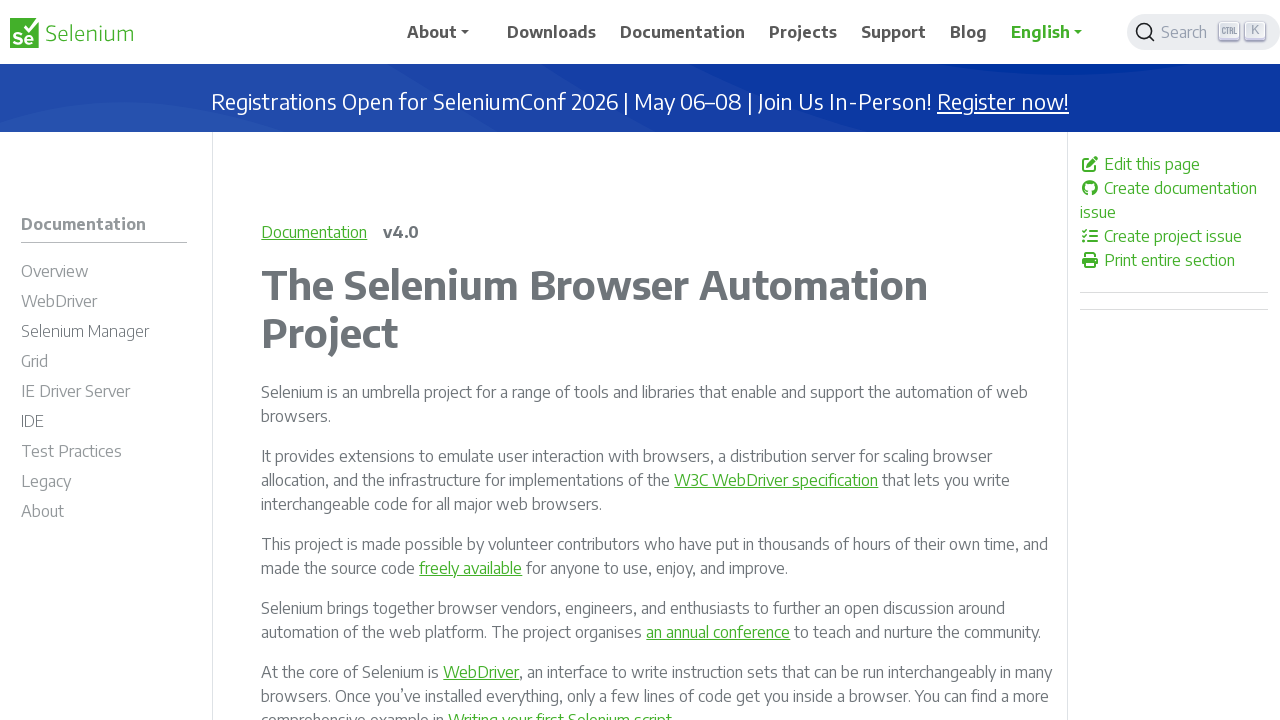

Verified link is enabled: /documentation/webdriver/interactions/frames/
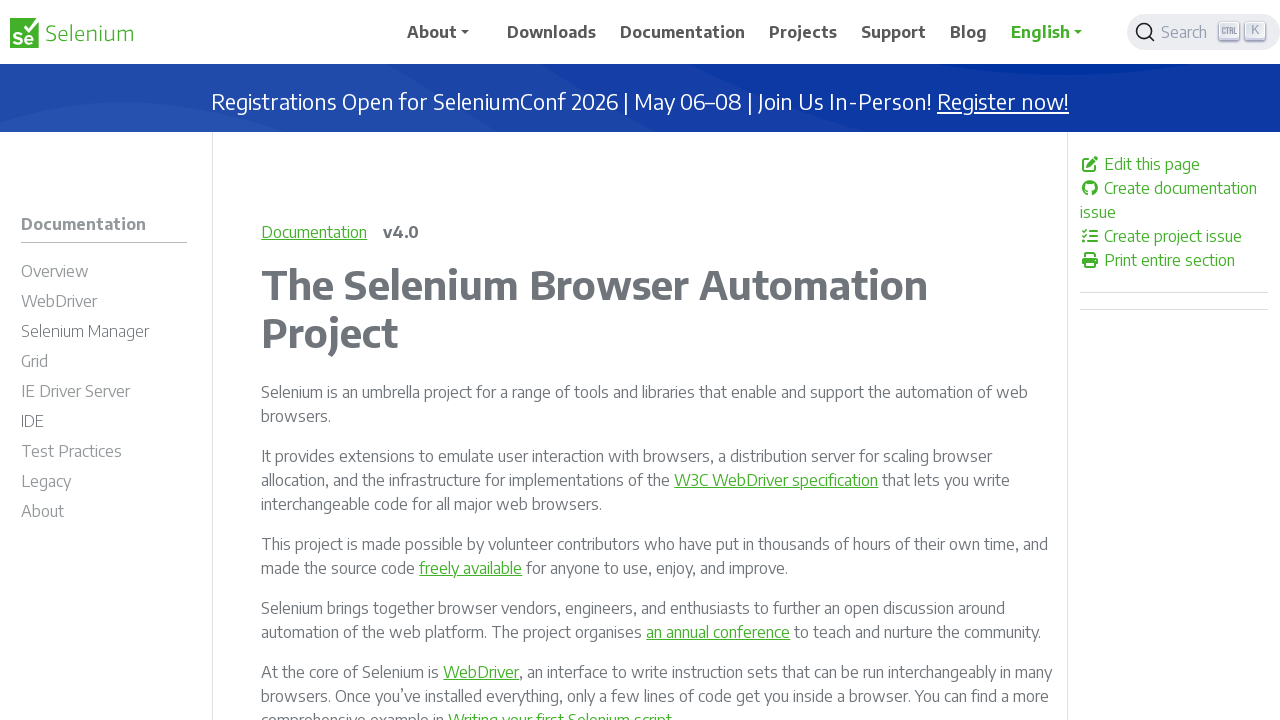

Retrieved href attribute: /documentation/webdriver/interactions/print_page/
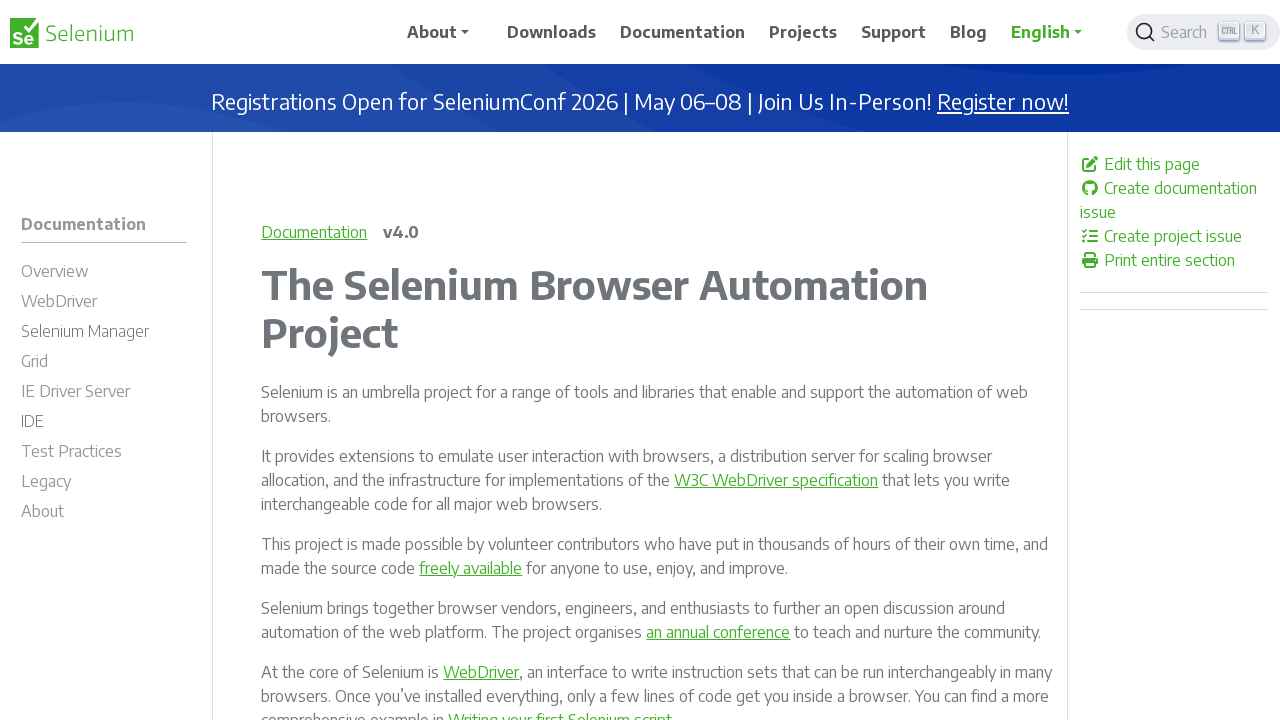

Verified link is enabled: /documentation/webdriver/interactions/print_page/
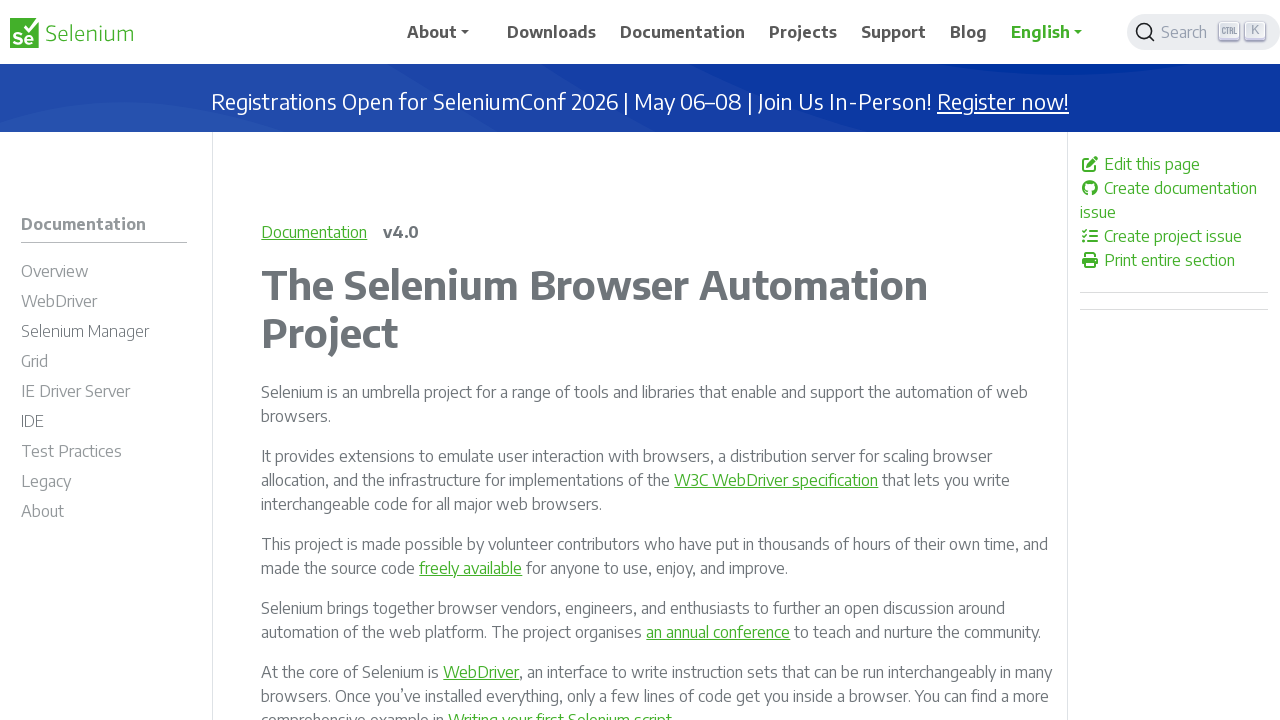

Retrieved href attribute: /documentation/webdriver/interactions/windows/
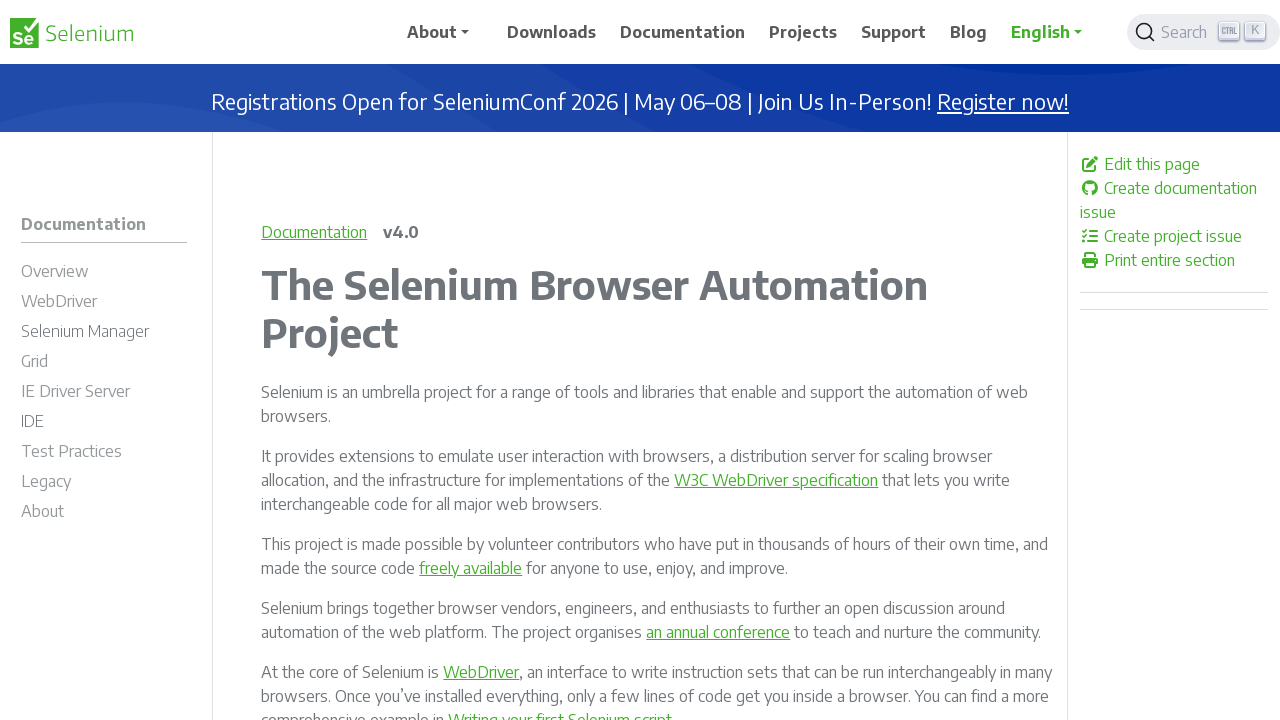

Verified link is enabled: /documentation/webdriver/interactions/windows/
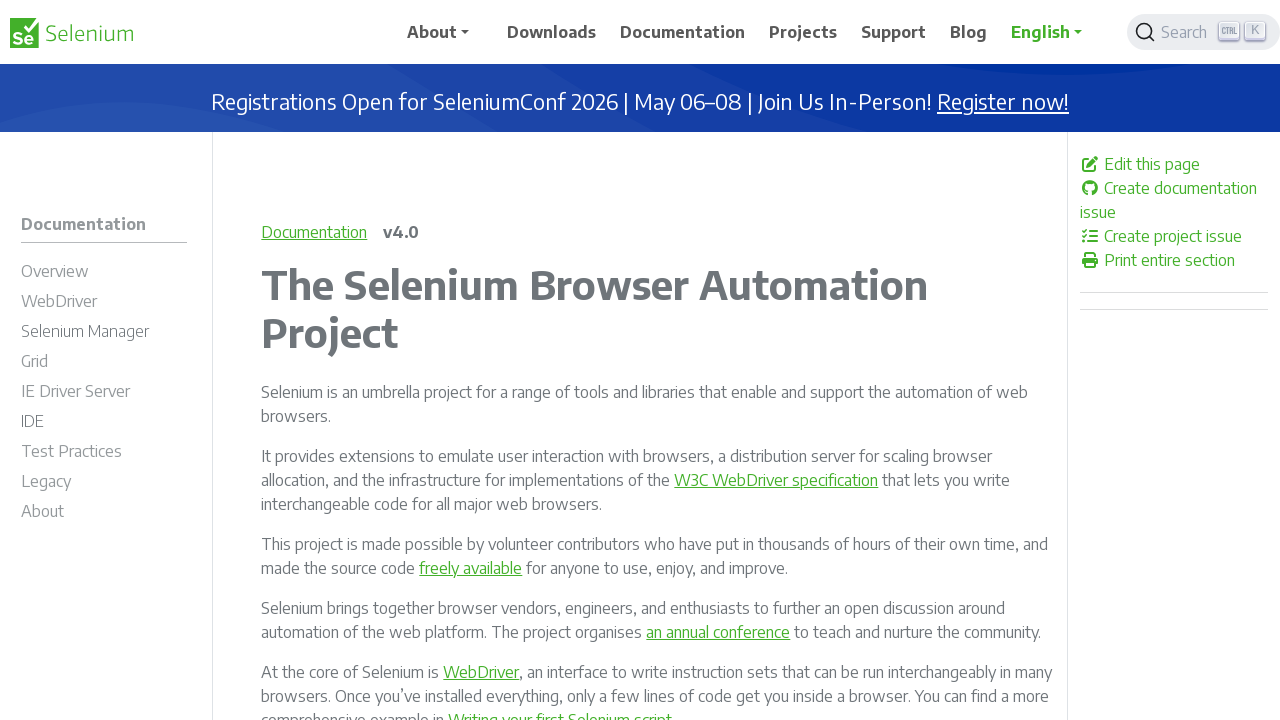

Retrieved href attribute: /documentation/webdriver/interactions/virtual_authenticator/
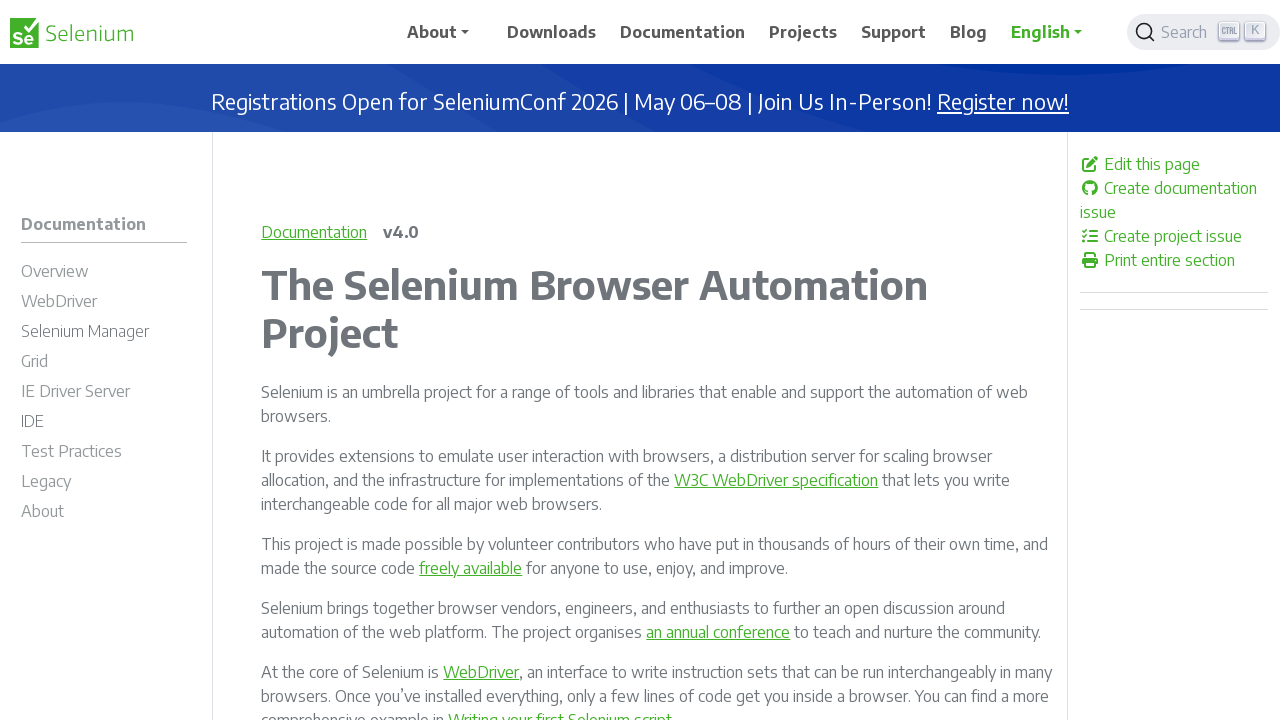

Verified link is enabled: /documentation/webdriver/interactions/virtual_authenticator/
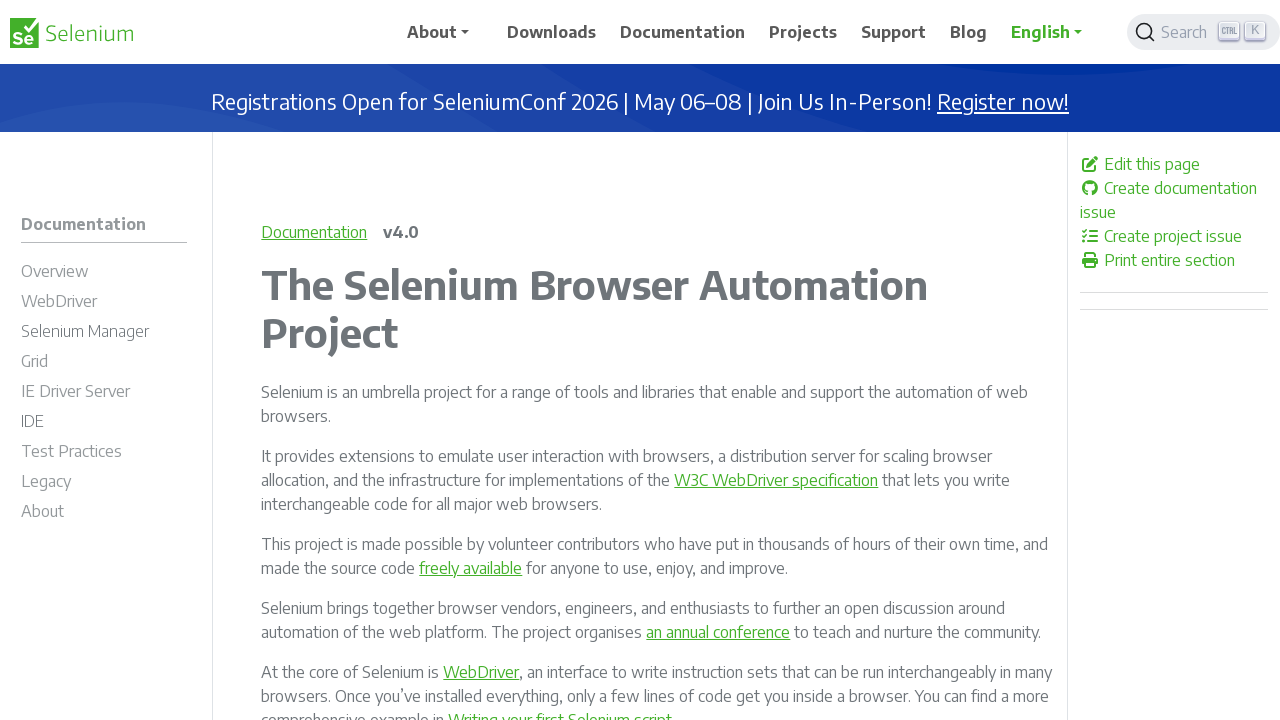

Retrieved href attribute: /documentation/webdriver/actions_api/
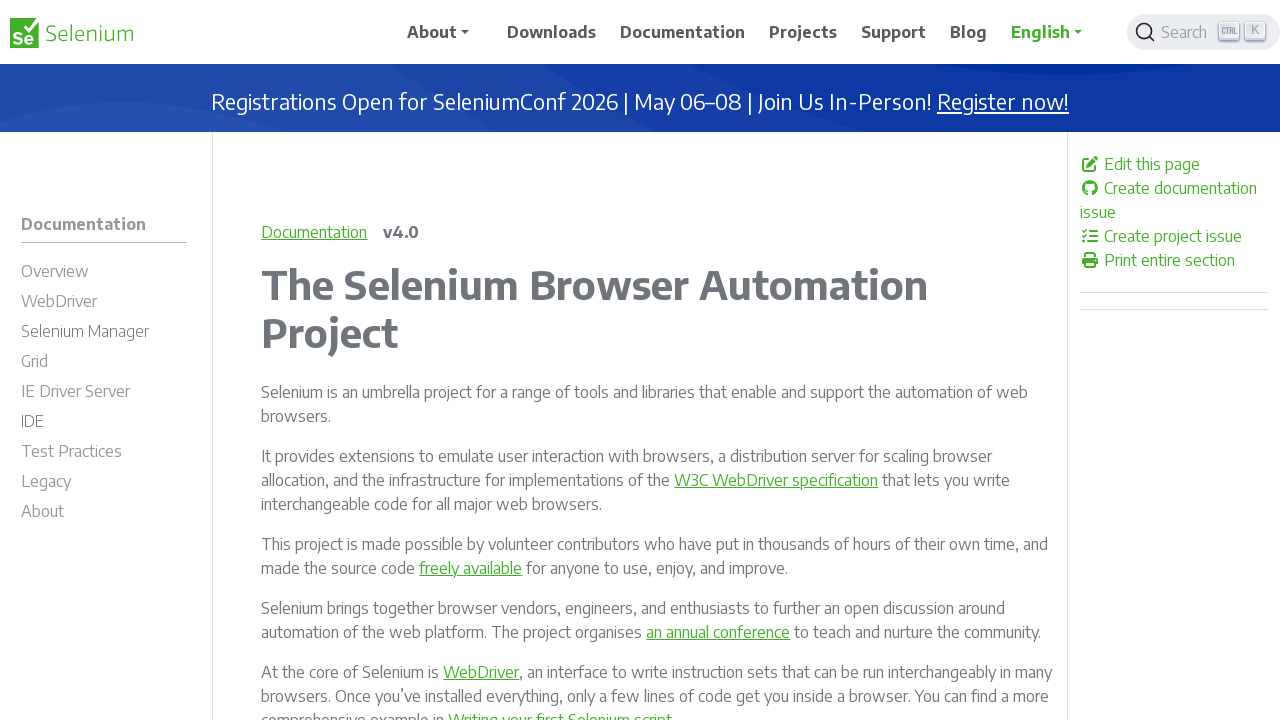

Verified link is enabled: /documentation/webdriver/actions_api/
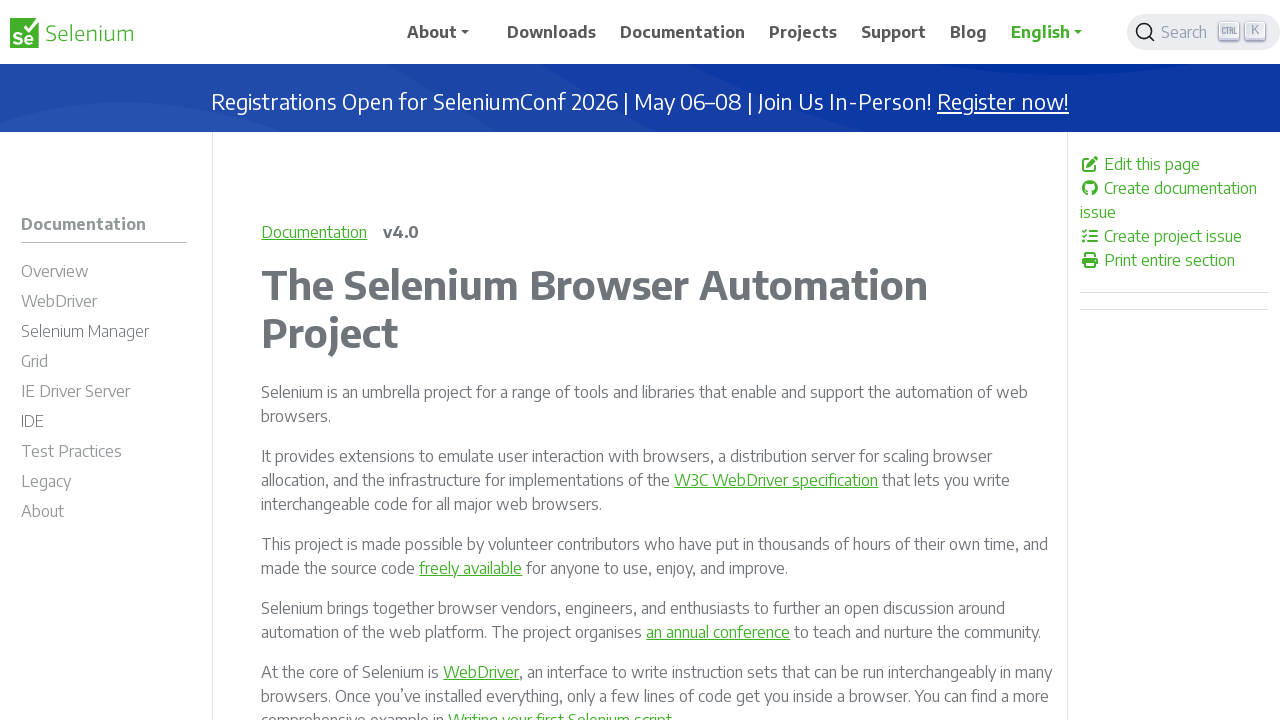

Retrieved href attribute: /documentation/webdriver/actions_api/keyboard/
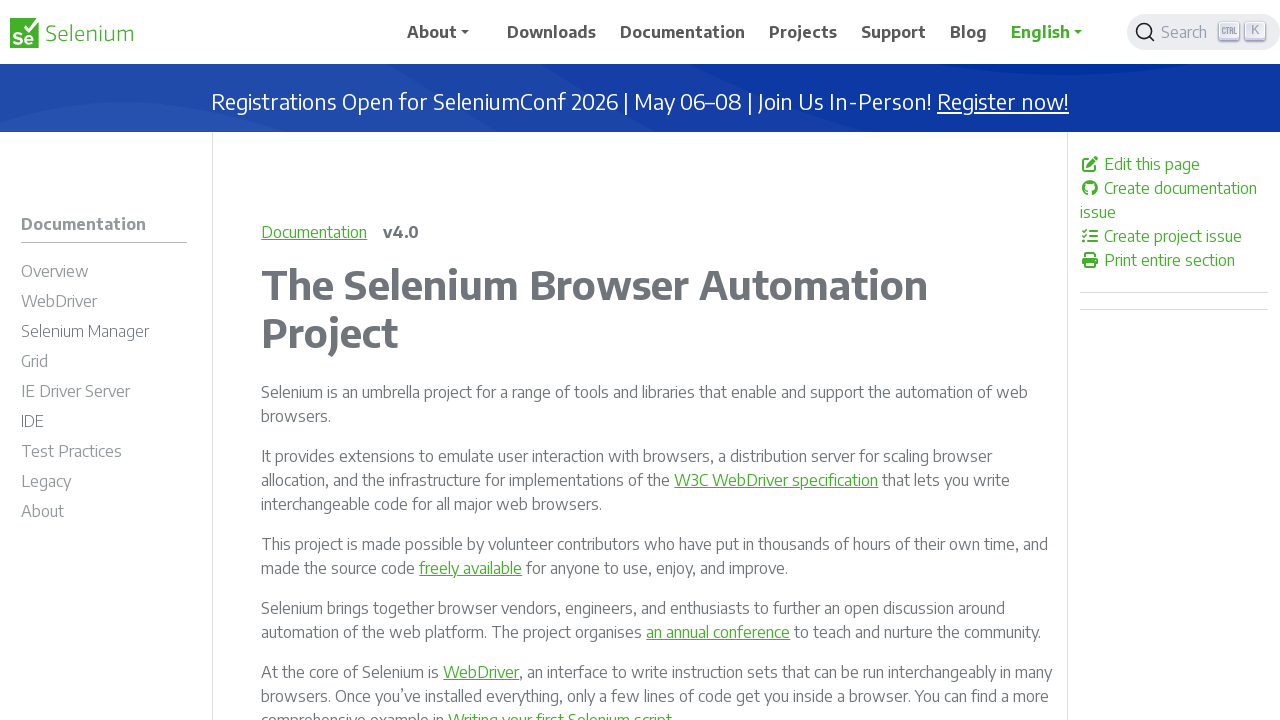

Verified link is enabled: /documentation/webdriver/actions_api/keyboard/
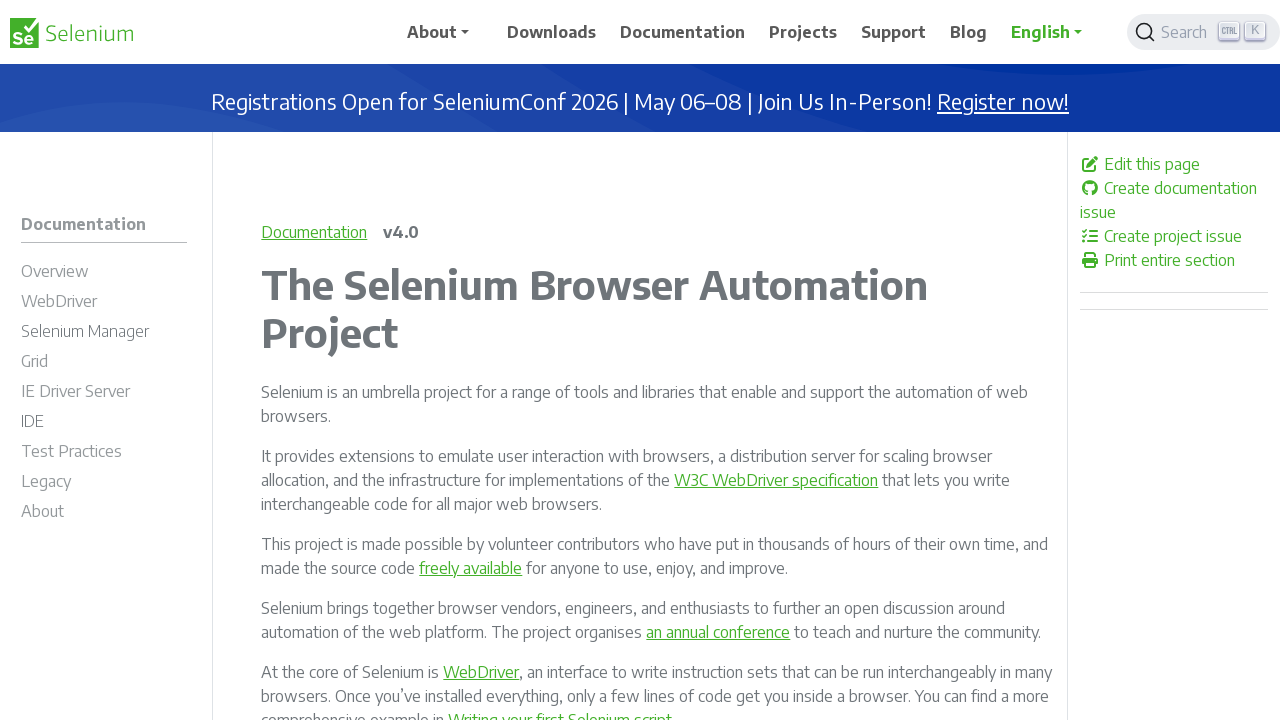

Retrieved href attribute: /documentation/webdriver/actions_api/mouse/
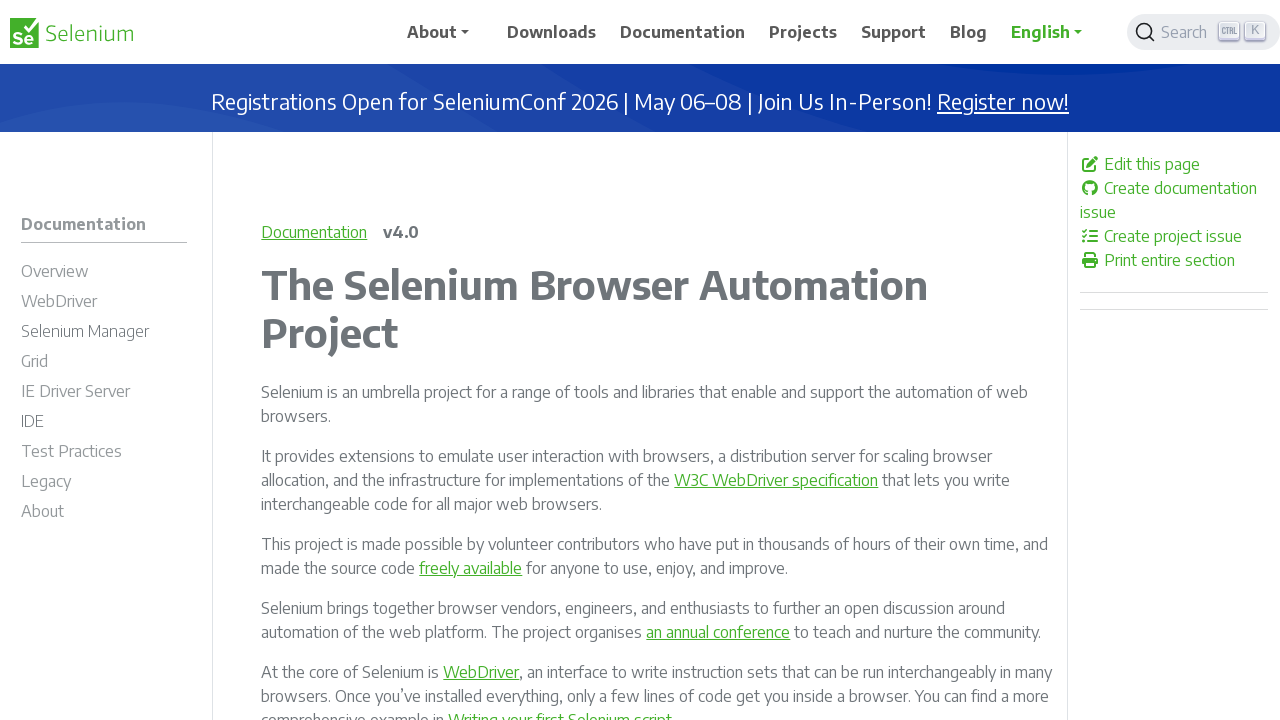

Verified link is enabled: /documentation/webdriver/actions_api/mouse/
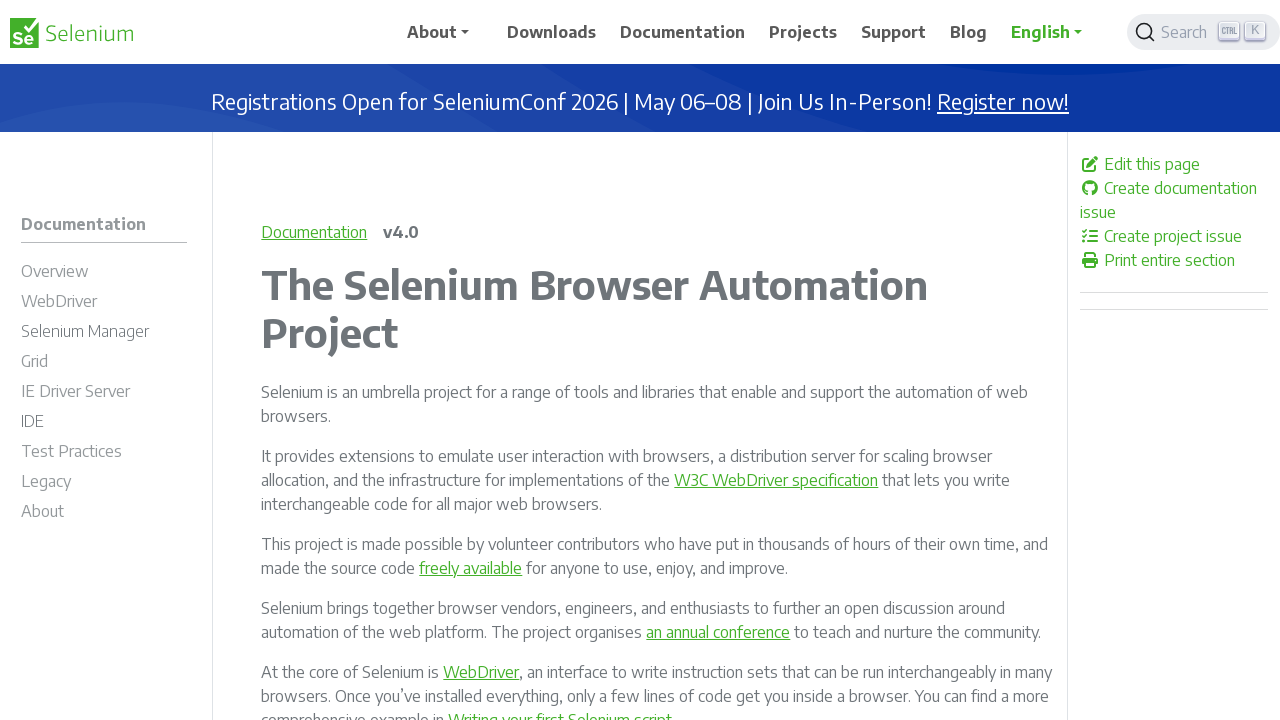

Retrieved href attribute: /documentation/webdriver/actions_api/pen/
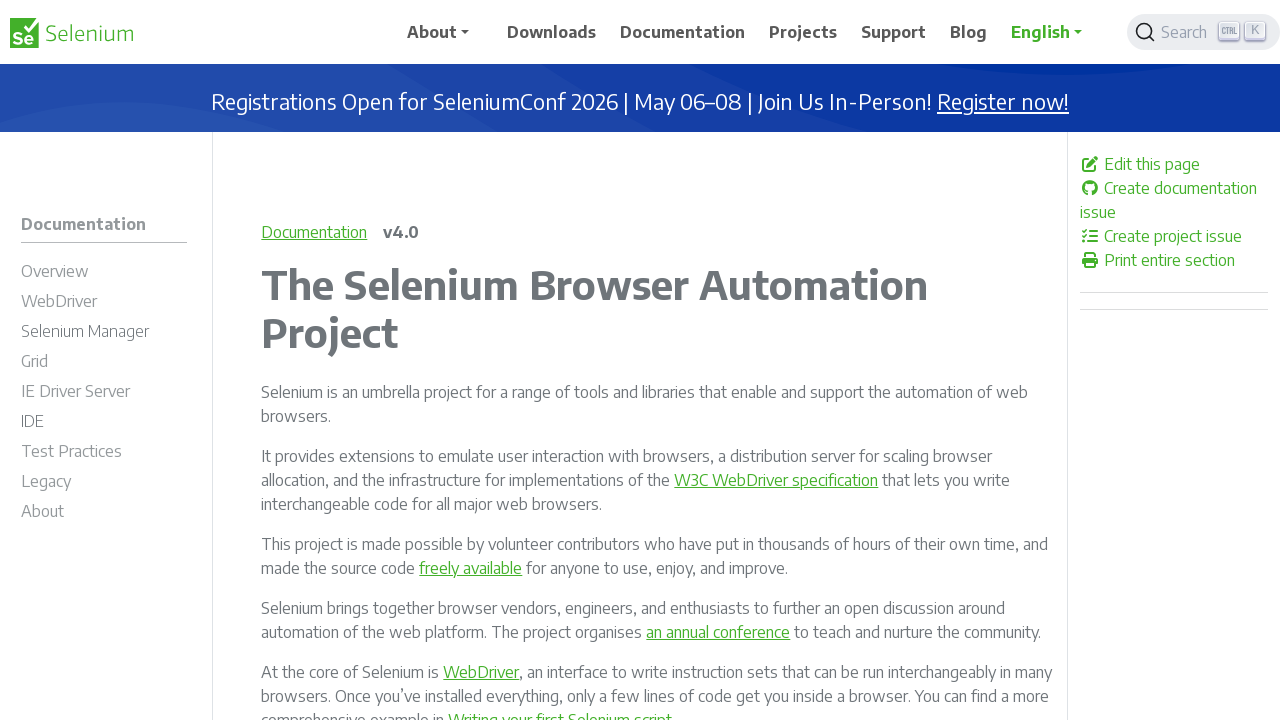

Verified link is enabled: /documentation/webdriver/actions_api/pen/
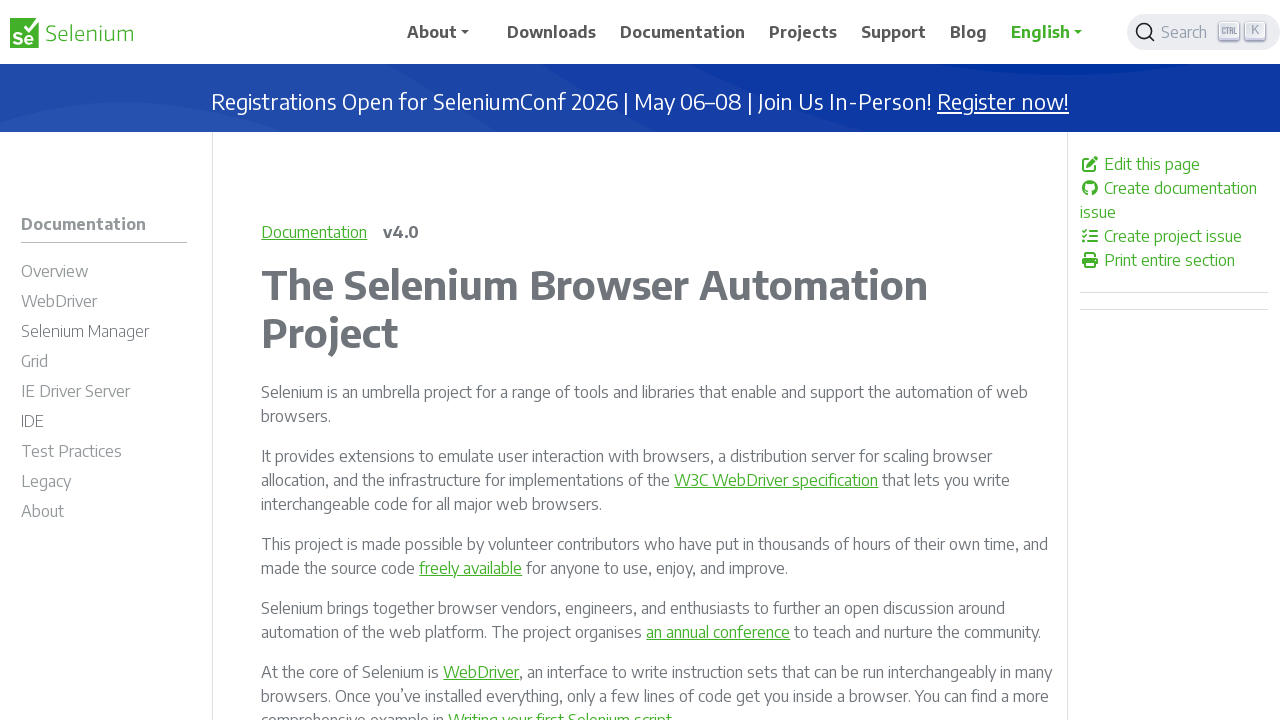

Retrieved href attribute: /documentation/webdriver/actions_api/wheel/
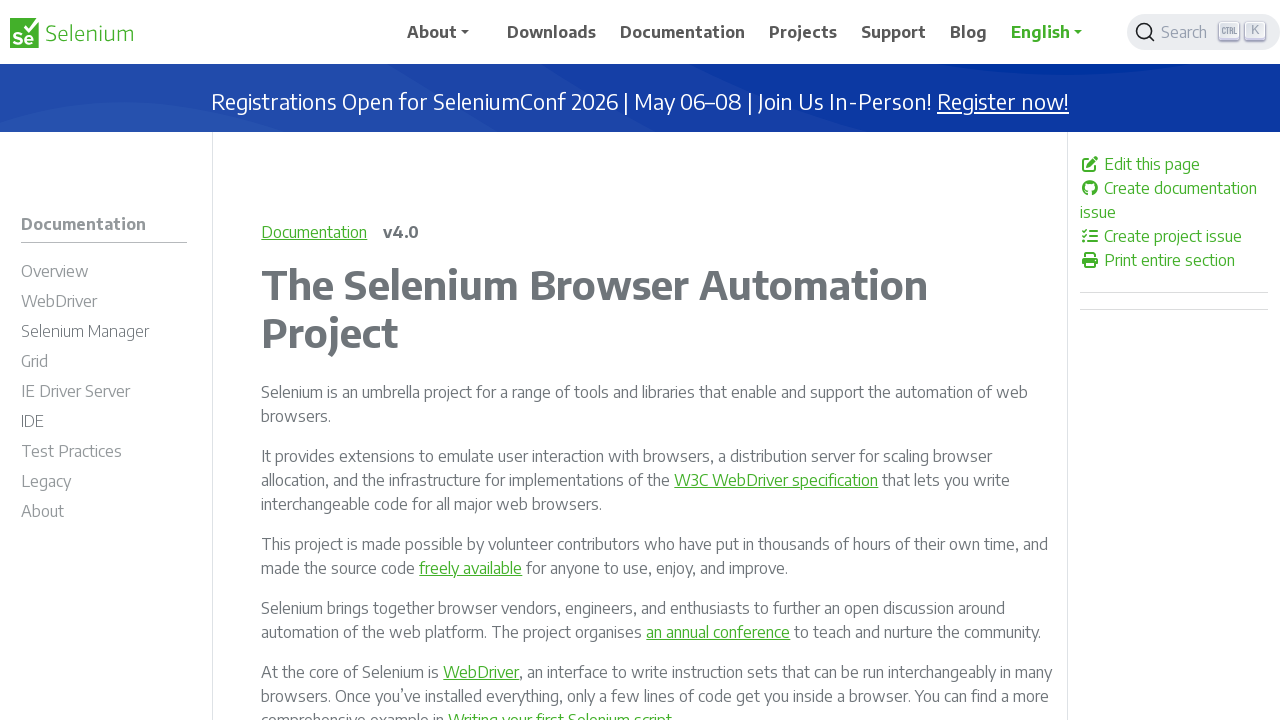

Verified link is enabled: /documentation/webdriver/actions_api/wheel/
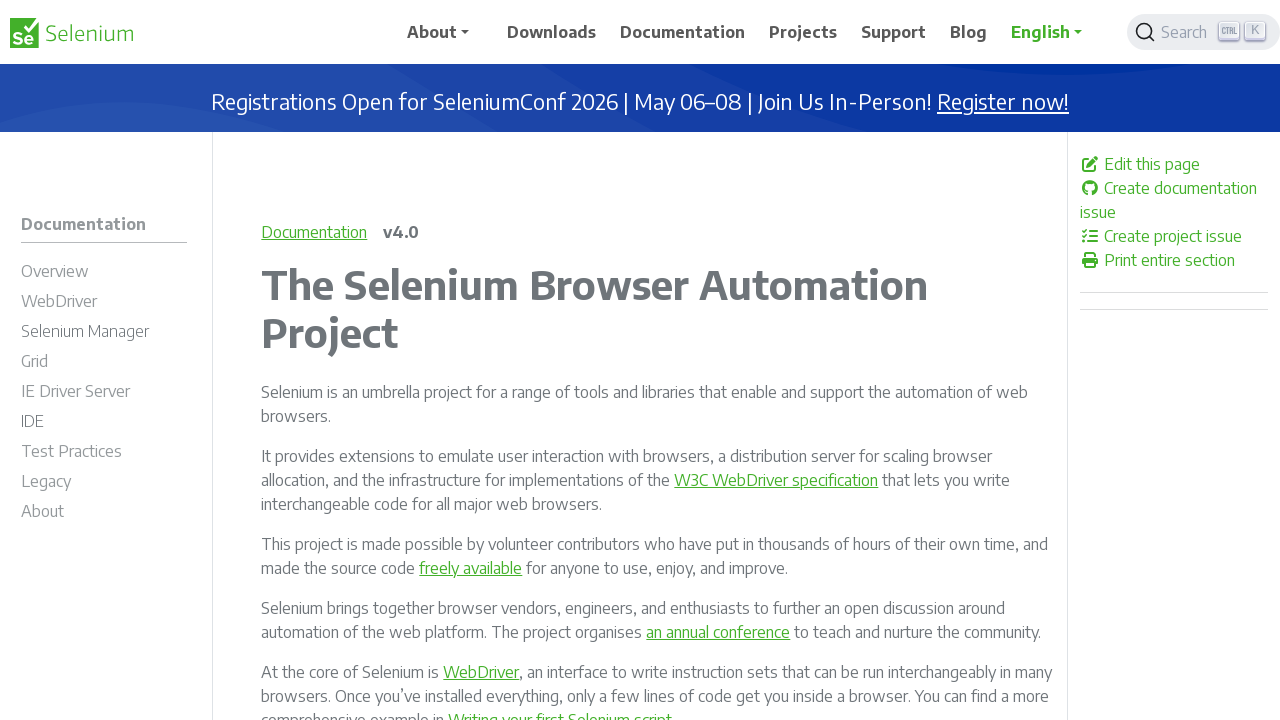

Retrieved href attribute: /documentation/webdriver/bidi/
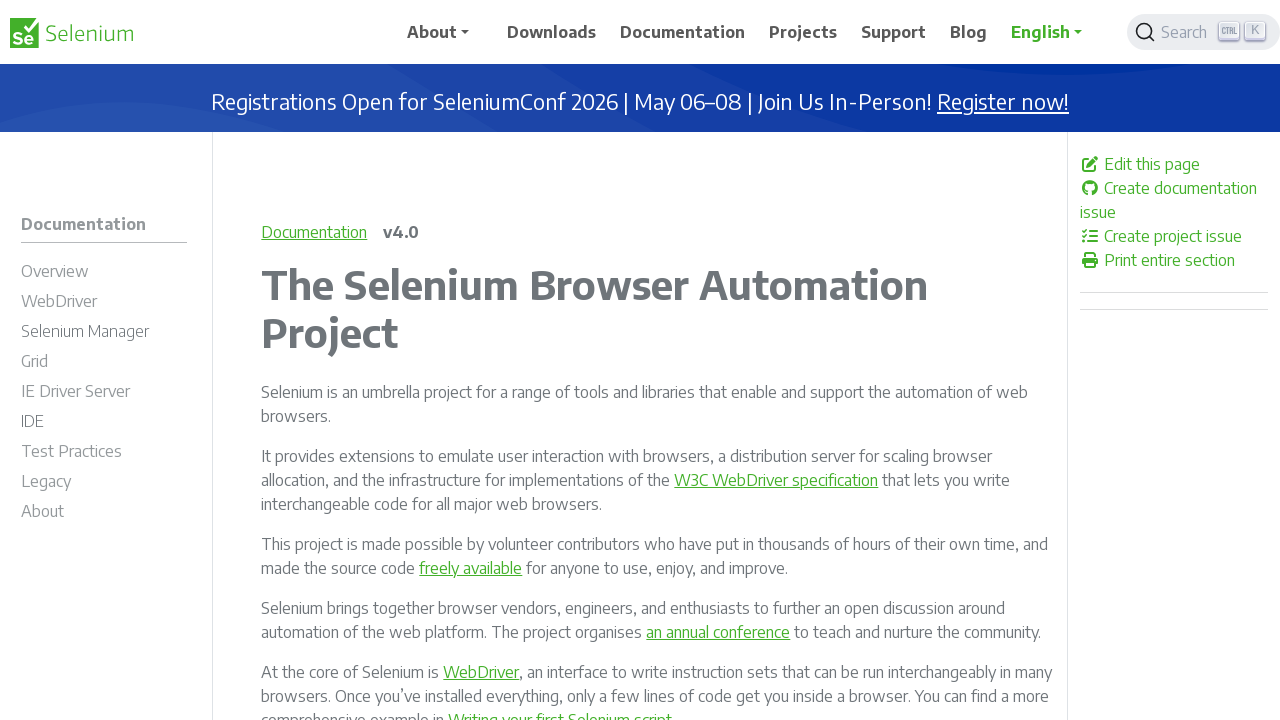

Verified link is enabled: /documentation/webdriver/bidi/
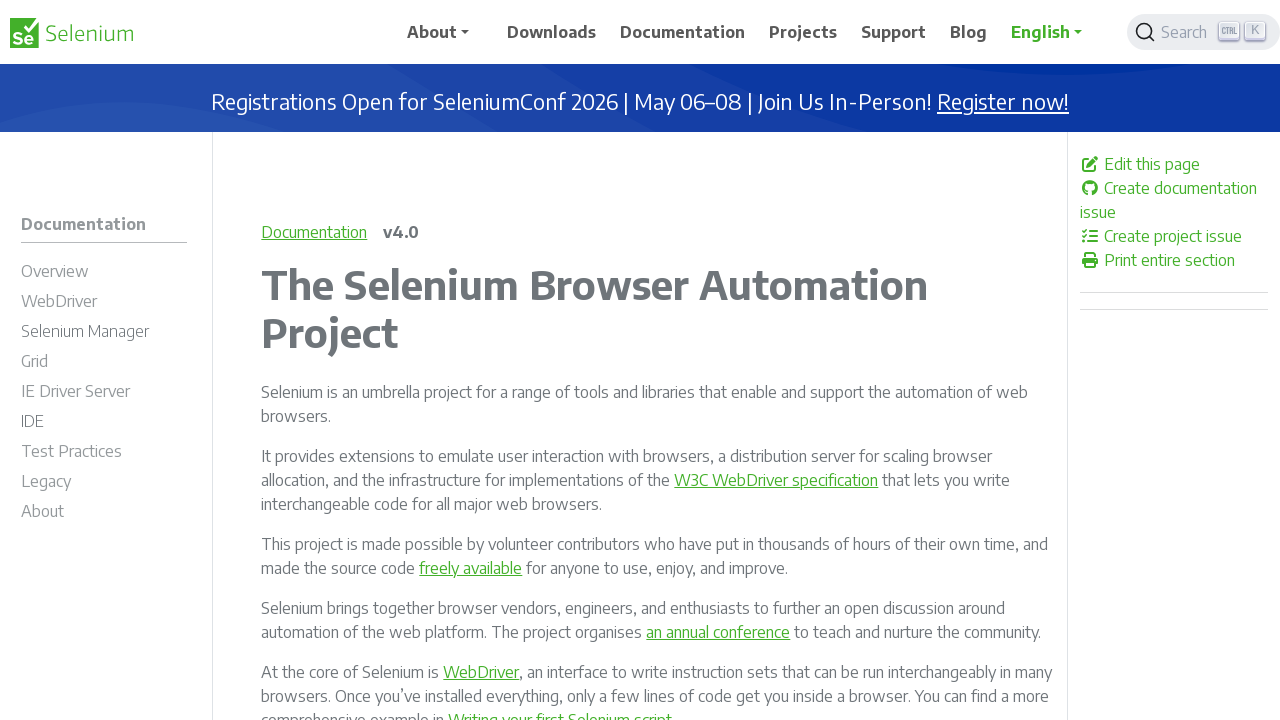

Retrieved href attribute: /documentation/webdriver/bidi/logging/
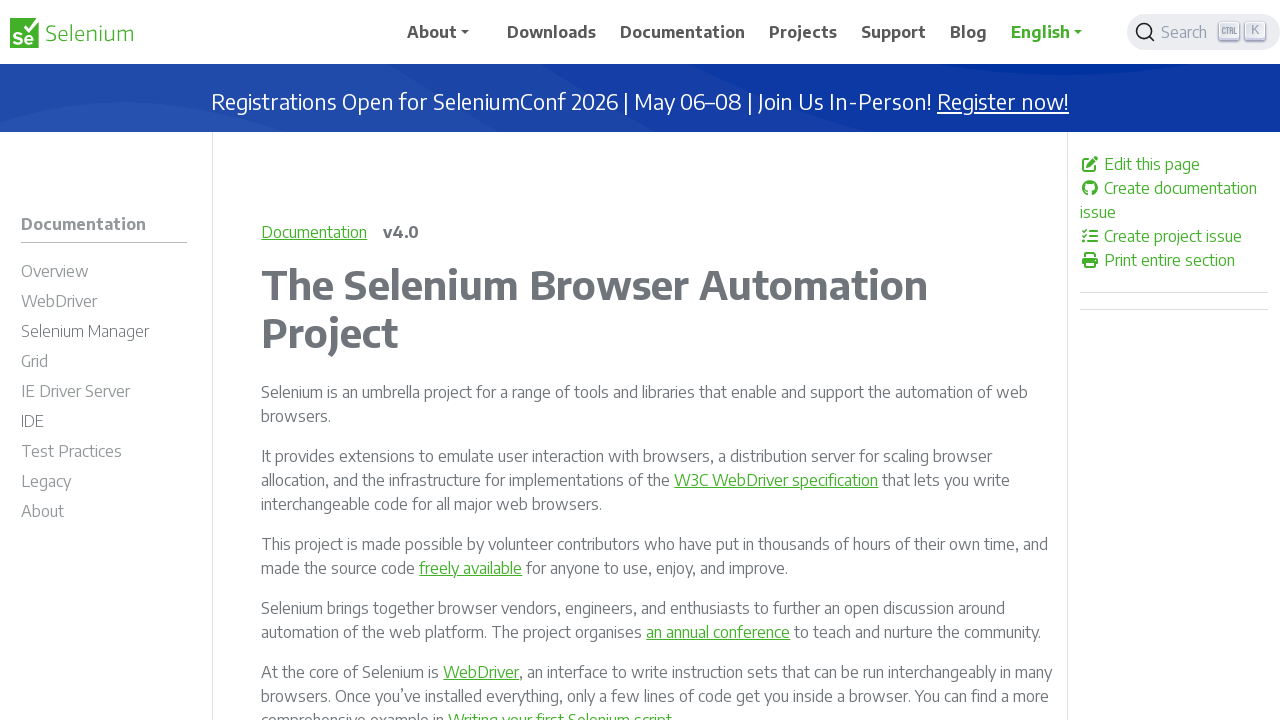

Verified link is enabled: /documentation/webdriver/bidi/logging/
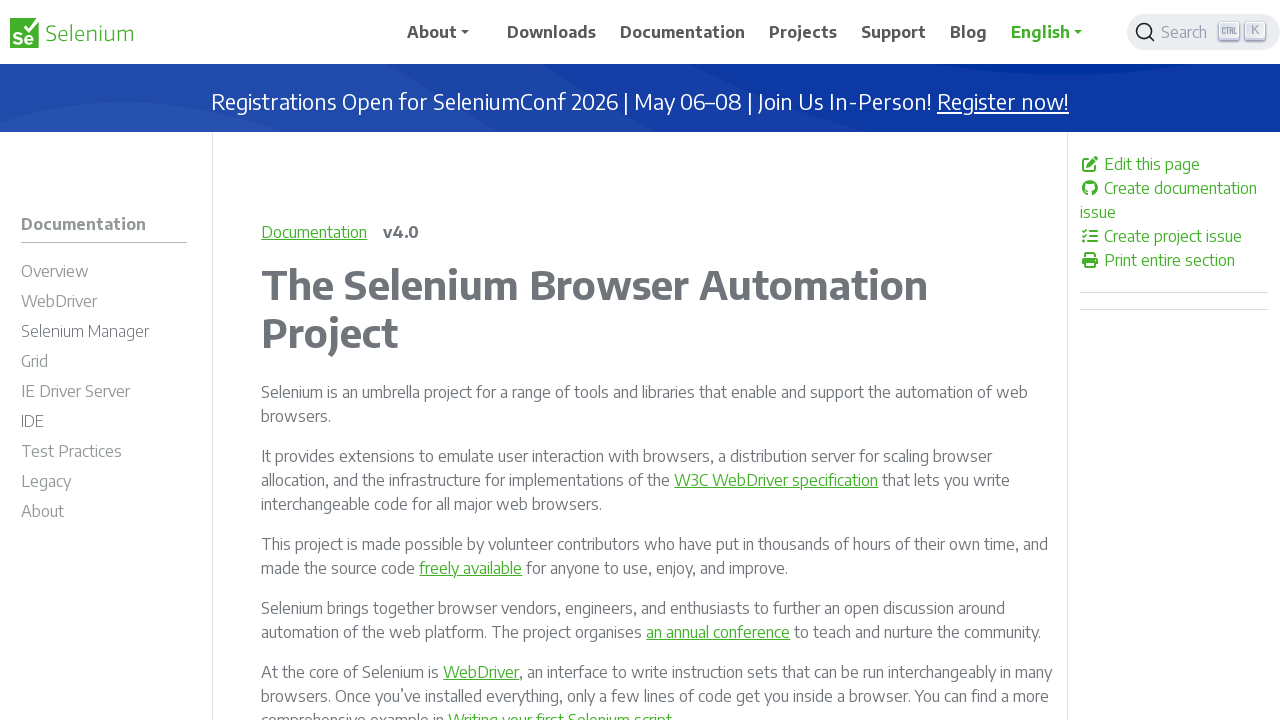

Retrieved href attribute: /documentation/webdriver/bidi/network/
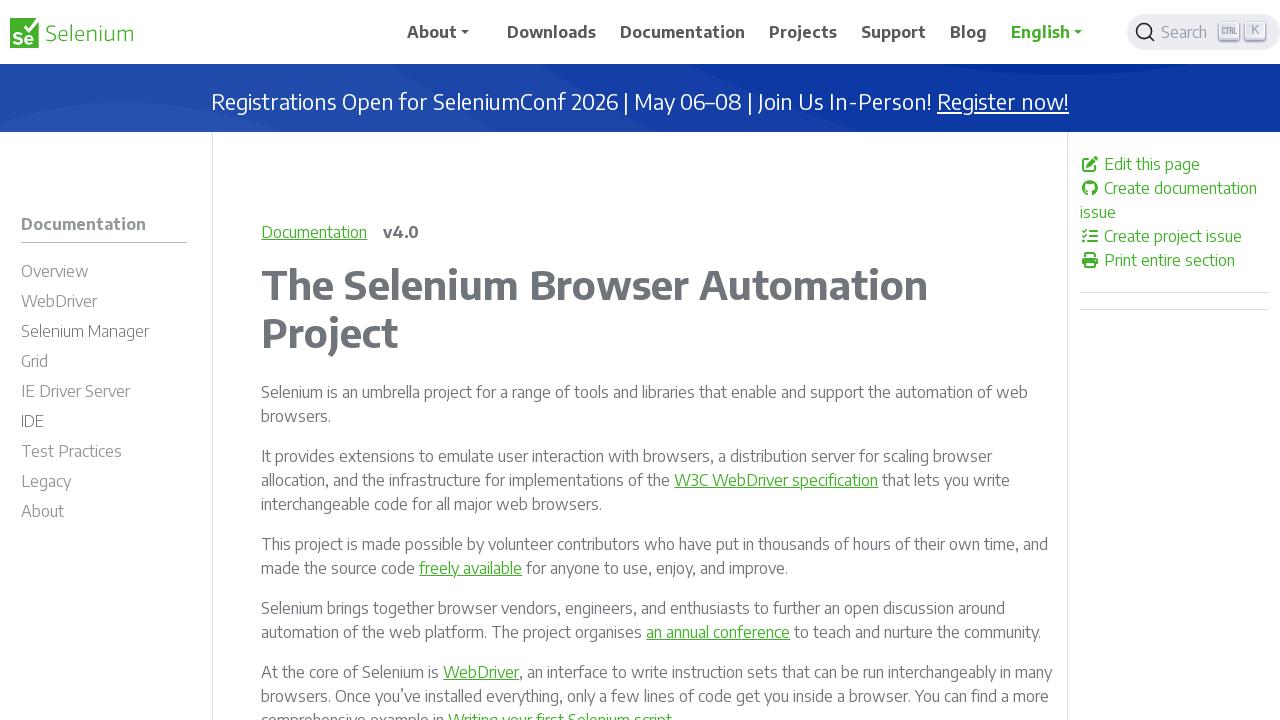

Verified link is enabled: /documentation/webdriver/bidi/network/
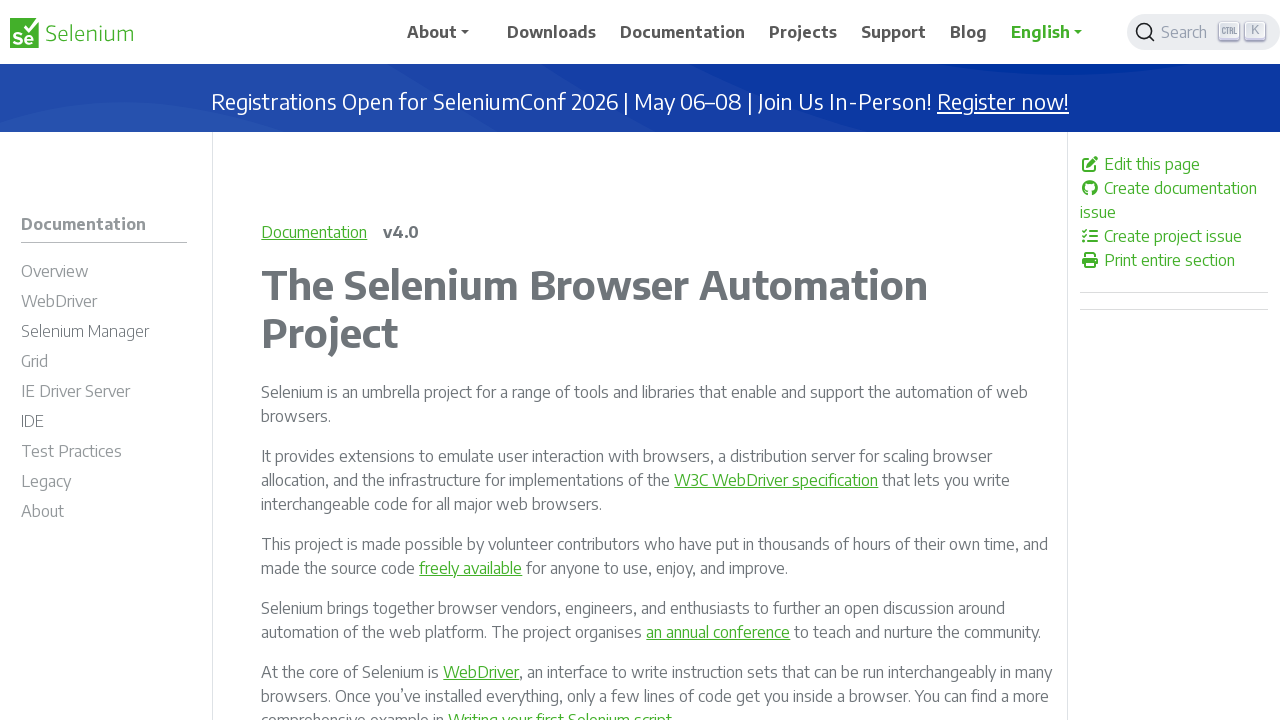

Retrieved href attribute: /documentation/webdriver/bidi/script/
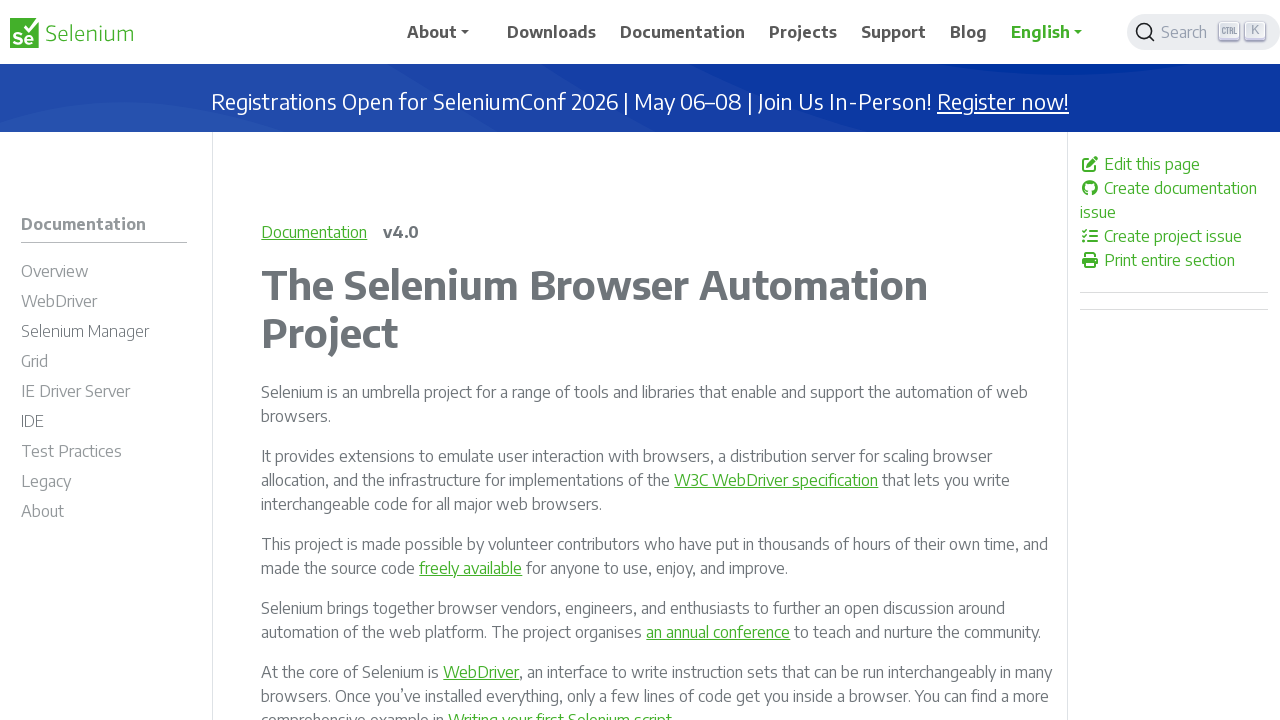

Verified link is enabled: /documentation/webdriver/bidi/script/
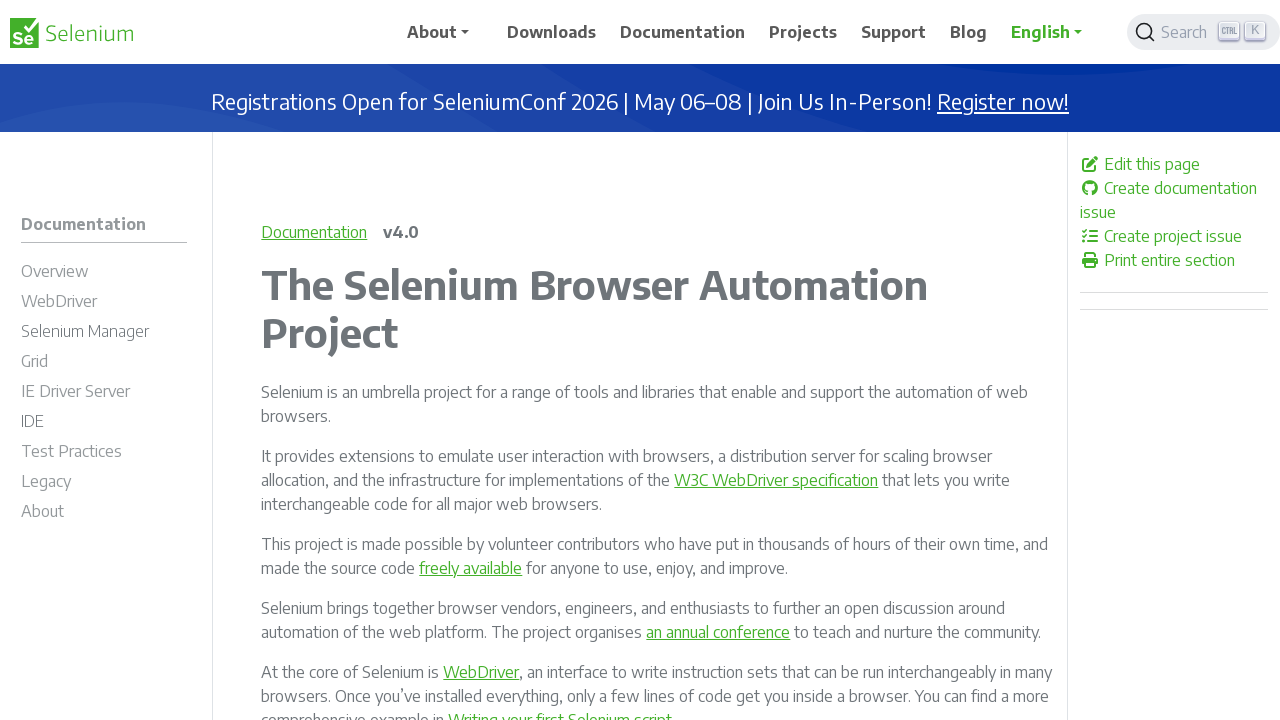

Retrieved href attribute: /documentation/webdriver/bidi/cdp/
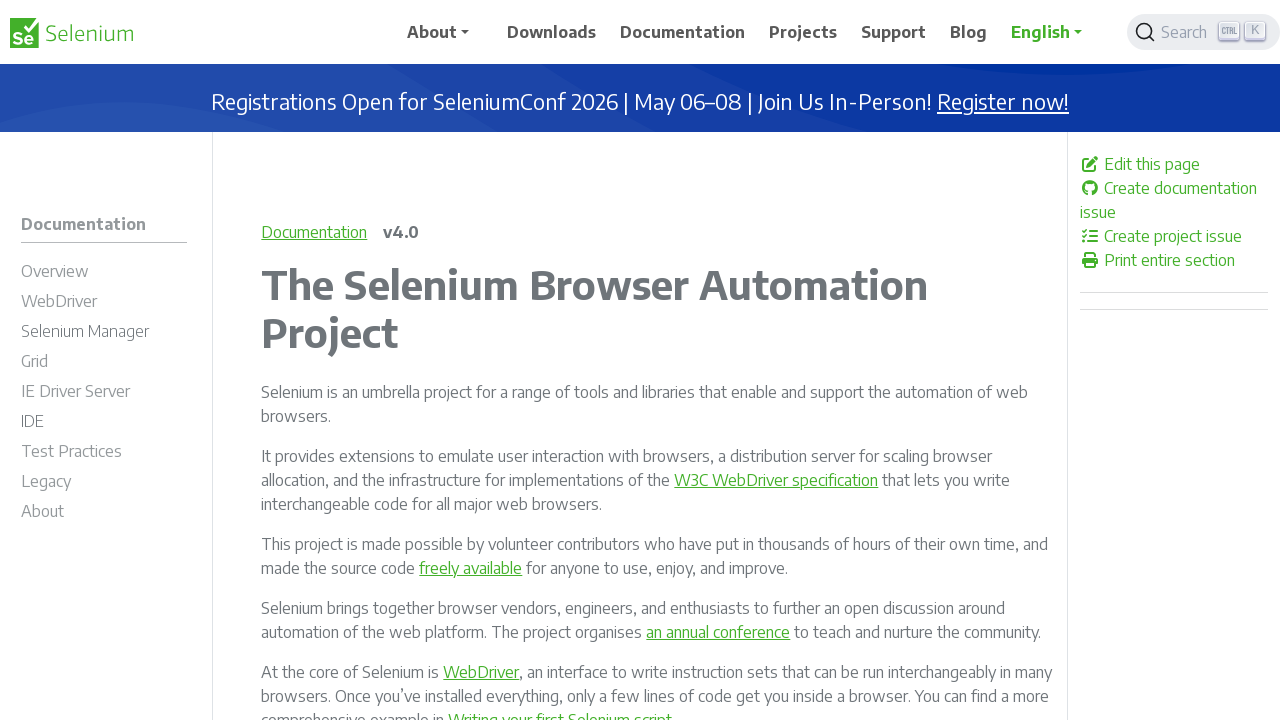

Verified link is enabled: /documentation/webdriver/bidi/cdp/
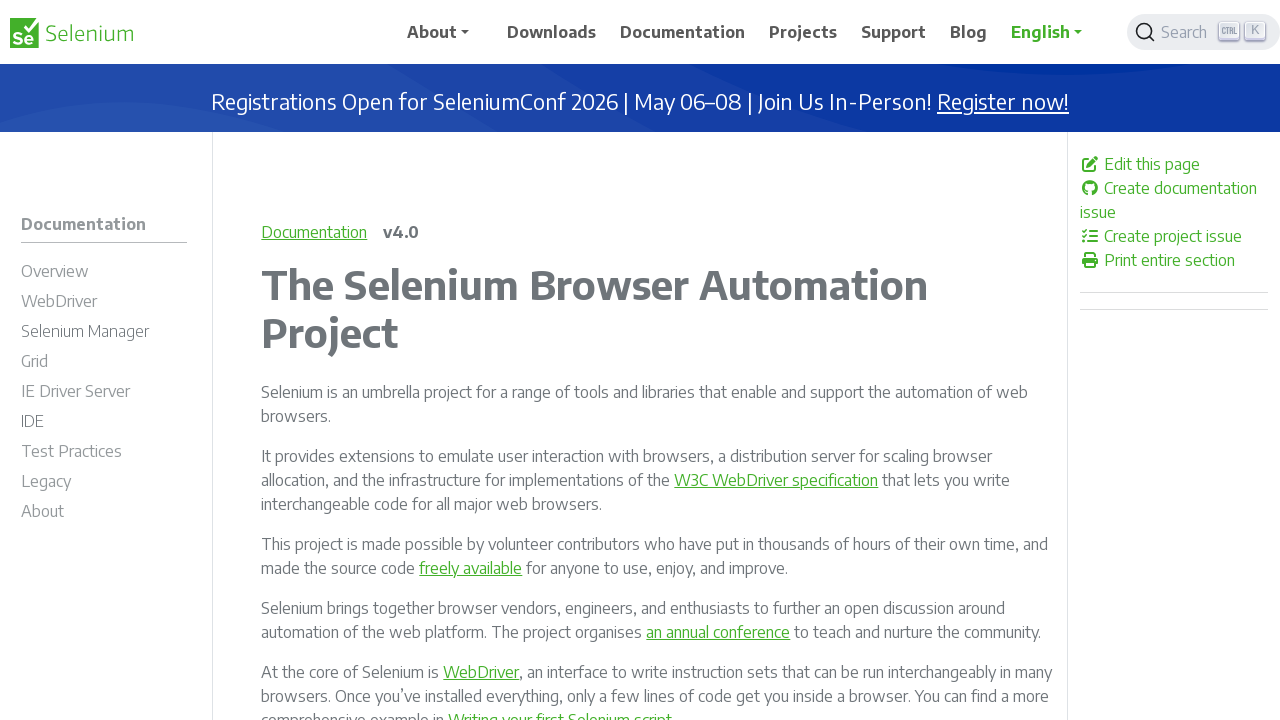

Retrieved href attribute: /documentation/webdriver/bidi/cdp/logging/
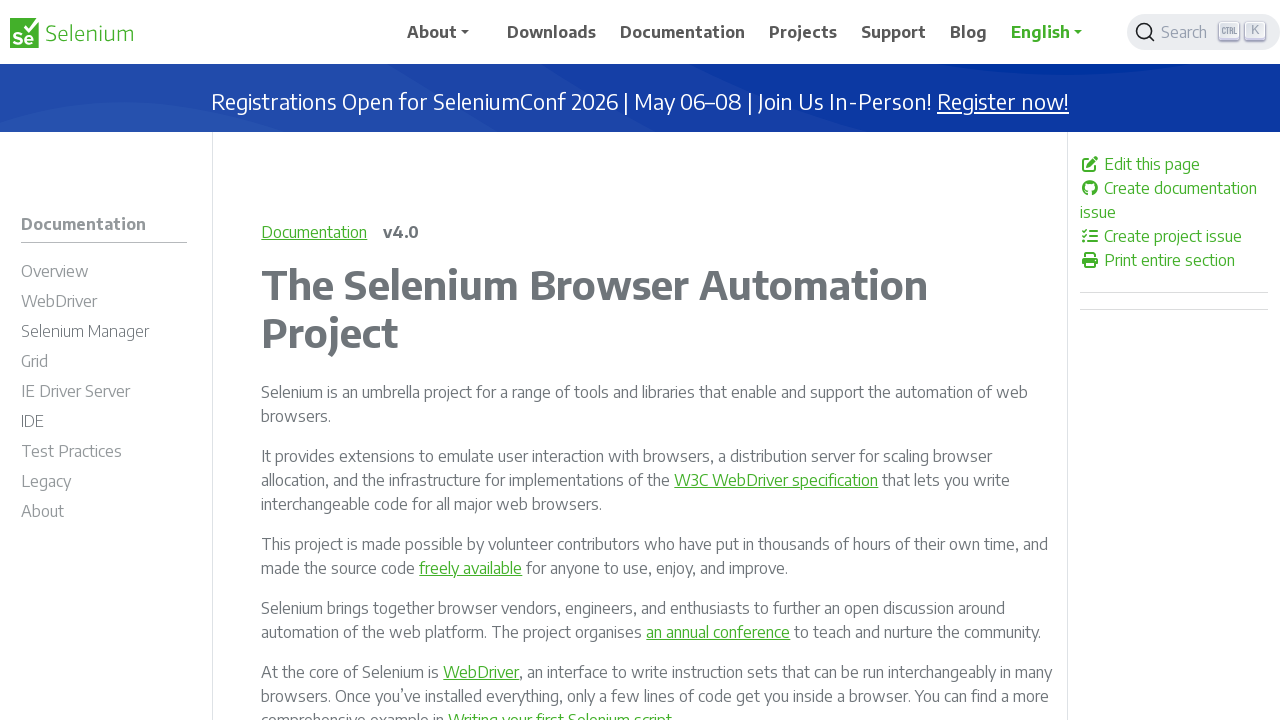

Verified link is enabled: /documentation/webdriver/bidi/cdp/logging/
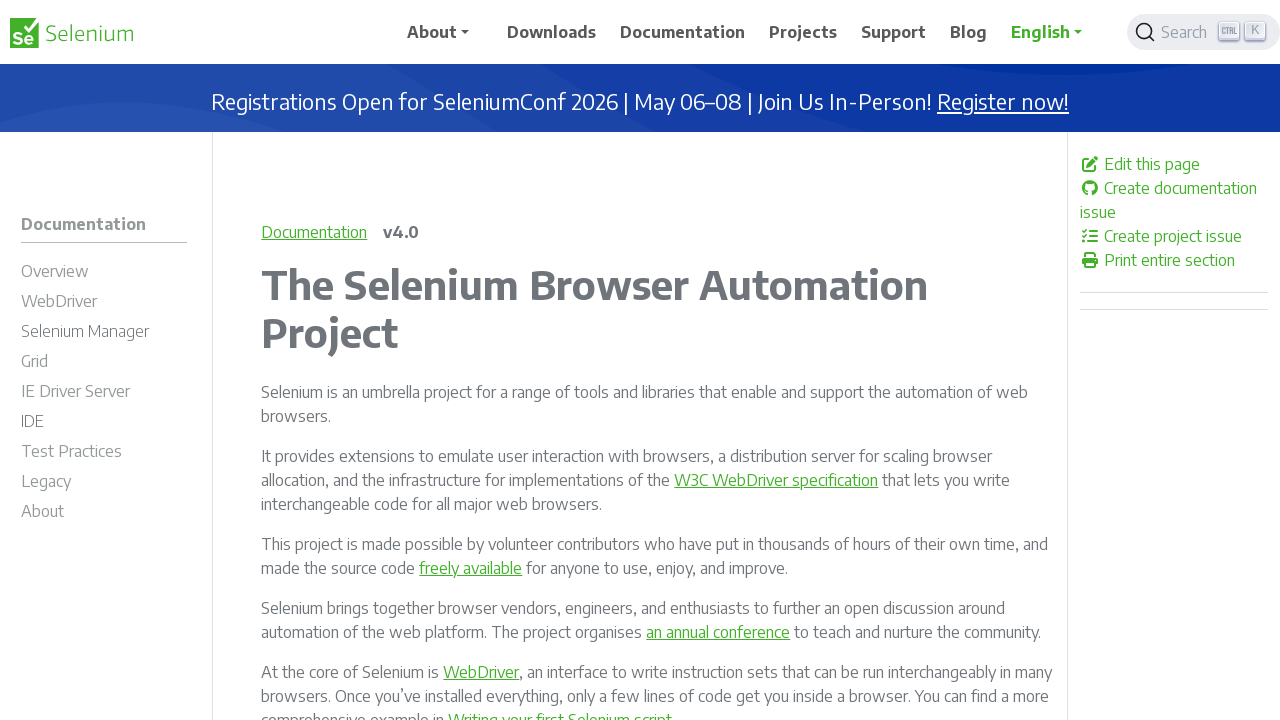

Retrieved href attribute: /documentation/webdriver/bidi/cdp/network/
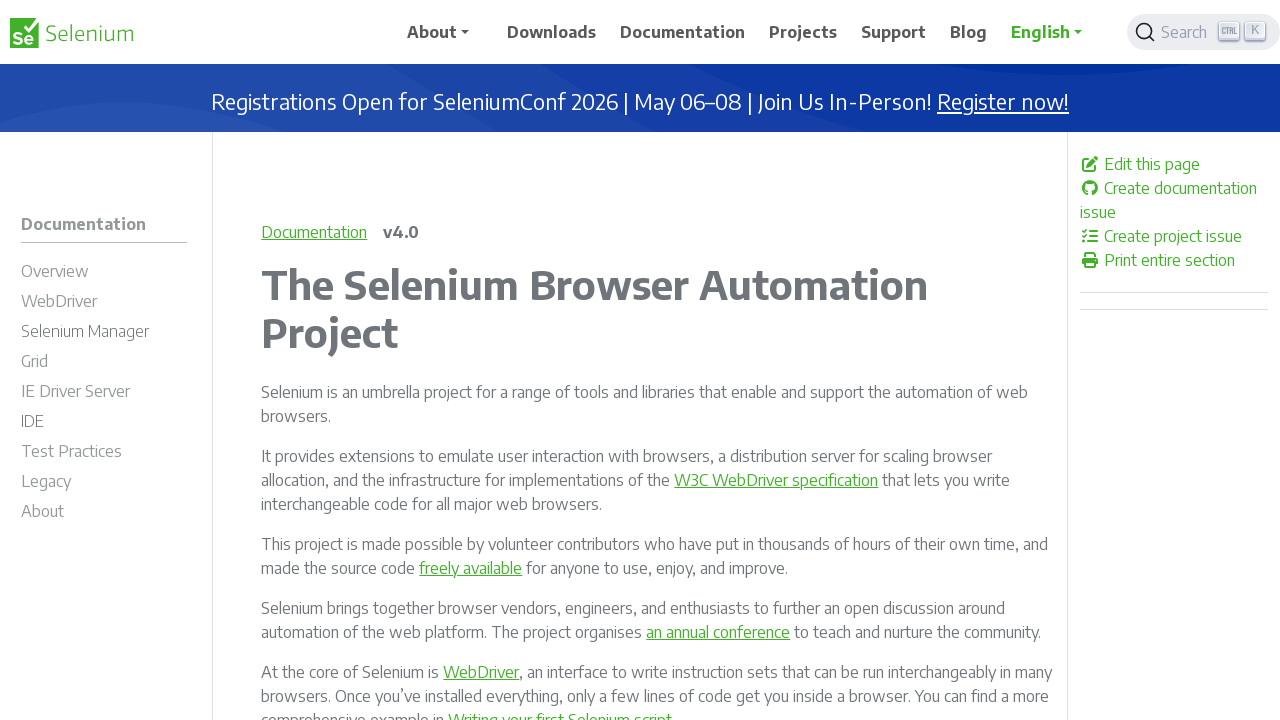

Verified link is enabled: /documentation/webdriver/bidi/cdp/network/
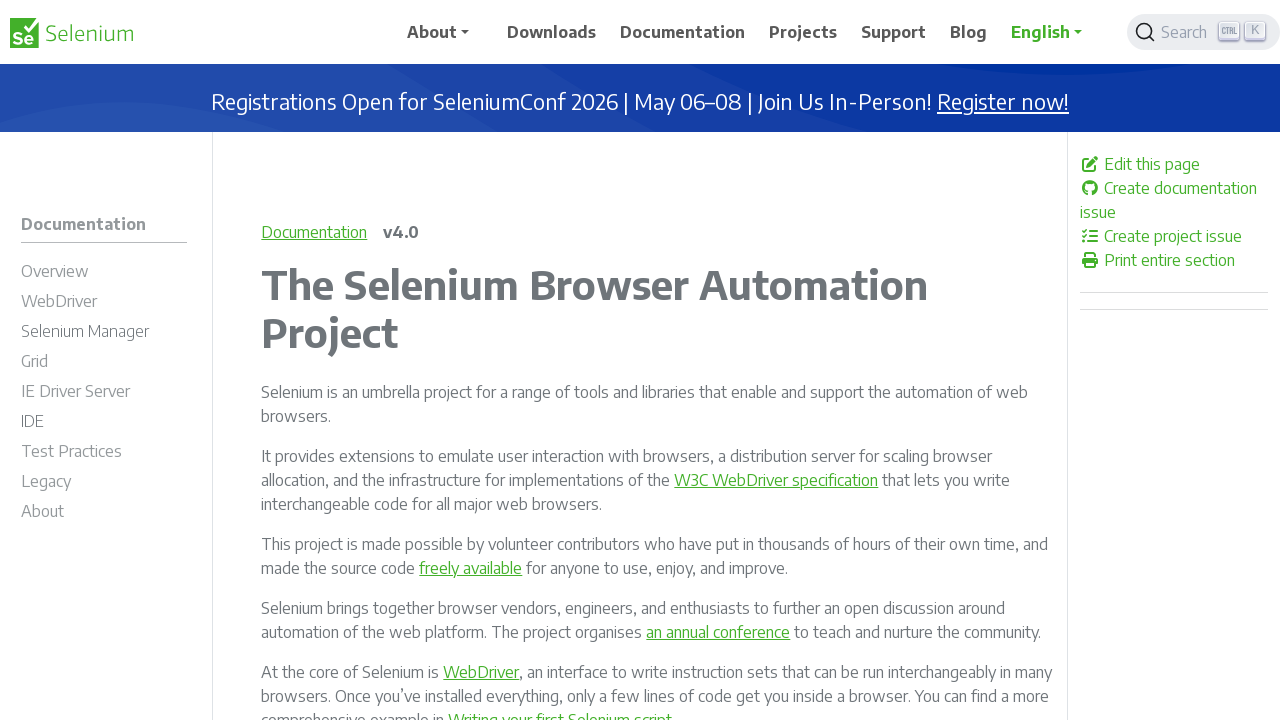

Retrieved href attribute: /documentation/webdriver/bidi/cdp/script/
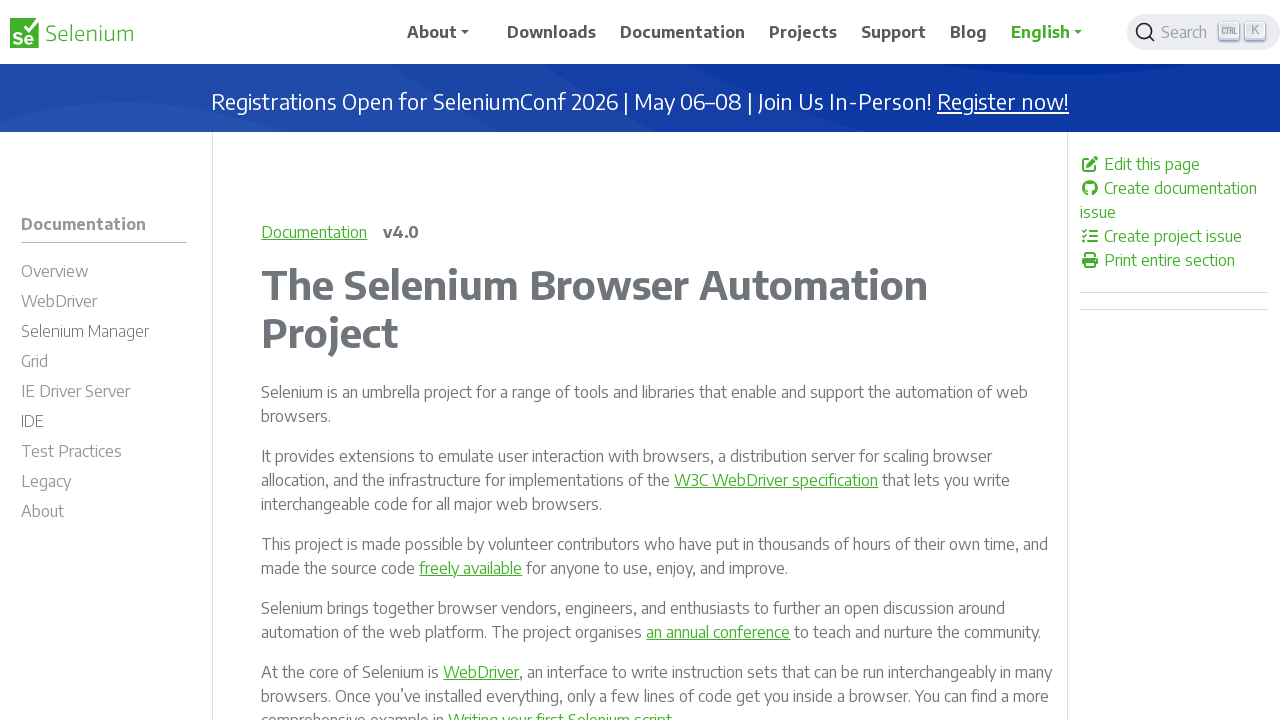

Verified link is enabled: /documentation/webdriver/bidi/cdp/script/
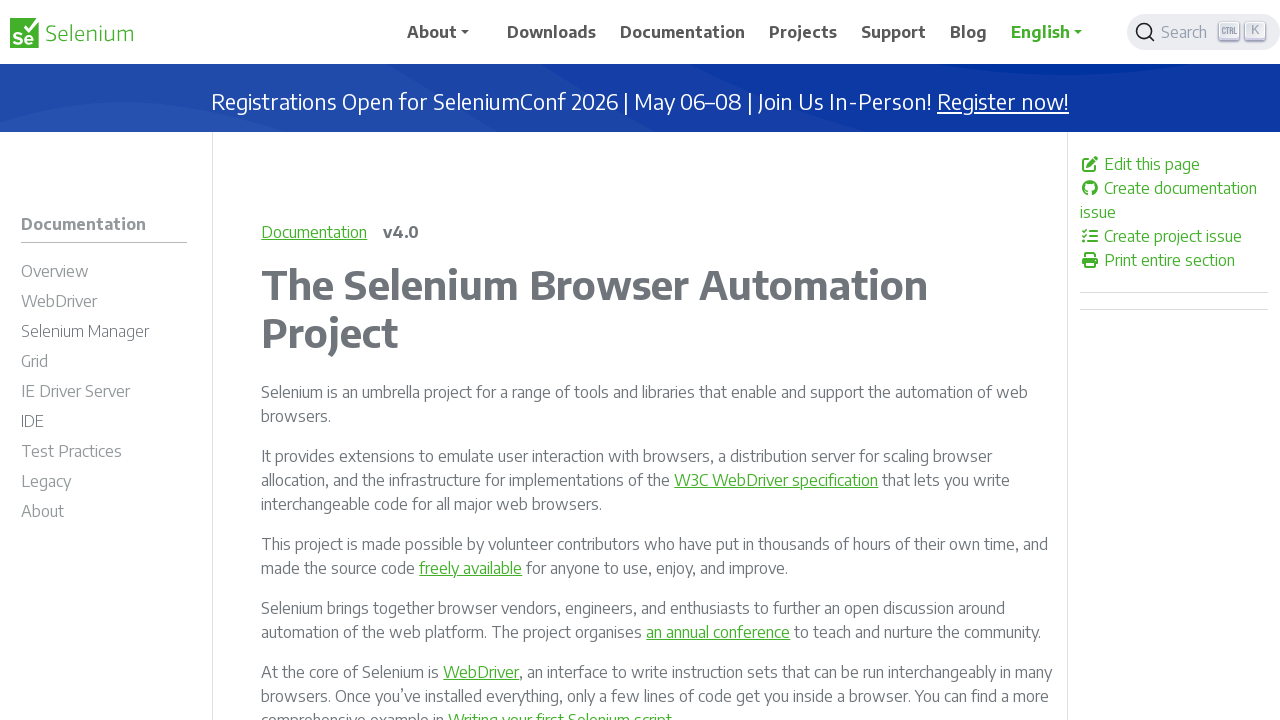

Retrieved href attribute: /documentation/webdriver/bidi/w3c/
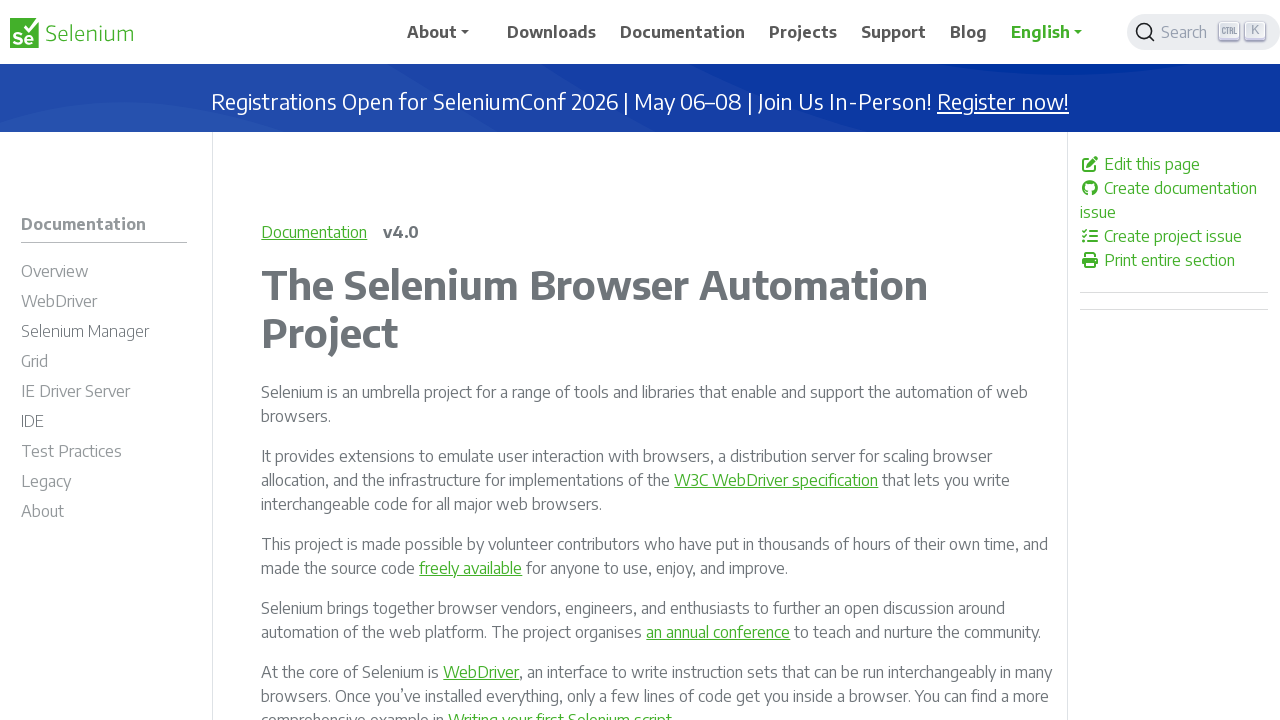

Verified link is enabled: /documentation/webdriver/bidi/w3c/
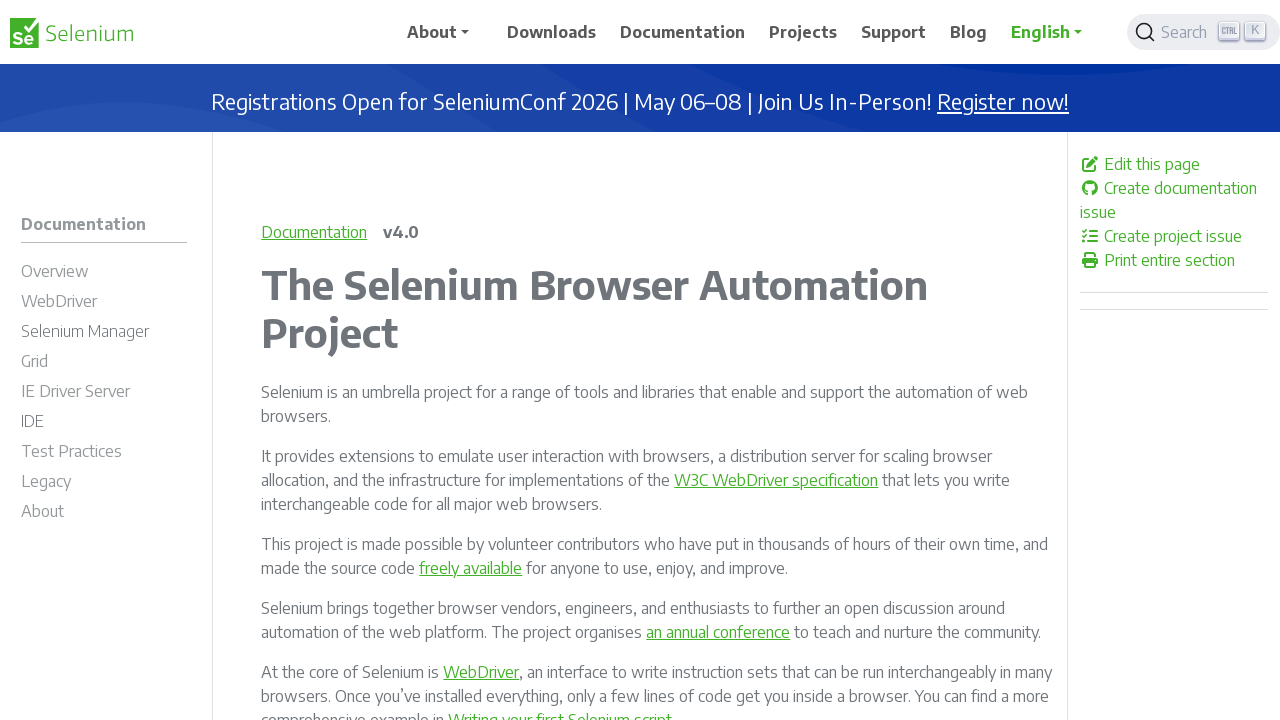

Retrieved href attribute: /documentation/webdriver/bidi/w3c/browsing_context/
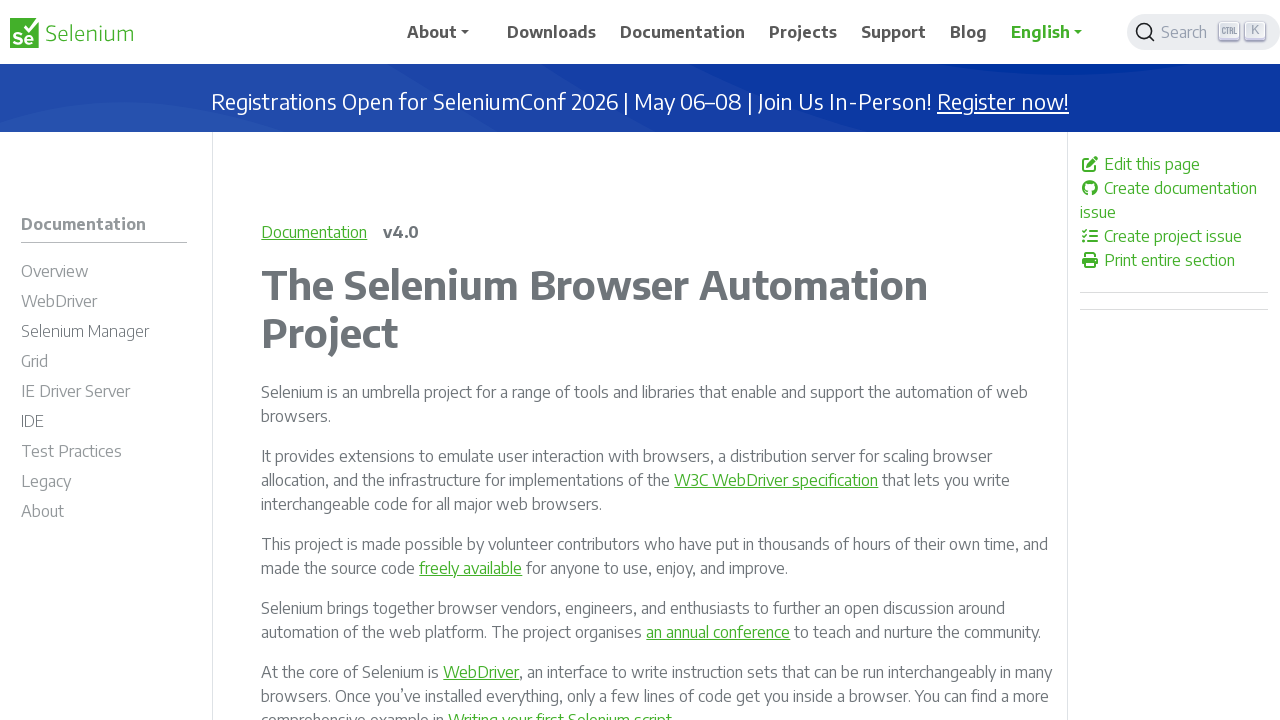

Verified link is enabled: /documentation/webdriver/bidi/w3c/browsing_context/
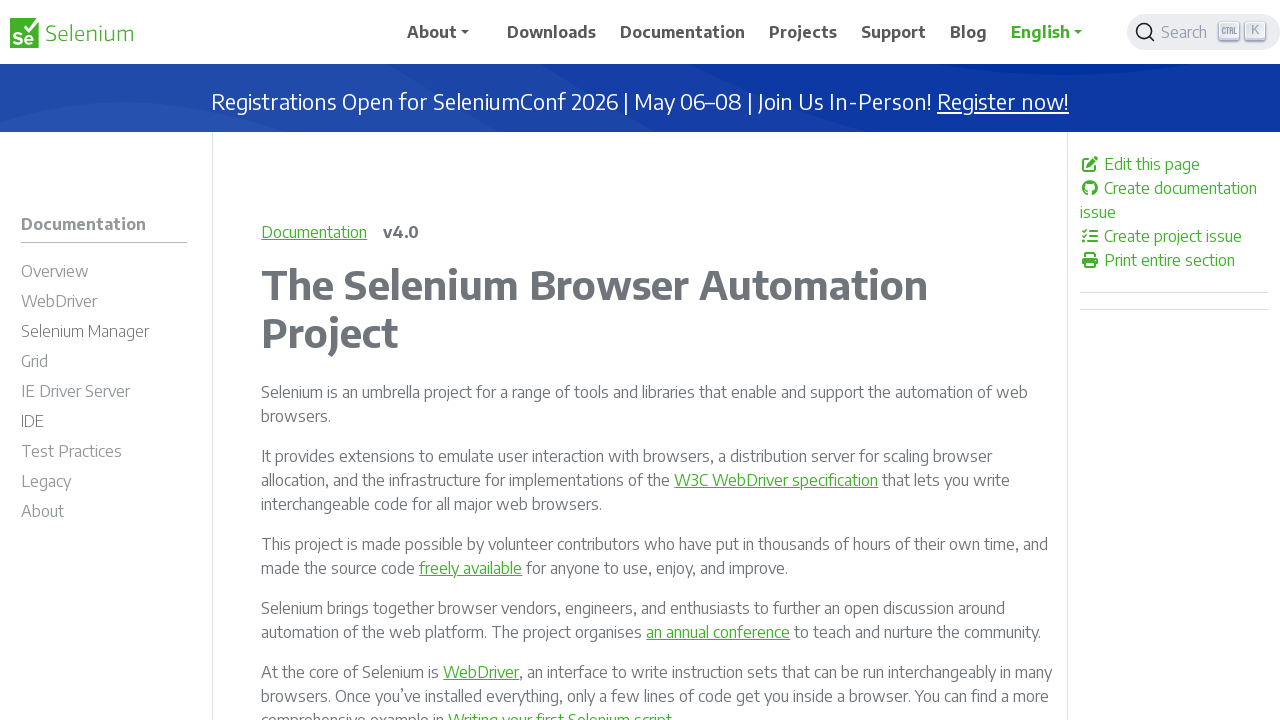

Retrieved href attribute: /documentation/webdriver/bidi/w3c/input/
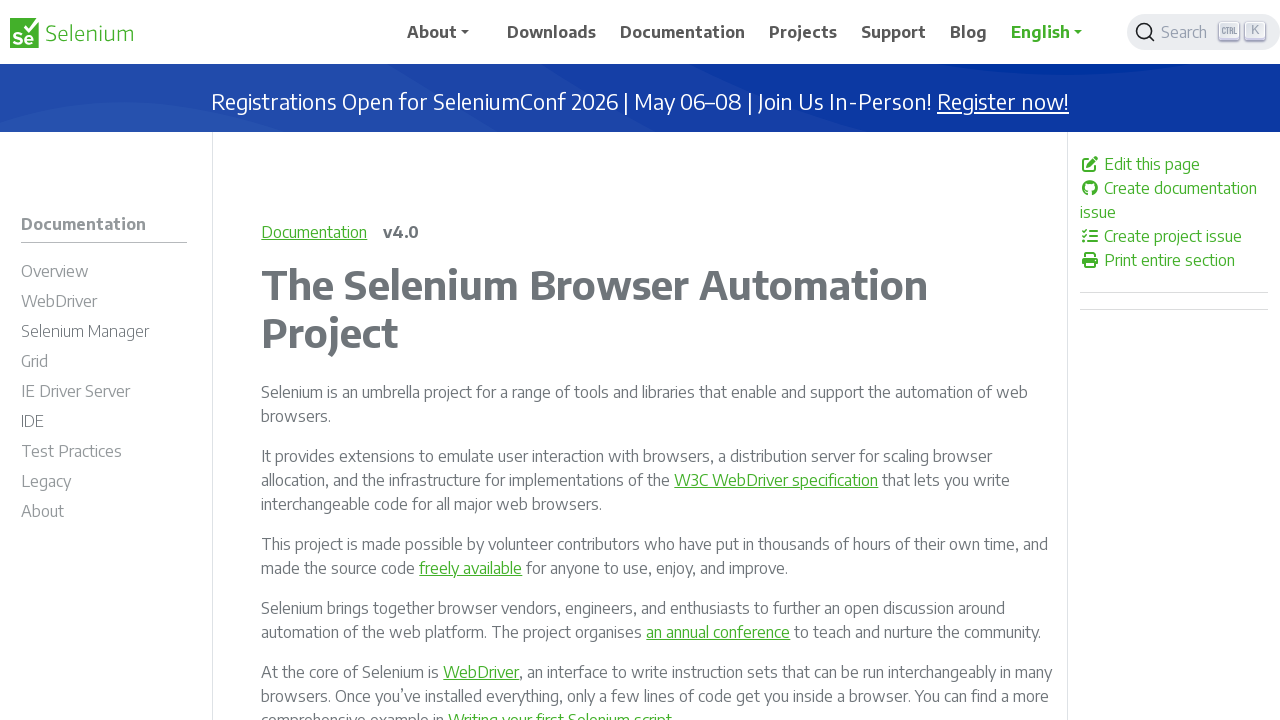

Verified link is enabled: /documentation/webdriver/bidi/w3c/input/
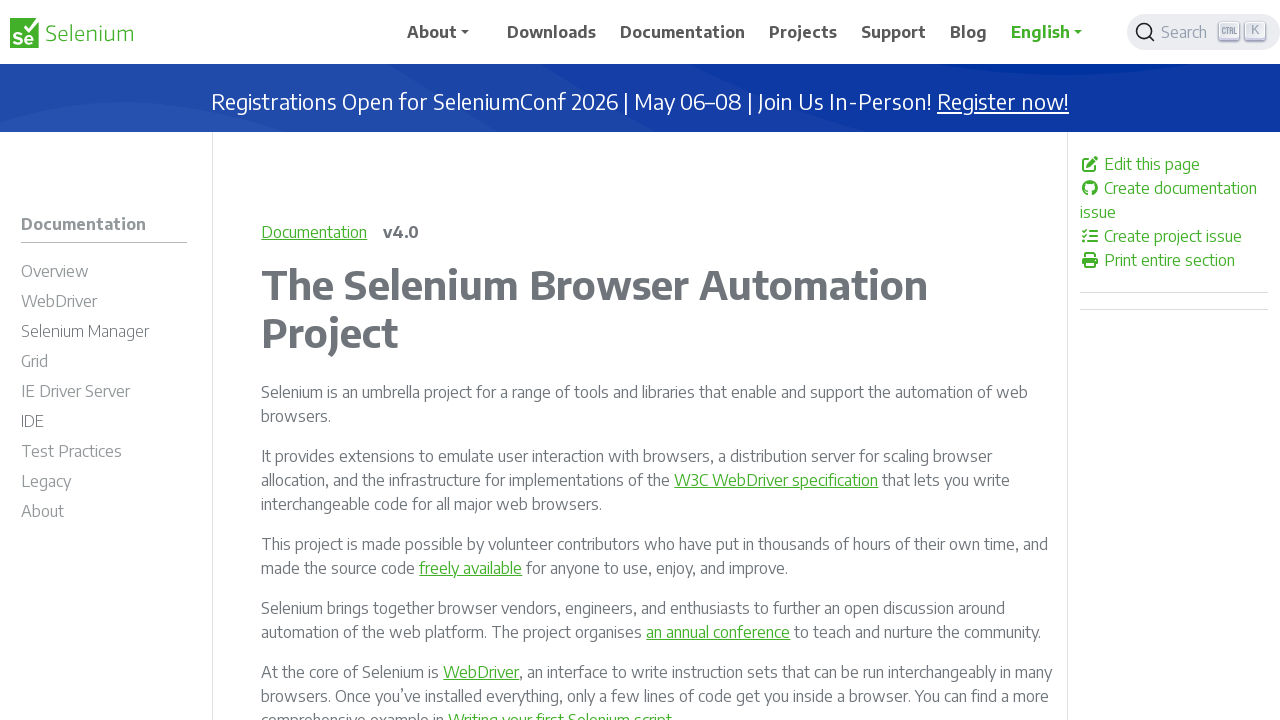

Retrieved href attribute: /documentation/webdriver/bidi/w3c/log/
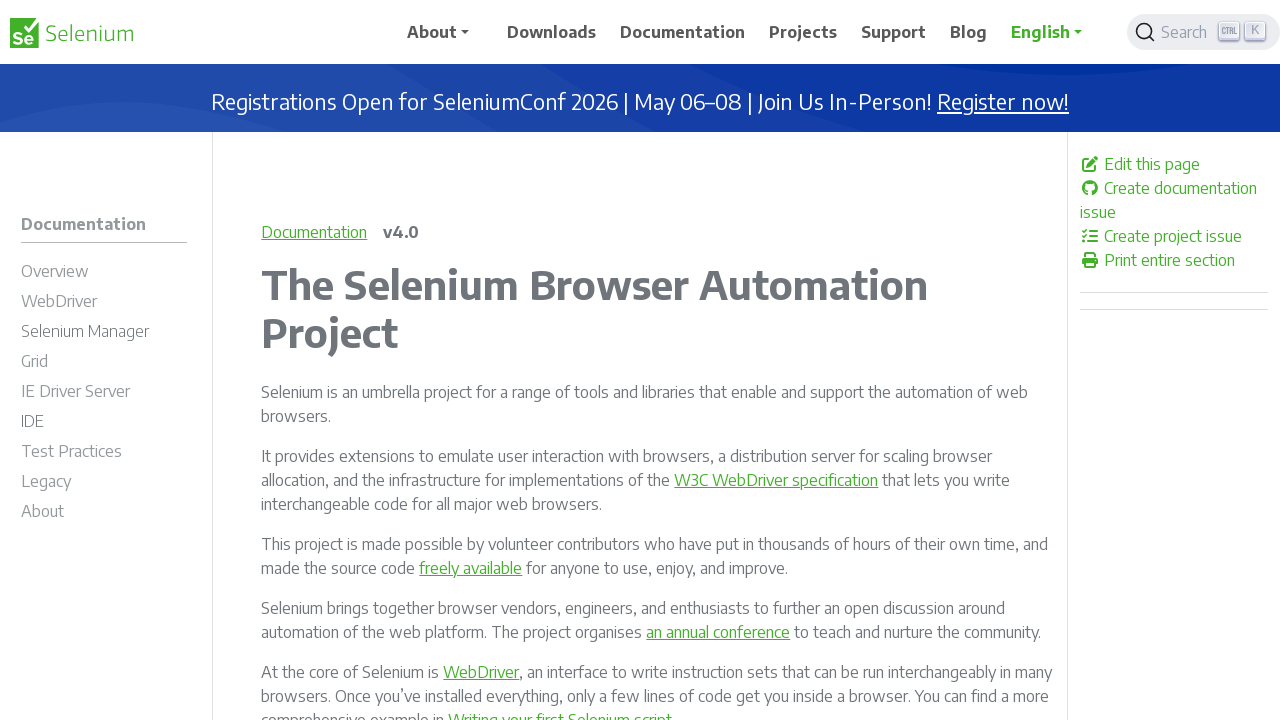

Verified link is enabled: /documentation/webdriver/bidi/w3c/log/
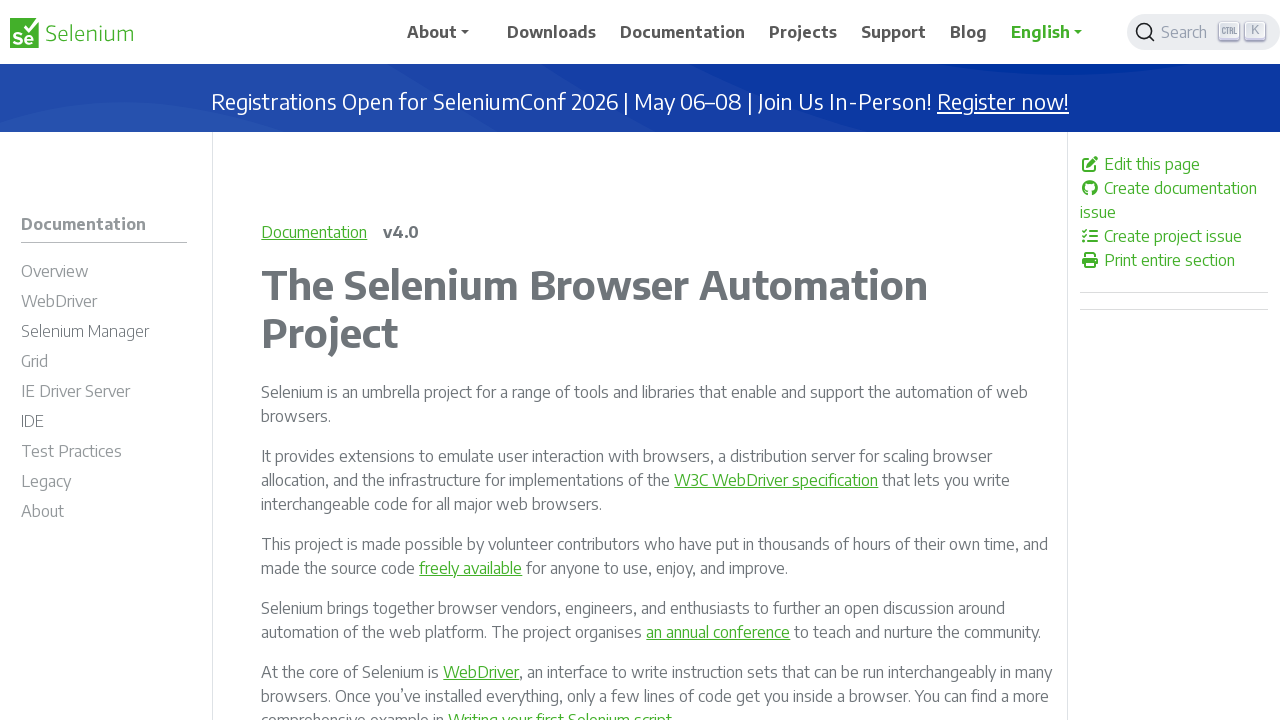

Retrieved href attribute: /documentation/webdriver/bidi/w3c/network/
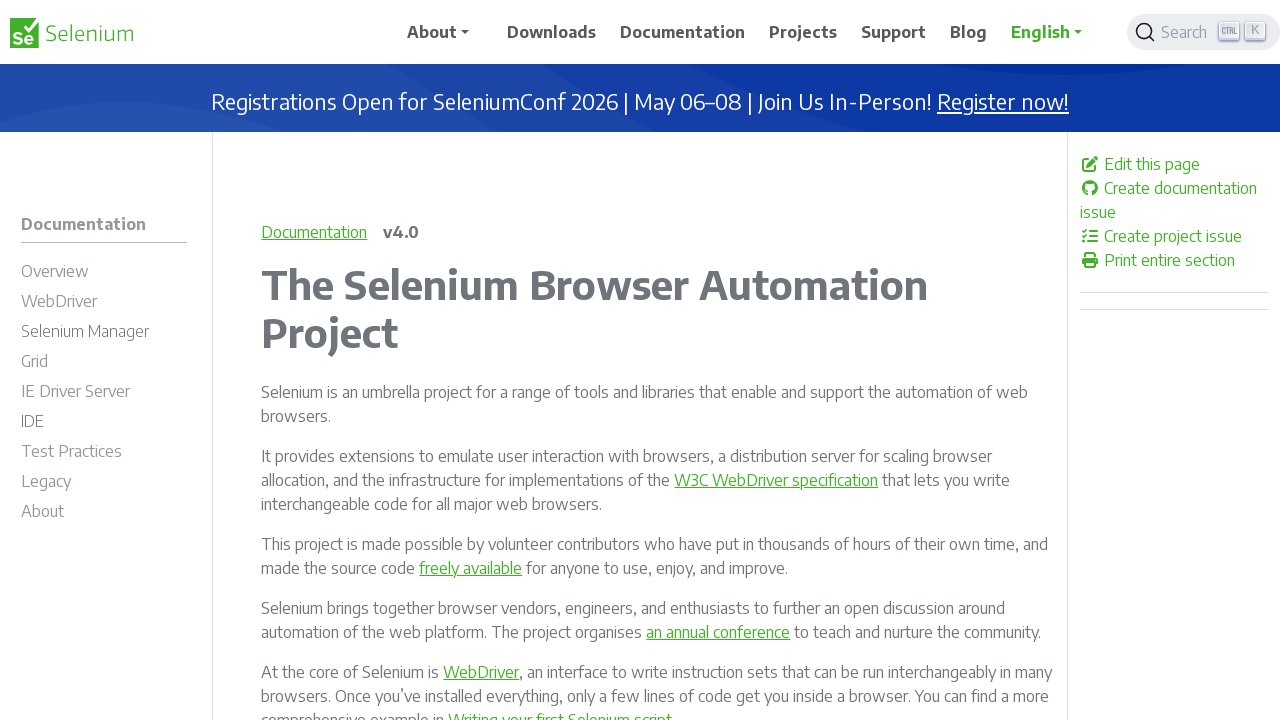

Verified link is enabled: /documentation/webdriver/bidi/w3c/network/
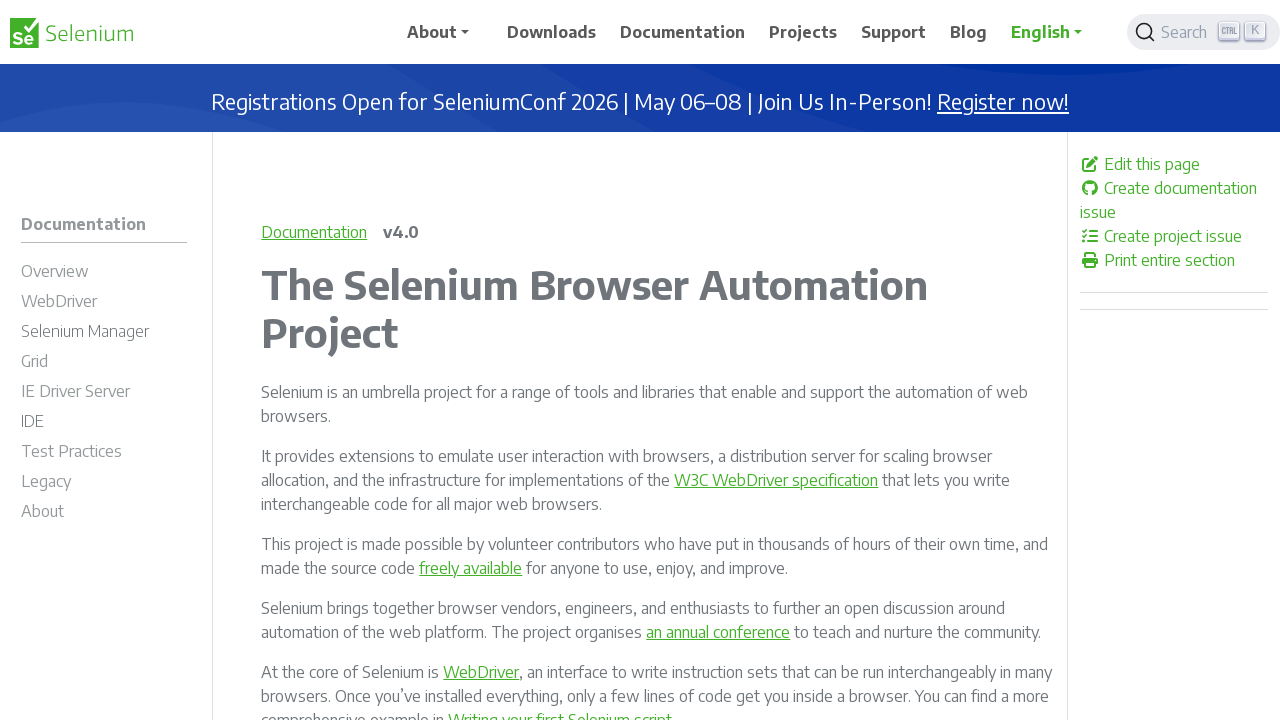

Retrieved href attribute: /documentation/webdriver/bidi/w3c/script/
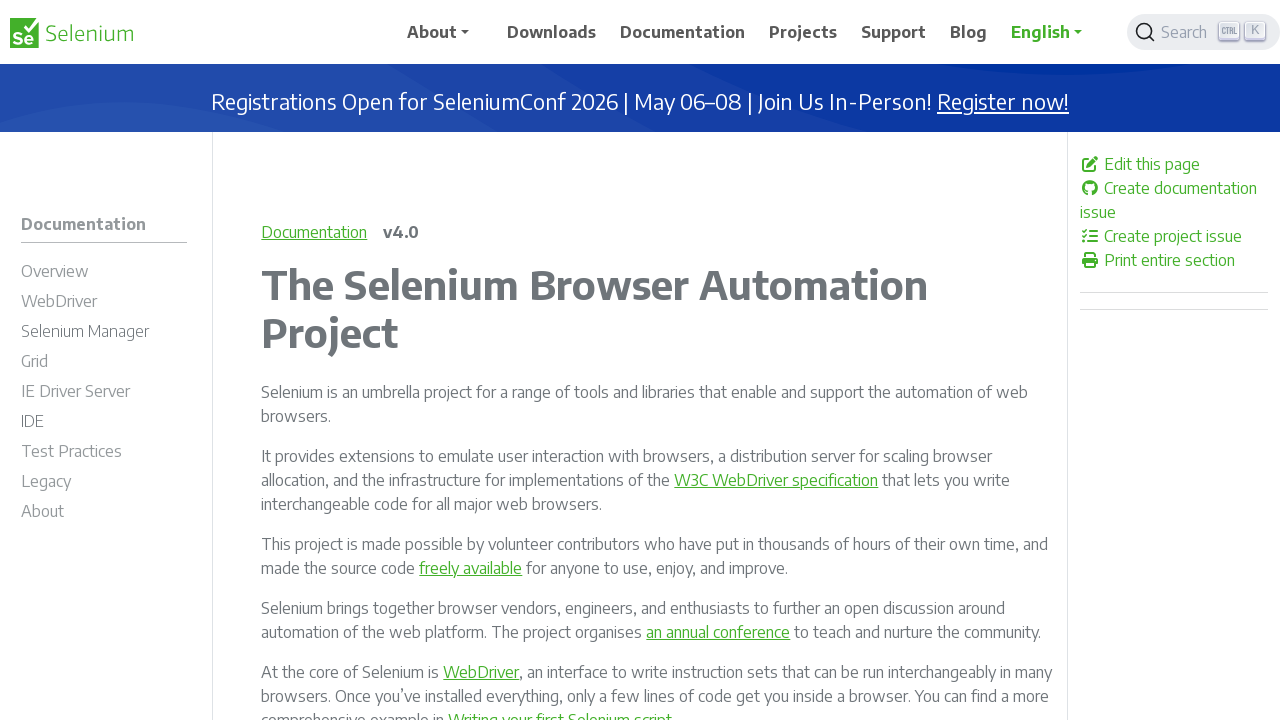

Verified link is enabled: /documentation/webdriver/bidi/w3c/script/
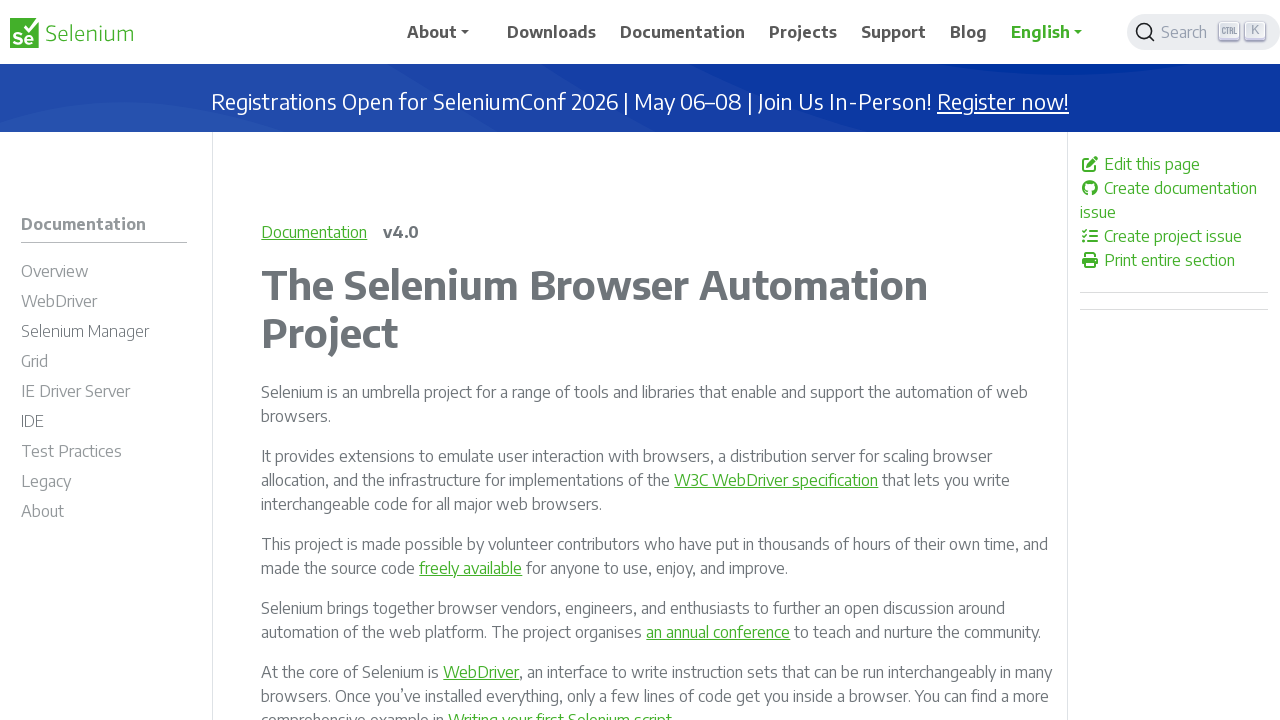

Retrieved href attribute: /documentation/webdriver/support_features/
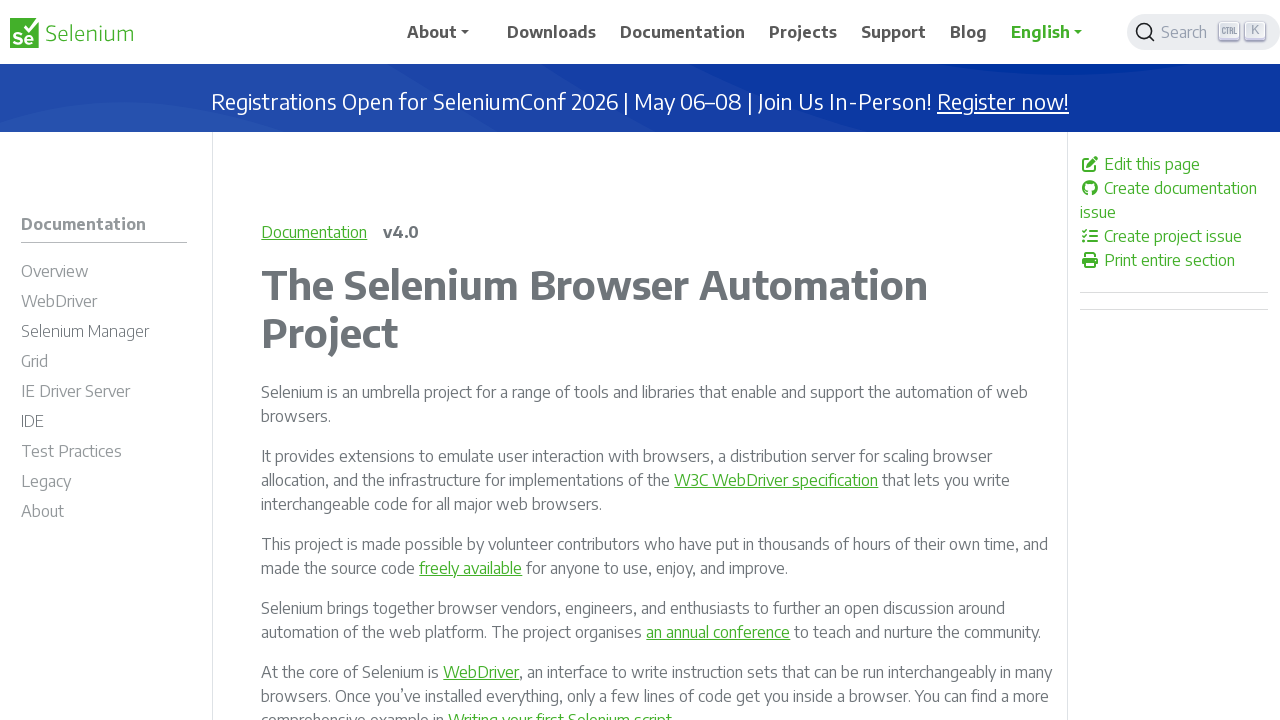

Verified link is enabled: /documentation/webdriver/support_features/
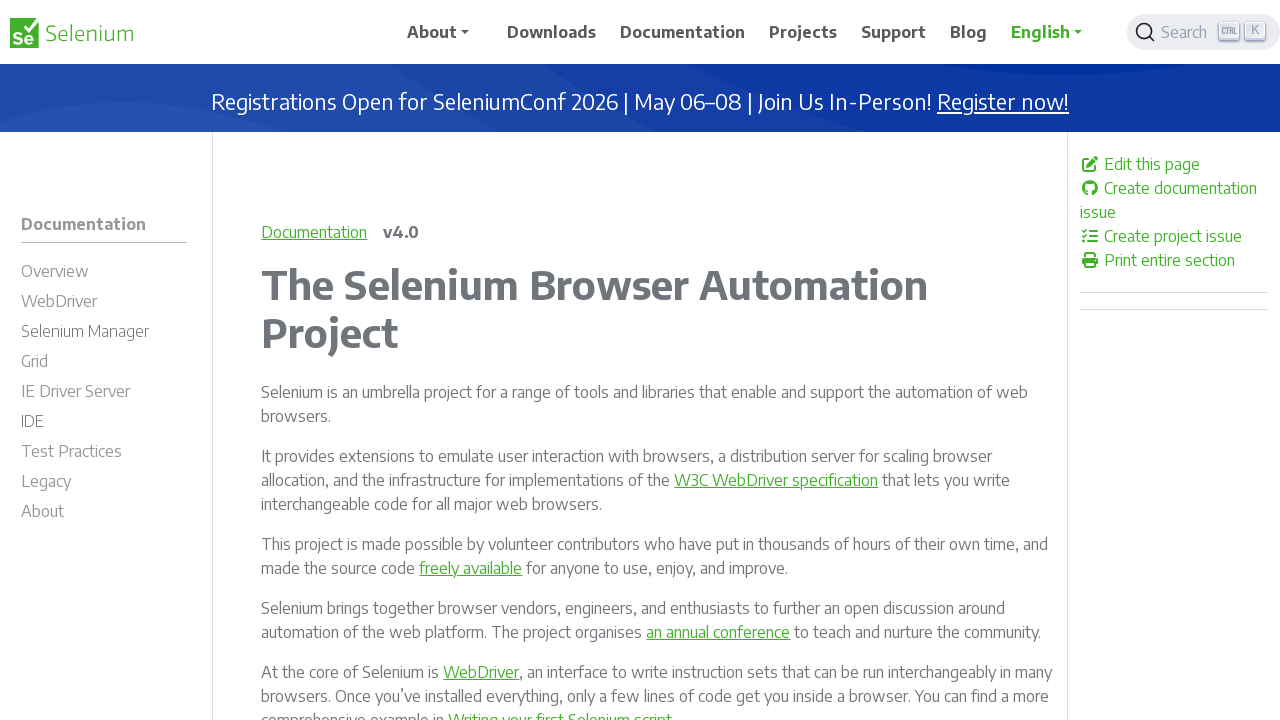

Retrieved href attribute: /documentation/webdriver/support_features/expected_conditions/
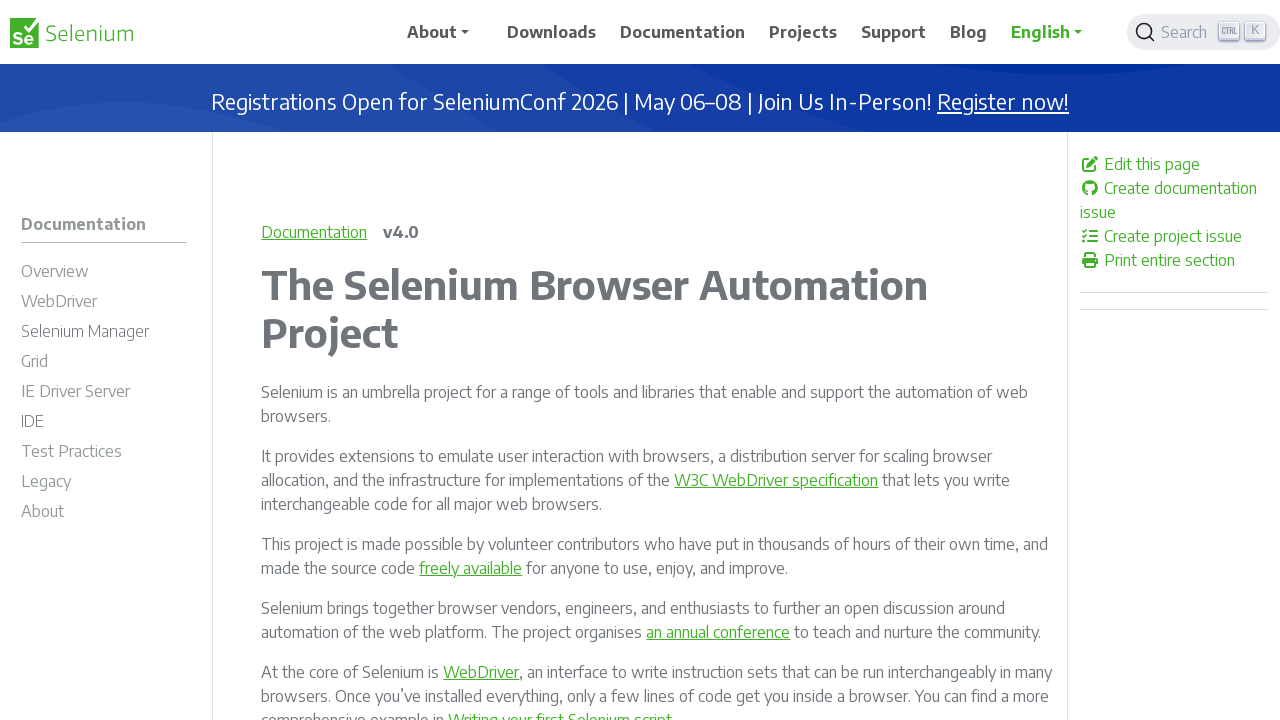

Verified link is enabled: /documentation/webdriver/support_features/expected_conditions/
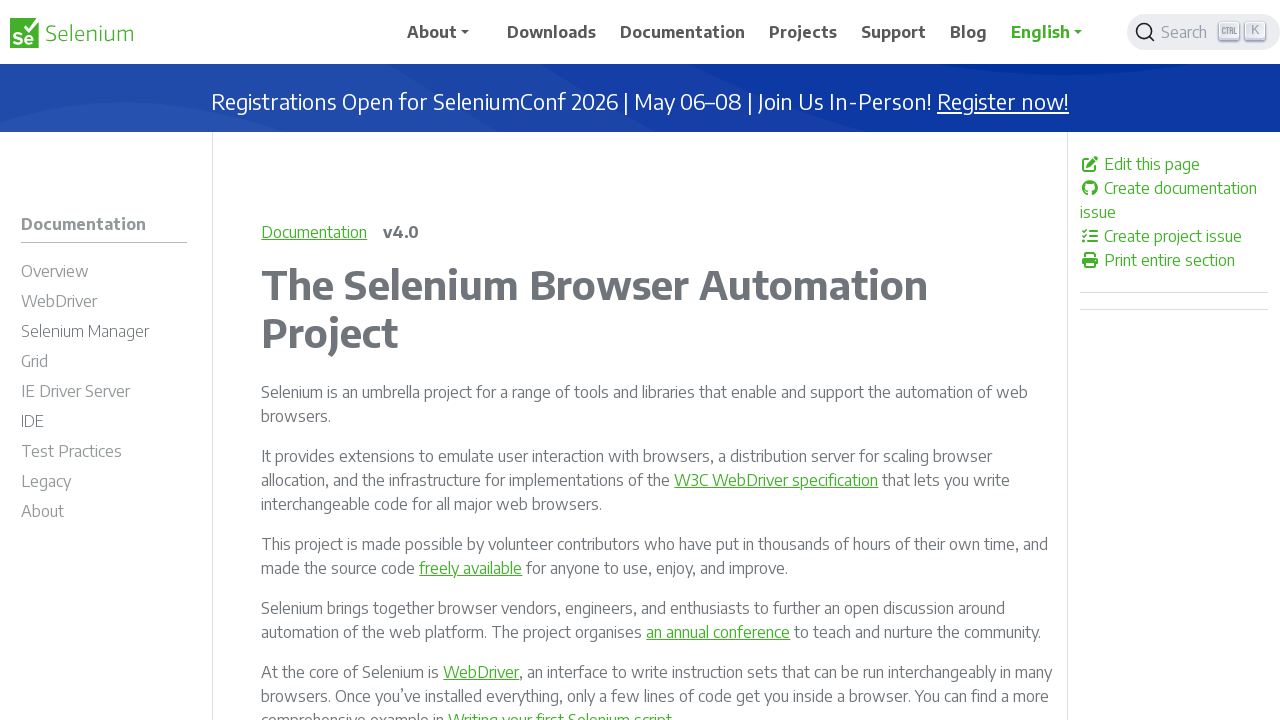

Retrieved href attribute: /documentation/webdriver/support_features/listeners/
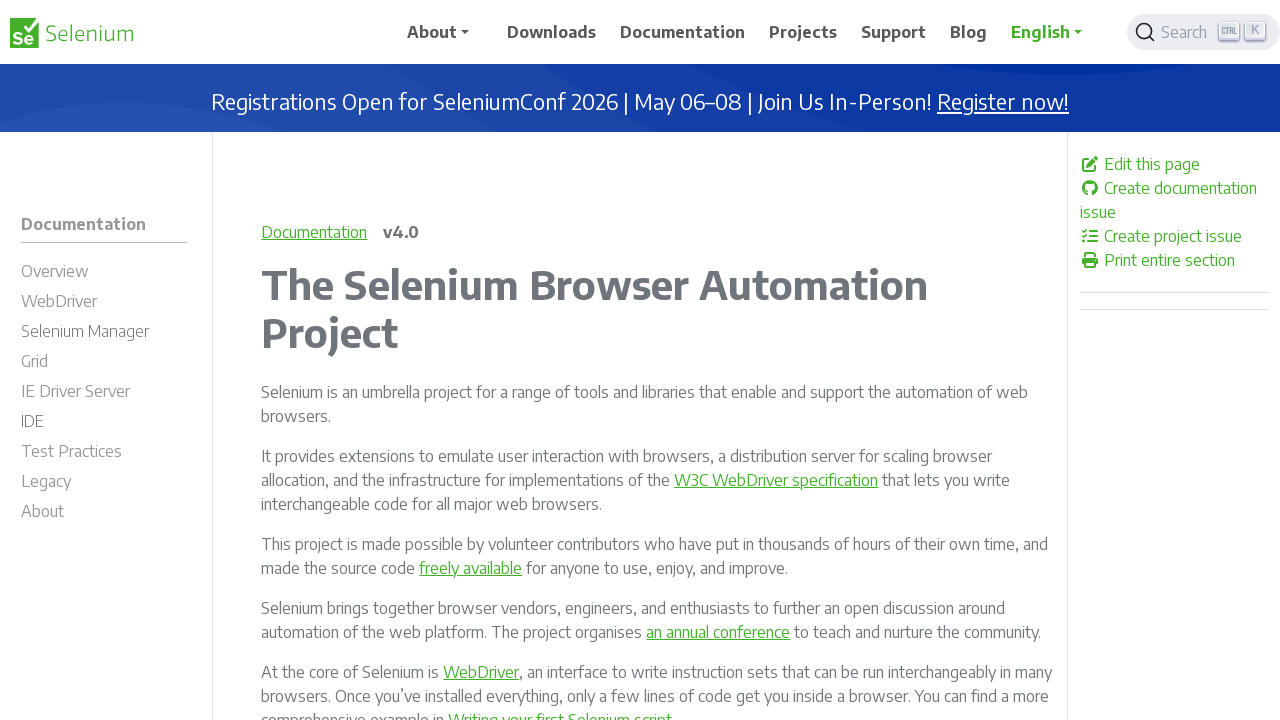

Verified link is enabled: /documentation/webdriver/support_features/listeners/
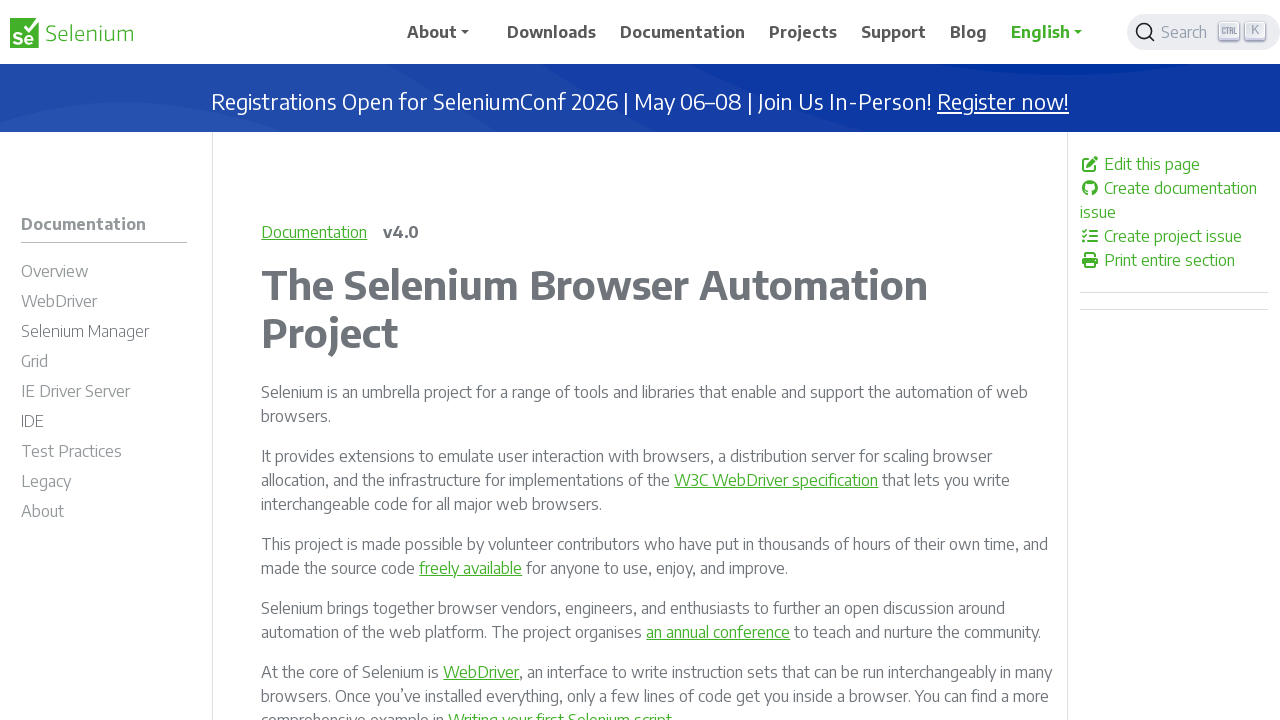

Retrieved href attribute: /documentation/webdriver/support_features/colors/
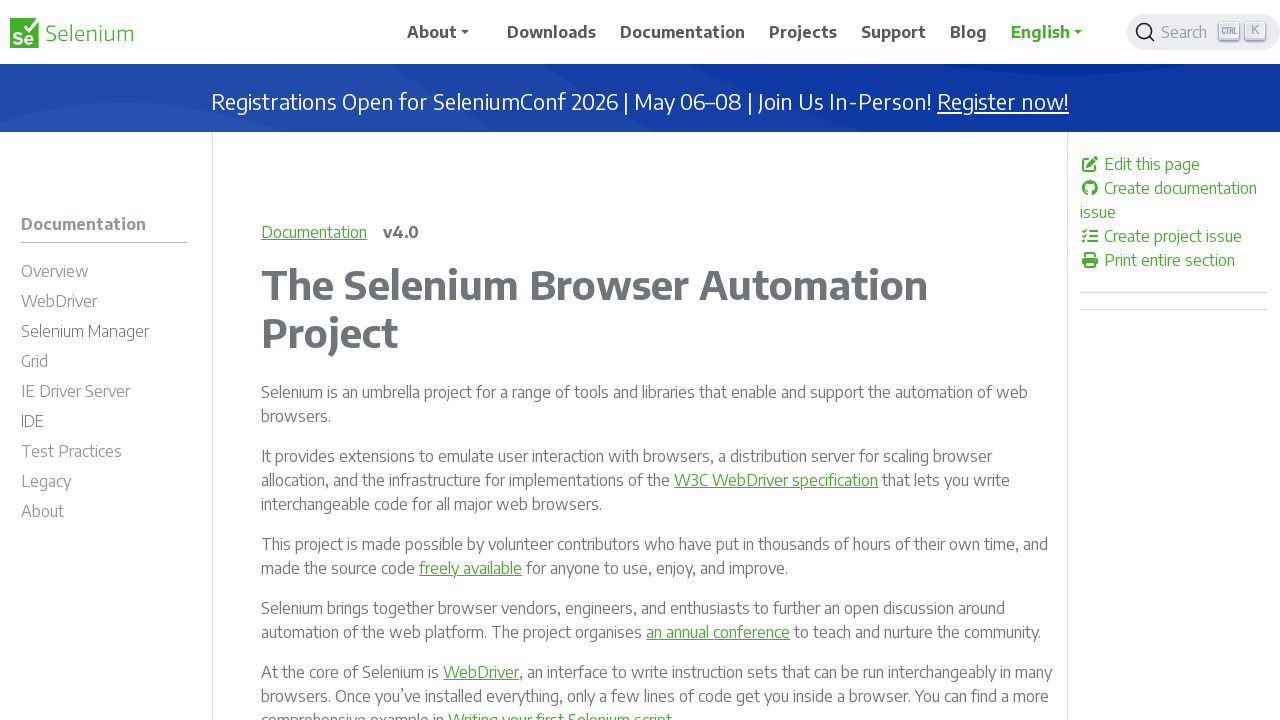

Verified link is enabled: /documentation/webdriver/support_features/colors/
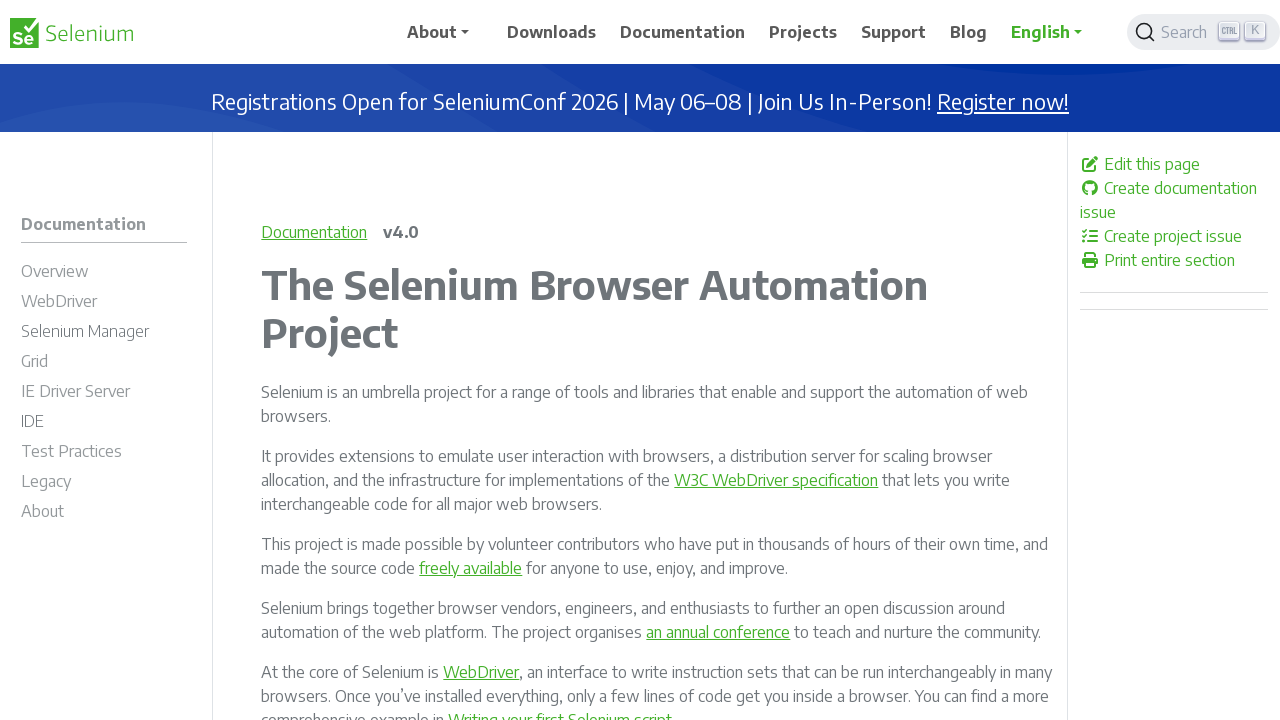

Retrieved href attribute: /documentation/webdriver/support_features/select_lists/
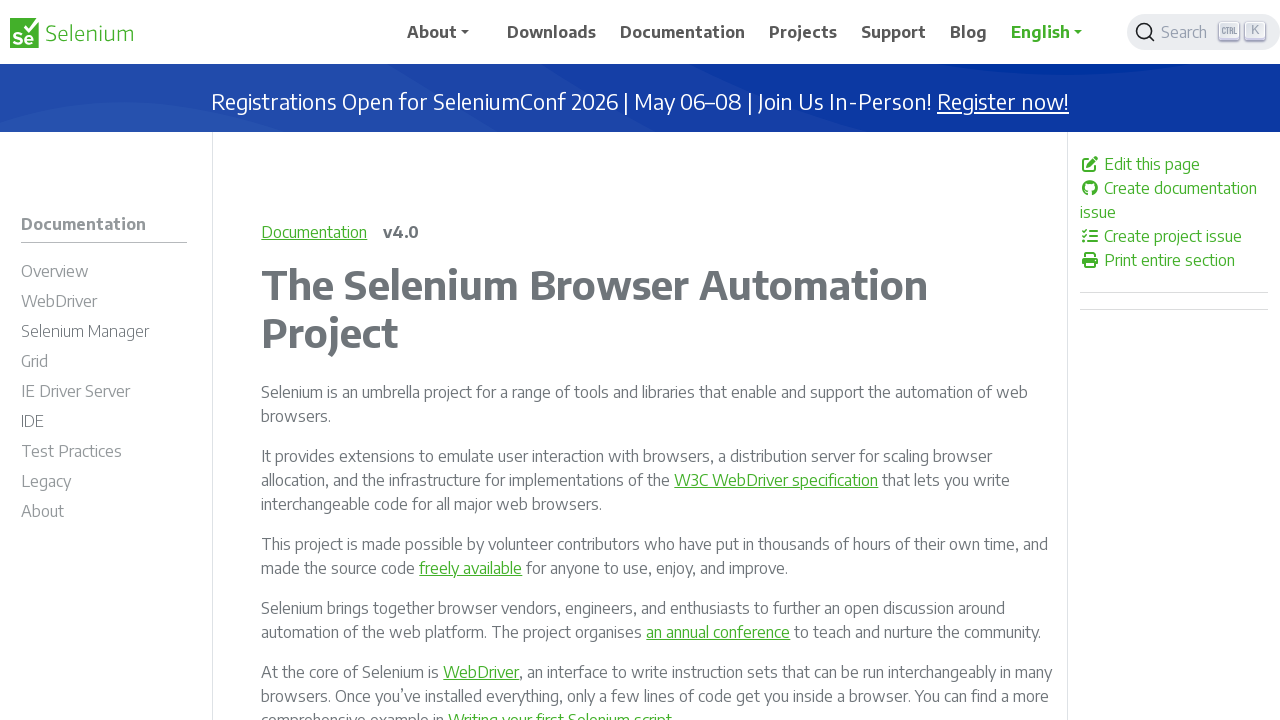

Verified link is enabled: /documentation/webdriver/support_features/select_lists/
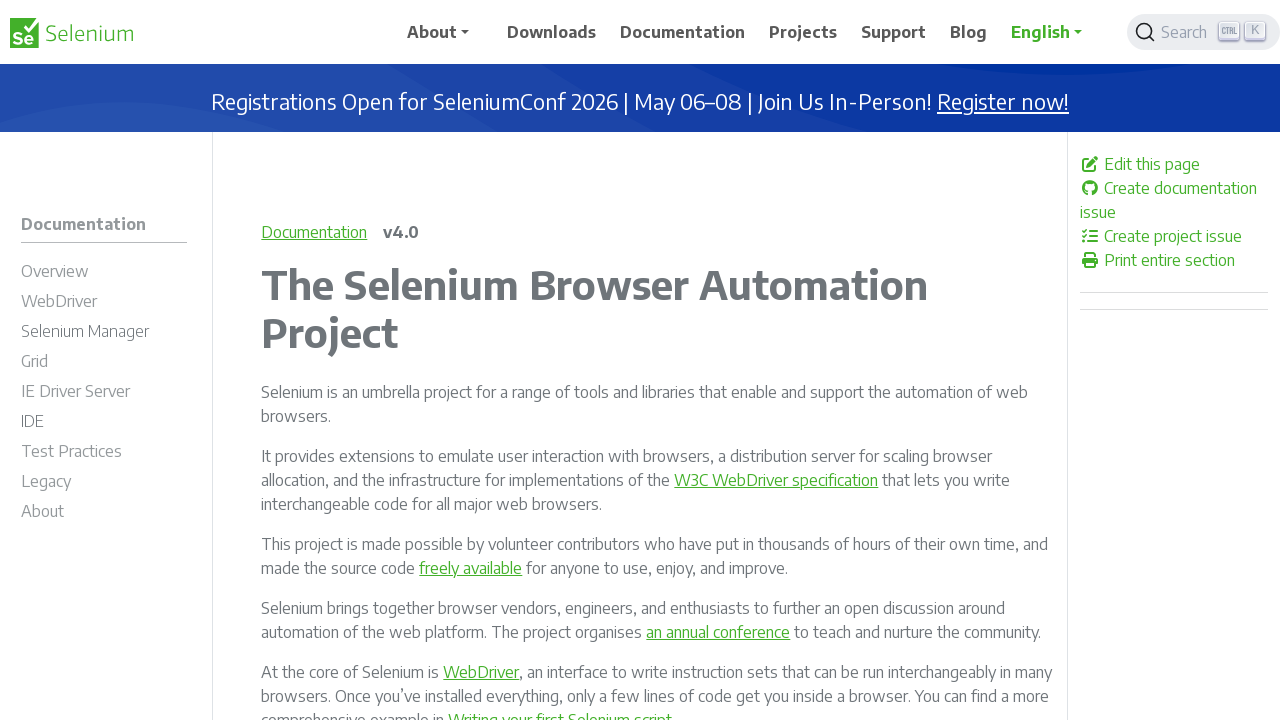

Retrieved href attribute: /documentation/webdriver/support_features/thread_guard/
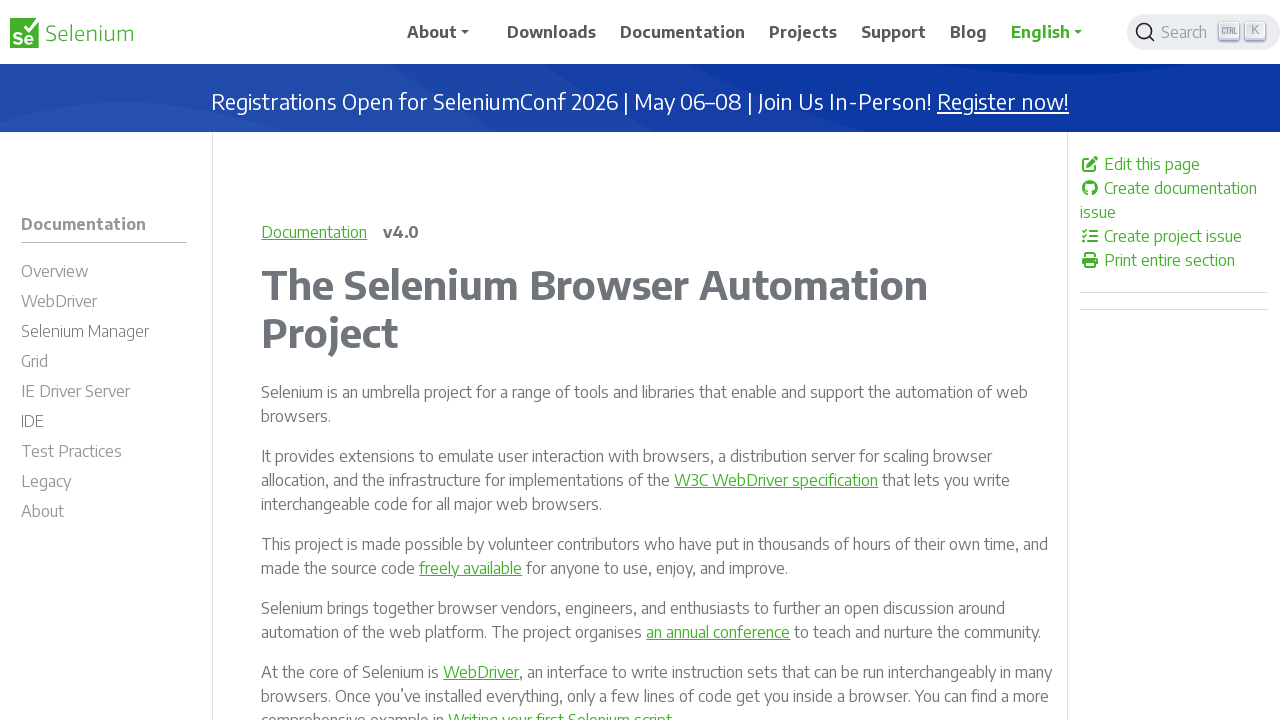

Verified link is enabled: /documentation/webdriver/support_features/thread_guard/
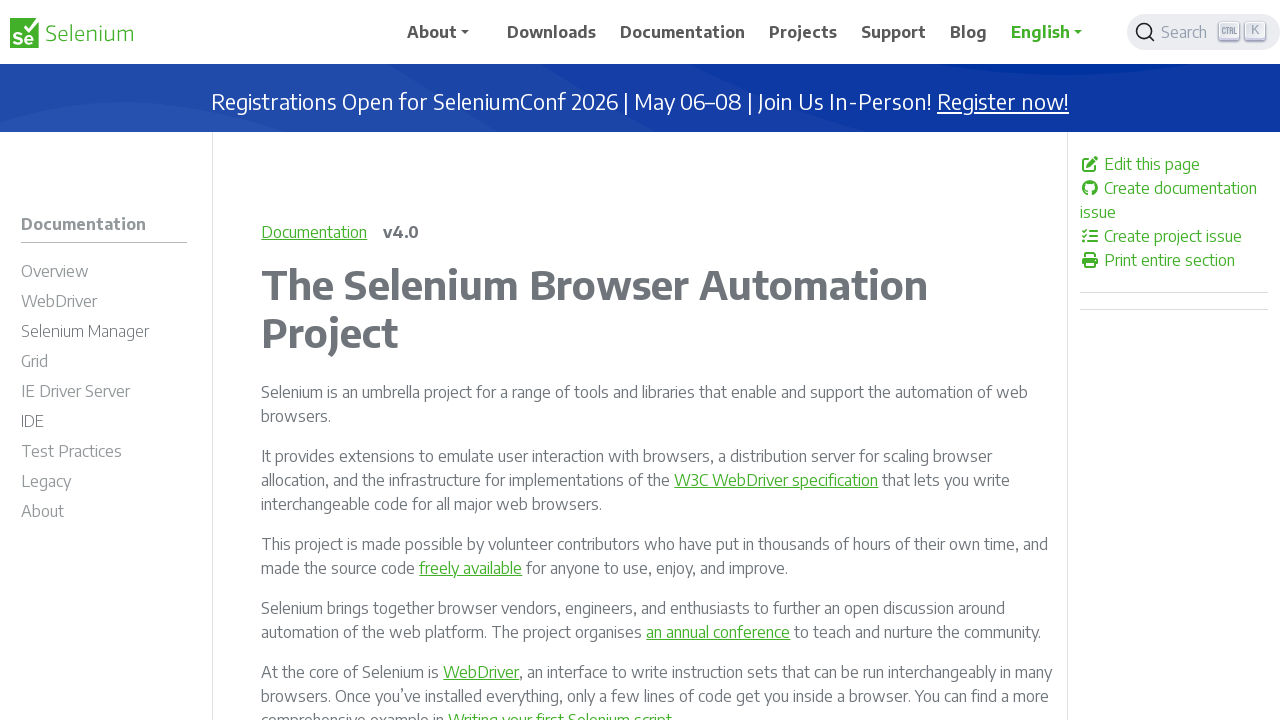

Retrieved href attribute: /documentation/webdriver/troubleshooting/
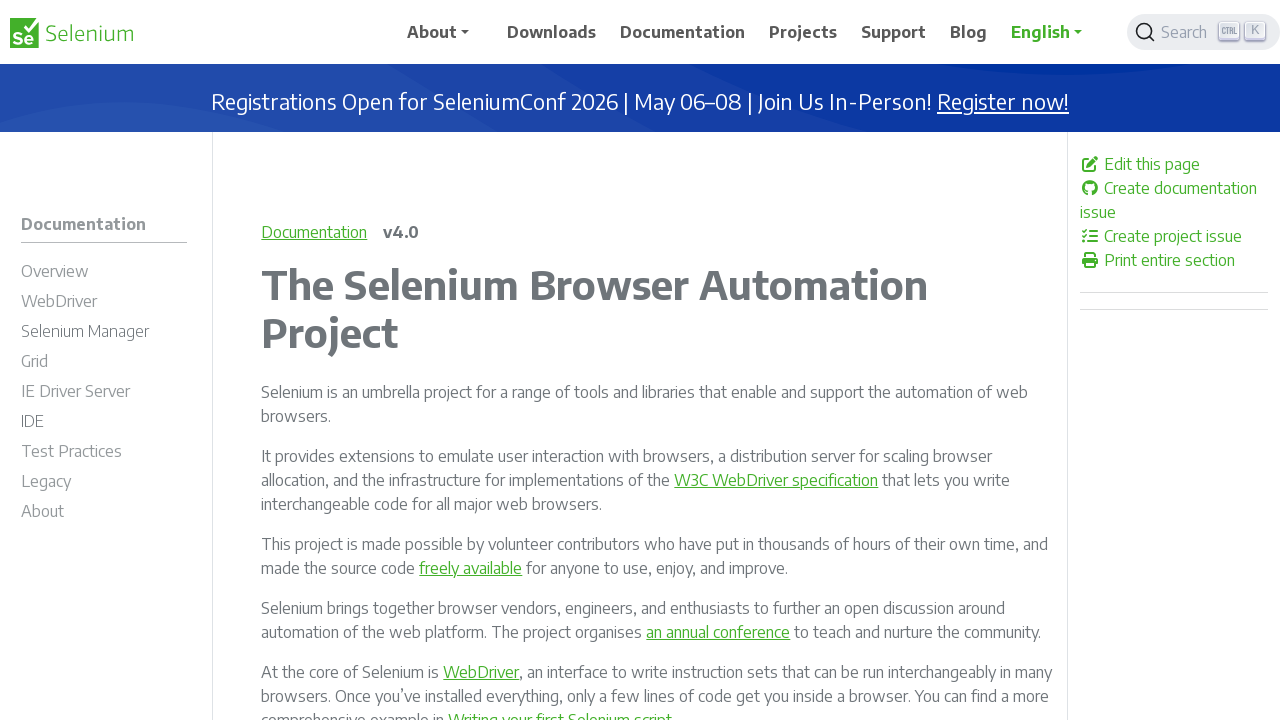

Verified link is enabled: /documentation/webdriver/troubleshooting/
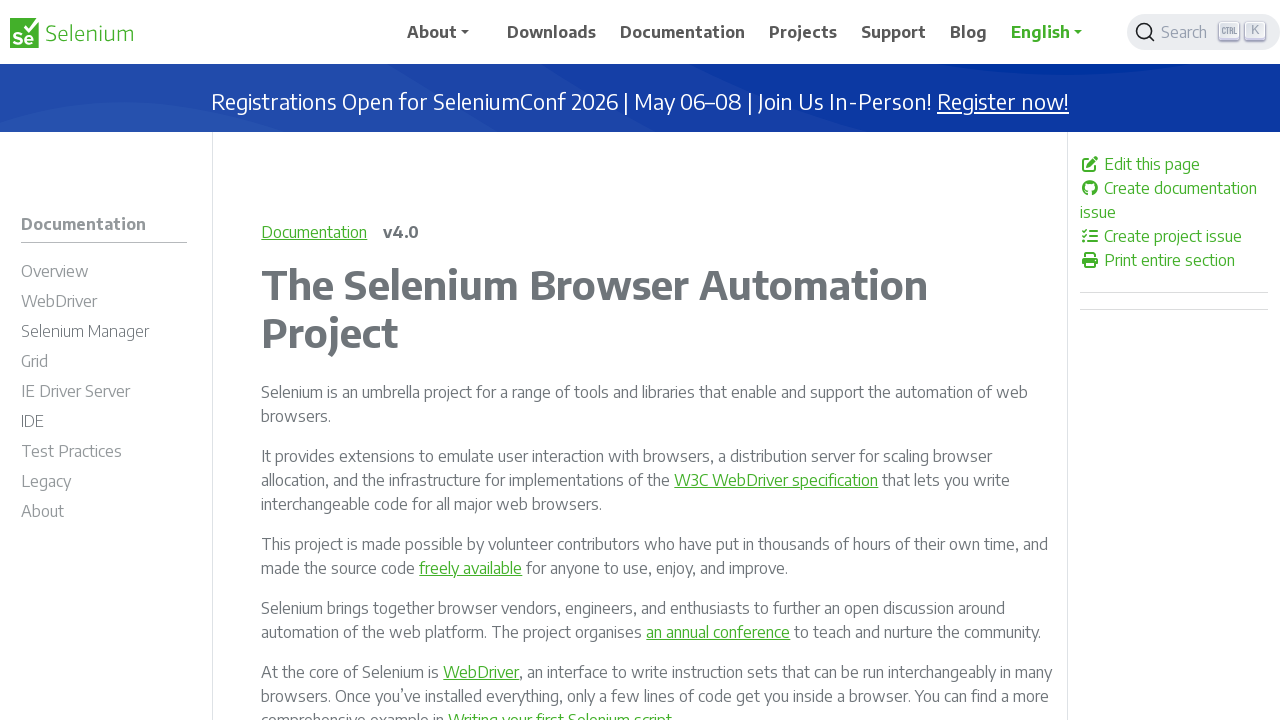

Retrieved href attribute: /documentation/webdriver/troubleshooting/errors/
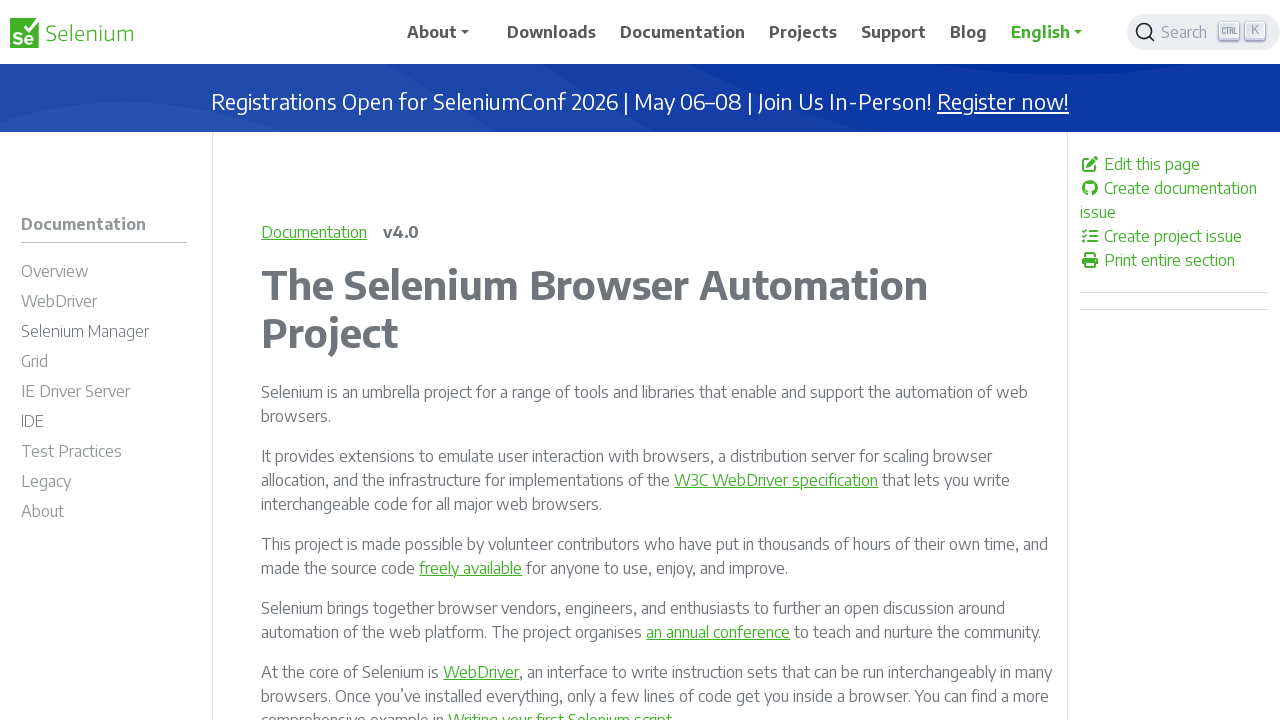

Verified link is enabled: /documentation/webdriver/troubleshooting/errors/
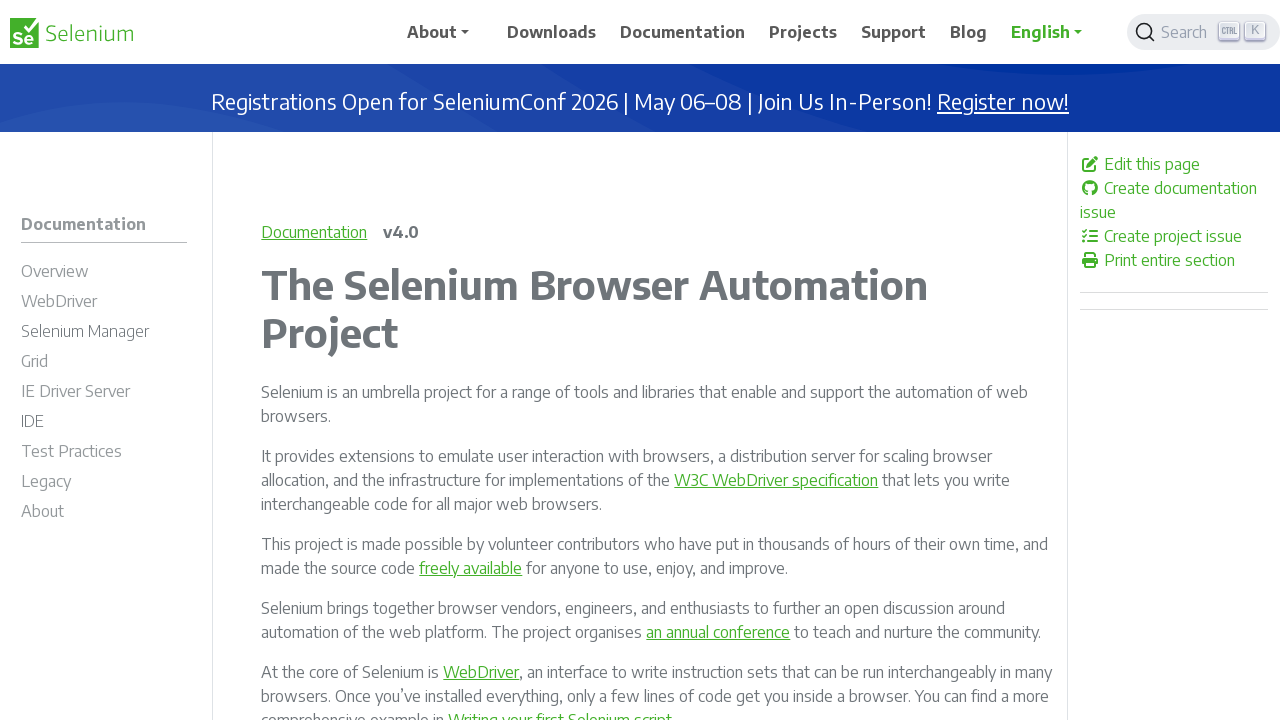

Retrieved href attribute: /documentation/webdriver/troubleshooting/errors/driver_location/
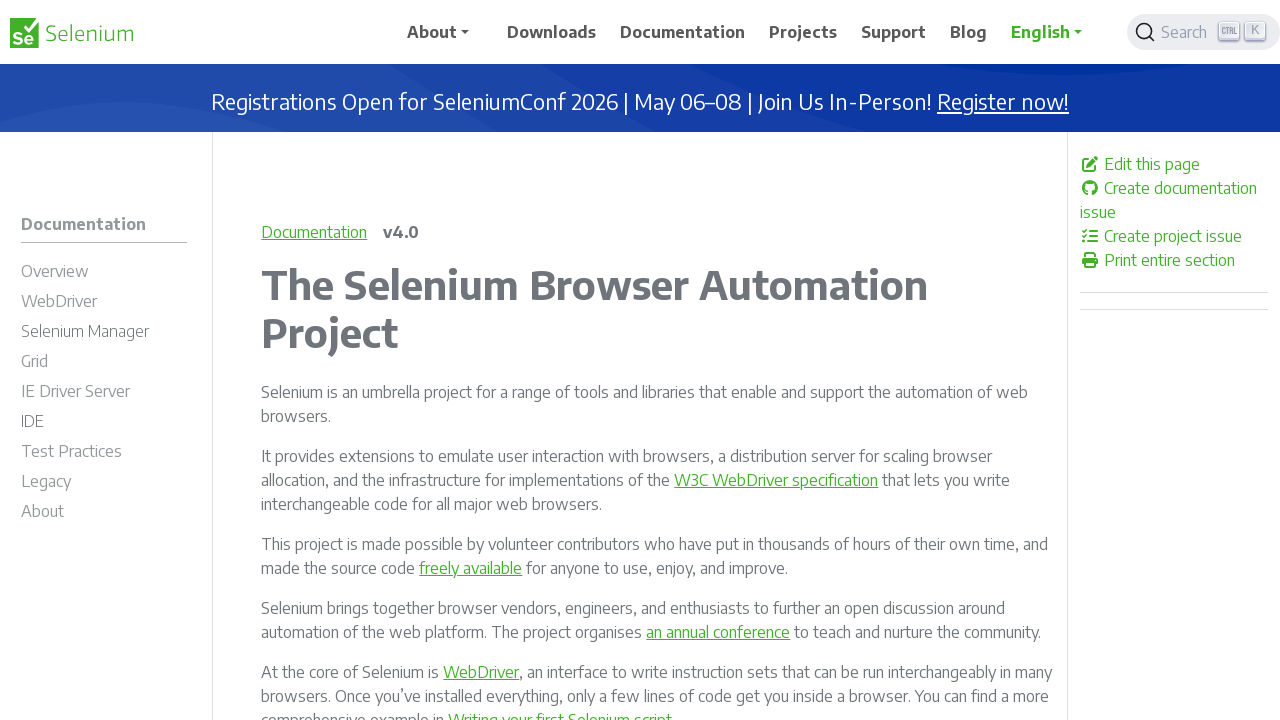

Verified link is enabled: /documentation/webdriver/troubleshooting/errors/driver_location/
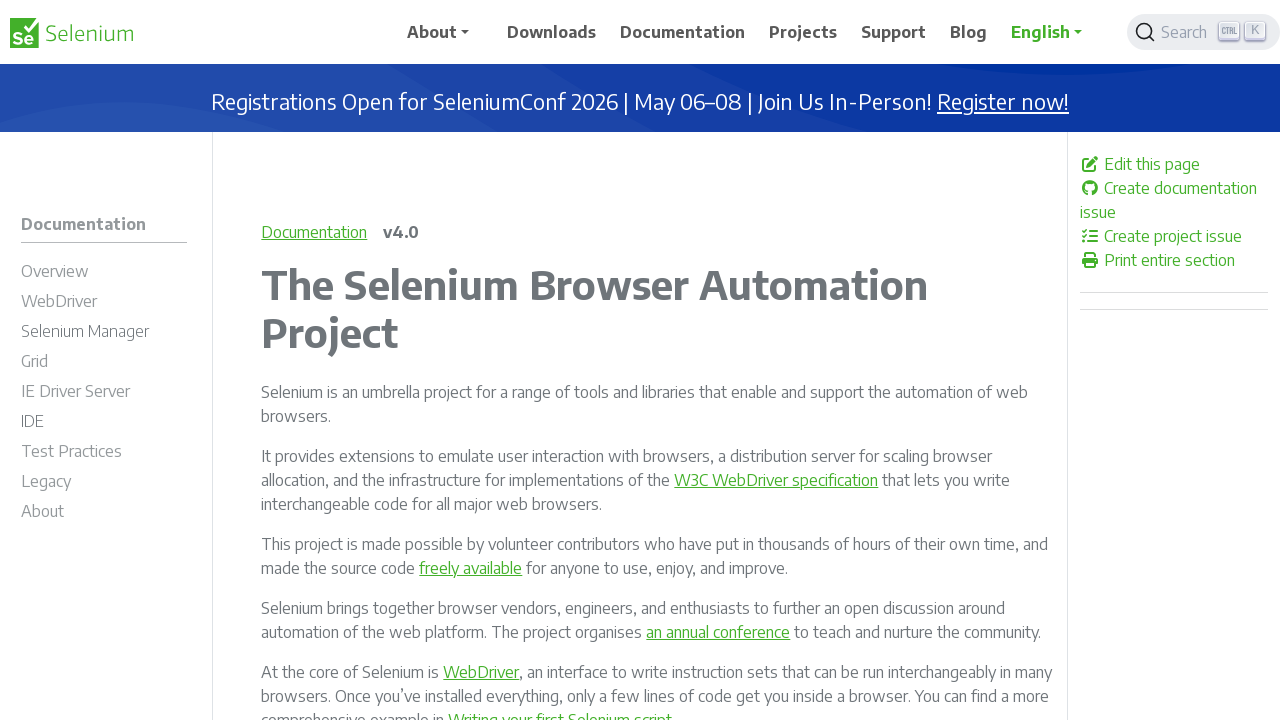

Retrieved href attribute: /documentation/webdriver/troubleshooting/logging/
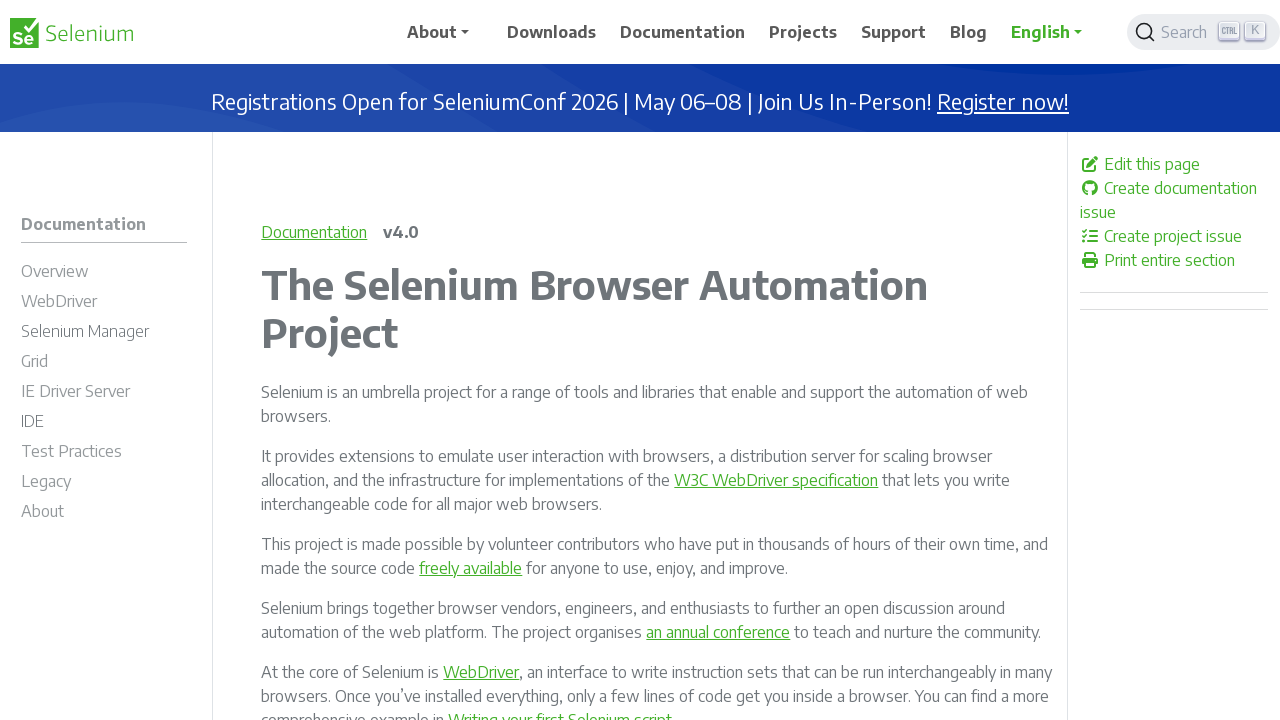

Verified link is enabled: /documentation/webdriver/troubleshooting/logging/
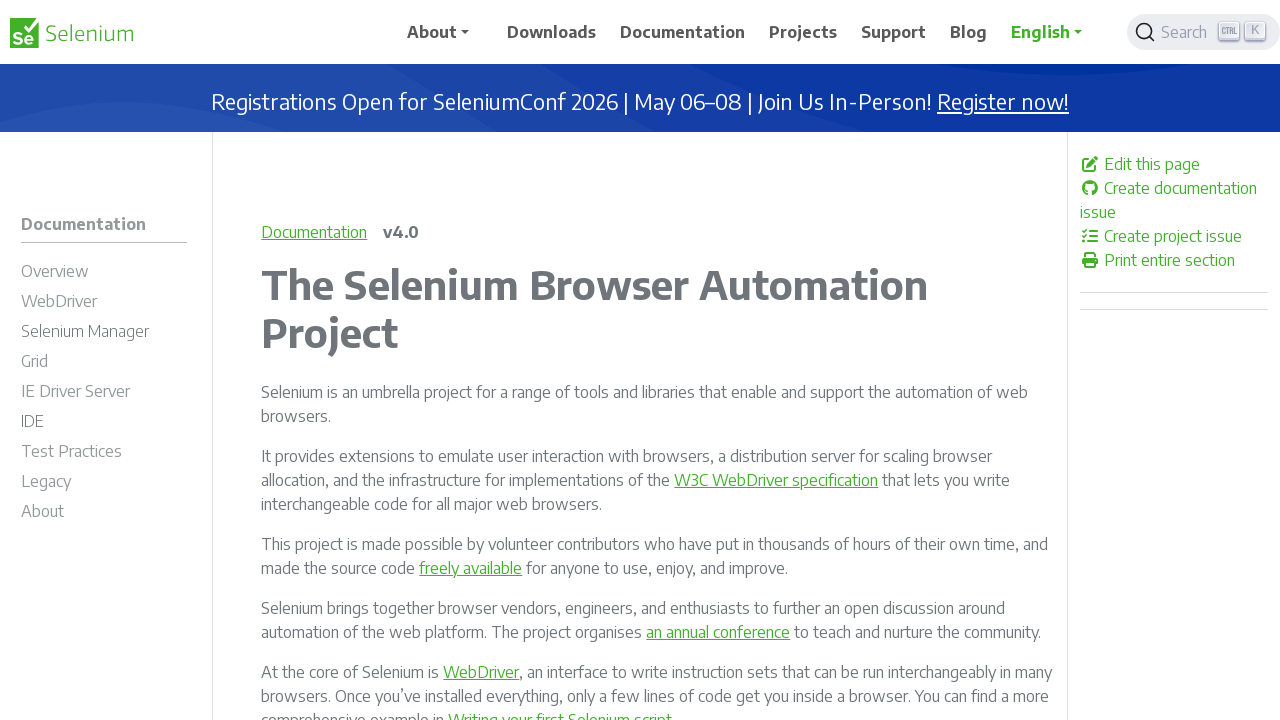

Retrieved href attribute: /documentation/webdriver/troubleshooting/upgrade_to_selenium_4/
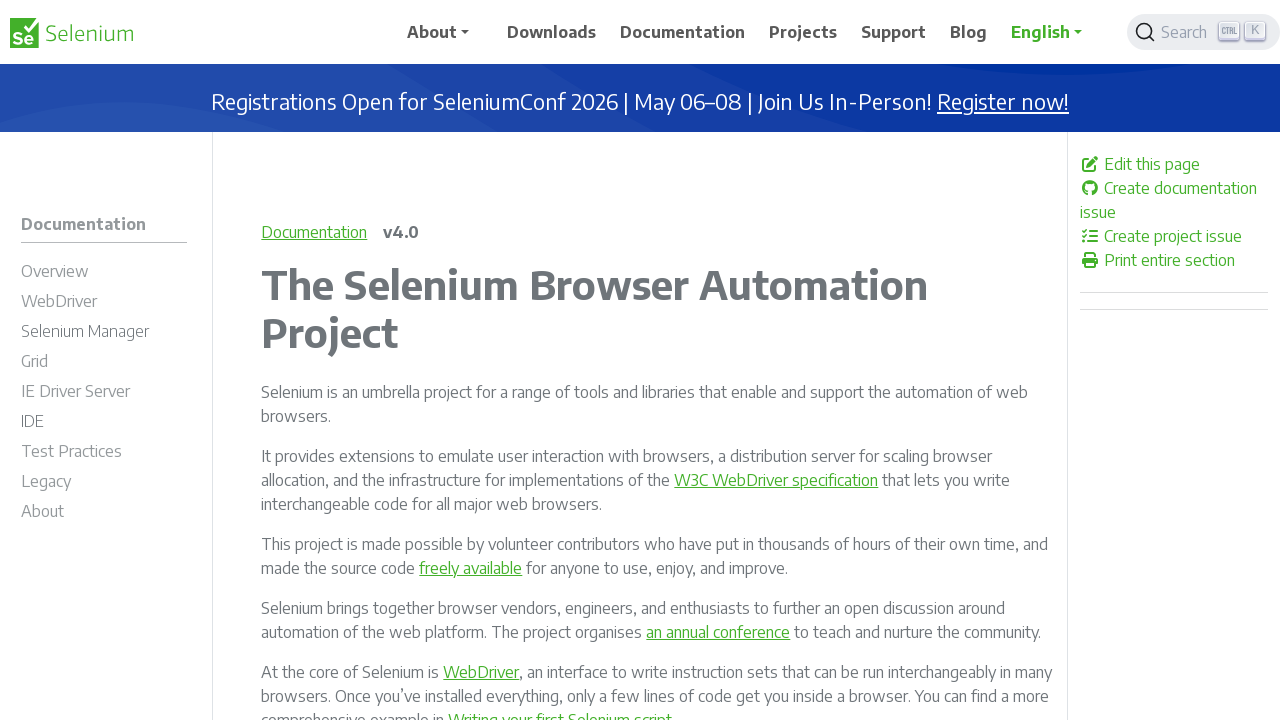

Verified link is enabled: /documentation/webdriver/troubleshooting/upgrade_to_selenium_4/
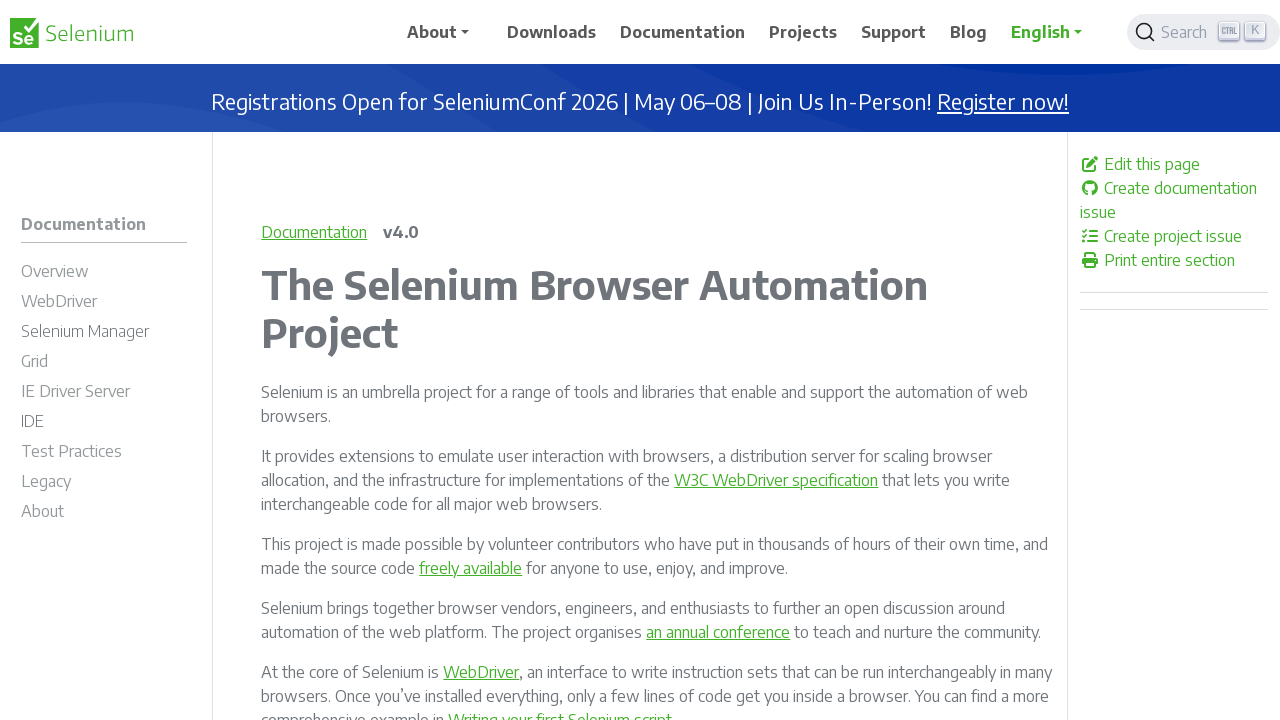

Retrieved href attribute: /documentation/selenium_manager/
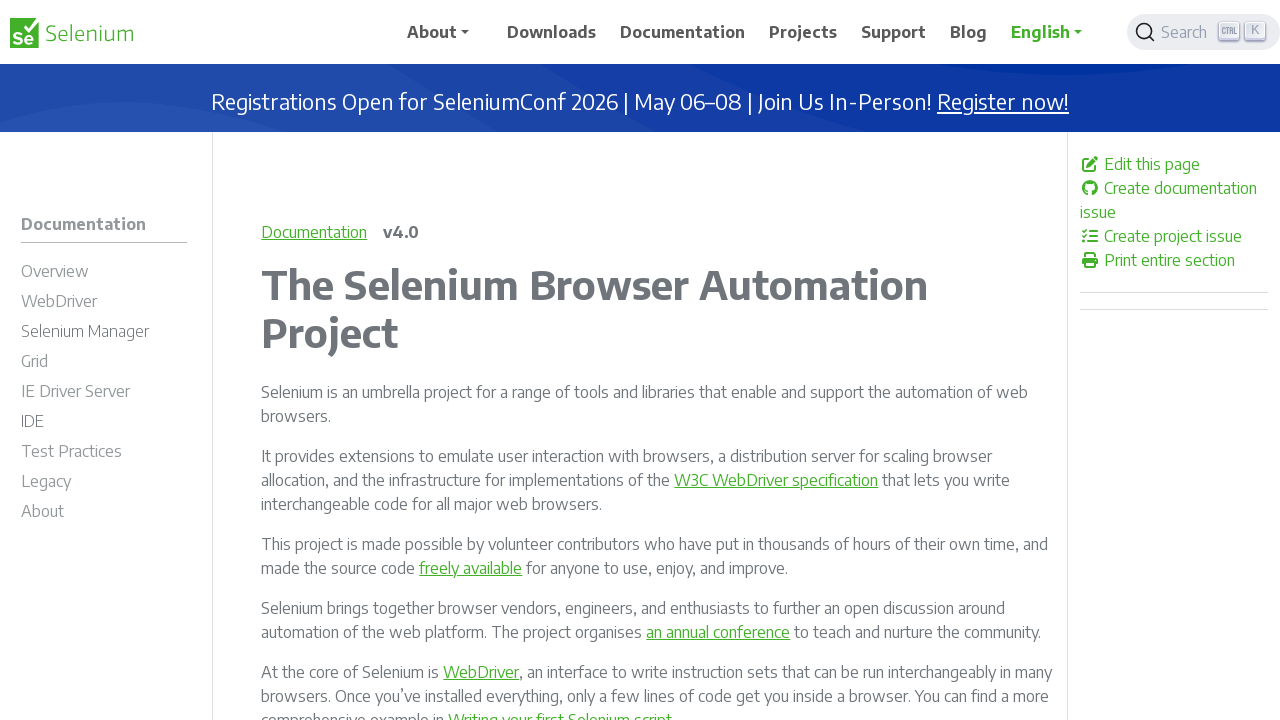

Verified link is enabled: /documentation/selenium_manager/
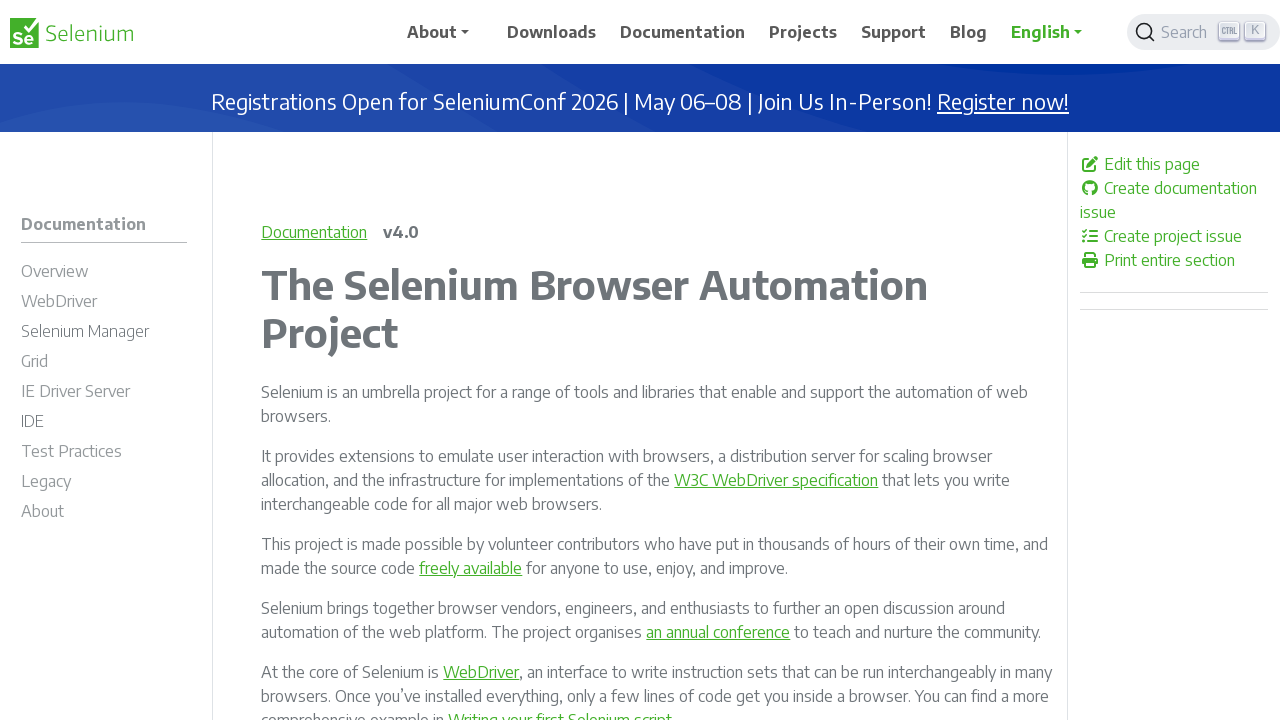

Retrieved href attribute: /documentation/grid/
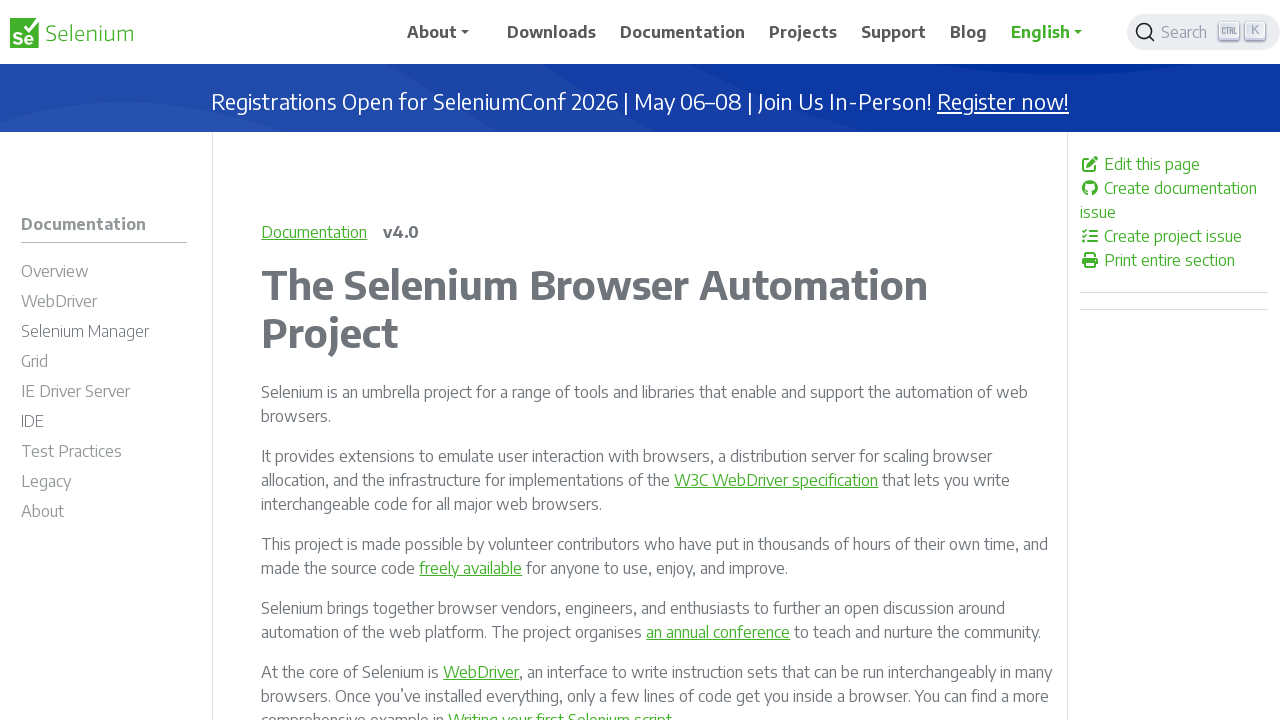

Verified link is enabled: /documentation/grid/
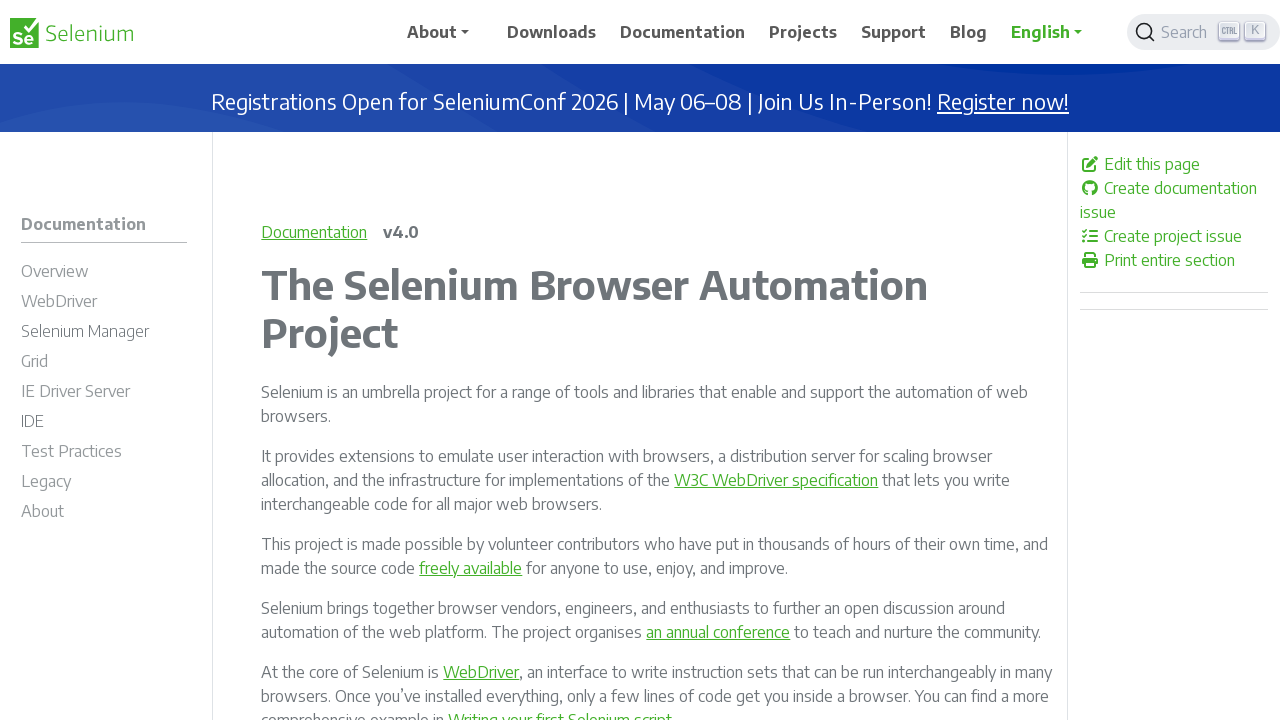

Retrieved href attribute: /documentation/grid/getting_started/
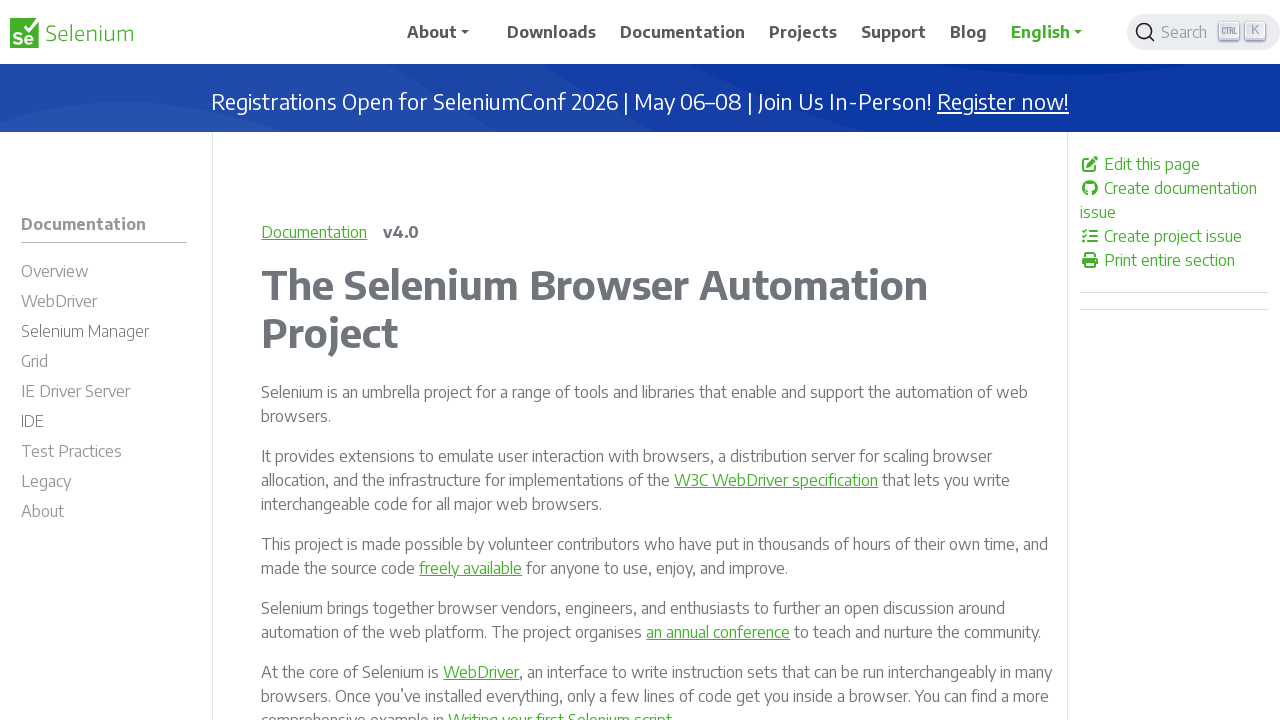

Verified link is enabled: /documentation/grid/getting_started/
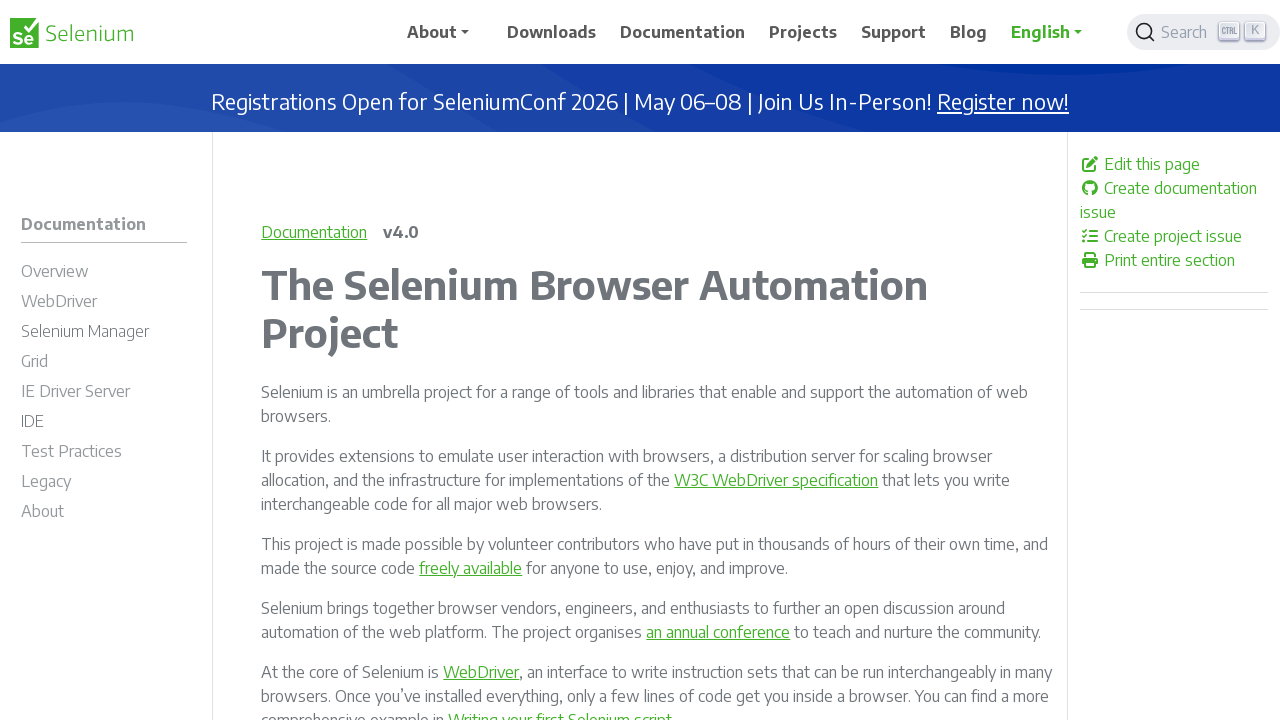

Retrieved href attribute: /documentation/grid/applicability/
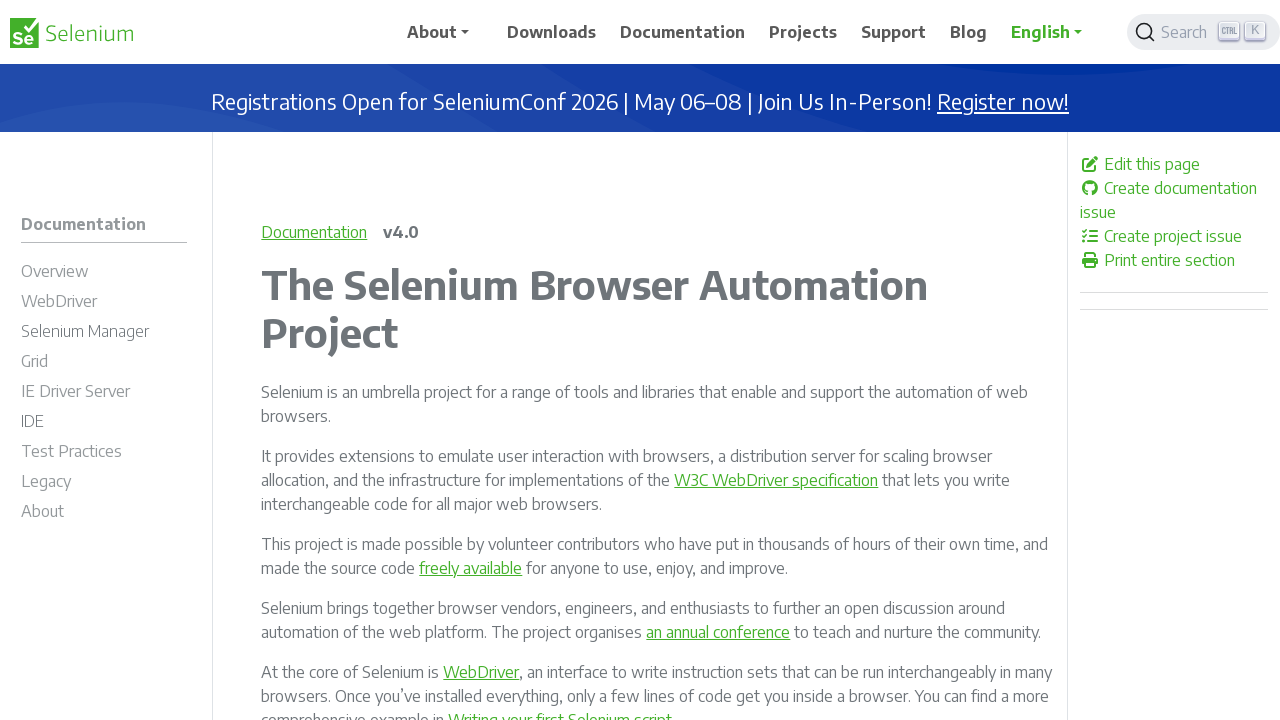

Verified link is enabled: /documentation/grid/applicability/
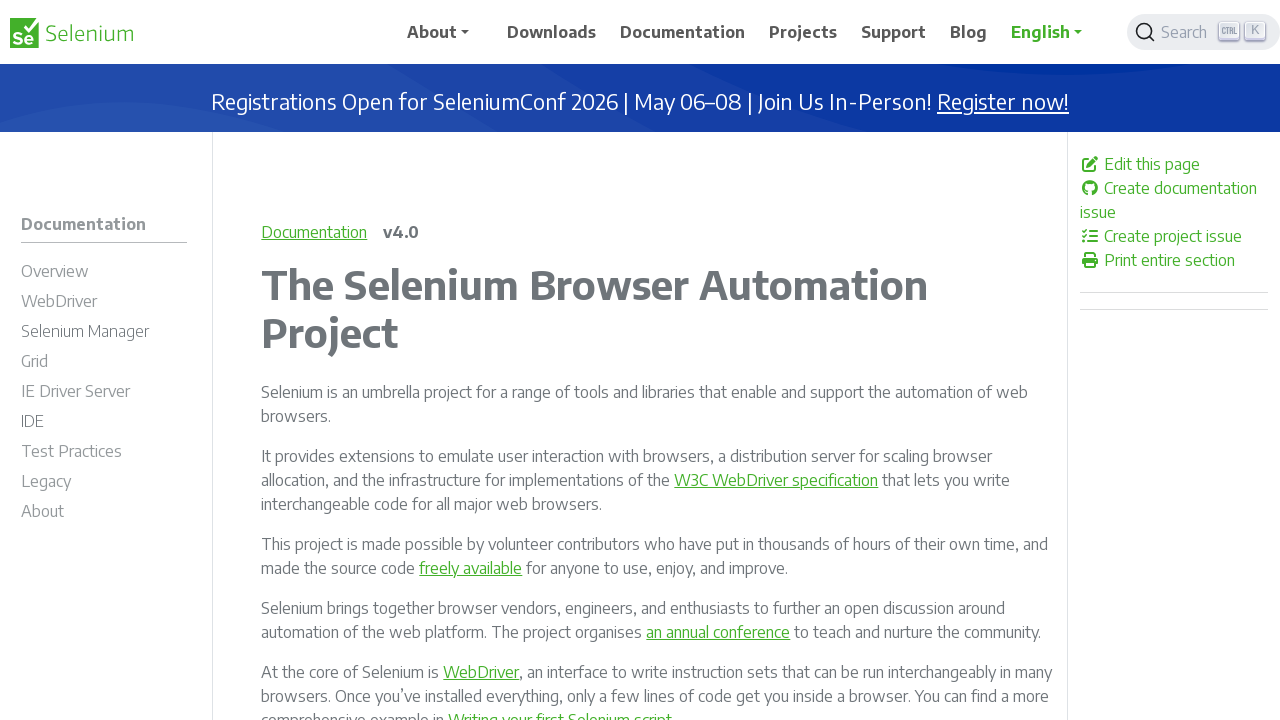

Retrieved href attribute: /documentation/grid/components/
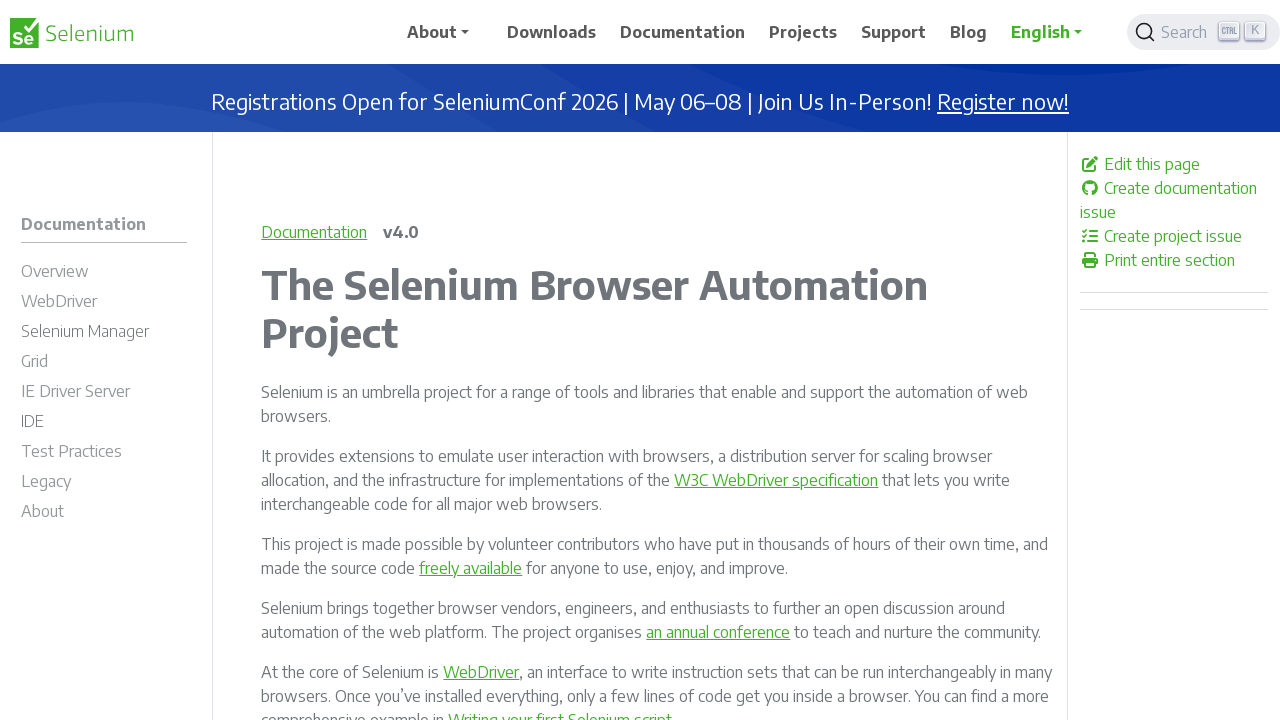

Verified link is enabled: /documentation/grid/components/
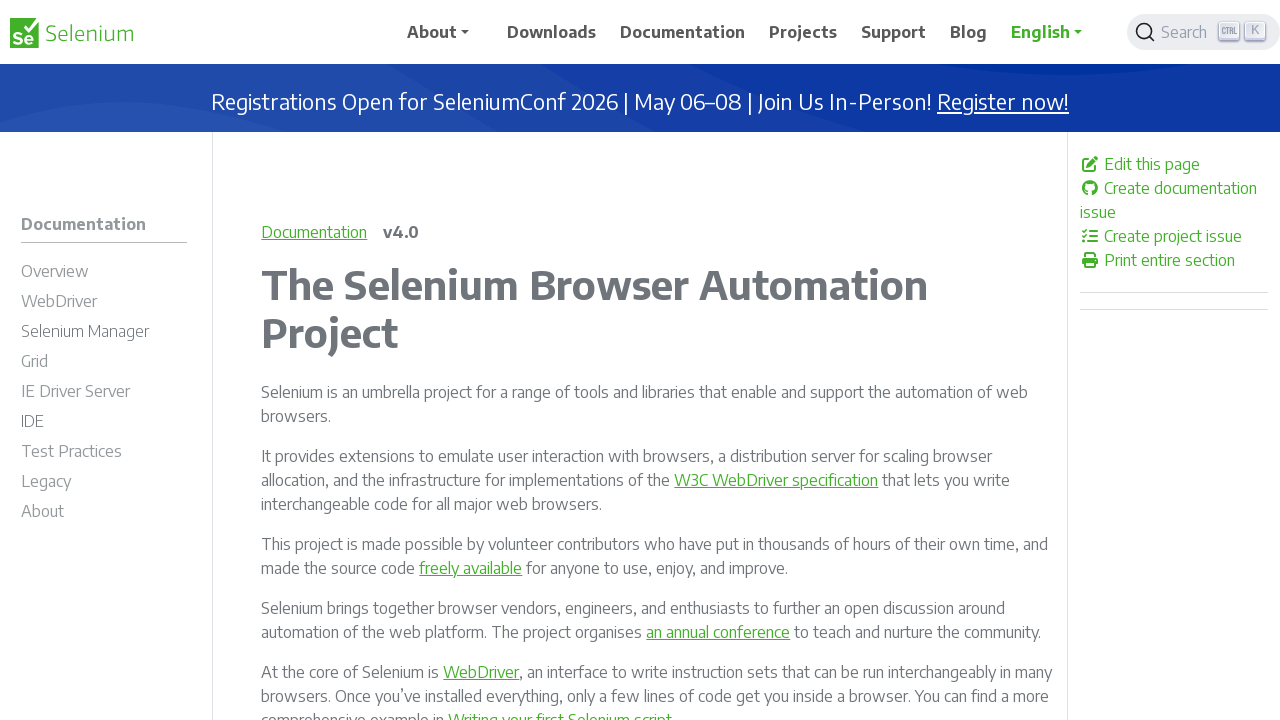

Retrieved href attribute: /documentation/grid/configuration/
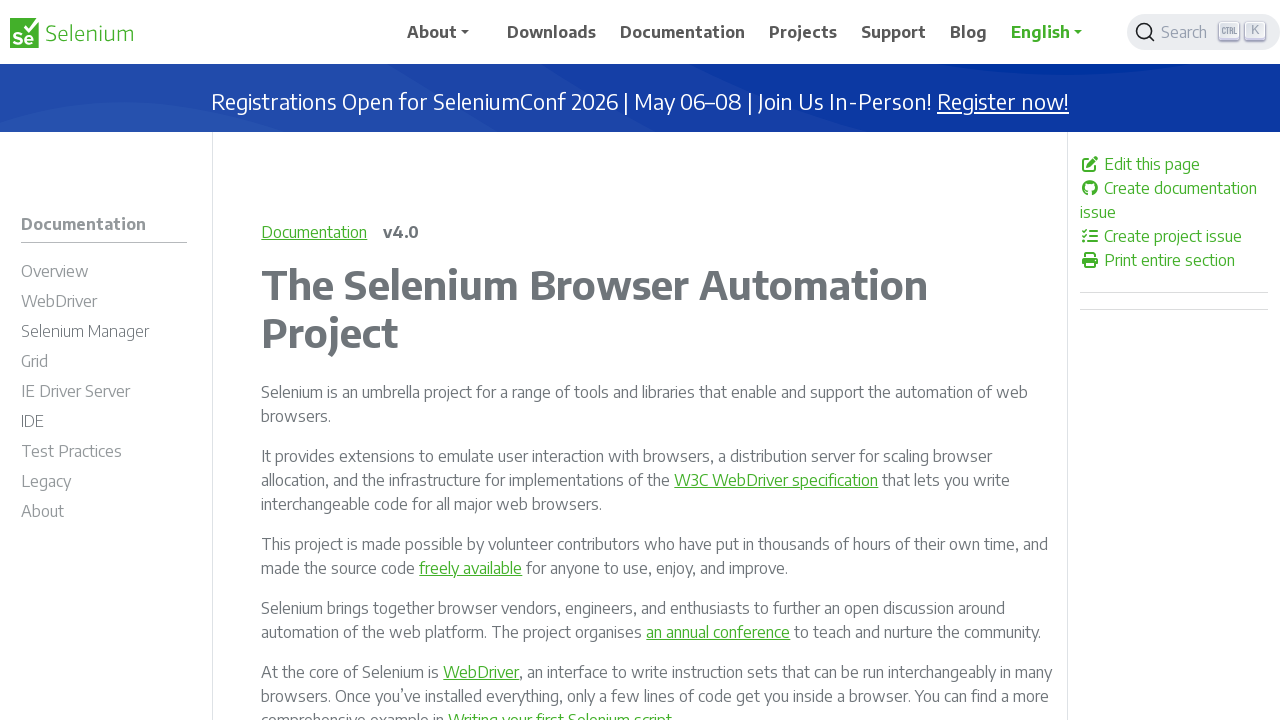

Verified link is enabled: /documentation/grid/configuration/
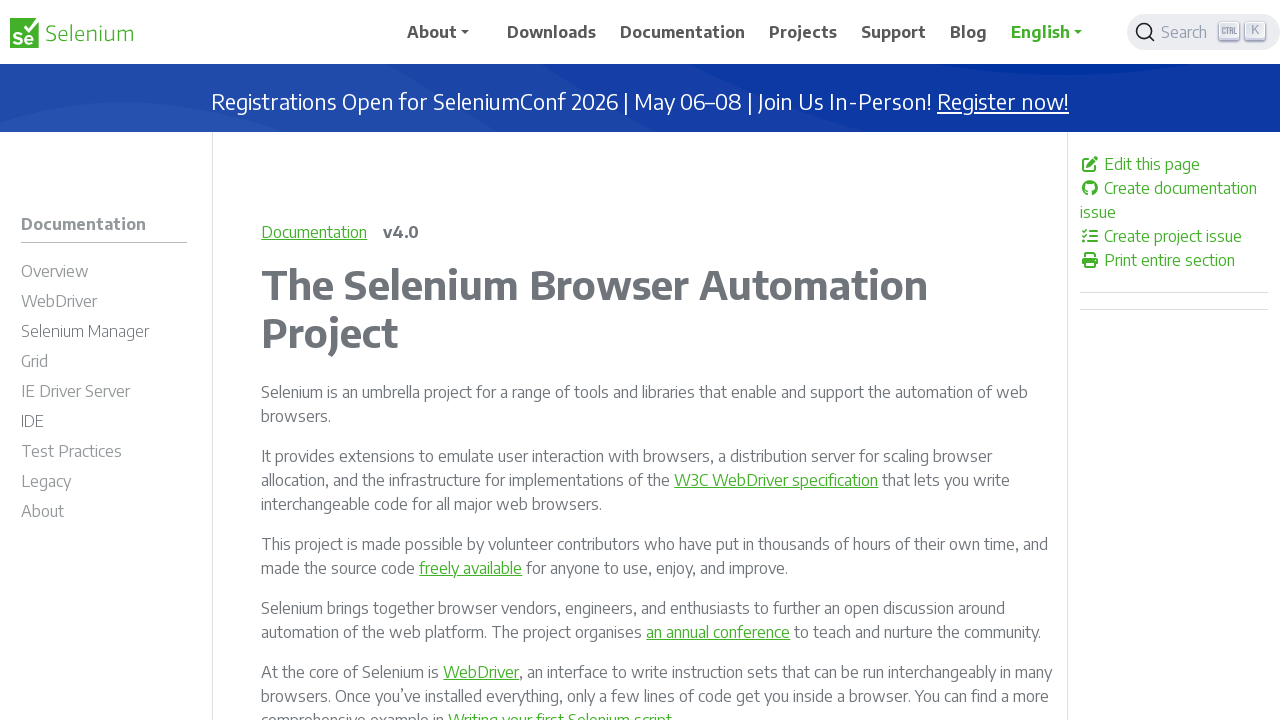

Retrieved href attribute: /documentation/grid/configuration/help/
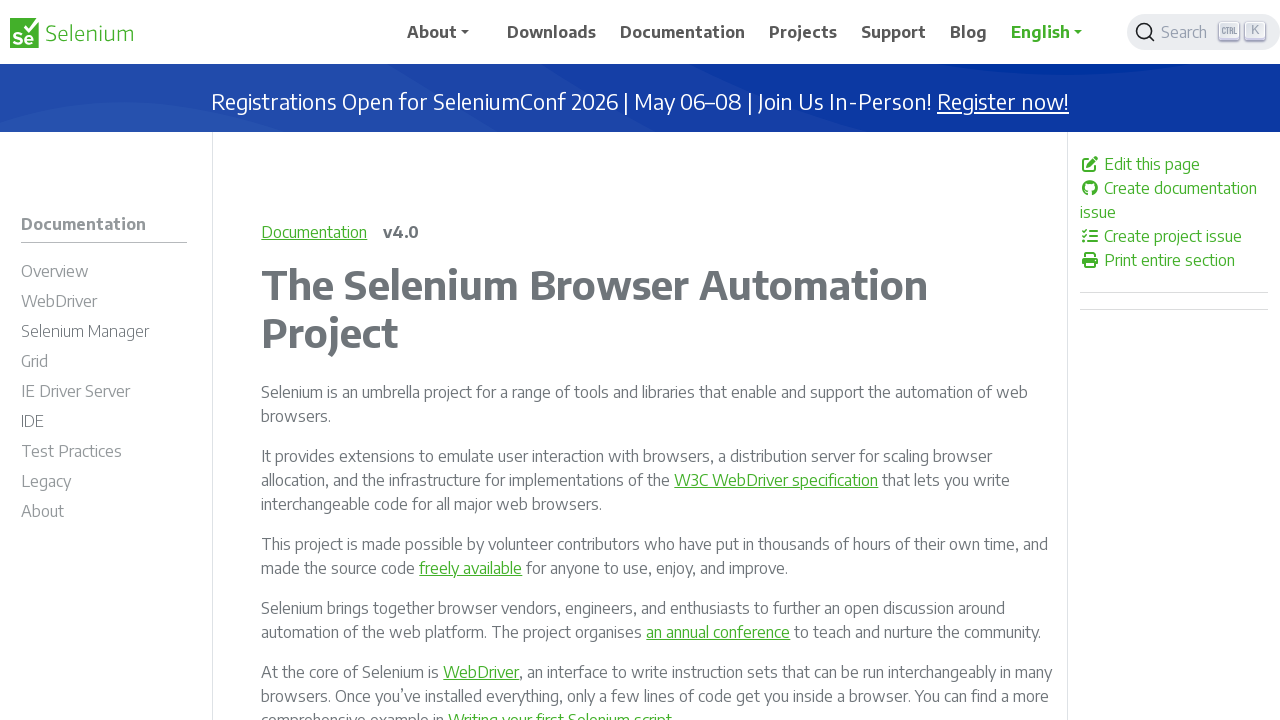

Verified link is enabled: /documentation/grid/configuration/help/
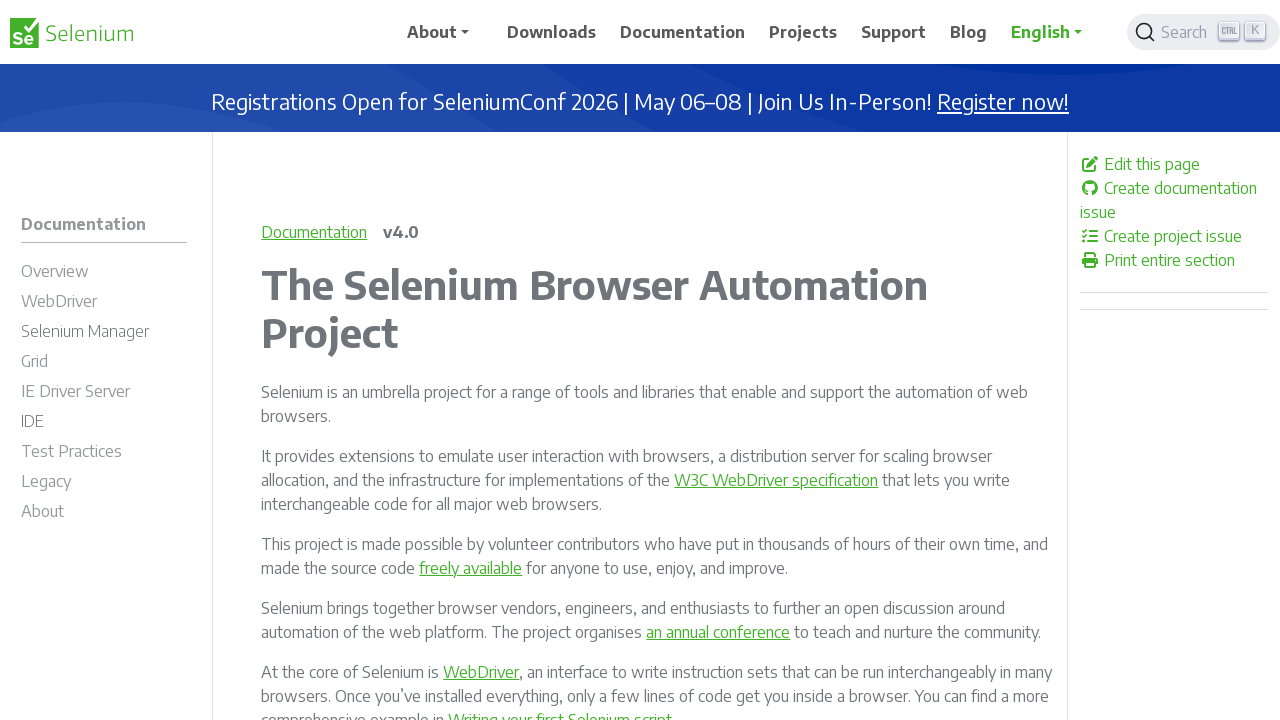

Retrieved href attribute: /documentation/grid/configuration/cli_options/
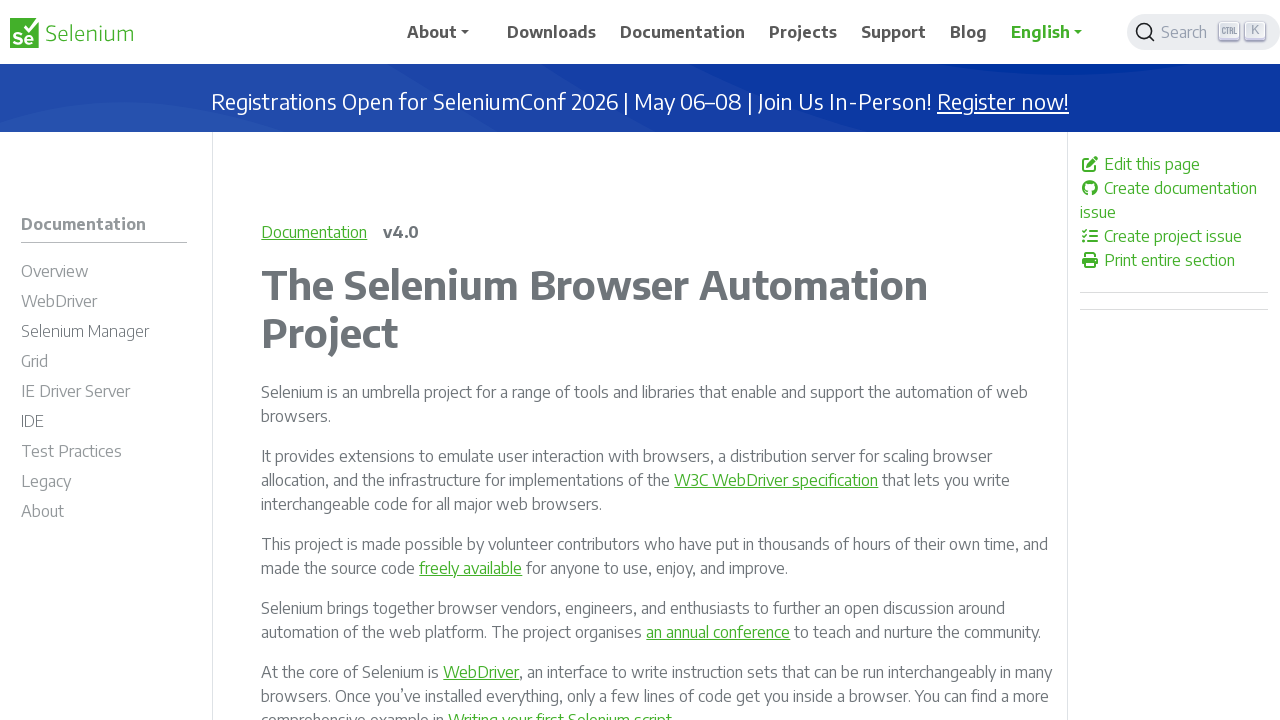

Verified link is enabled: /documentation/grid/configuration/cli_options/
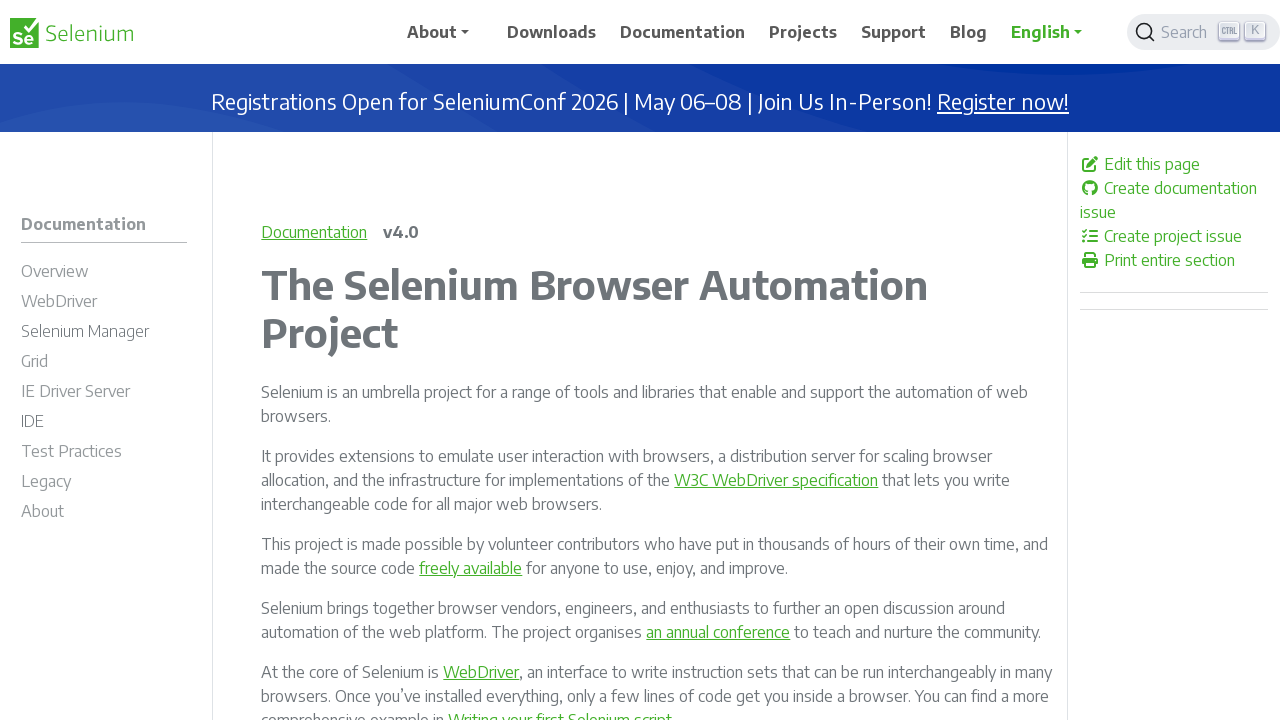

Retrieved href attribute: /documentation/grid/configuration/toml_options/
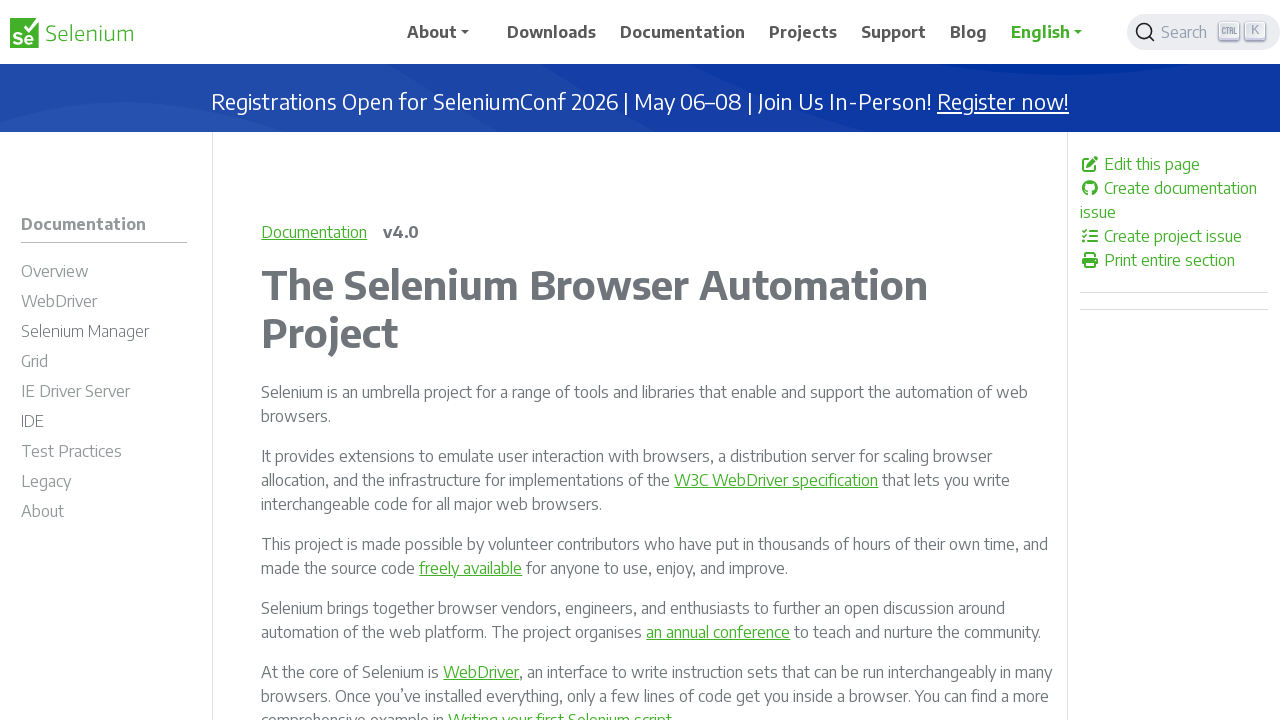

Verified link is enabled: /documentation/grid/configuration/toml_options/
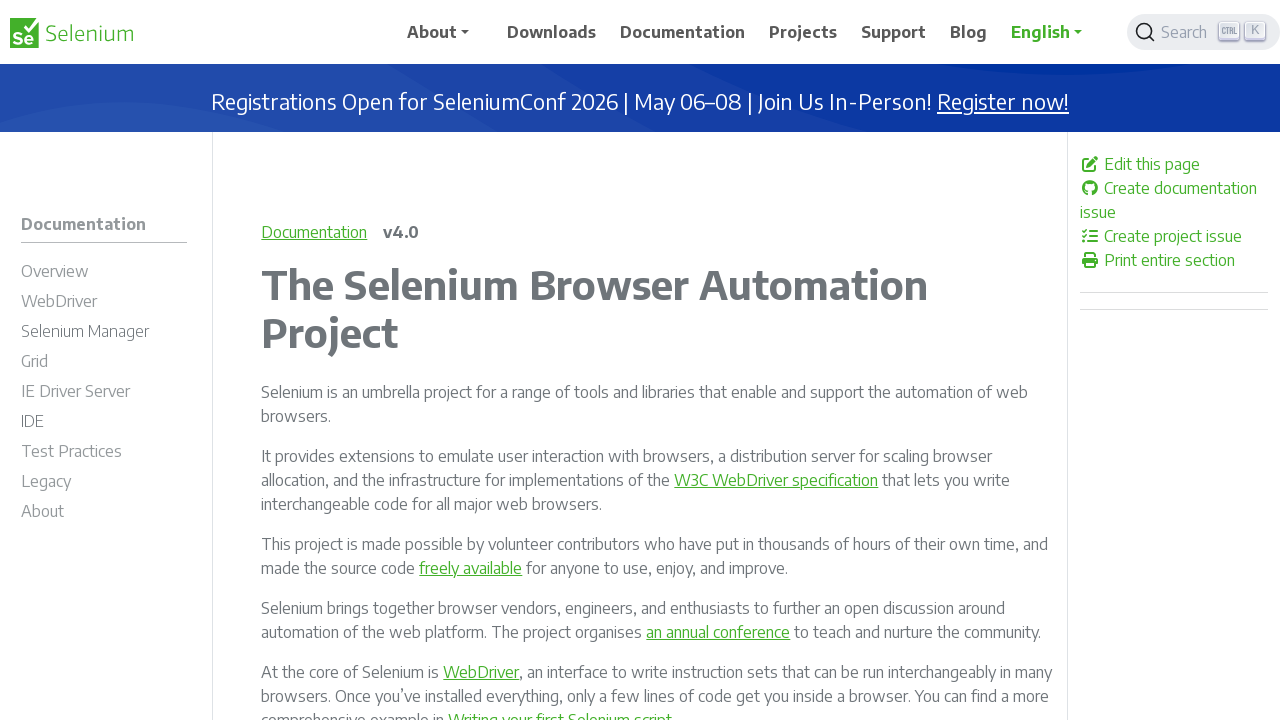

Retrieved href attribute: /documentation/grid/architecture/
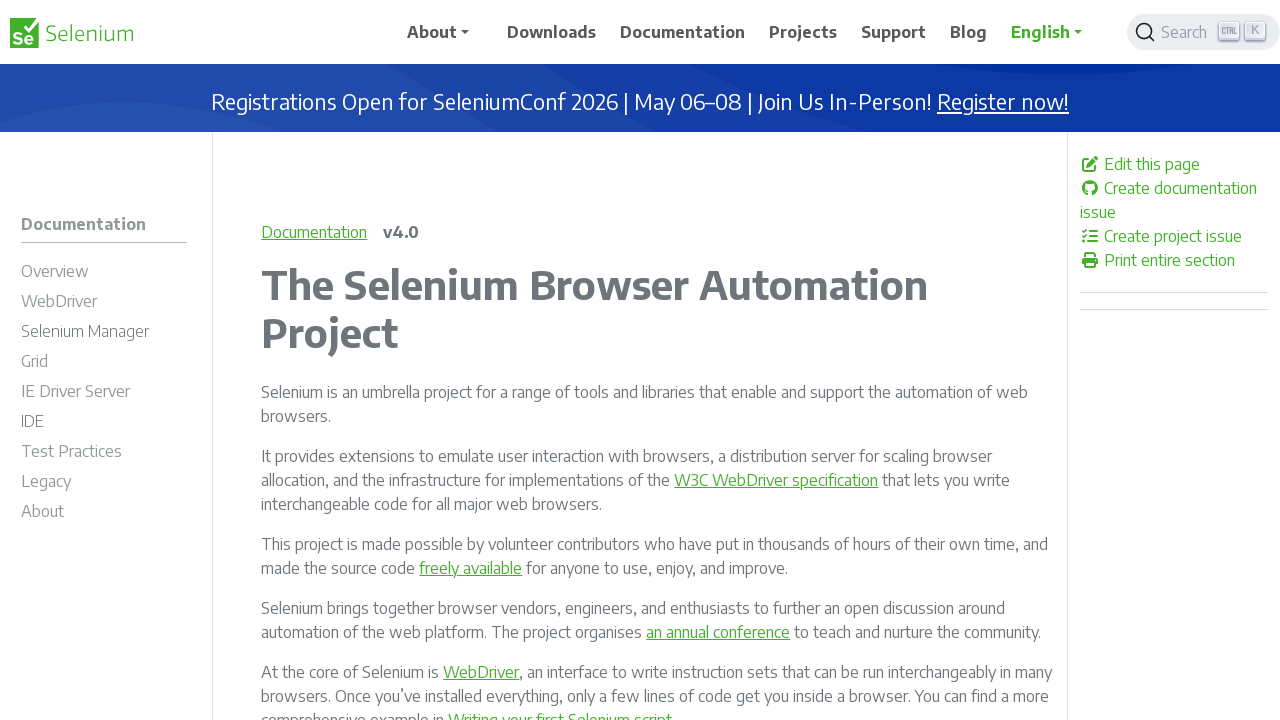

Verified link is enabled: /documentation/grid/architecture/
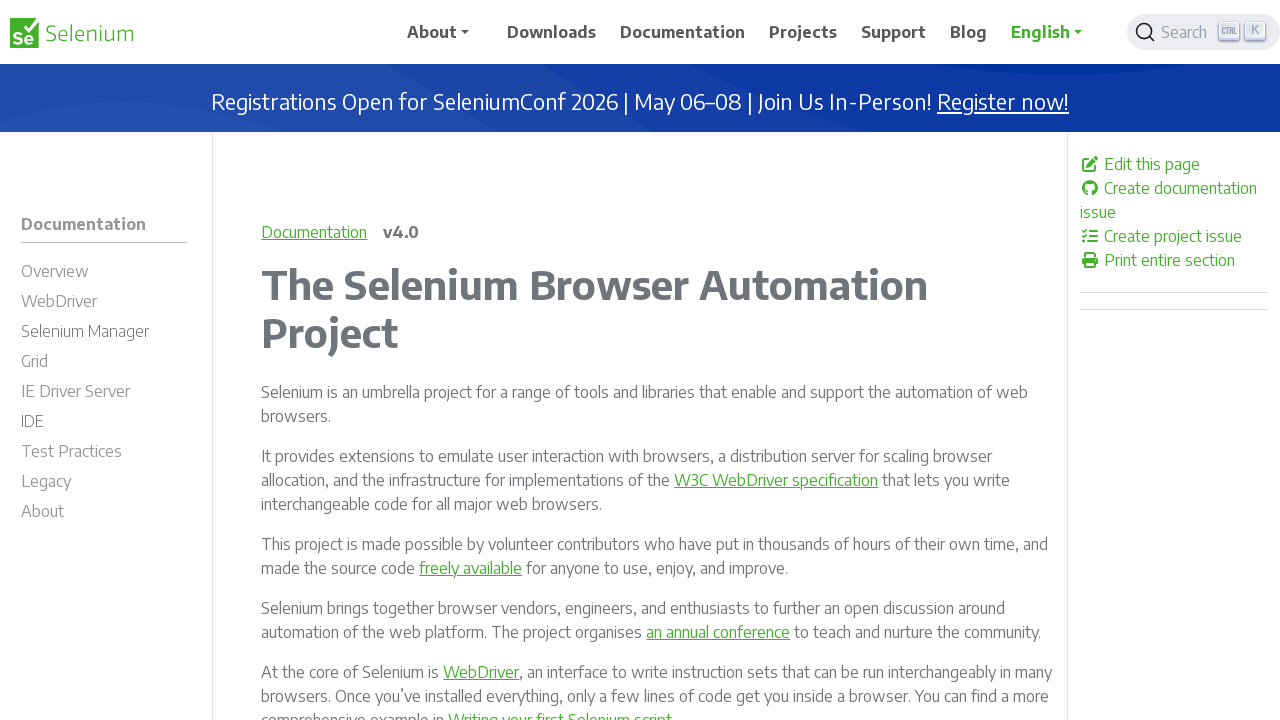

Retrieved href attribute: /documentation/grid/advanced_features/
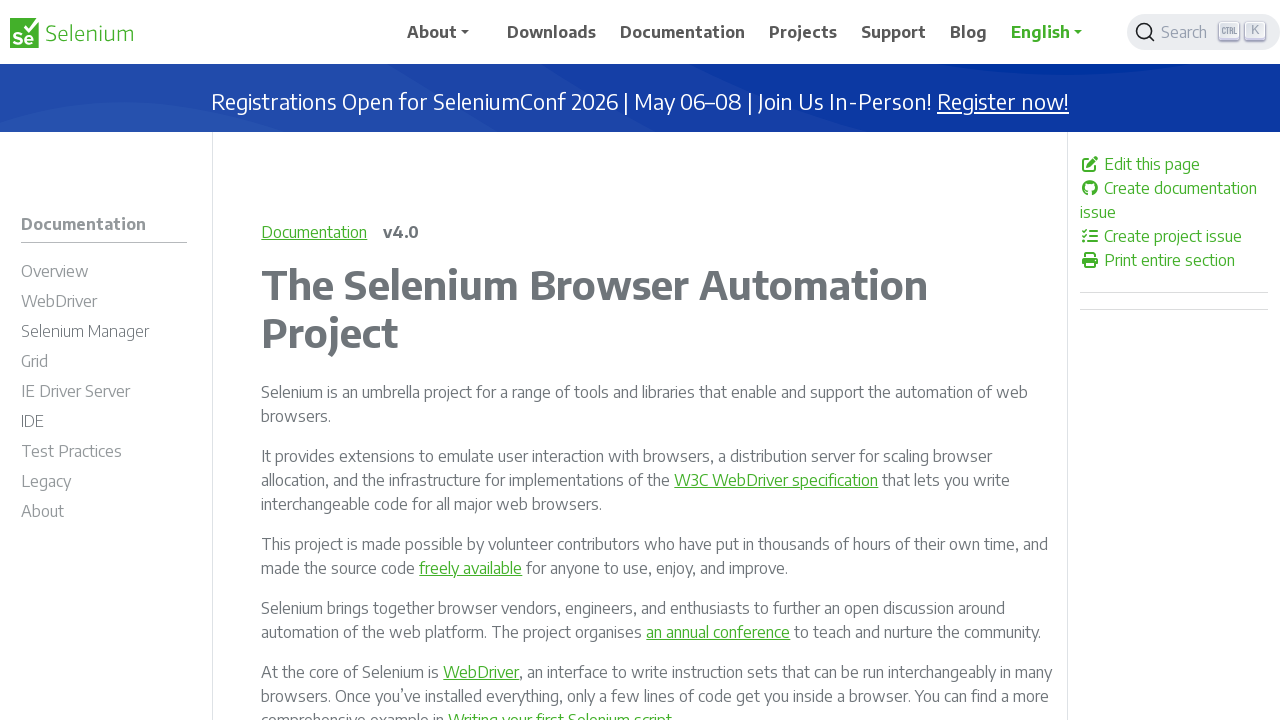

Verified link is enabled: /documentation/grid/advanced_features/
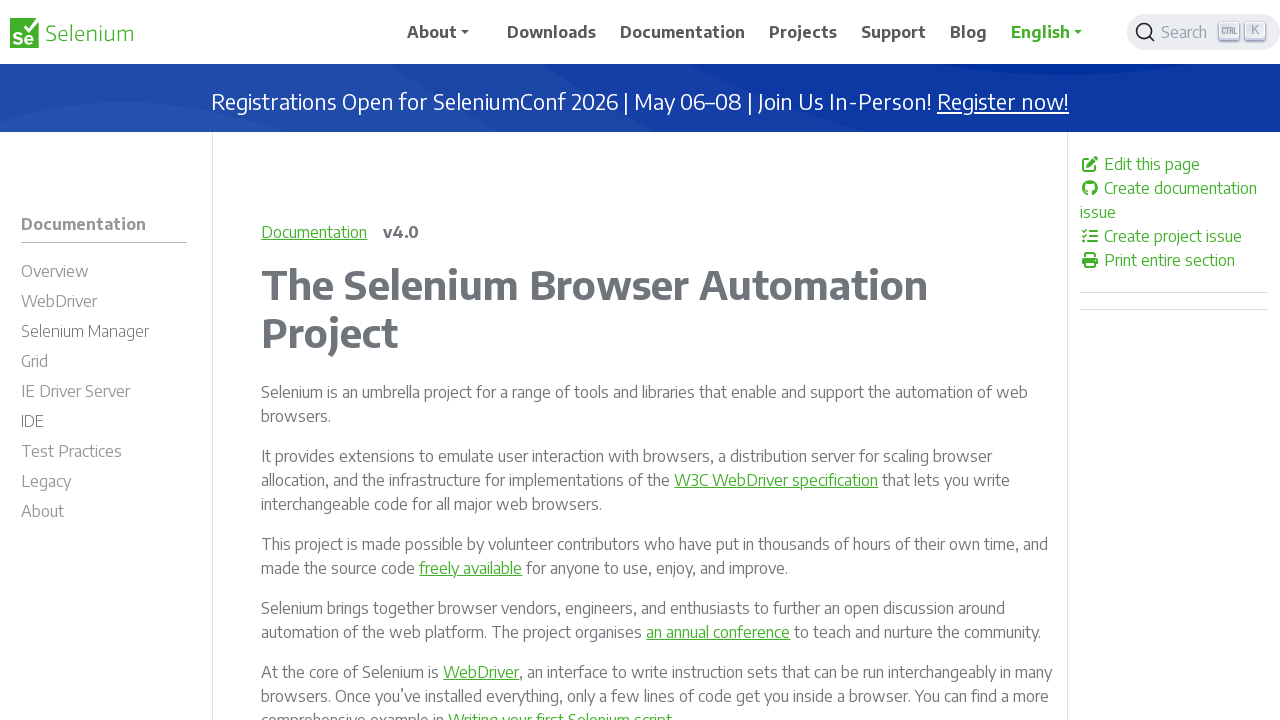

Retrieved href attribute: /documentation/grid/advanced_features/observability/
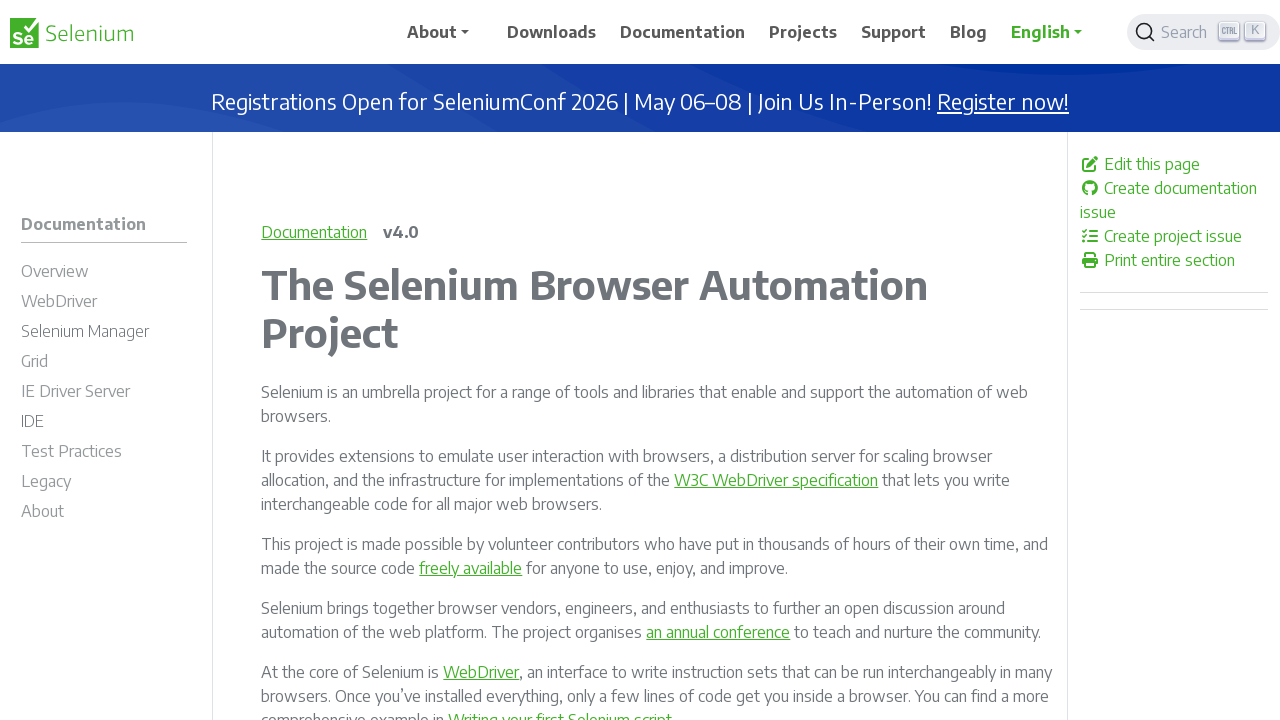

Verified link is enabled: /documentation/grid/advanced_features/observability/
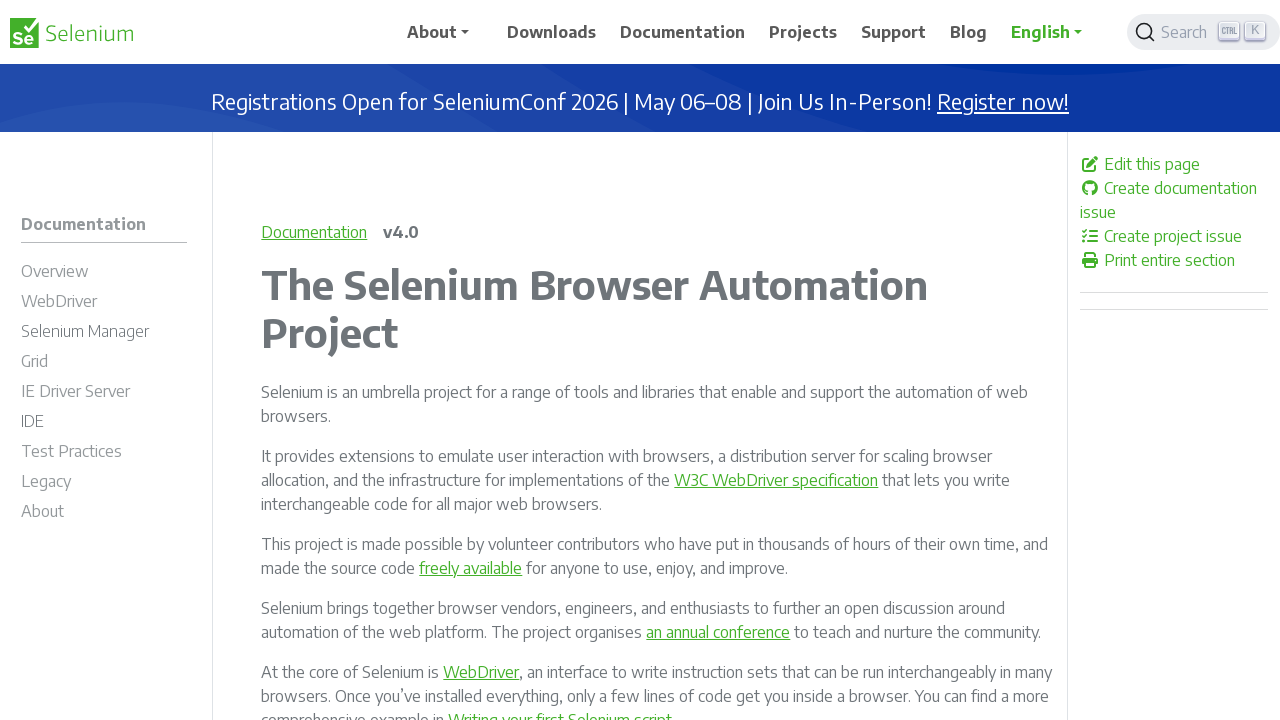

Retrieved href attribute: /documentation/grid/advanced_features/graphql_support/
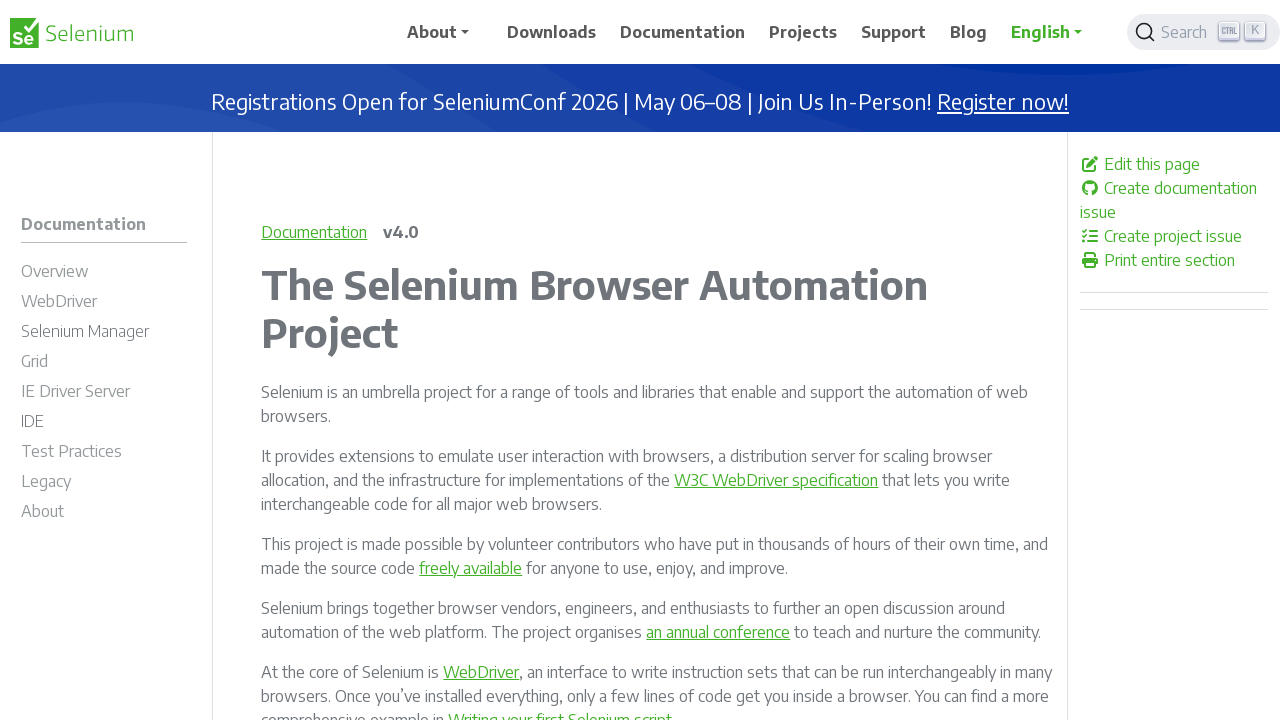

Verified link is enabled: /documentation/grid/advanced_features/graphql_support/
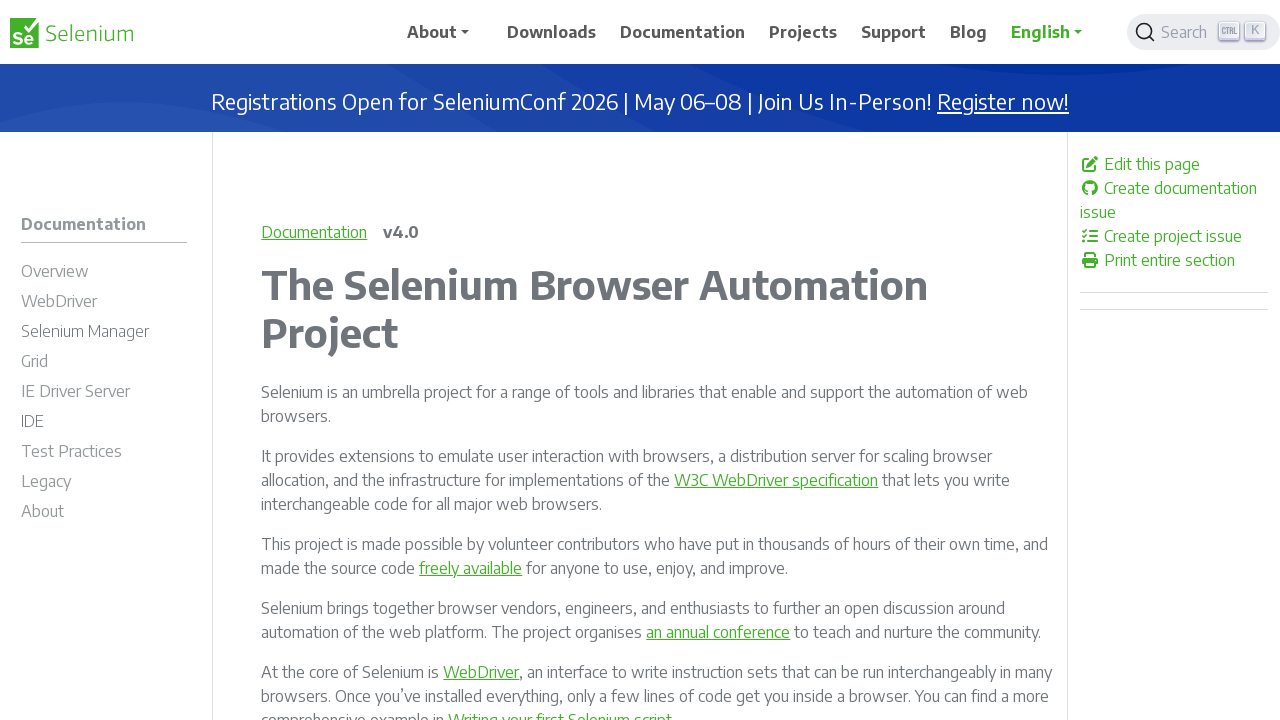

Retrieved href attribute: /documentation/grid/advanced_features/endpoints/
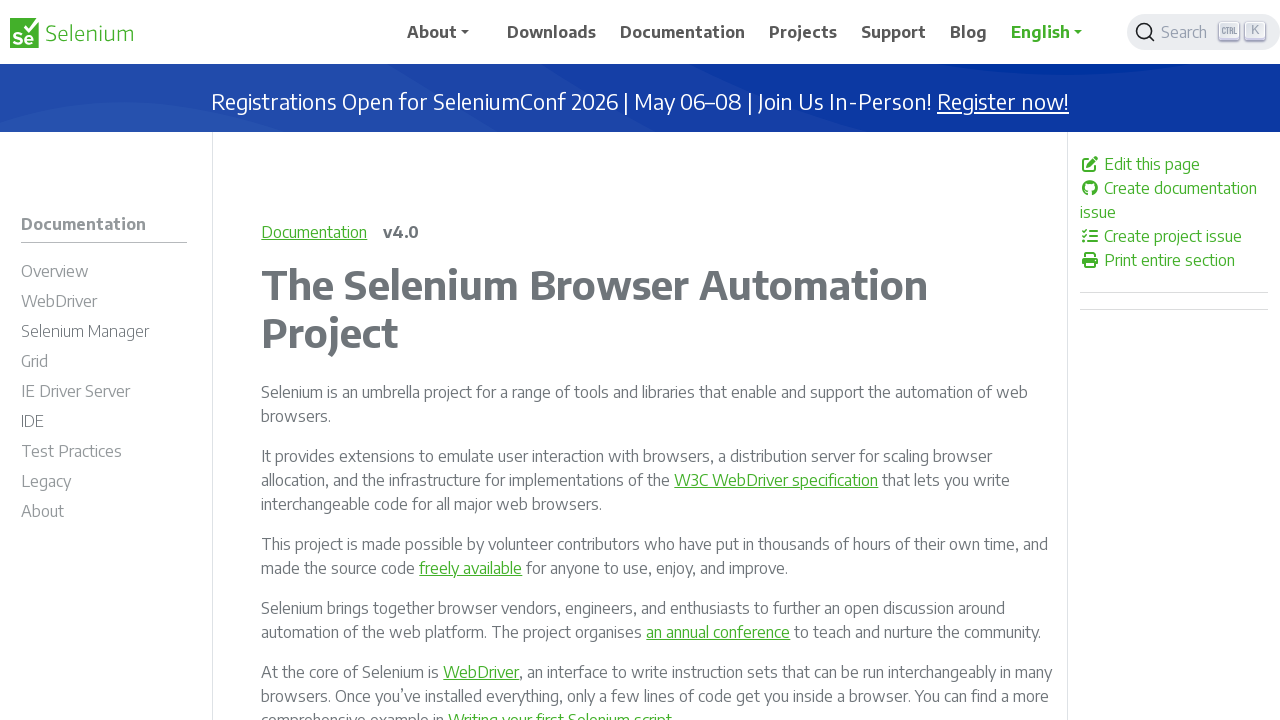

Verified link is enabled: /documentation/grid/advanced_features/endpoints/
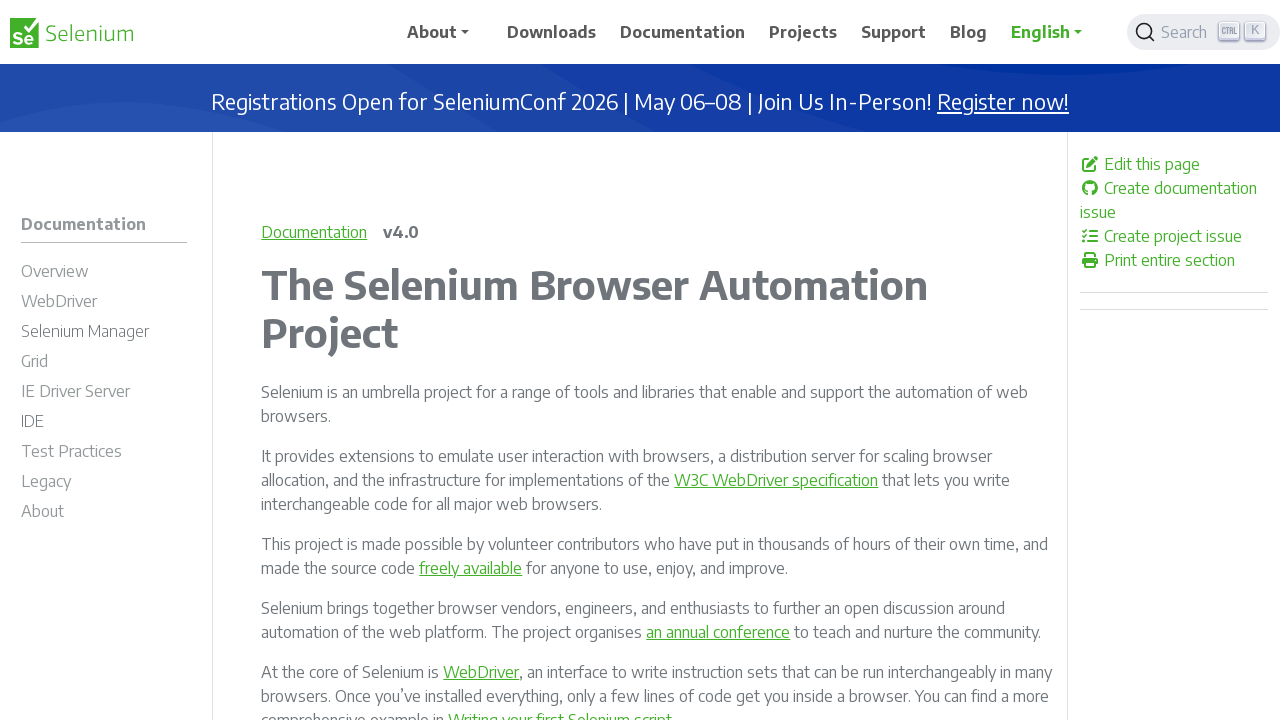

Retrieved href attribute: /documentation/grid/advanced_features/customize_node/
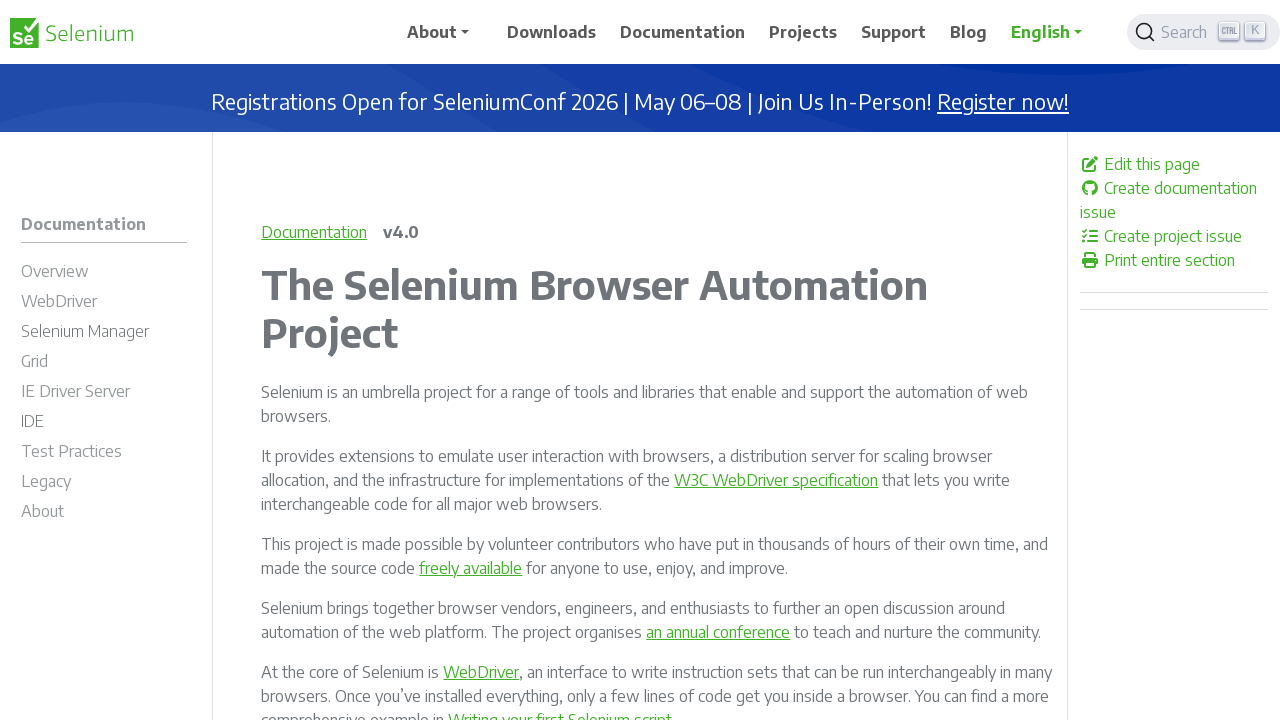

Verified link is enabled: /documentation/grid/advanced_features/customize_node/
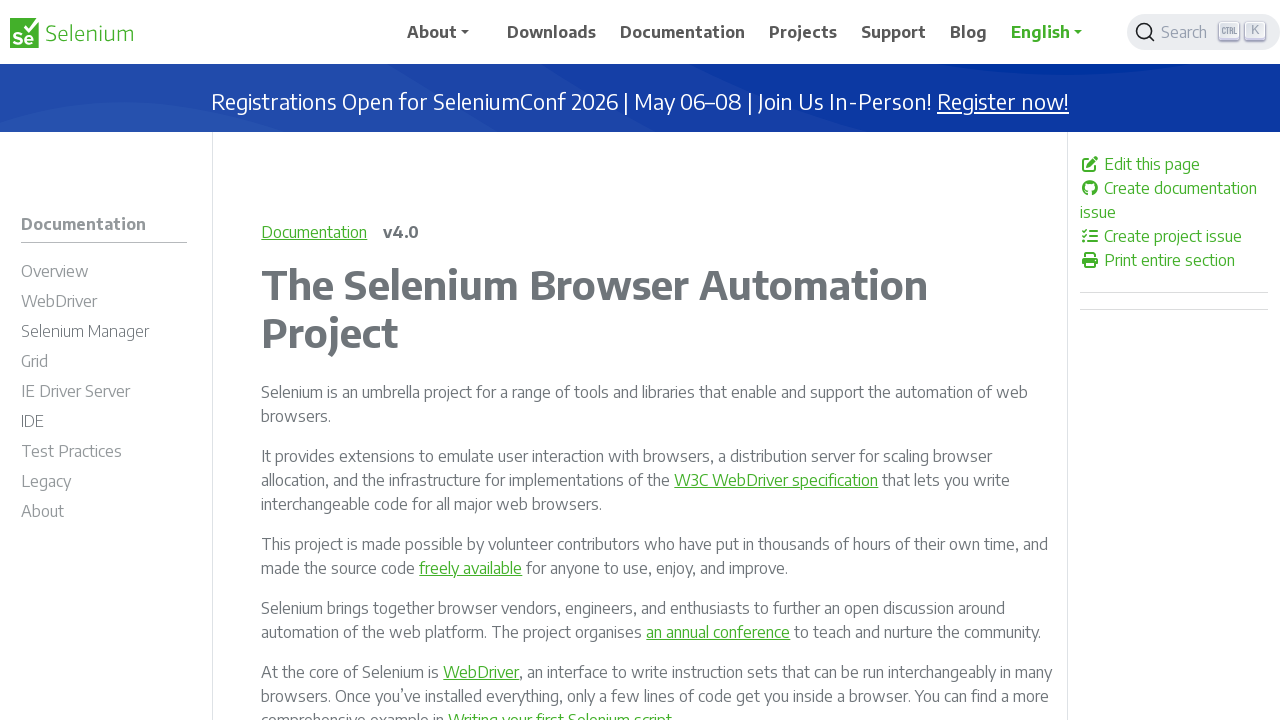

Retrieved href attribute: /documentation/grid/advanced_features/external_datastore/
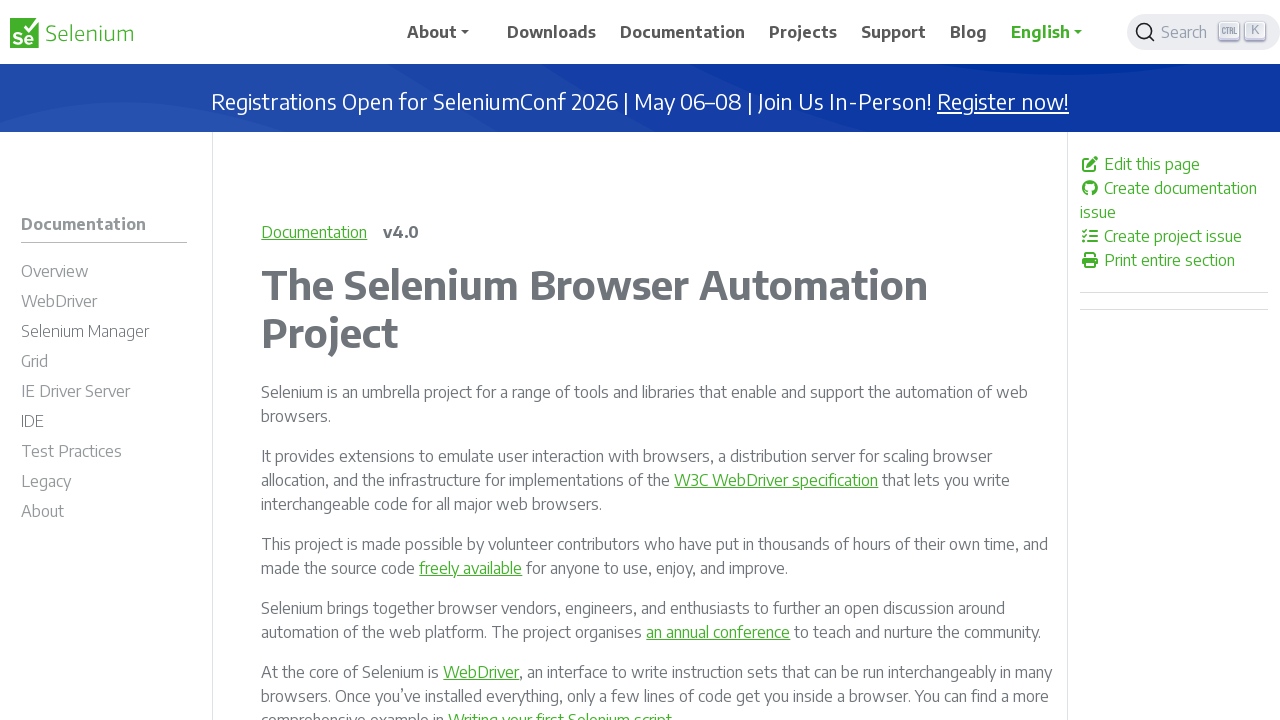

Verified link is enabled: /documentation/grid/advanced_features/external_datastore/
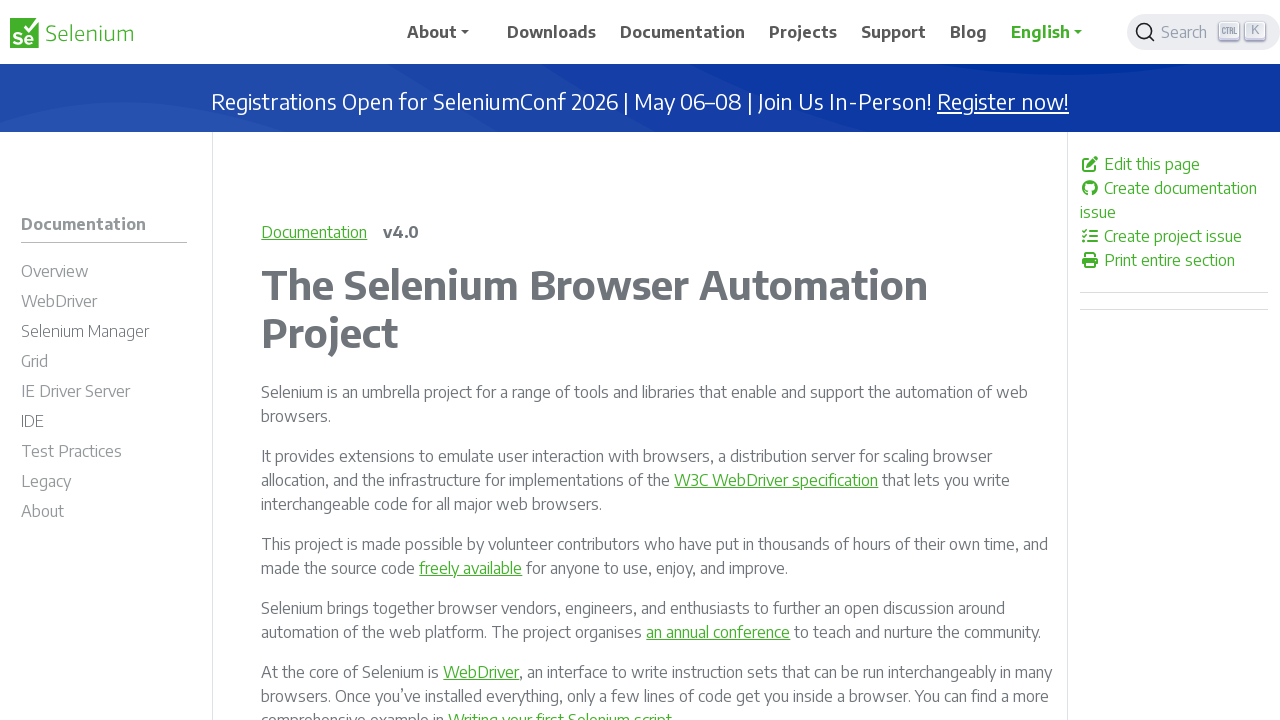

Retrieved href attribute: /documentation/ie_driver_server/
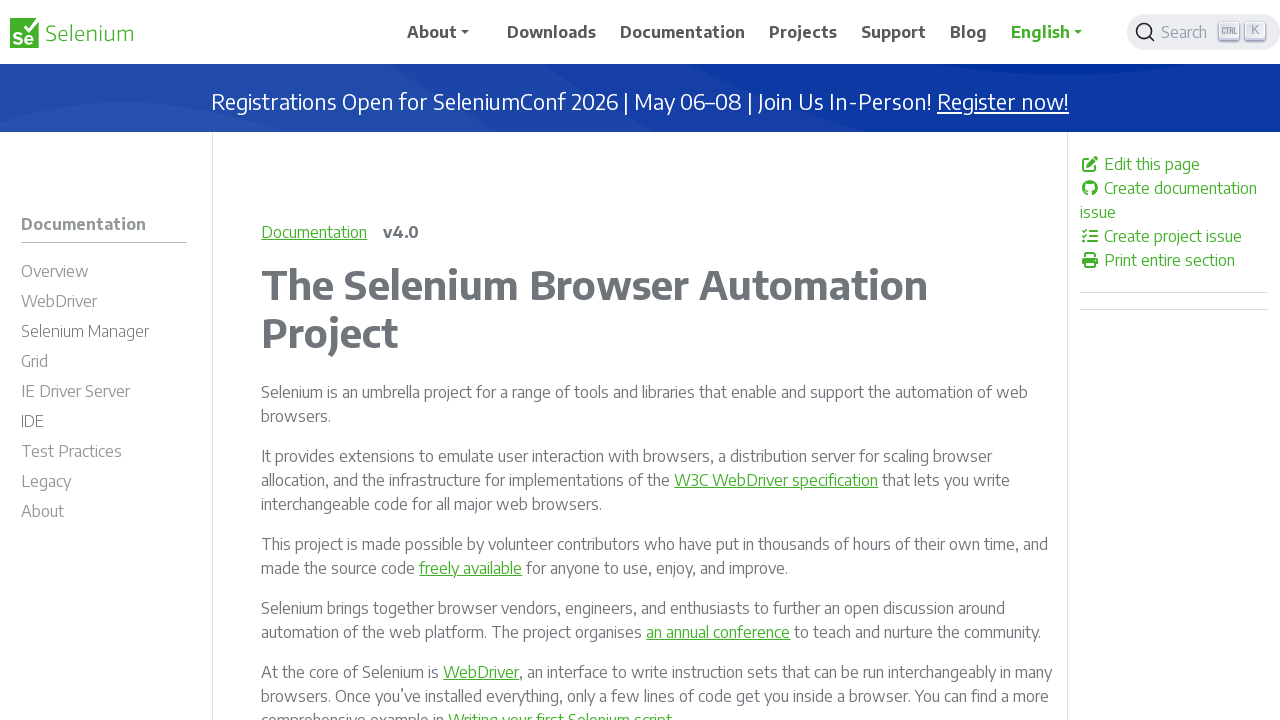

Verified link is enabled: /documentation/ie_driver_server/
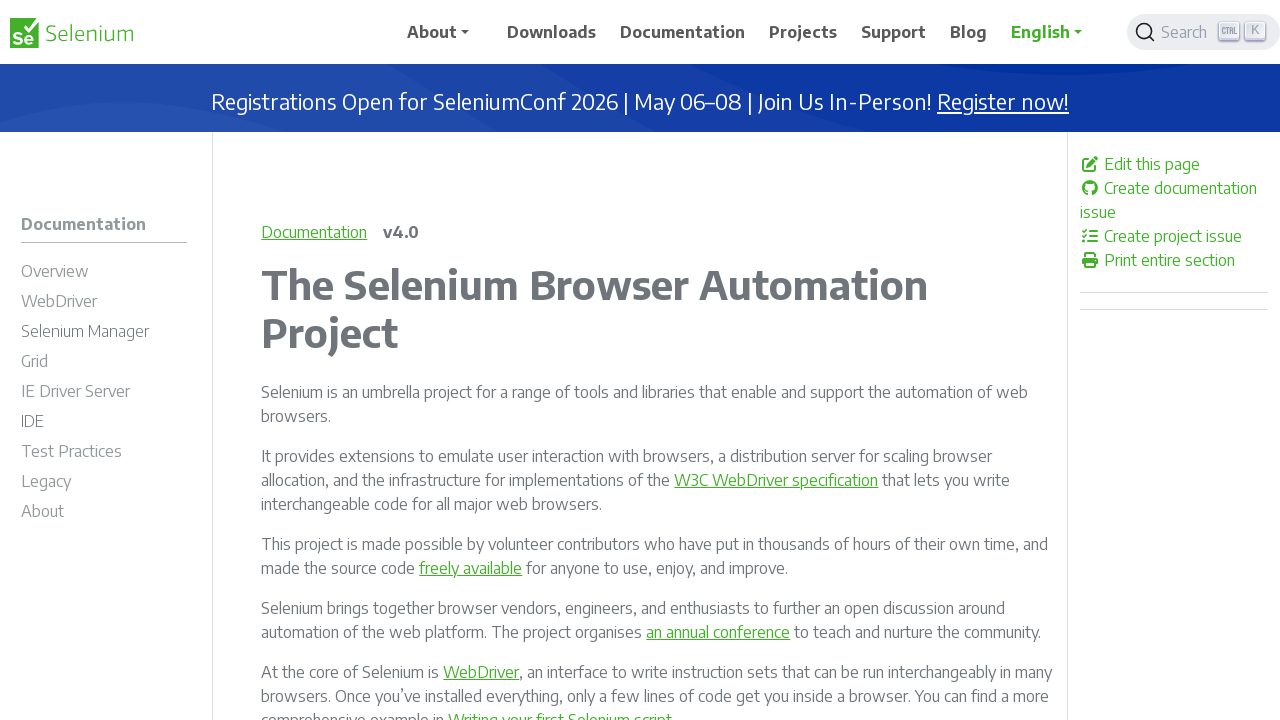

Retrieved href attribute: /documentation/ie_driver_server/internals/
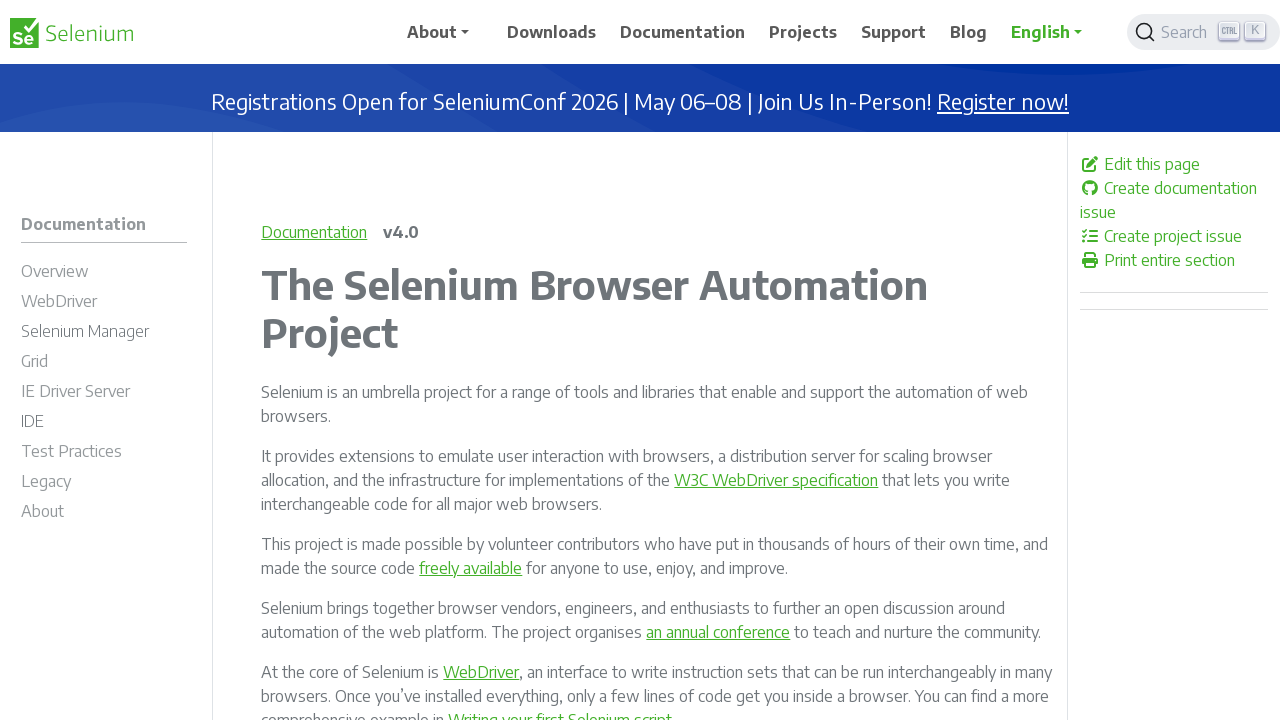

Verified link is enabled: /documentation/ie_driver_server/internals/
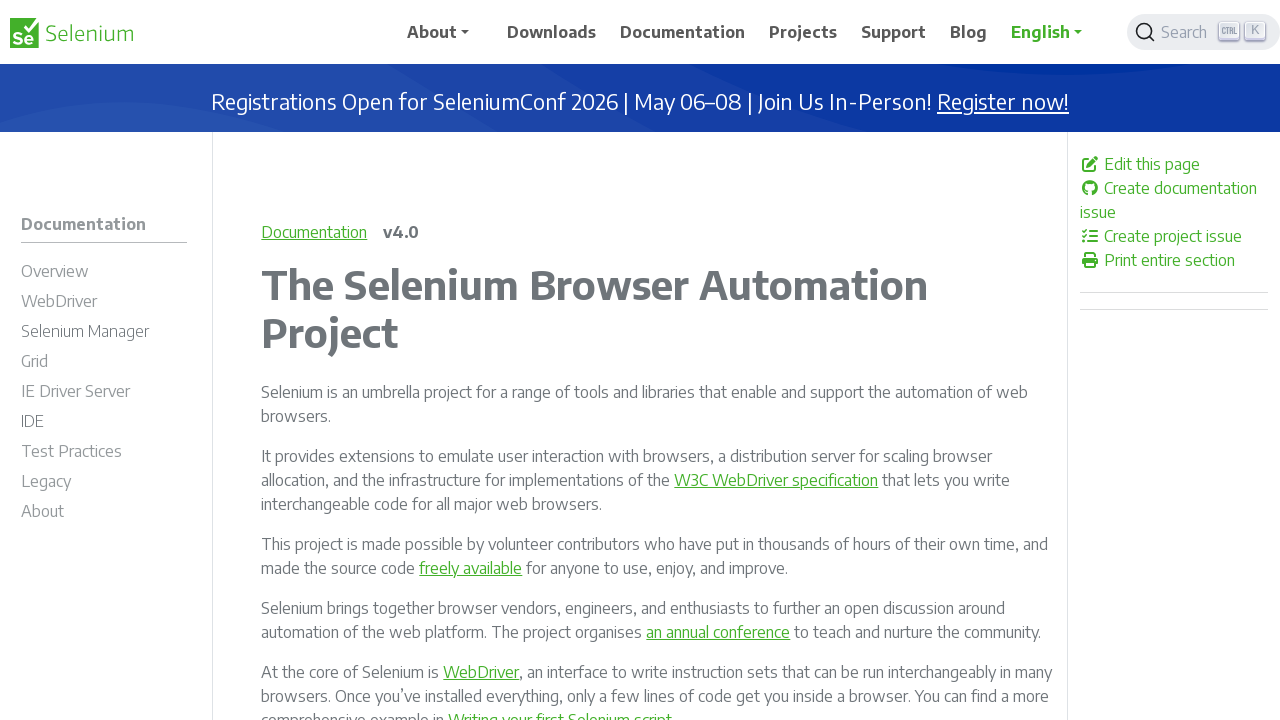

Retrieved href attribute: /documentation/ide/
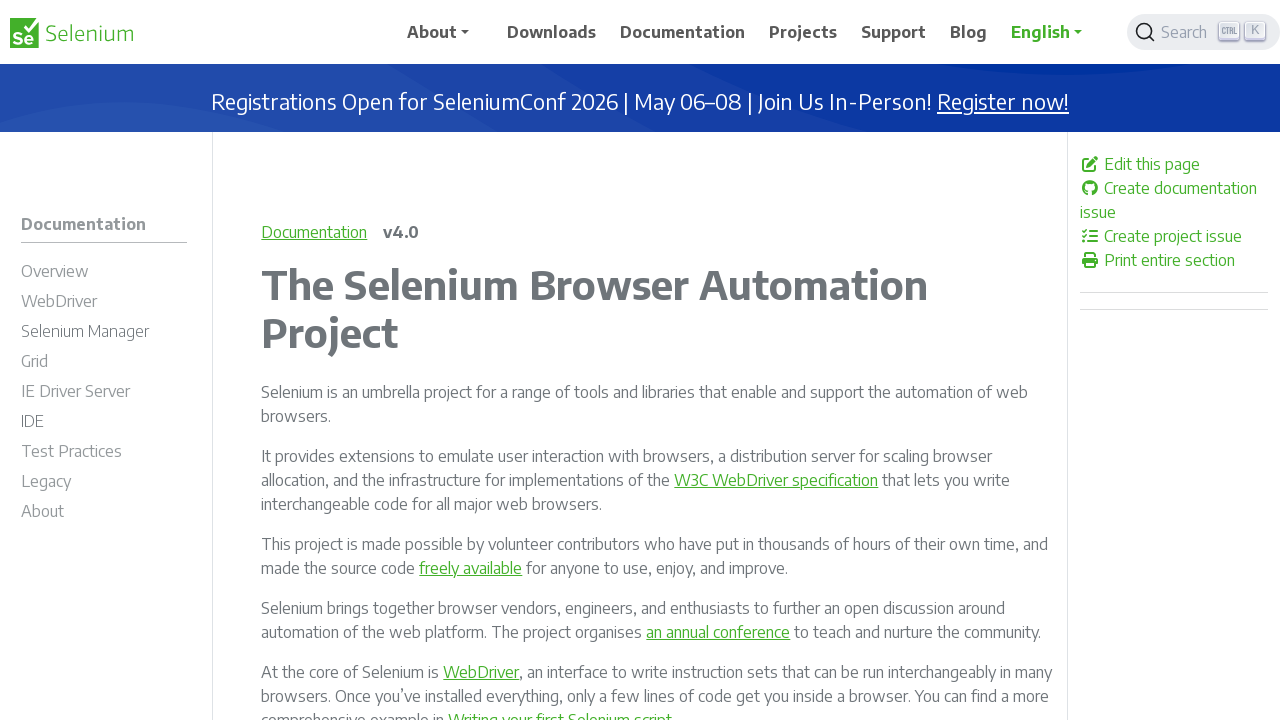

Verified link is enabled: /documentation/ide/
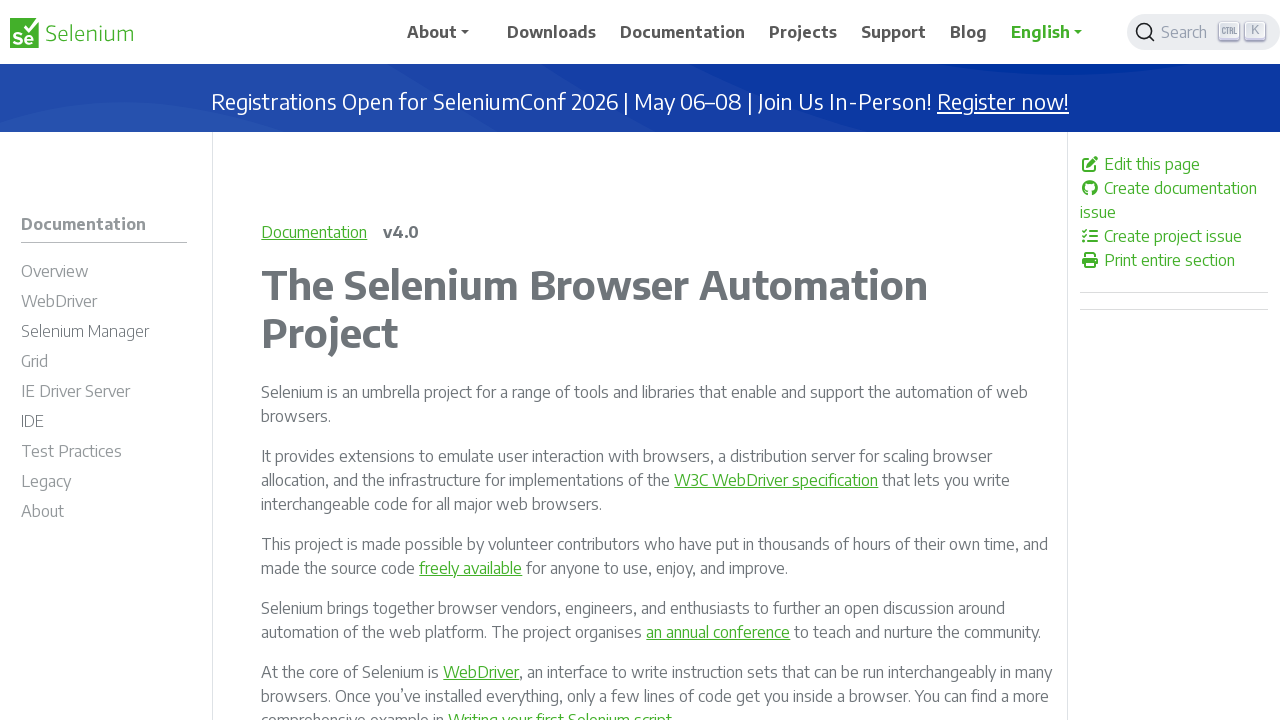

Retrieved href attribute: /documentation/test_practices/
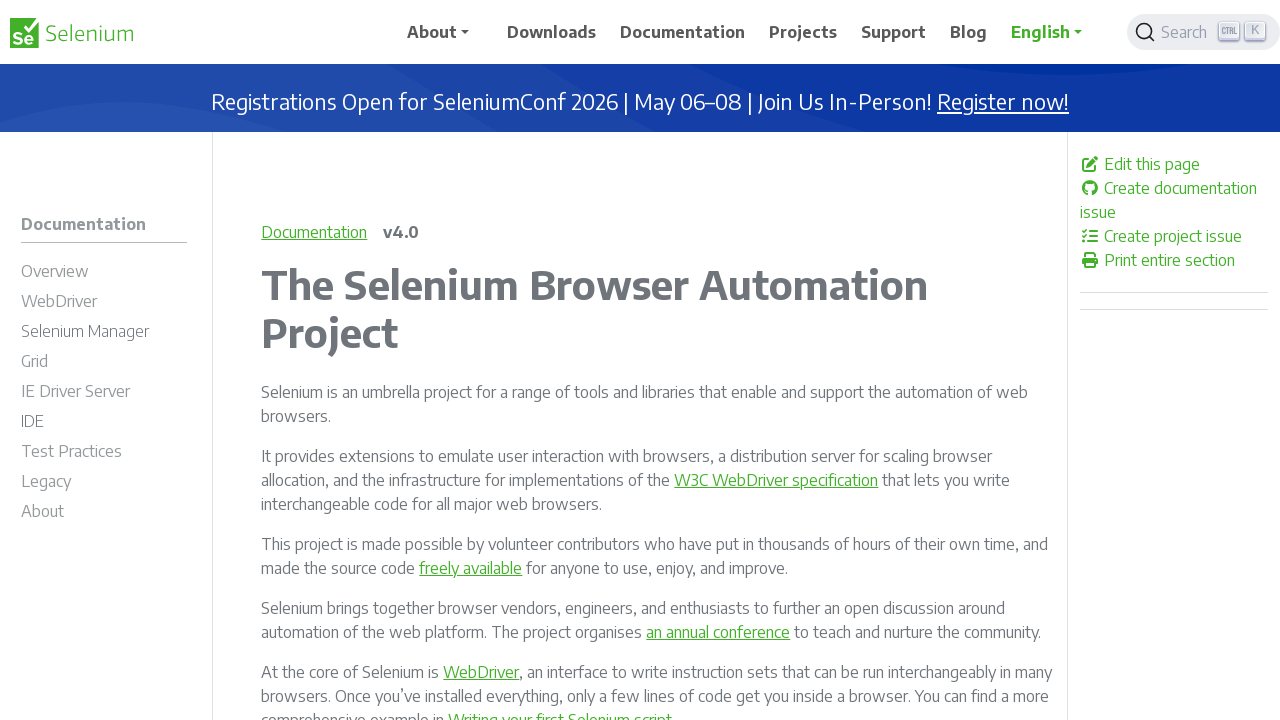

Verified link is enabled: /documentation/test_practices/
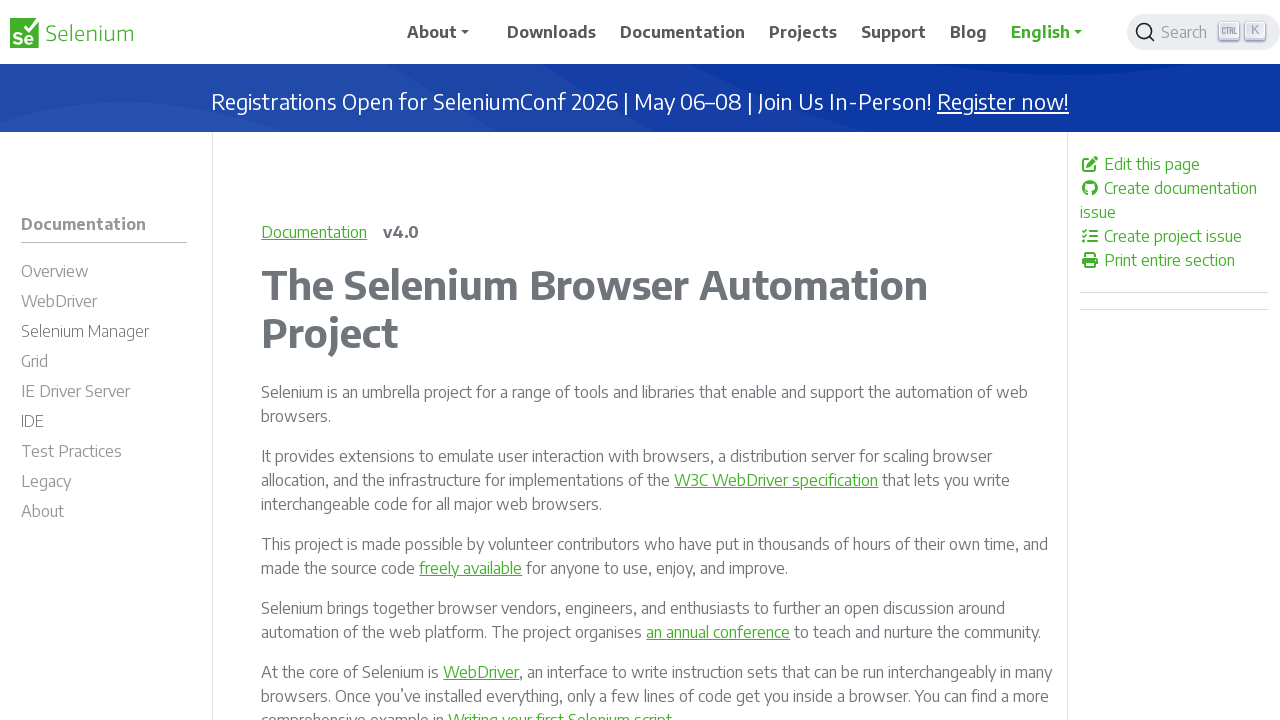

Retrieved href attribute: /documentation/test_practices/design_strategies/
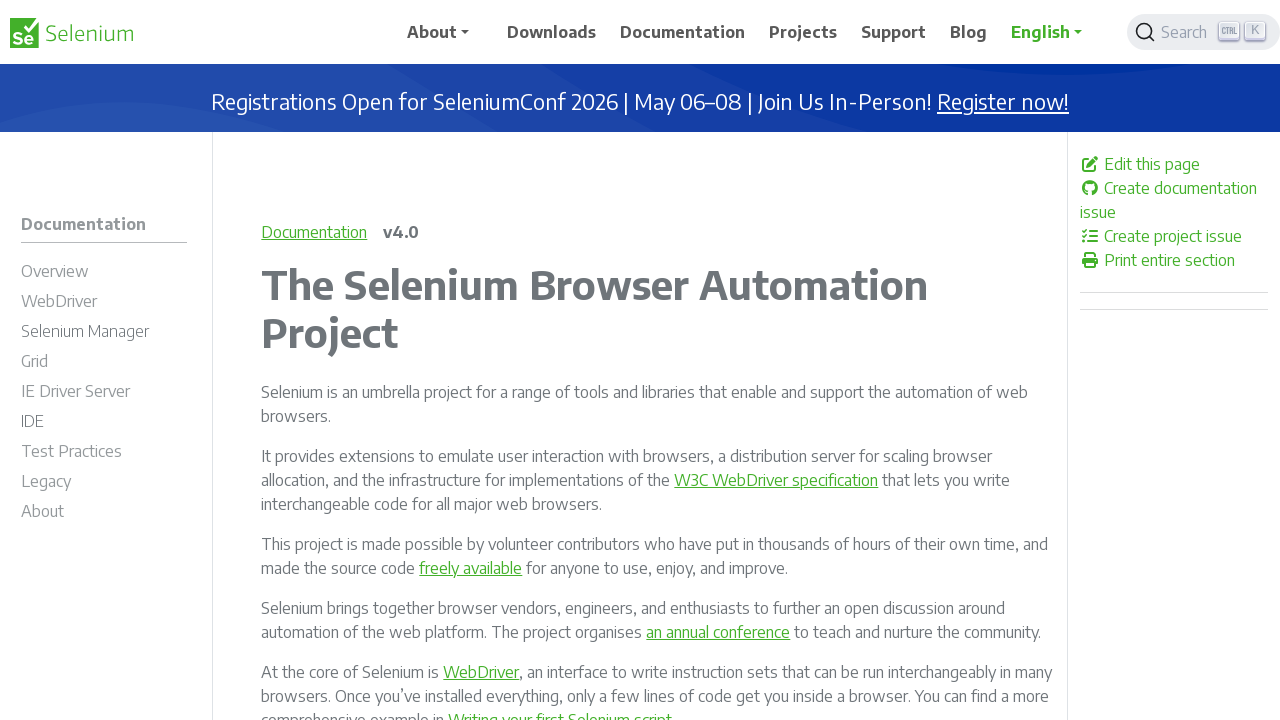

Verified link is enabled: /documentation/test_practices/design_strategies/
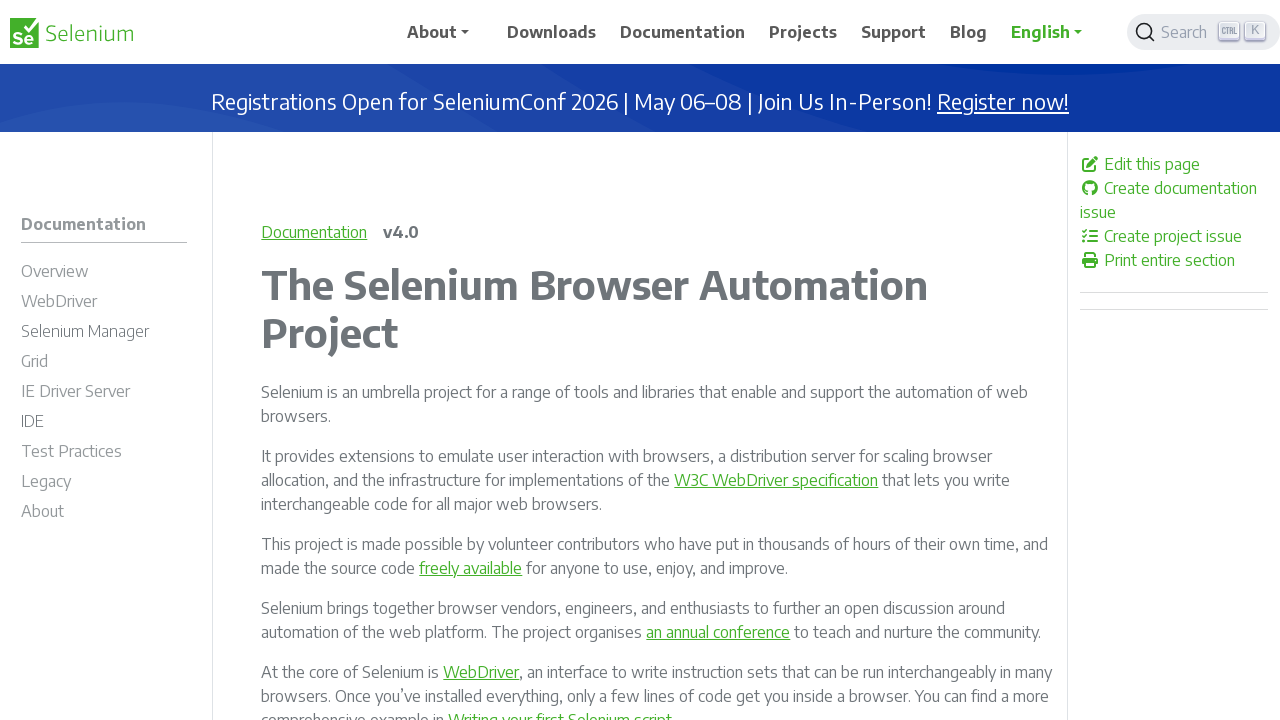

Retrieved href attribute: /documentation/test_practices/overview/
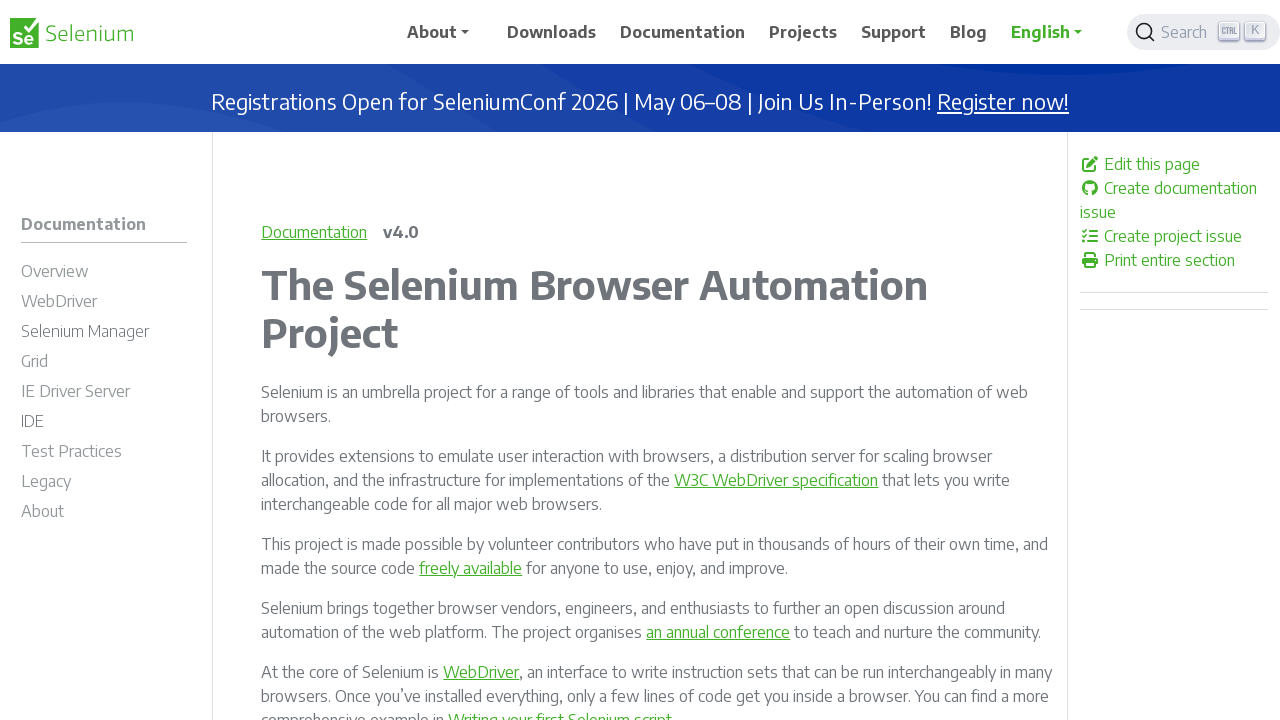

Verified link is enabled: /documentation/test_practices/overview/
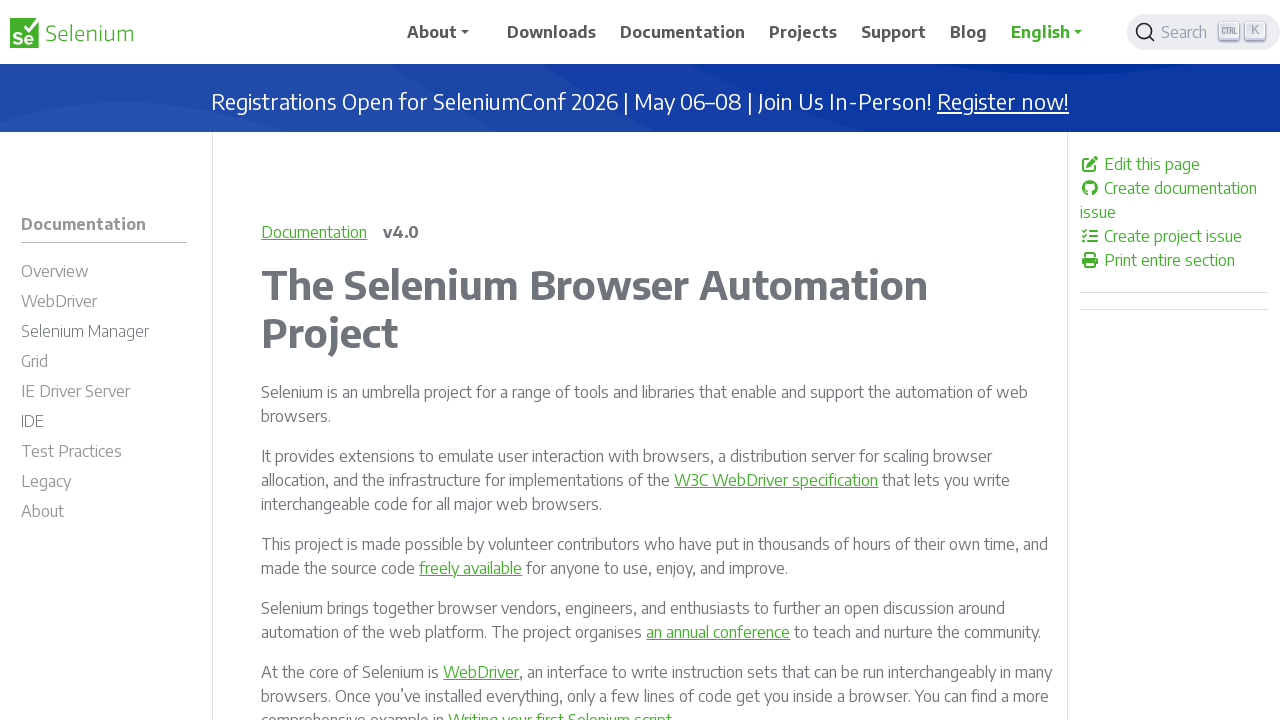

Retrieved href attribute: /documentation/test_practices/testing_types/
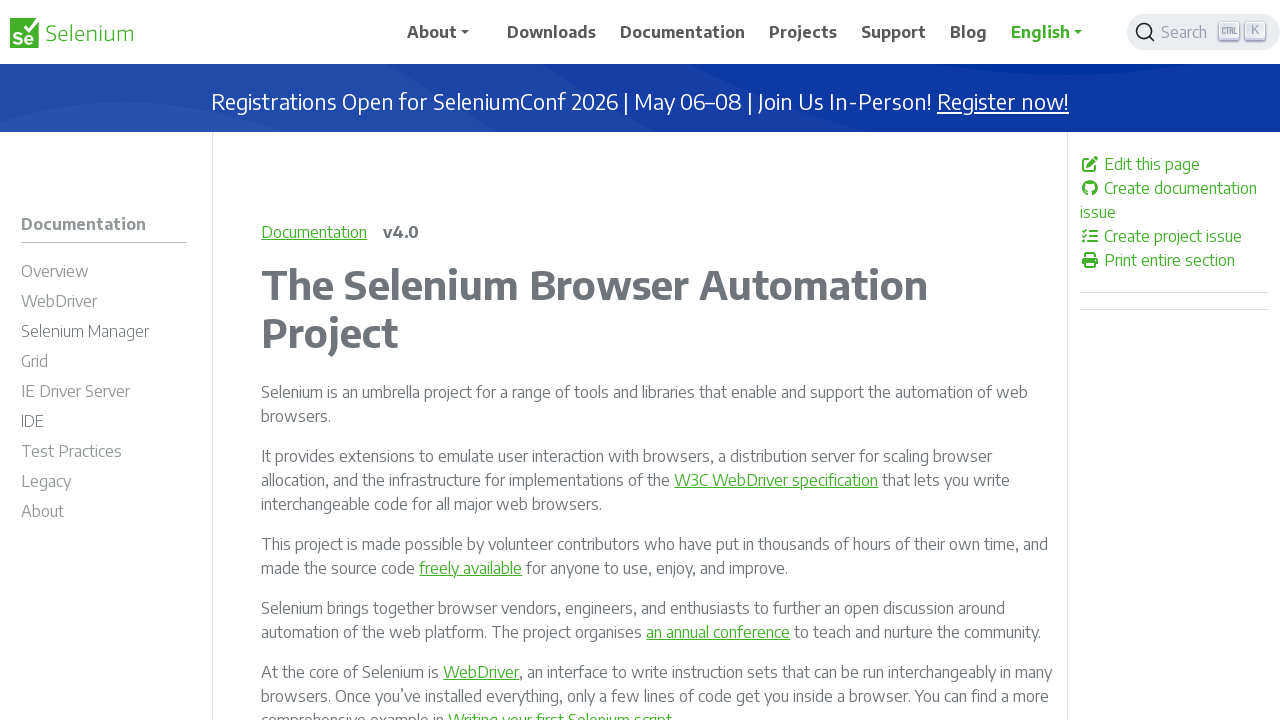

Verified link is enabled: /documentation/test_practices/testing_types/
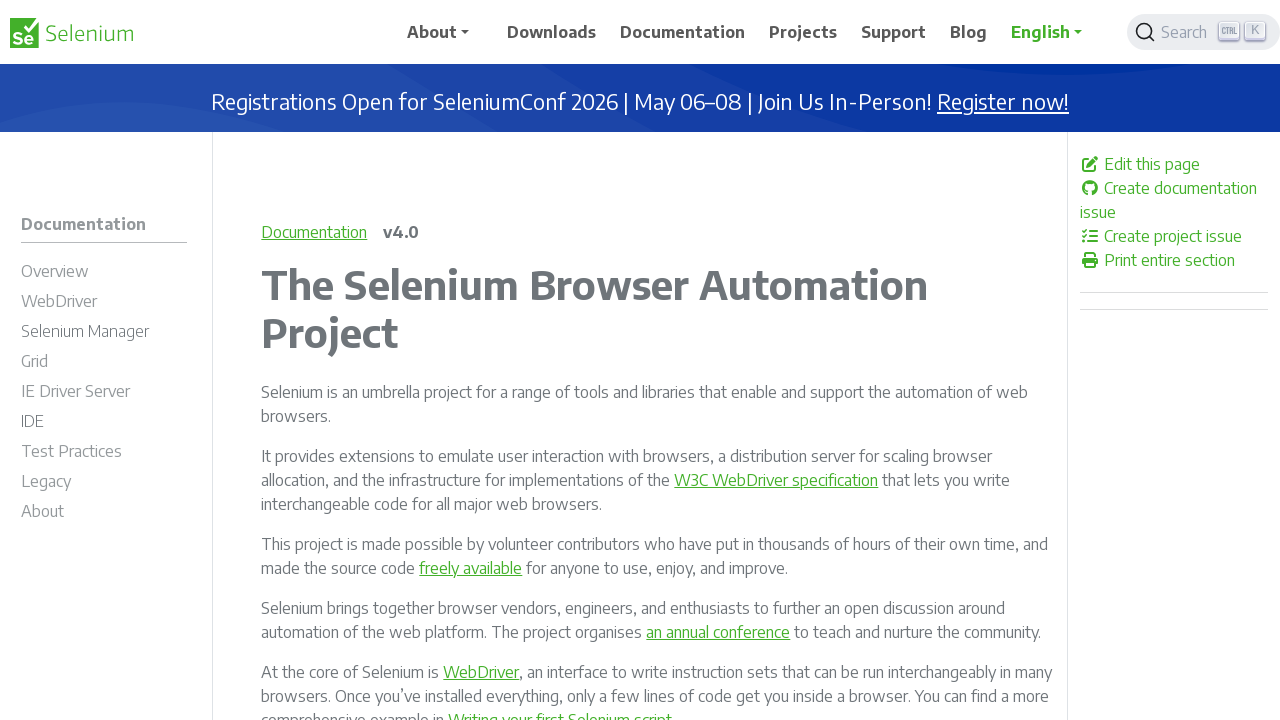

Retrieved href attribute: /documentation/test_practices/encouraged/
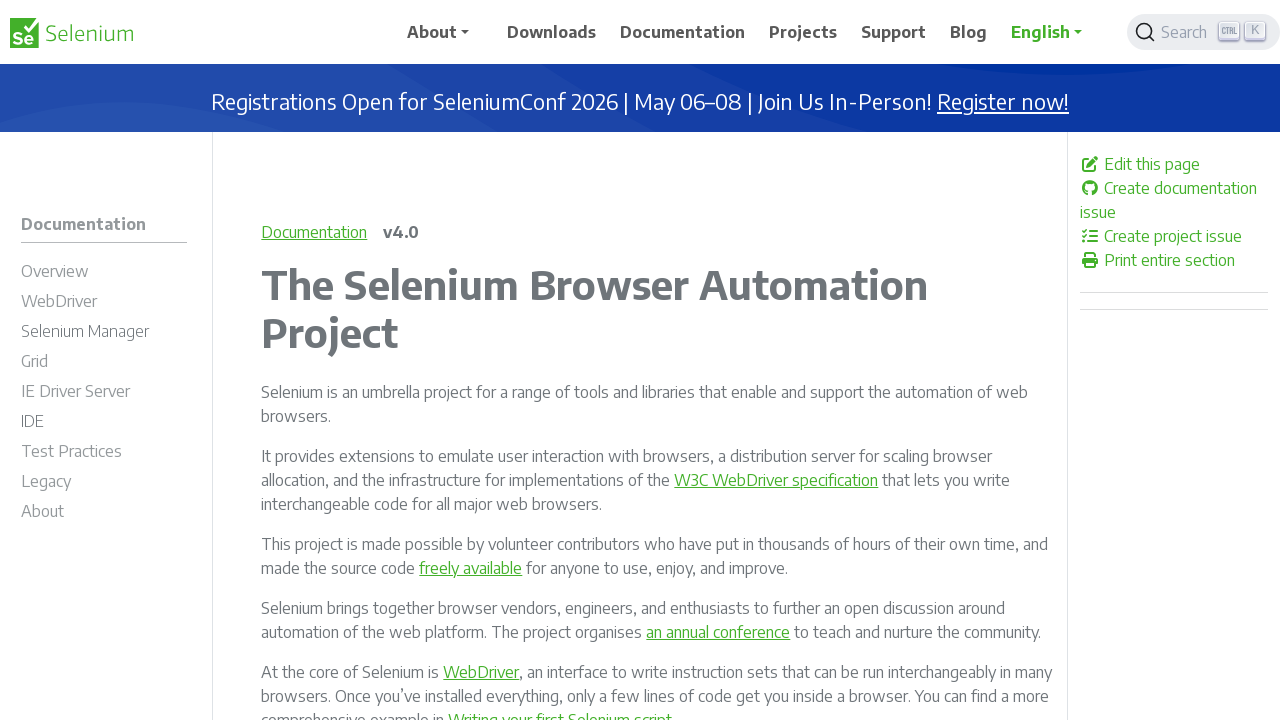

Verified link is enabled: /documentation/test_practices/encouraged/
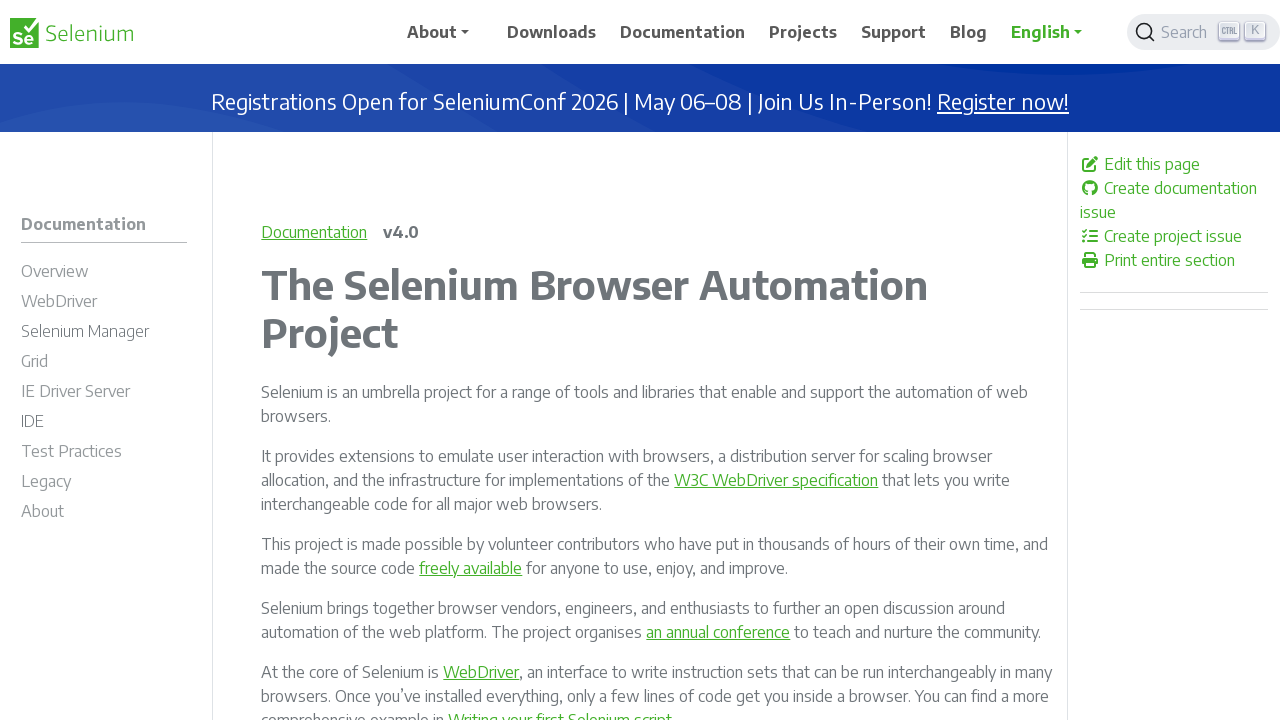

Retrieved href attribute: /documentation/test_practices/encouraged/page_object_models/
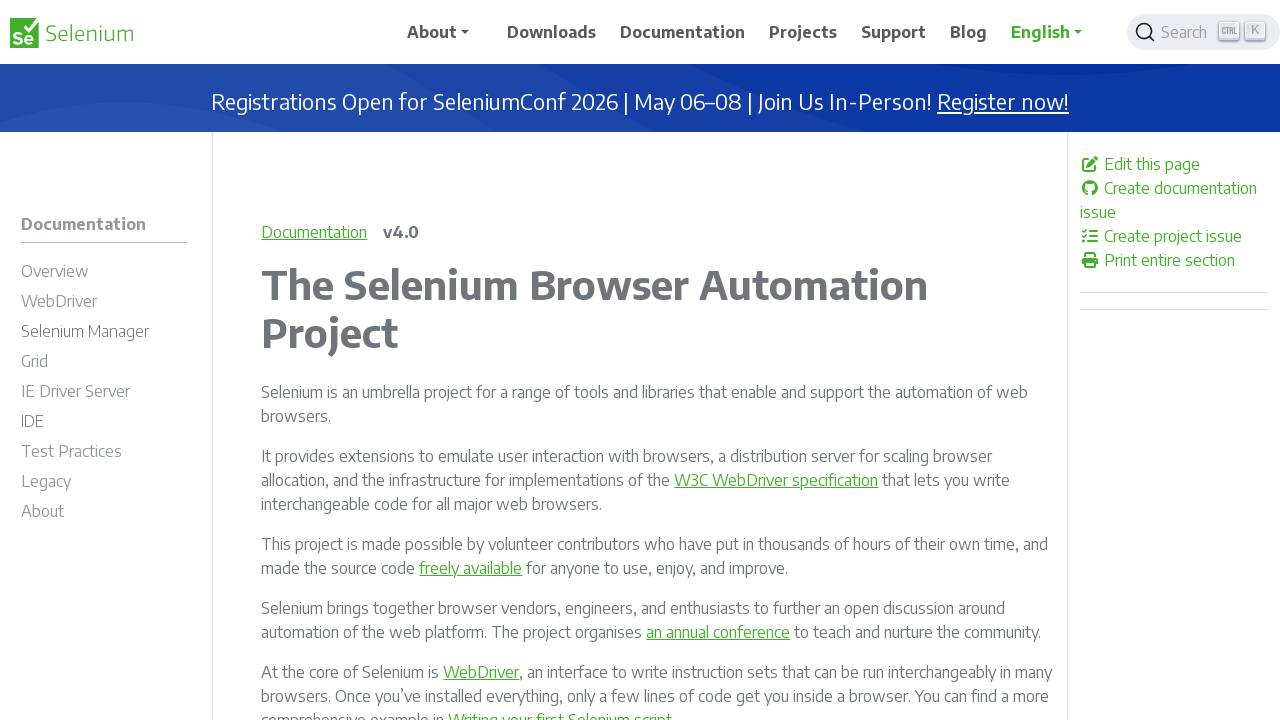

Verified link is enabled: /documentation/test_practices/encouraged/page_object_models/
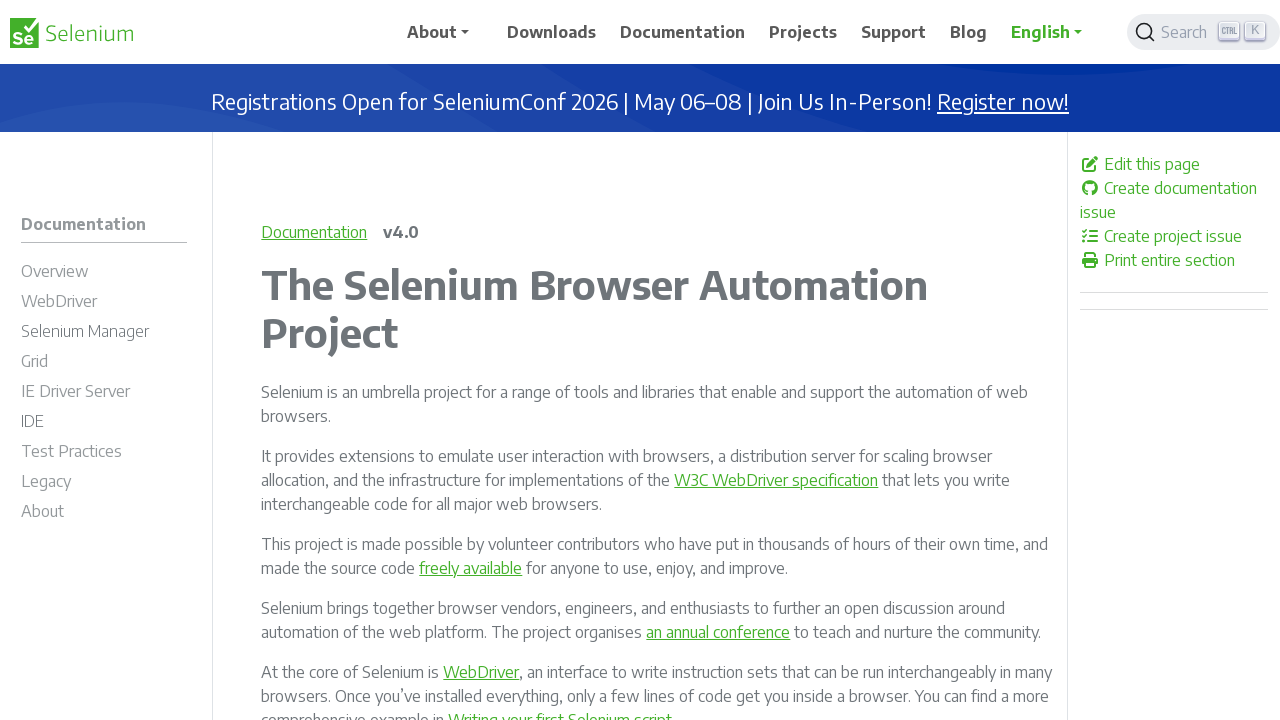

Retrieved href attribute: /documentation/test_practices/encouraged/domain_specific_language/
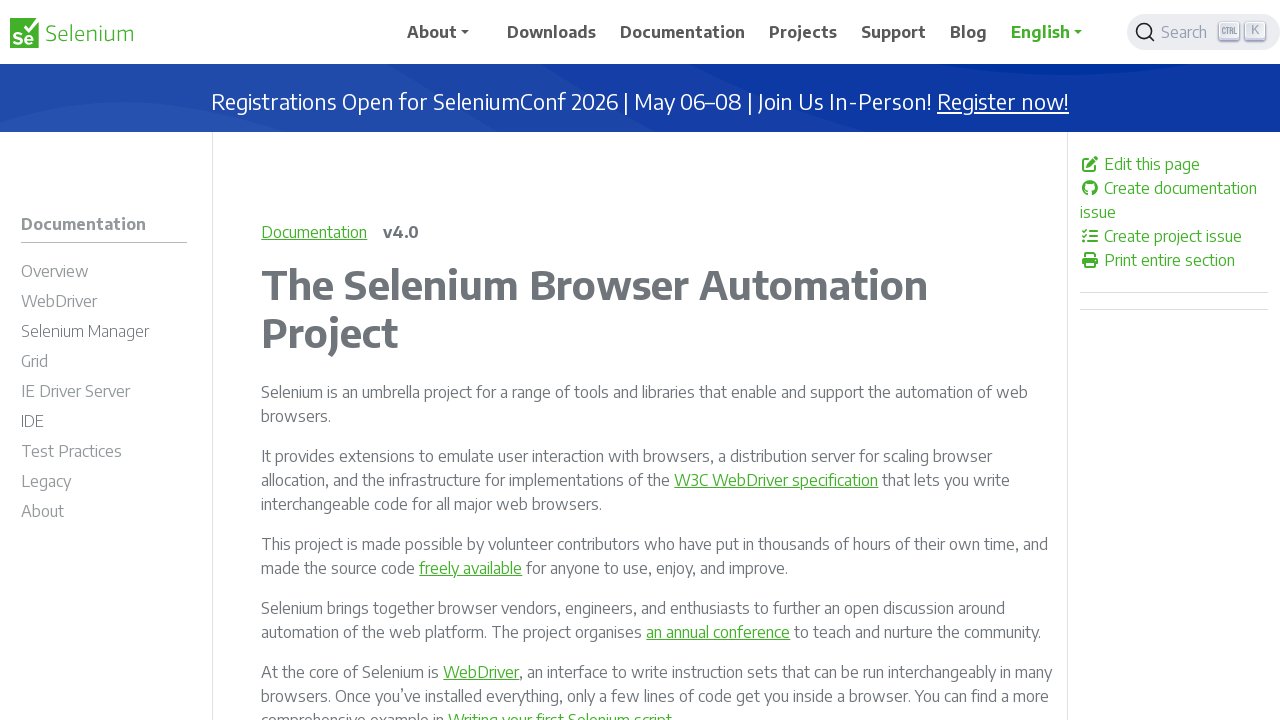

Verified link is enabled: /documentation/test_practices/encouraged/domain_specific_language/
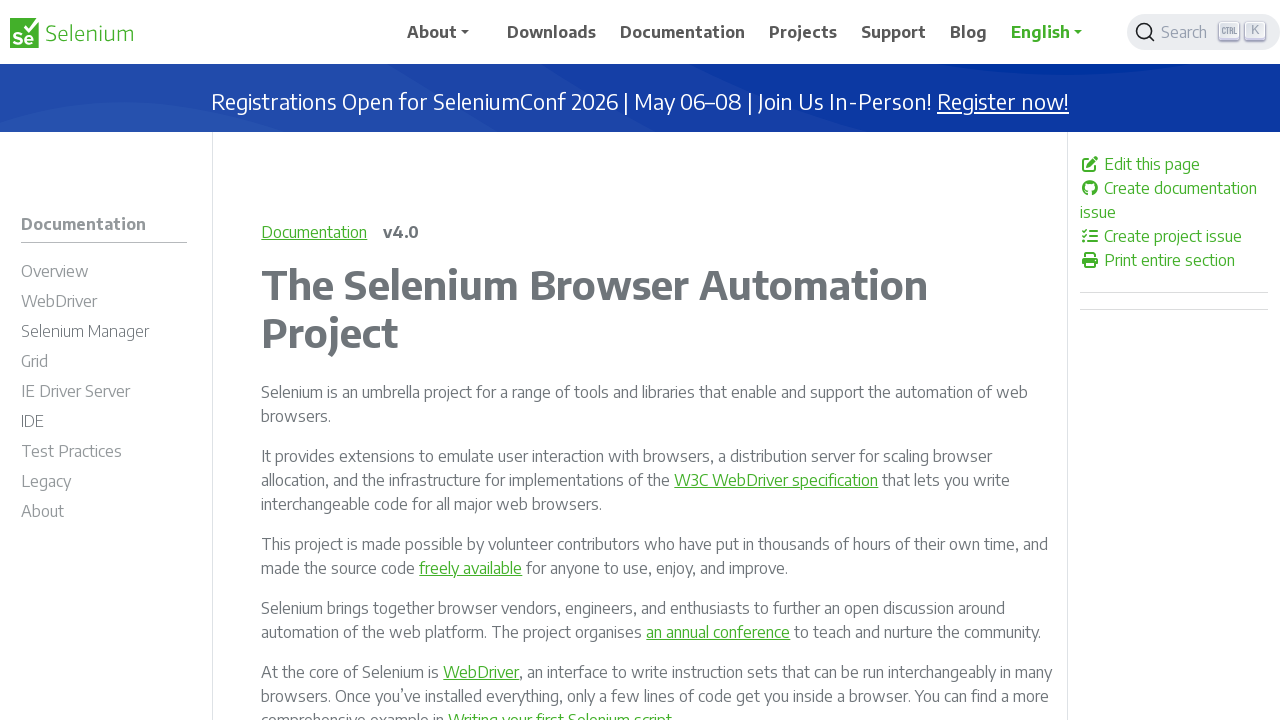

Retrieved href attribute: /documentation/test_practices/encouraged/generating_application_state/
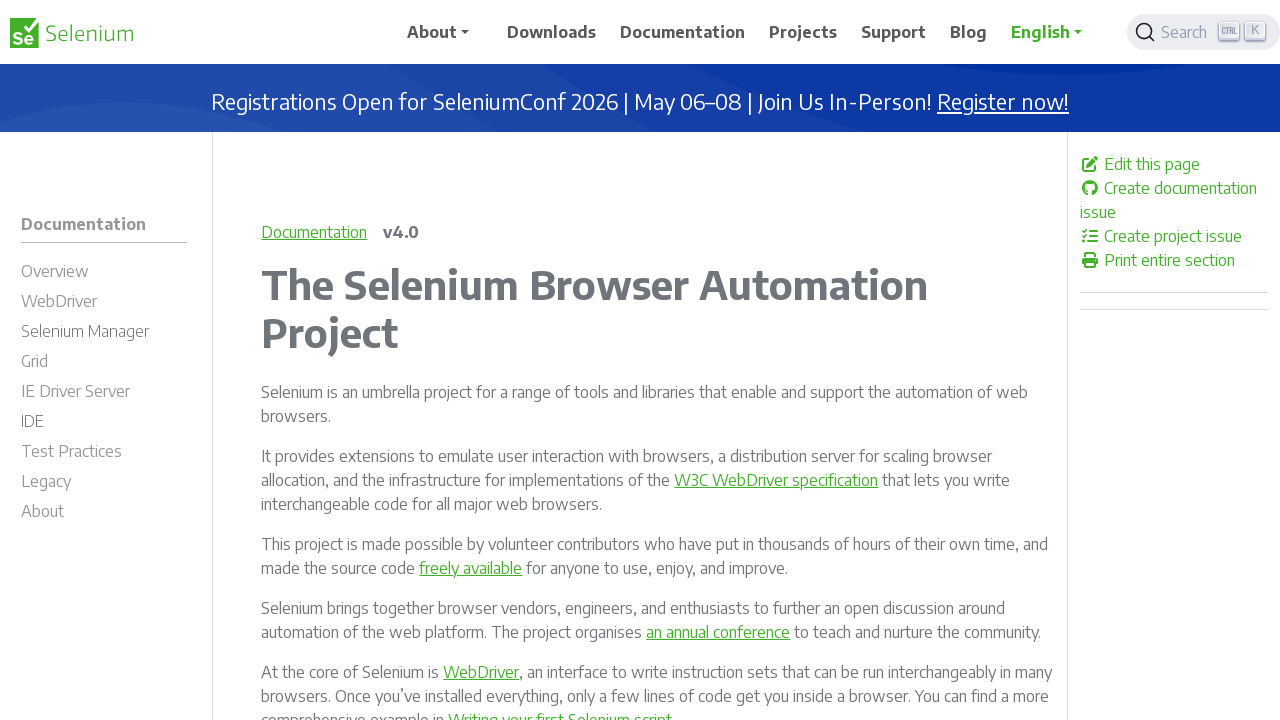

Verified link is enabled: /documentation/test_practices/encouraged/generating_application_state/
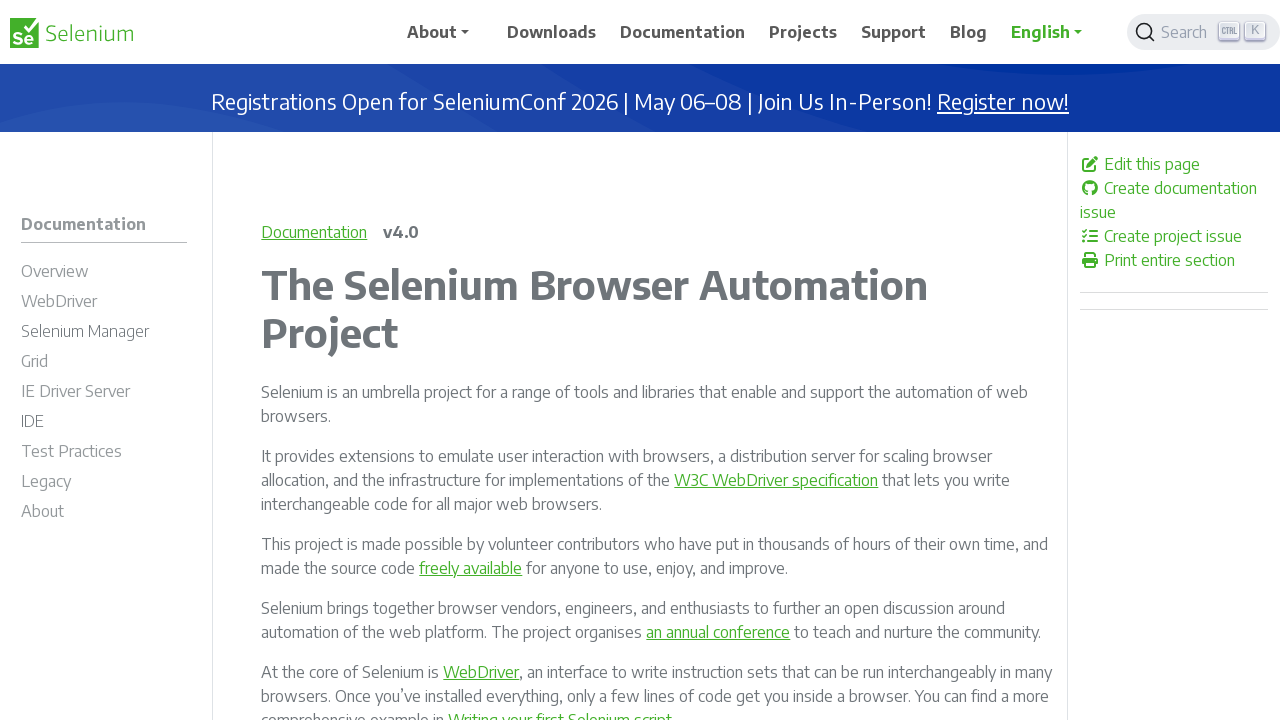

Retrieved href attribute: /documentation/test_practices/encouraged/mock_external_services/
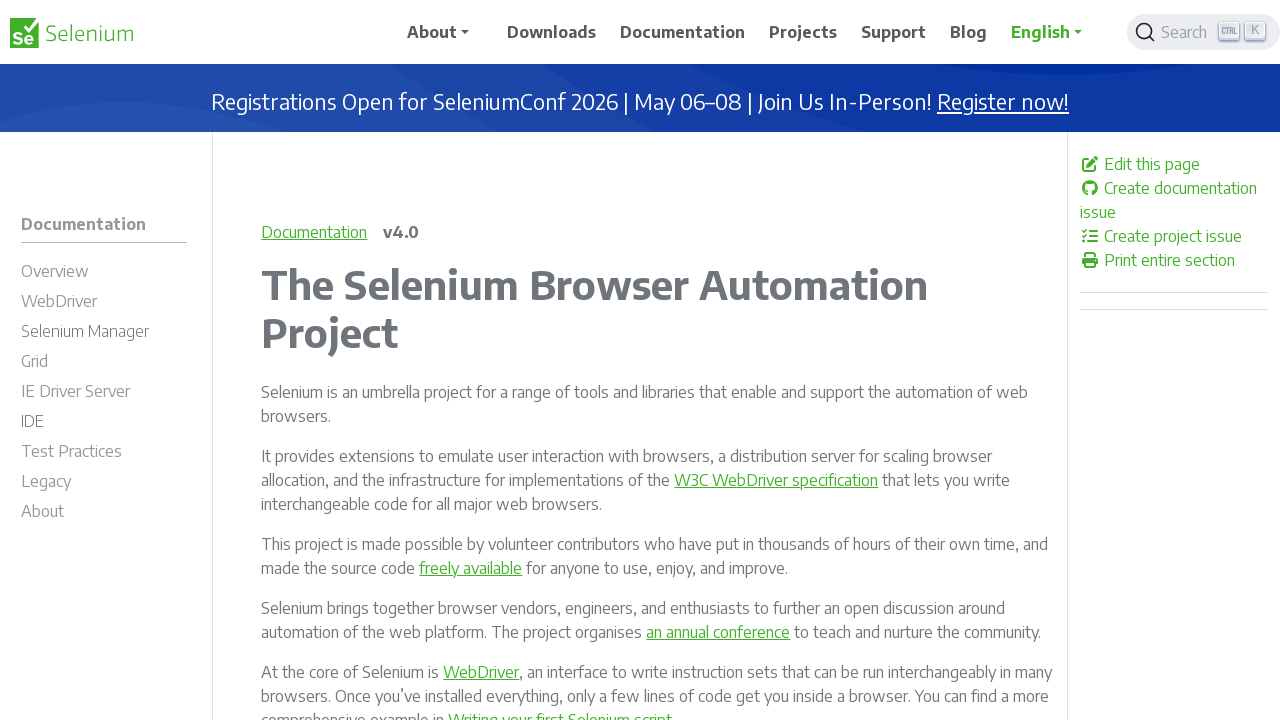

Verified link is enabled: /documentation/test_practices/encouraged/mock_external_services/
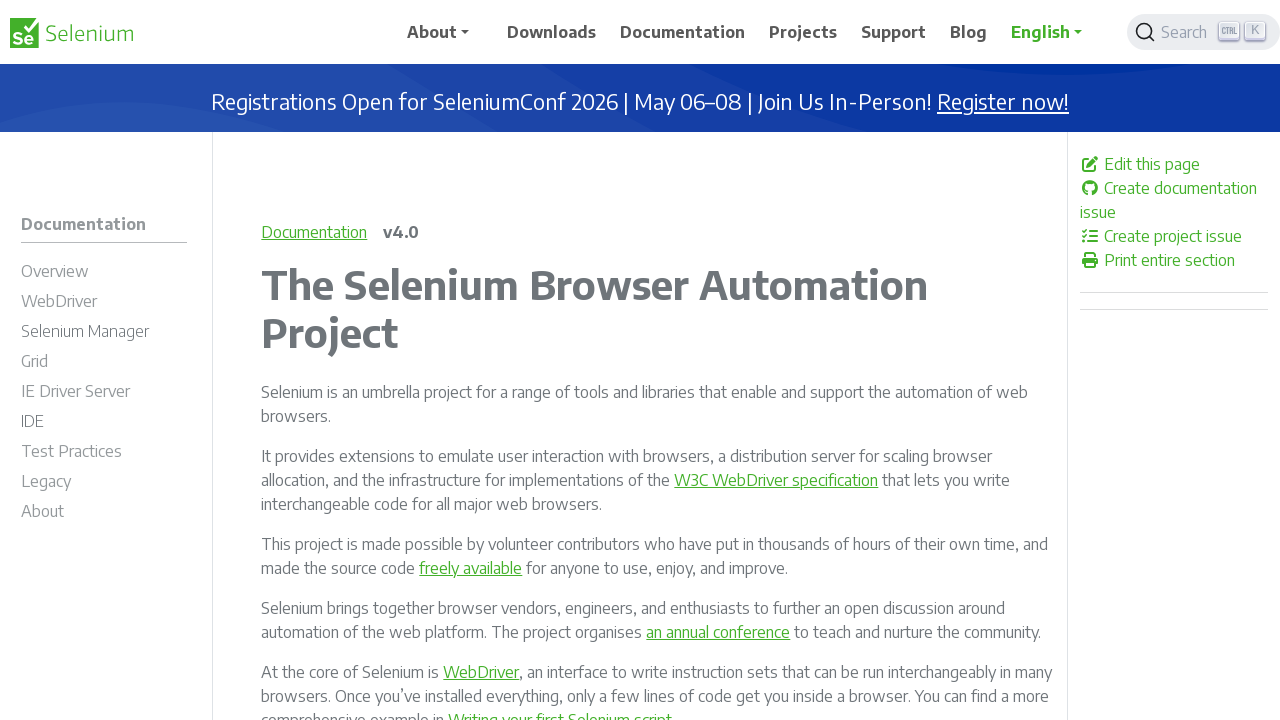

Retrieved href attribute: /documentation/test_practices/encouraged/improved_reporting/
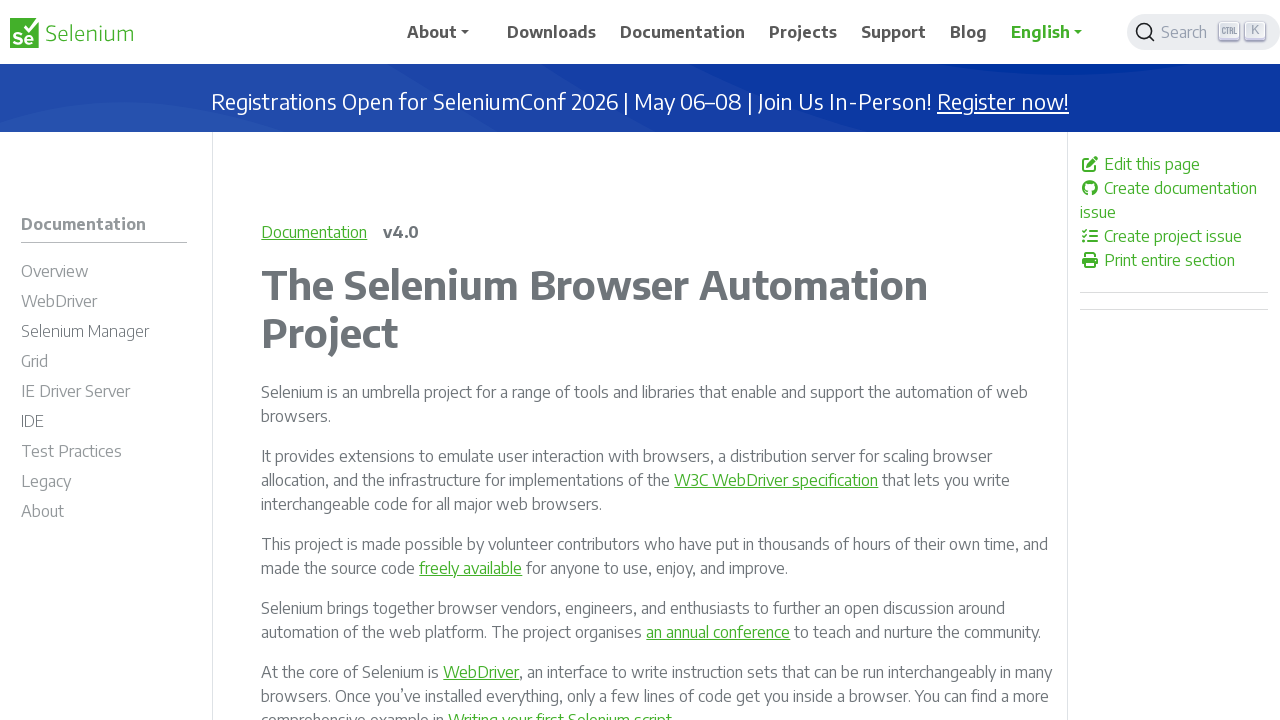

Verified link is enabled: /documentation/test_practices/encouraged/improved_reporting/
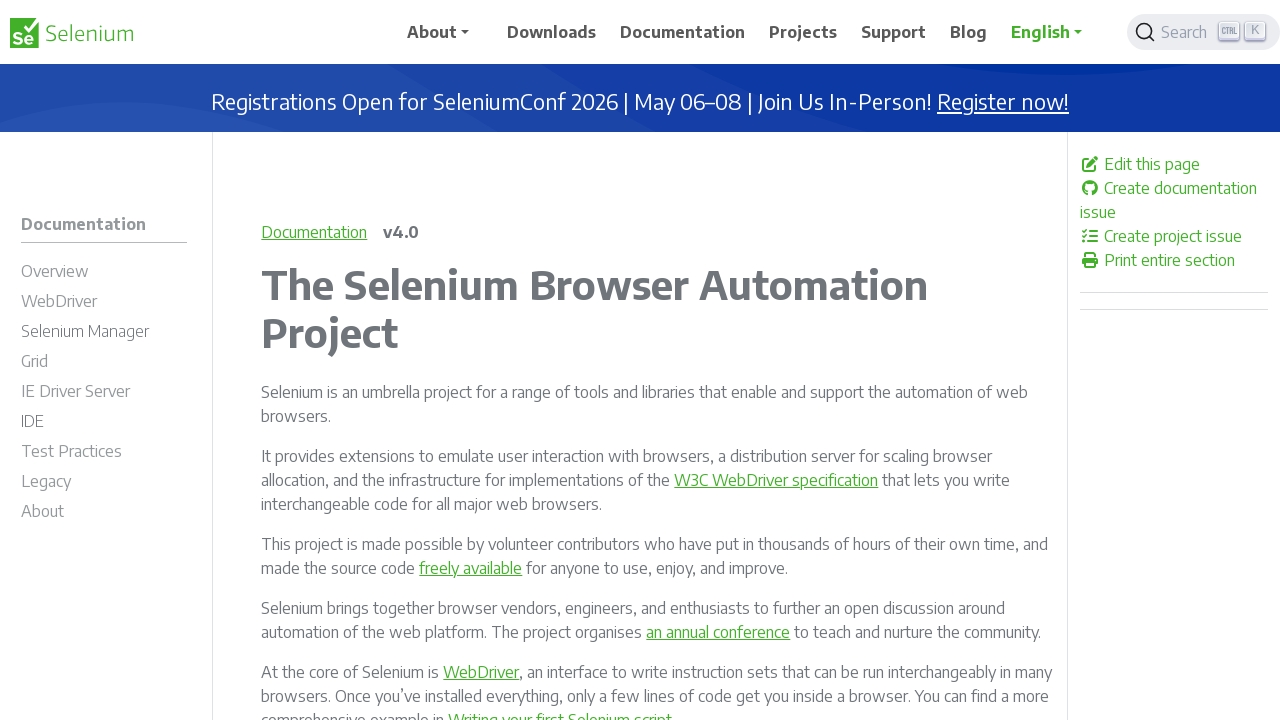

Retrieved href attribute: /documentation/test_practices/encouraged/avoid_sharing_state/
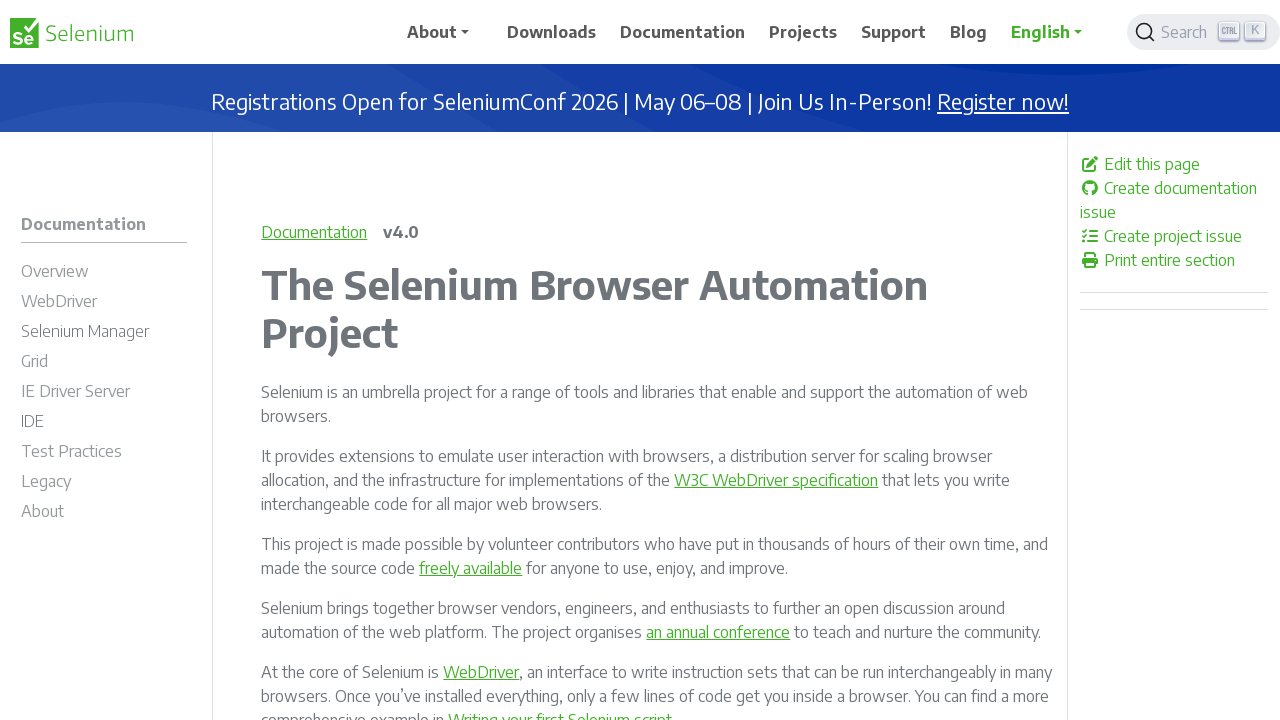

Verified link is enabled: /documentation/test_practices/encouraged/avoid_sharing_state/
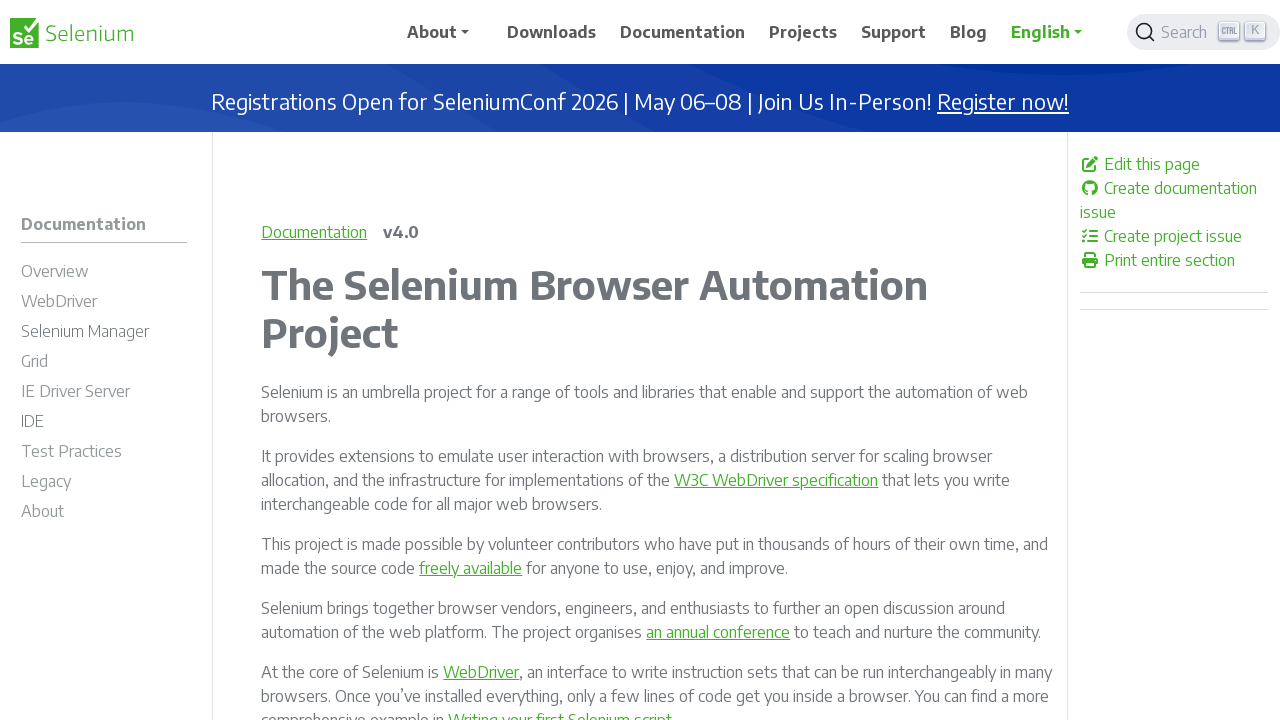

Retrieved href attribute: /documentation/test_practices/encouraged/locators/
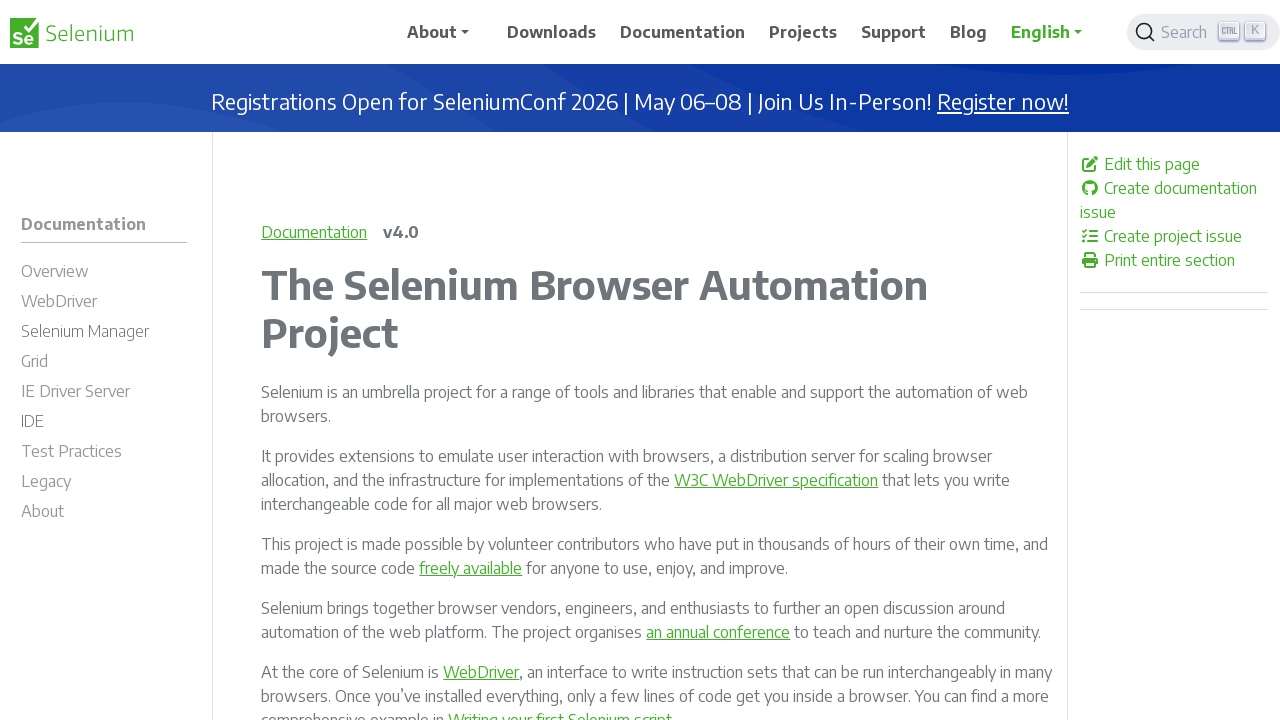

Verified link is enabled: /documentation/test_practices/encouraged/locators/
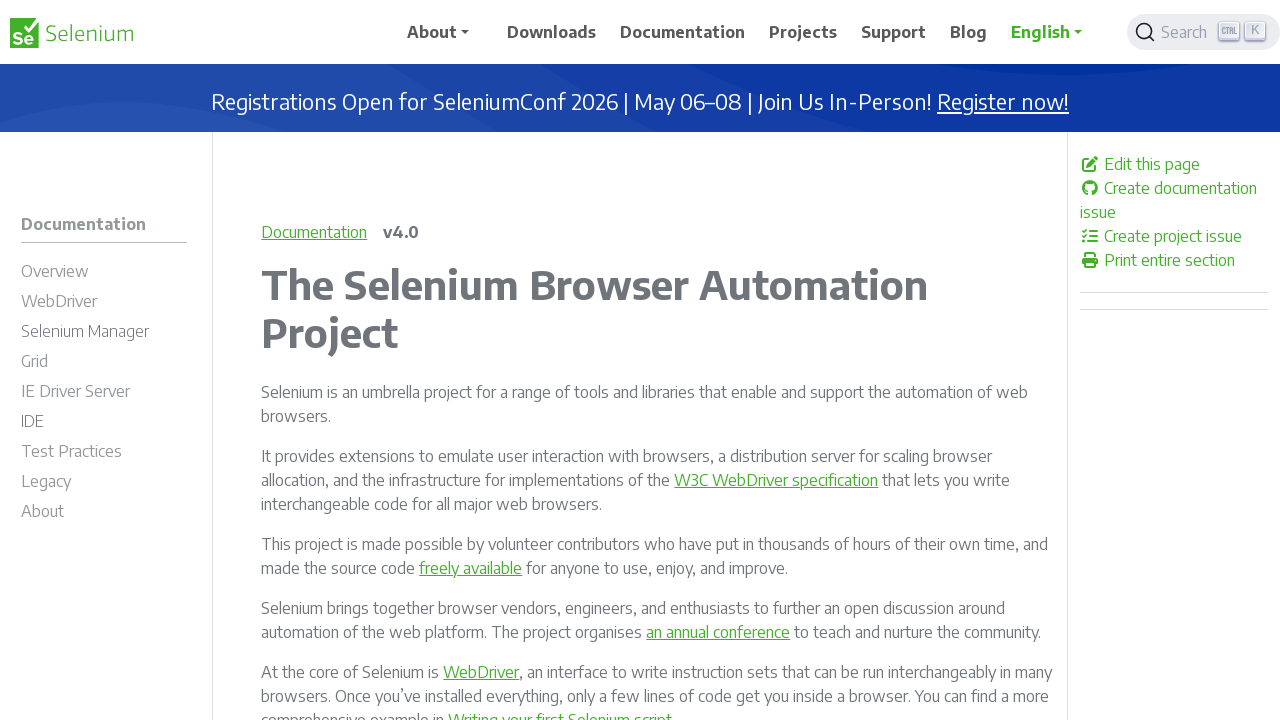

Retrieved href attribute: /documentation/test_practices/encouraged/test_independency/
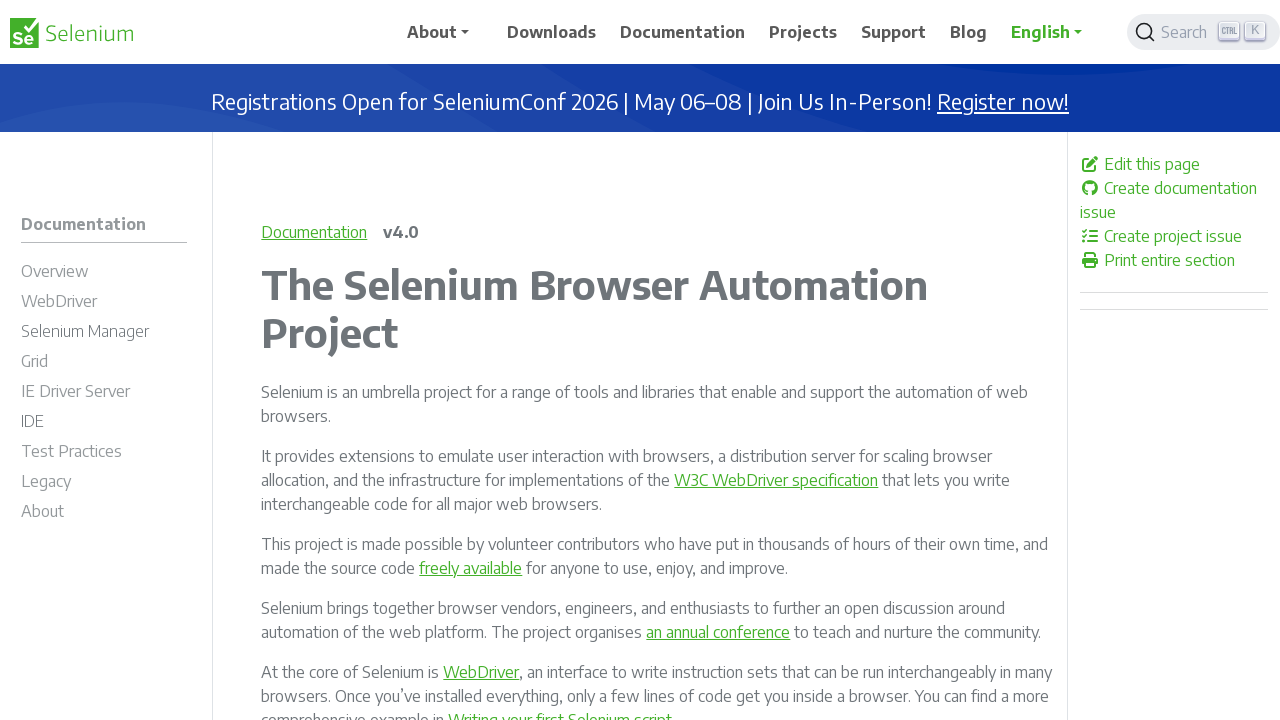

Verified link is enabled: /documentation/test_practices/encouraged/test_independency/
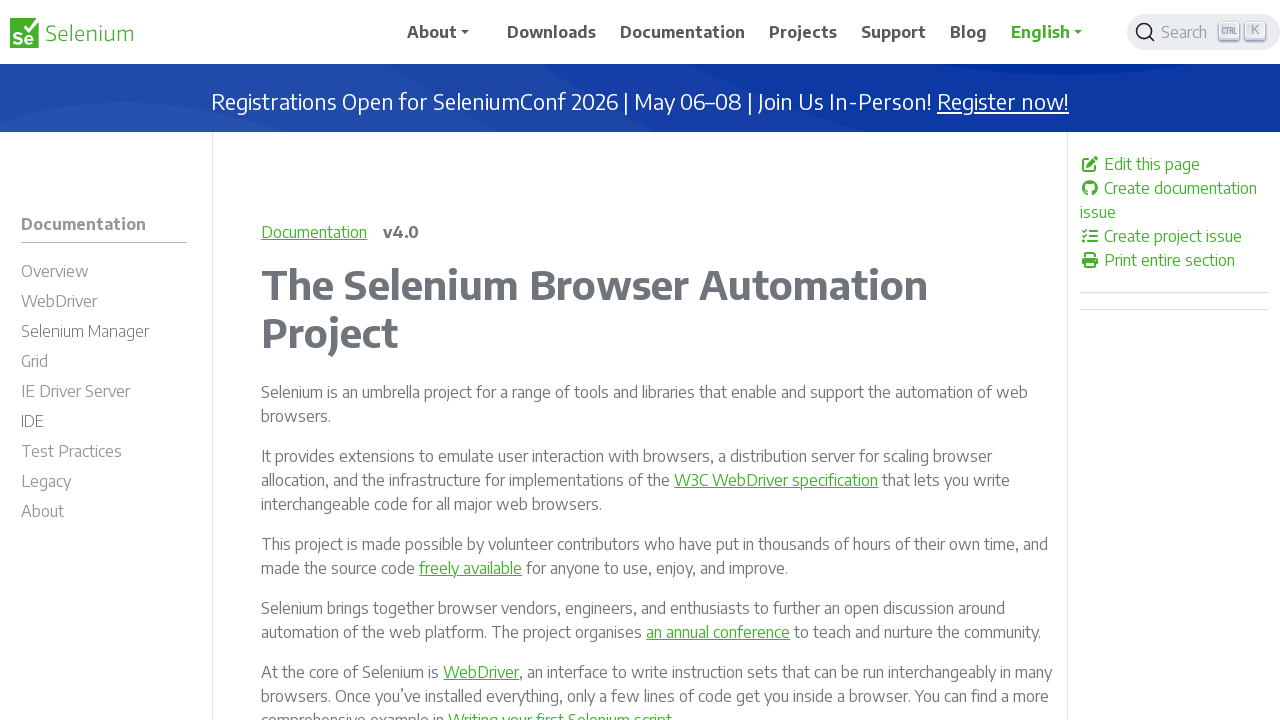

Retrieved href attribute: /documentation/test_practices/encouraged/consider_using_a_fluent_api/
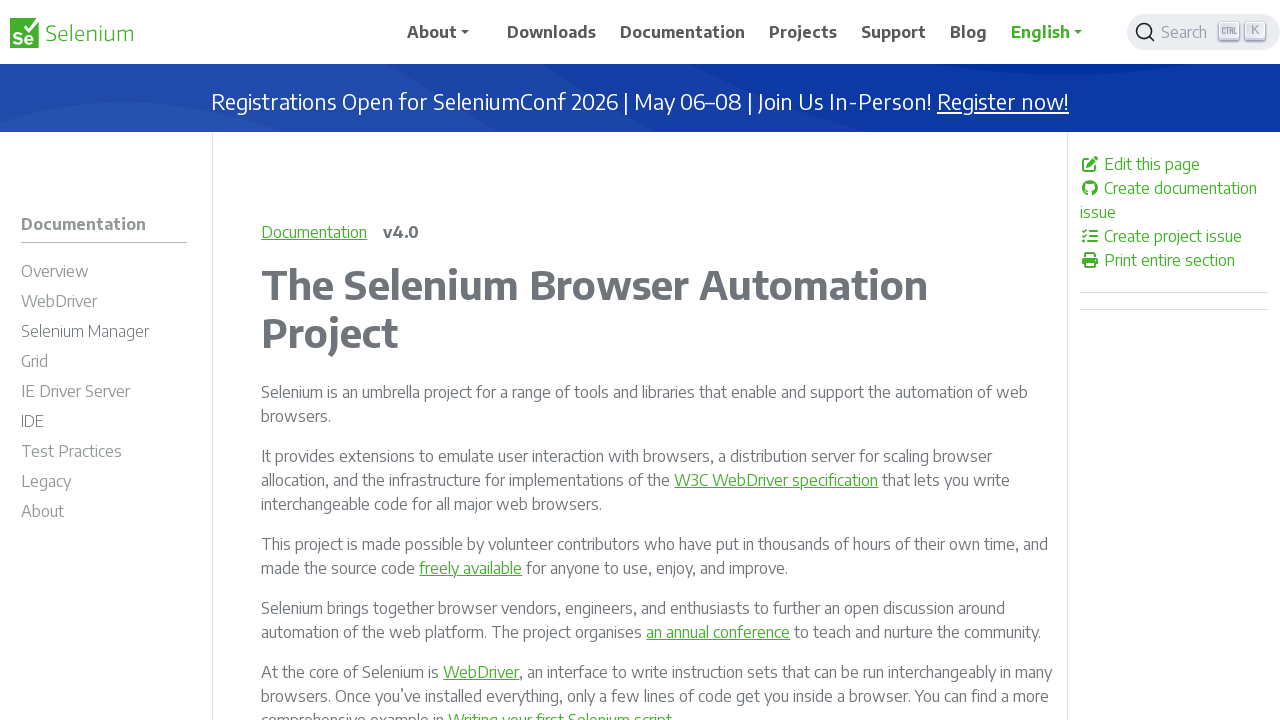

Verified link is enabled: /documentation/test_practices/encouraged/consider_using_a_fluent_api/
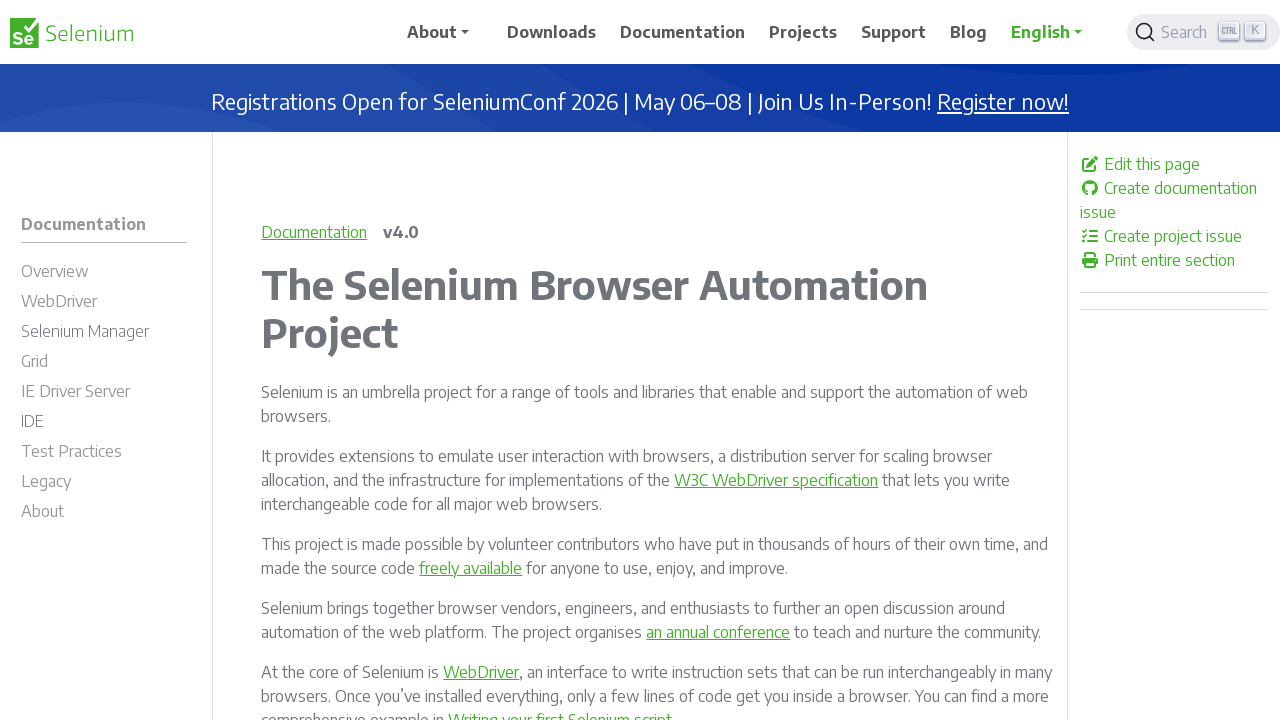

Retrieved href attribute: /documentation/test_practices/encouraged/fresh_browser_per_test/
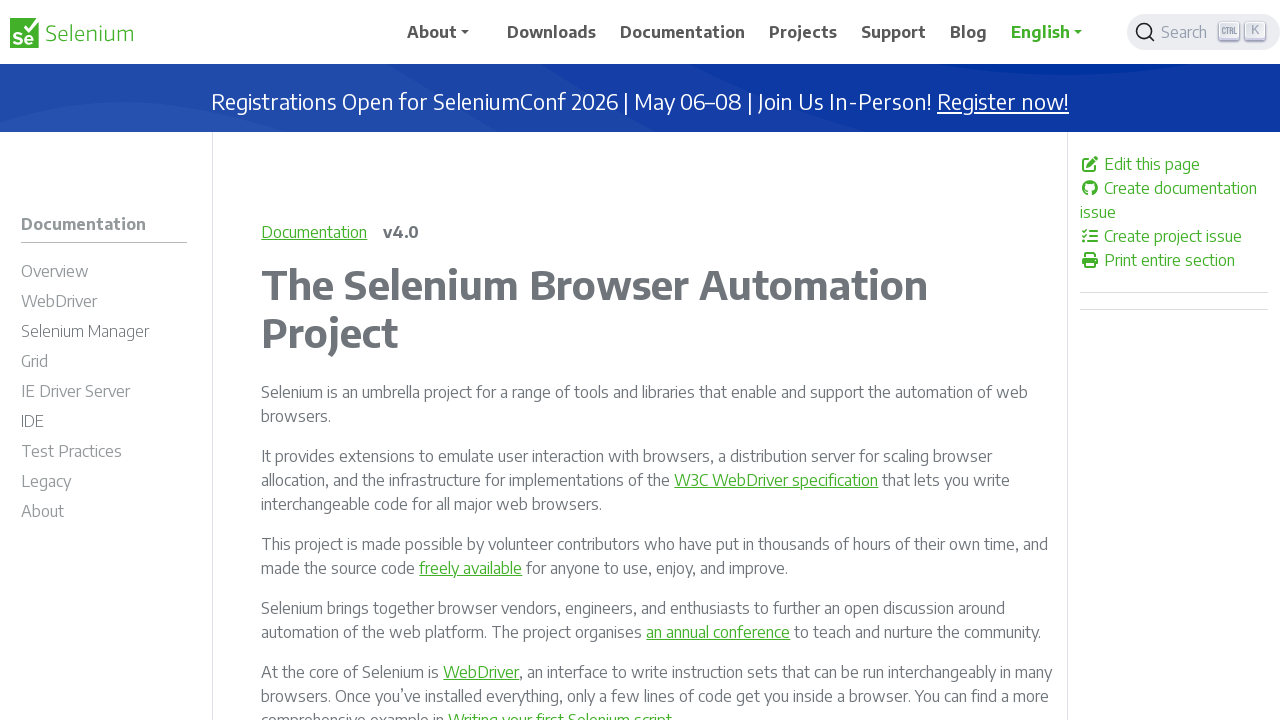

Verified link is enabled: /documentation/test_practices/encouraged/fresh_browser_per_test/
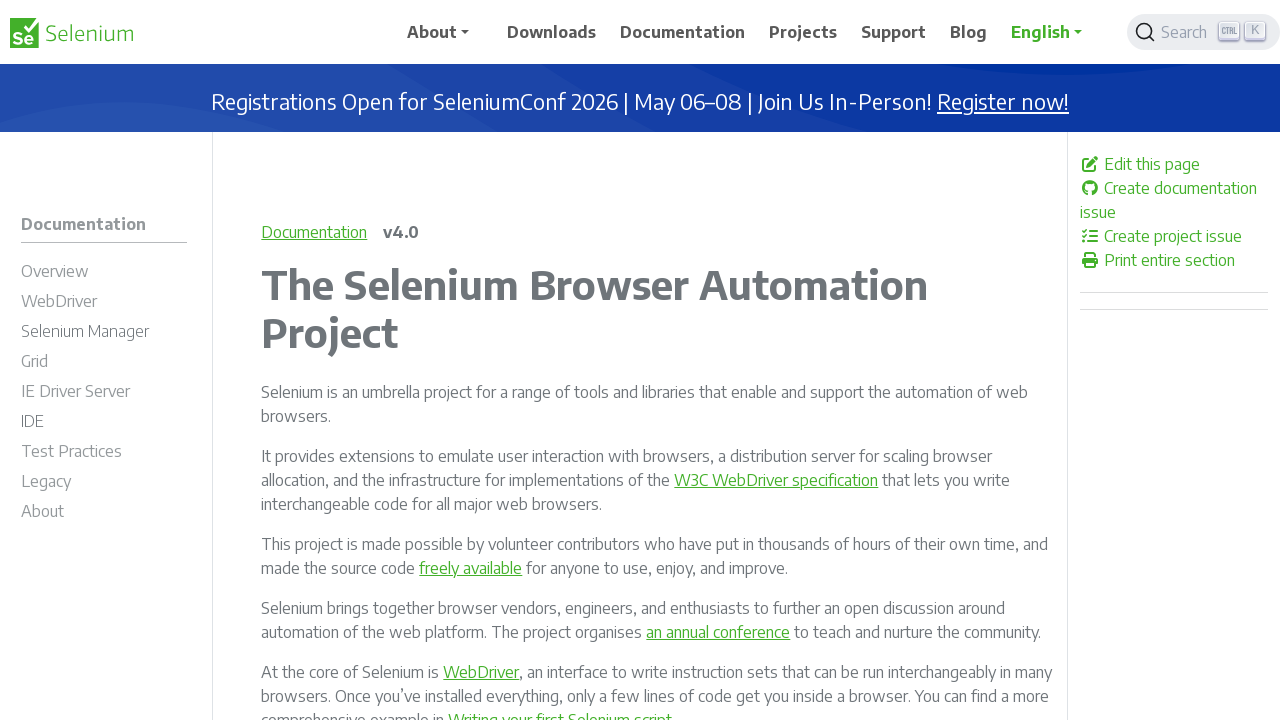

Retrieved href attribute: /documentation/test_practices/discouraged/
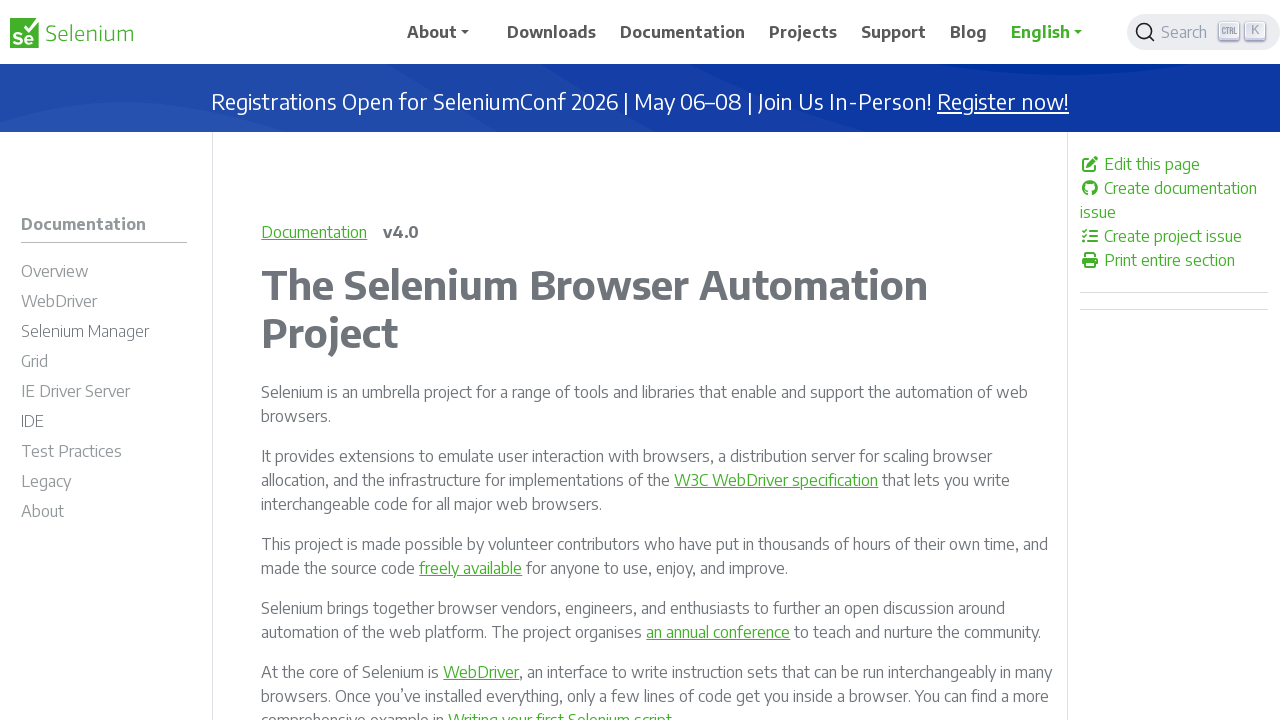

Verified link is enabled: /documentation/test_practices/discouraged/
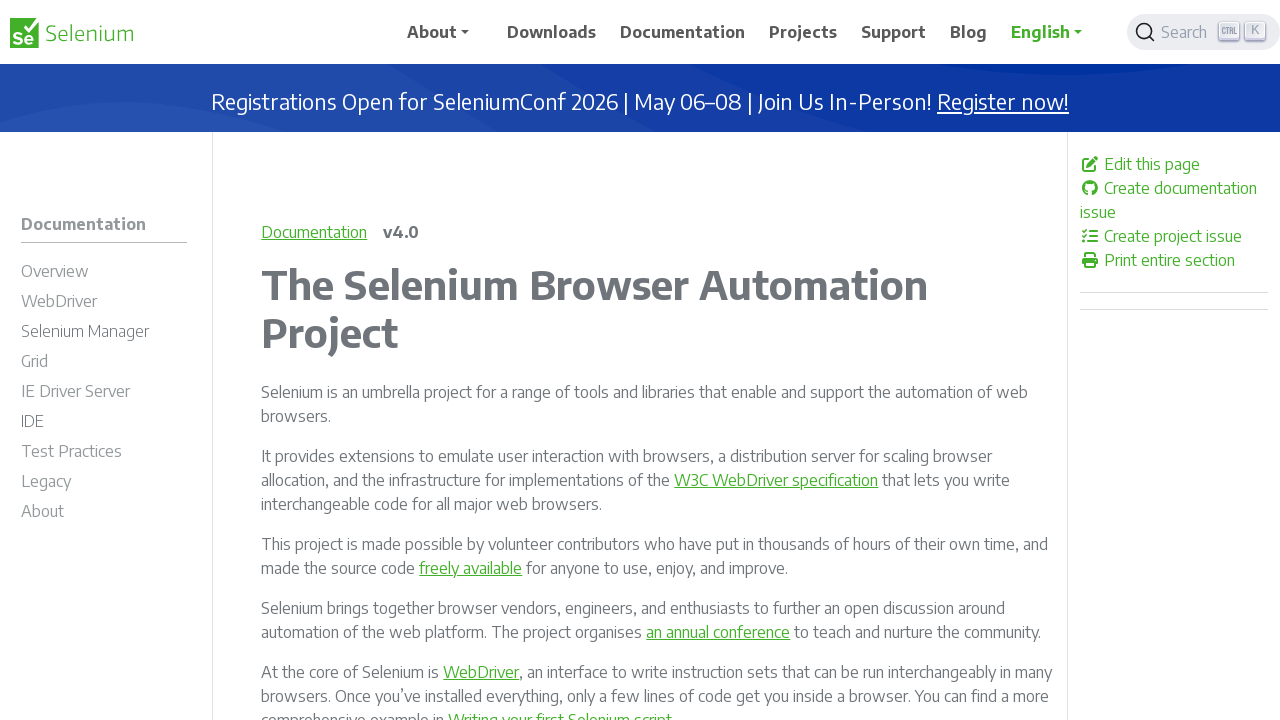

Retrieved href attribute: /documentation/test_practices/discouraged/captchas/
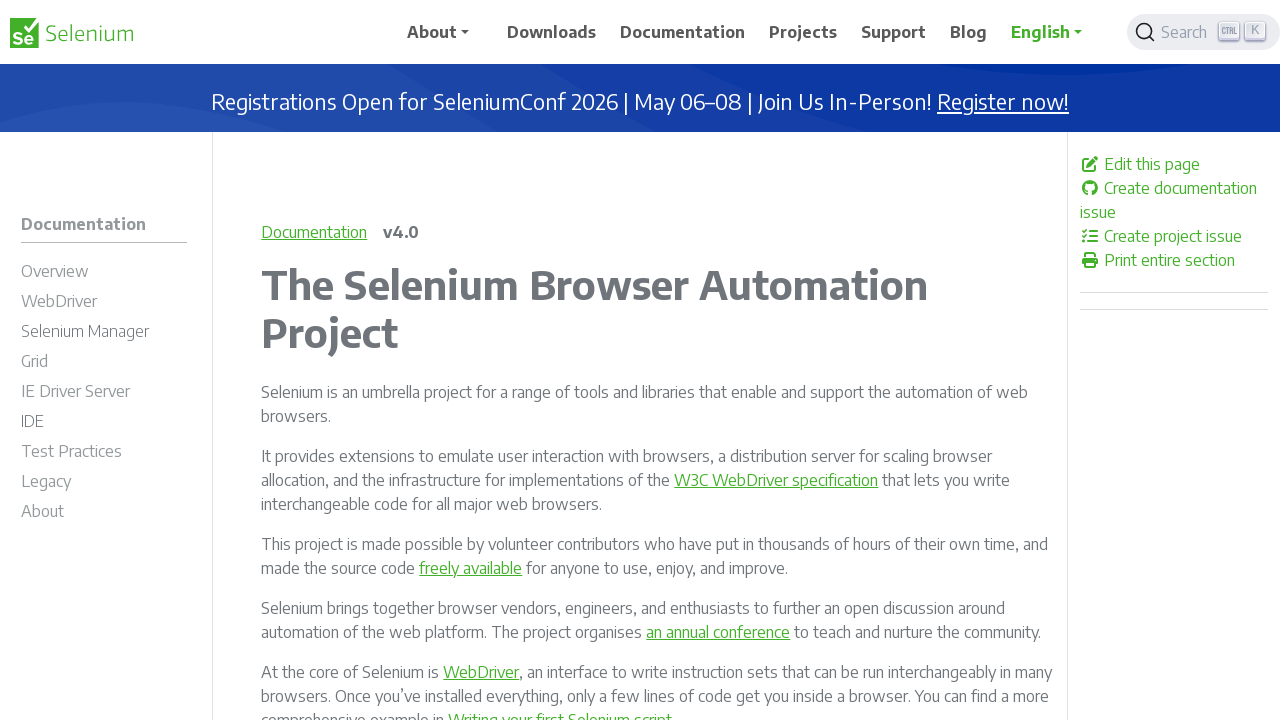

Verified link is enabled: /documentation/test_practices/discouraged/captchas/
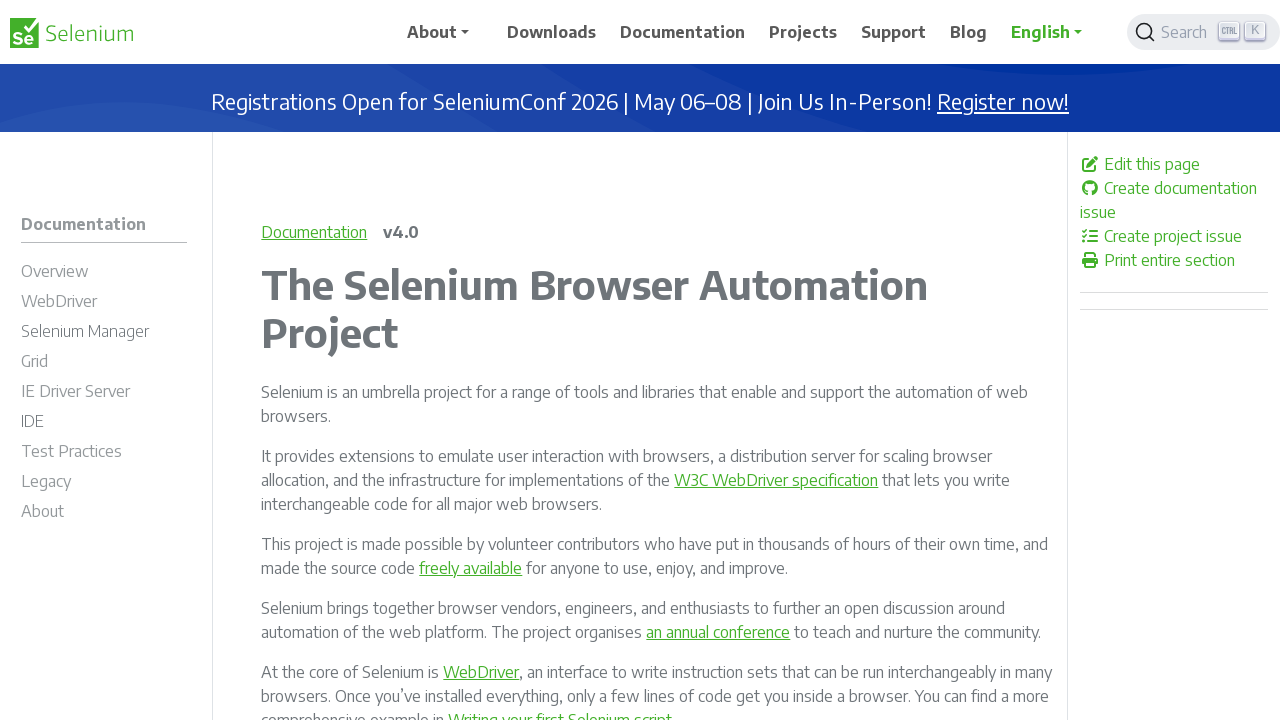

Retrieved href attribute: /documentation/test_practices/discouraged/file_downloads/
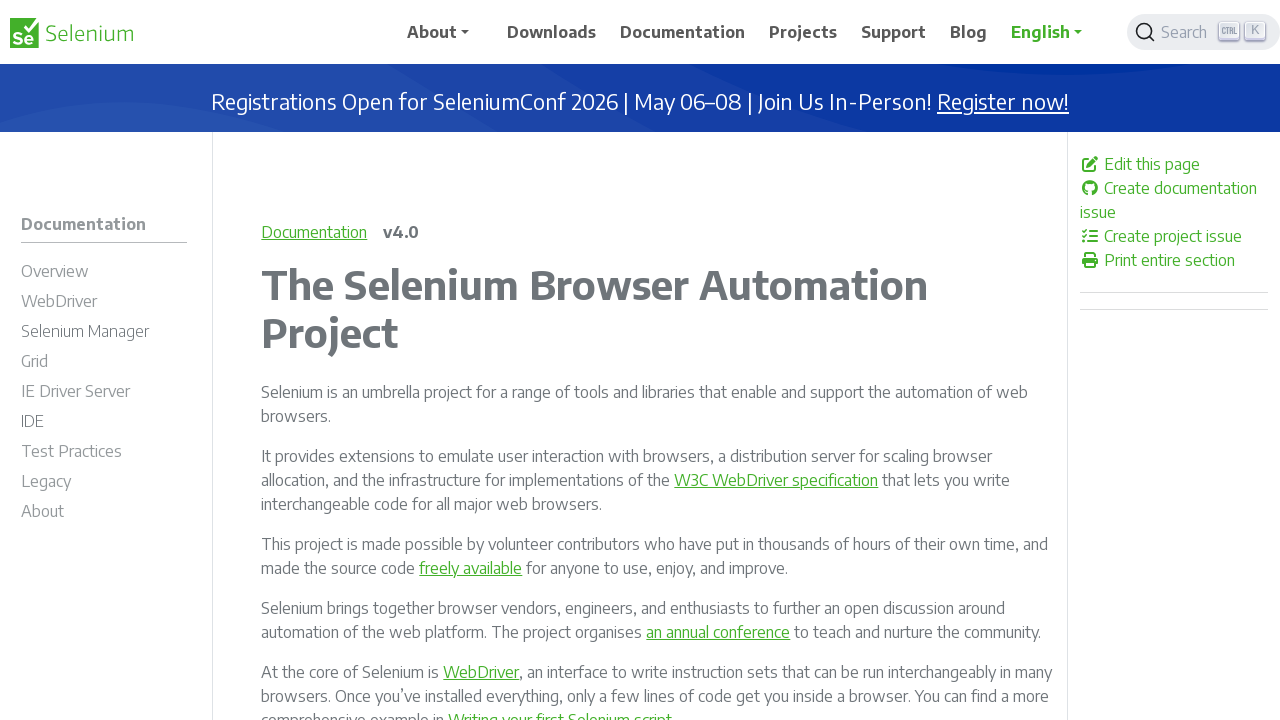

Verified link is enabled: /documentation/test_practices/discouraged/file_downloads/
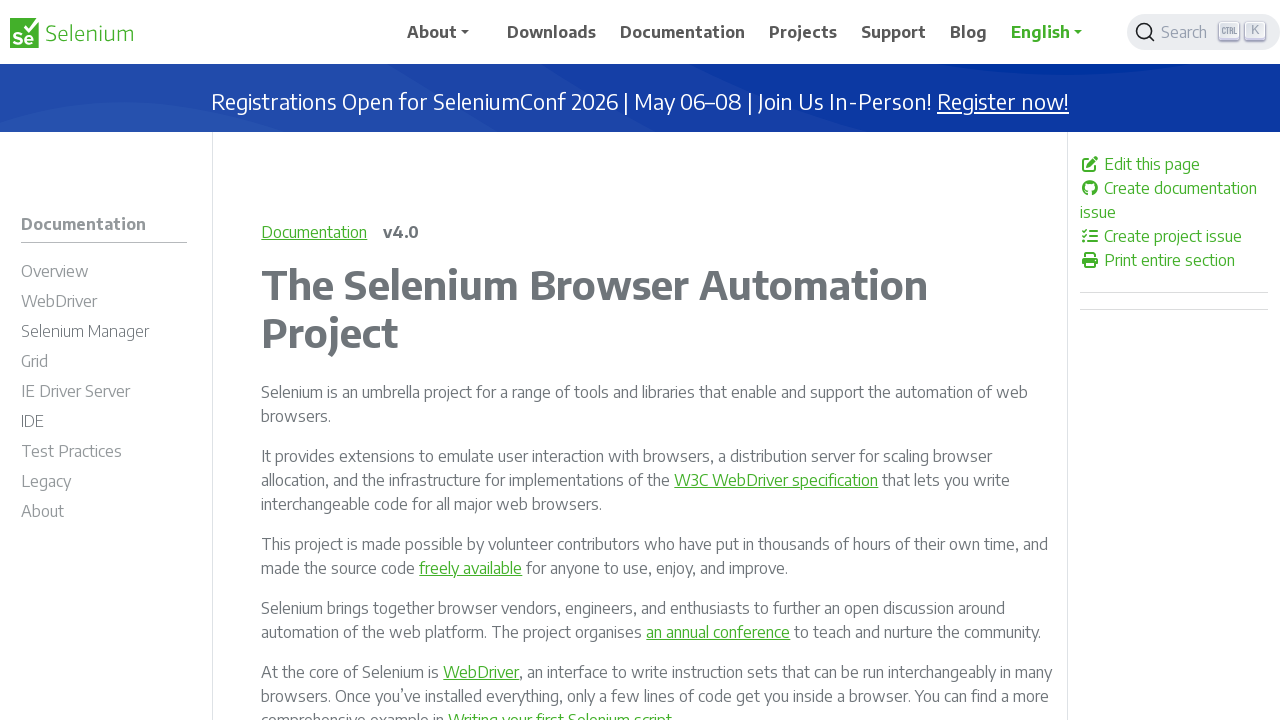

Retrieved href attribute: /documentation/test_practices/discouraged/http_response_codes/
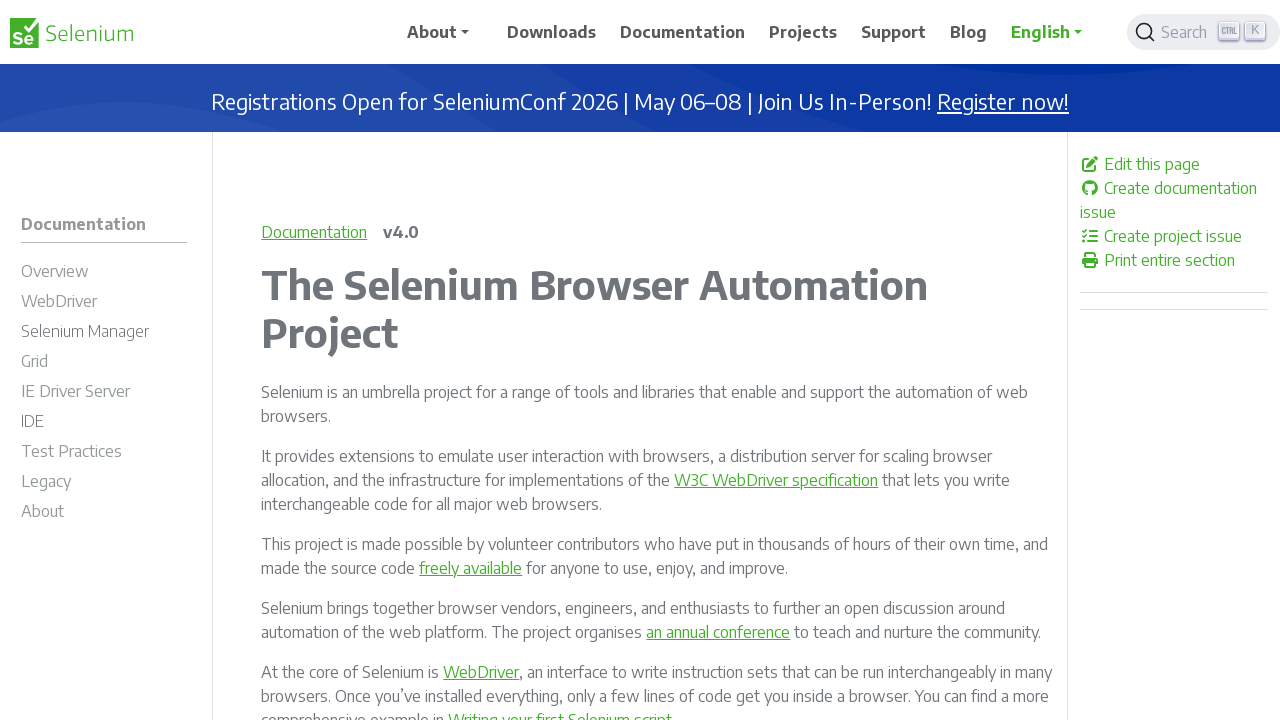

Verified link is enabled: /documentation/test_practices/discouraged/http_response_codes/
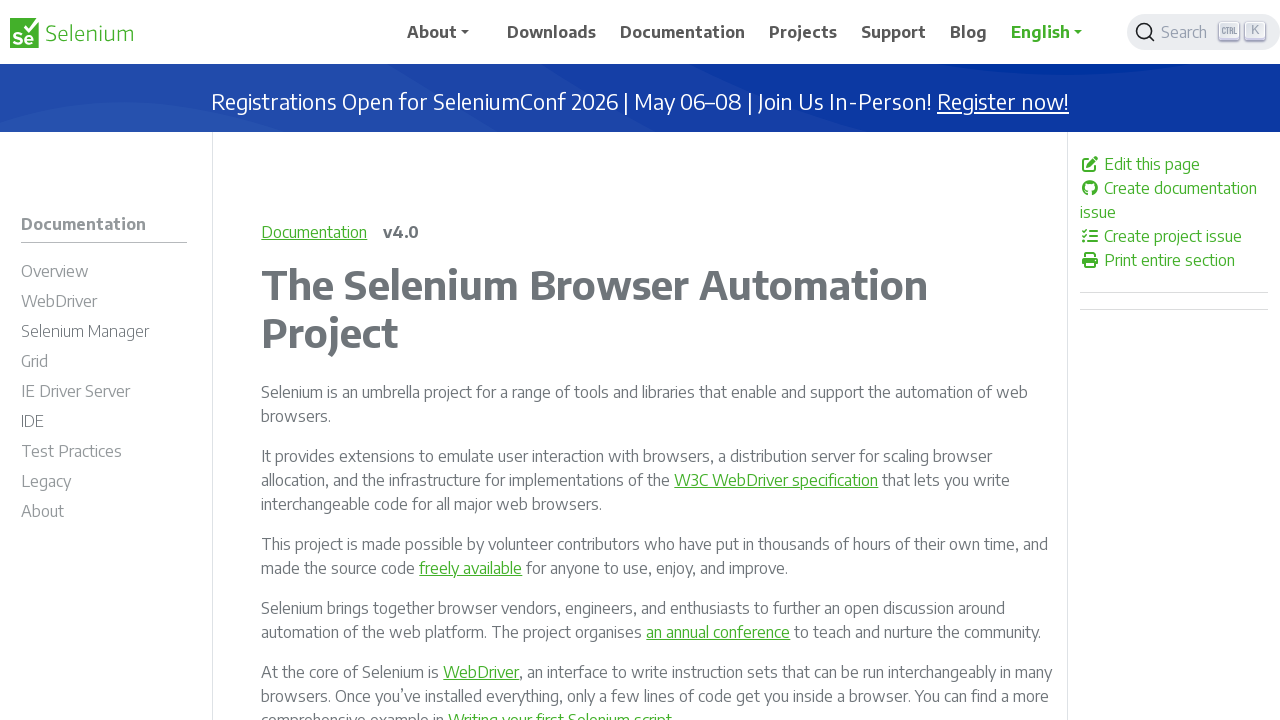

Retrieved href attribute: /documentation/test_practices/discouraged/gmail_email_and_facebook_logins/
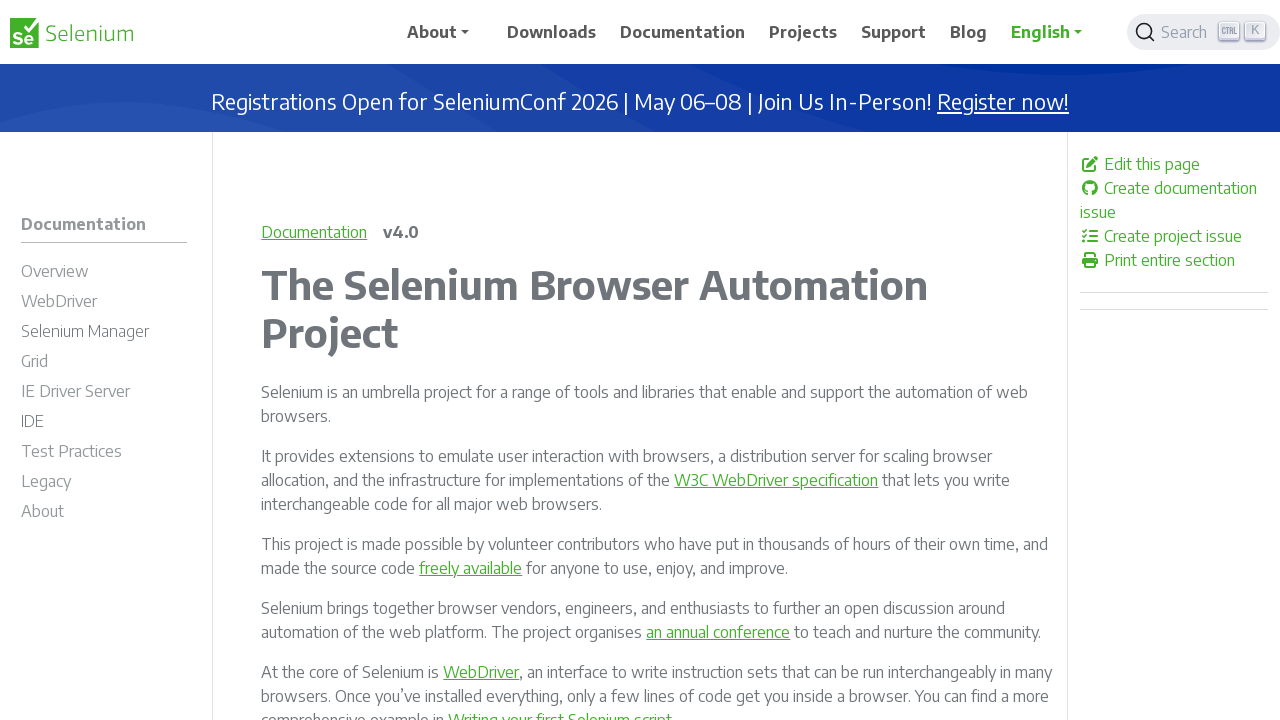

Verified link is enabled: /documentation/test_practices/discouraged/gmail_email_and_facebook_logins/
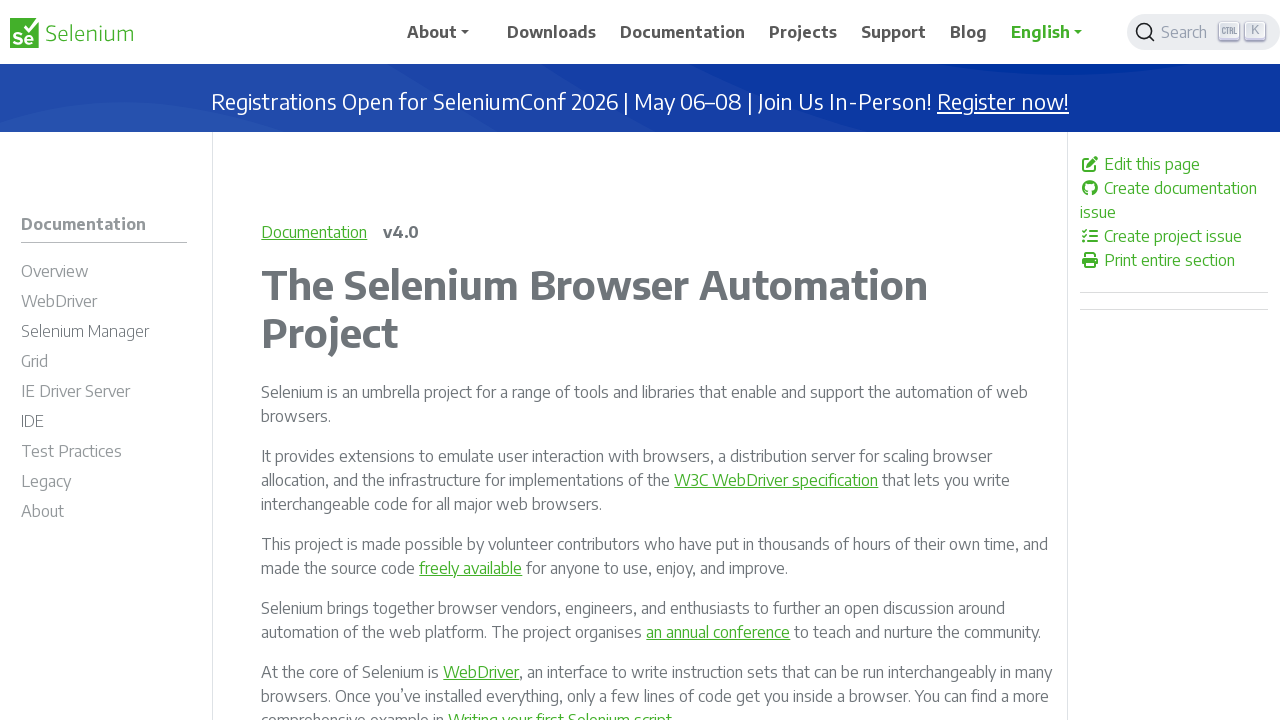

Retrieved href attribute: /documentation/test_practices/discouraged/test_dependency/
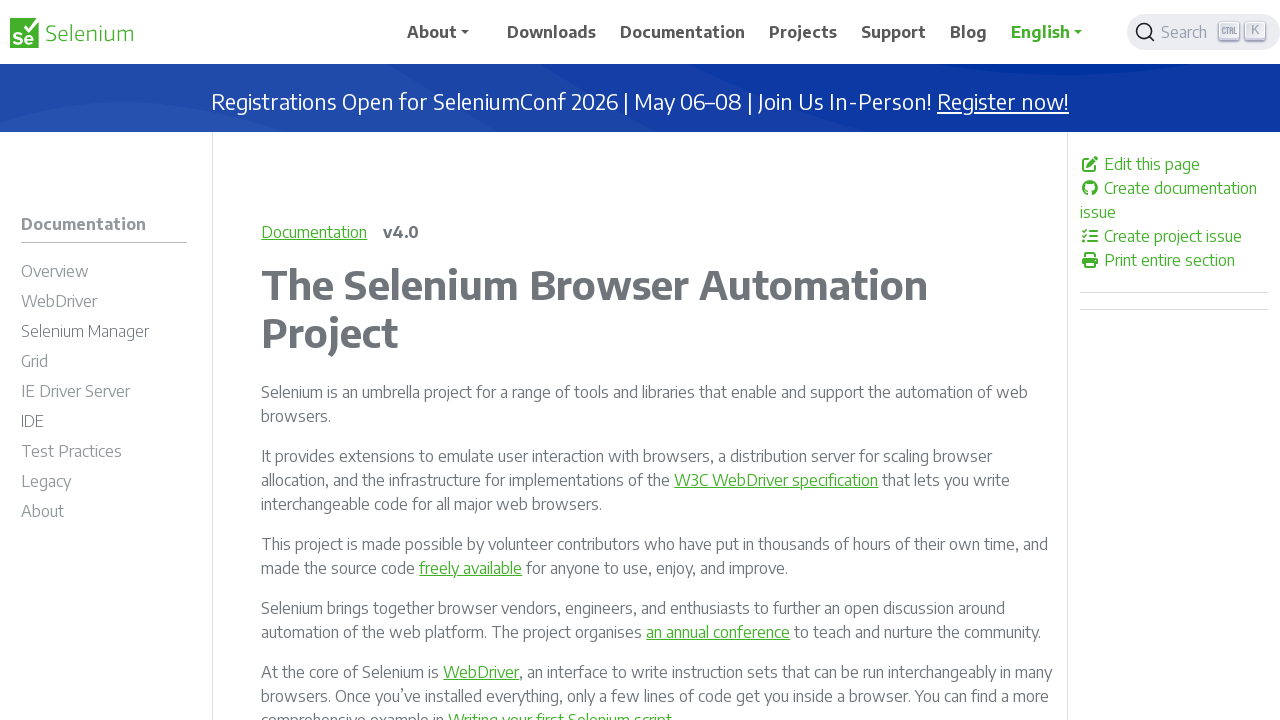

Verified link is enabled: /documentation/test_practices/discouraged/test_dependency/
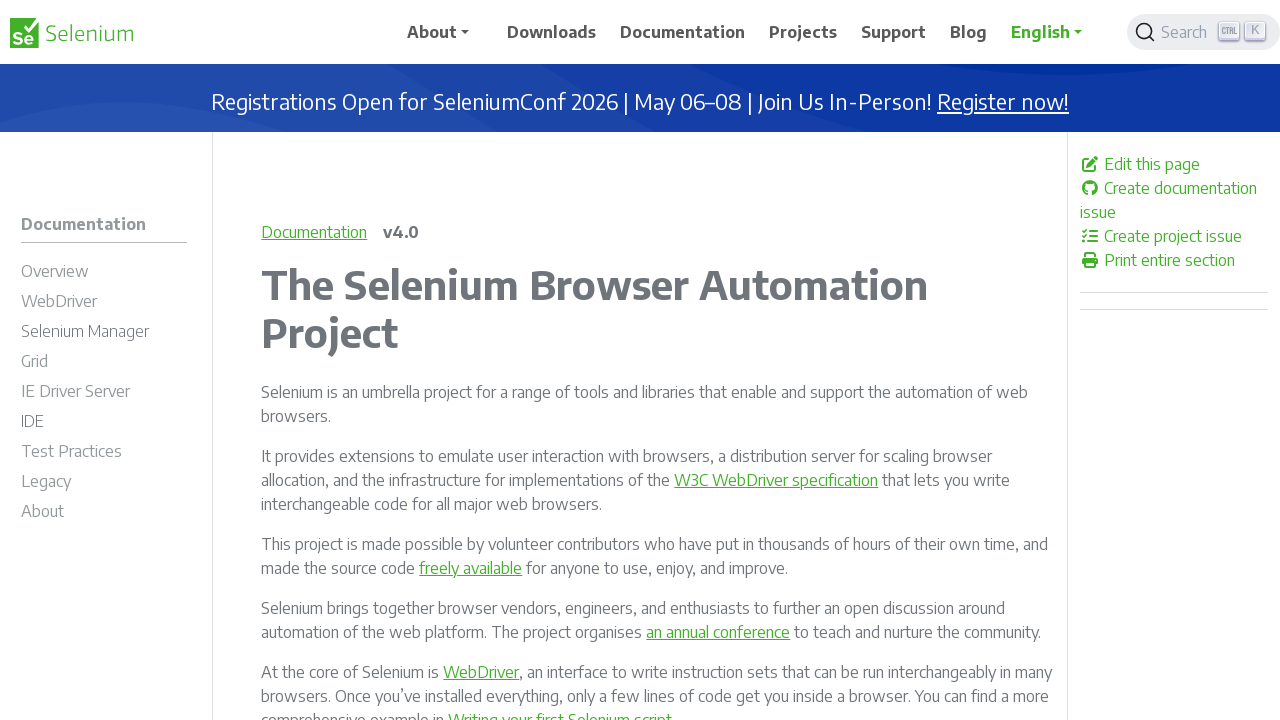

Retrieved href attribute: /documentation/test_practices/discouraged/performance_testing/
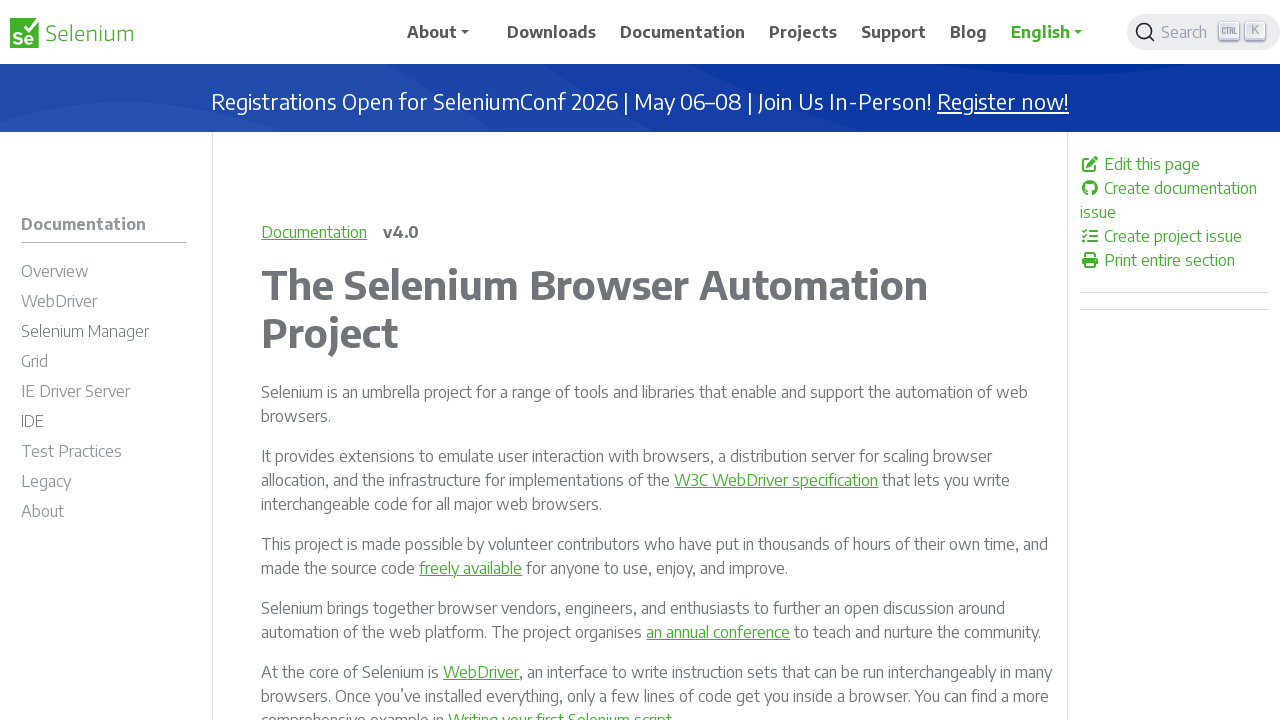

Verified link is enabled: /documentation/test_practices/discouraged/performance_testing/
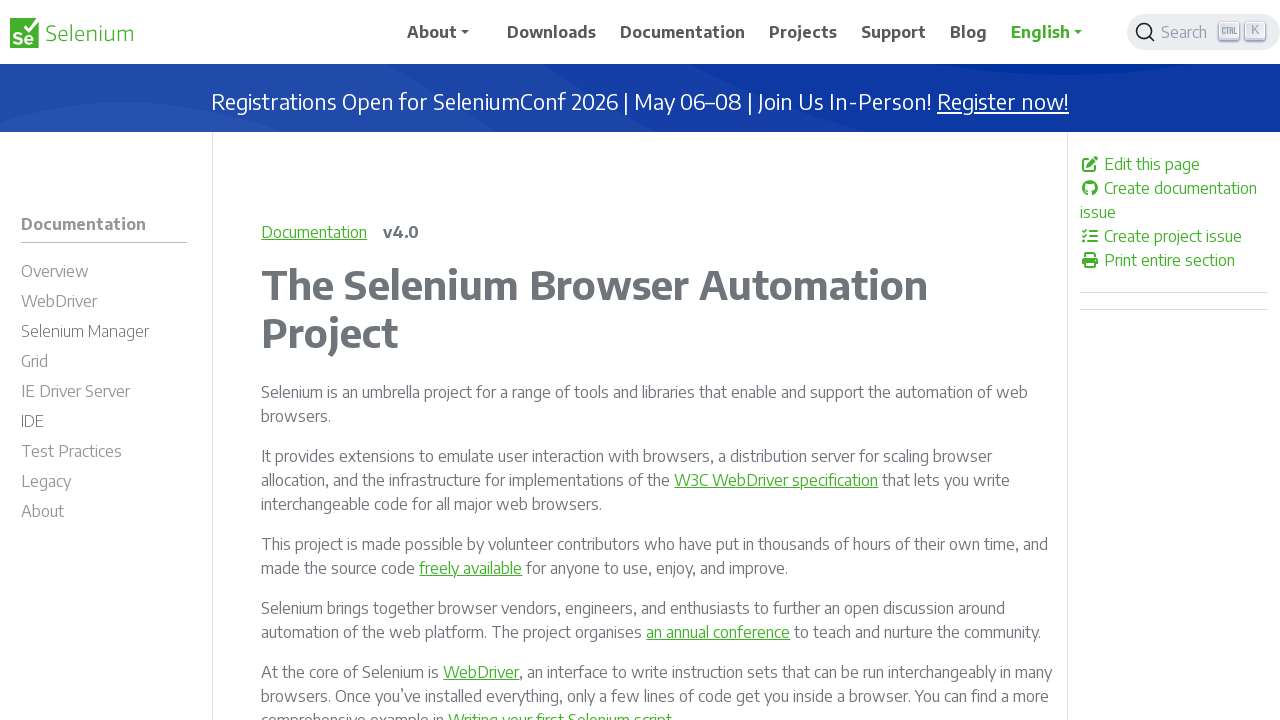

Retrieved href attribute: /documentation/test_practices/discouraged/link_spidering/
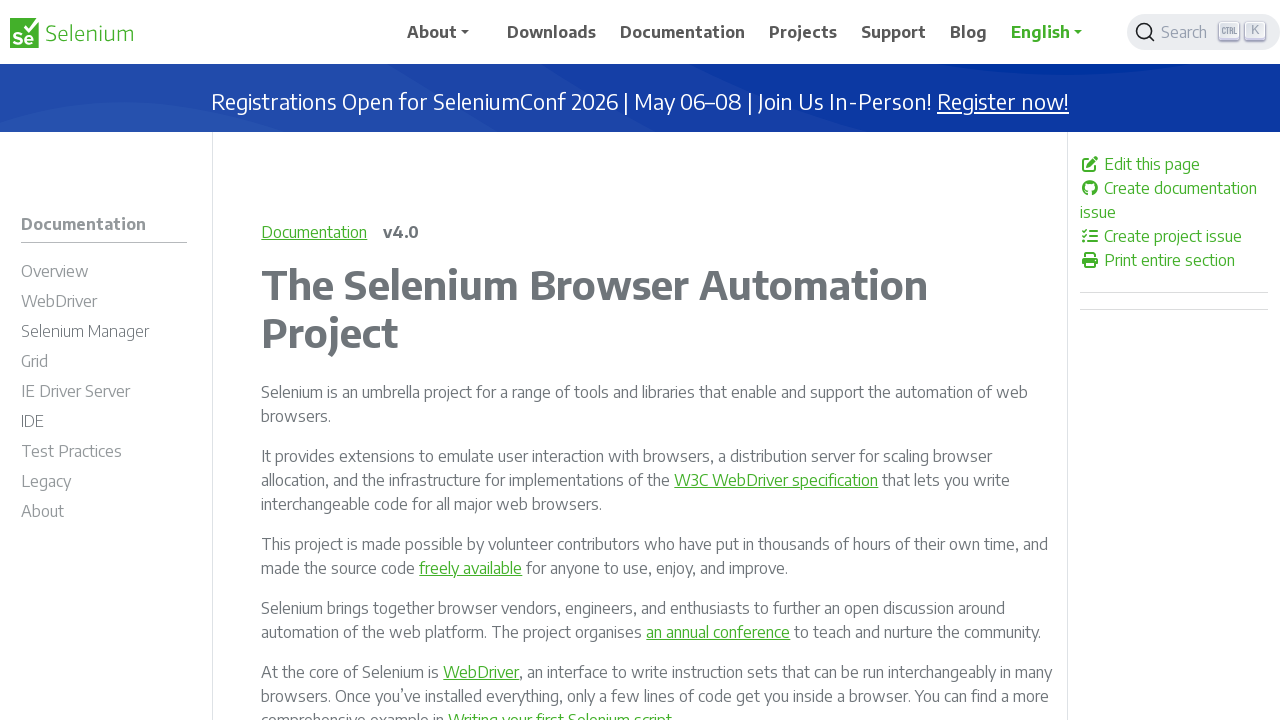

Verified link is enabled: /documentation/test_practices/discouraged/link_spidering/
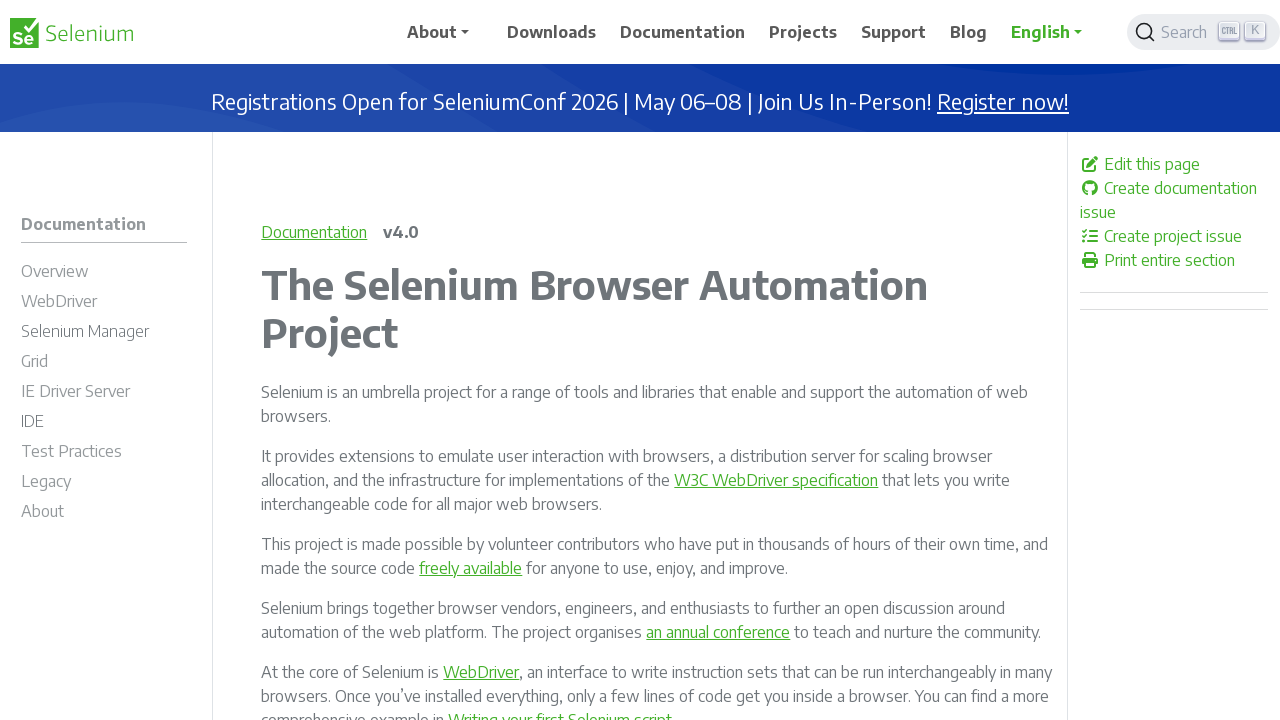

Retrieved href attribute: /documentation/test_practices/discouraged/two_factor_authentication/
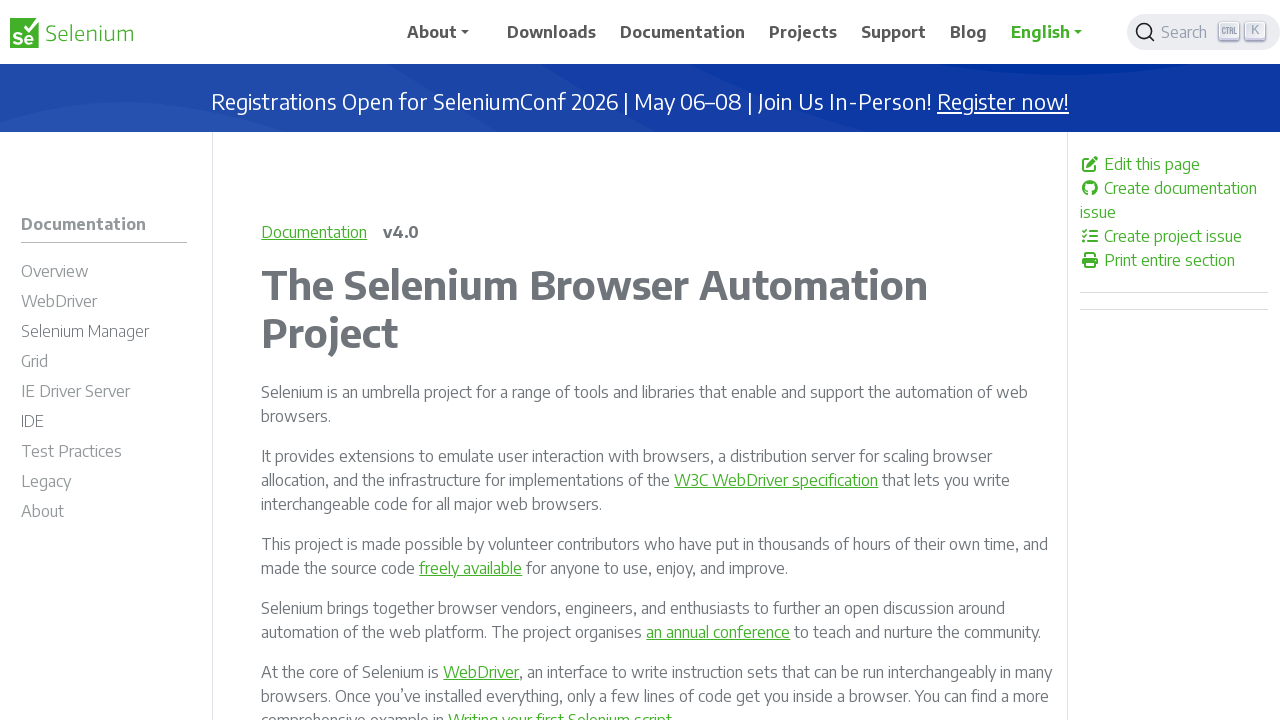

Verified link is enabled: /documentation/test_practices/discouraged/two_factor_authentication/
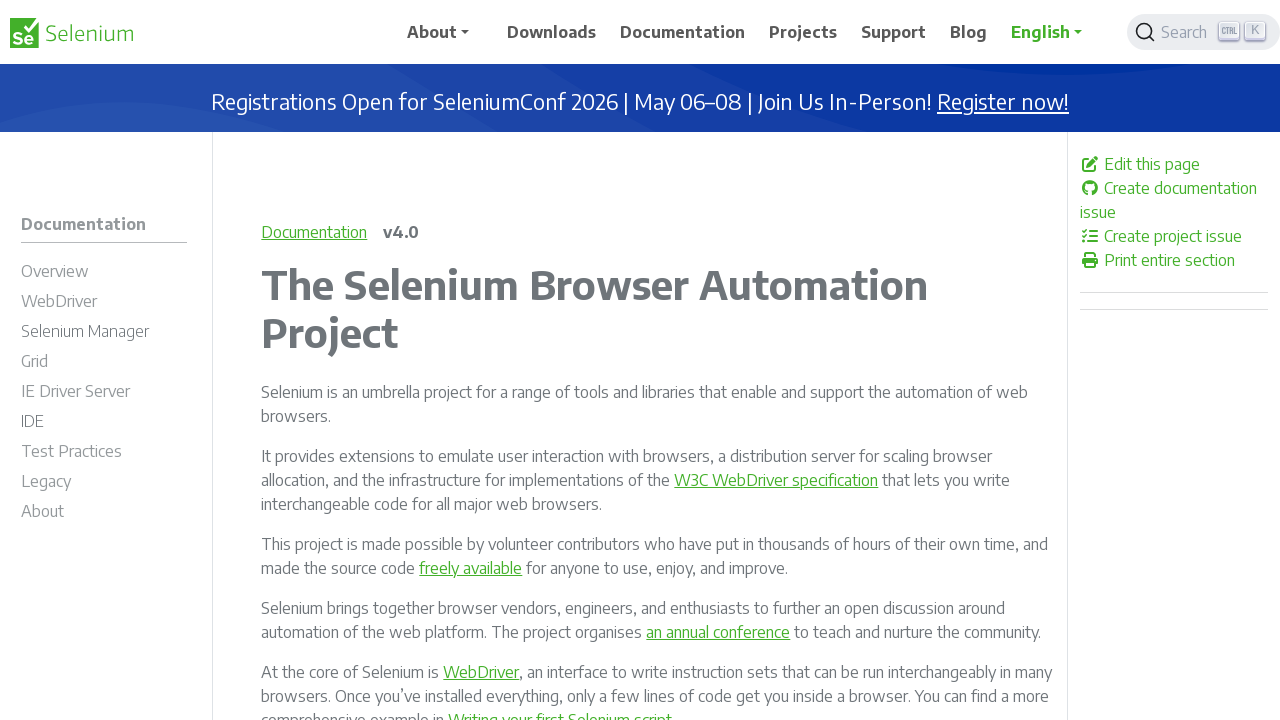

Retrieved href attribute: /documentation/legacy/
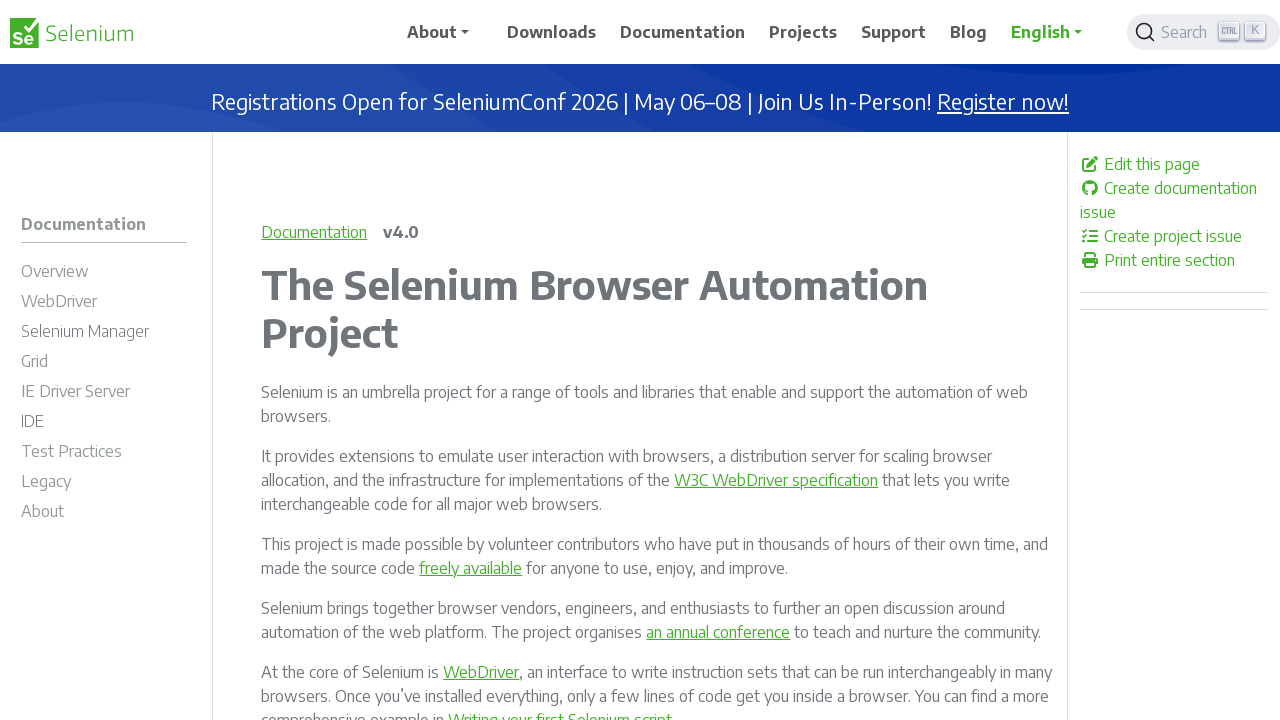

Verified link is enabled: /documentation/legacy/
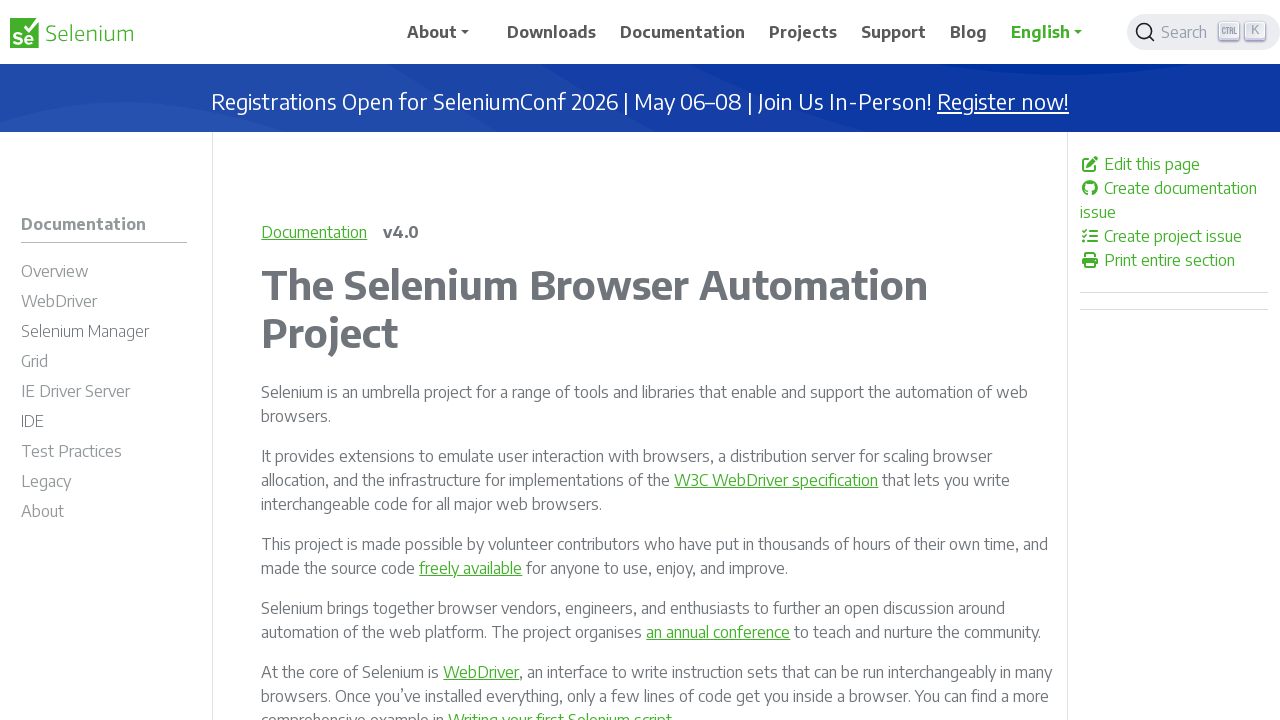

Retrieved href attribute: /documentation/legacy/selenium_1/
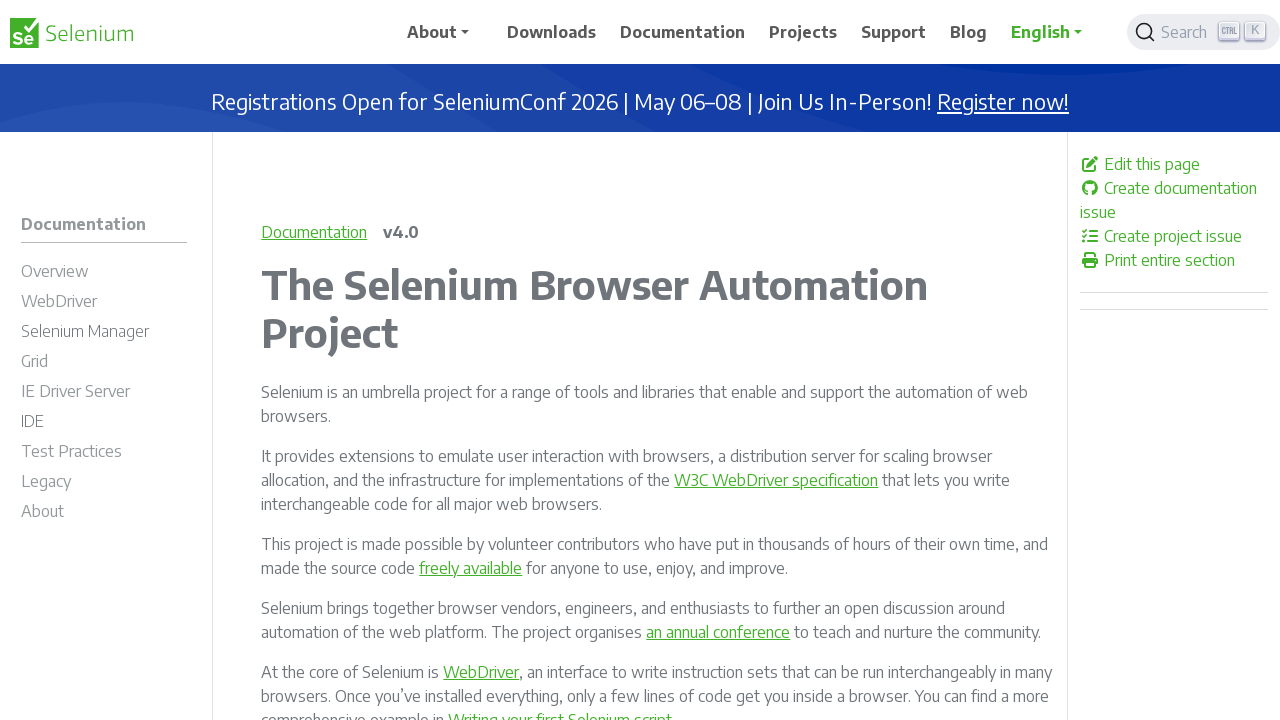

Verified link is enabled: /documentation/legacy/selenium_1/
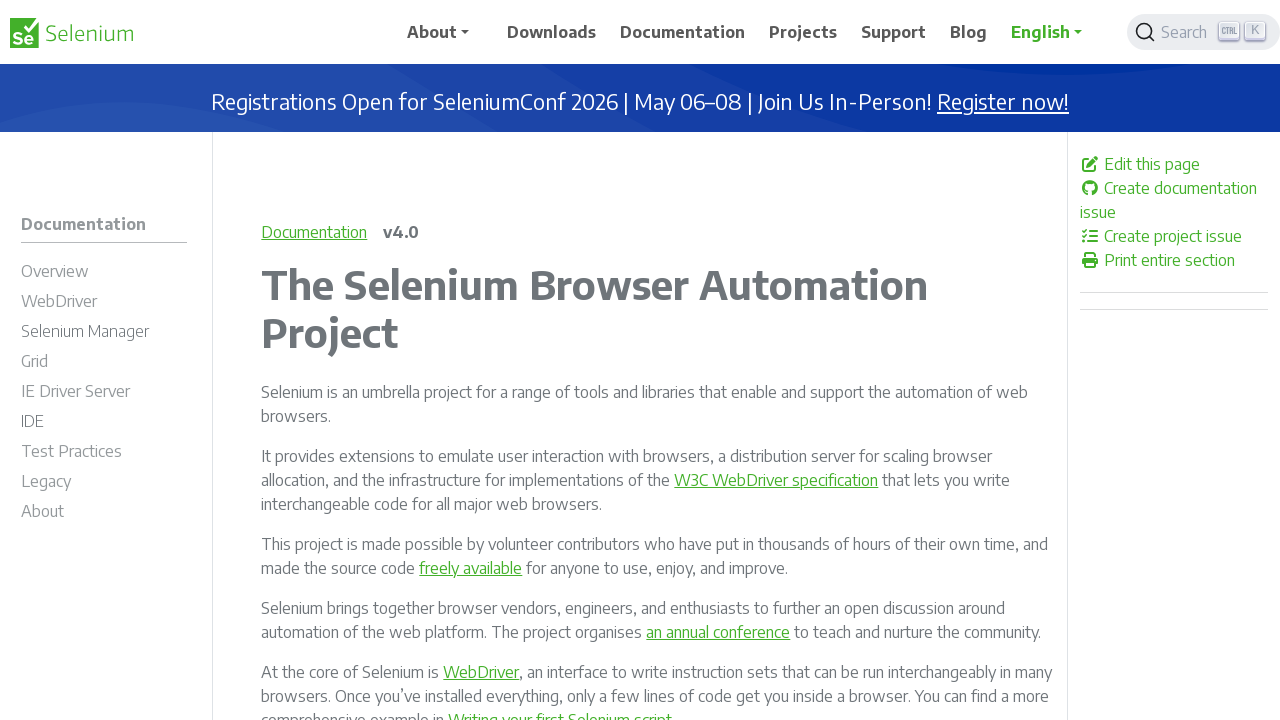

Retrieved href attribute: /documentation/legacy/selenium_2/
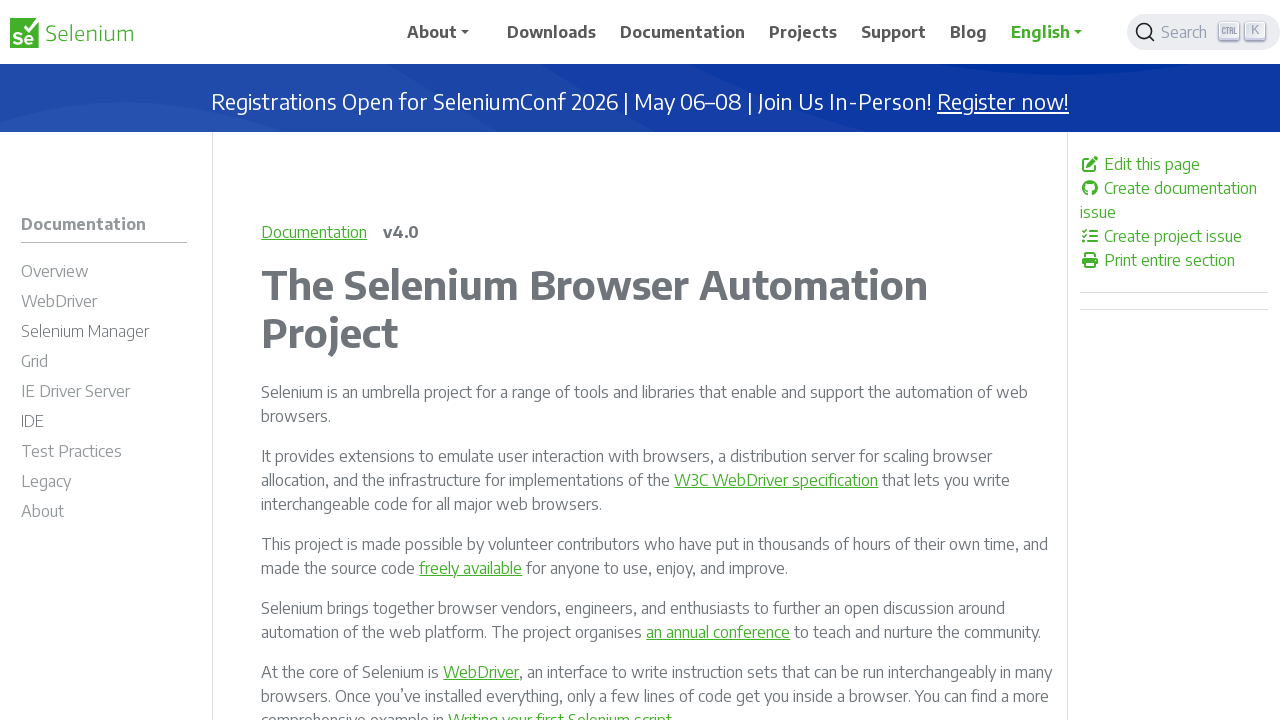

Verified link is enabled: /documentation/legacy/selenium_2/
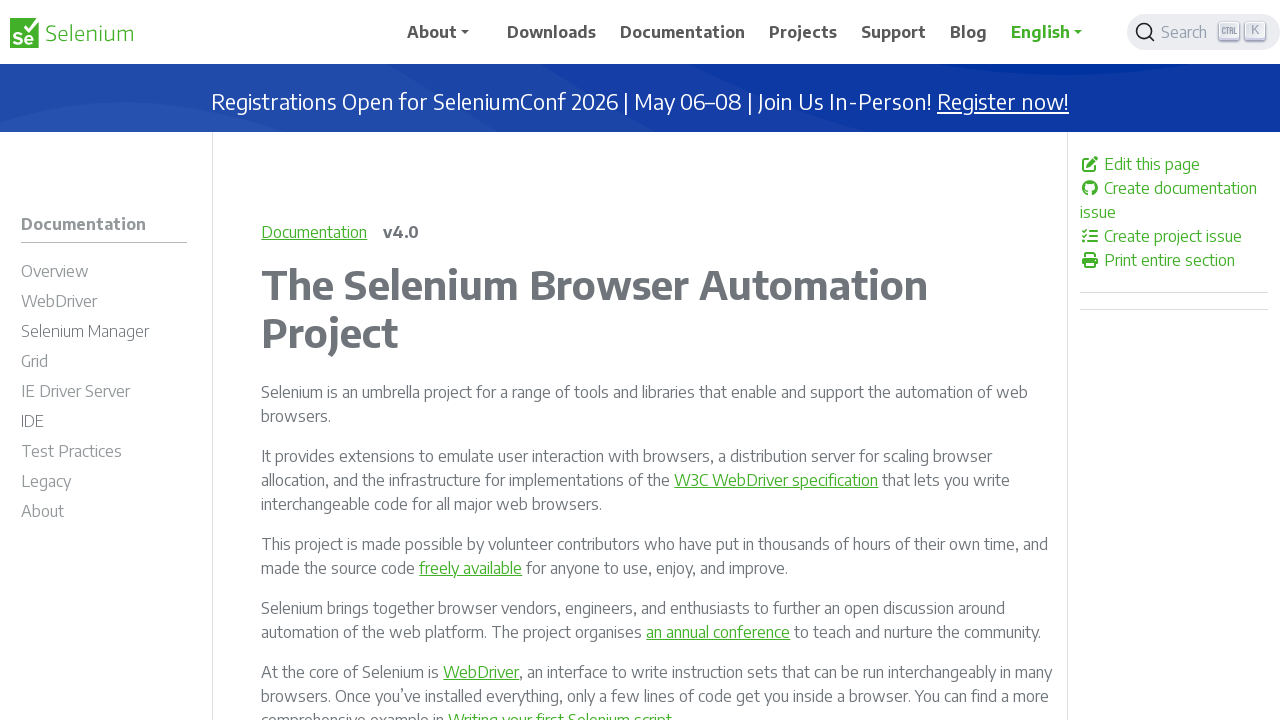

Retrieved href attribute: /documentation/legacy/selenium_2/upgrading/
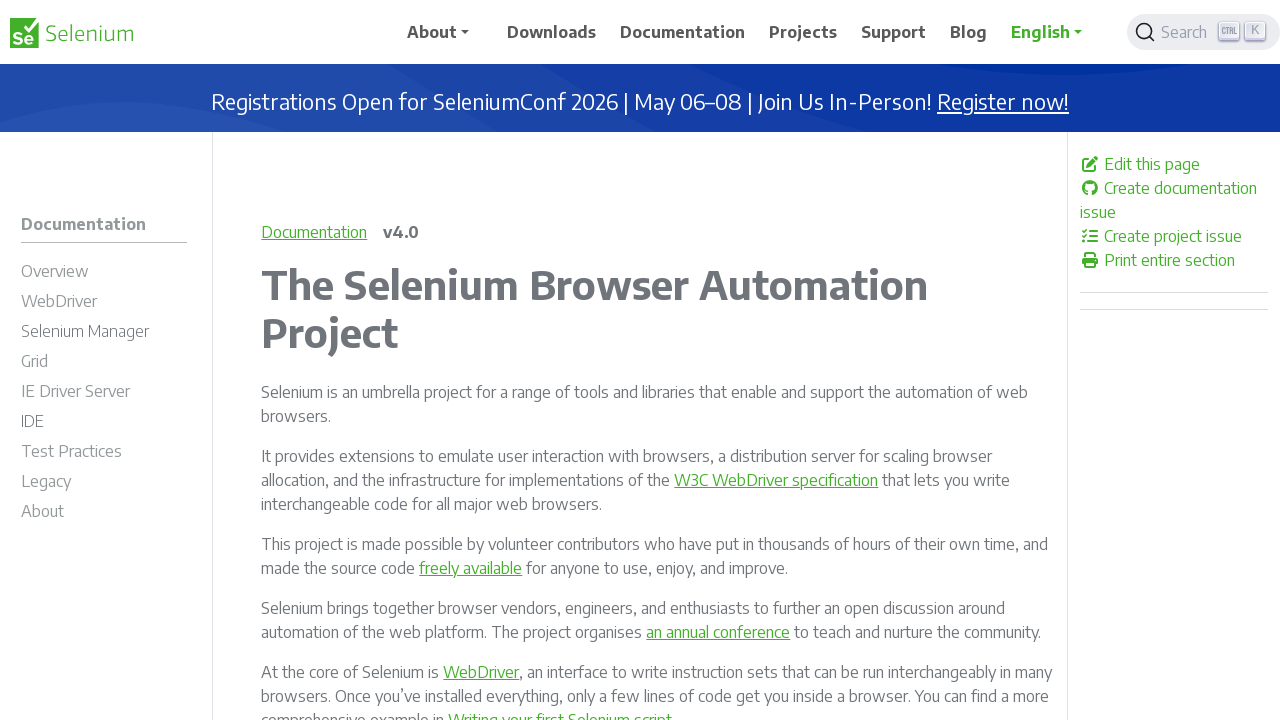

Verified link is enabled: /documentation/legacy/selenium_2/upgrading/
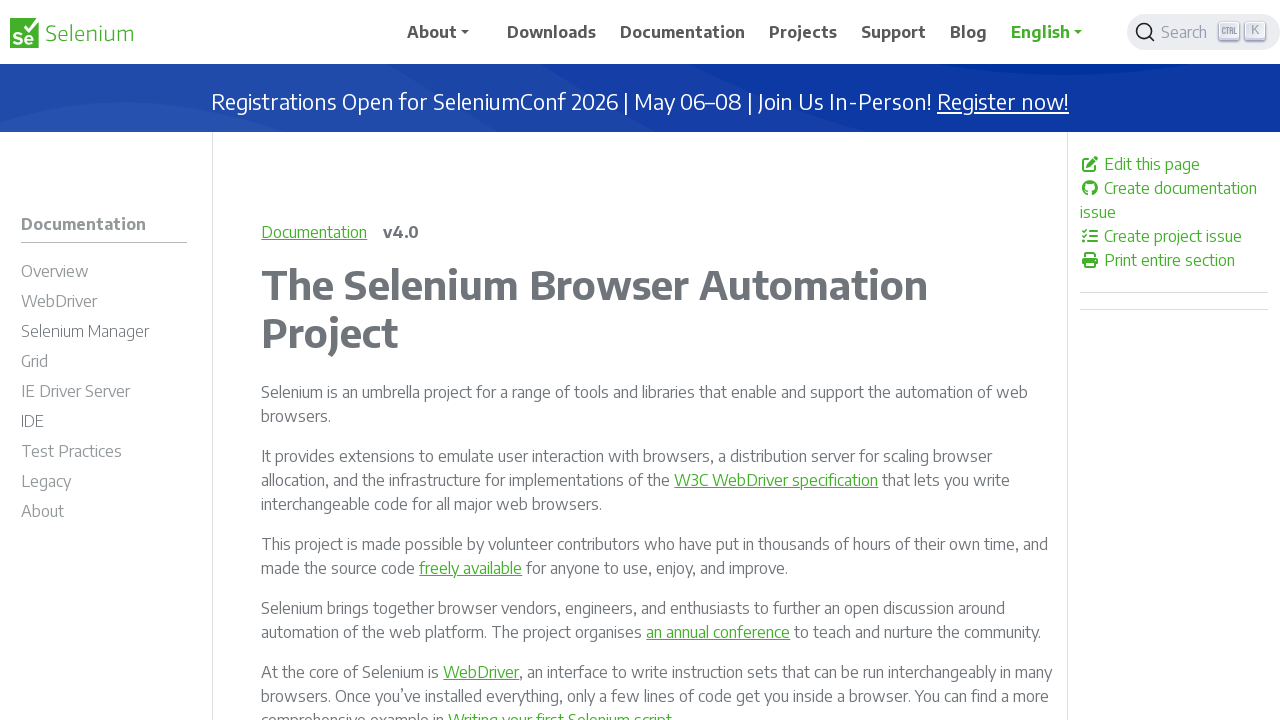

Retrieved href attribute: /documentation/legacy/selenium_2/emulation/
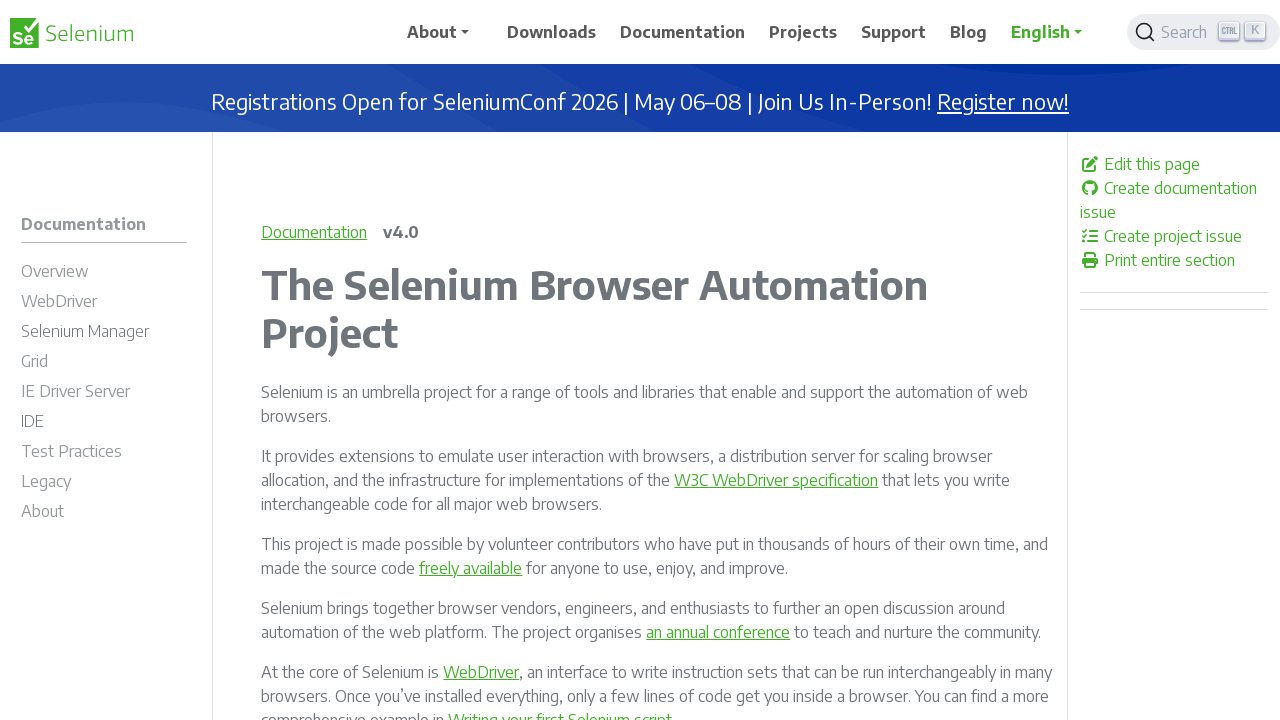

Verified link is enabled: /documentation/legacy/selenium_2/emulation/
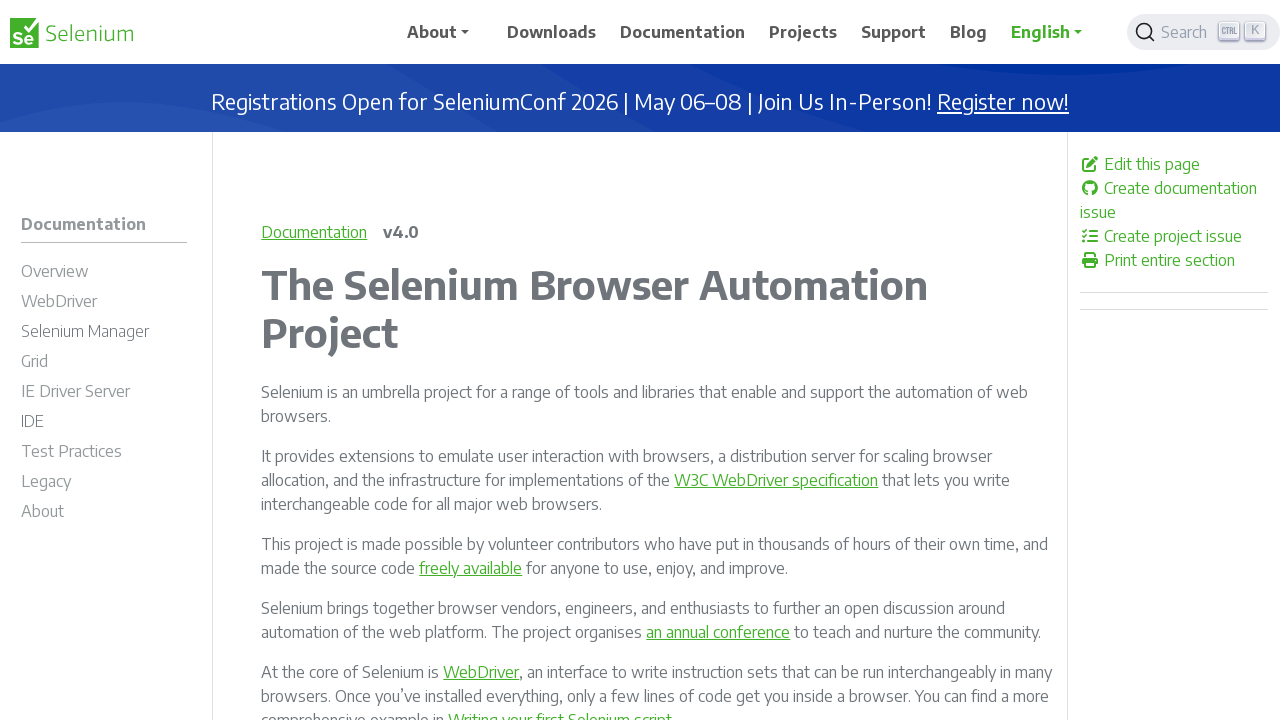

Retrieved href attribute: /documentation/legacy/selenium_2/firefox_driver/
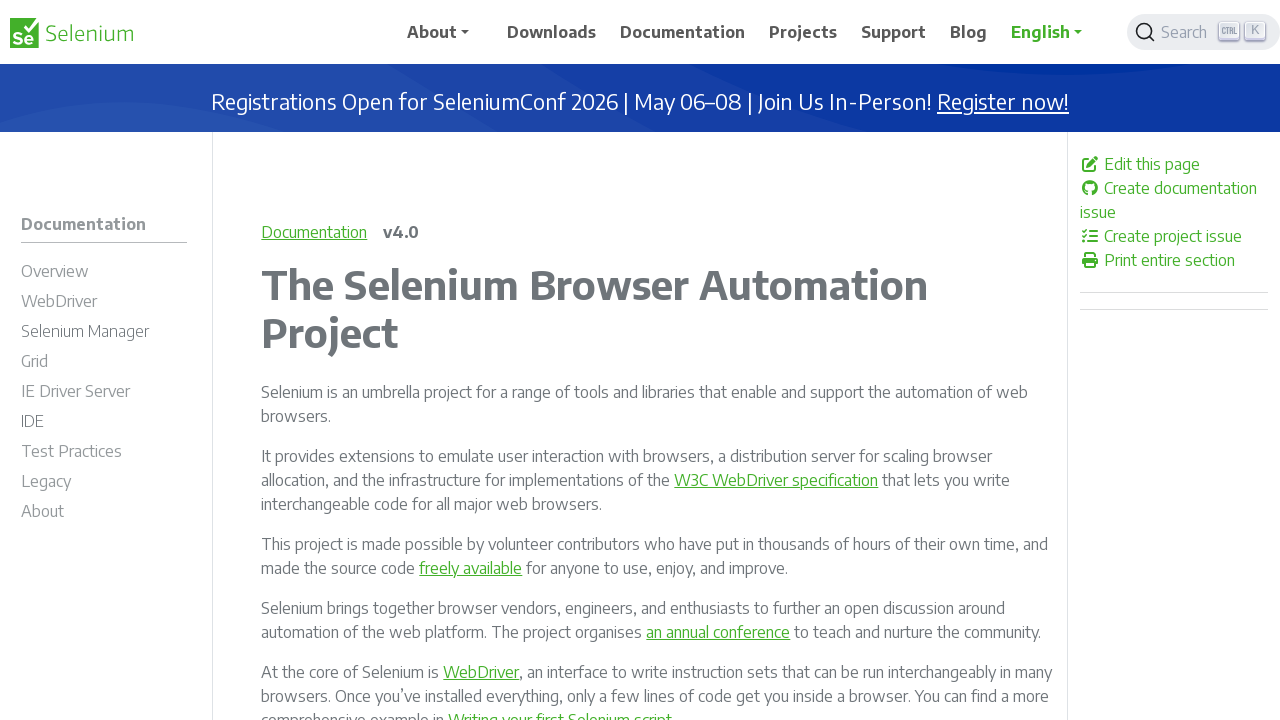

Verified link is enabled: /documentation/legacy/selenium_2/firefox_driver/
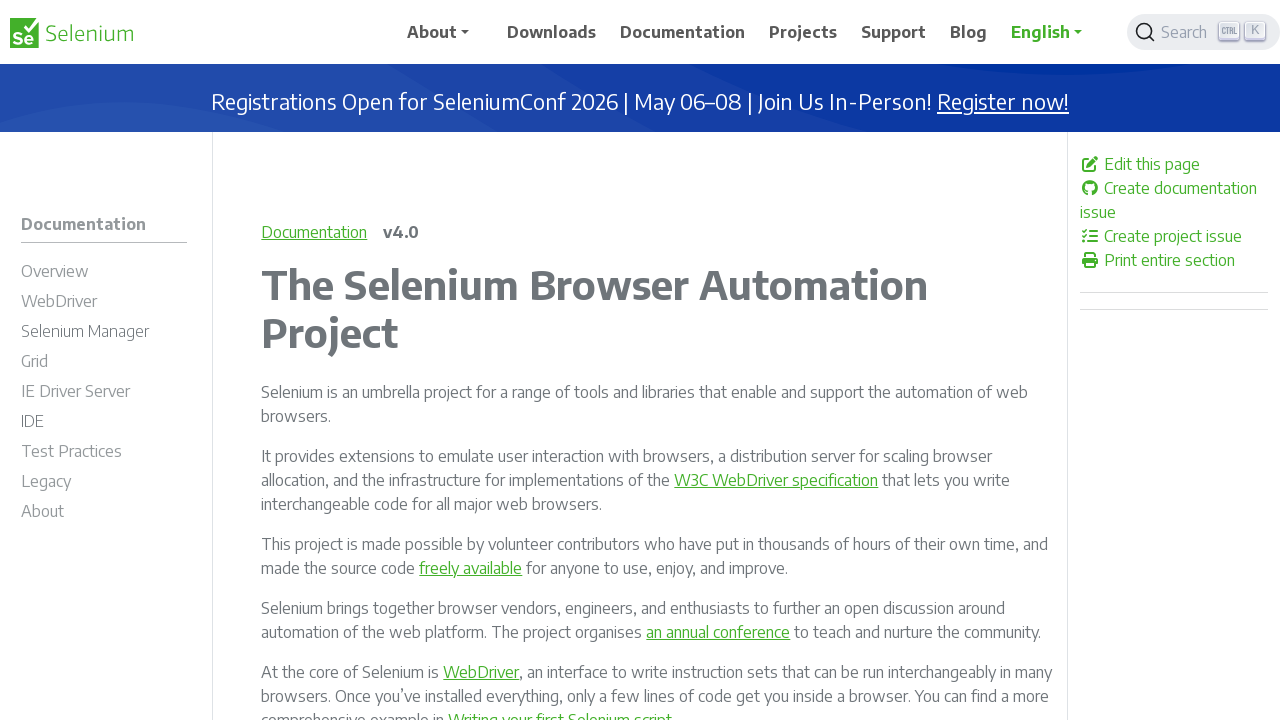

Retrieved href attribute: /documentation/legacy/selenium_2/grid_2/
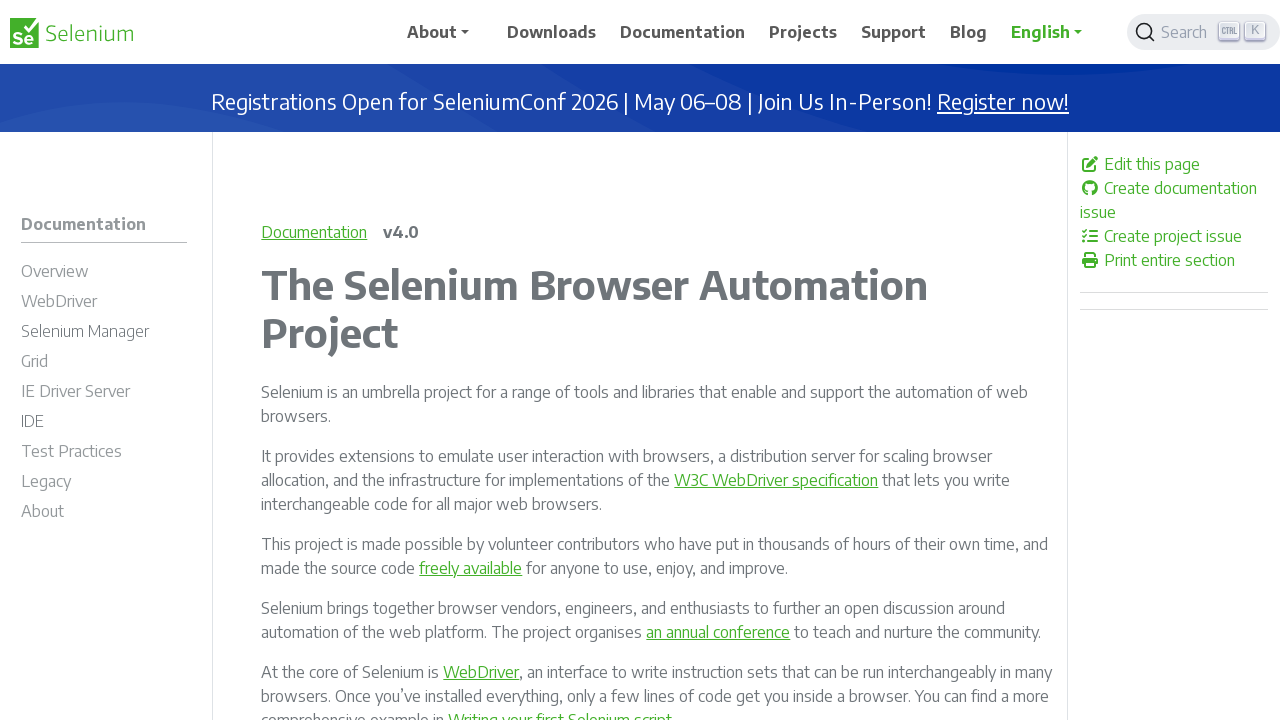

Verified link is enabled: /documentation/legacy/selenium_2/grid_2/
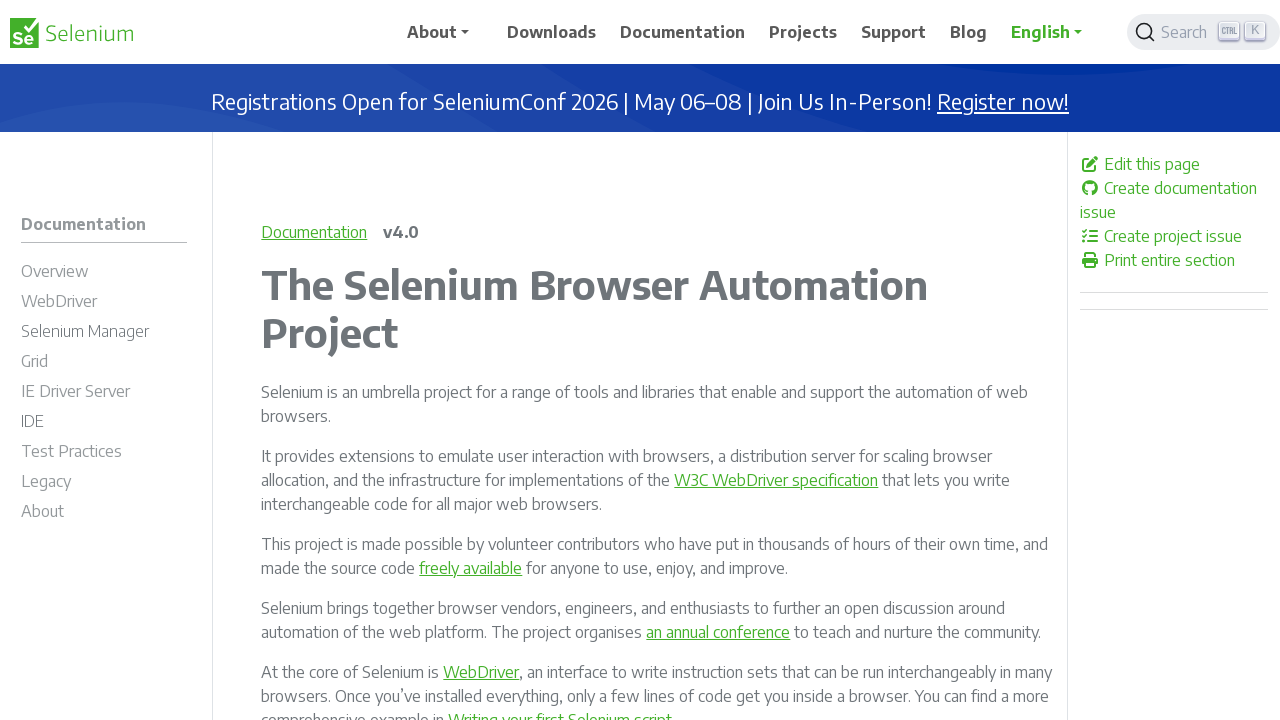

Retrieved href attribute: /documentation/legacy/selenium_2/grid_platforms/
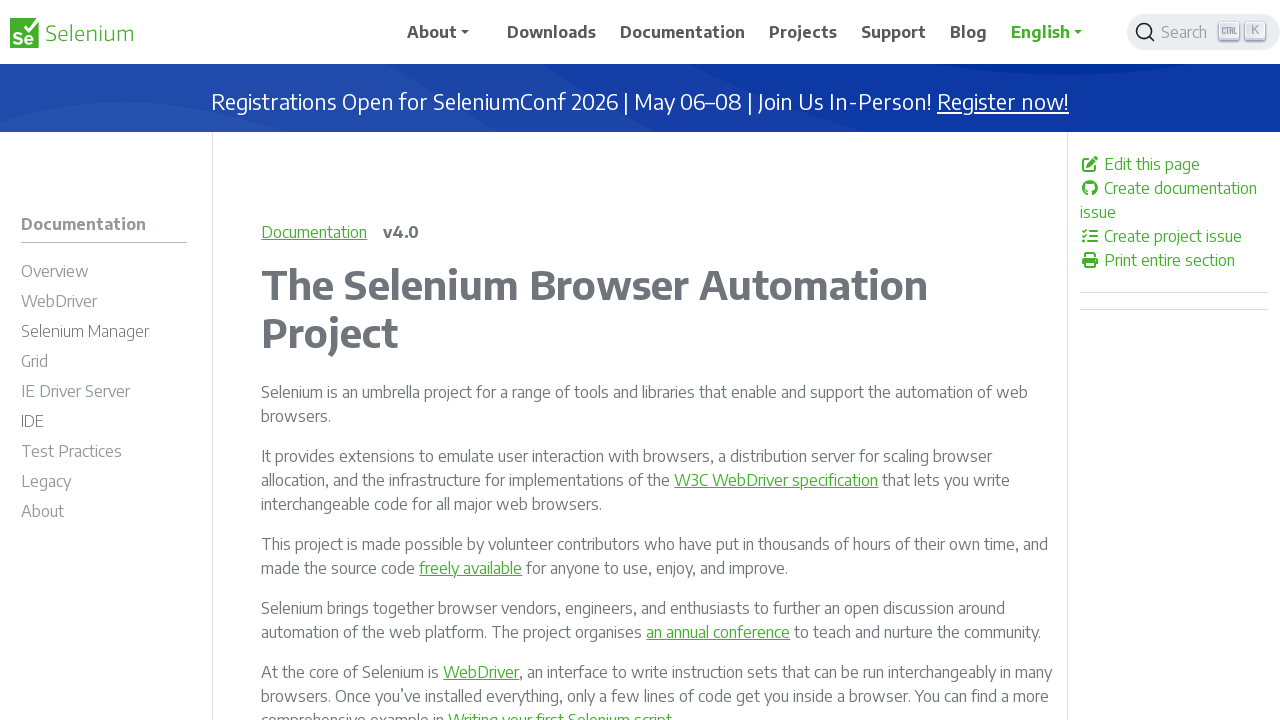

Verified link is enabled: /documentation/legacy/selenium_2/grid_platforms/
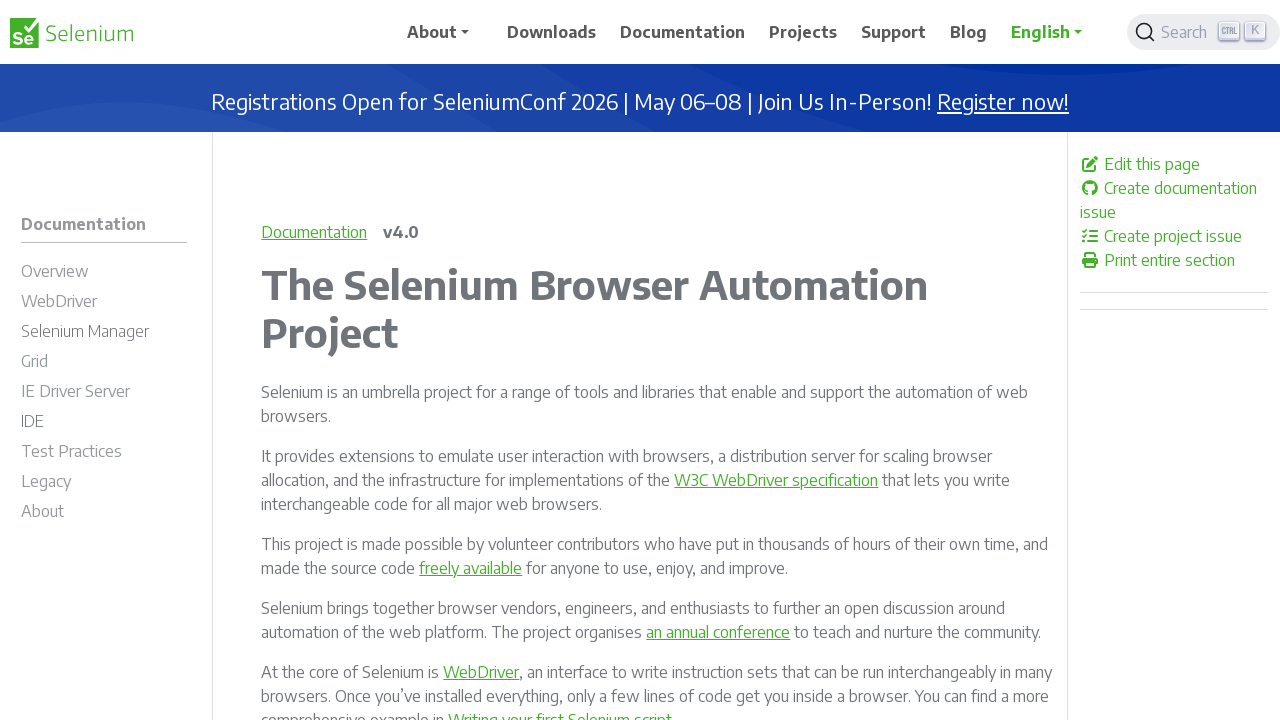

Retrieved href attribute: /documentation/legacy/selenium_2/remote_server/
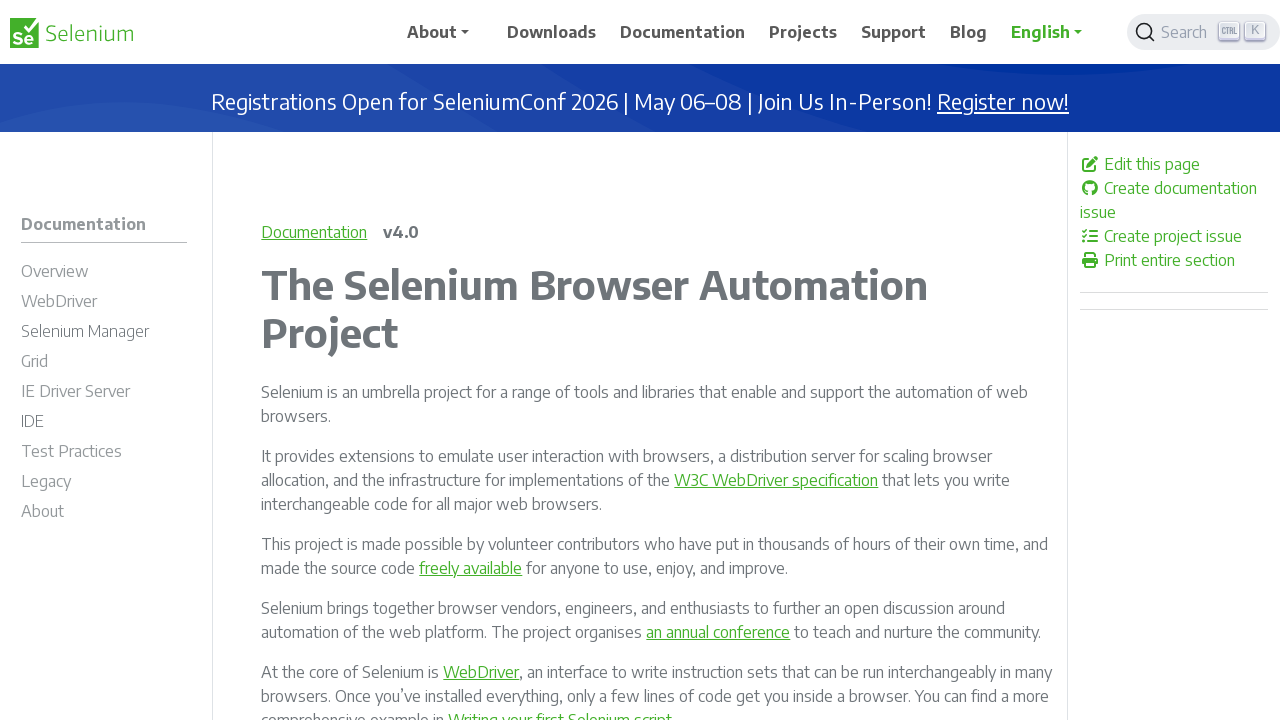

Verified link is enabled: /documentation/legacy/selenium_2/remote_server/
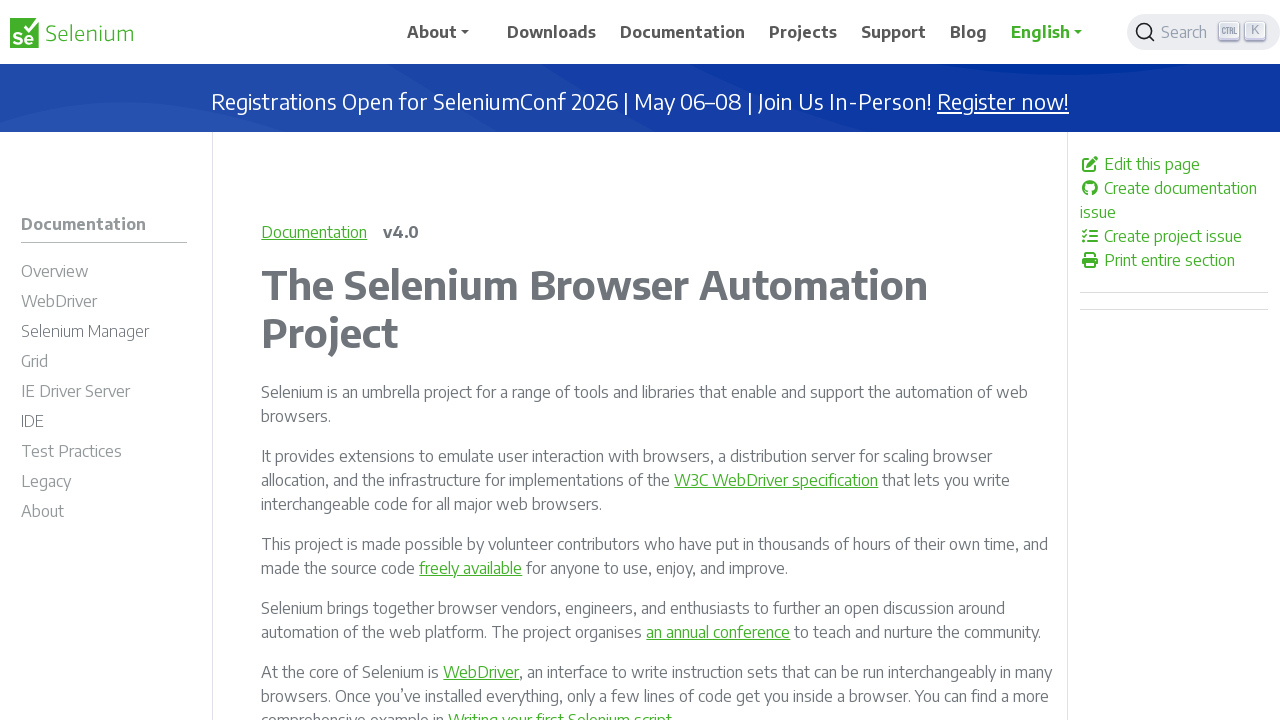

Retrieved href attribute: /documentation/legacy/selenium_2/parallel_execution/
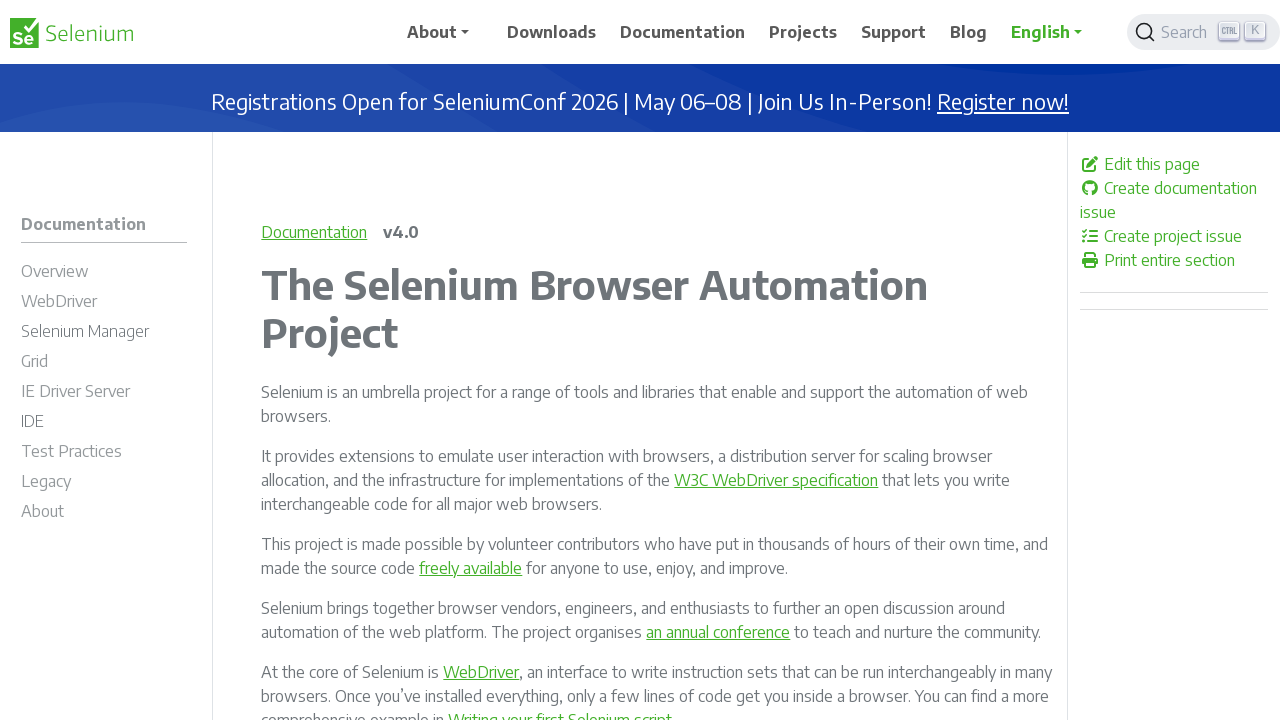

Verified link is enabled: /documentation/legacy/selenium_2/parallel_execution/
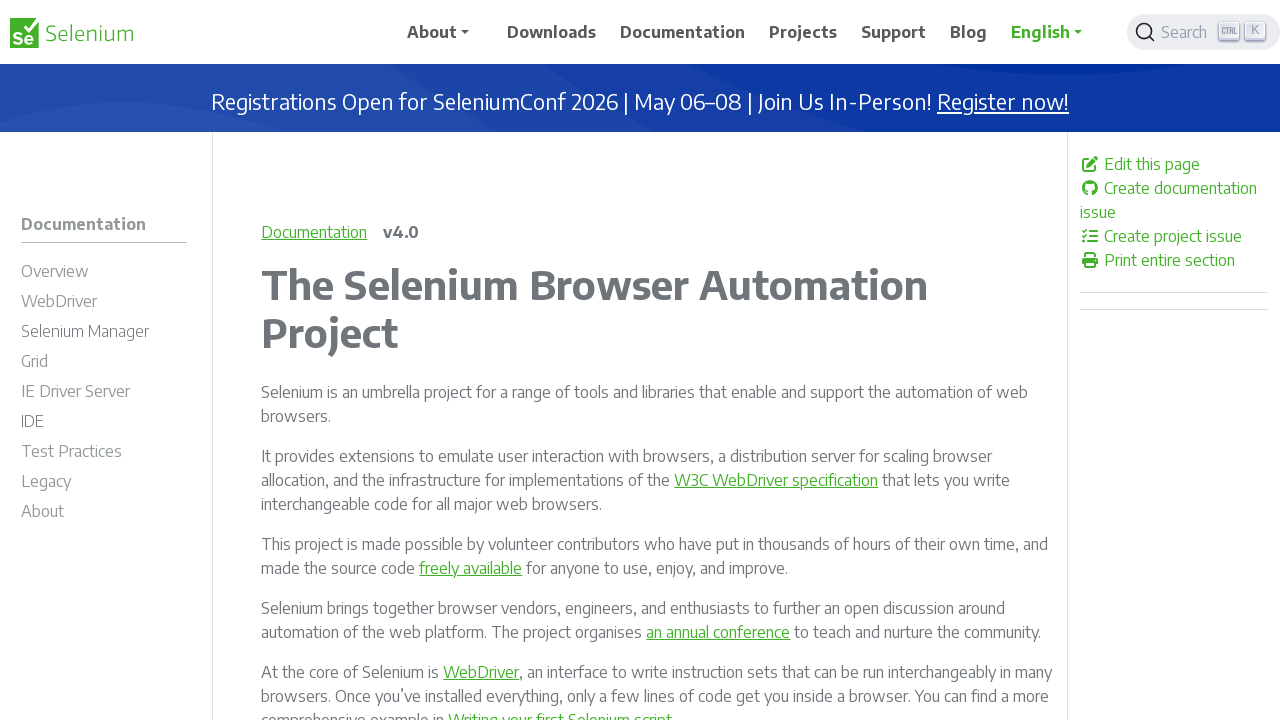

Retrieved href attribute: /documentation/legacy/selenium_2/focus_stealing/
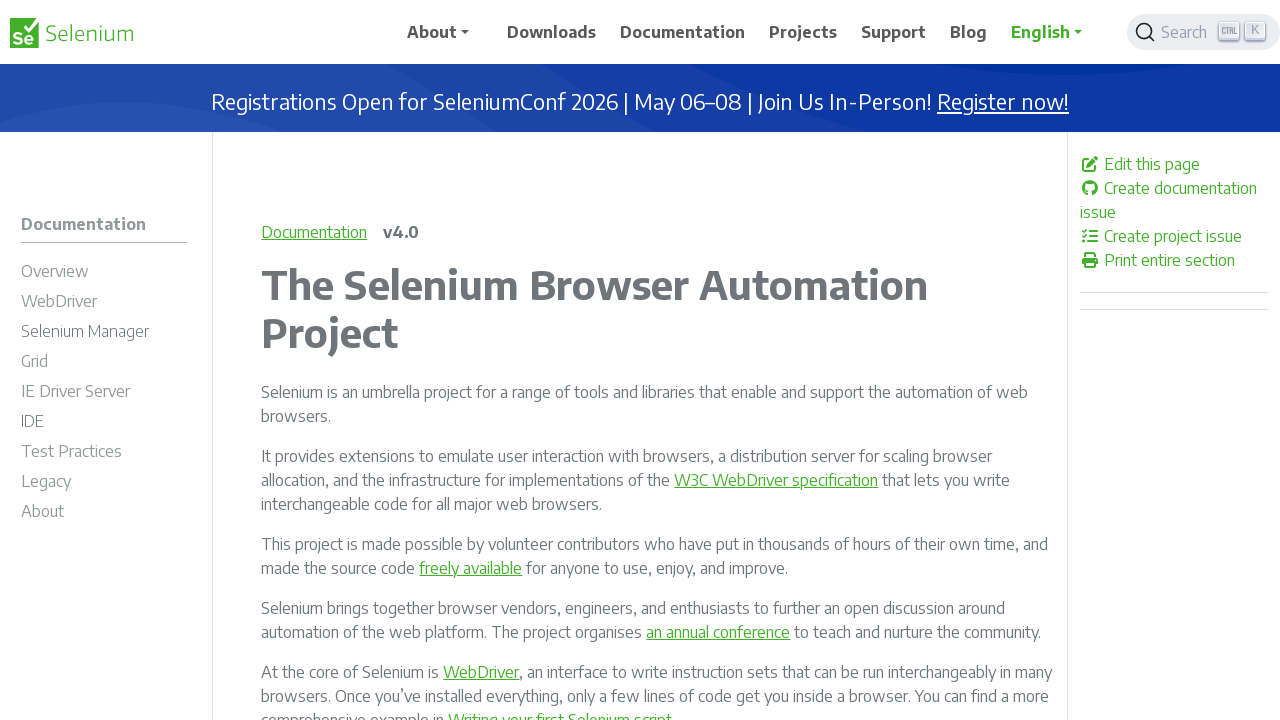

Verified link is enabled: /documentation/legacy/selenium_2/focus_stealing/
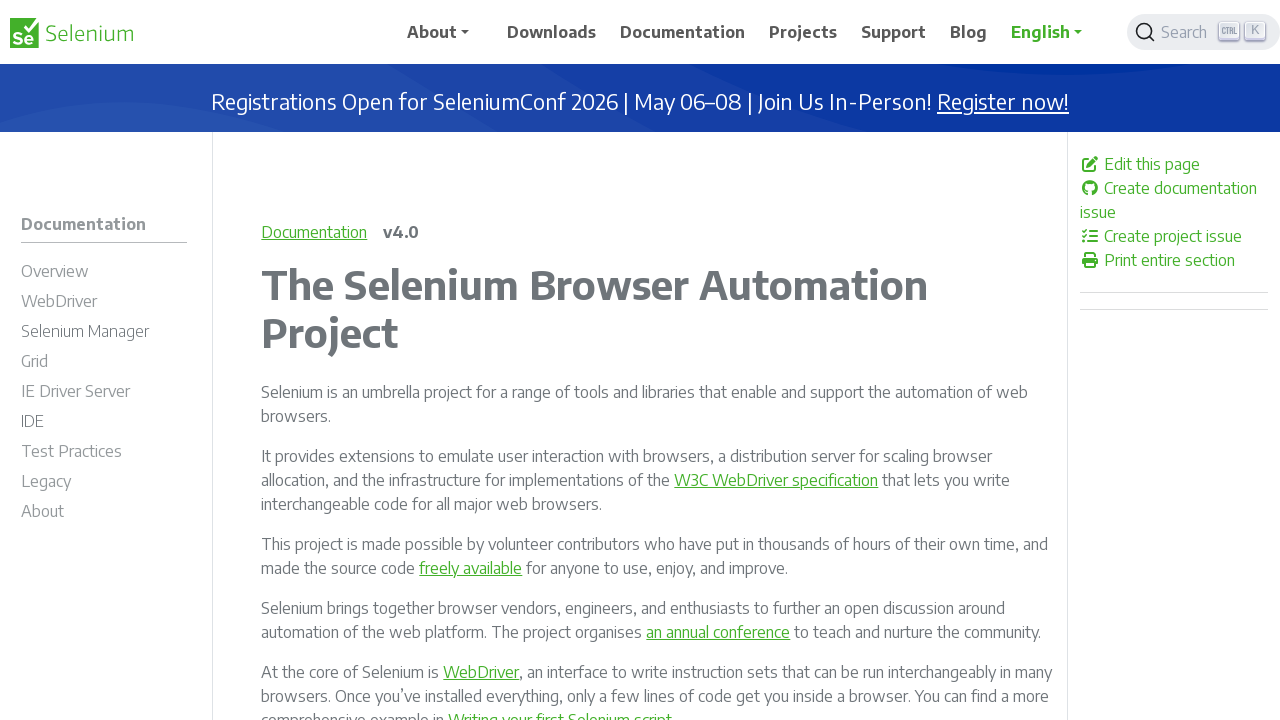

Retrieved href attribute: /documentation/legacy/selenium_2/ssl_certs/
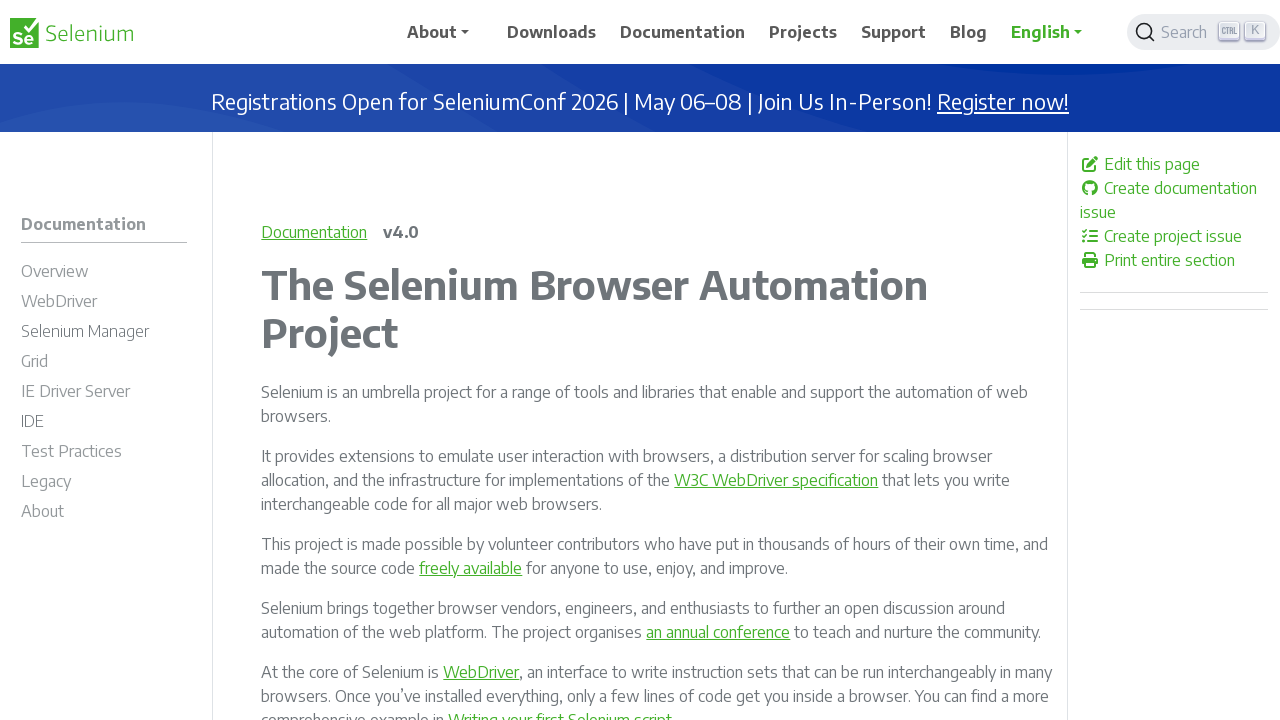

Verified link is enabled: /documentation/legacy/selenium_2/ssl_certs/
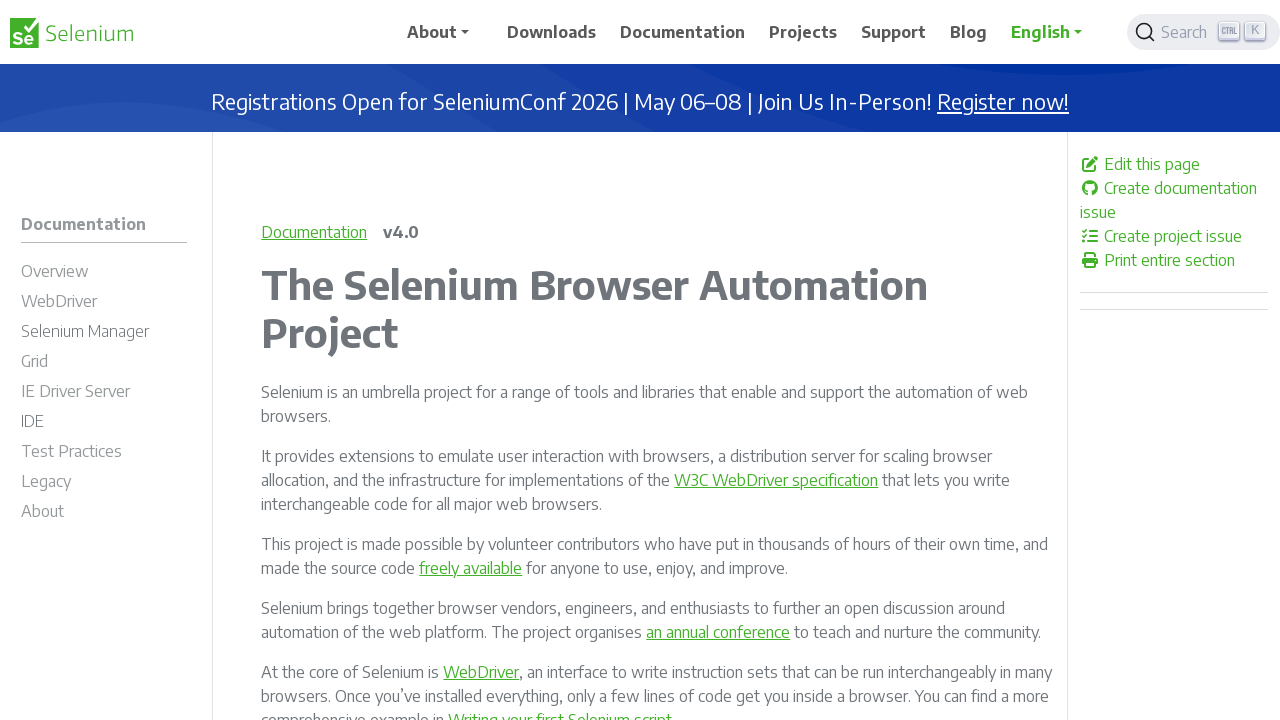

Retrieved href attribute: /documentation/legacy/selenium_2/mobile/
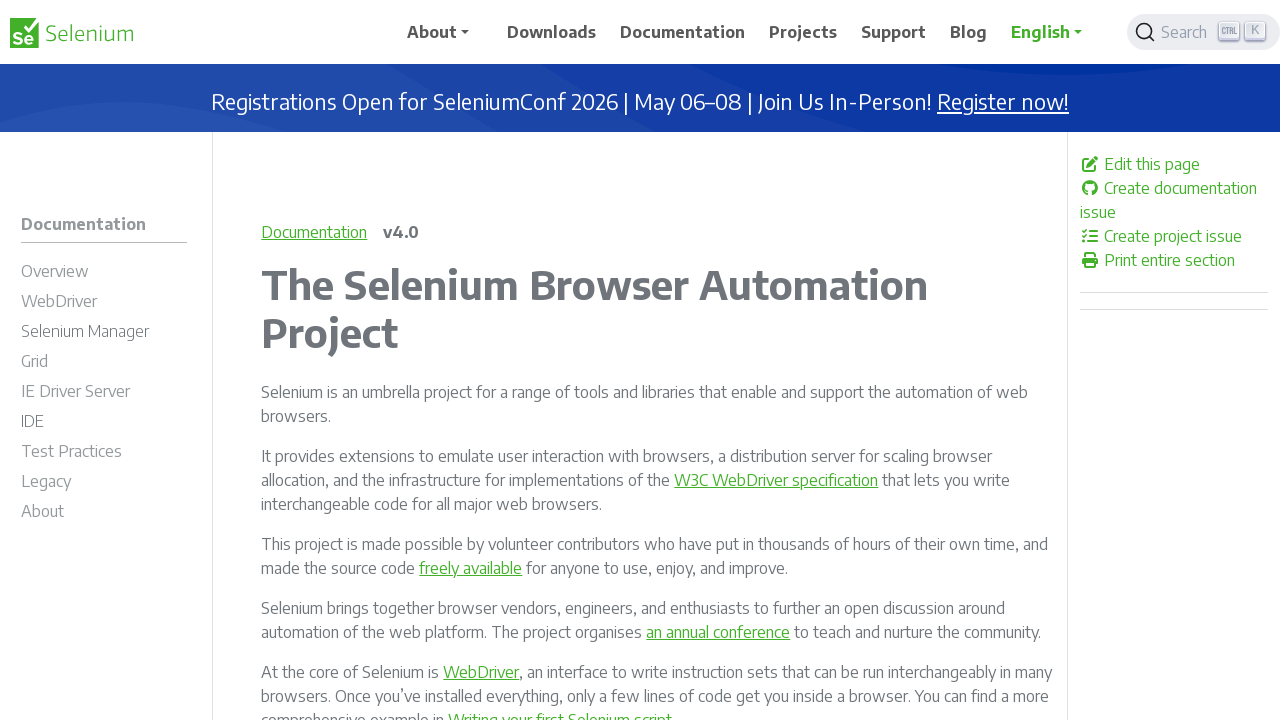

Verified link is enabled: /documentation/legacy/selenium_2/mobile/
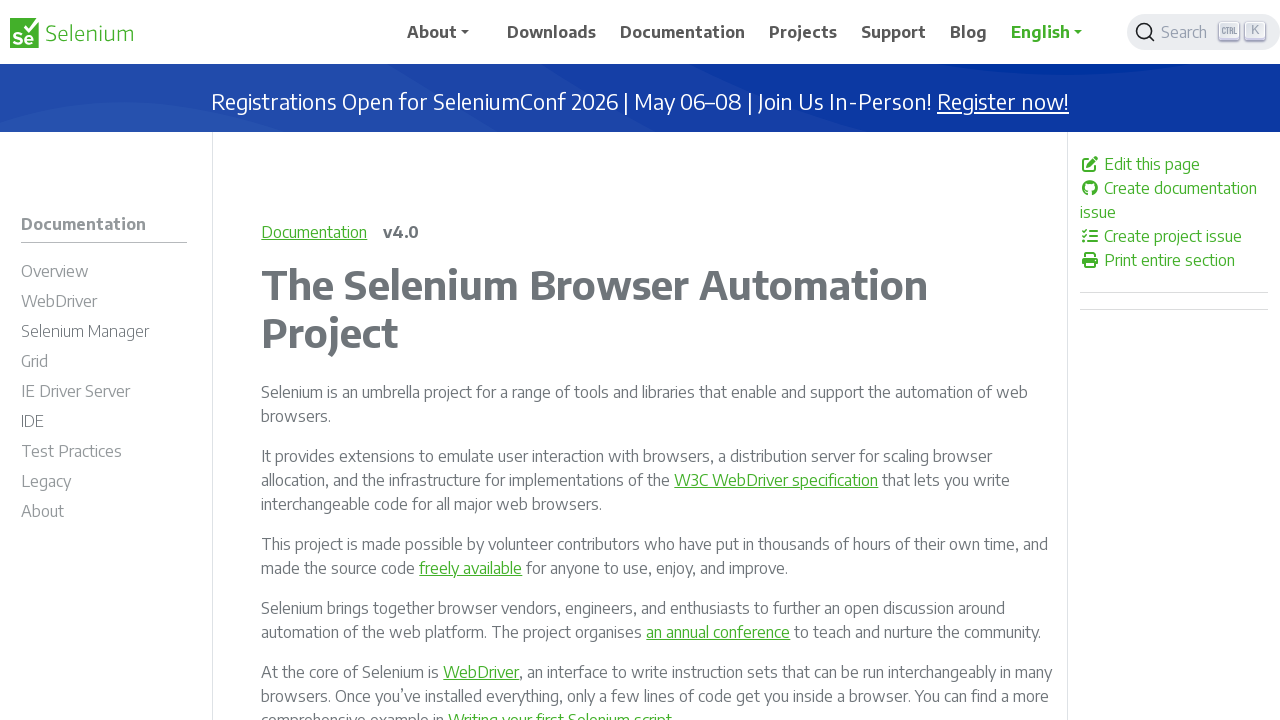

Retrieved href attribute: /documentation/legacy/selenium_2/faq/
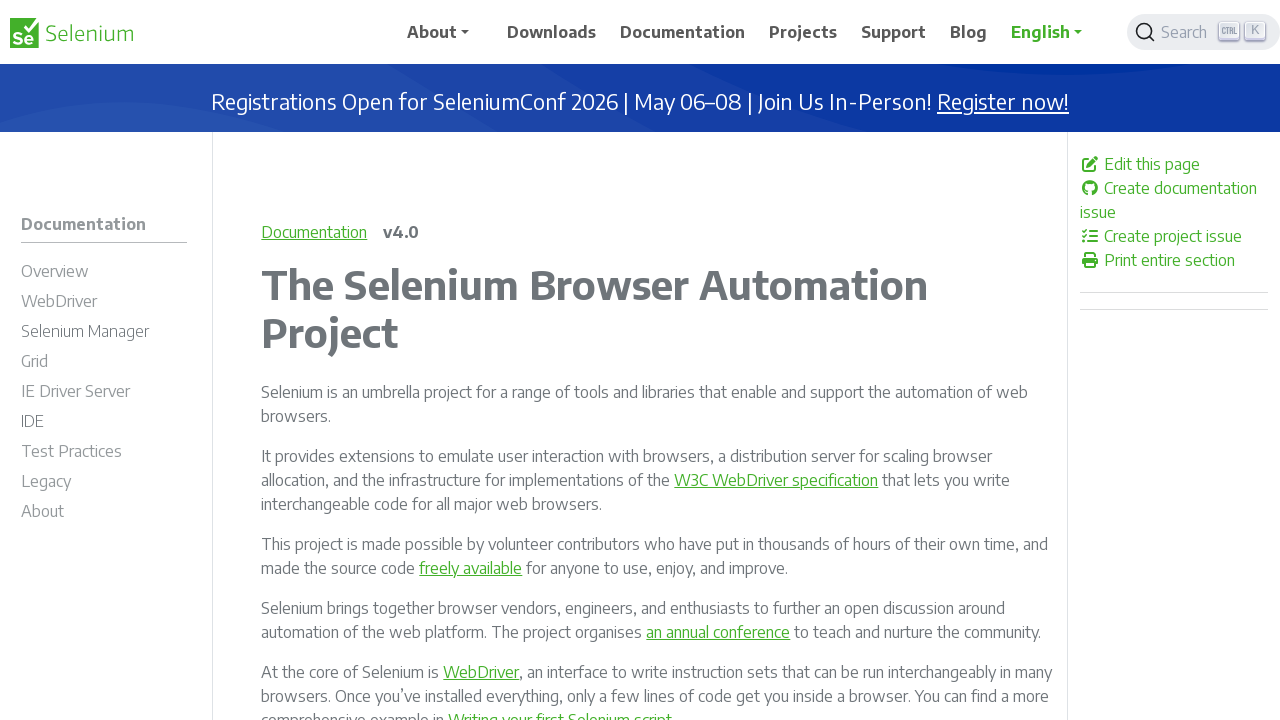

Verified link is enabled: /documentation/legacy/selenium_2/faq/
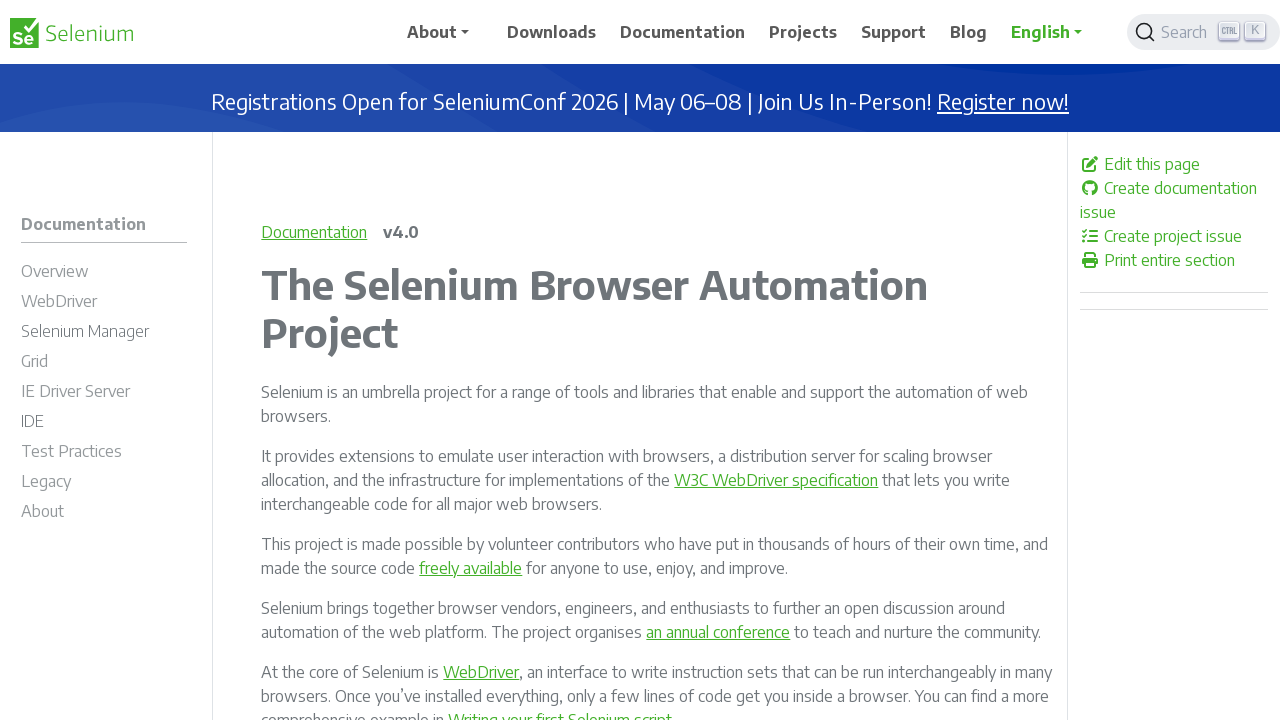

Retrieved href attribute: /documentation/legacy/selenium_2/team/
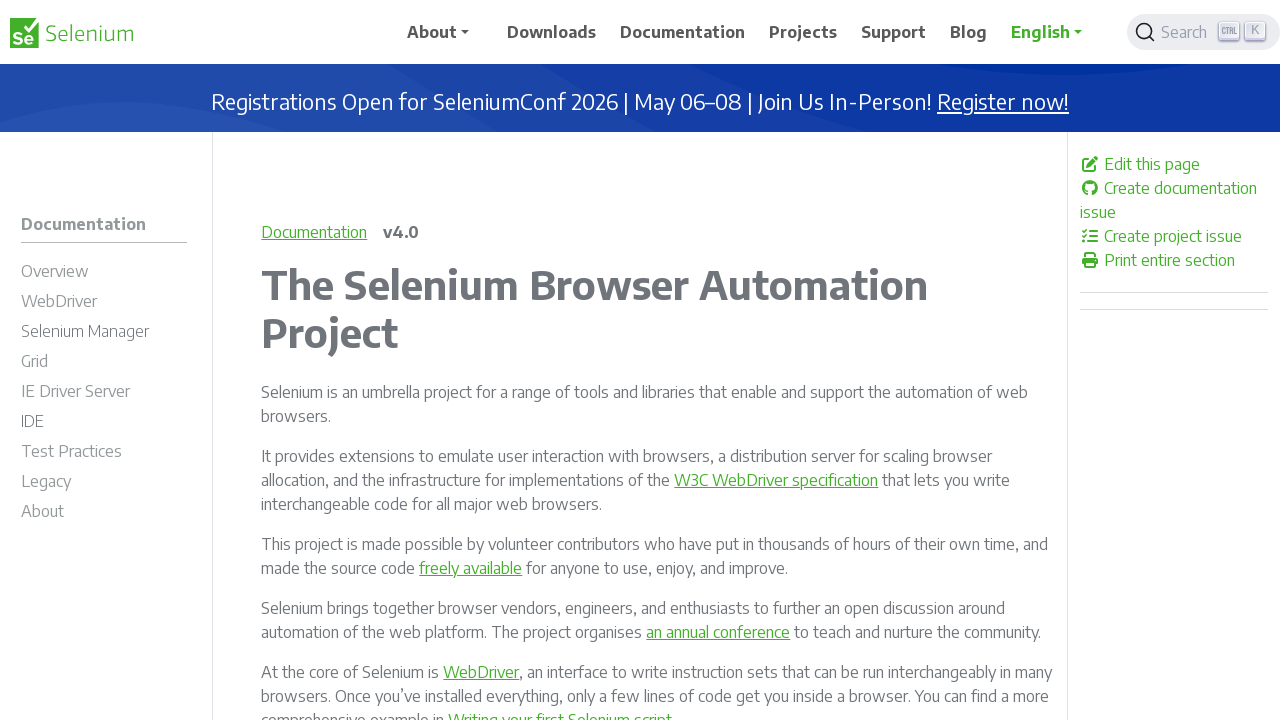

Verified link is enabled: /documentation/legacy/selenium_2/team/
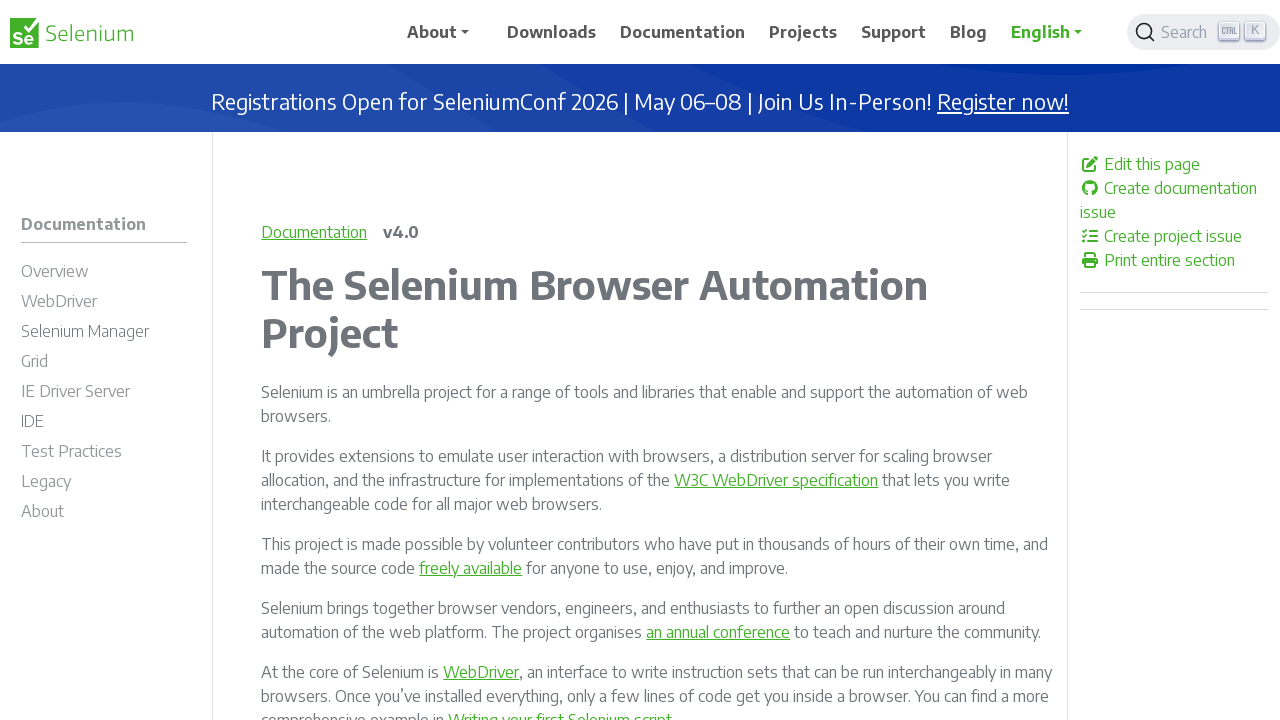

Retrieved href attribute: /documentation/legacy/selenium_3/
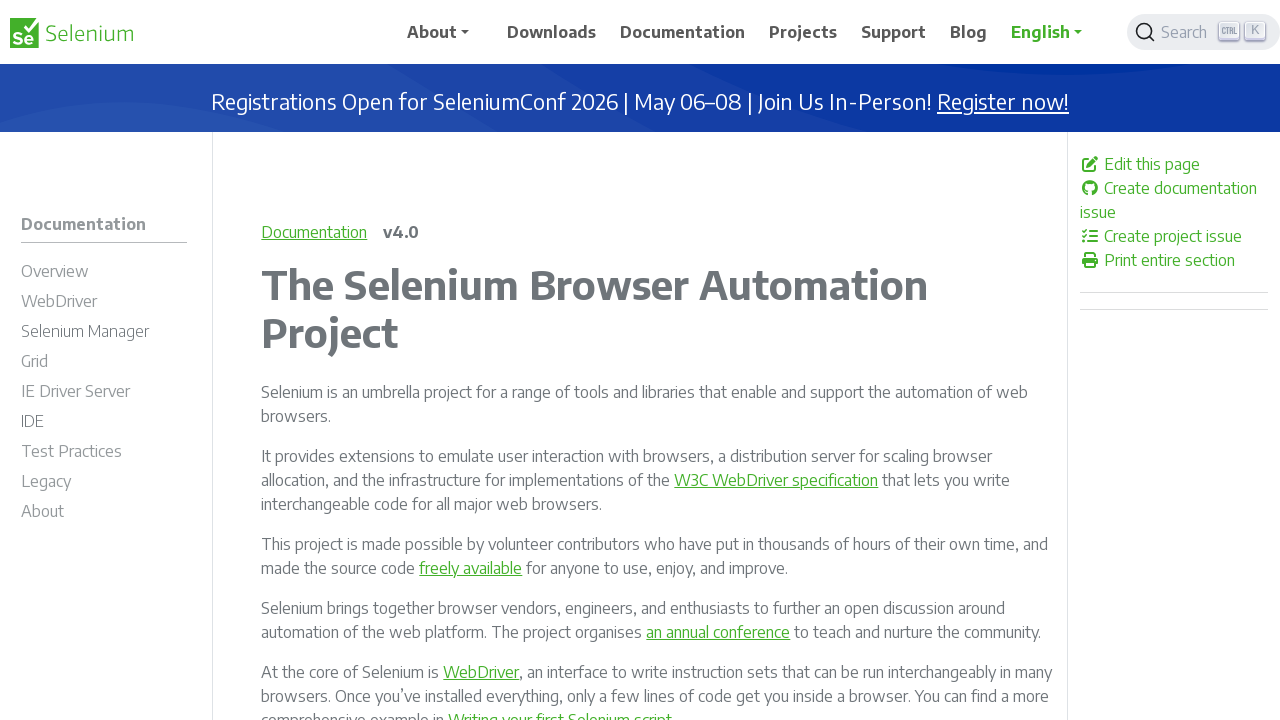

Verified link is enabled: /documentation/legacy/selenium_3/
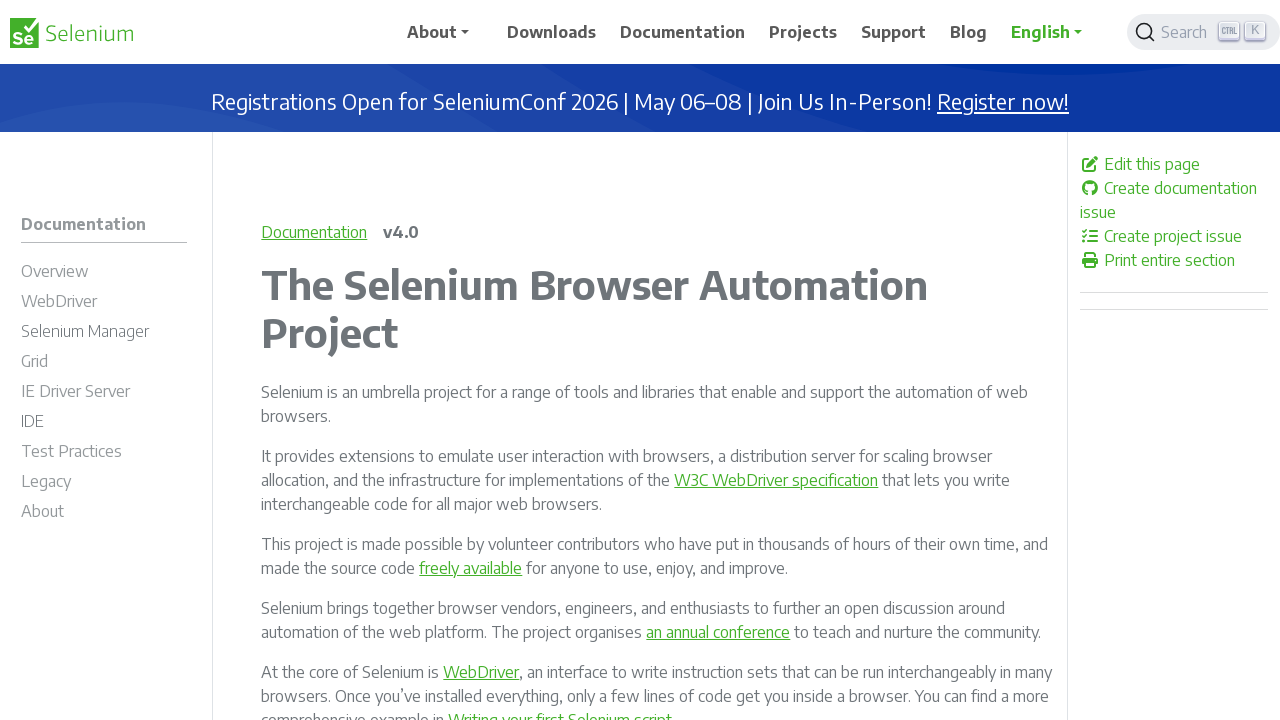

Retrieved href attribute: /documentation/legacy/selenium_3/grid_3/
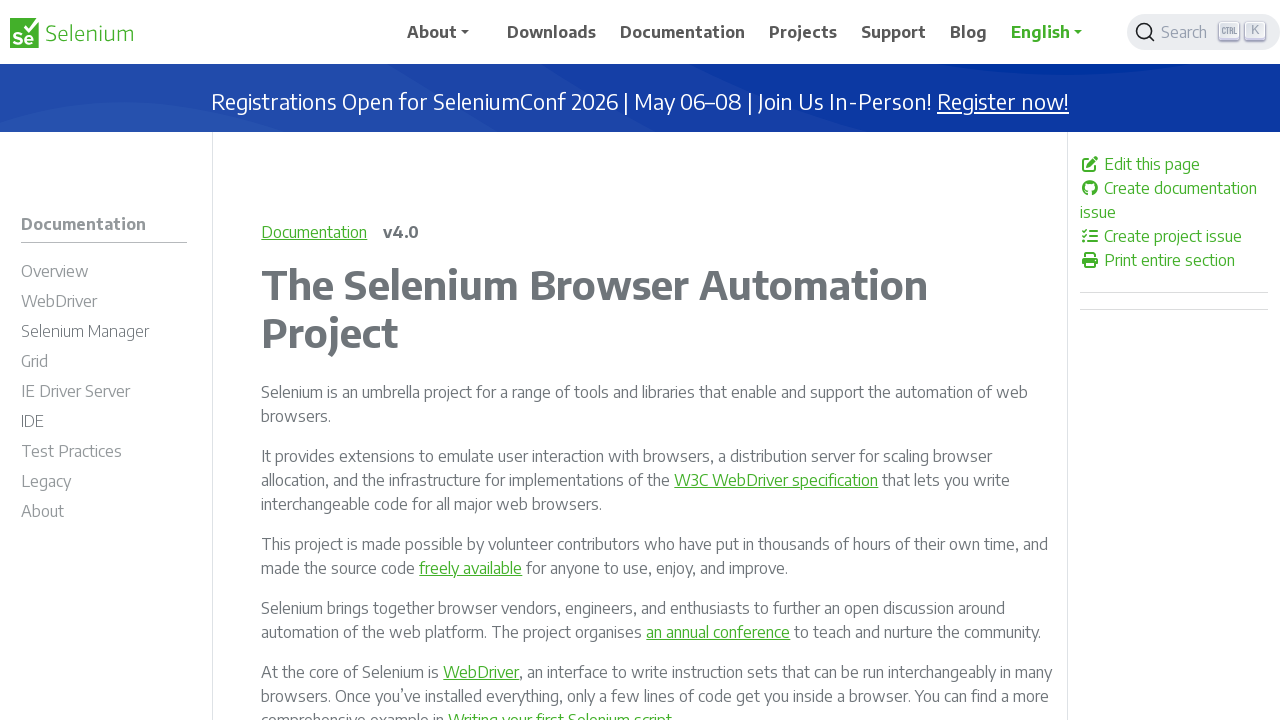

Verified link is enabled: /documentation/legacy/selenium_3/grid_3/
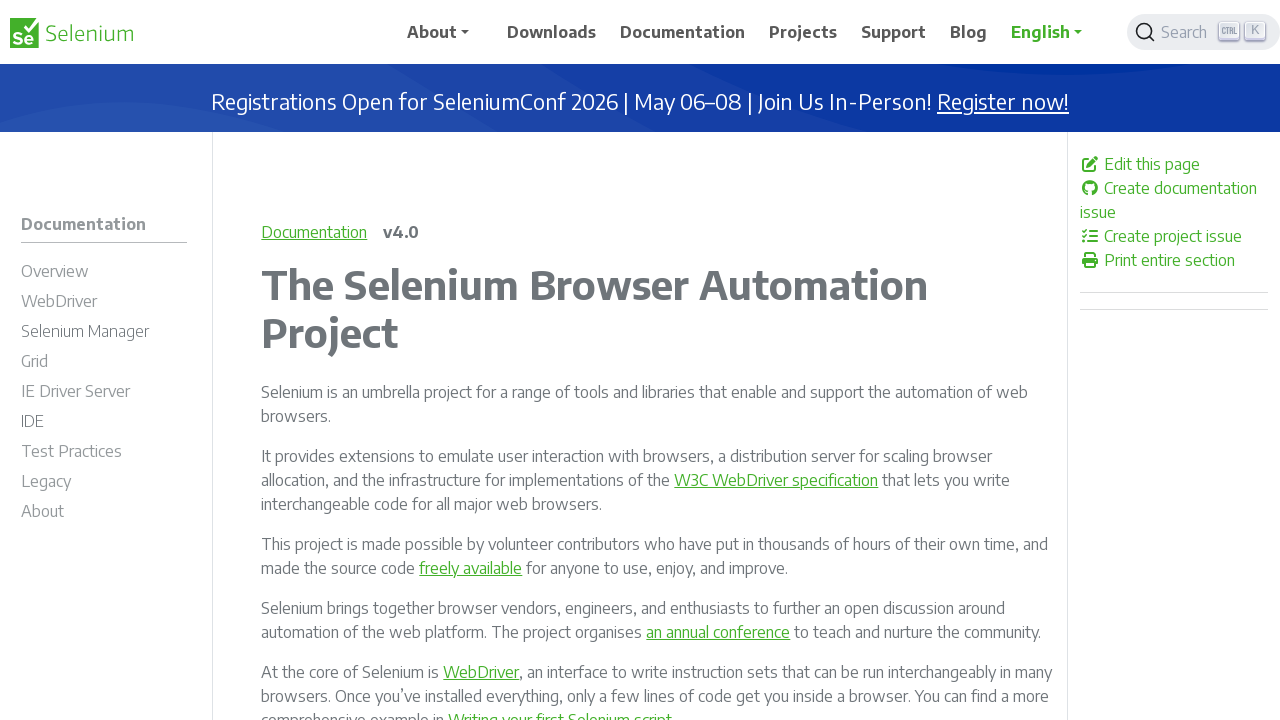

Retrieved href attribute: /documentation/legacy/selenium_3/grid_setup/
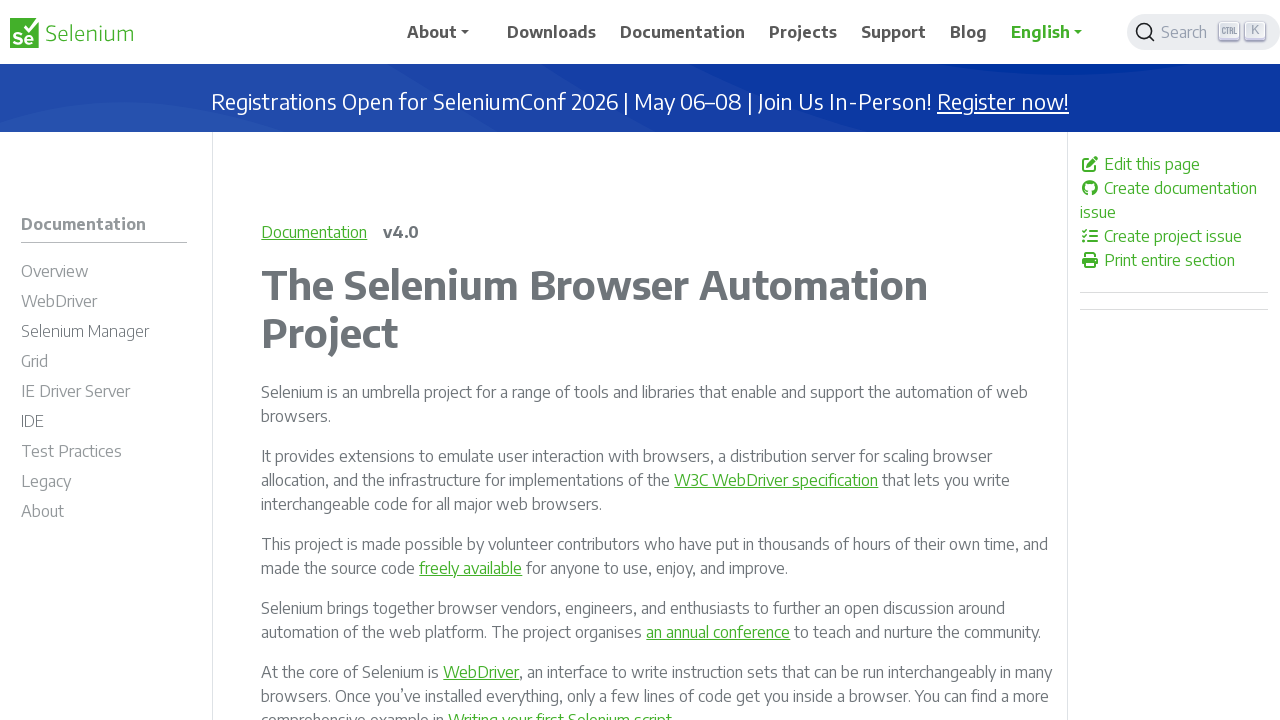

Verified link is enabled: /documentation/legacy/selenium_3/grid_setup/
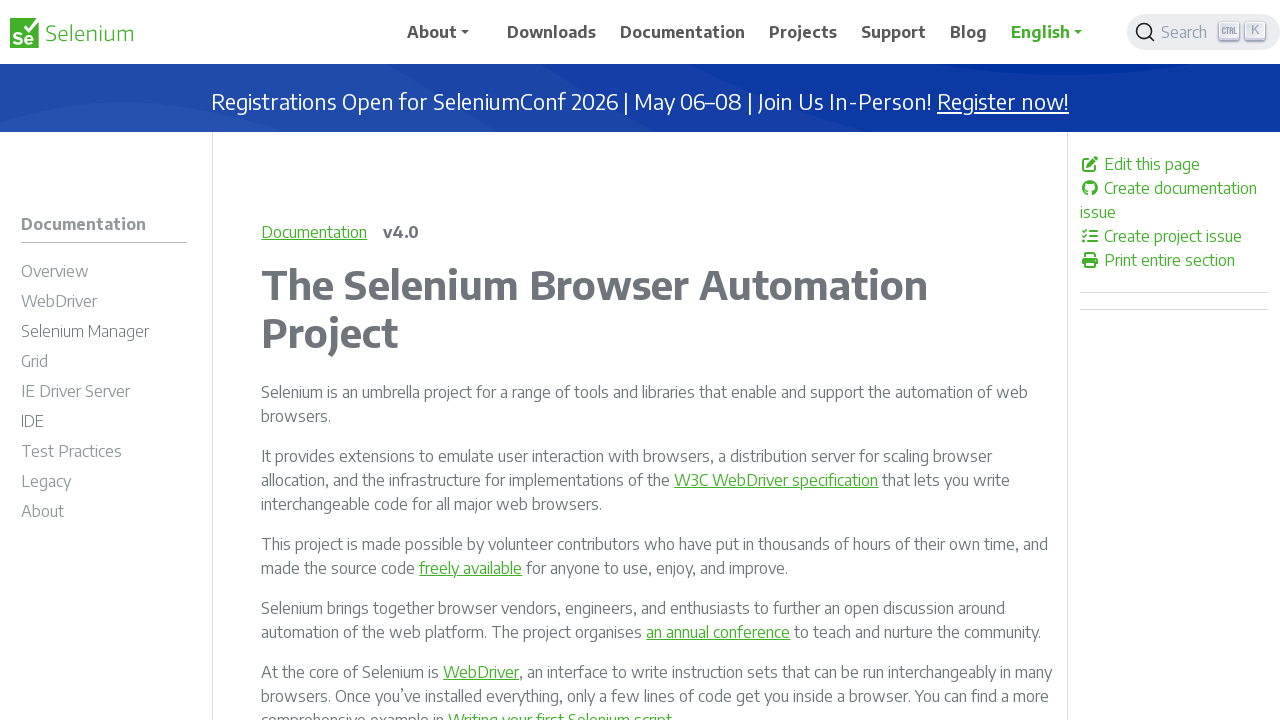

Retrieved href attribute: /documentation/legacy/selenium_3/grid_components/
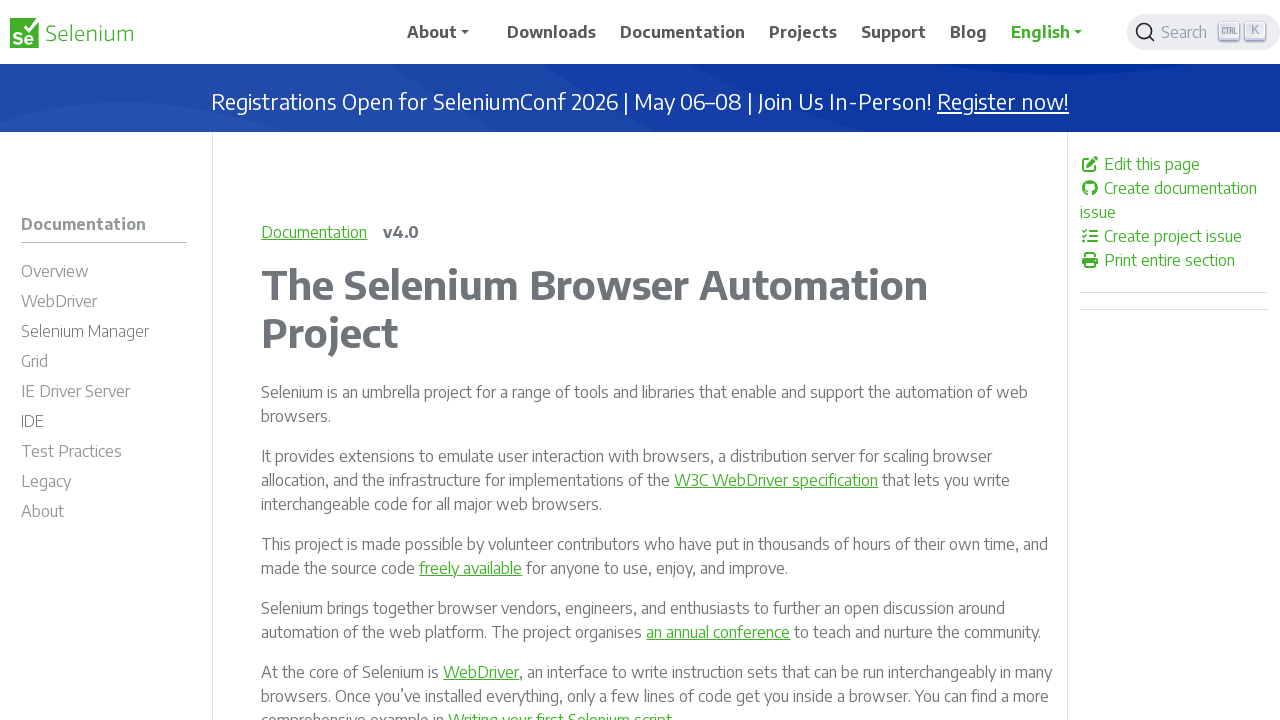

Verified link is enabled: /documentation/legacy/selenium_3/grid_components/
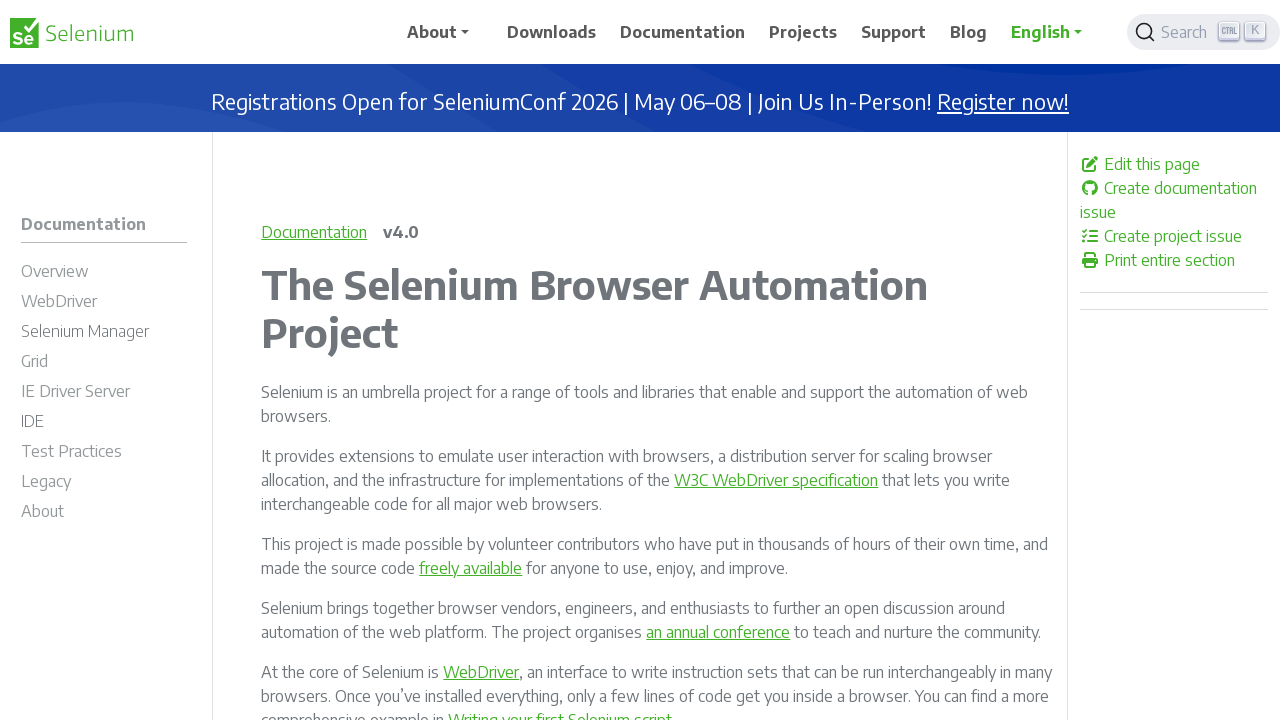

Retrieved href attribute: /documentation/legacy/selenium_ide/
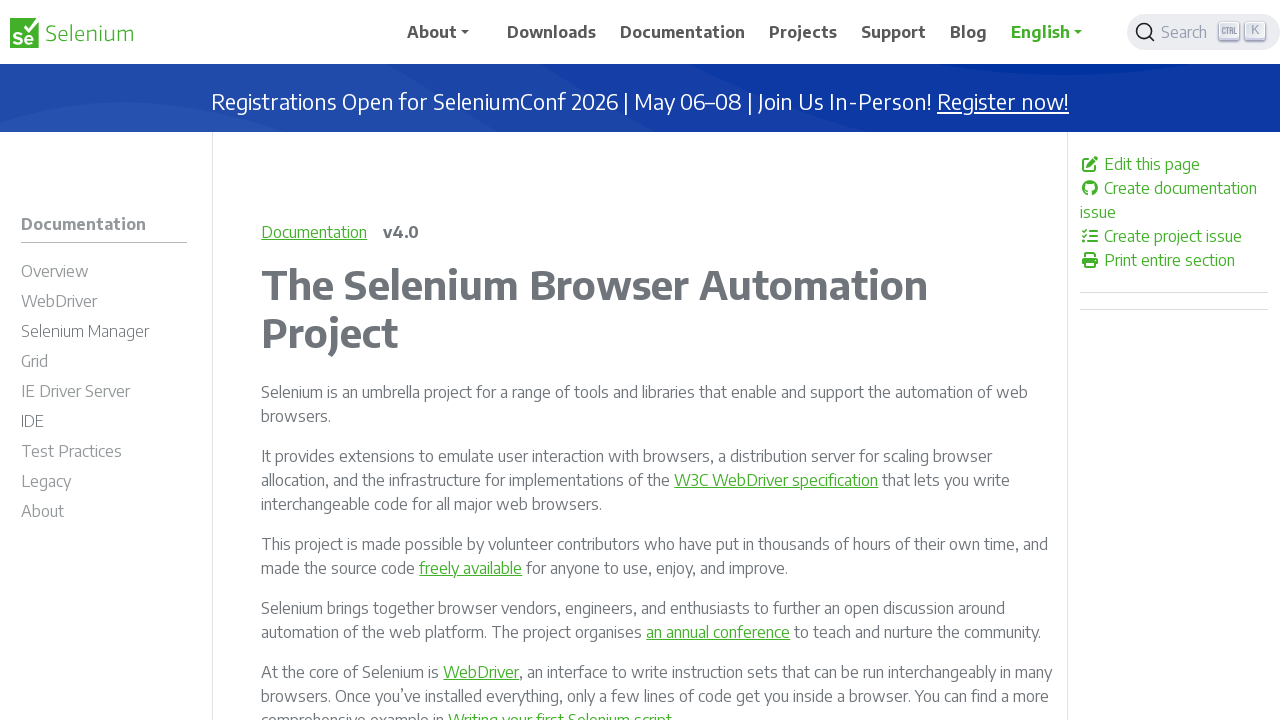

Verified link is enabled: /documentation/legacy/selenium_ide/
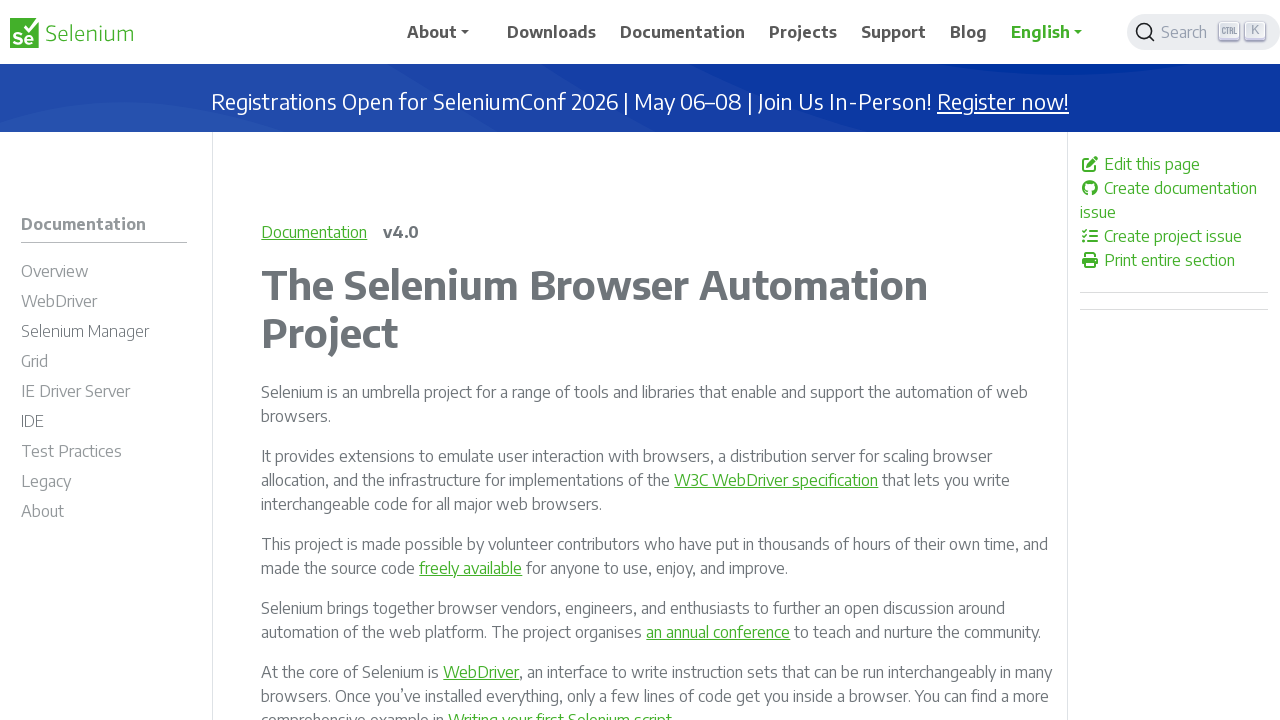

Retrieved href attribute: /documentation/legacy/selenium_ide/html_runner/
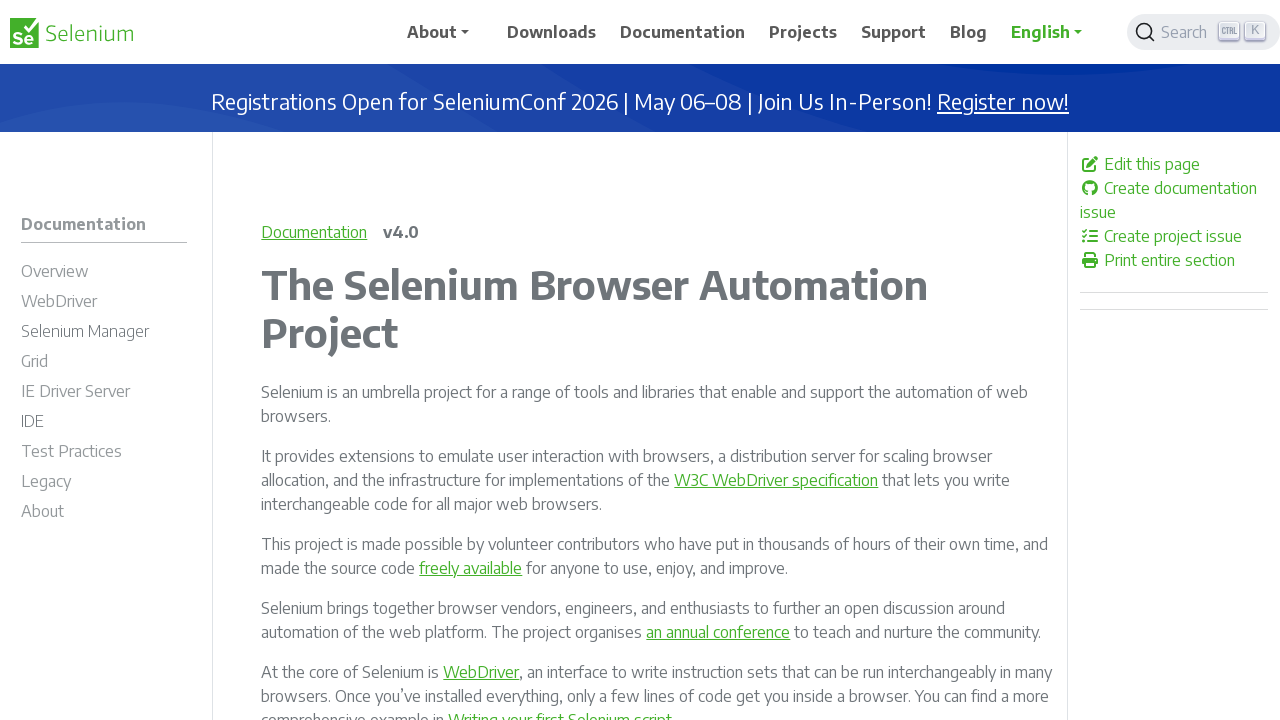

Verified link is enabled: /documentation/legacy/selenium_ide/html_runner/
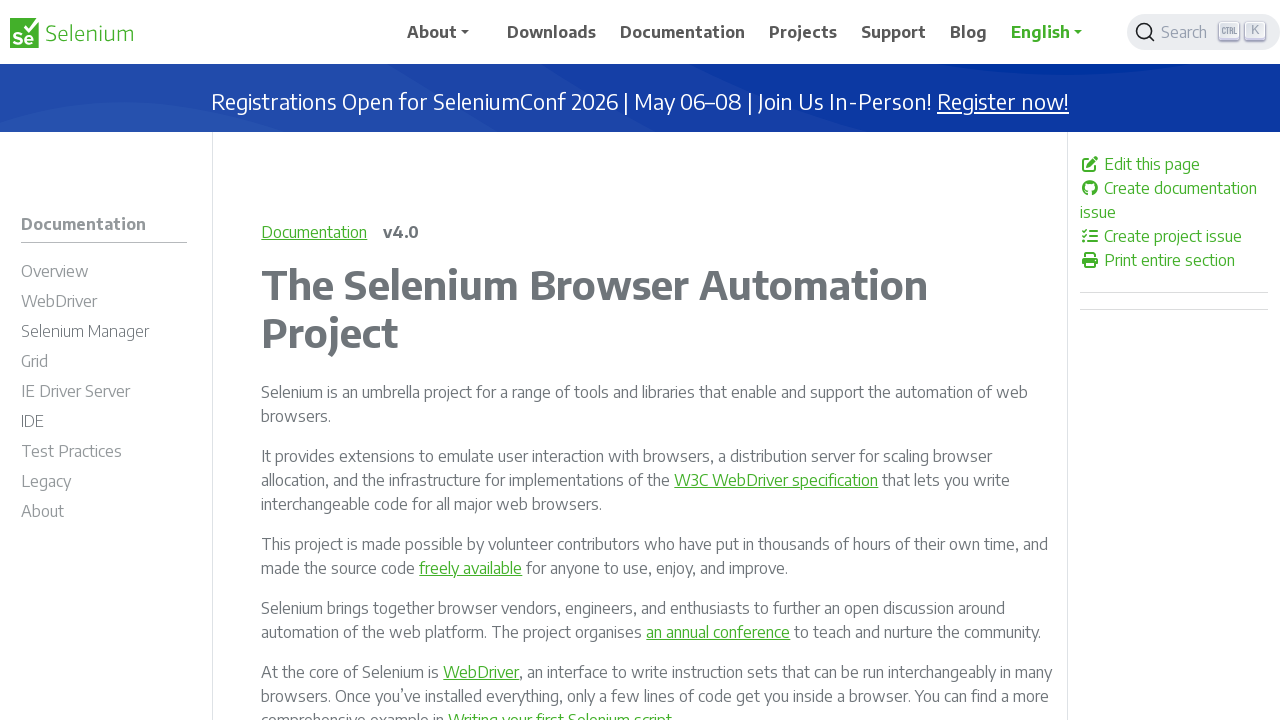

Retrieved href attribute: /documentation/legacy/selenium_ide/releases/
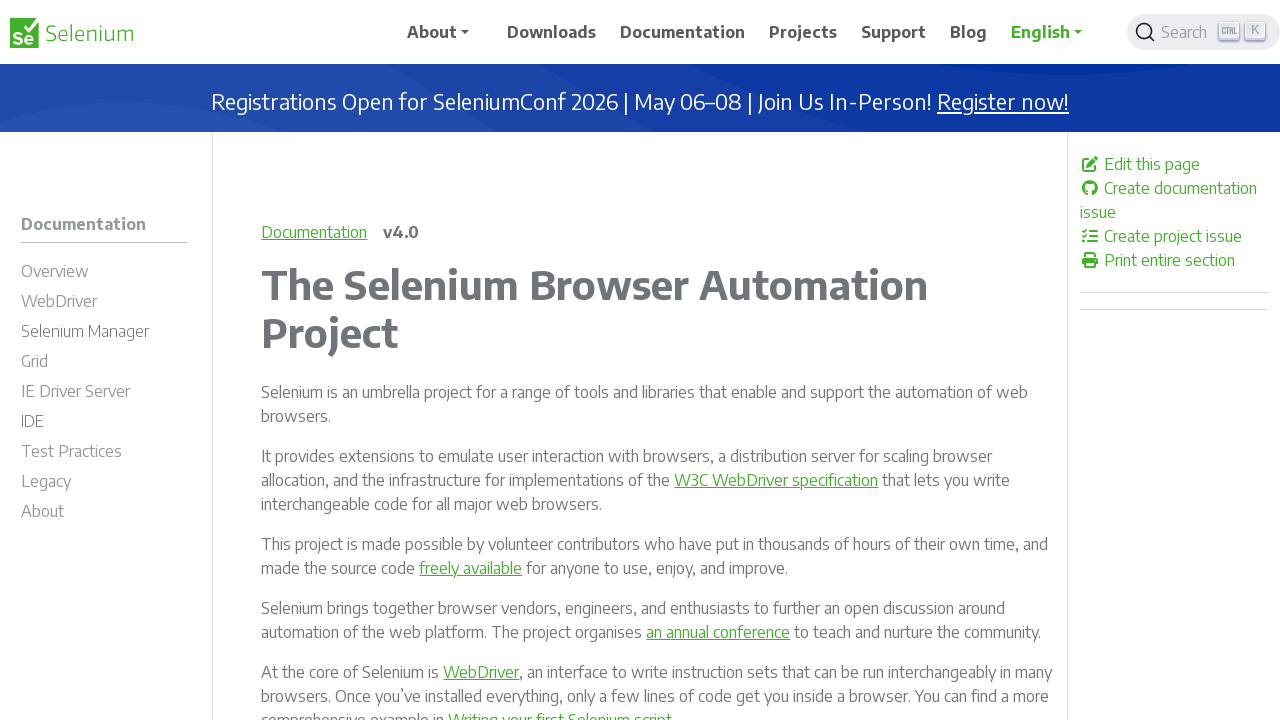

Verified link is enabled: /documentation/legacy/selenium_ide/releases/
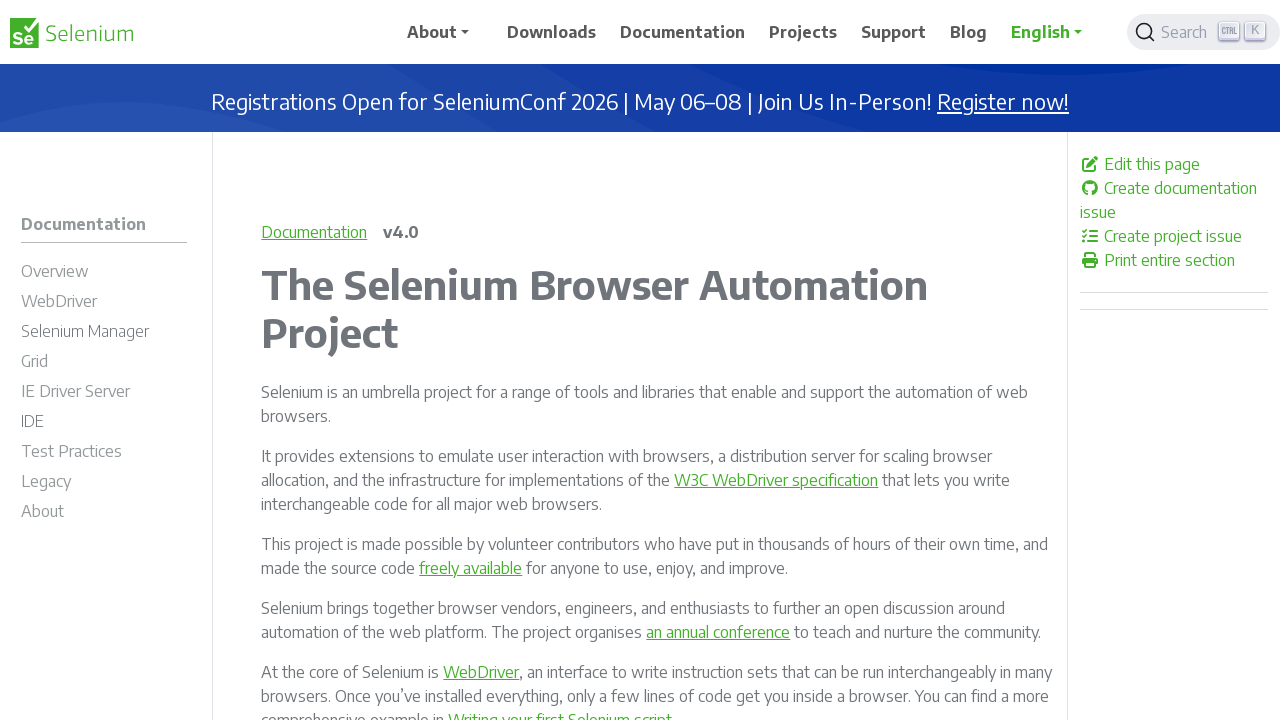

Retrieved href attribute: /documentation/legacy/json_wire_protocol/
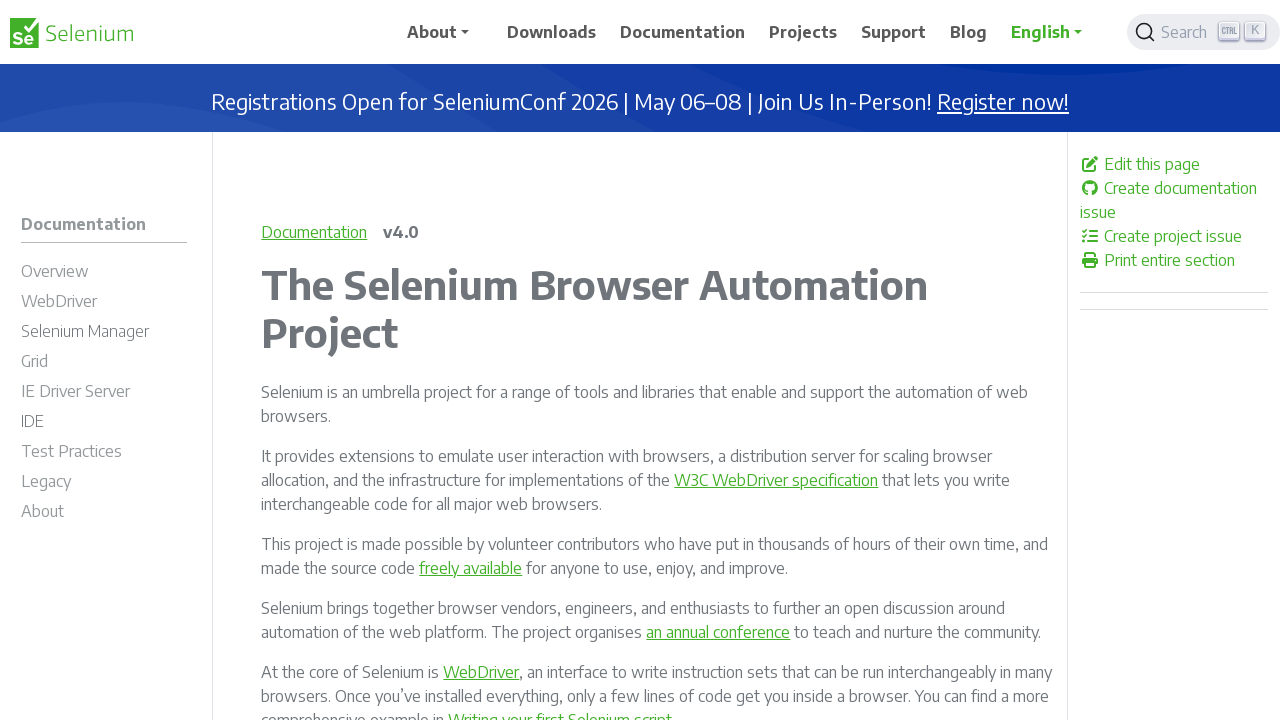

Verified link is enabled: /documentation/legacy/json_wire_protocol/
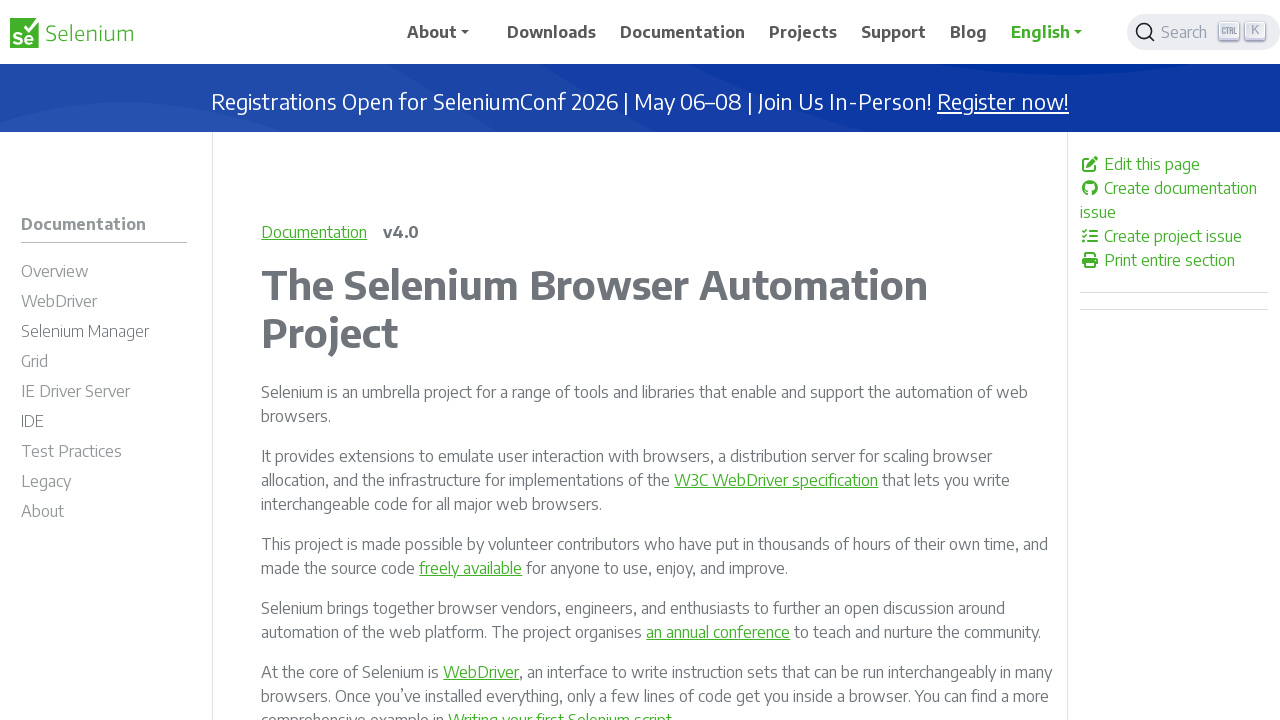

Retrieved href attribute: /documentation/legacy/desired_capabilities/
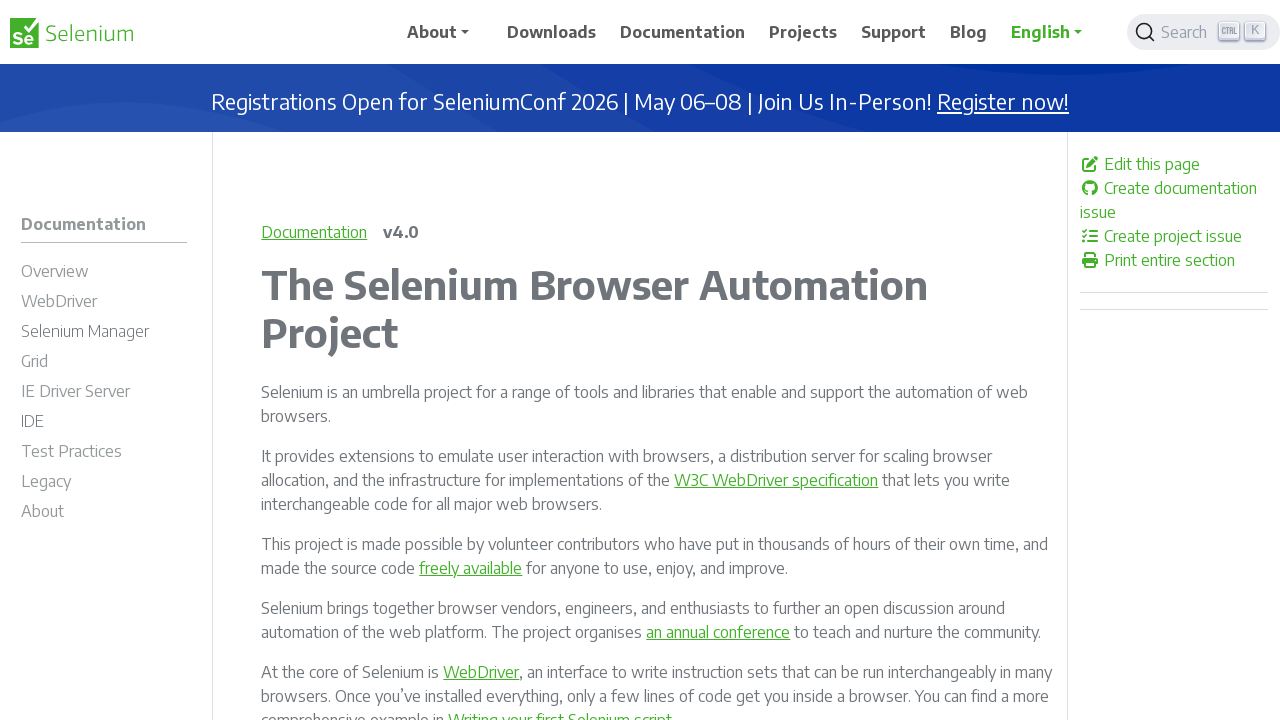

Verified link is enabled: /documentation/legacy/desired_capabilities/
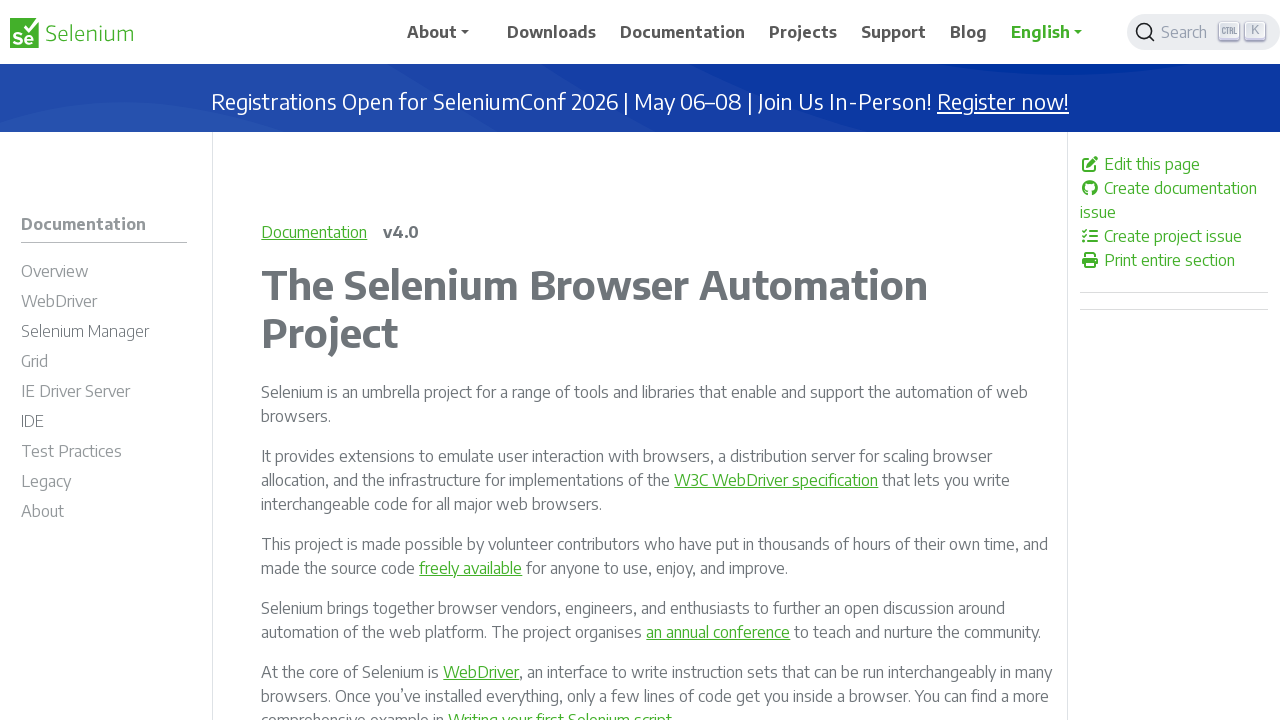

Retrieved href attribute: /documentation/legacy/developers/
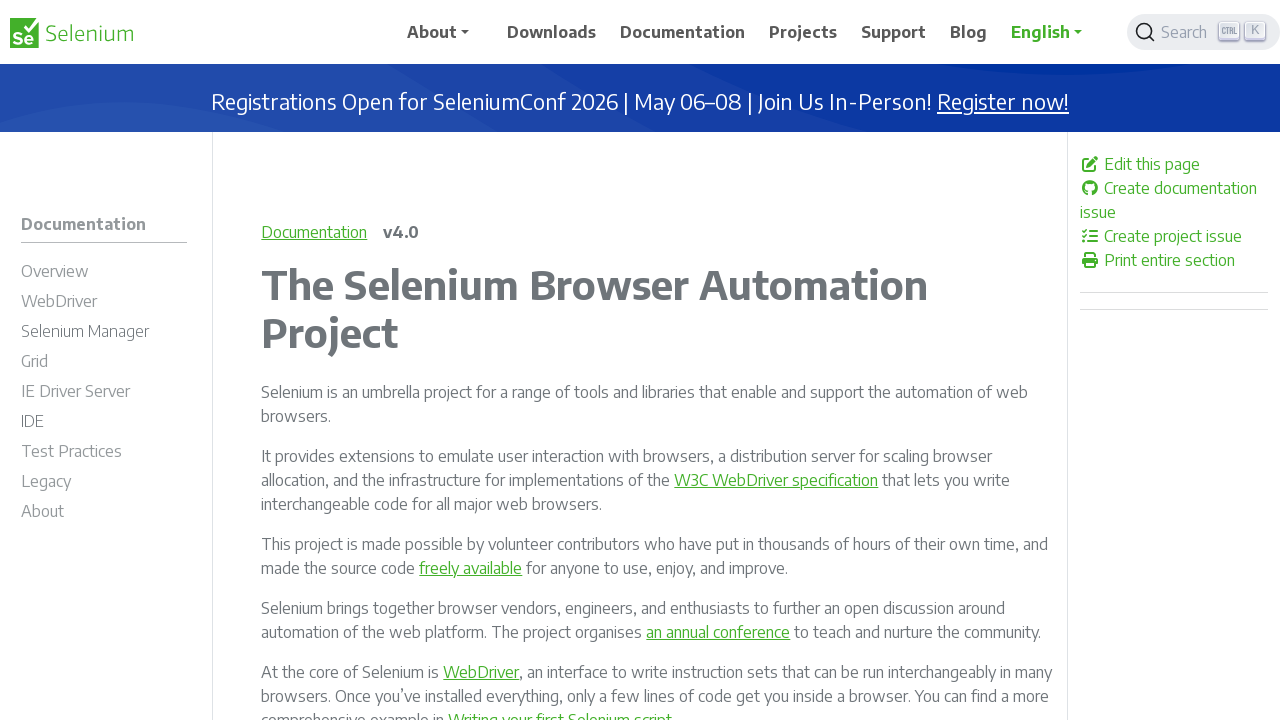

Verified link is enabled: /documentation/legacy/developers/
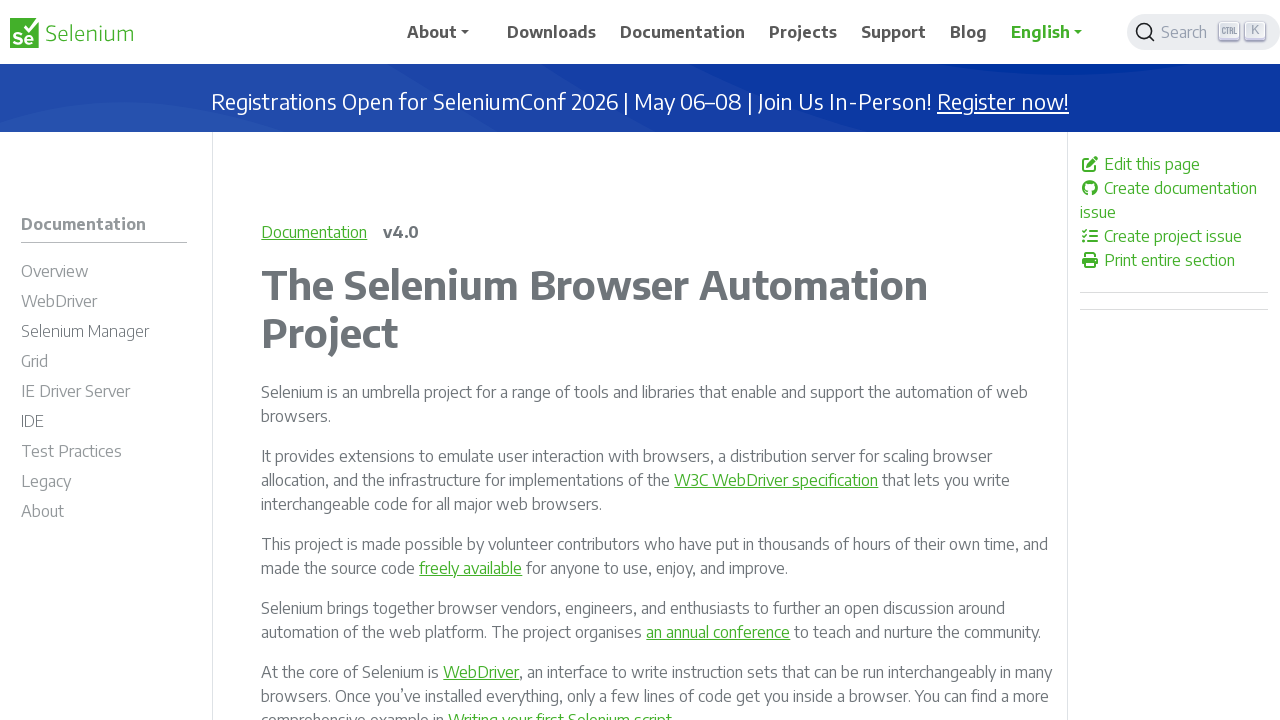

Retrieved href attribute: /documentation/legacy/developers/crazy_fun_build/
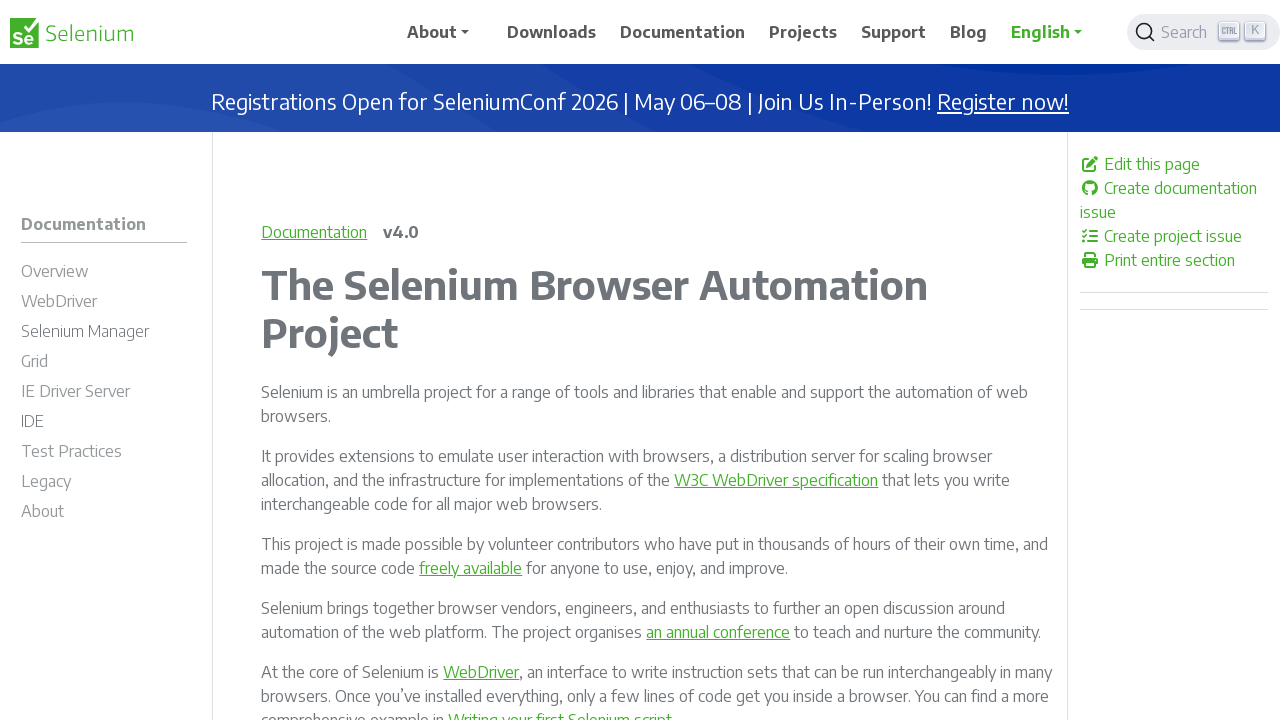

Verified link is enabled: /documentation/legacy/developers/crazy_fun_build/
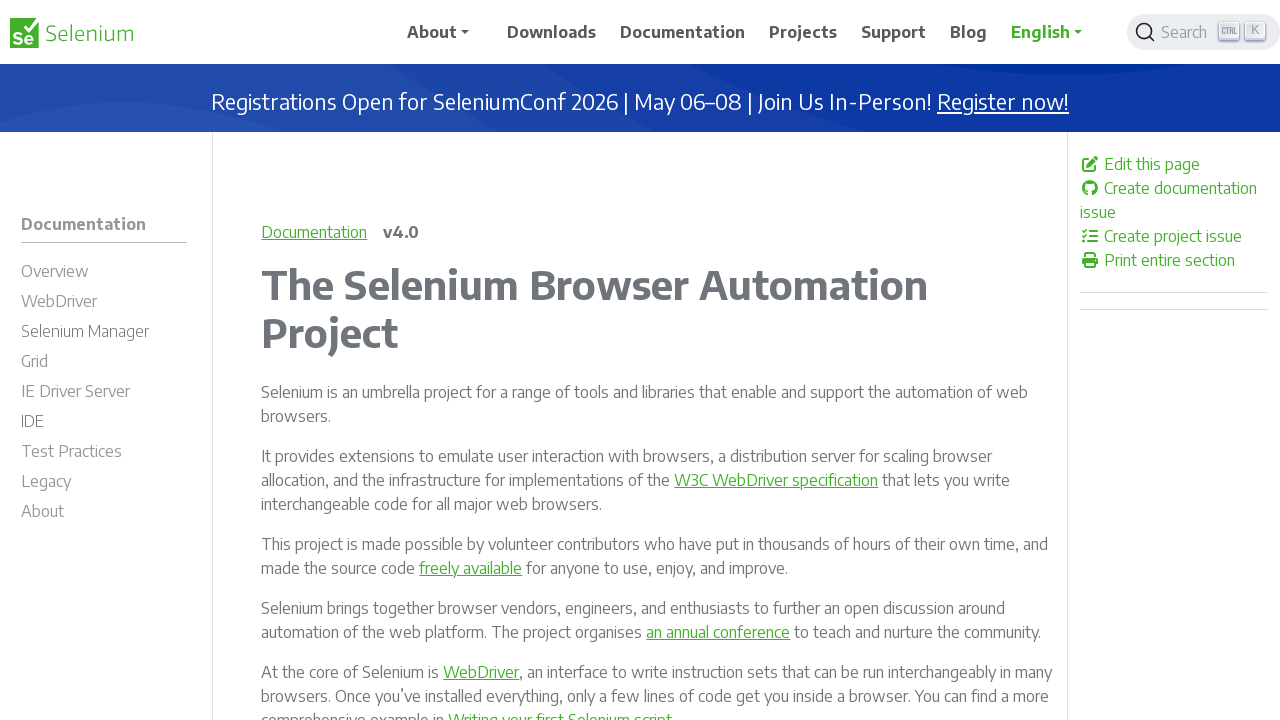

Retrieved href attribute: /documentation/legacy/developers/buck/
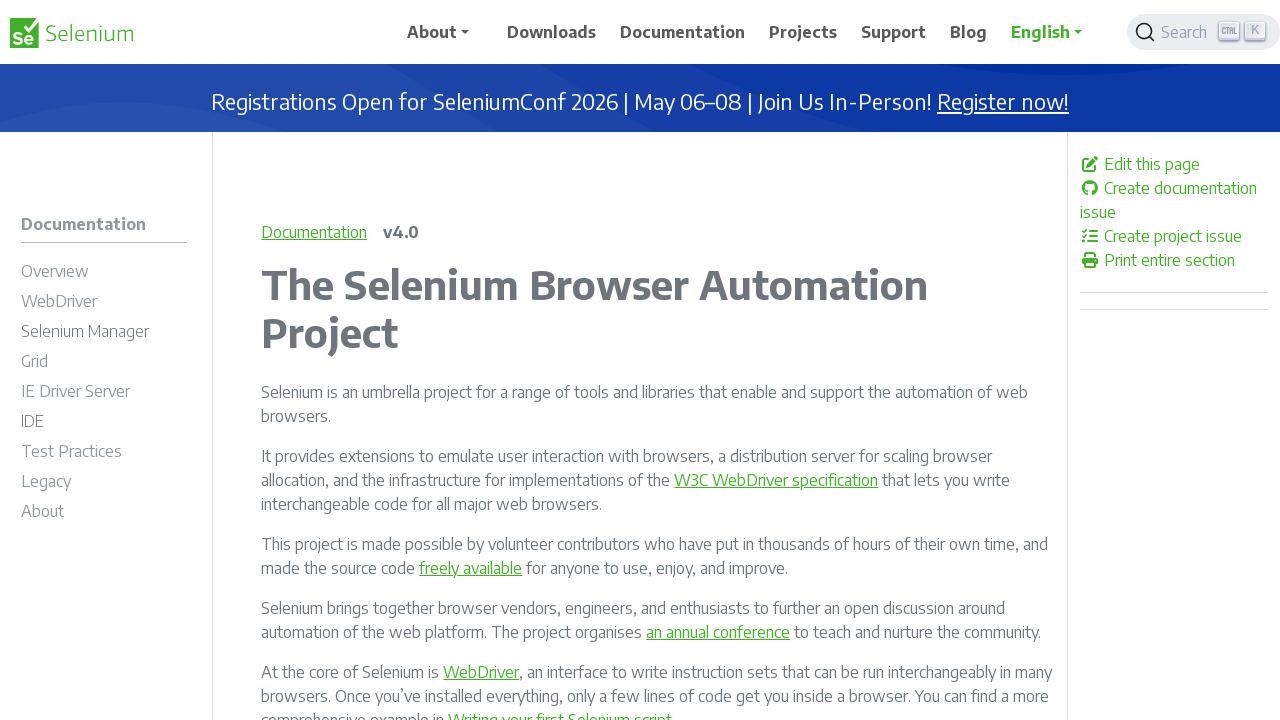

Verified link is enabled: /documentation/legacy/developers/buck/
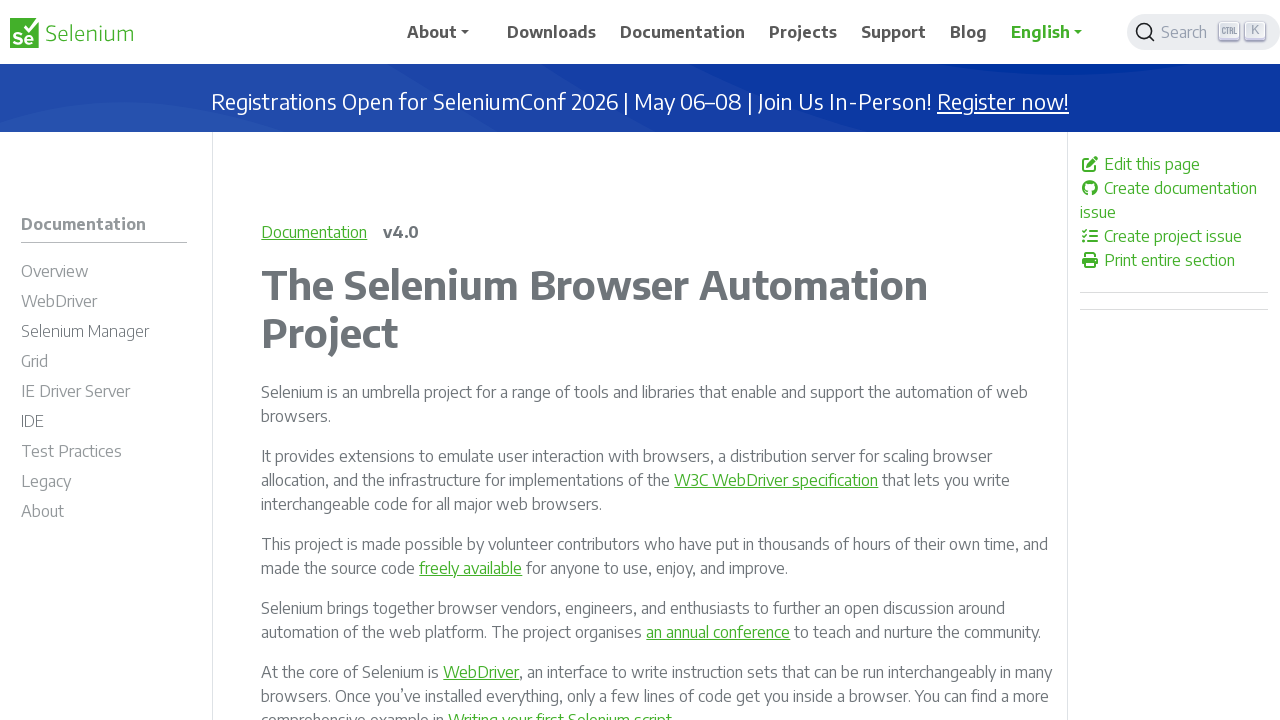

Retrieved href attribute: /documentation/legacy/developers/drivers/
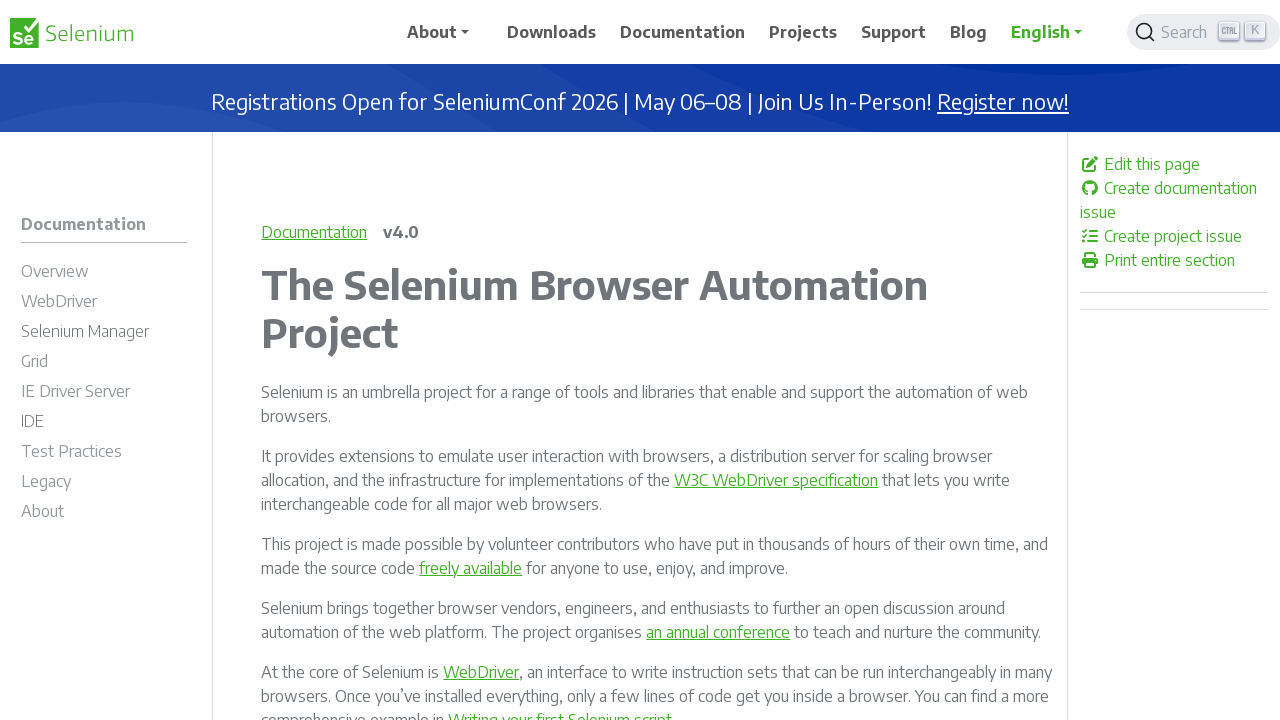

Verified link is enabled: /documentation/legacy/developers/drivers/
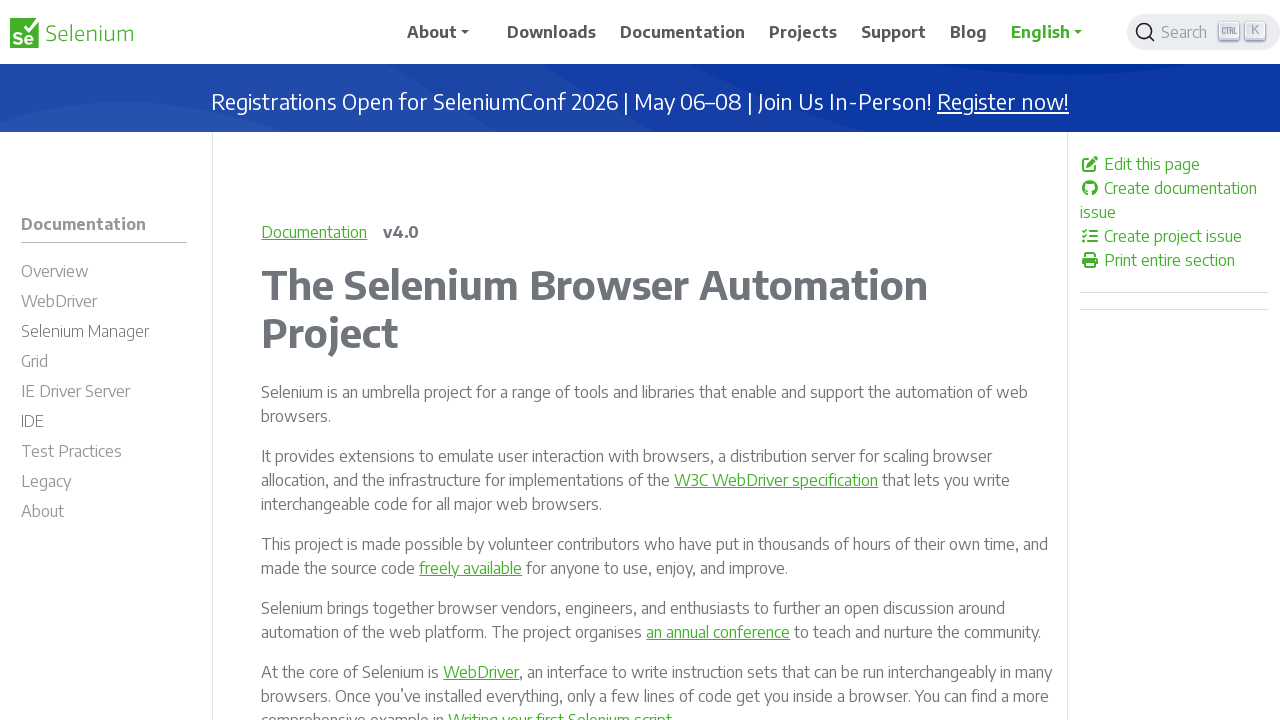

Retrieved href attribute: /documentation/legacy/developers/ci_tool/
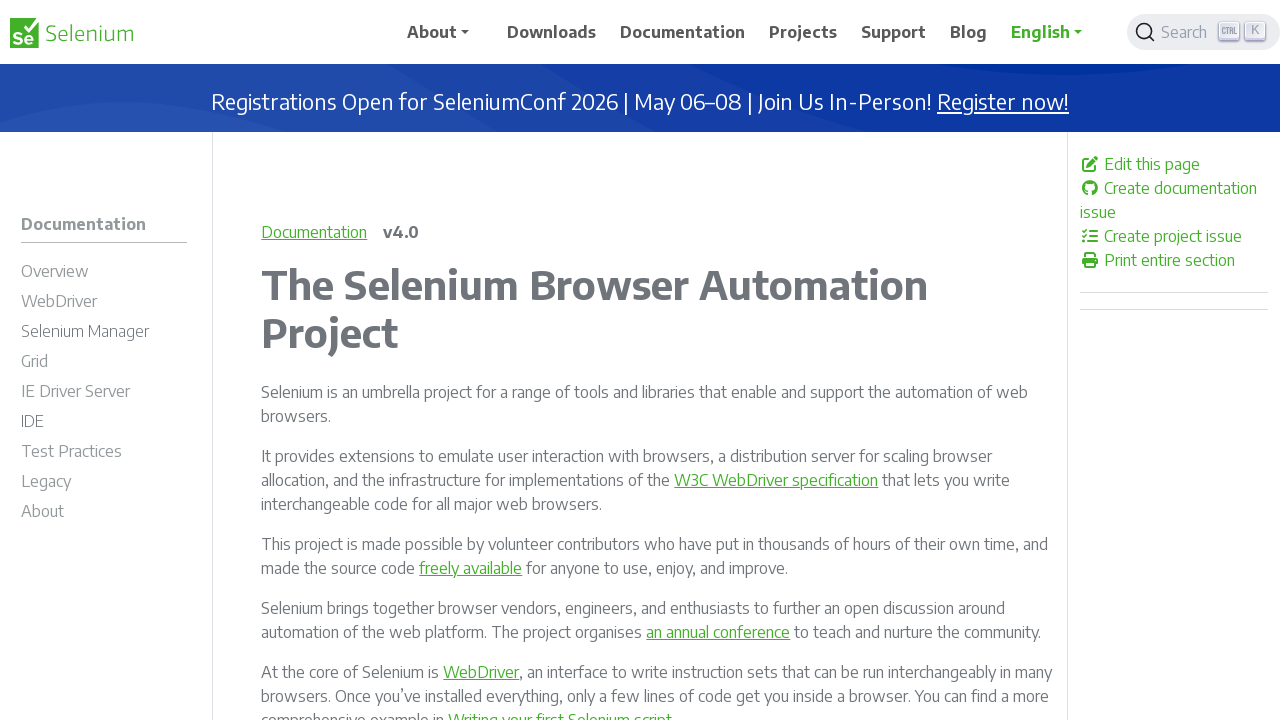

Verified link is enabled: /documentation/legacy/developers/ci_tool/
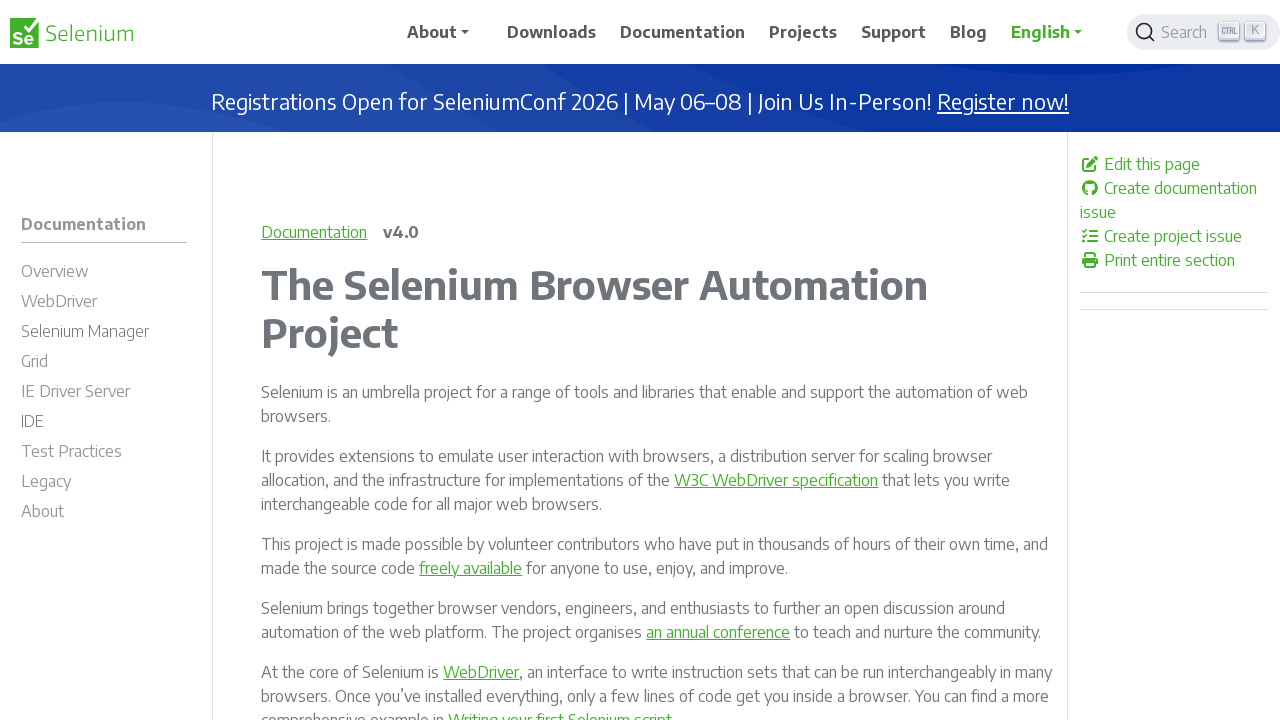

Retrieved href attribute: /documentation/legacy/developers/summer_of_code/
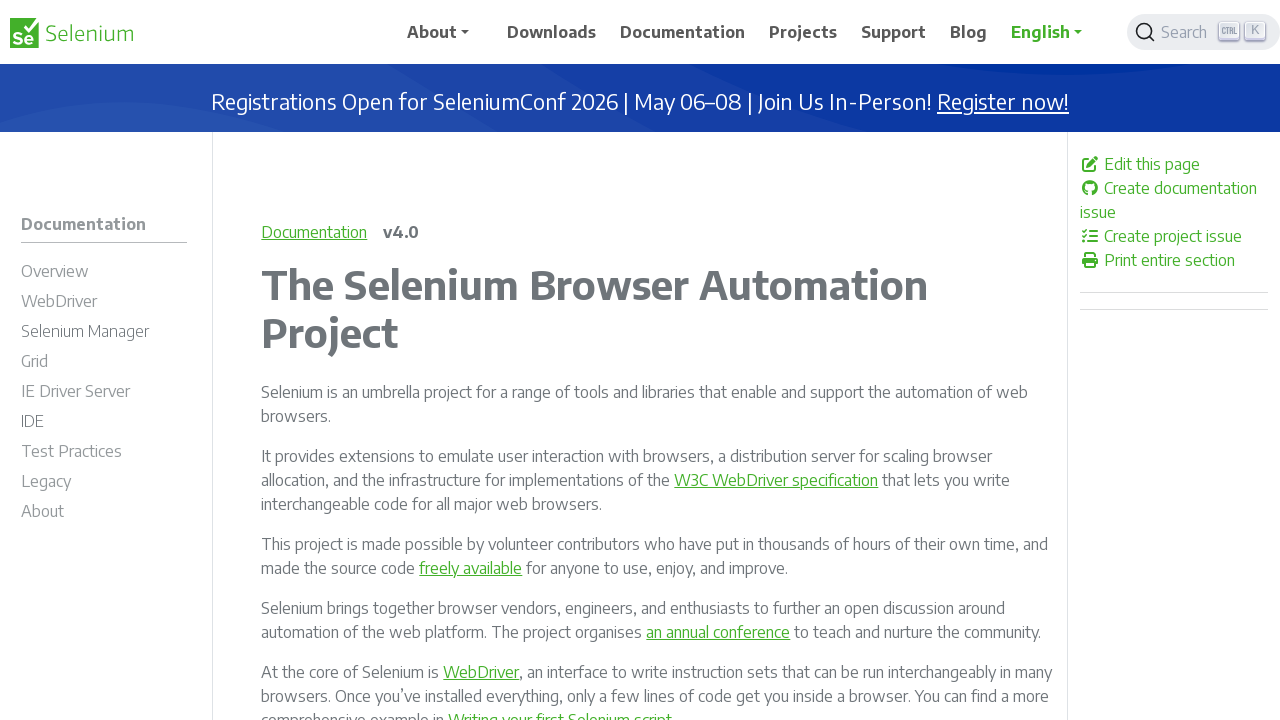

Verified link is enabled: /documentation/legacy/developers/summer_of_code/
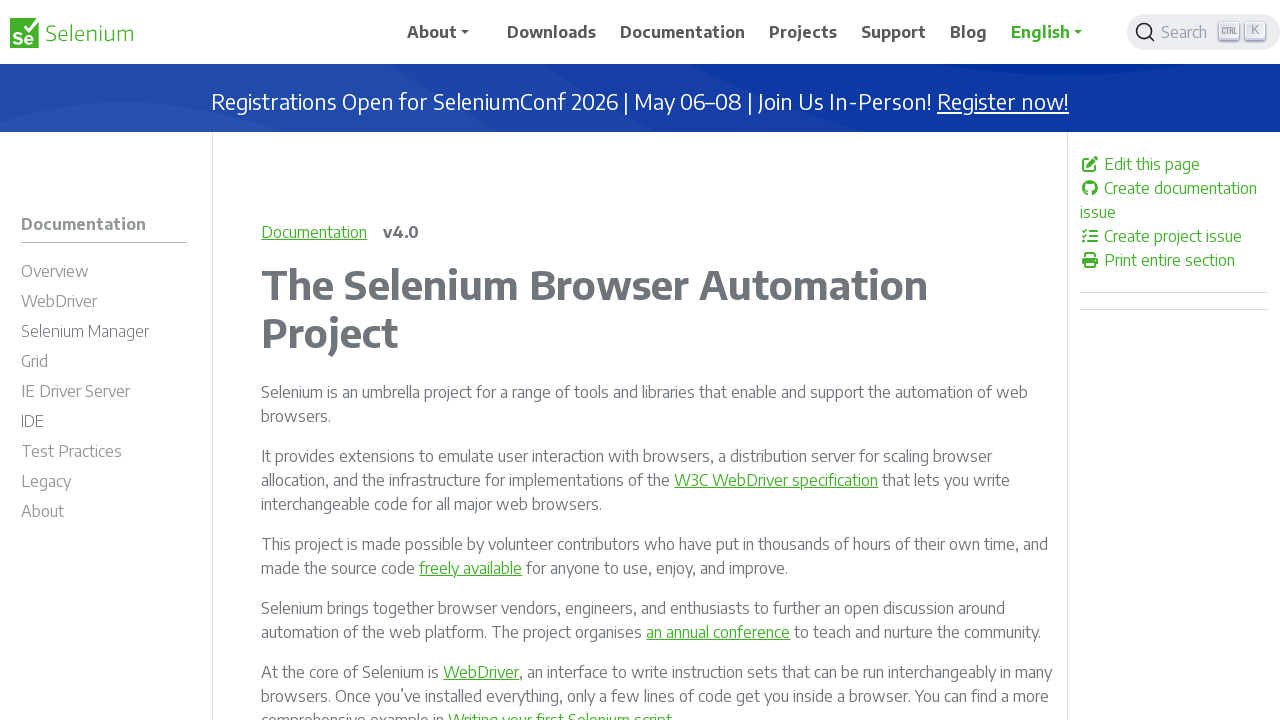

Retrieved href attribute: /documentation/legacy/developers/tips/
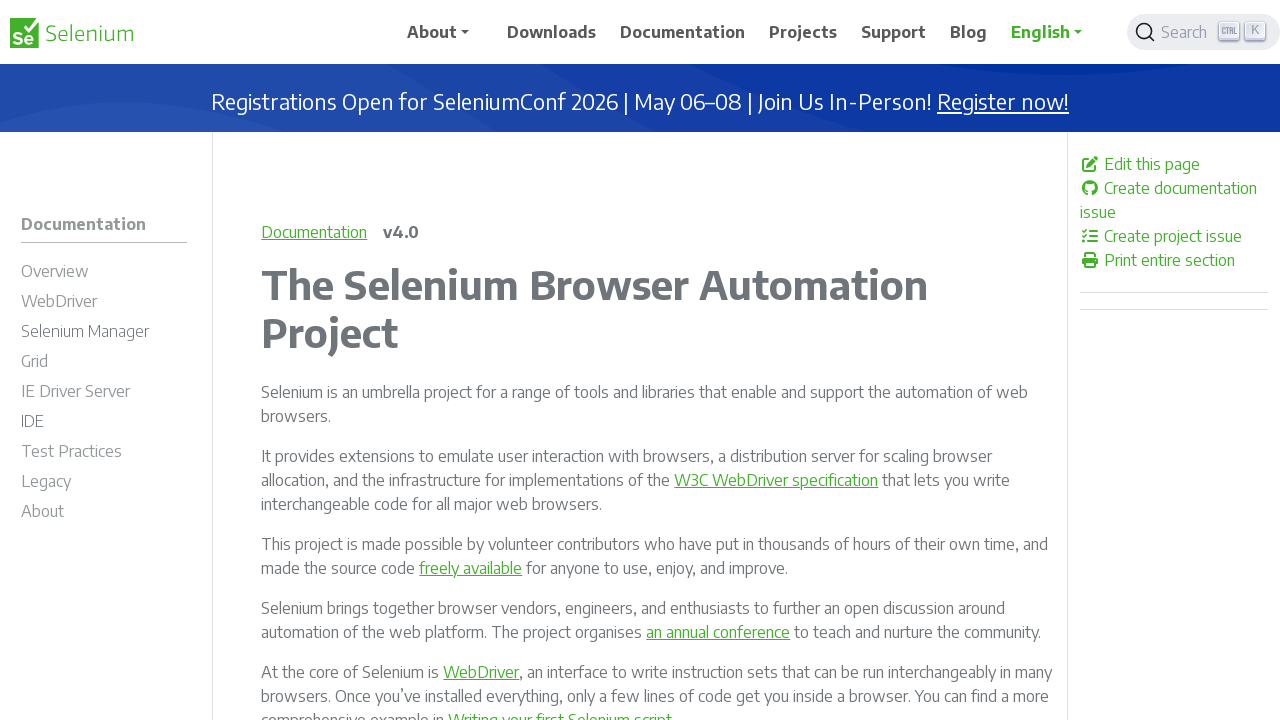

Verified link is enabled: /documentation/legacy/developers/tips/
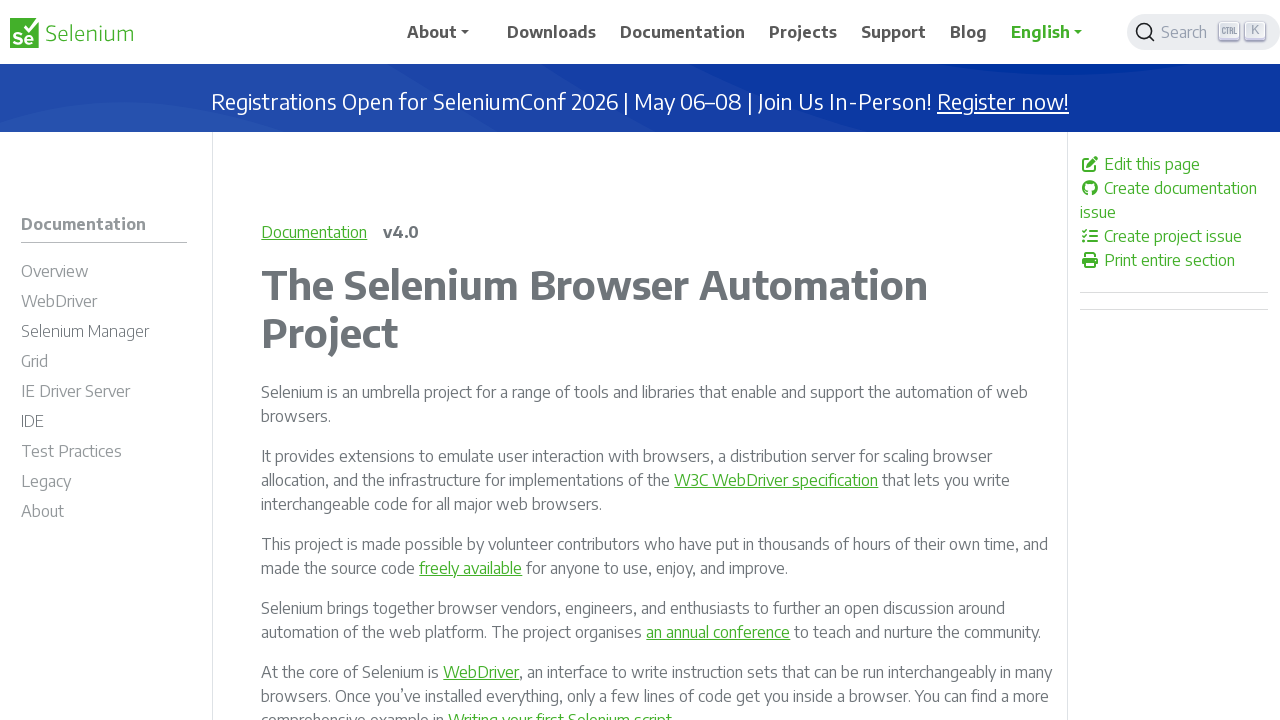

Retrieved href attribute: /documentation/legacy/developers/roadmap/
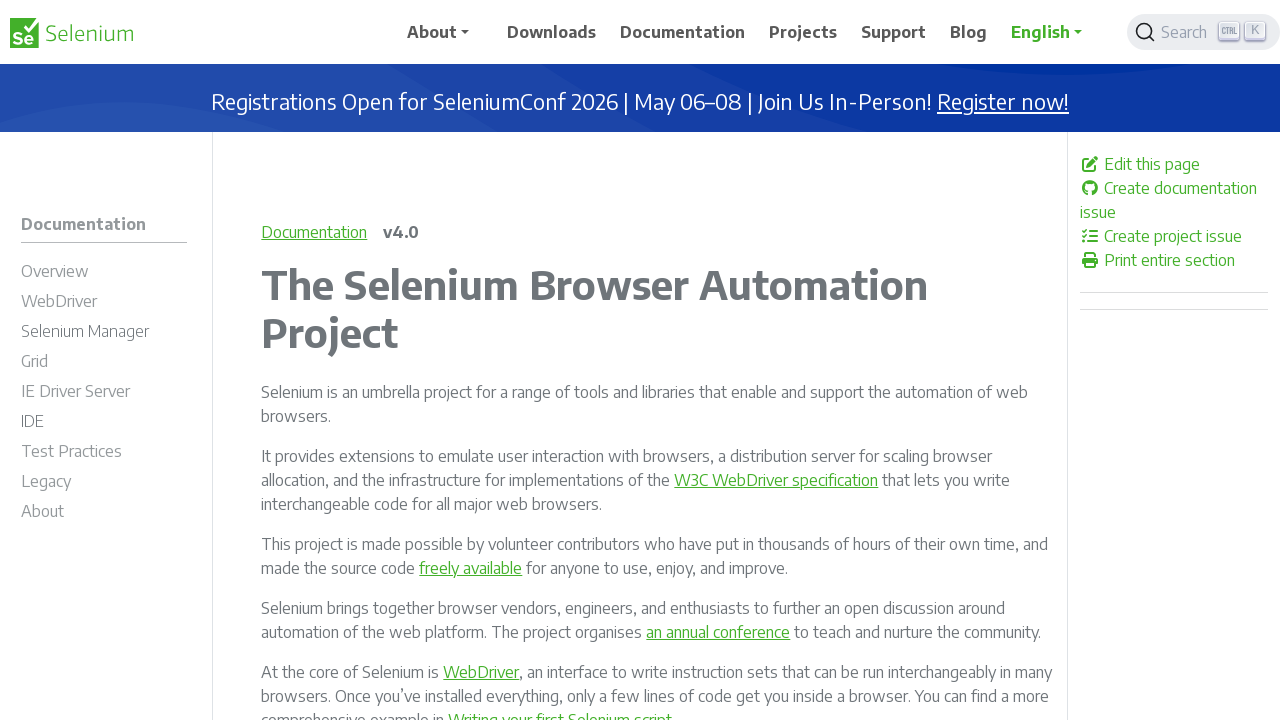

Verified link is enabled: /documentation/legacy/developers/roadmap/
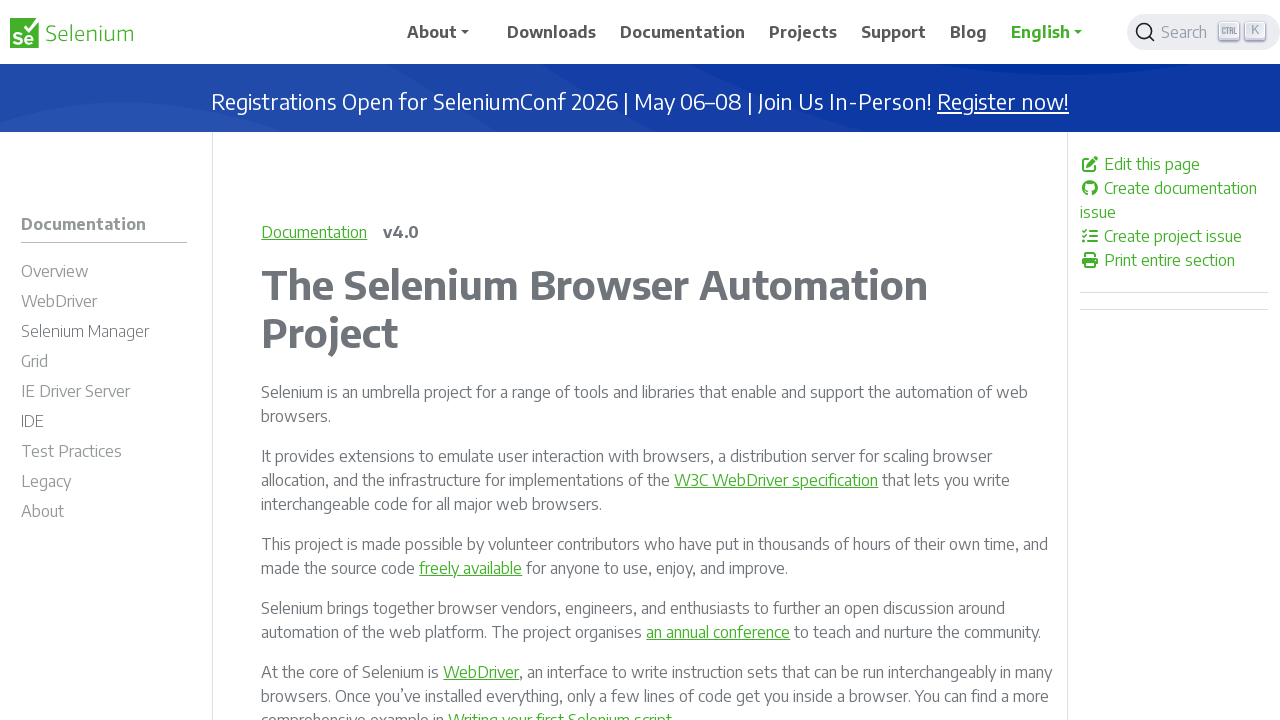

Retrieved href attribute: /documentation/about/
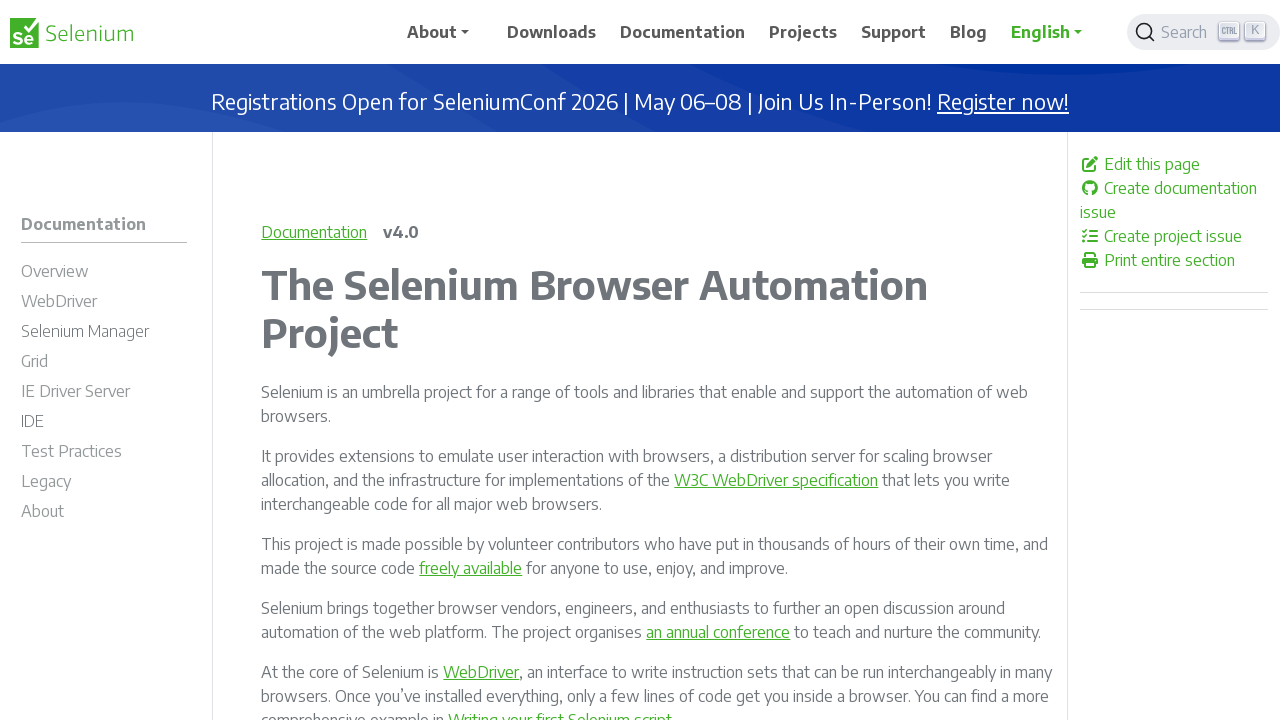

Verified link is enabled: /documentation/about/
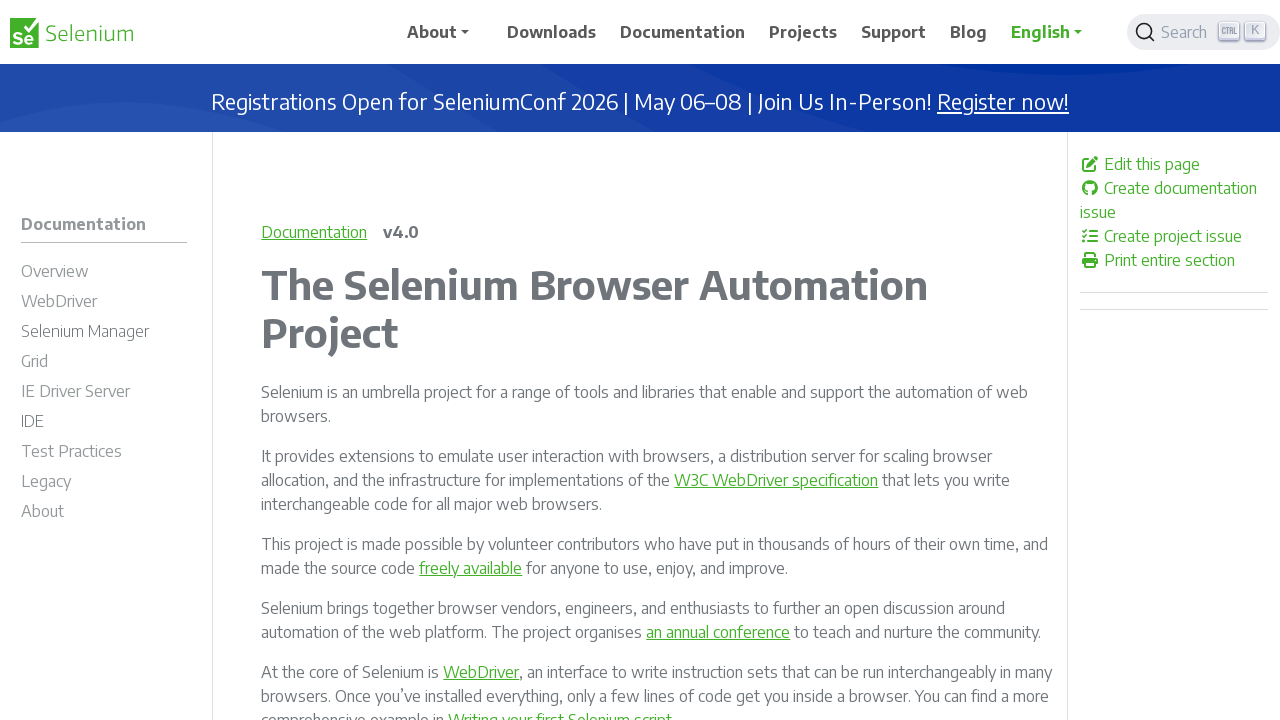

Retrieved href attribute: /documentation/about/copyright/
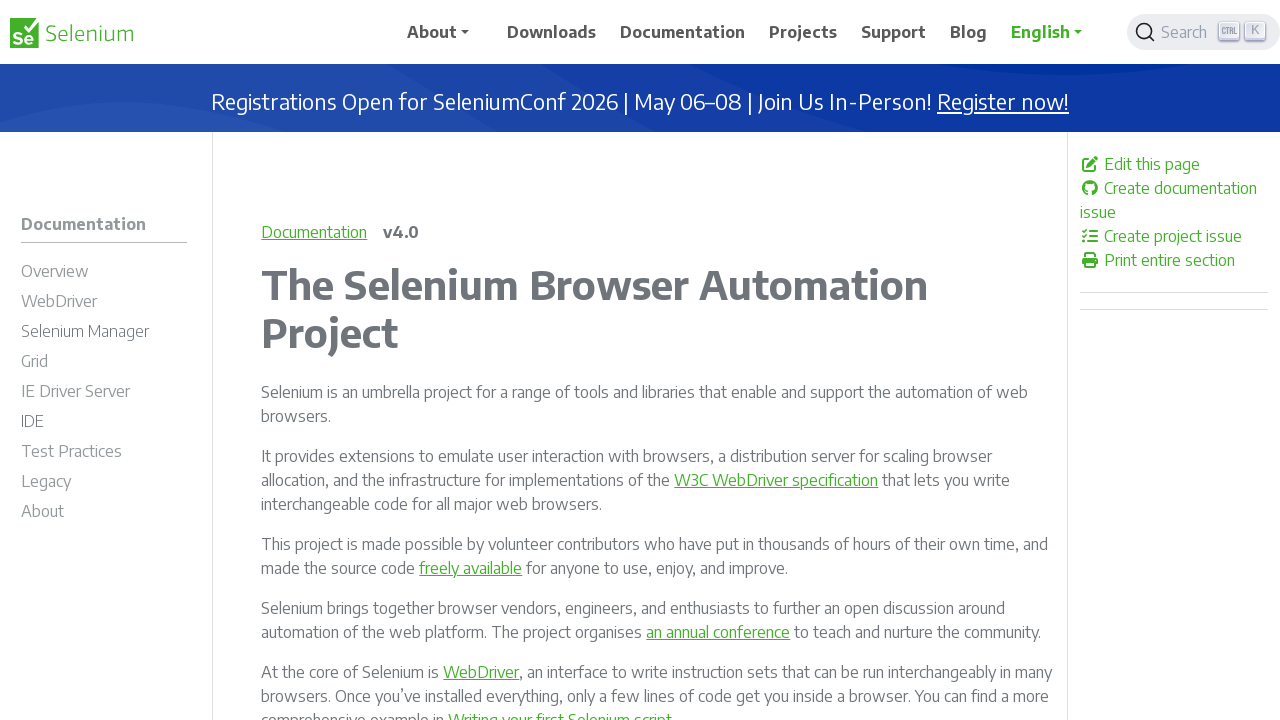

Verified link is enabled: /documentation/about/copyright/
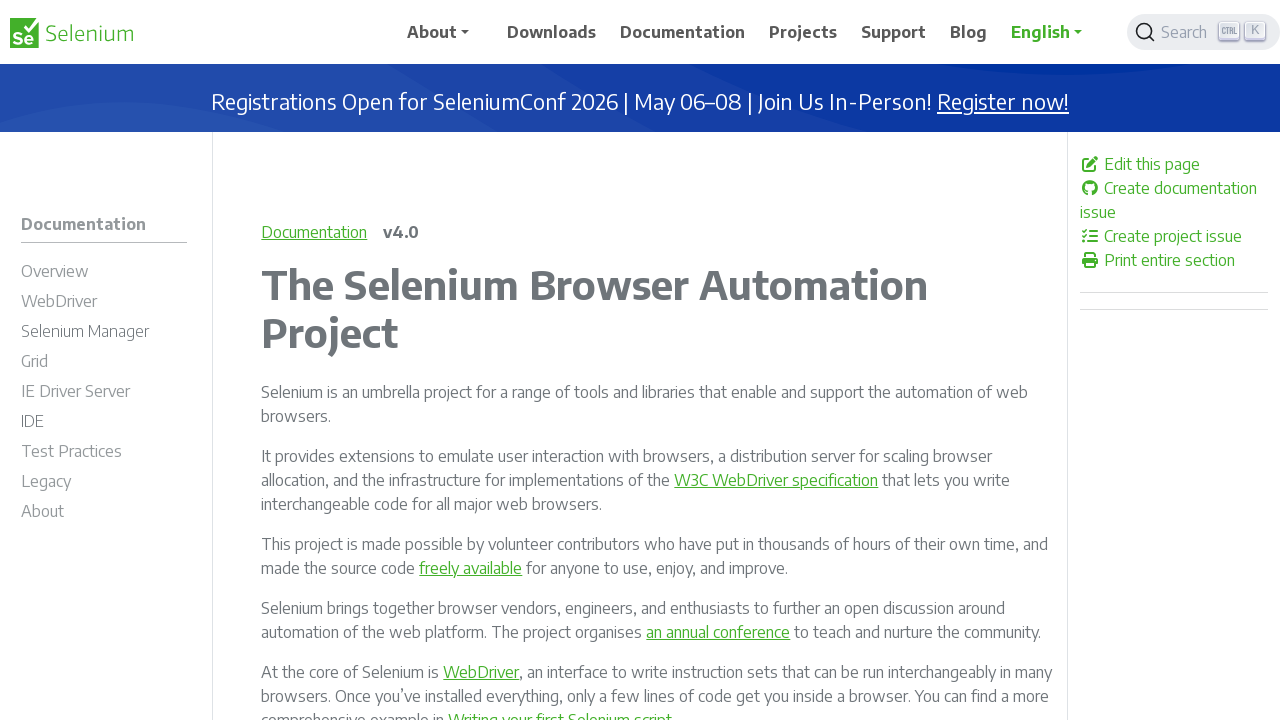

Retrieved href attribute: /documentation/about/contributing/
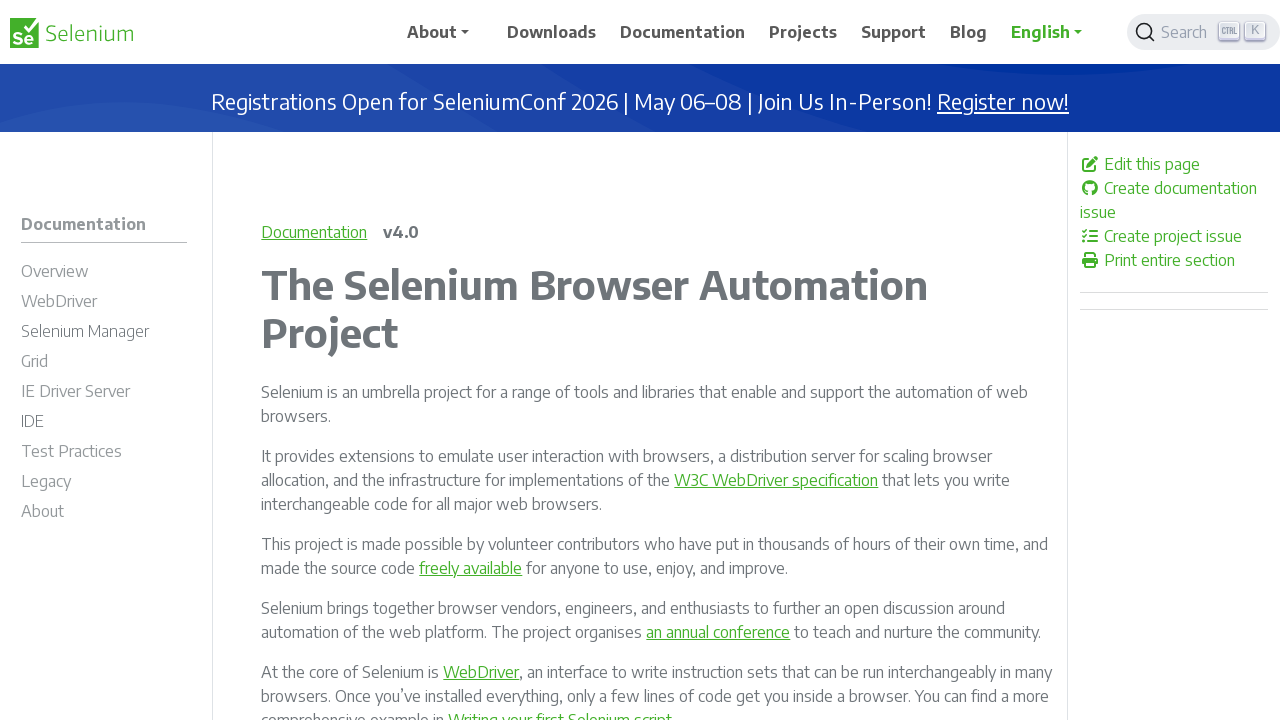

Verified link is enabled: /documentation/about/contributing/
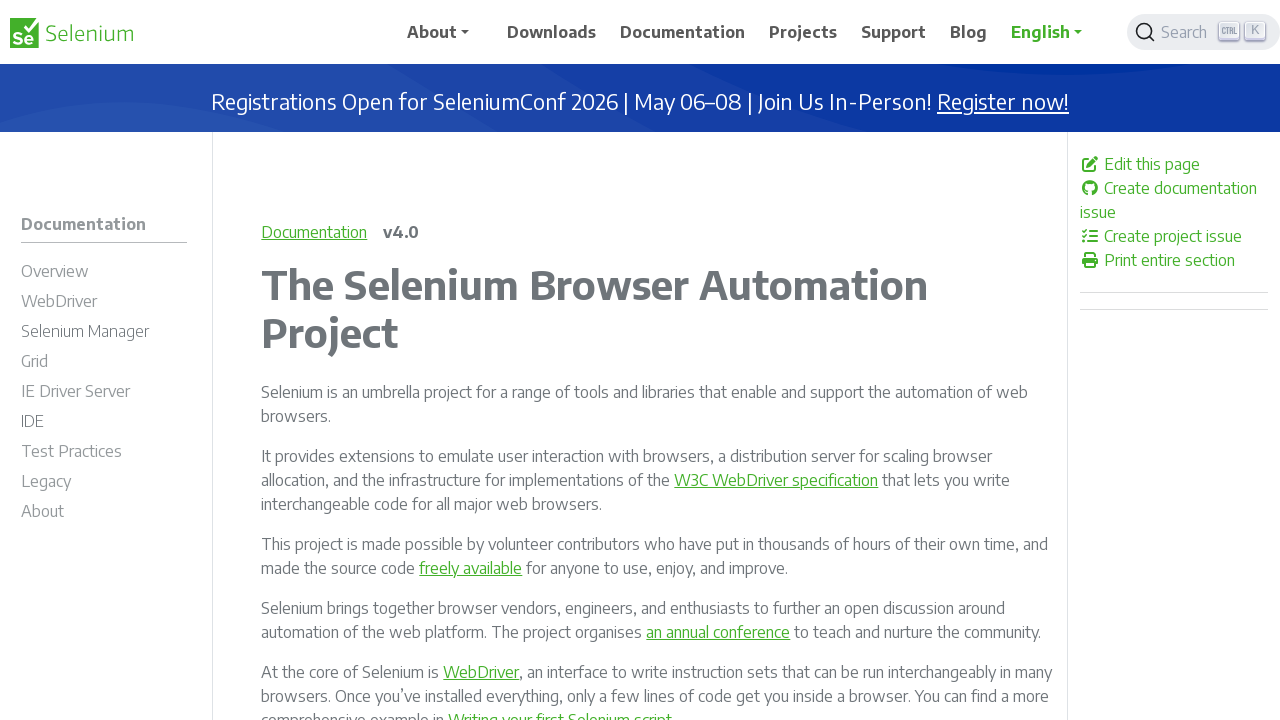

Retrieved href attribute: /documentation/about/style/
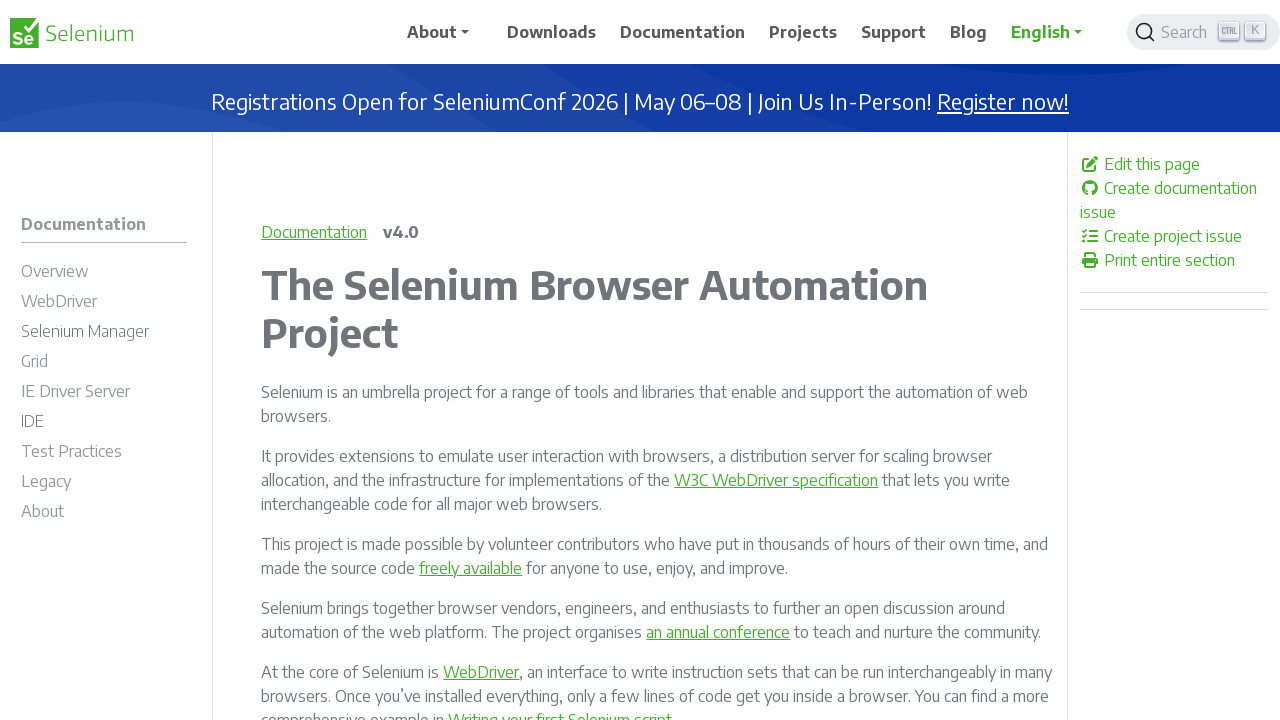

Verified link is enabled: /documentation/about/style/
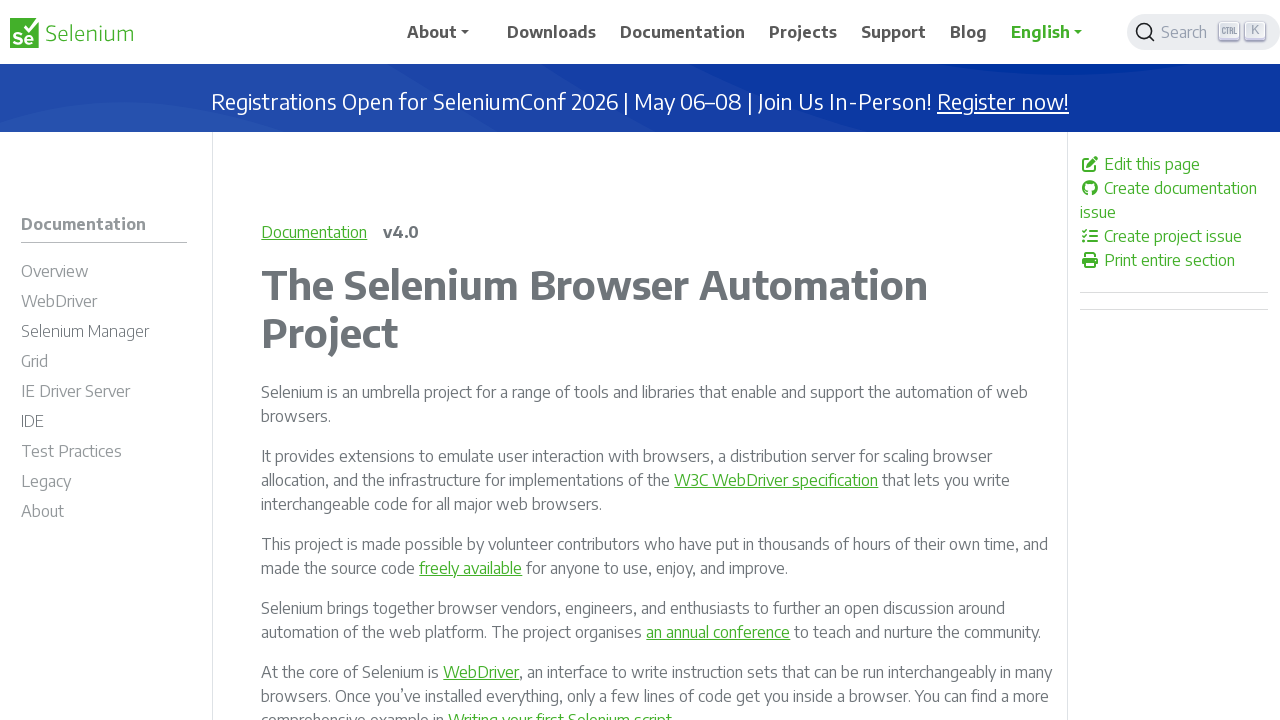

Retrieved href attribute: /documentation/about/history/
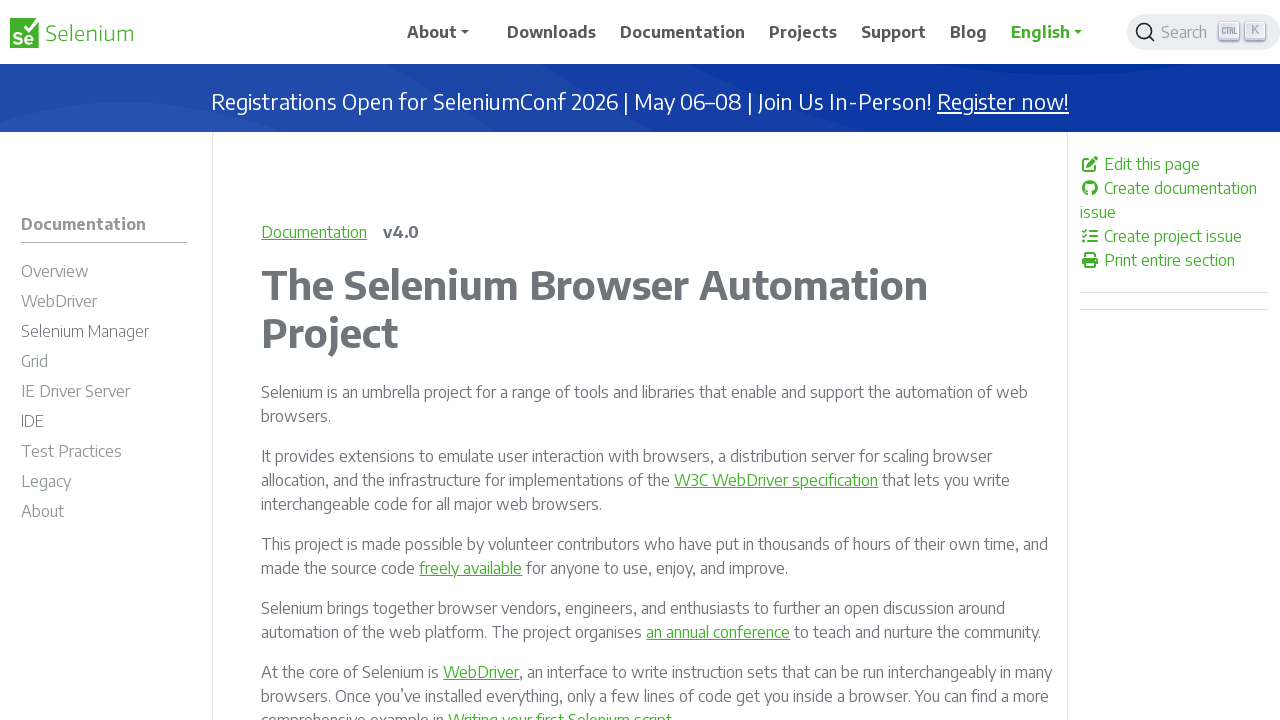

Verified link is enabled: /documentation/about/history/
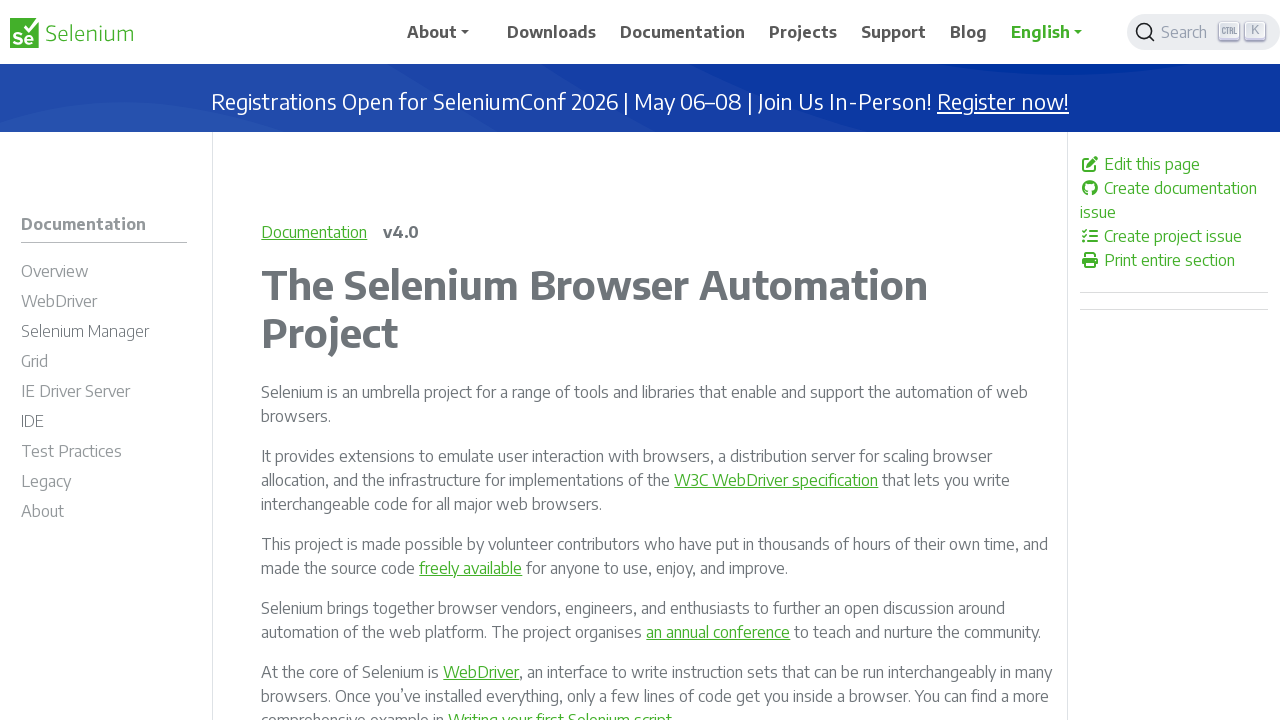

Retrieved href attribute: https://github.com/SeleniumHQ/seleniumhq.github.io/edit/trunk/website_and_docs/content/documentation/_index.en.md
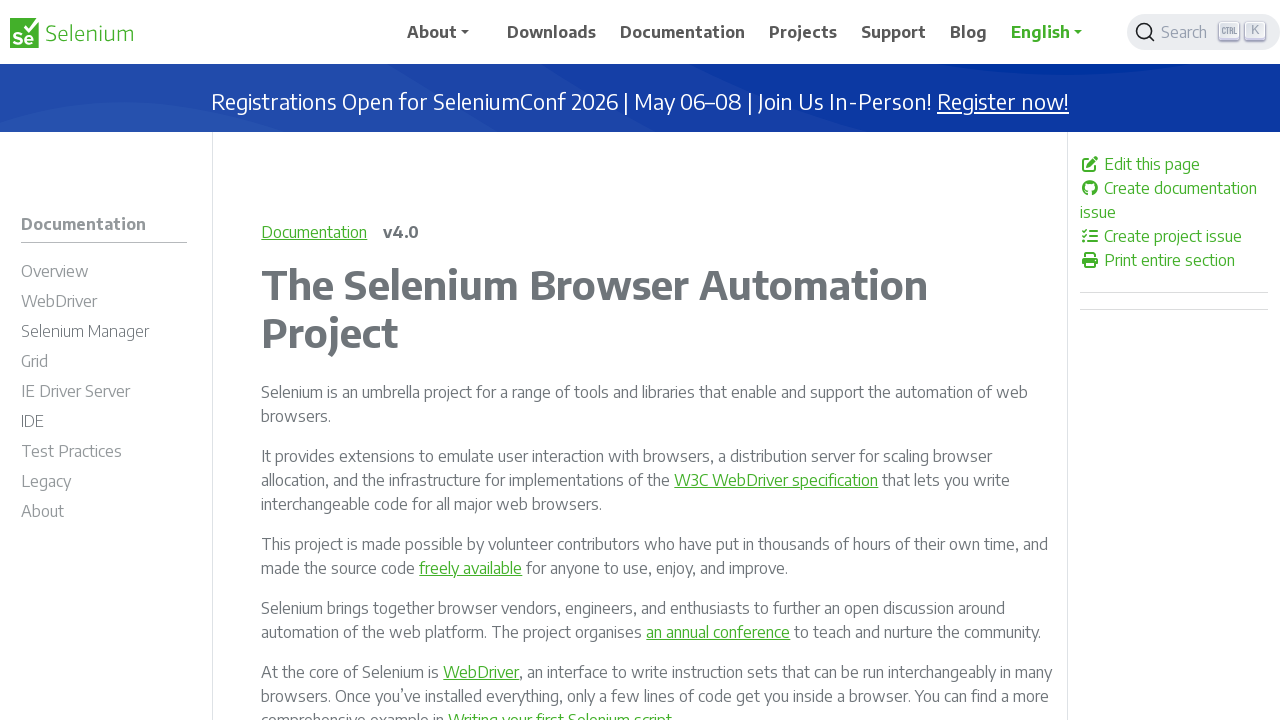

Verified link is enabled: https://github.com/SeleniumHQ/seleniumhq.github.io/edit/trunk/website_and_docs/content/documentation/_index.en.md
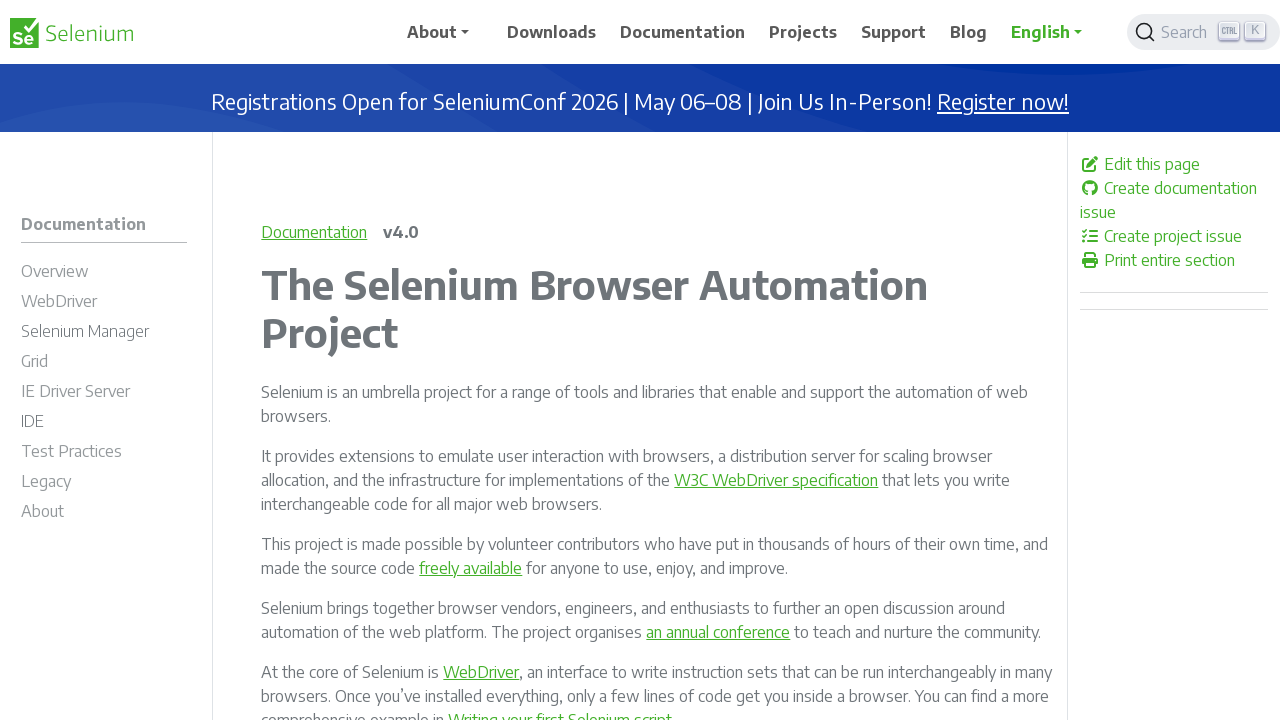

Retrieved href attribute: https://github.com/SeleniumHQ/seleniumhq.github.io/issues/new?title=The%20Selenium%20Browser%20Automation%20Project
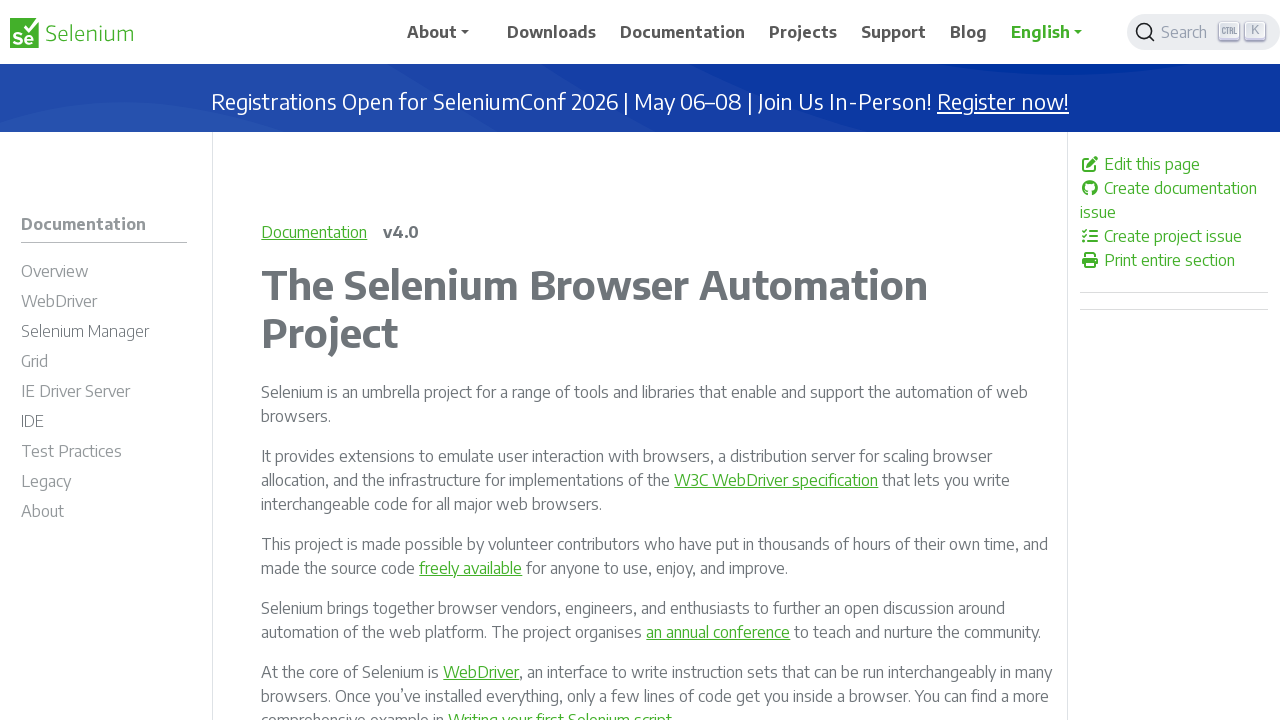

Verified link is enabled: https://github.com/SeleniumHQ/seleniumhq.github.io/issues/new?title=The%20Selenium%20Browser%20Automation%20Project
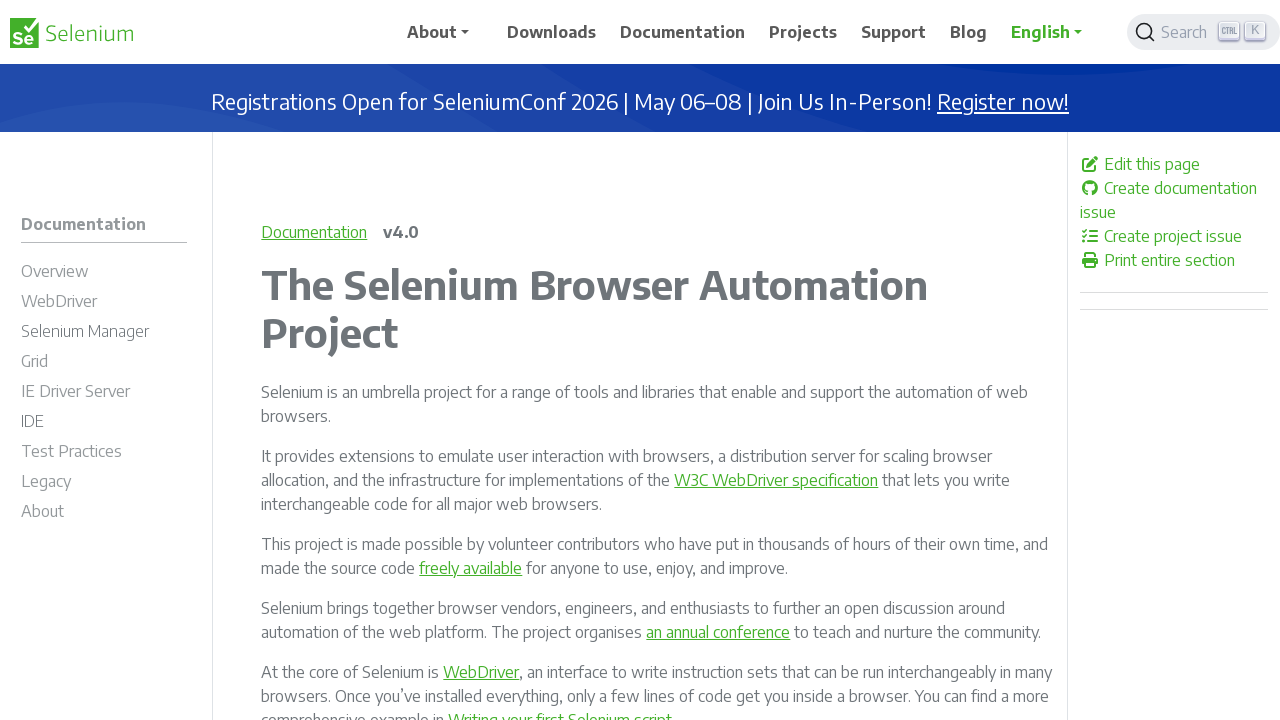

Retrieved href attribute: https://github.com/seleniumhq/selenium/issues/new
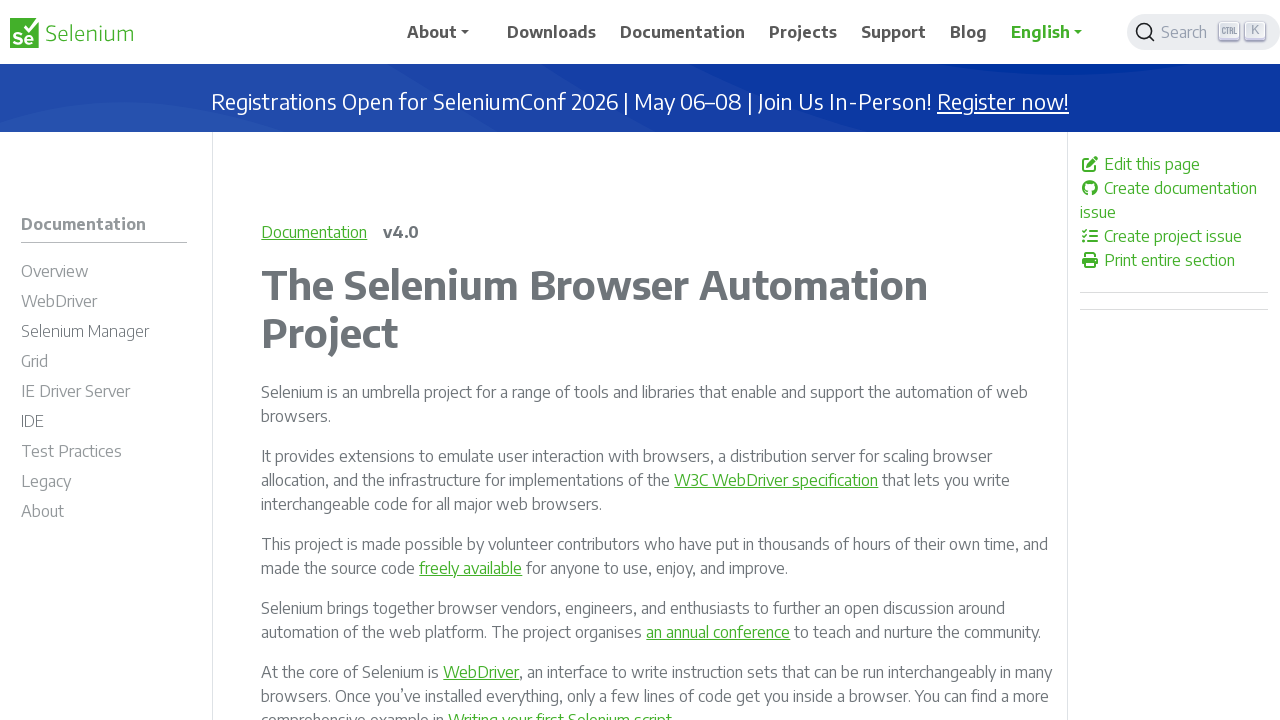

Verified link is enabled: https://github.com/seleniumhq/selenium/issues/new
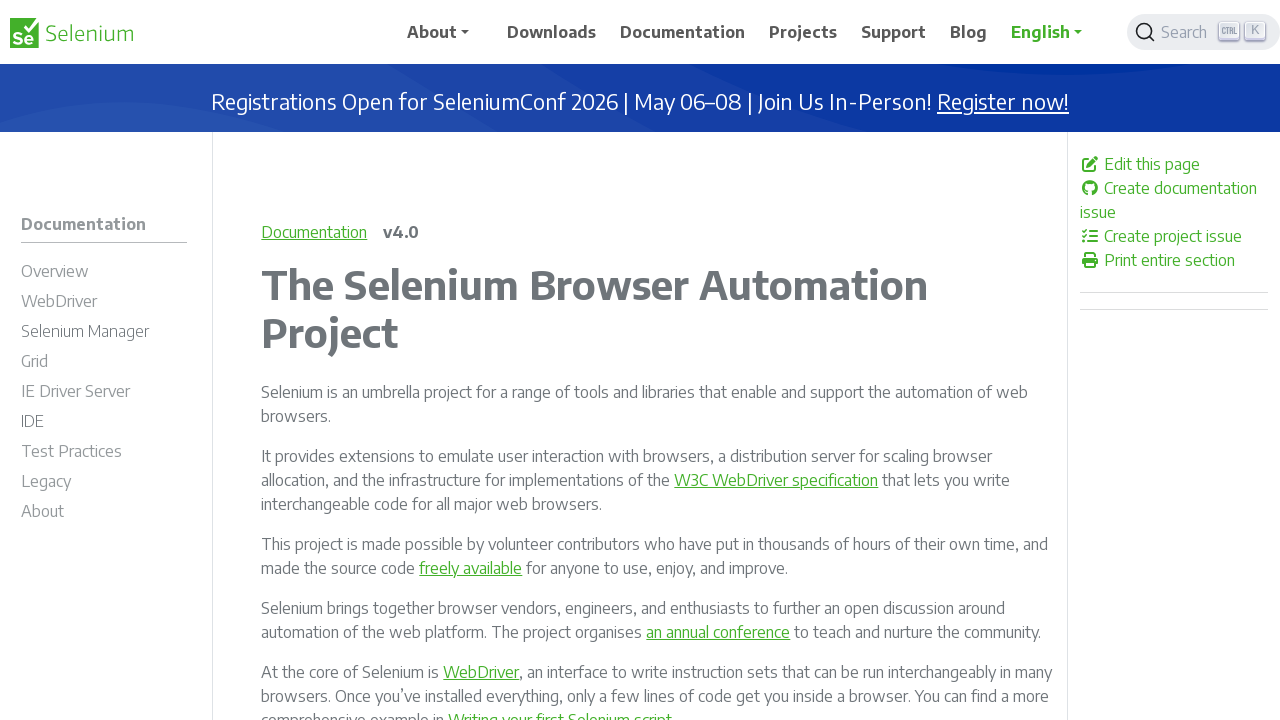

Retrieved href attribute: https://www.selenium.dev/_print/documentation/
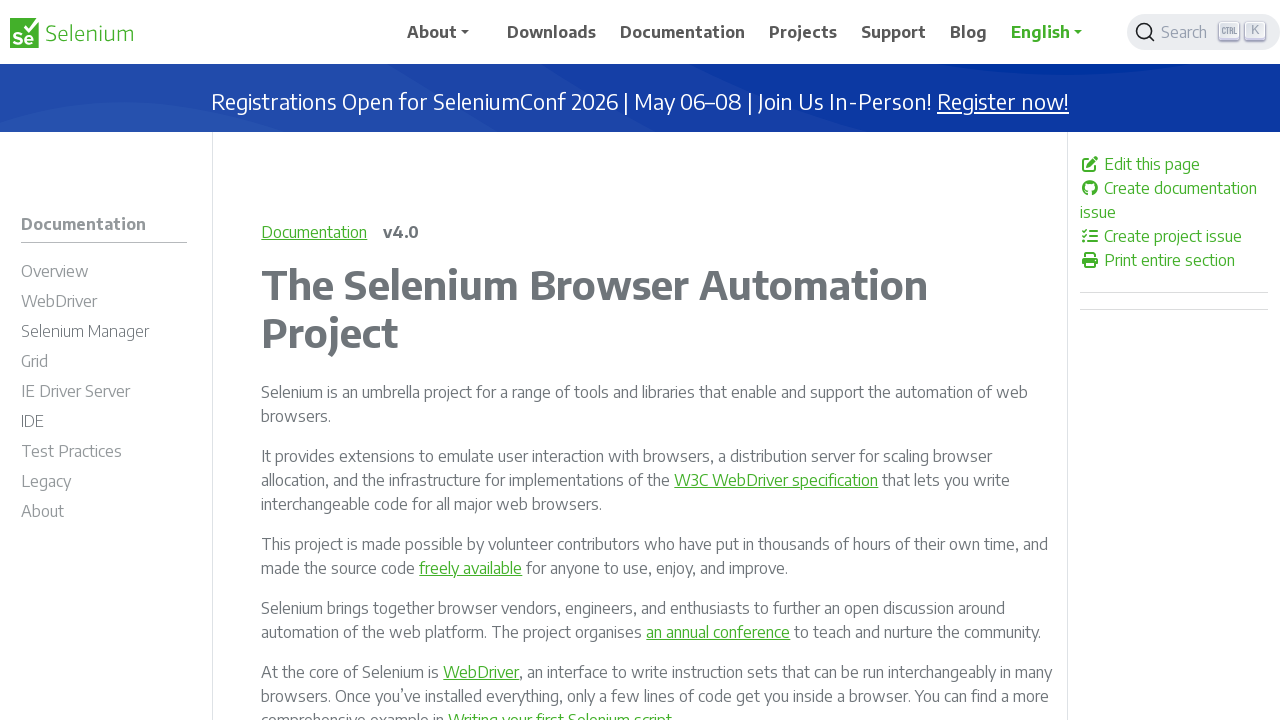

Verified link is enabled: https://www.selenium.dev/_print/documentation/
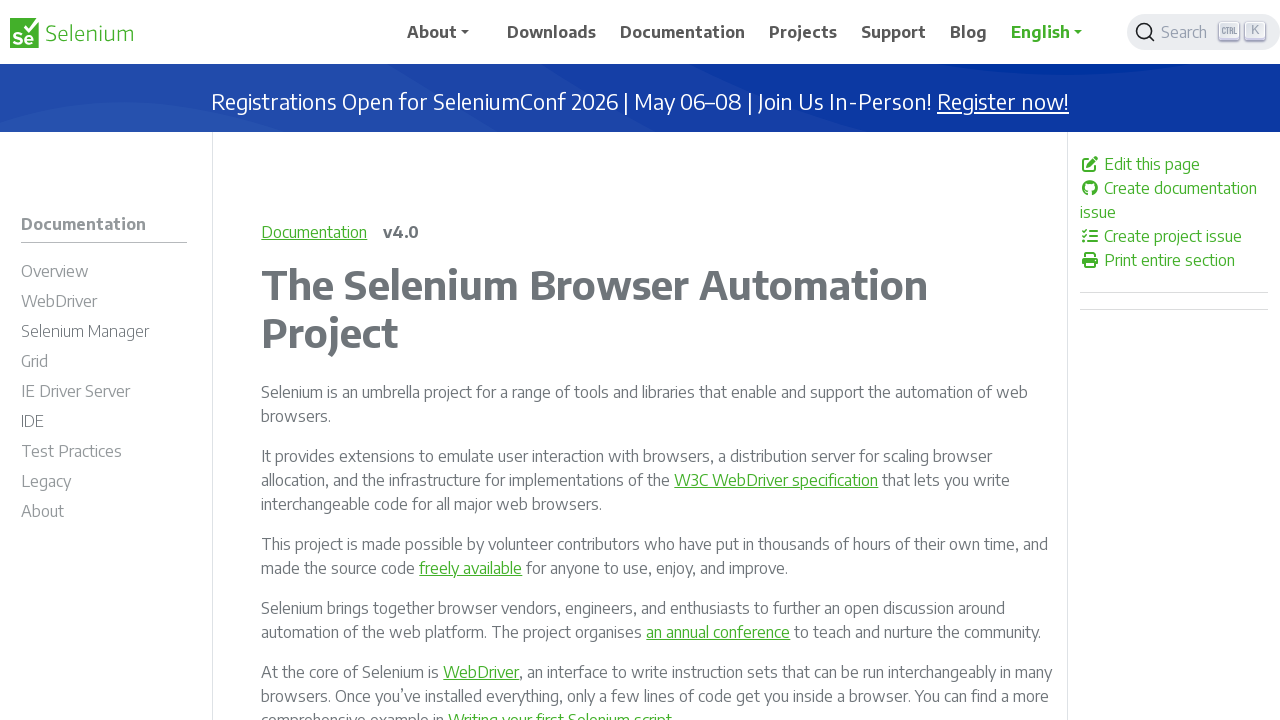

Retrieved href attribute: https://www.selenium.dev/documentation/
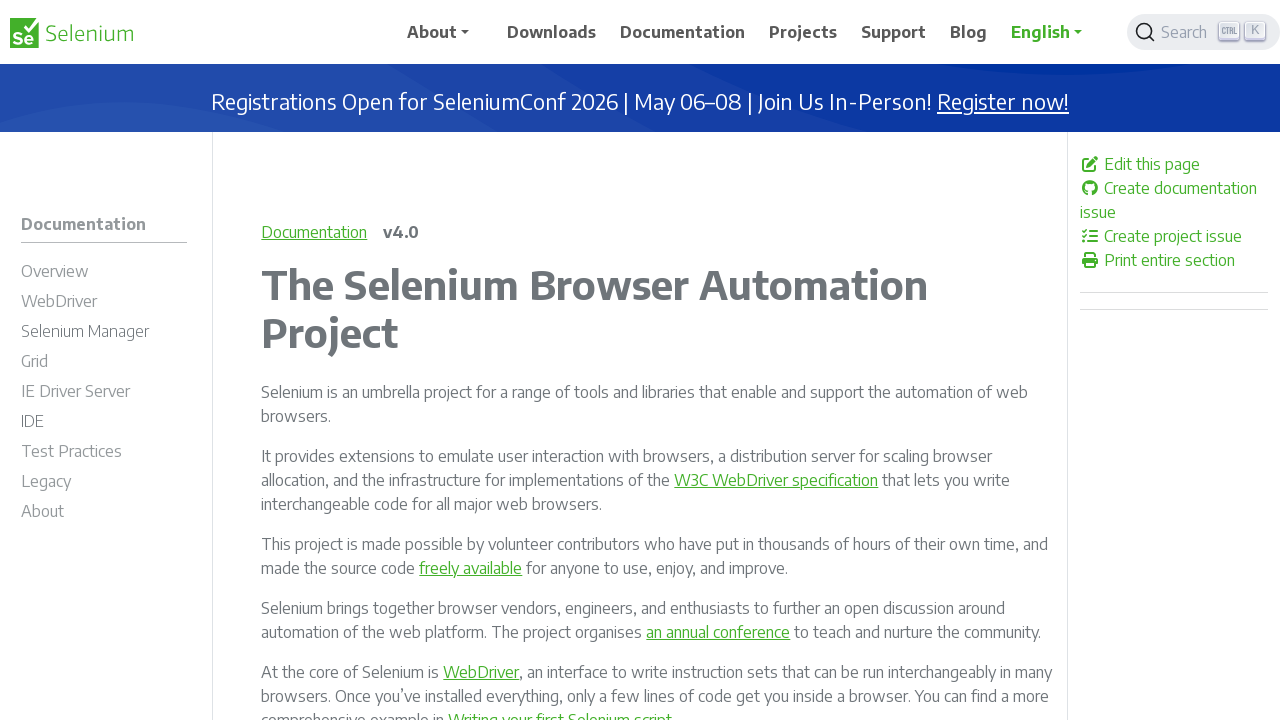

Verified link is enabled: https://www.selenium.dev/documentation/
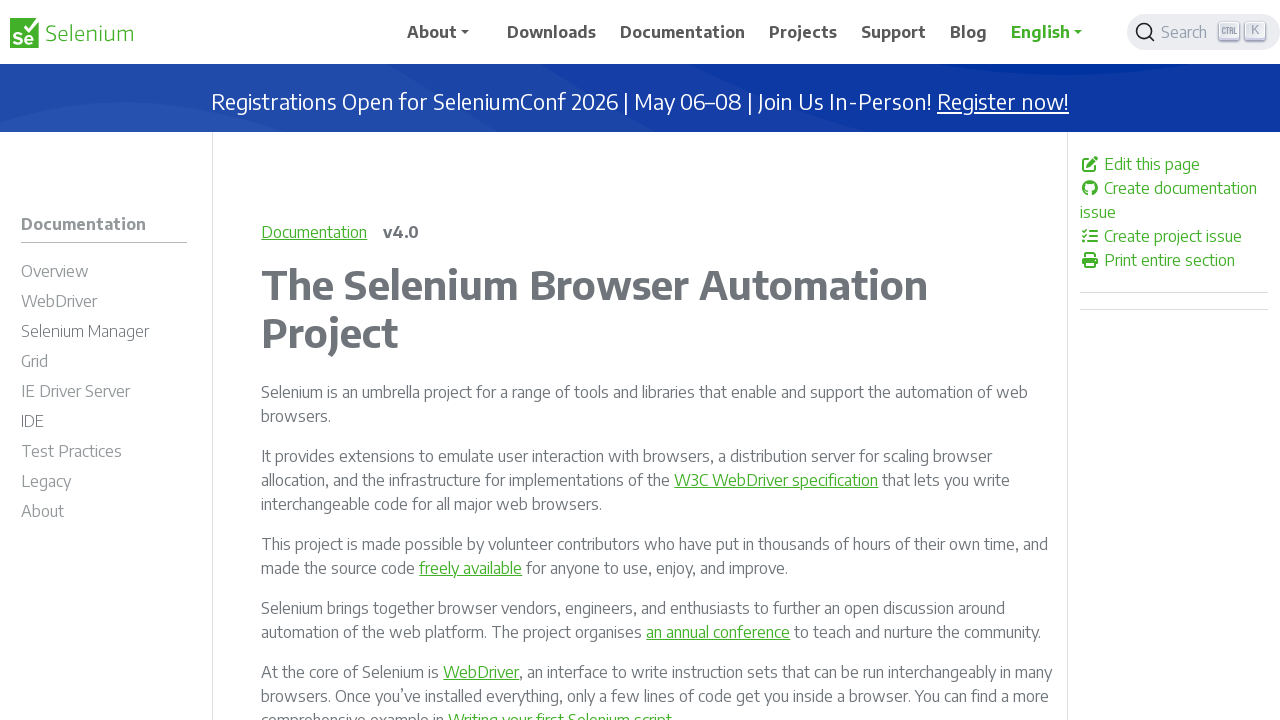

Retrieved href attribute: //www.w3.org/TR/webdriver/
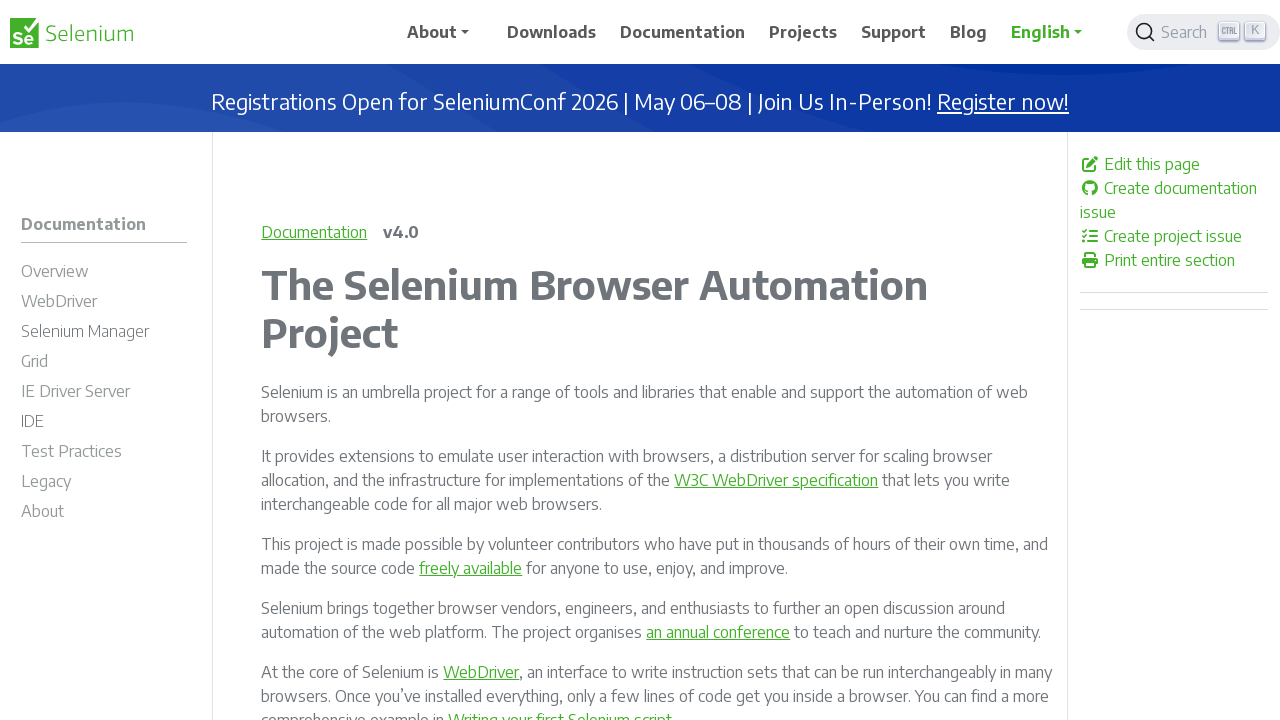

Verified link is enabled: //www.w3.org/TR/webdriver/
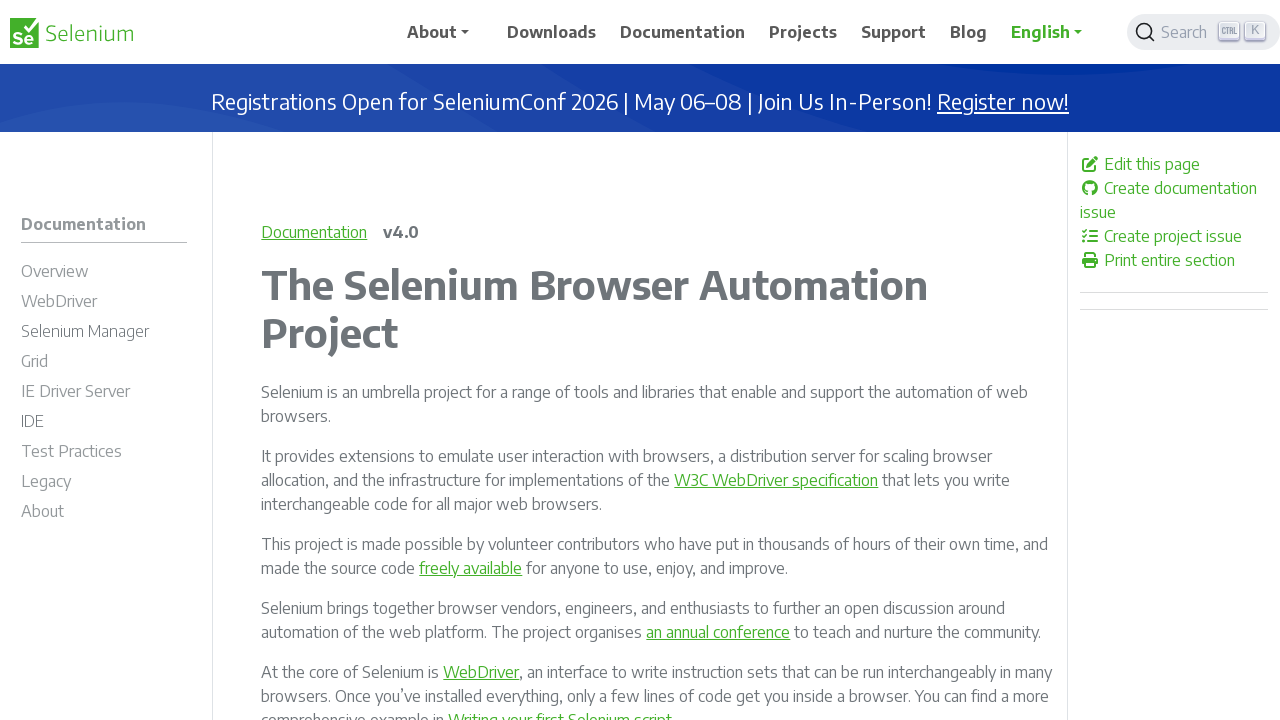

Retrieved href attribute: https://www.selenium.dev/documentation/about/copyright/#license
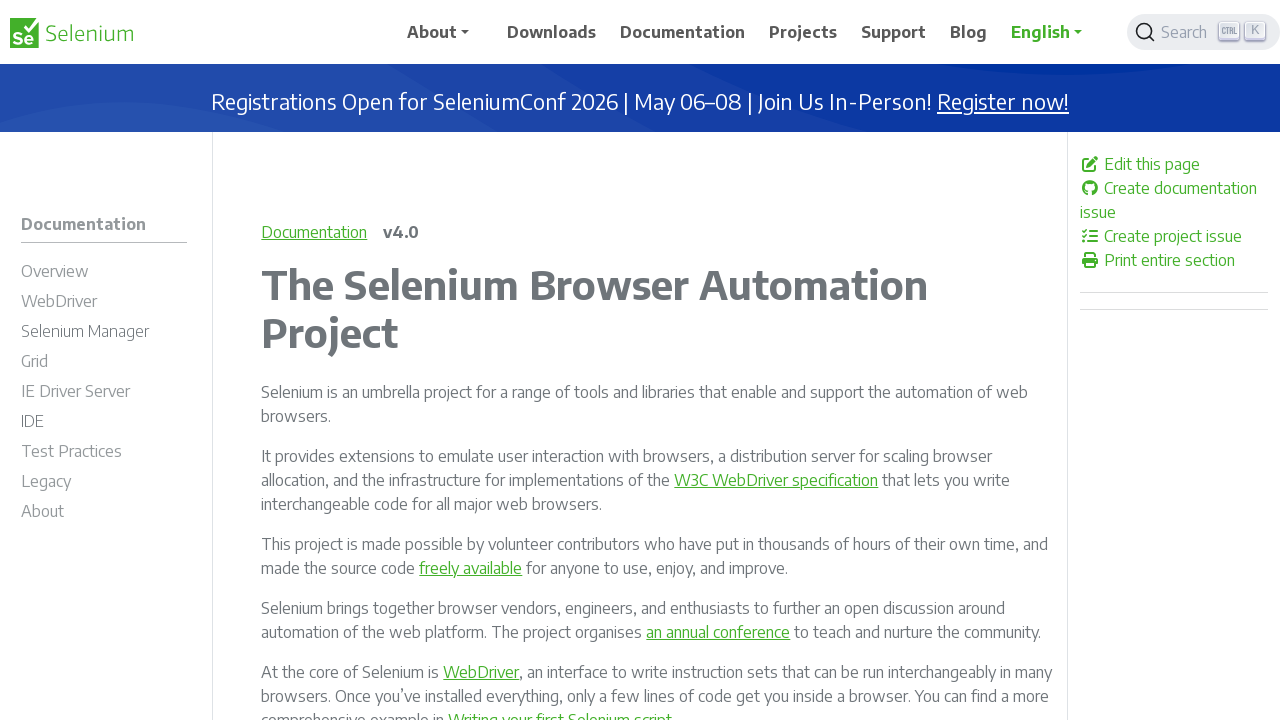

Verified link is enabled: https://www.selenium.dev/documentation/about/copyright/#license
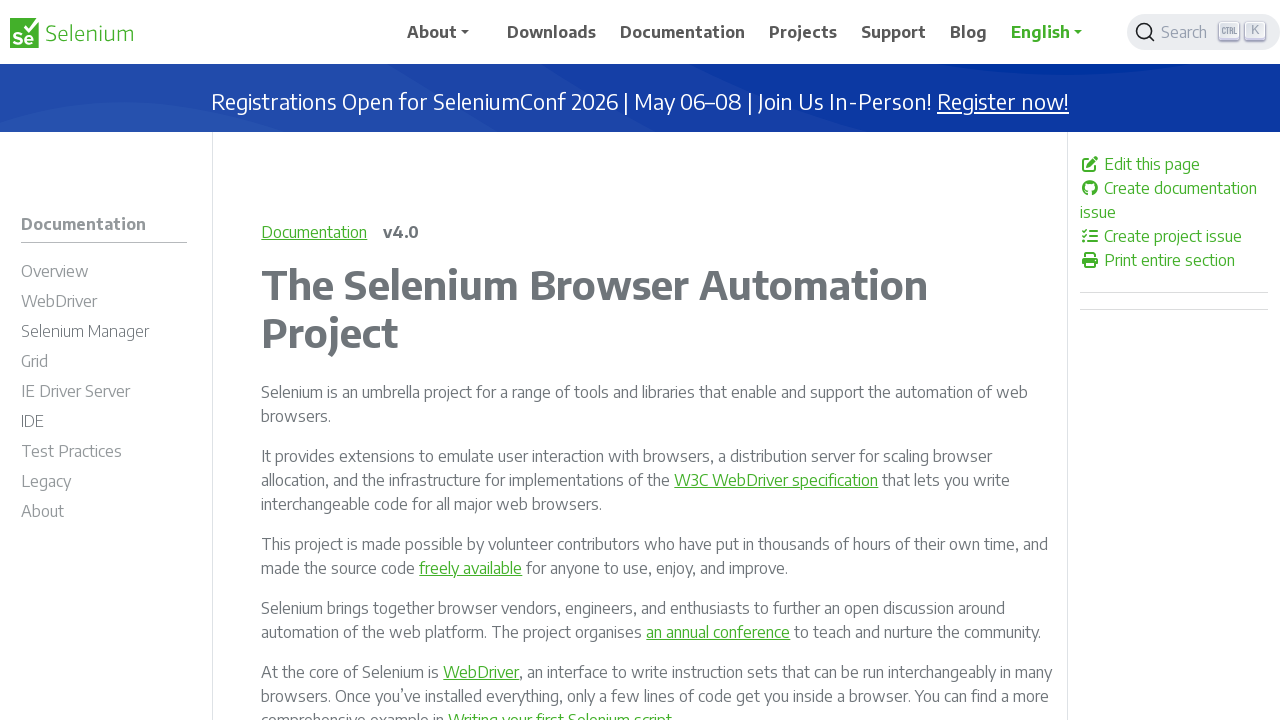

Retrieved href attribute: /
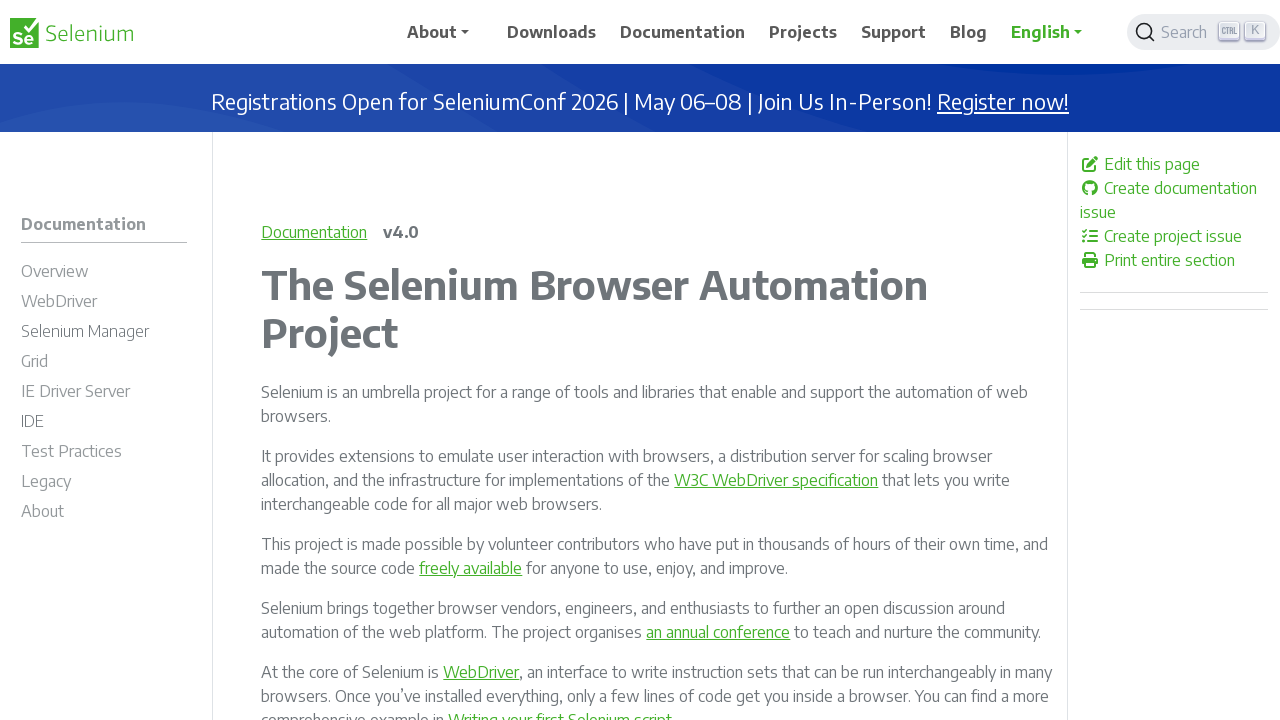

Verified link is enabled: /
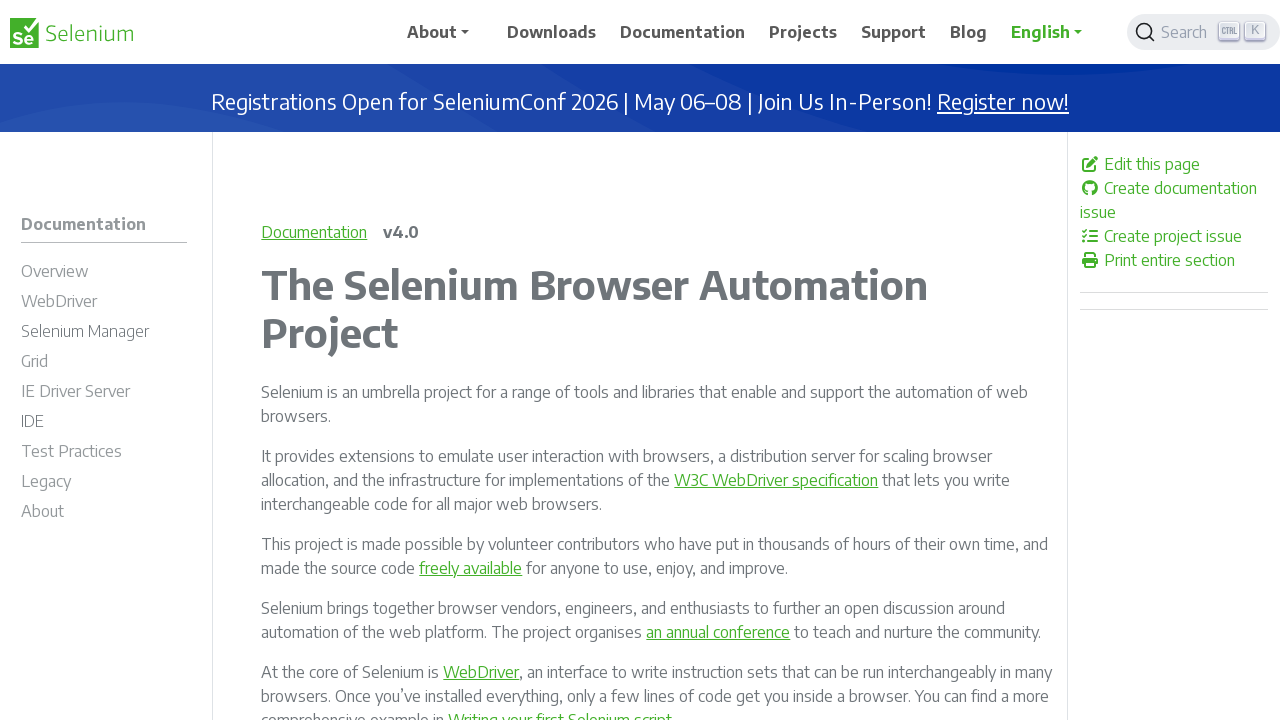

Retrieved href attribute: https://www.selenium.dev/documentation/webdriver/
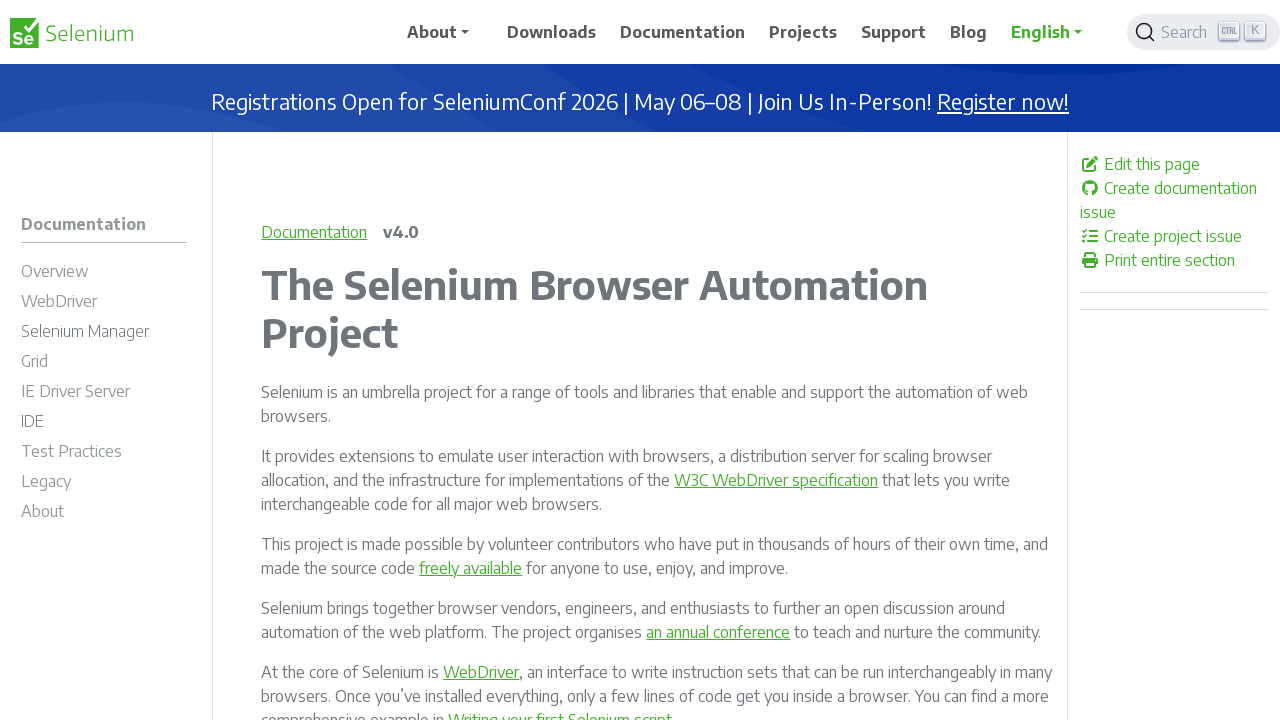

Verified link is enabled: https://www.selenium.dev/documentation/webdriver/
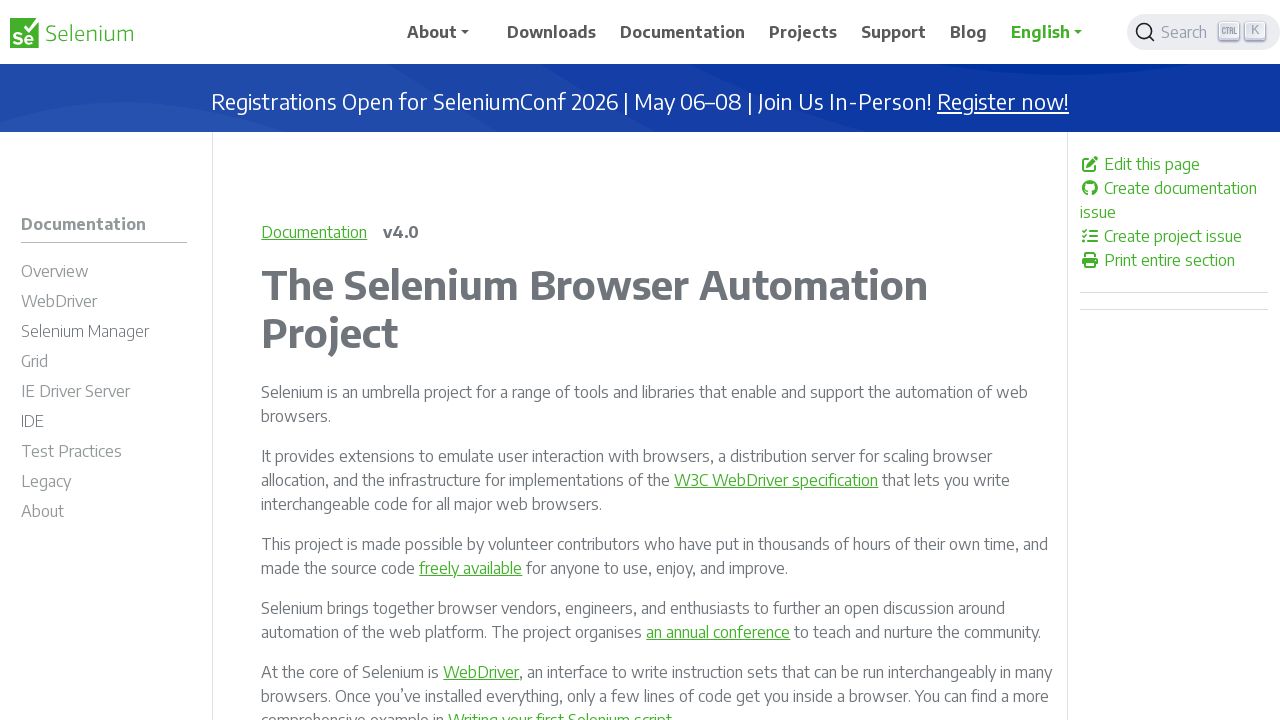

Retrieved href attribute: https://www.selenium.dev/documentation/webdriver/getting_started/first_script/
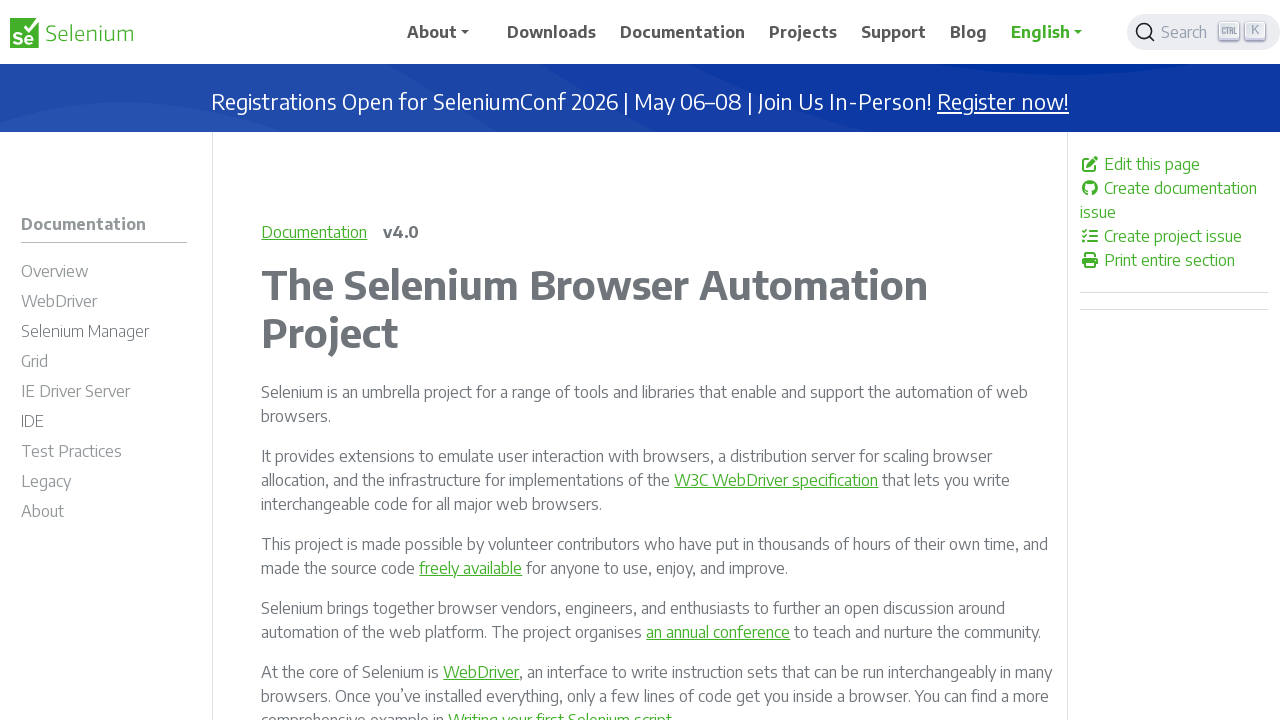

Verified link is enabled: https://www.selenium.dev/documentation/webdriver/getting_started/first_script/
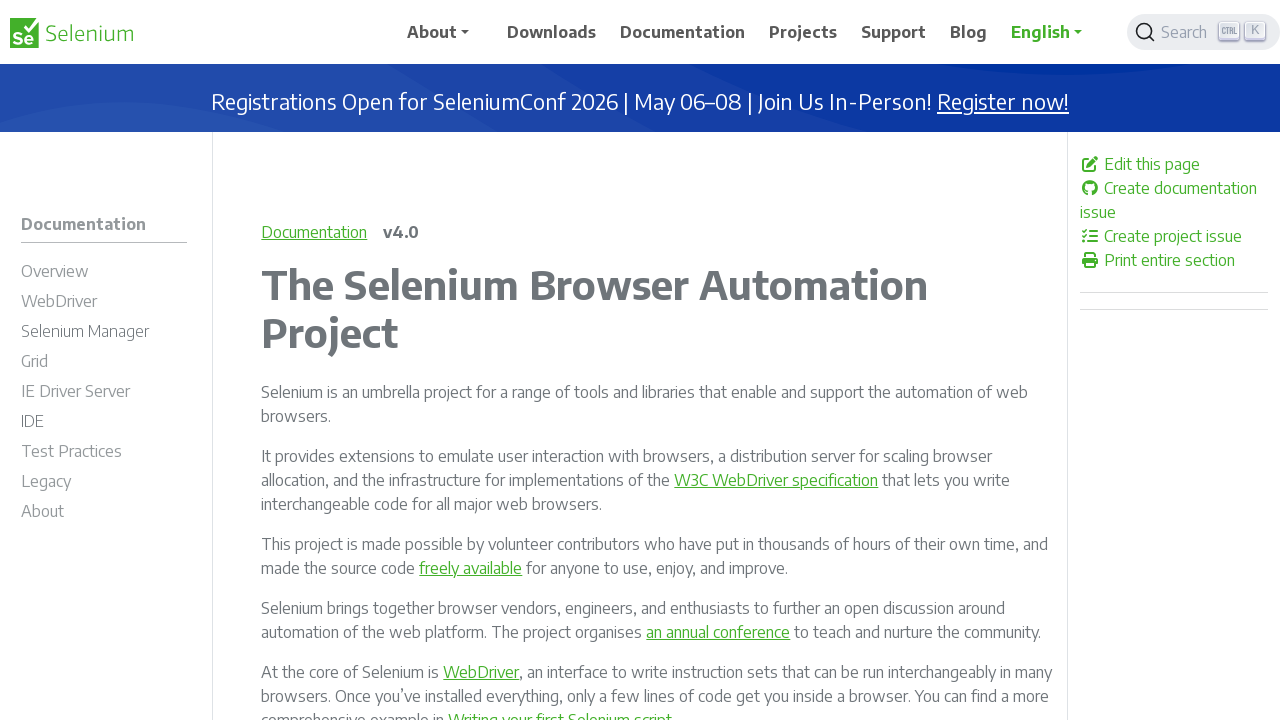

Retrieved href attribute: https://github.com/SeleniumHQ/seleniumhq.github.io/blob/trunk//examples/java/src/test/java/dev/selenium/hello/HelloSelenium.java
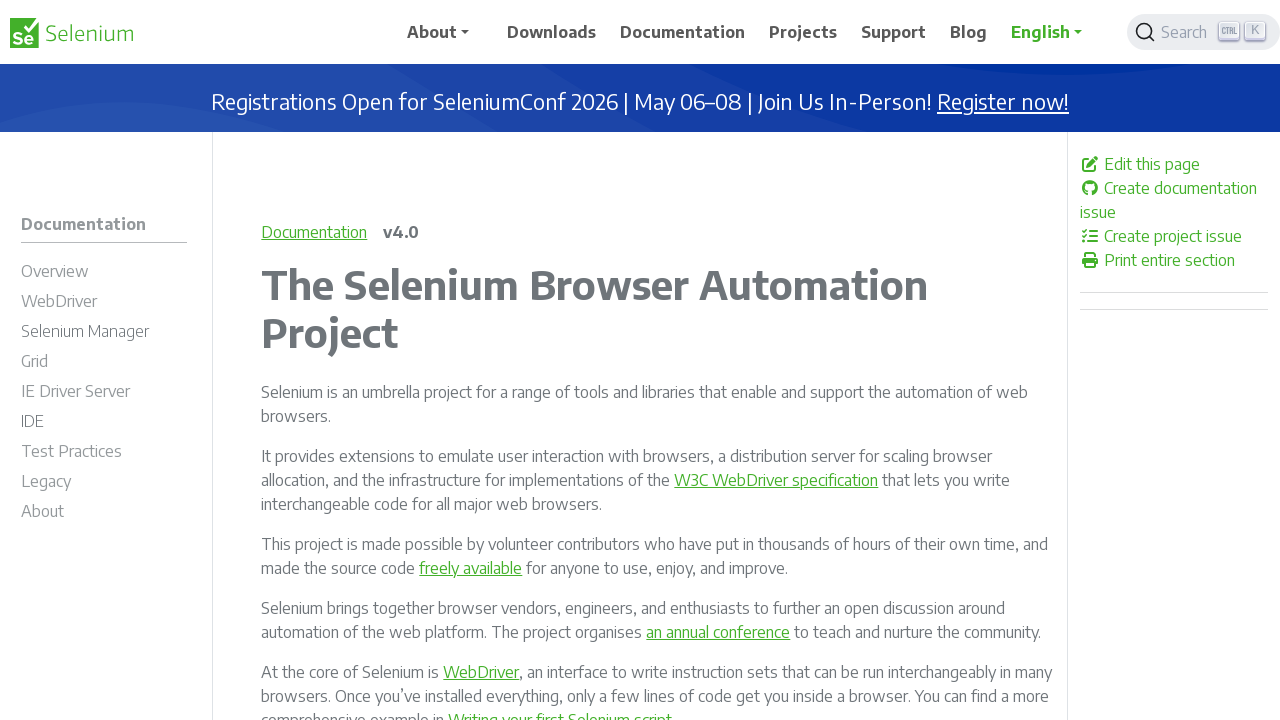

Verified link is enabled: https://github.com/SeleniumHQ/seleniumhq.github.io/blob/trunk//examples/java/src/test/java/dev/selenium/hello/HelloSelenium.java
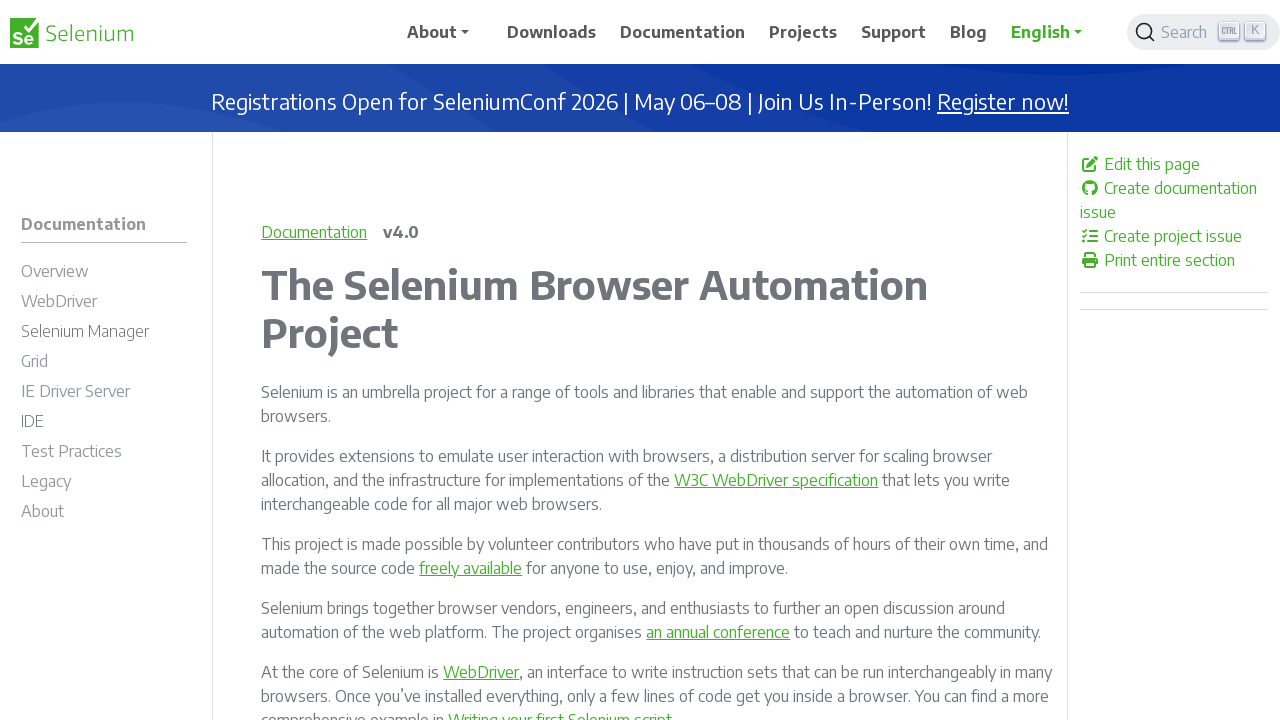

Retrieved href attribute: https://github.com/SeleniumHQ/seleniumhq.github.io/blob/trunk//examples/python/tests/hello/hello_selenium.py
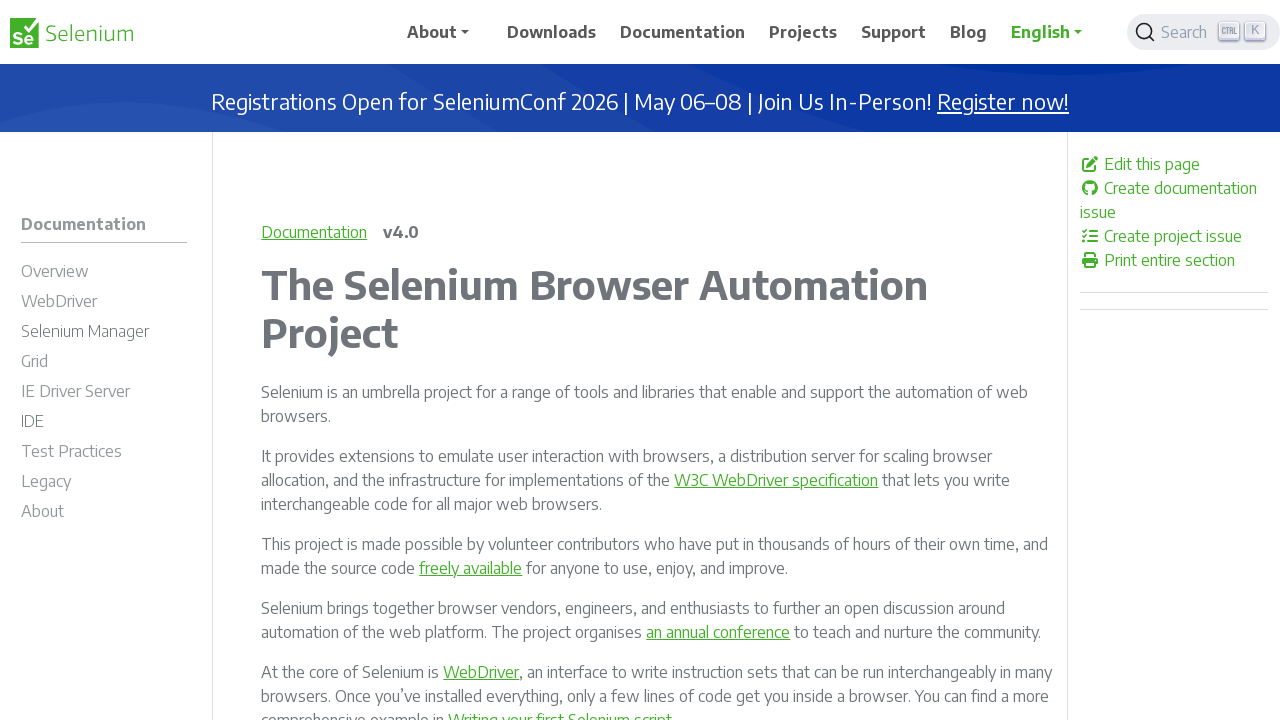

Verified link is enabled: https://github.com/SeleniumHQ/seleniumhq.github.io/blob/trunk//examples/python/tests/hello/hello_selenium.py
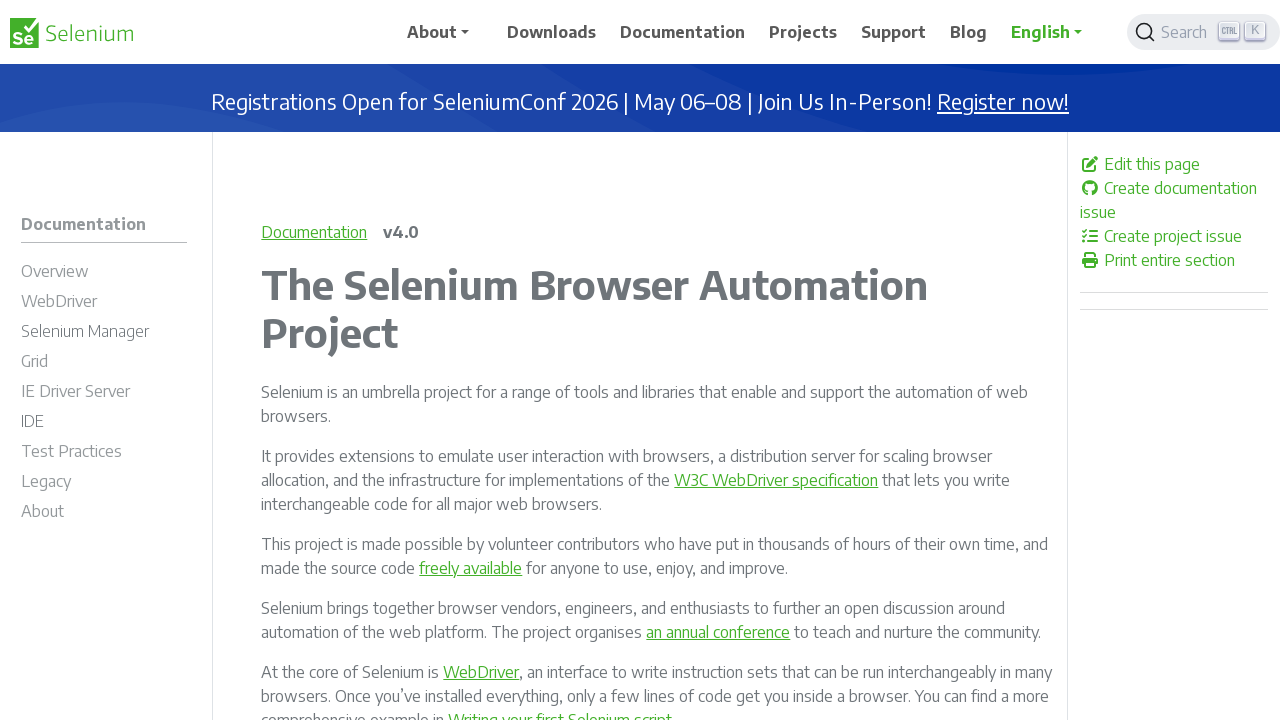

Retrieved href attribute: https://github.com/SeleniumHQ/seleniumhq.github.io/blob/trunk//examples/dotnet/HelloSelenium.cs
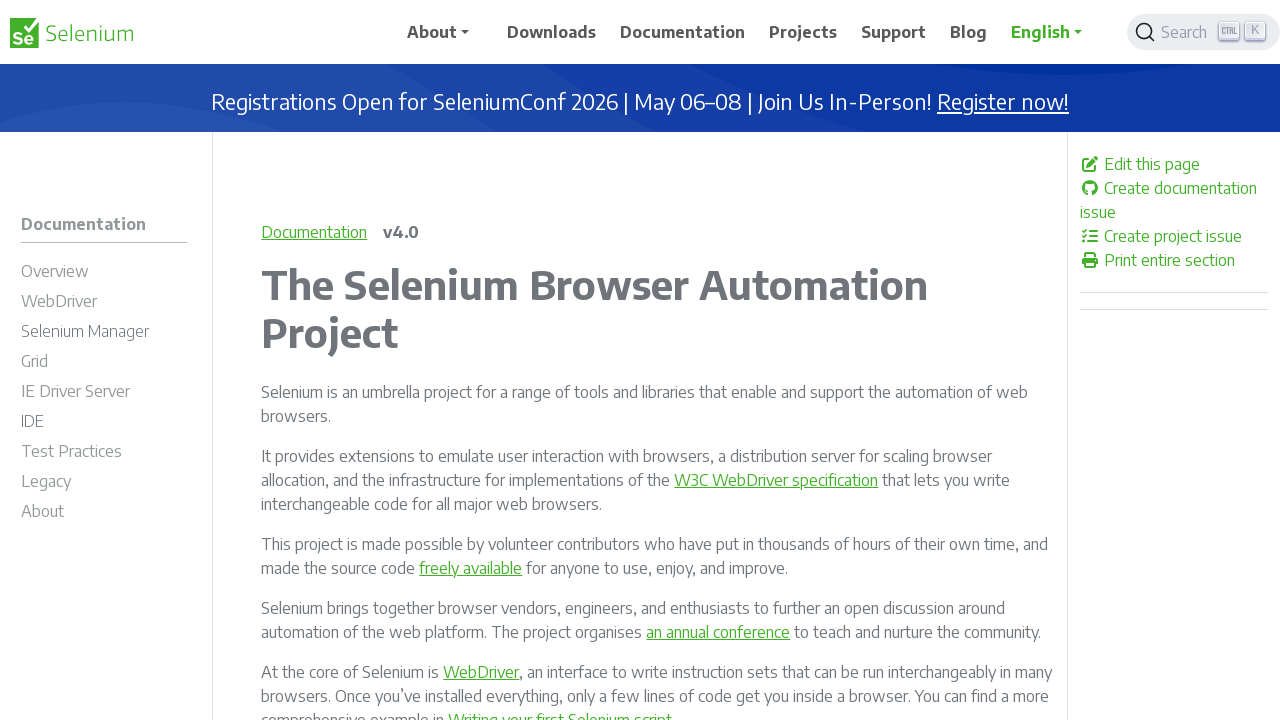

Verified link is enabled: https://github.com/SeleniumHQ/seleniumhq.github.io/blob/trunk//examples/dotnet/HelloSelenium.cs
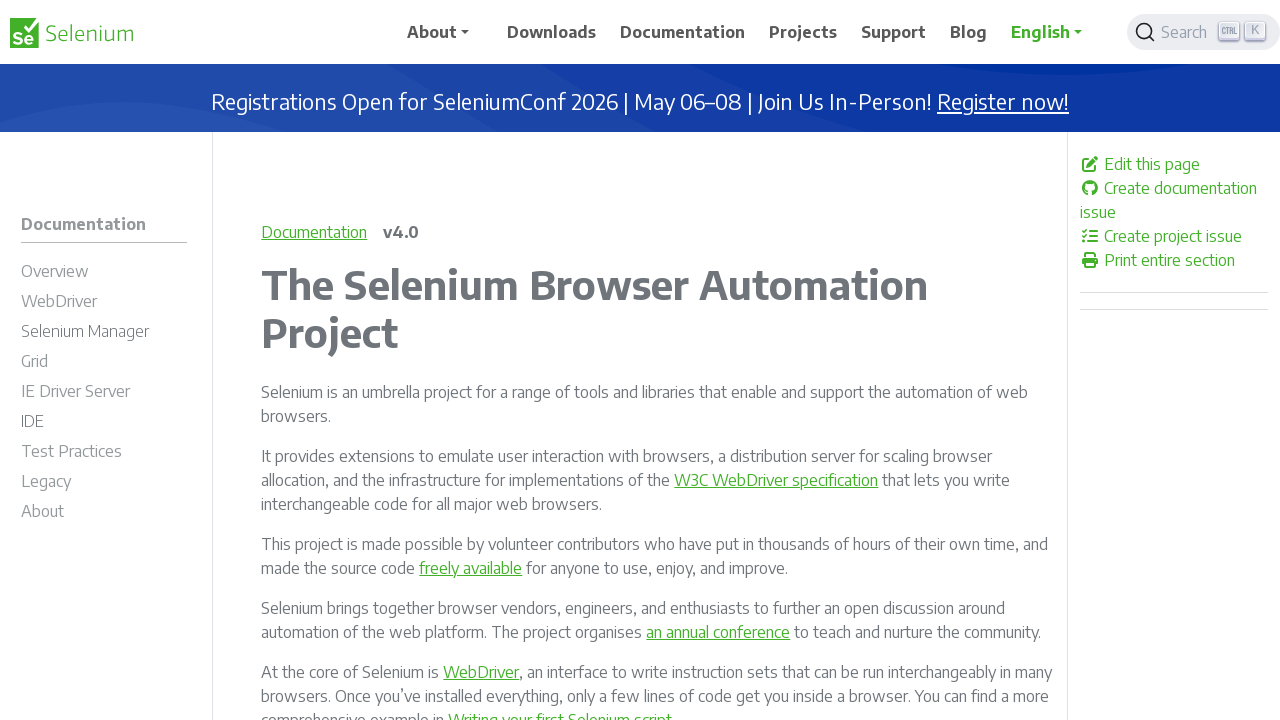

Retrieved href attribute: https://github.com/SeleniumHQ/seleniumhq.github.io/blob/trunk//examples/ruby/spec/hello/hello_selenium.rb
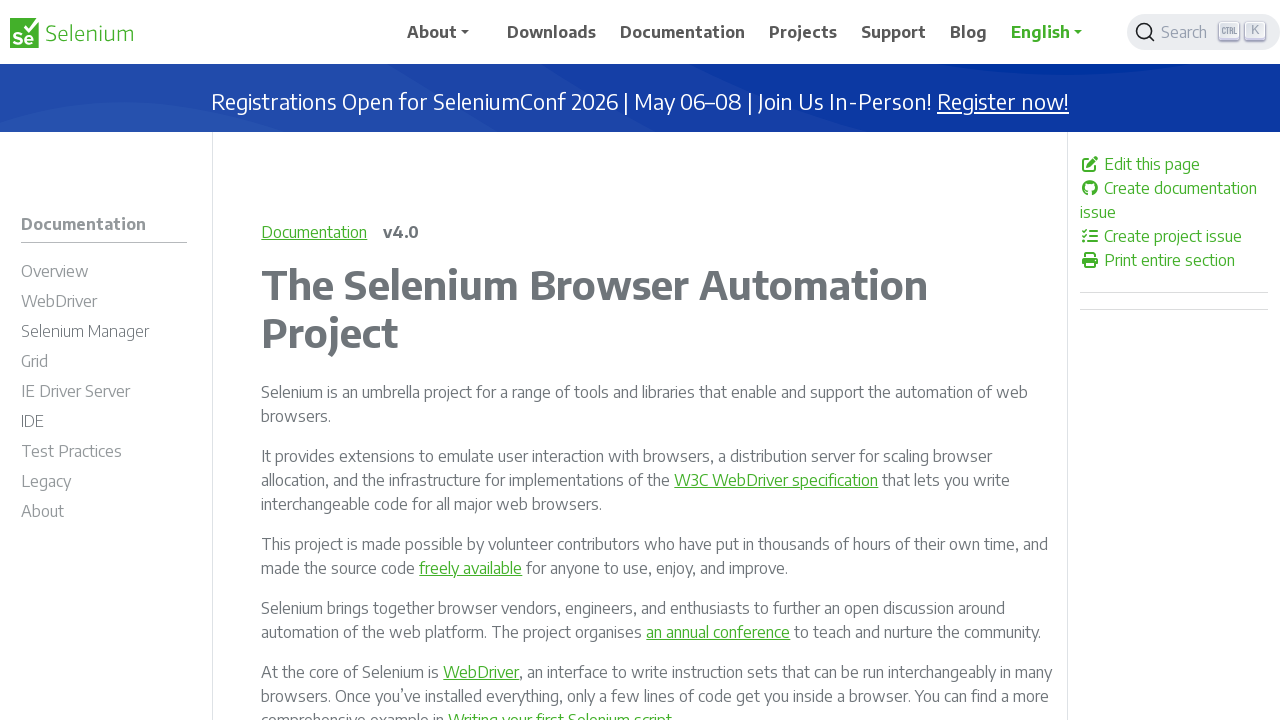

Verified link is enabled: https://github.com/SeleniumHQ/seleniumhq.github.io/blob/trunk//examples/ruby/spec/hello/hello_selenium.rb
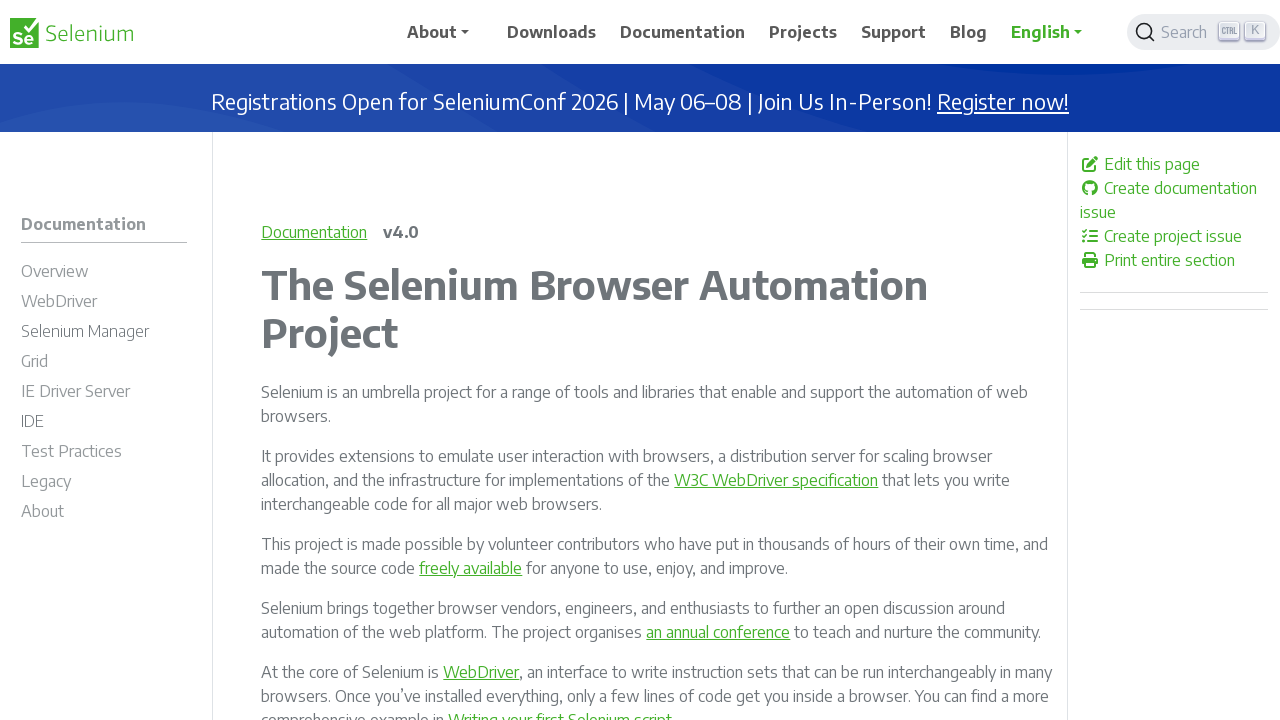

Retrieved href attribute: https://github.com/SeleniumHQ/seleniumhq.github.io/blob/trunk//examples/javascript/test/hello/helloSelenium.js
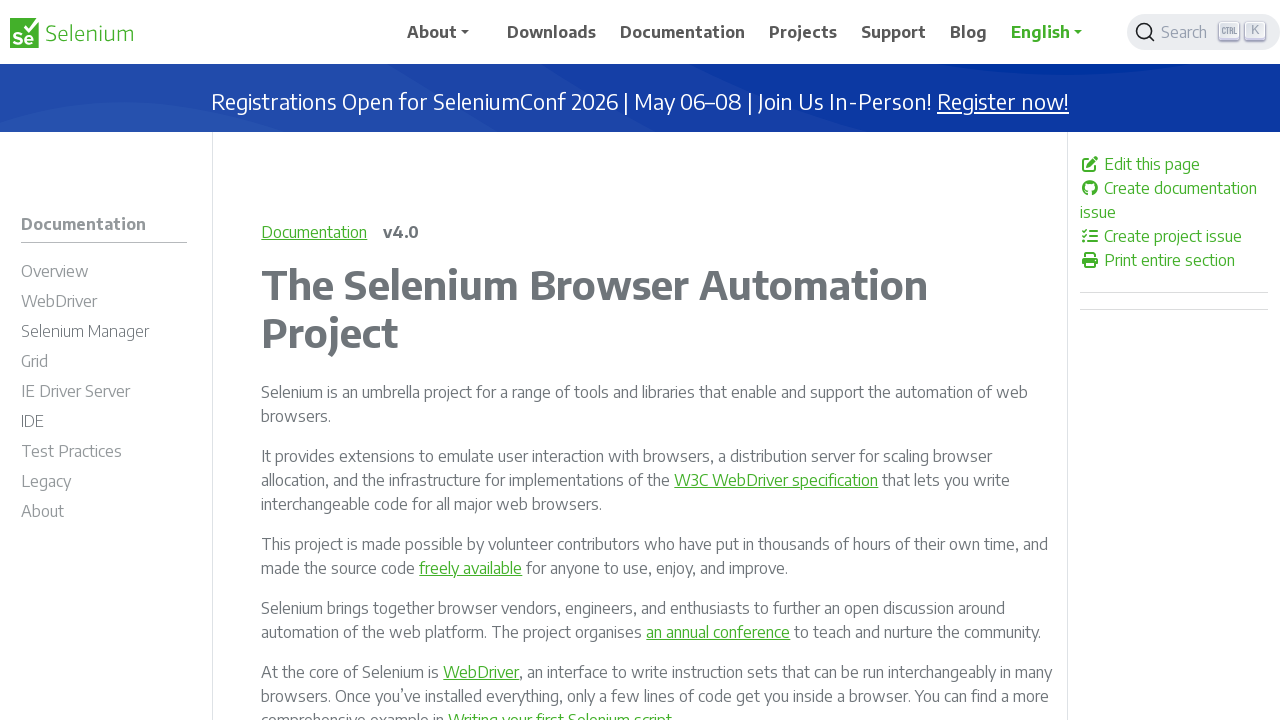

Verified link is enabled: https://github.com/SeleniumHQ/seleniumhq.github.io/blob/trunk//examples/javascript/test/hello/helloSelenium.js
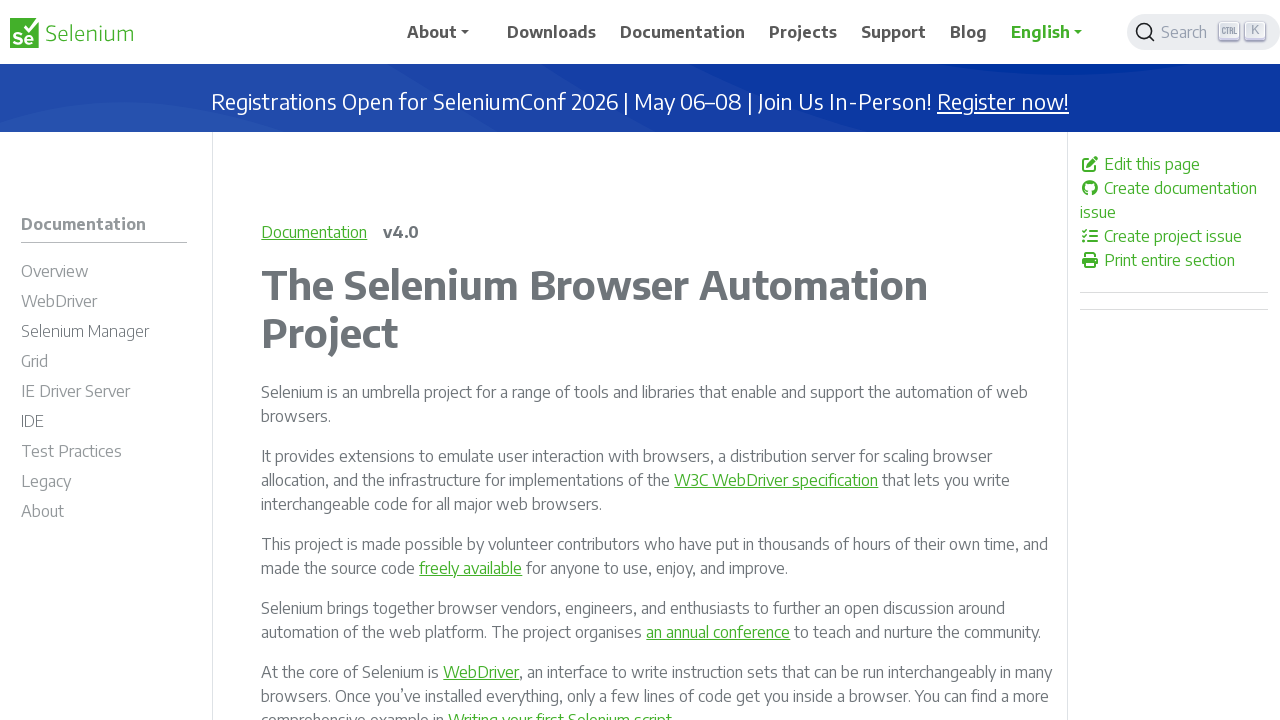

Retrieved href attribute: https://github.com/SeleniumHQ/seleniumhq.github.io/blob/trunk//examples/kotlin/src/test/kotlin/dev/selenium/hello/HelloSelenium.kt
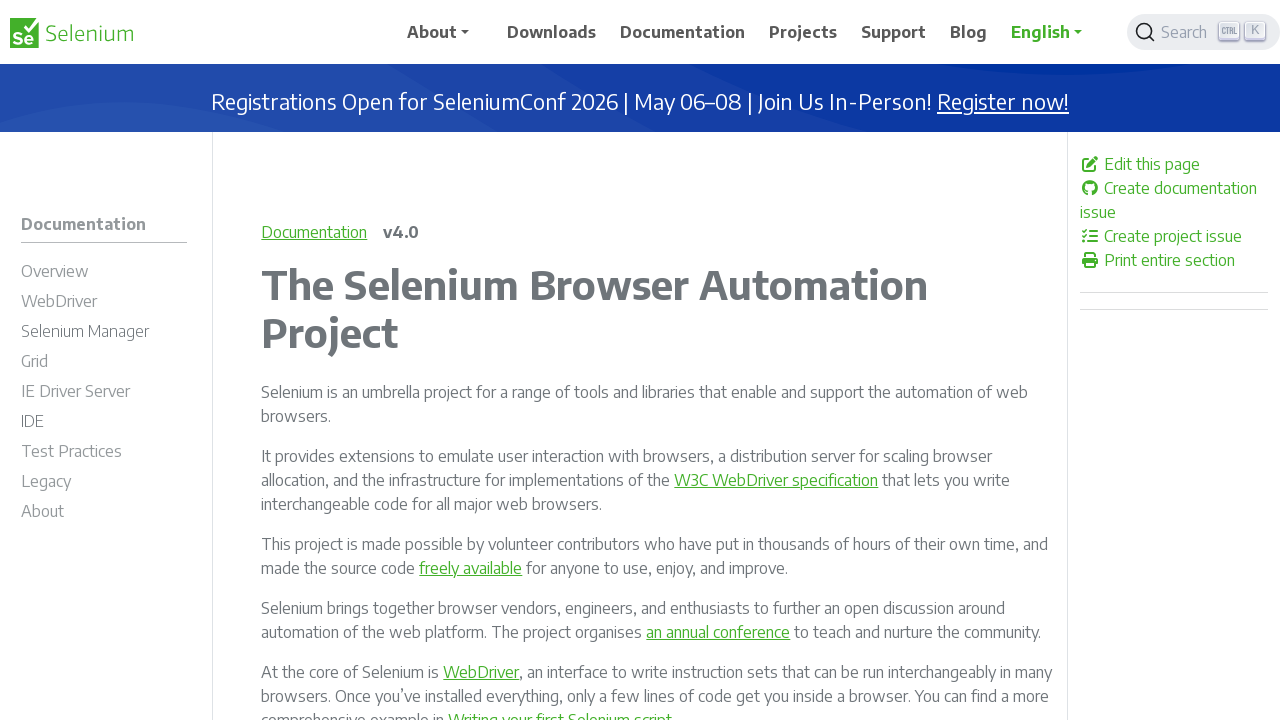

Verified link is enabled: https://github.com/SeleniumHQ/seleniumhq.github.io/blob/trunk//examples/kotlin/src/test/kotlin/dev/selenium/hello/HelloSelenium.kt
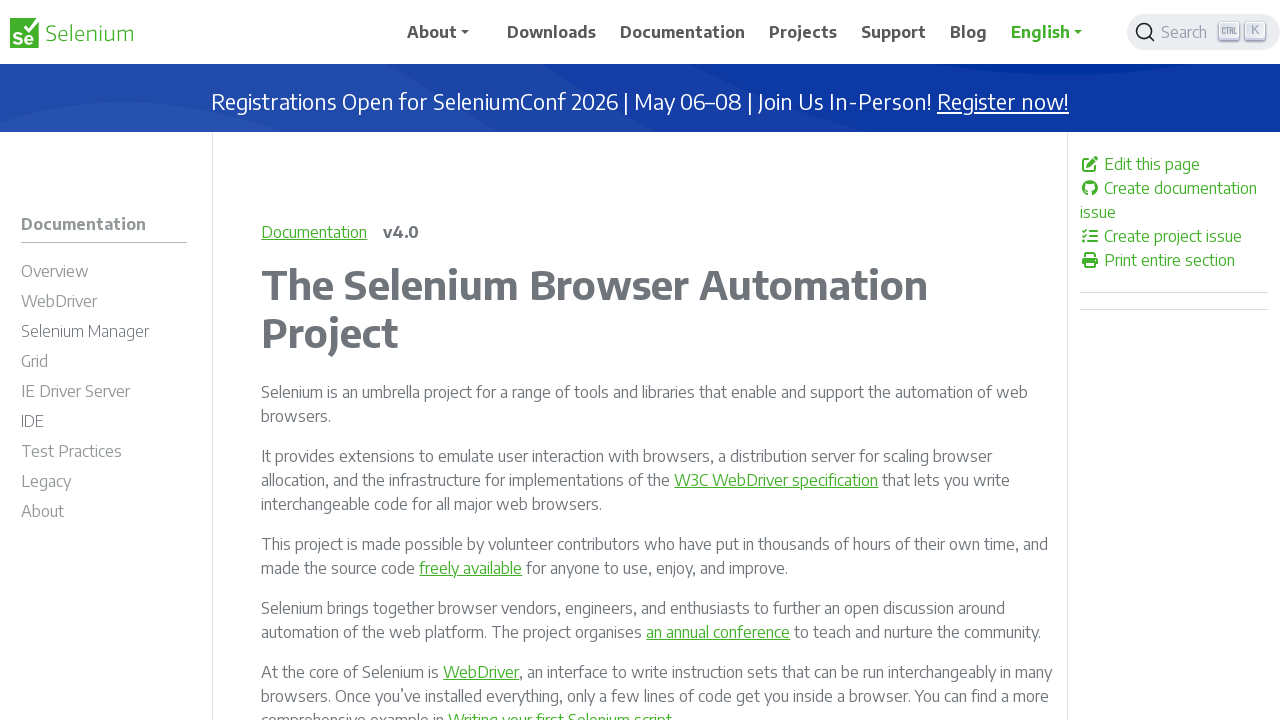

Retrieved href attribute: https://www.selenium.dev/documentation/overview/
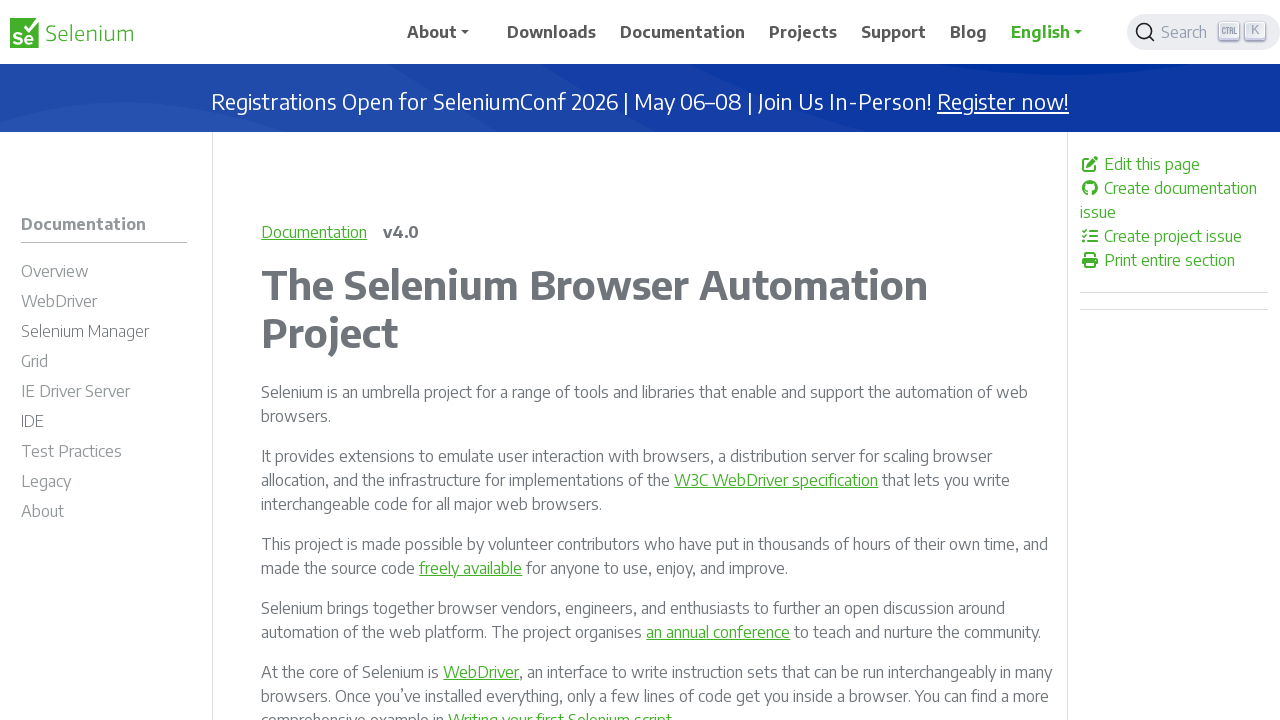

Verified link is enabled: https://www.selenium.dev/documentation/overview/
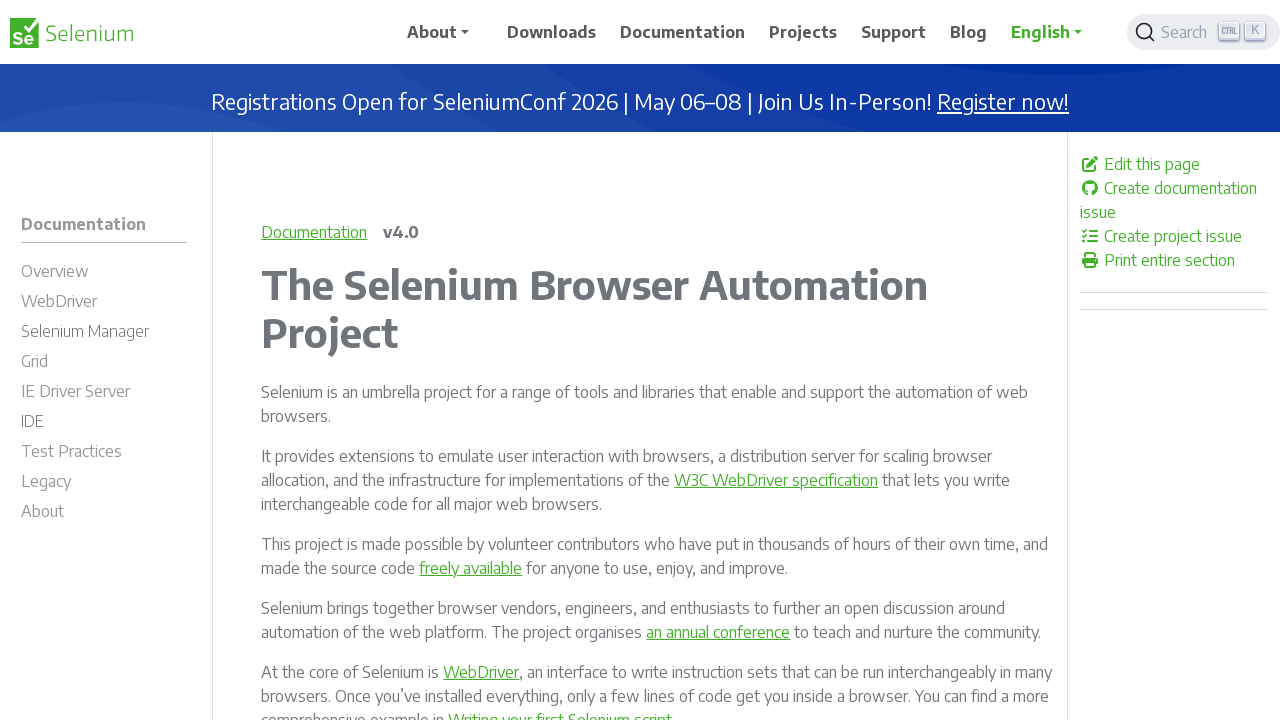

Retrieved href attribute: https://www.selenium.dev/documentation/webdriver/getting_started/
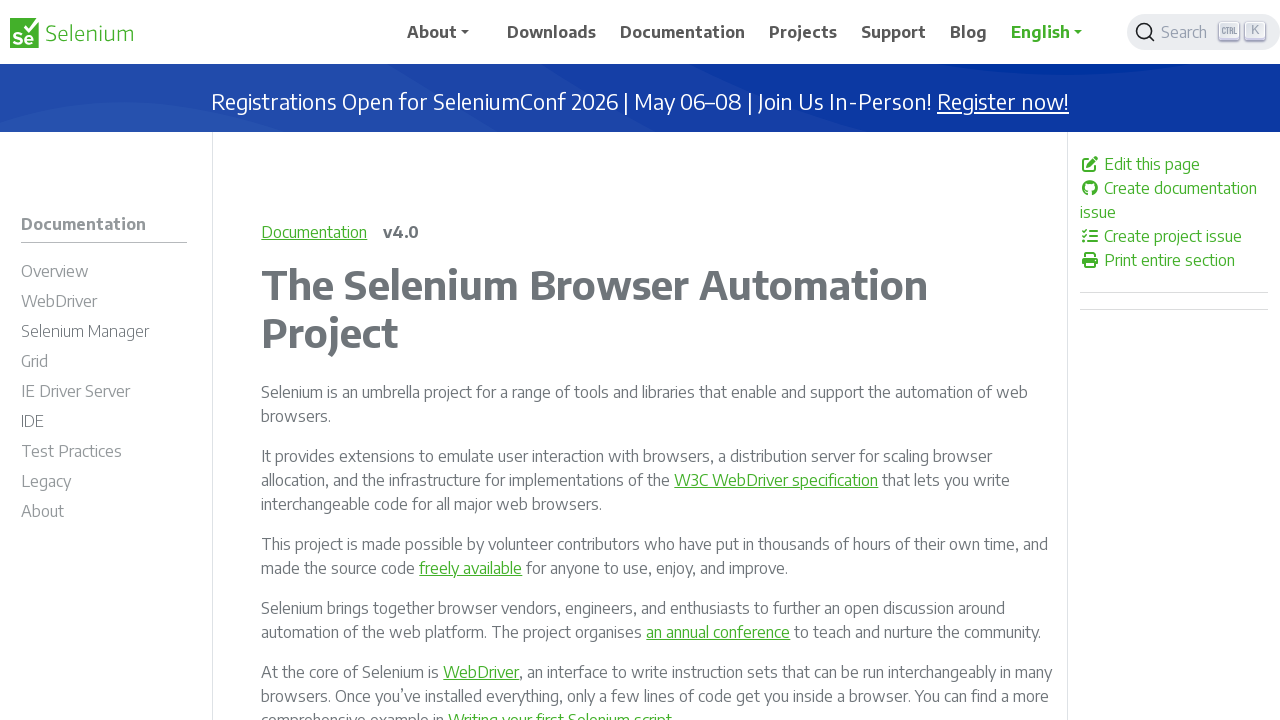

Verified link is enabled: https://www.selenium.dev/documentation/webdriver/getting_started/
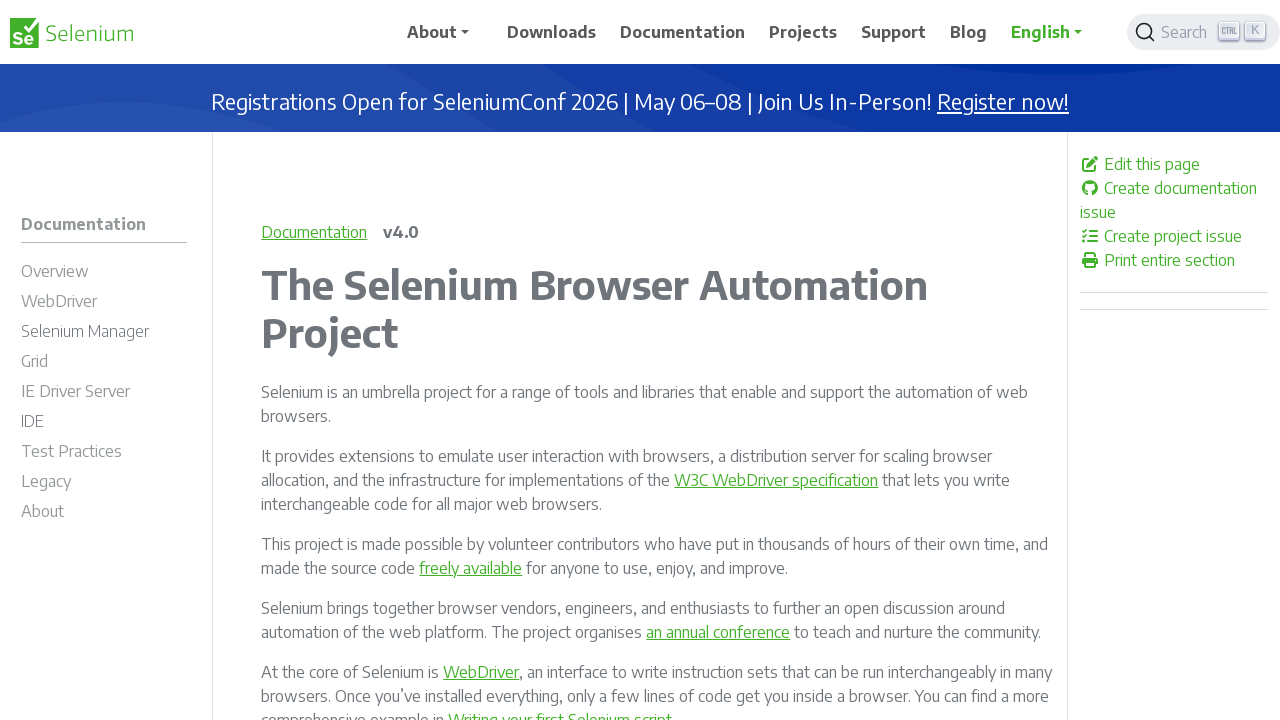

Retrieved href attribute: /documentation/overview/
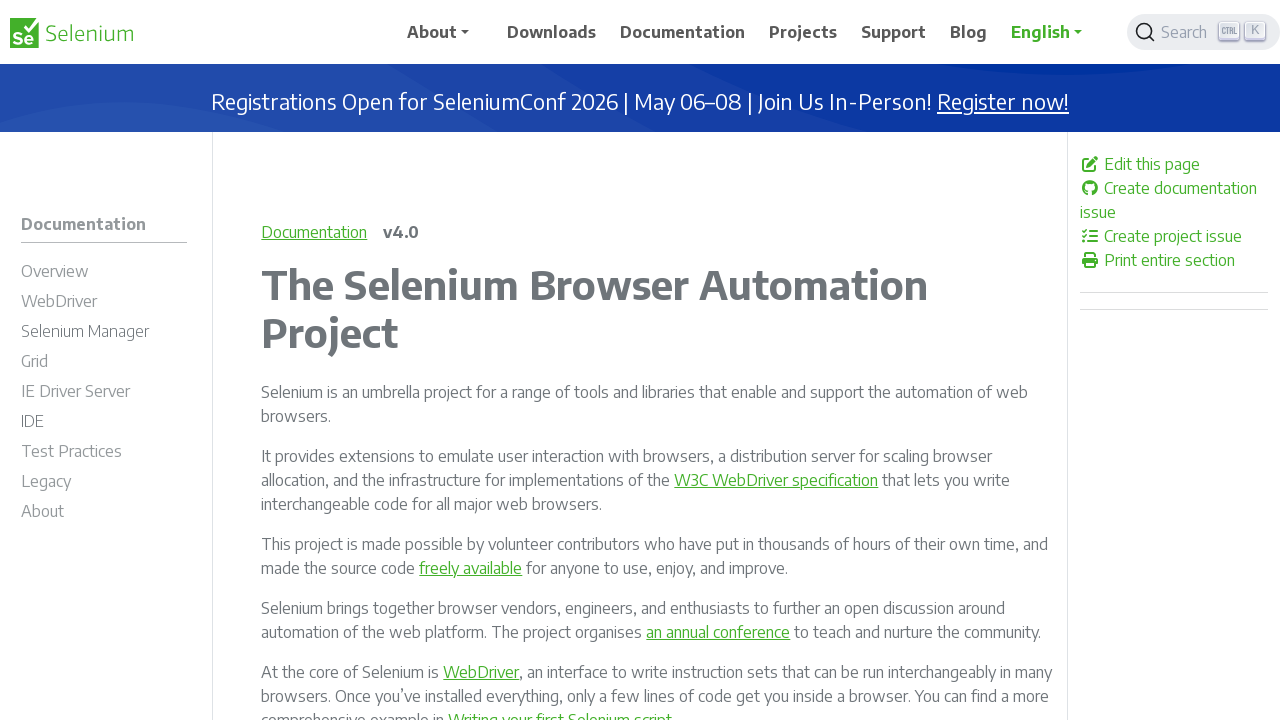

Verified link is enabled: /documentation/overview/
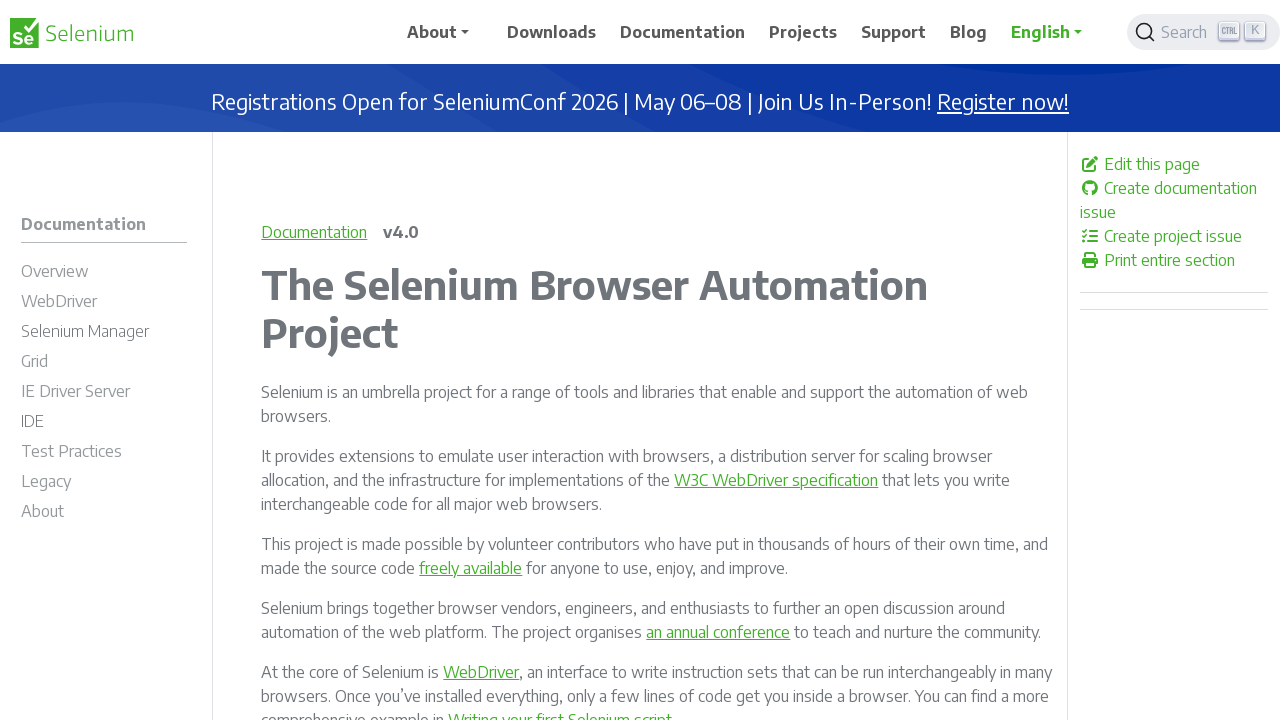

Retrieved href attribute: /documentation/webdriver/
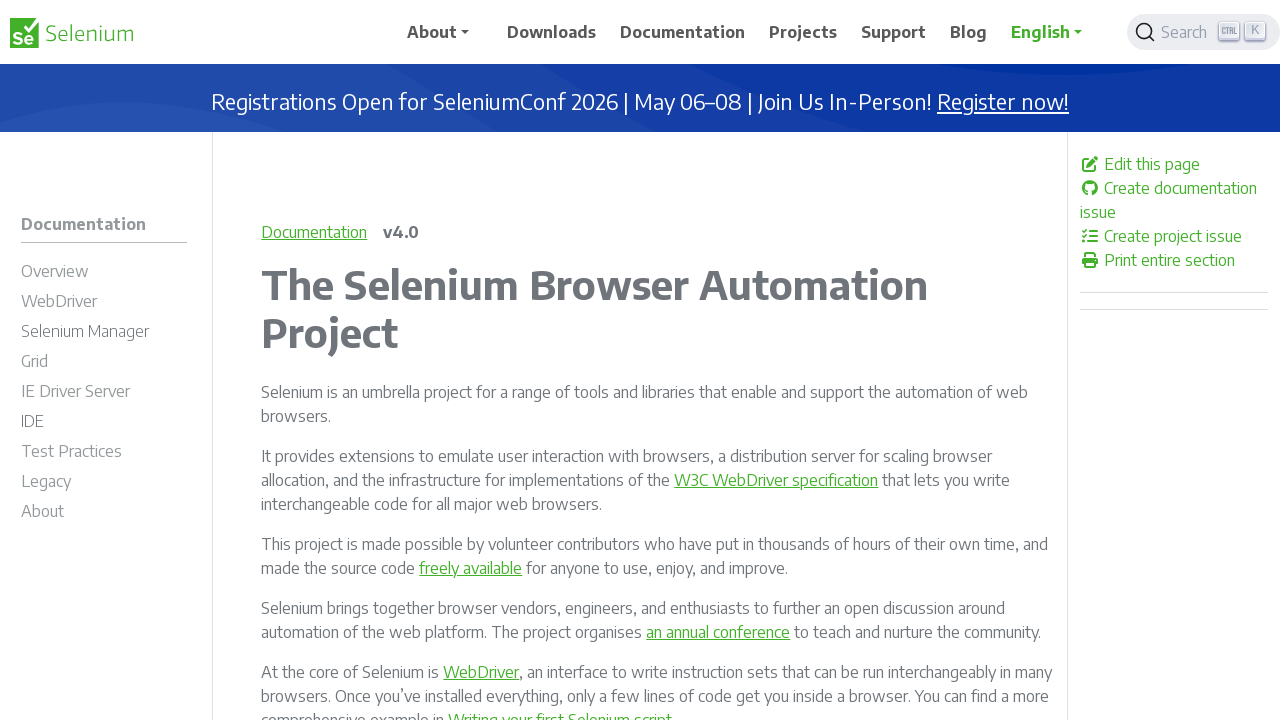

Verified link is enabled: /documentation/webdriver/
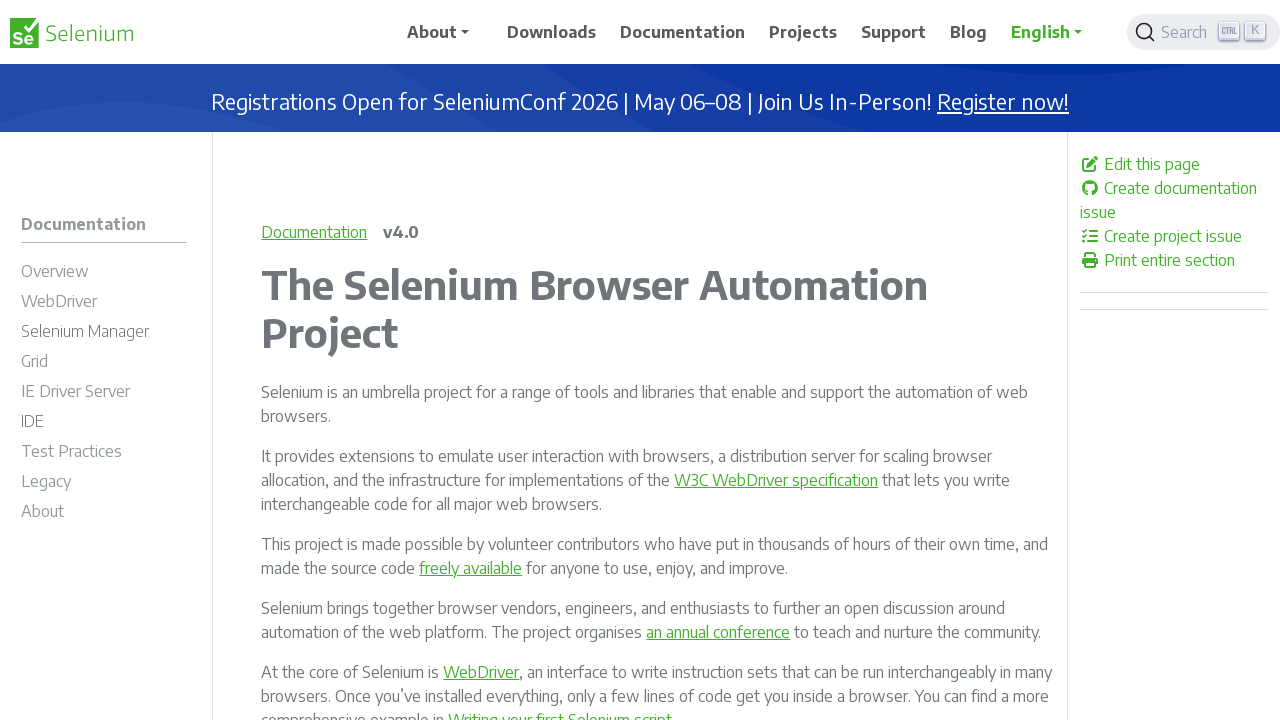

Retrieved href attribute: /documentation/selenium_manager/
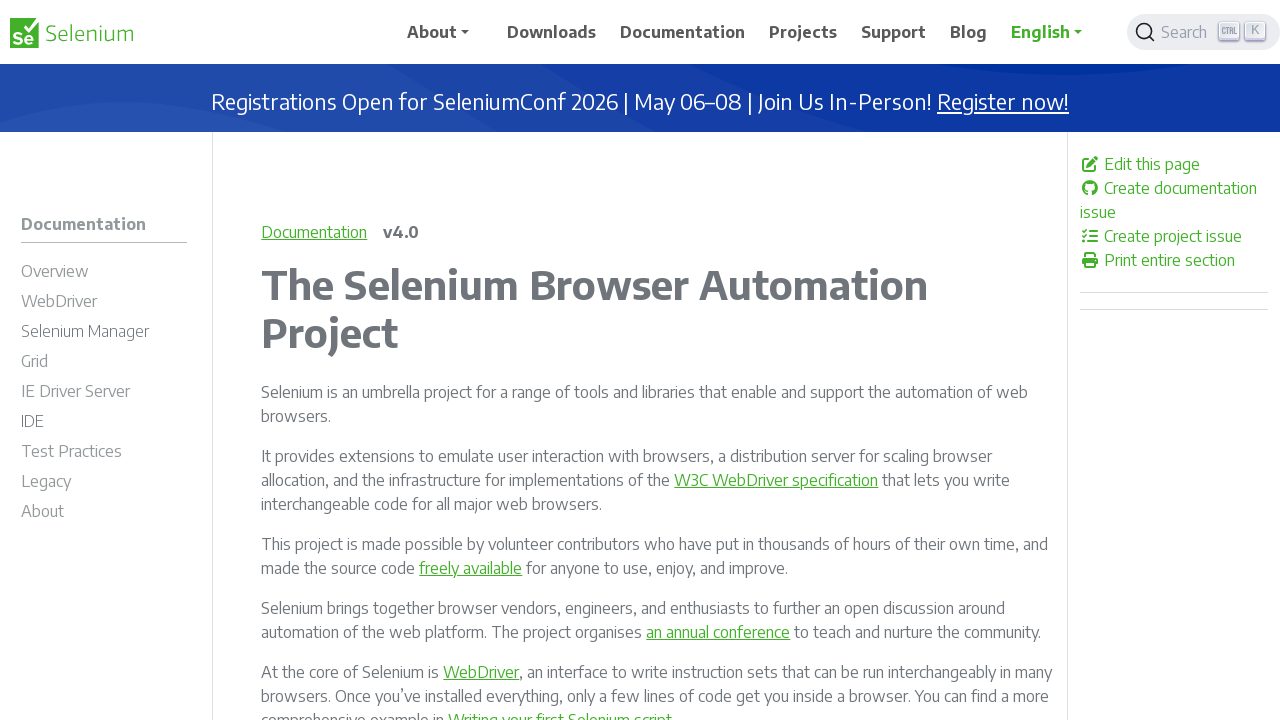

Verified link is enabled: /documentation/selenium_manager/
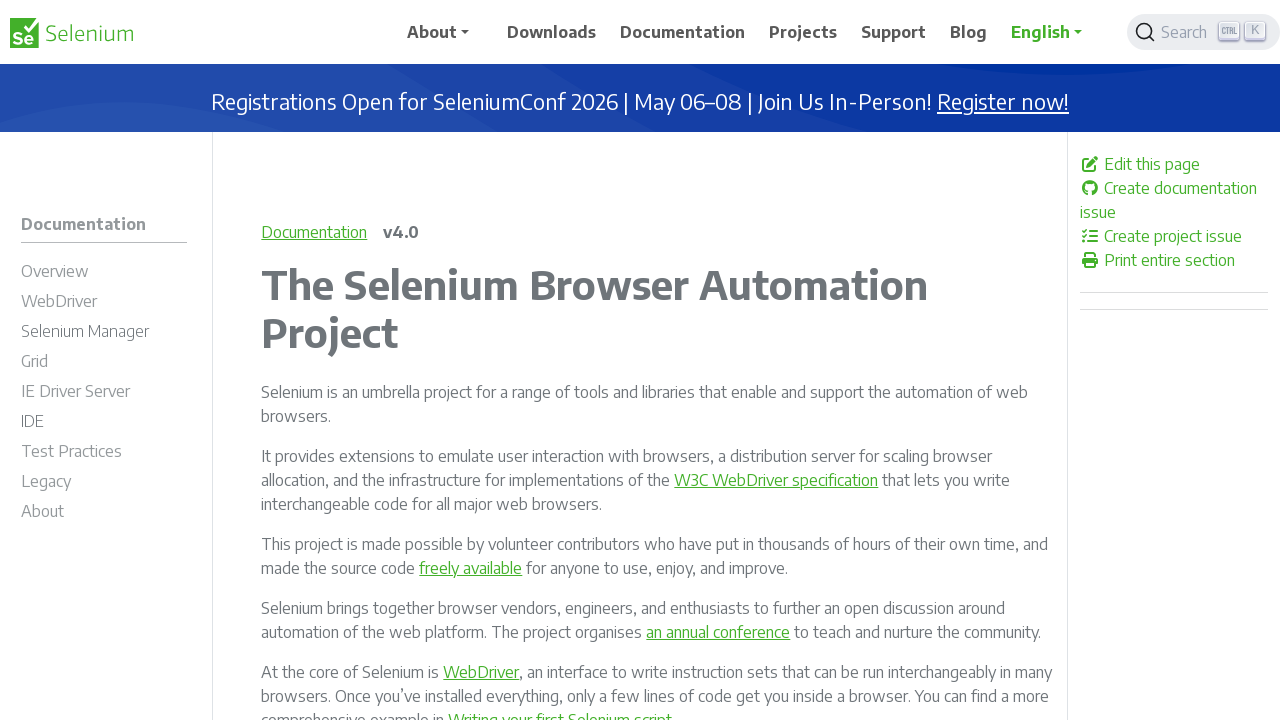

Retrieved href attribute: /documentation/grid/
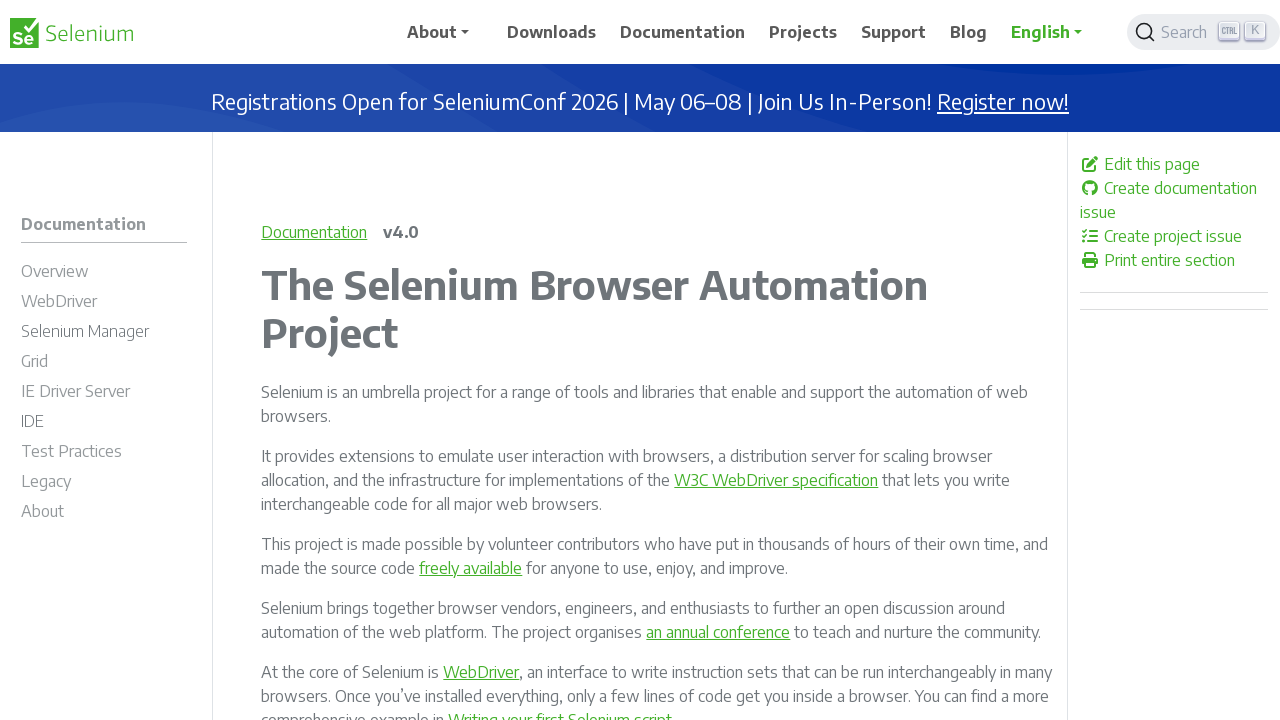

Verified link is enabled: /documentation/grid/
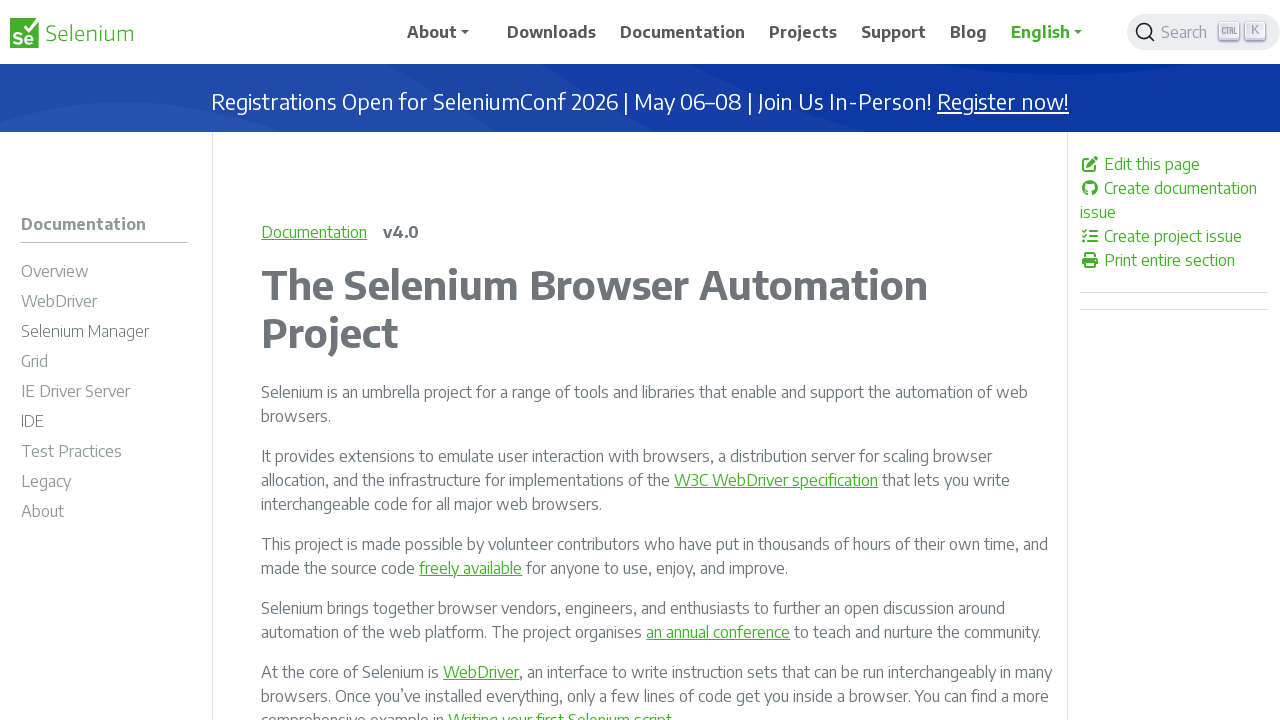

Retrieved href attribute: /documentation/ie_driver_server/
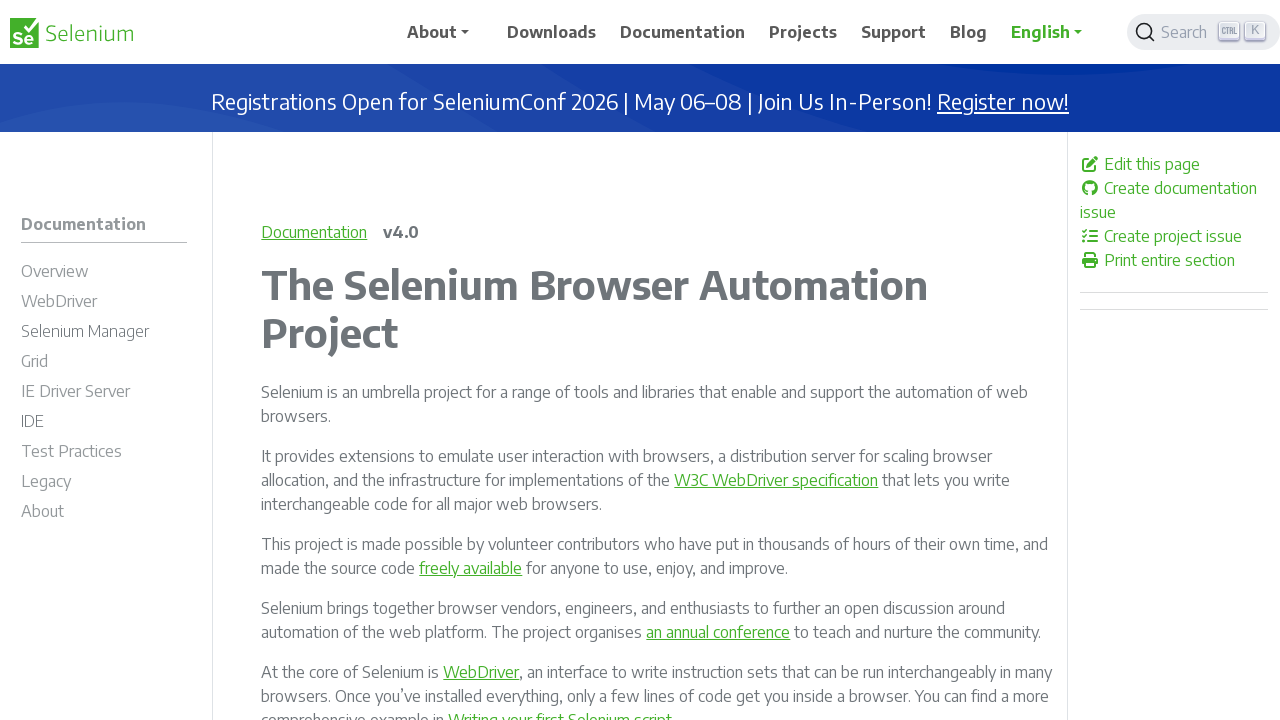

Verified link is enabled: /documentation/ie_driver_server/
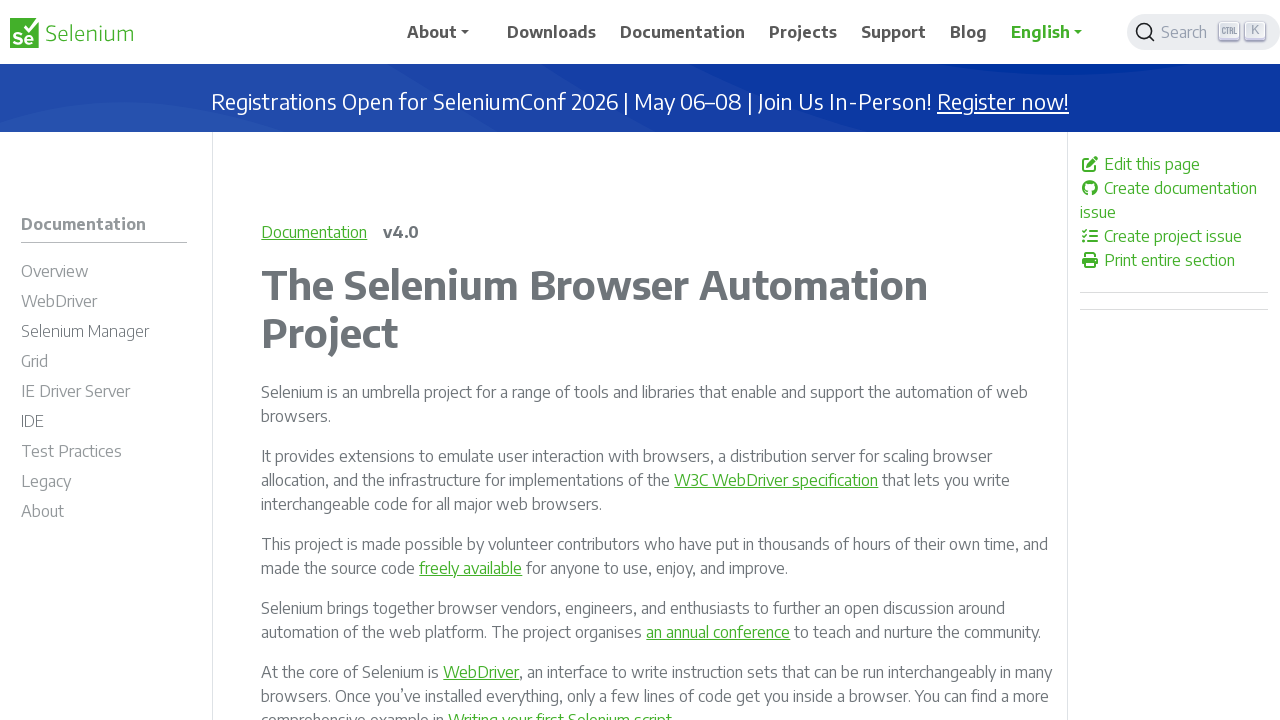

Retrieved href attribute: /documentation/ide/
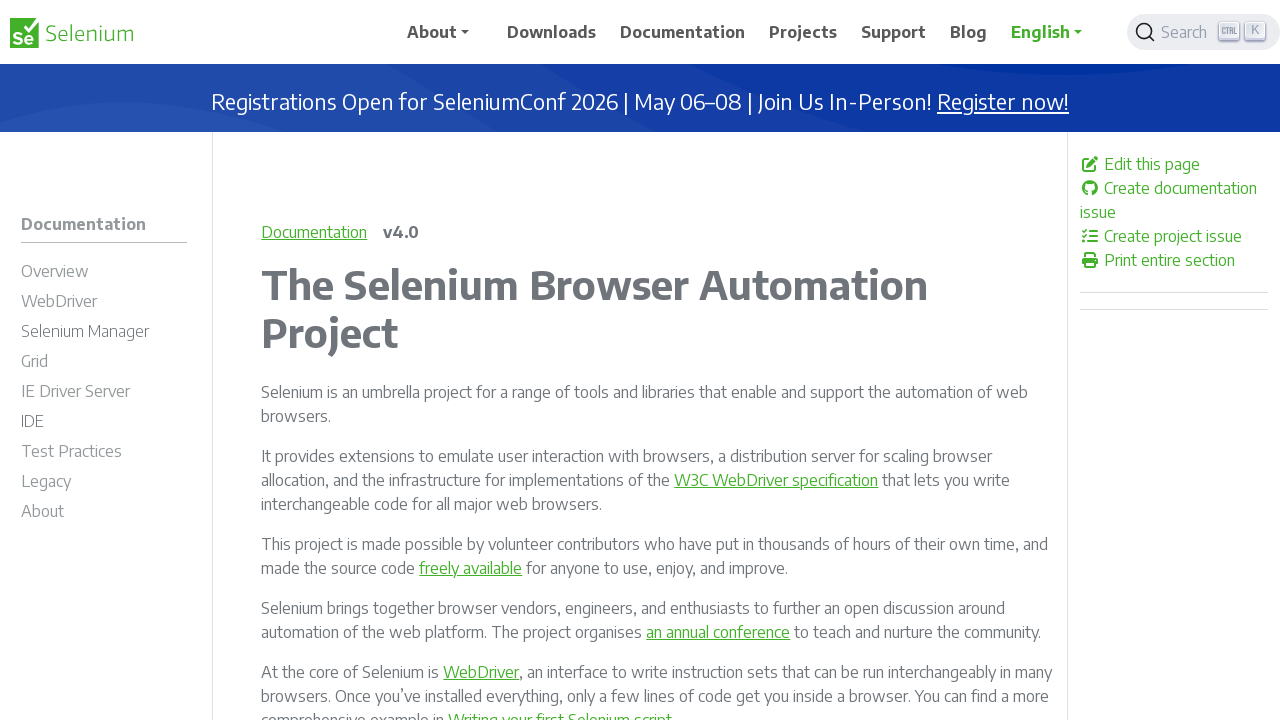

Verified link is enabled: /documentation/ide/
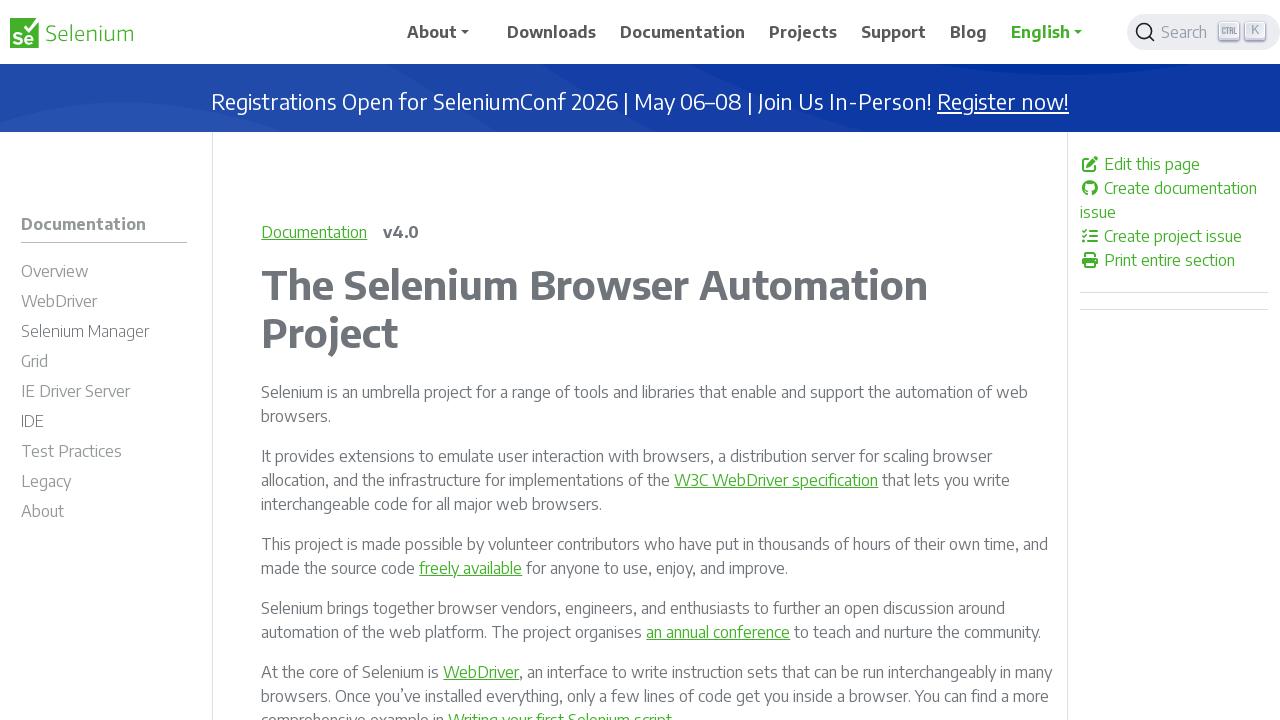

Retrieved href attribute: /documentation/test_practices/
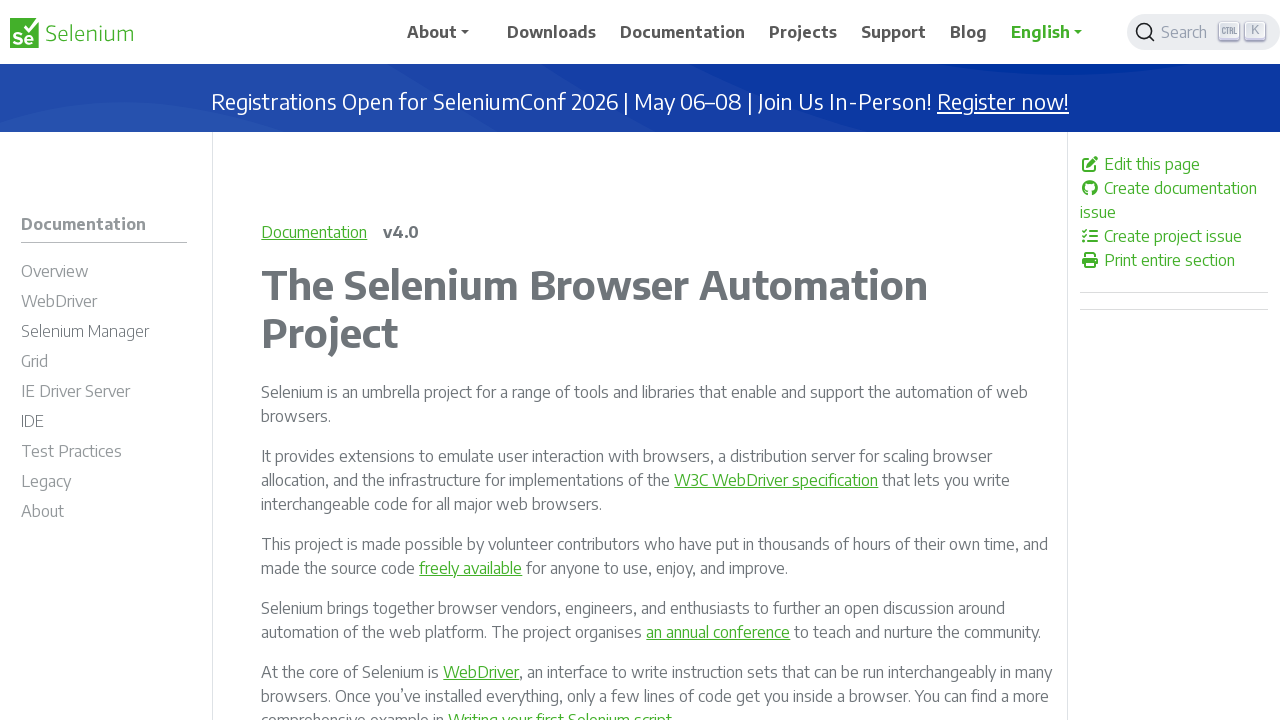

Verified link is enabled: /documentation/test_practices/
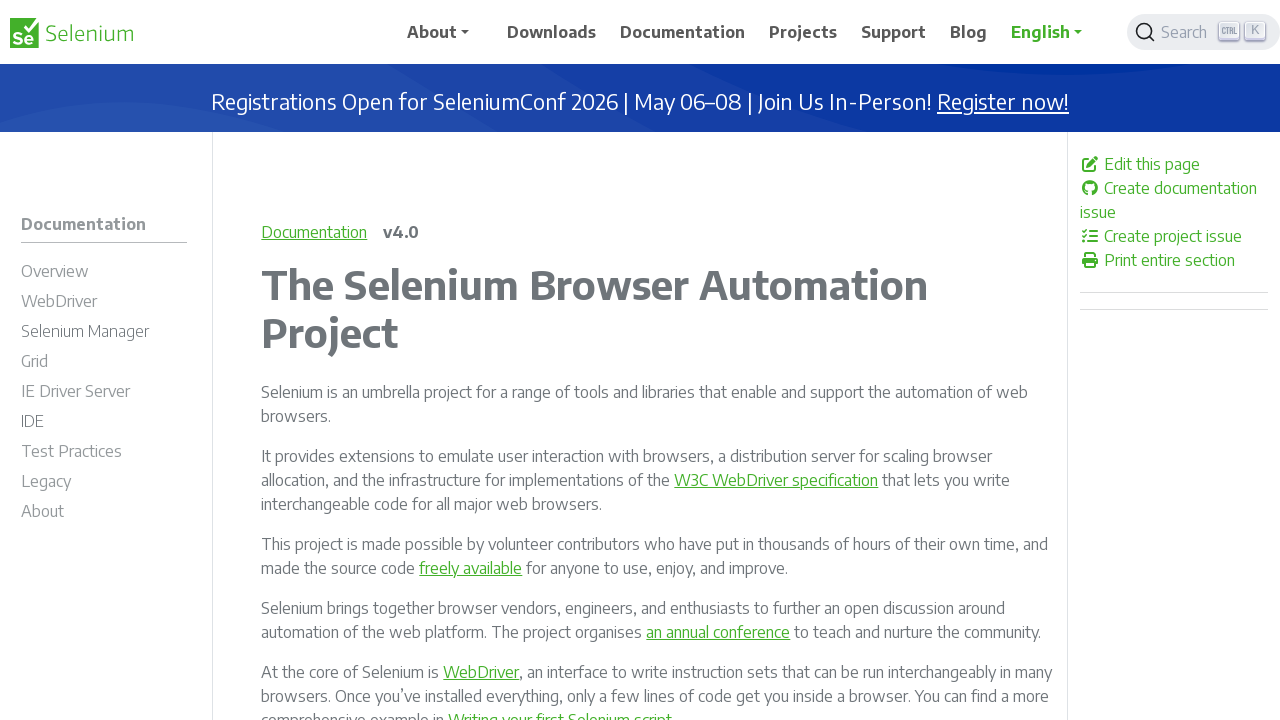

Retrieved href attribute: /documentation/legacy/
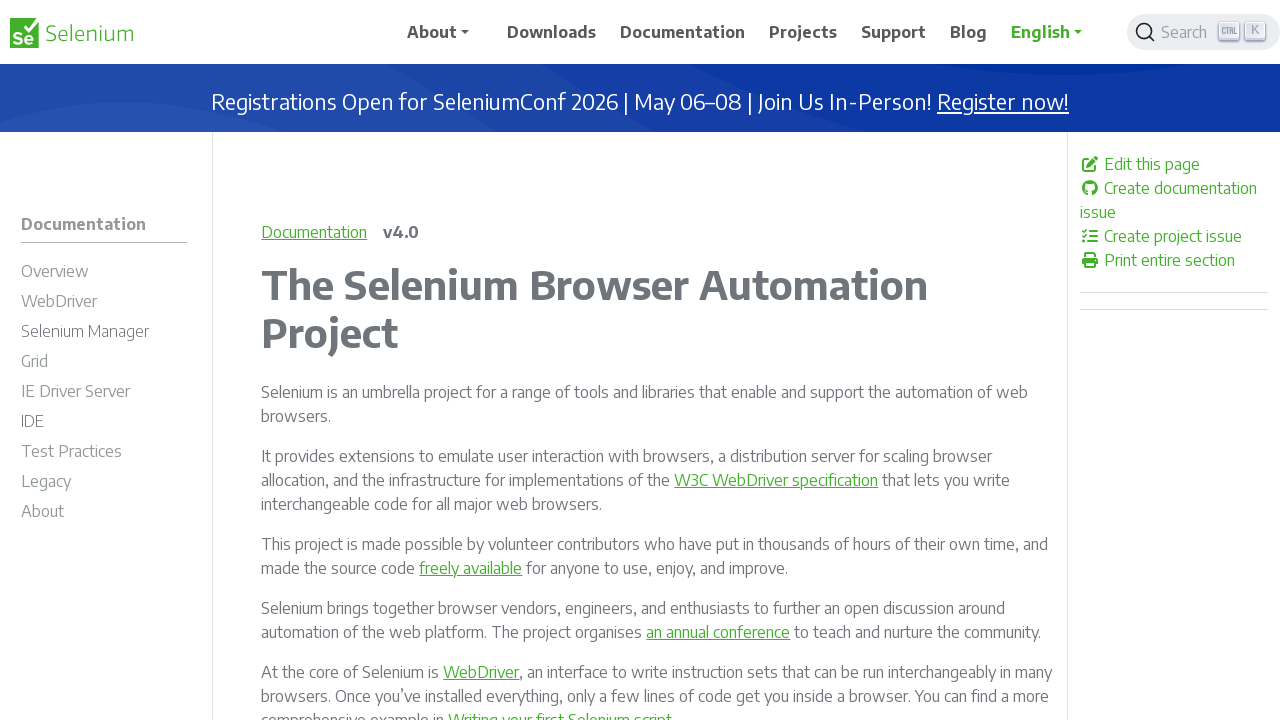

Verified link is enabled: /documentation/legacy/
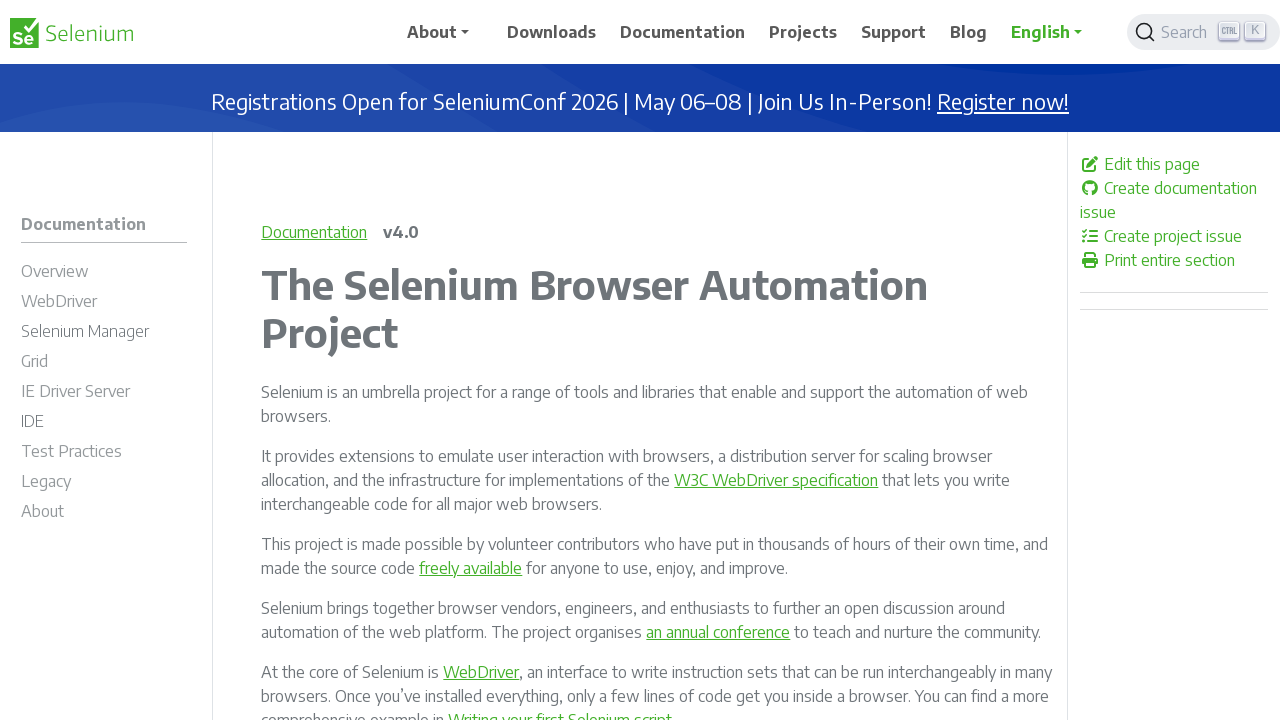

Retrieved href attribute: /documentation/about/
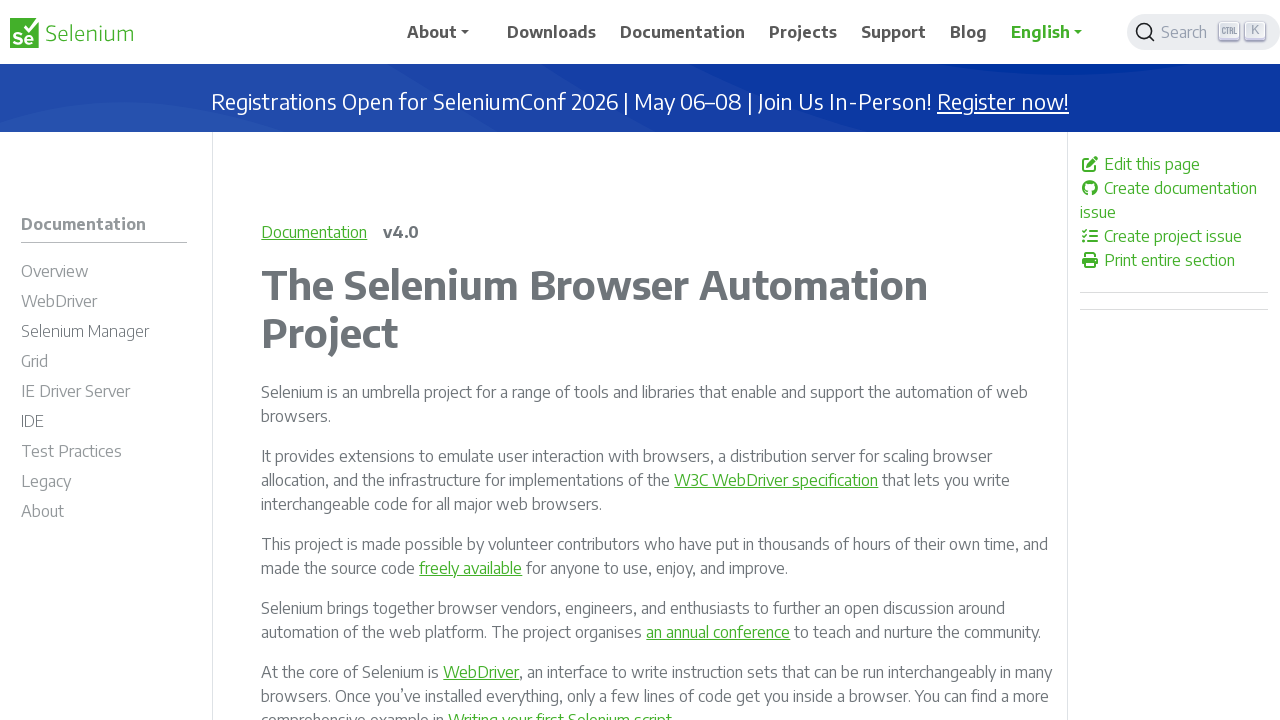

Verified link is enabled: /documentation/about/
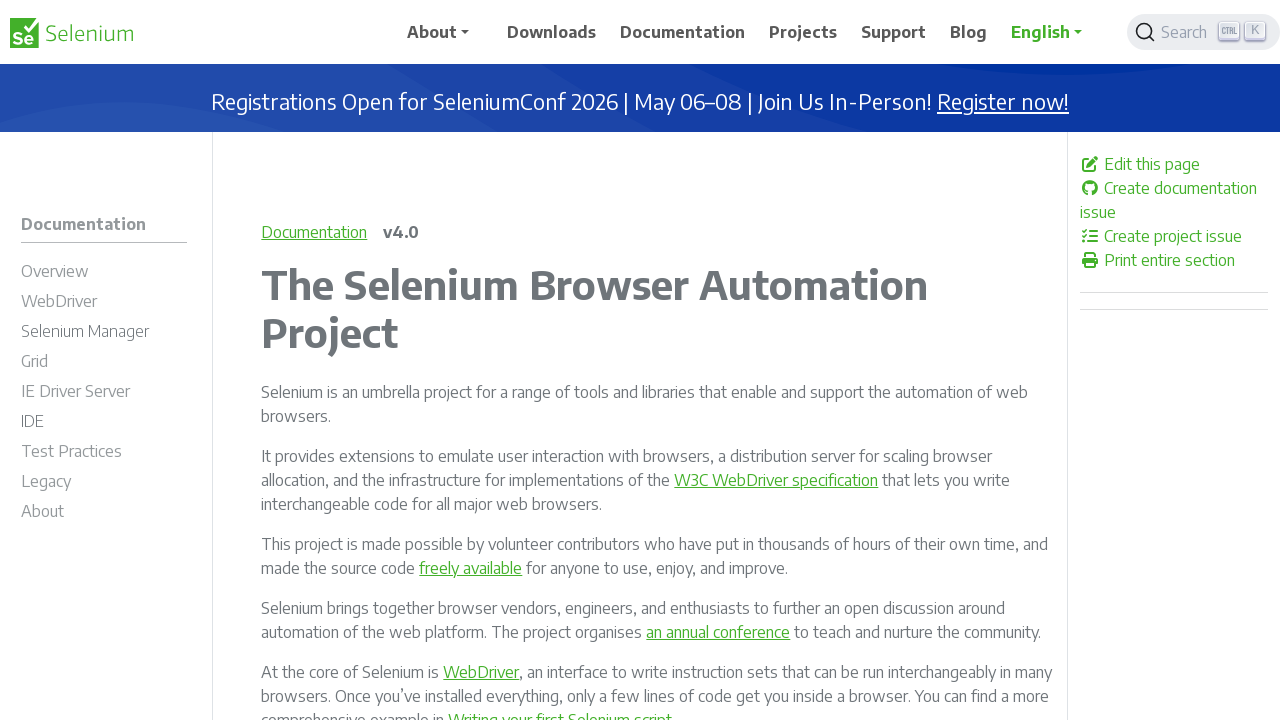

Retrieved href attribute: https://github.com/SeleniumHQ/seleniumhq.github.io/commit/efaae63f2b66029b5022e5b0348414a1a29c631f
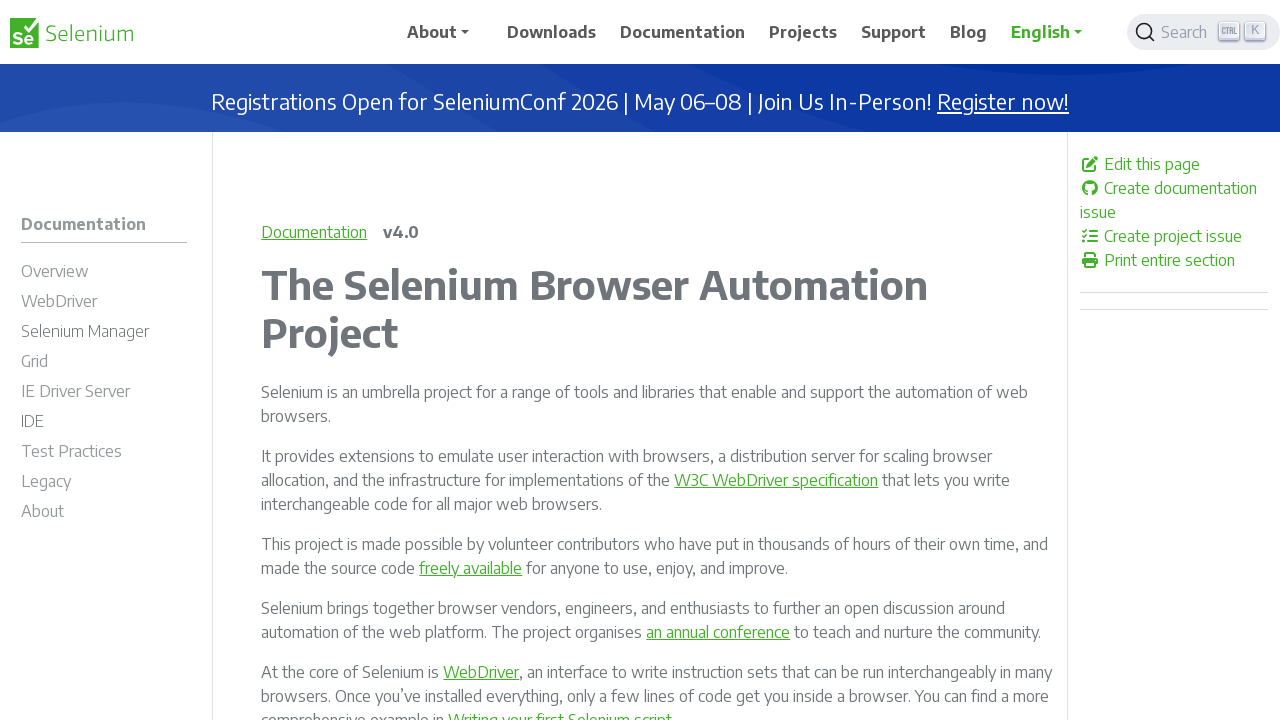

Verified link is enabled: https://github.com/SeleniumHQ/seleniumhq.github.io/commit/efaae63f2b66029b5022e5b0348414a1a29c631f
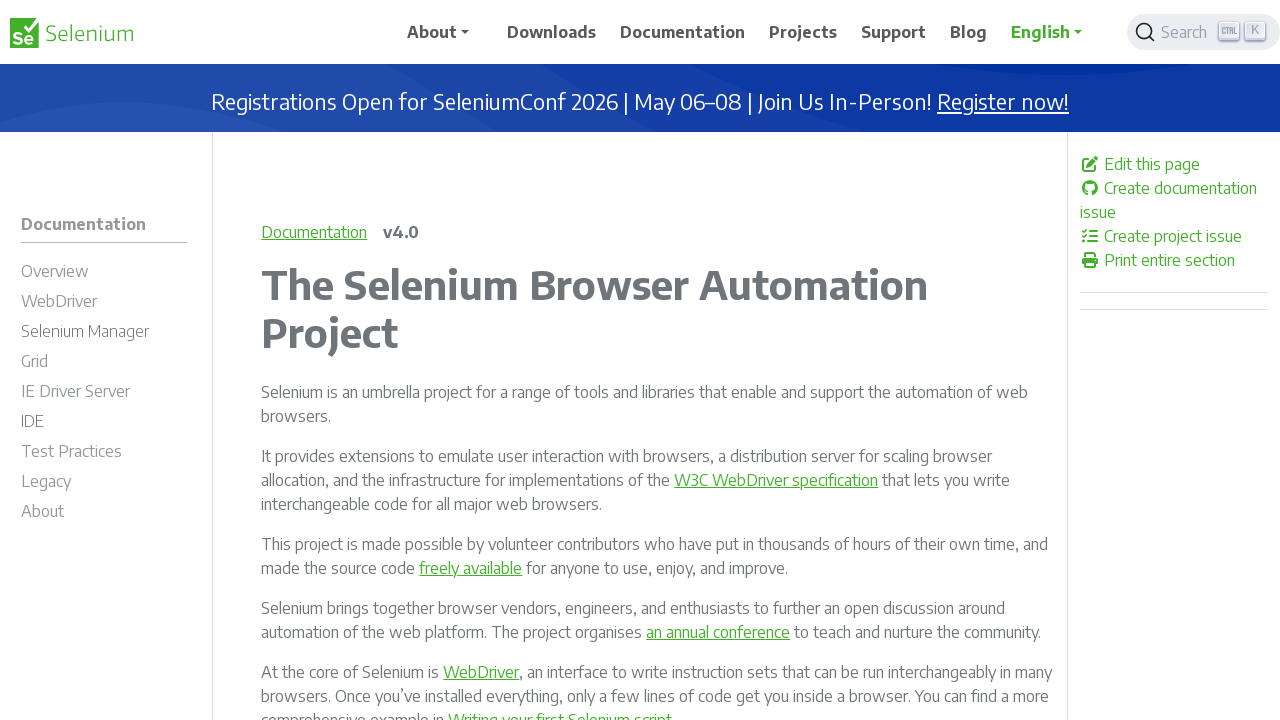

Retrieved href attribute: https://www.browserstack.com/automate?utm_campaign=open-source-sponsor&utm_campaigncode=701OW000009sQwVYAU&utm_medium=partnered&utm_source=seleniumorg
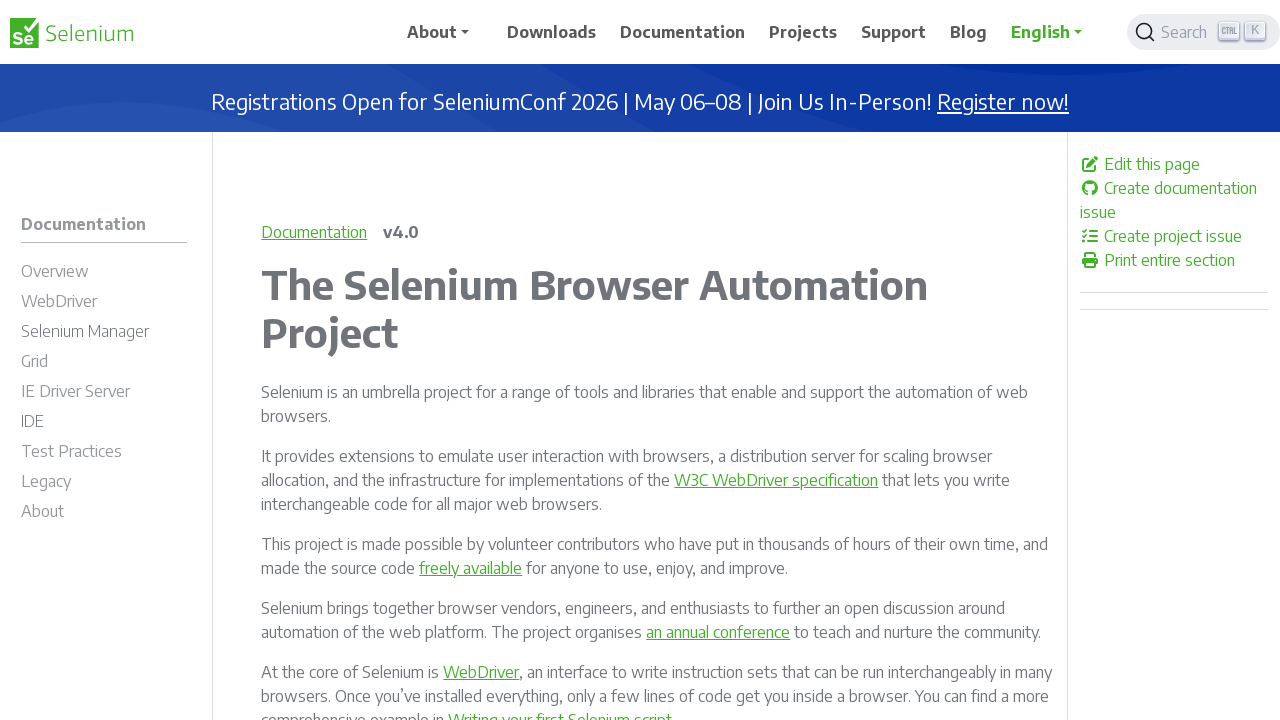

Verified link is enabled: https://www.browserstack.com/automate?utm_campaign=open-source-sponsor&utm_campaigncode=701OW000009sQwVYAU&utm_medium=partnered&utm_source=seleniumorg
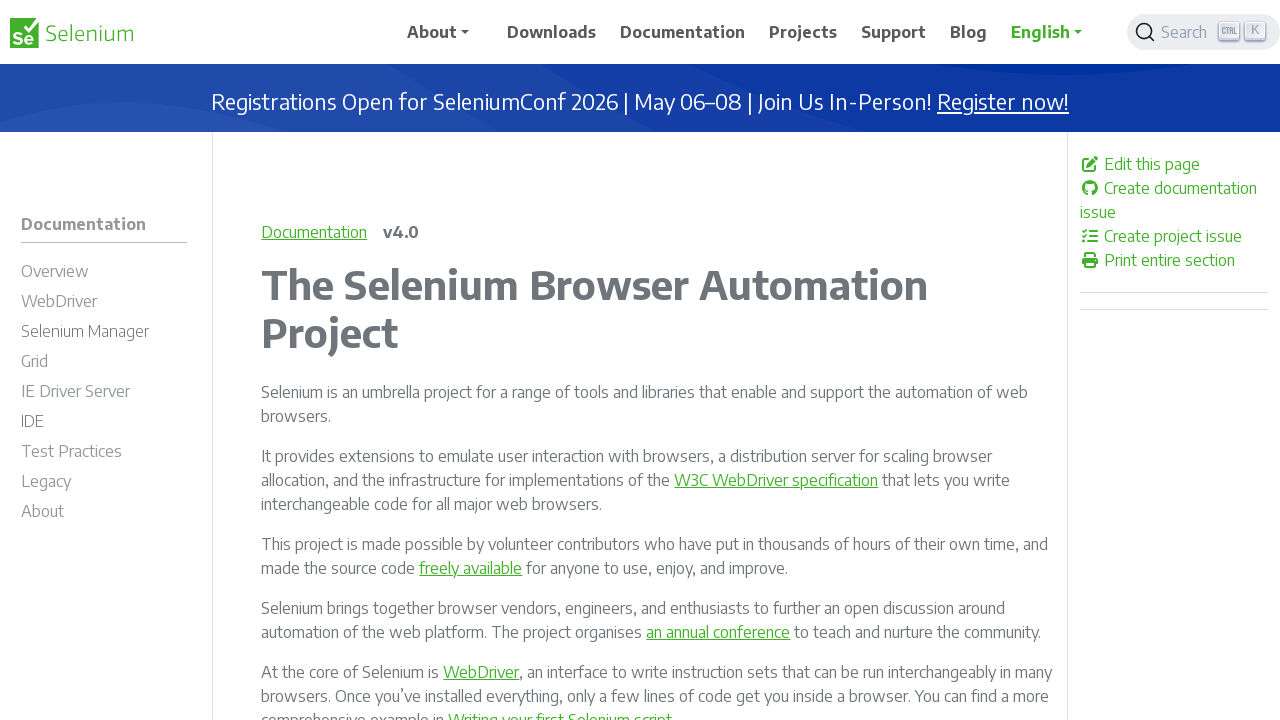

Retrieved href attribute: https://saucelabs.com/resources/topic-hub/selenium?utm_source=selenium&utm_medium=website&utm_campaign=selenium-sponsorship-fy25
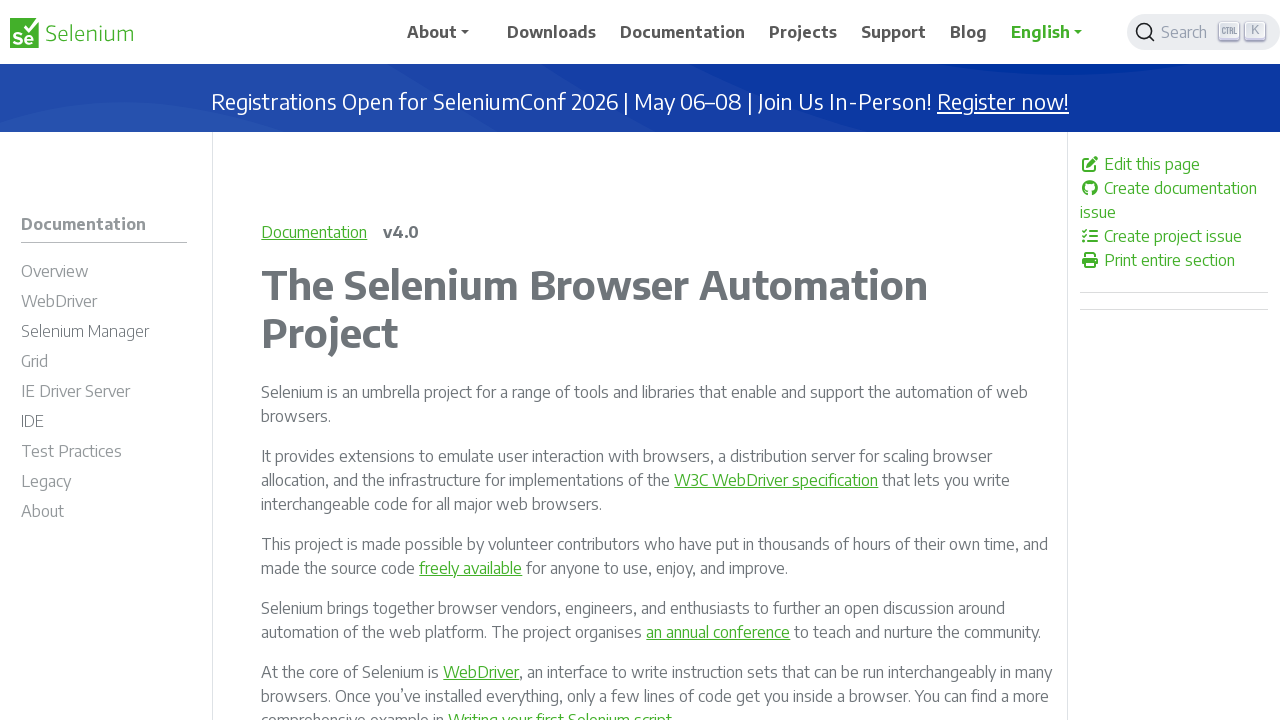

Verified link is enabled: https://saucelabs.com/resources/topic-hub/selenium?utm_source=selenium&utm_medium=website&utm_campaign=selenium-sponsorship-fy25
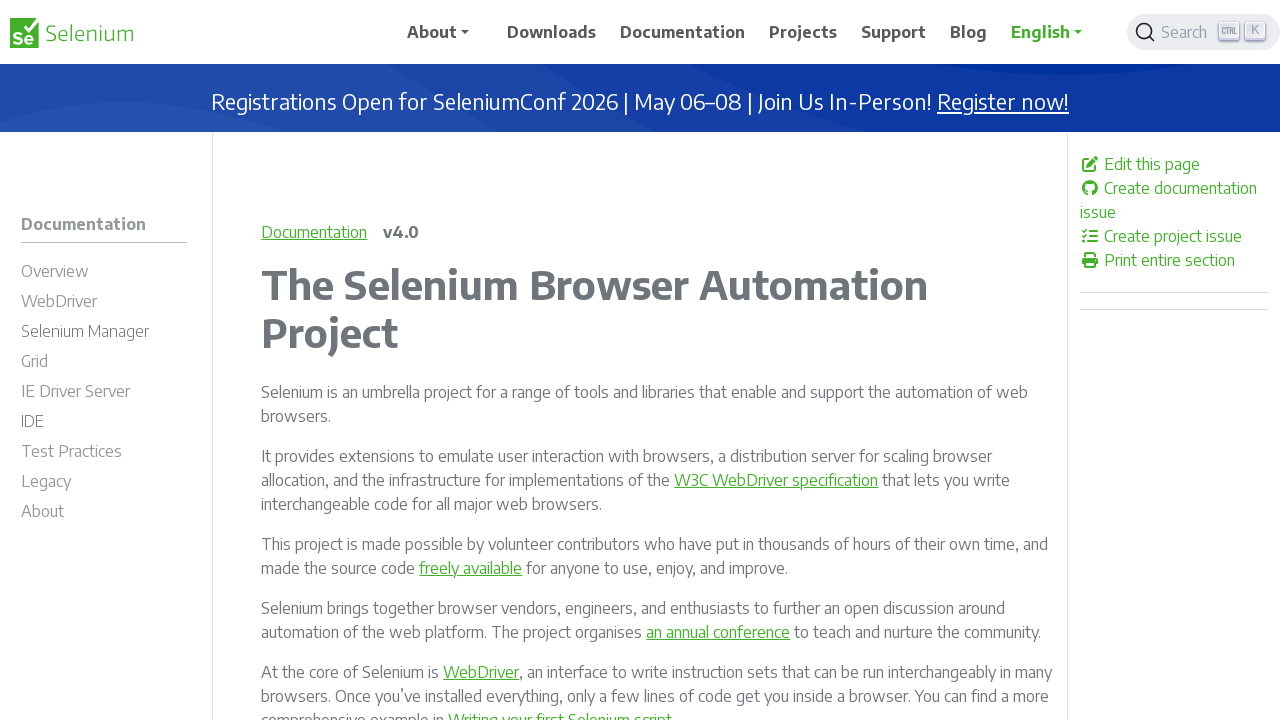

Retrieved href attribute: https://www.testmuai.com/selenium-automation
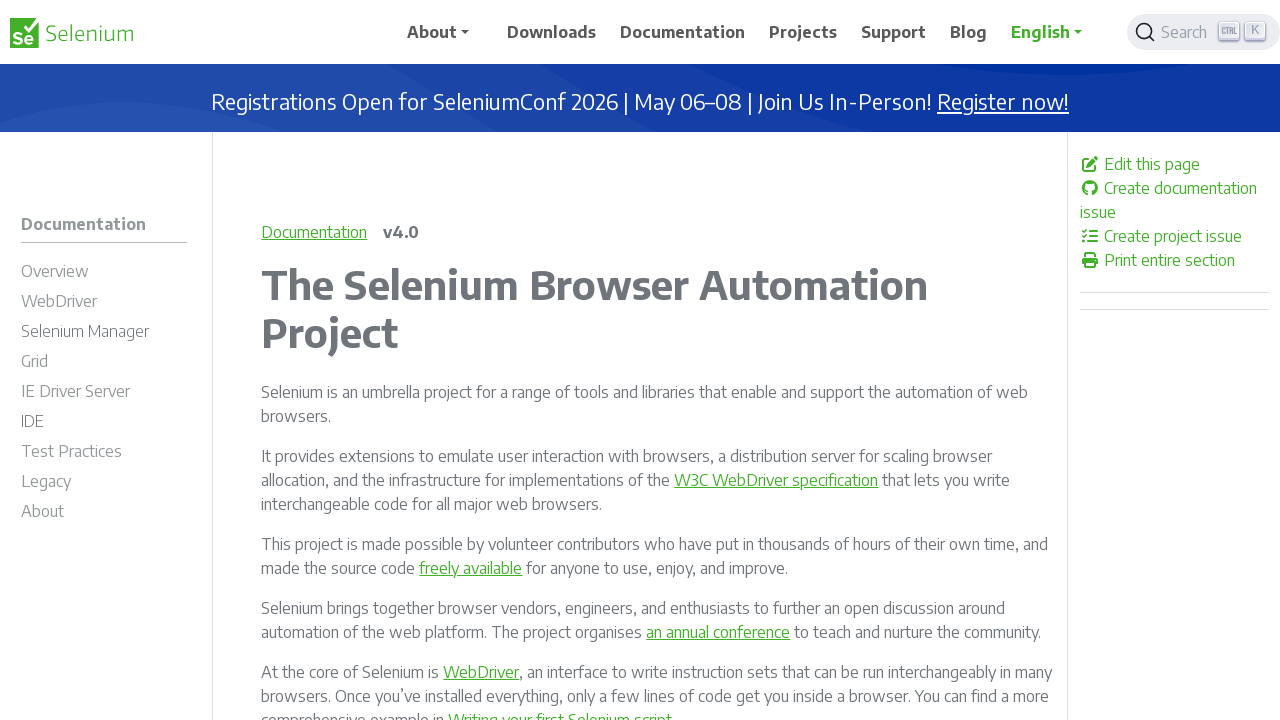

Verified link is enabled: https://www.testmuai.com/selenium-automation
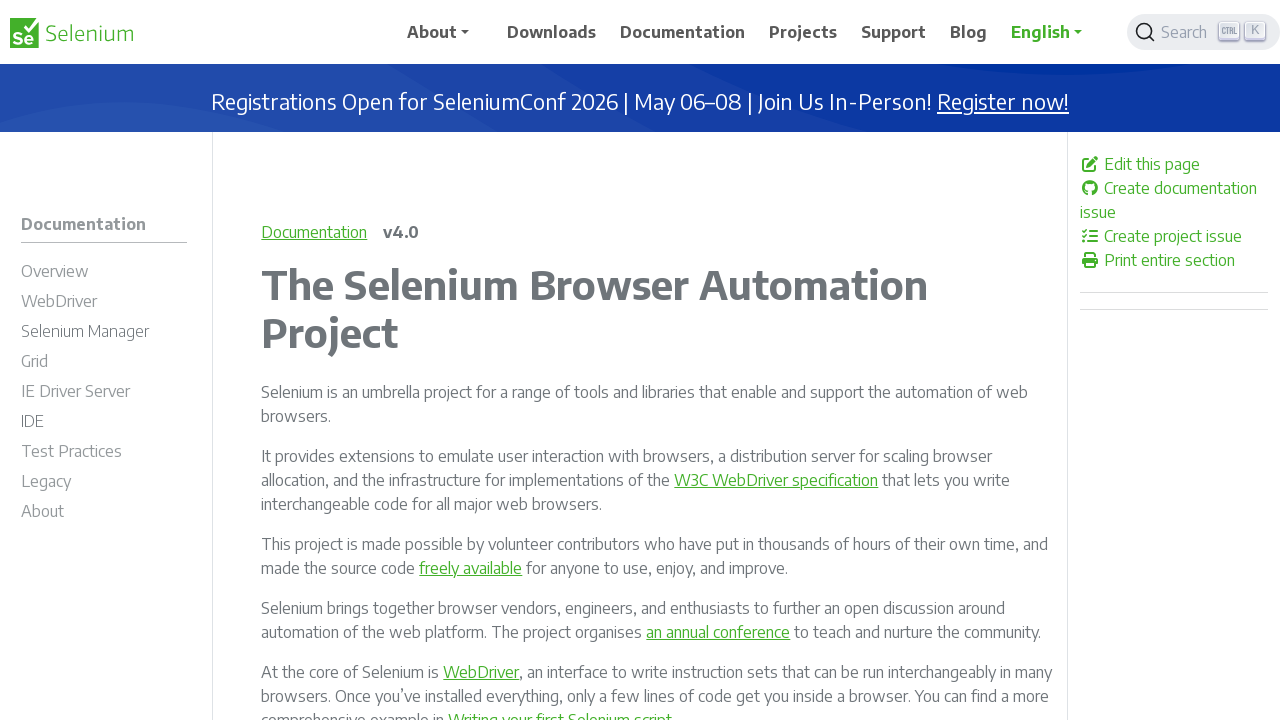

Retrieved href attribute: https://brightdata.com/?utm_source=brand&utm_campaign=brnd-mkt_partners_selenium
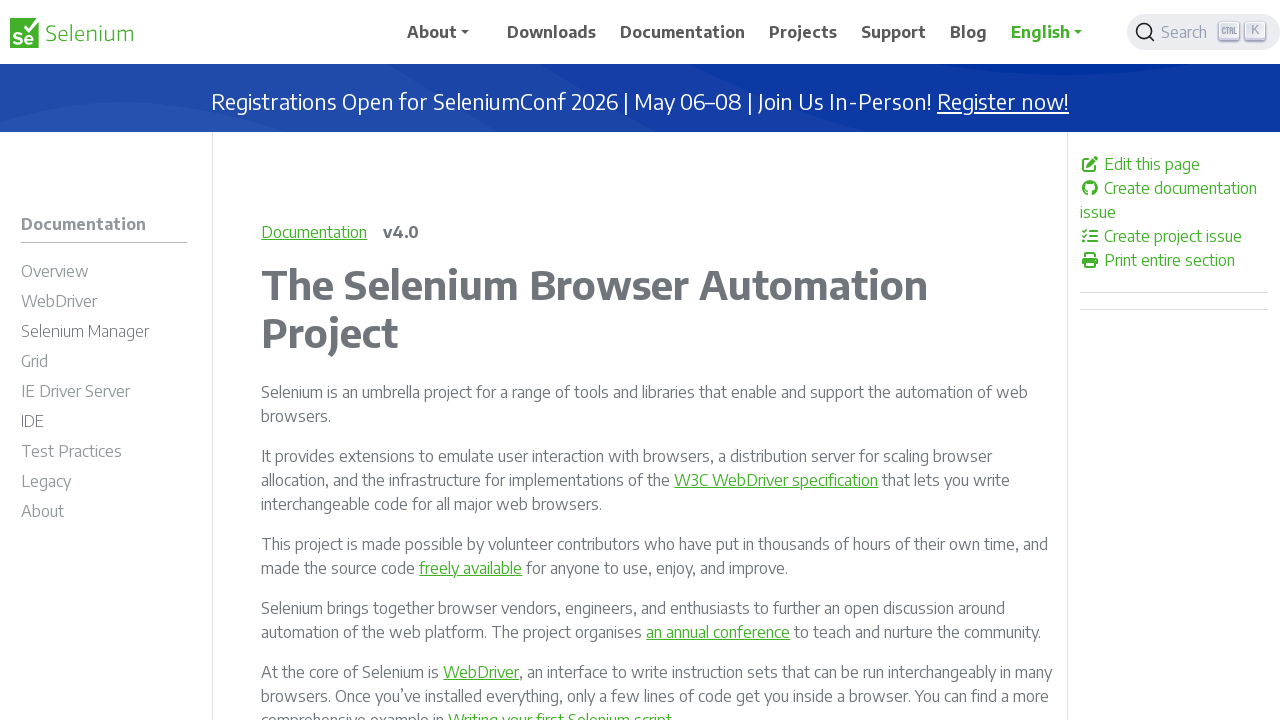

Verified link is enabled: https://brightdata.com/?utm_source=brand&utm_campaign=brnd-mkt_partners_selenium
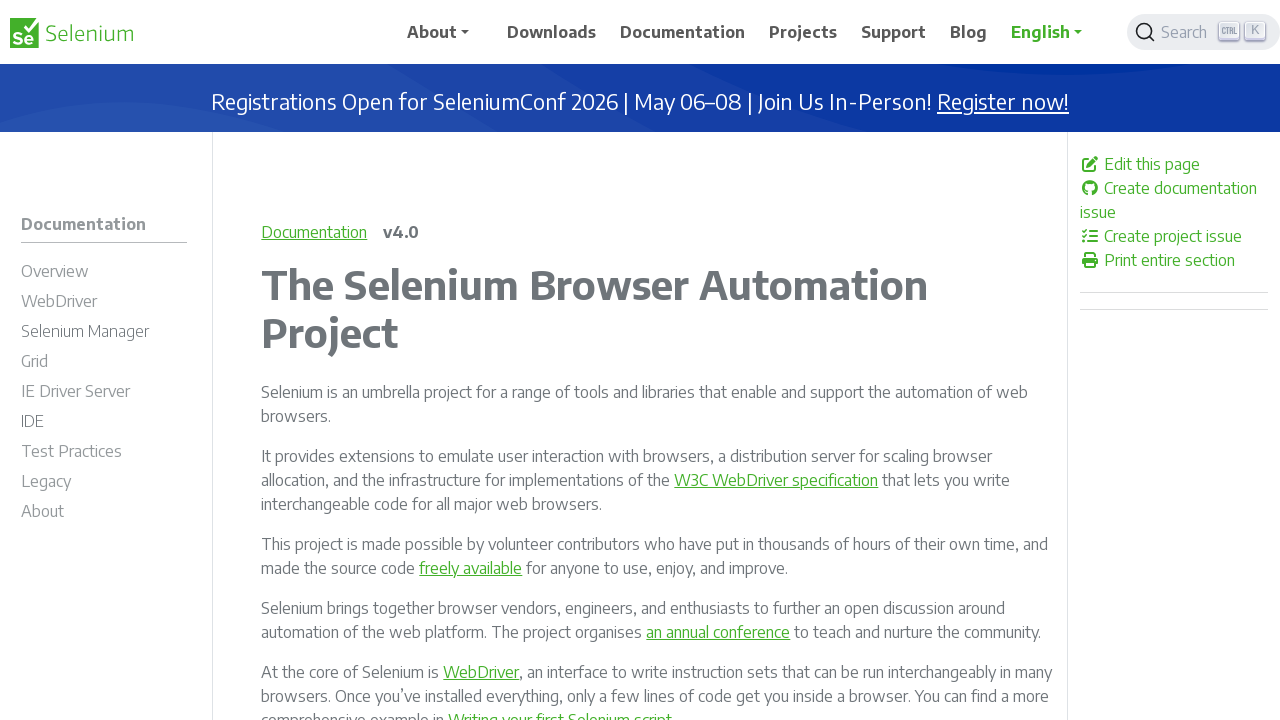

Retrieved href attribute: https://applitools.com/
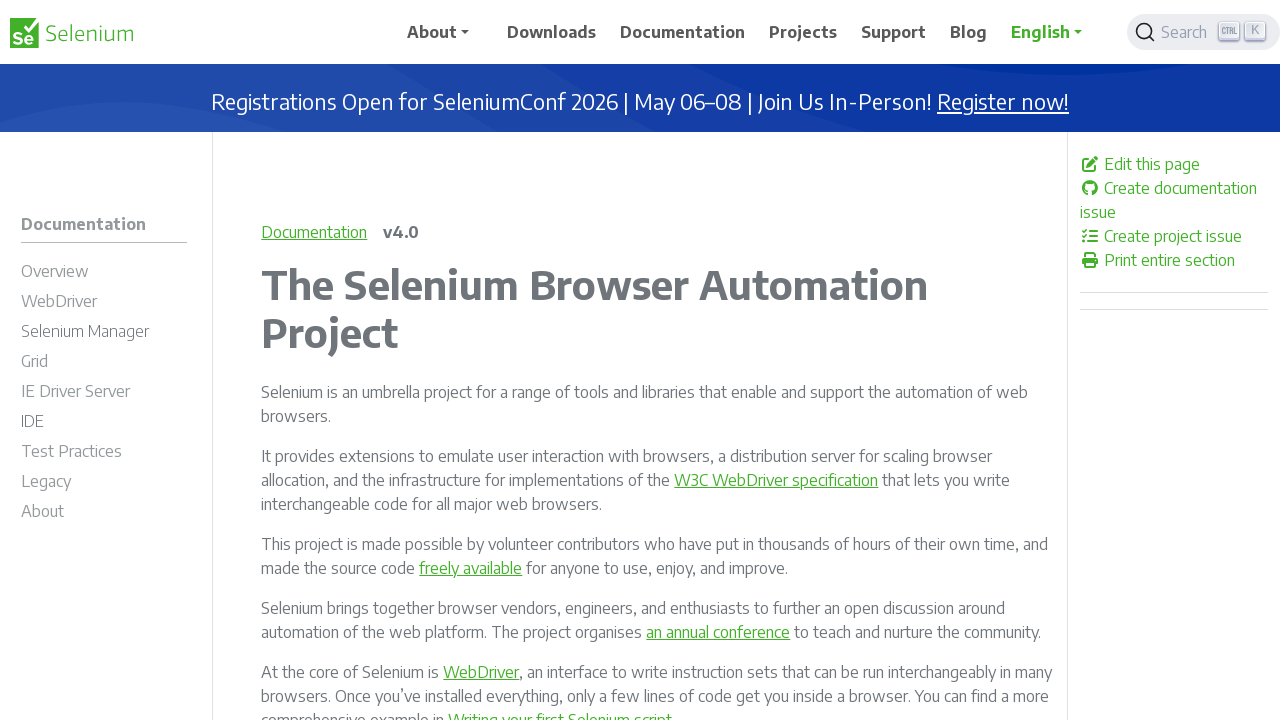

Verified link is enabled: https://applitools.com/
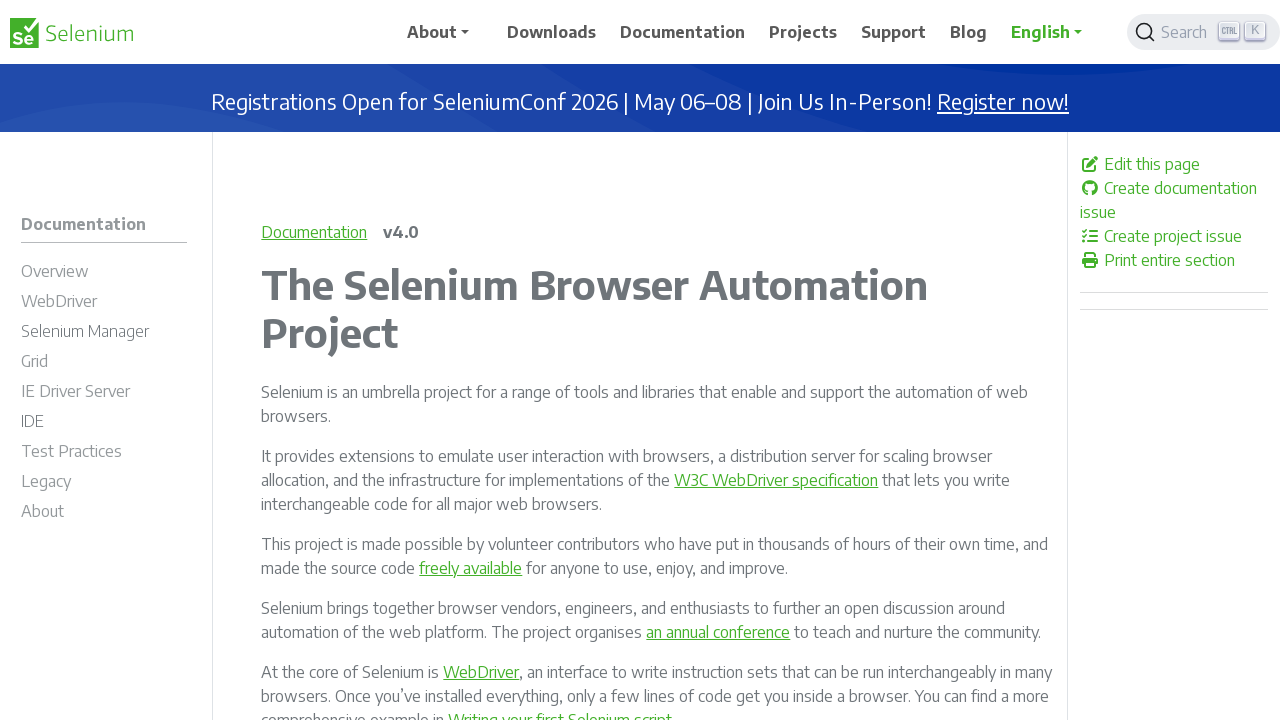

Retrieved href attribute: https://www.thordata.com/?ls=waOicIkB&lk=selenium
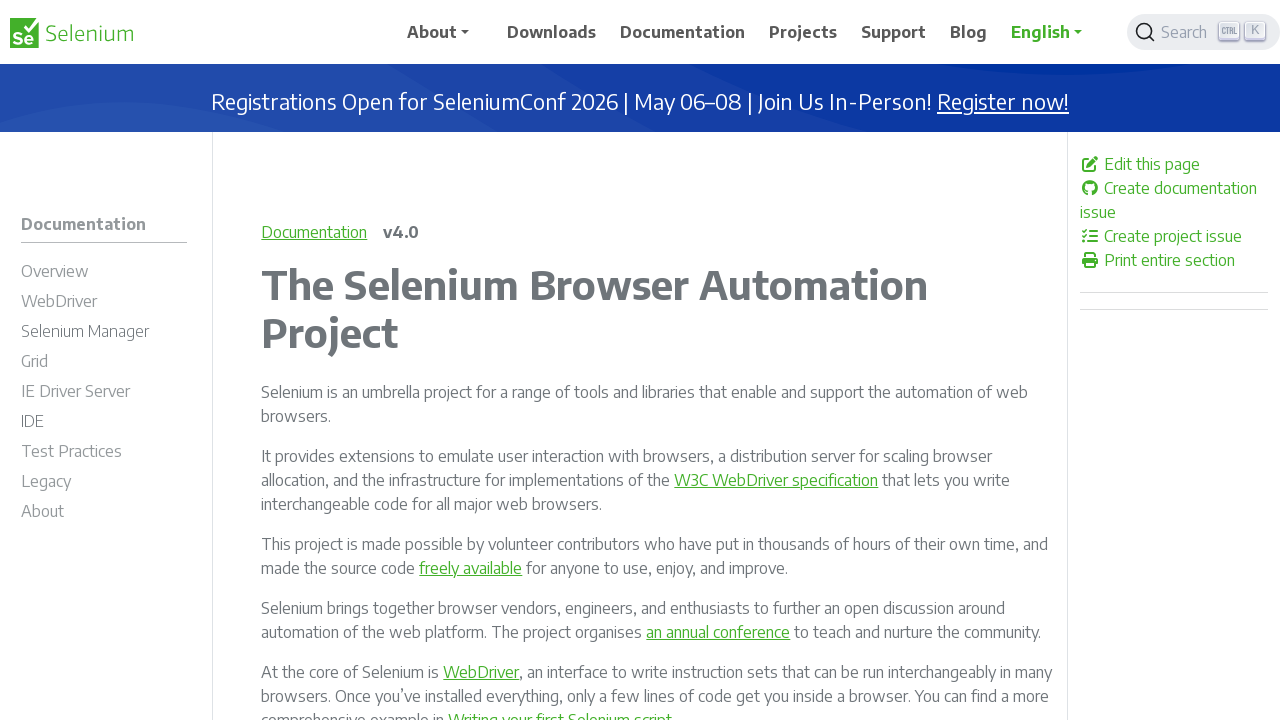

Verified link is enabled: https://www.thordata.com/?ls=waOicIkB&lk=selenium
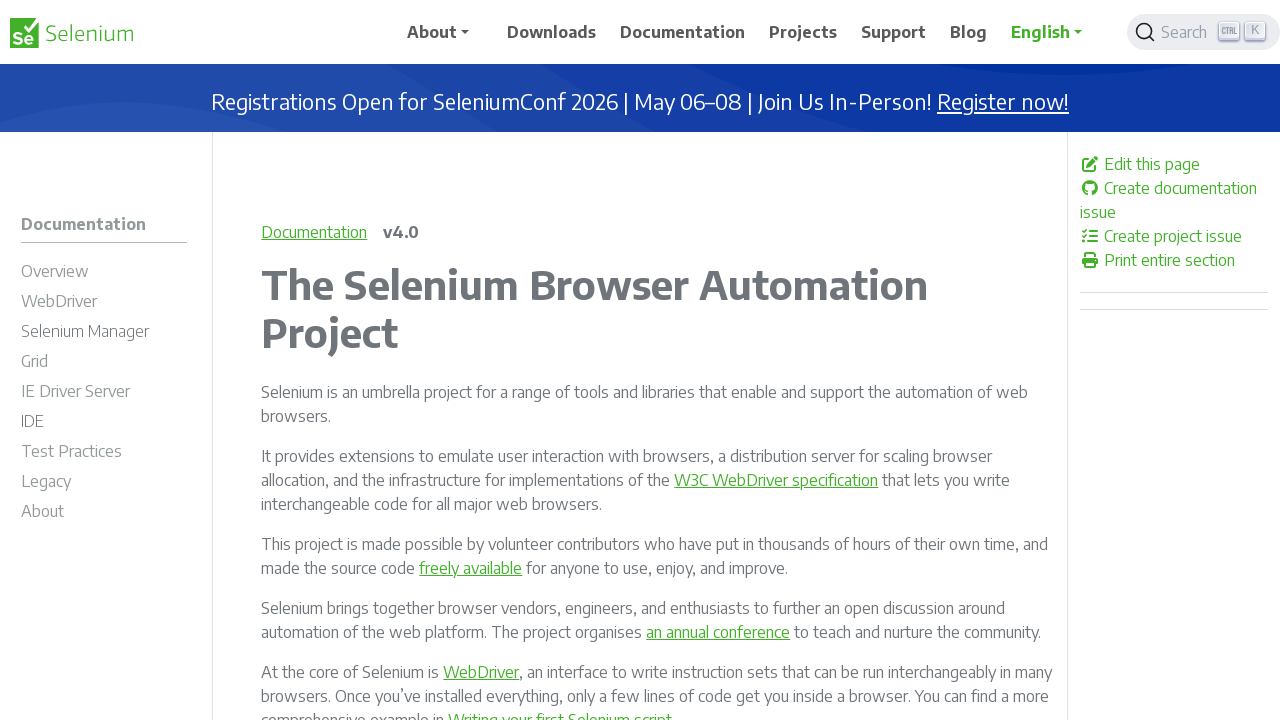

Retrieved href attribute: /sponsors
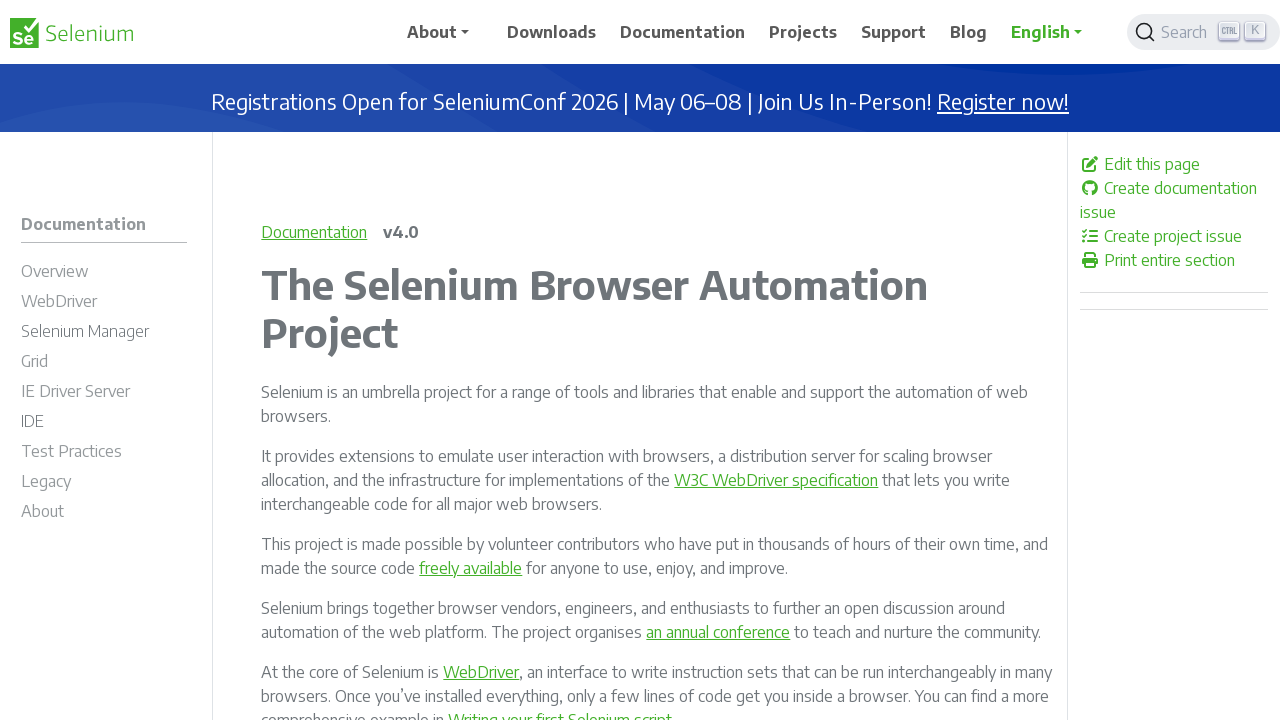

Verified link is enabled: /sponsors
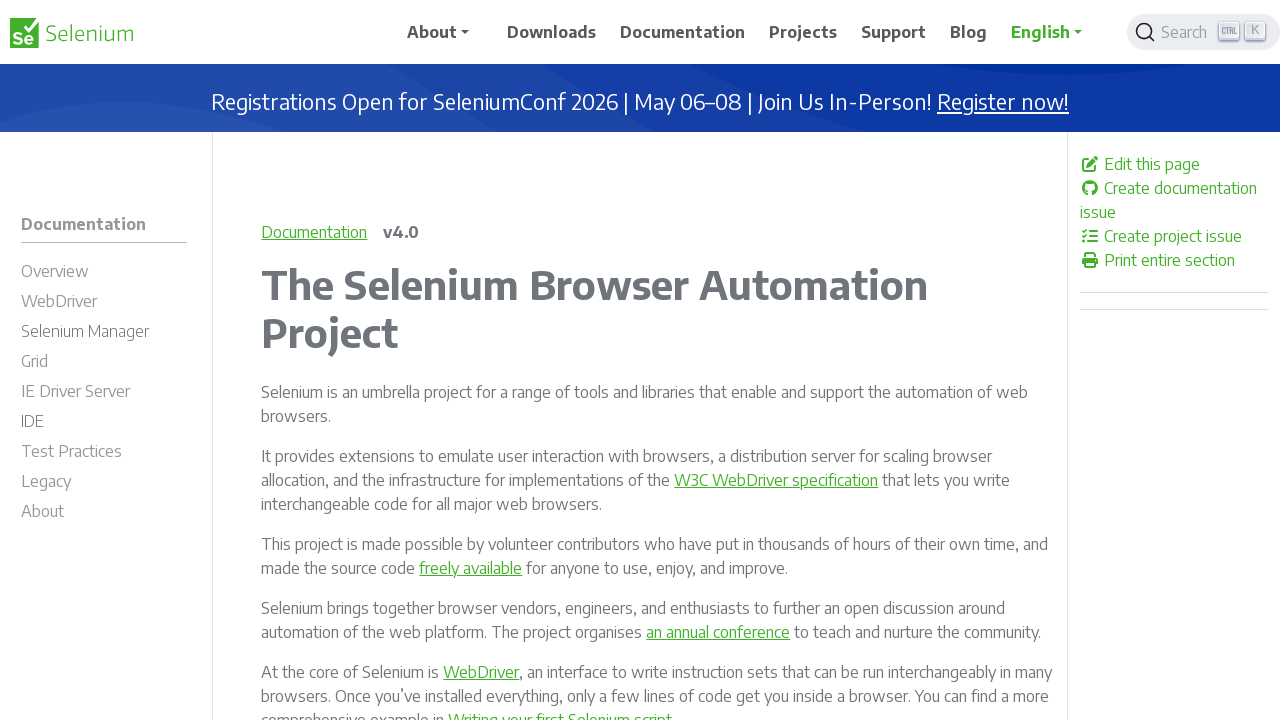

Retrieved href attribute: https://www.linkedin.com/company/4826427/
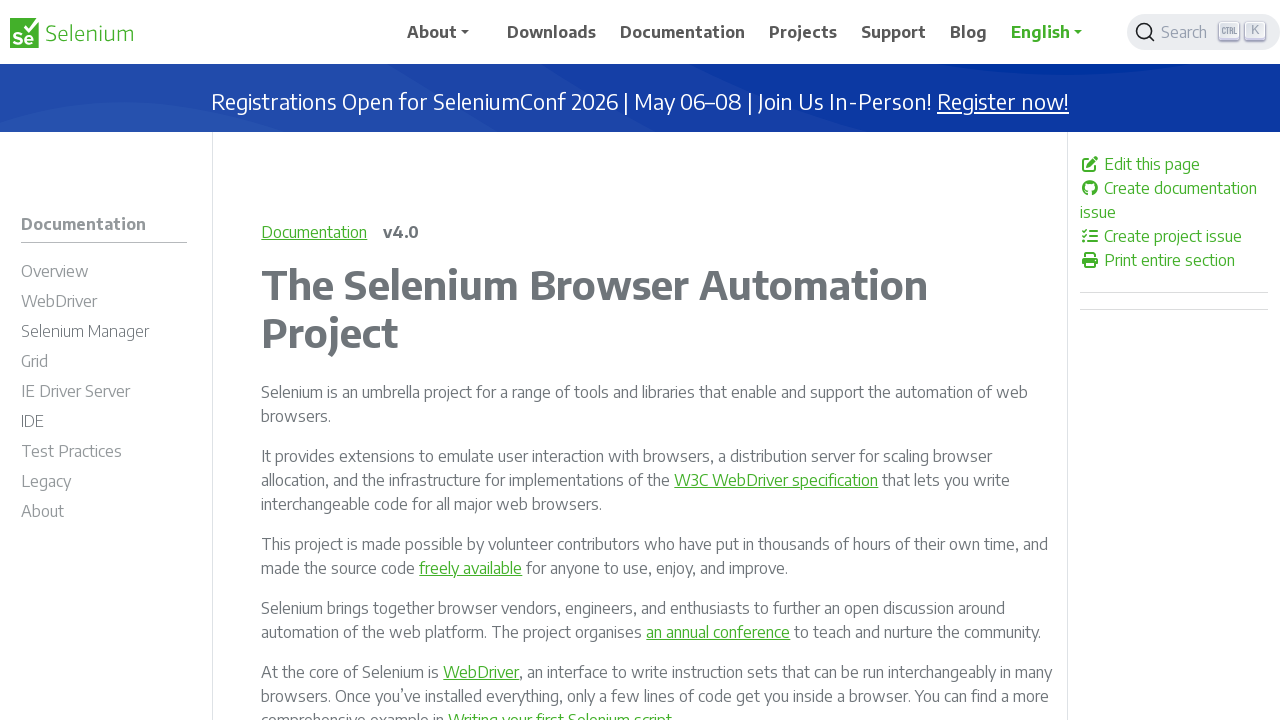

Verified link is enabled: https://www.linkedin.com/company/4826427/
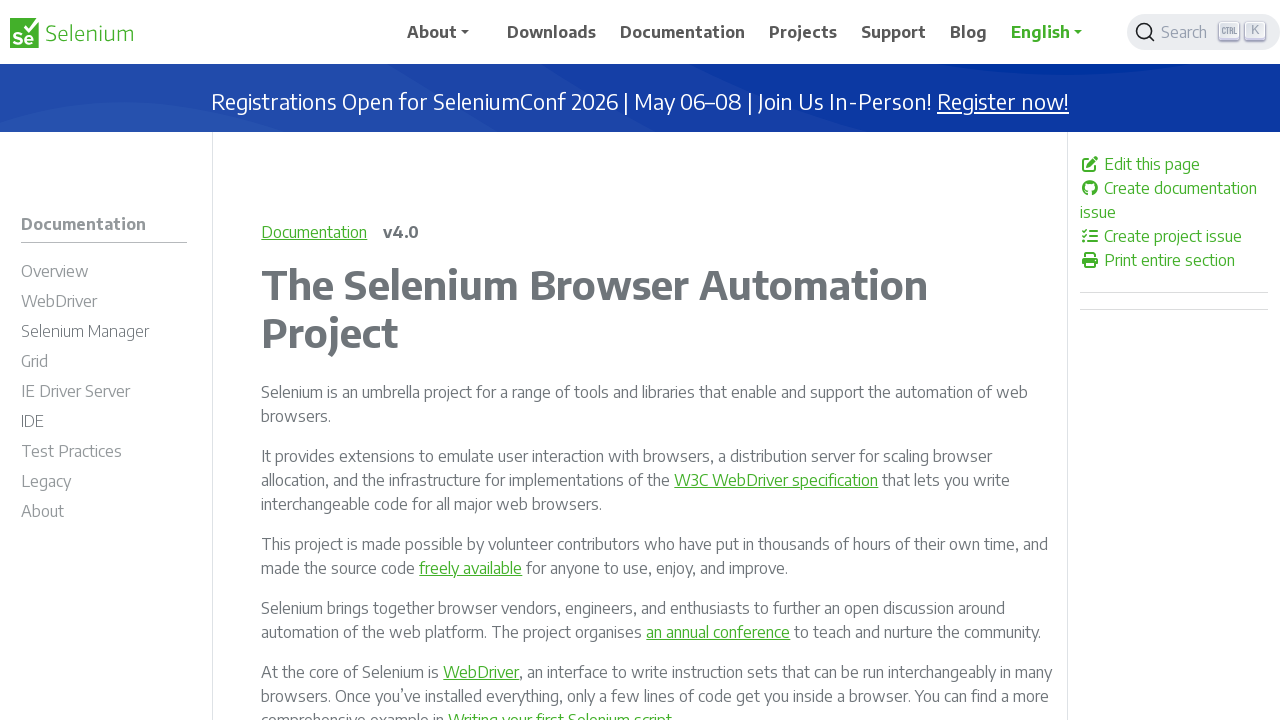

Retrieved href attribute: https://x.com/SeleniumHQ
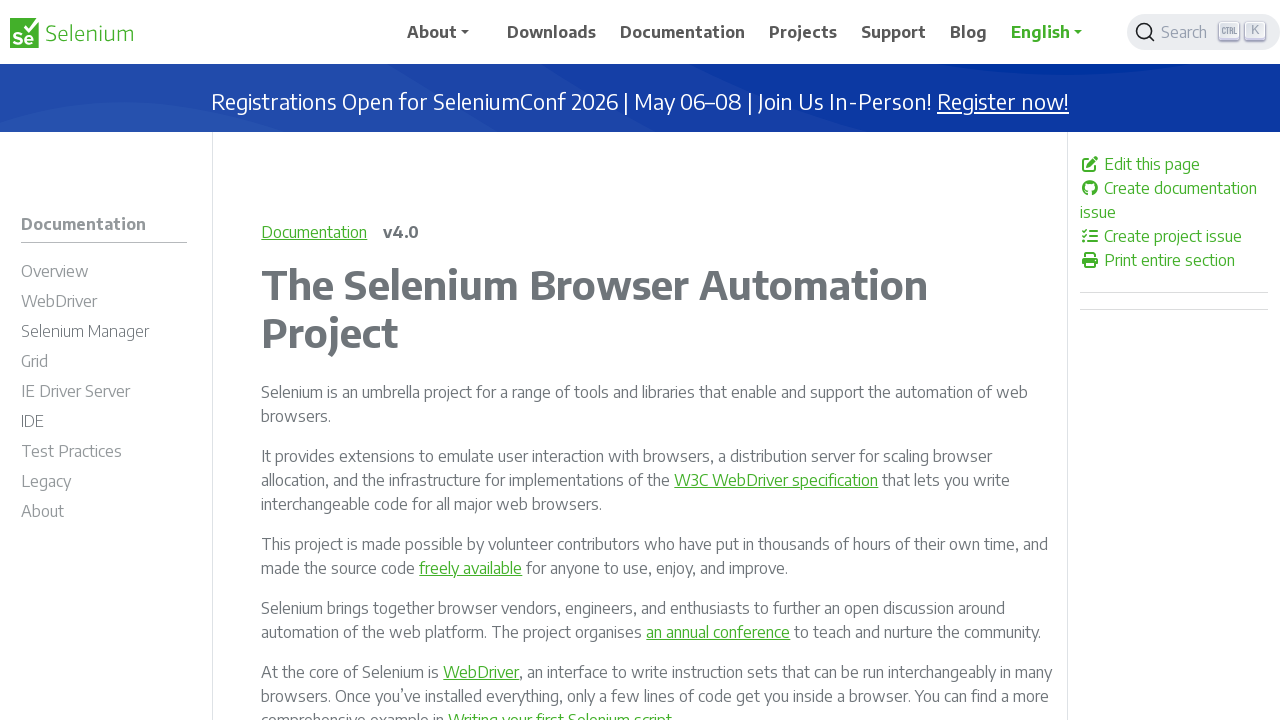

Verified link is enabled: https://x.com/SeleniumHQ
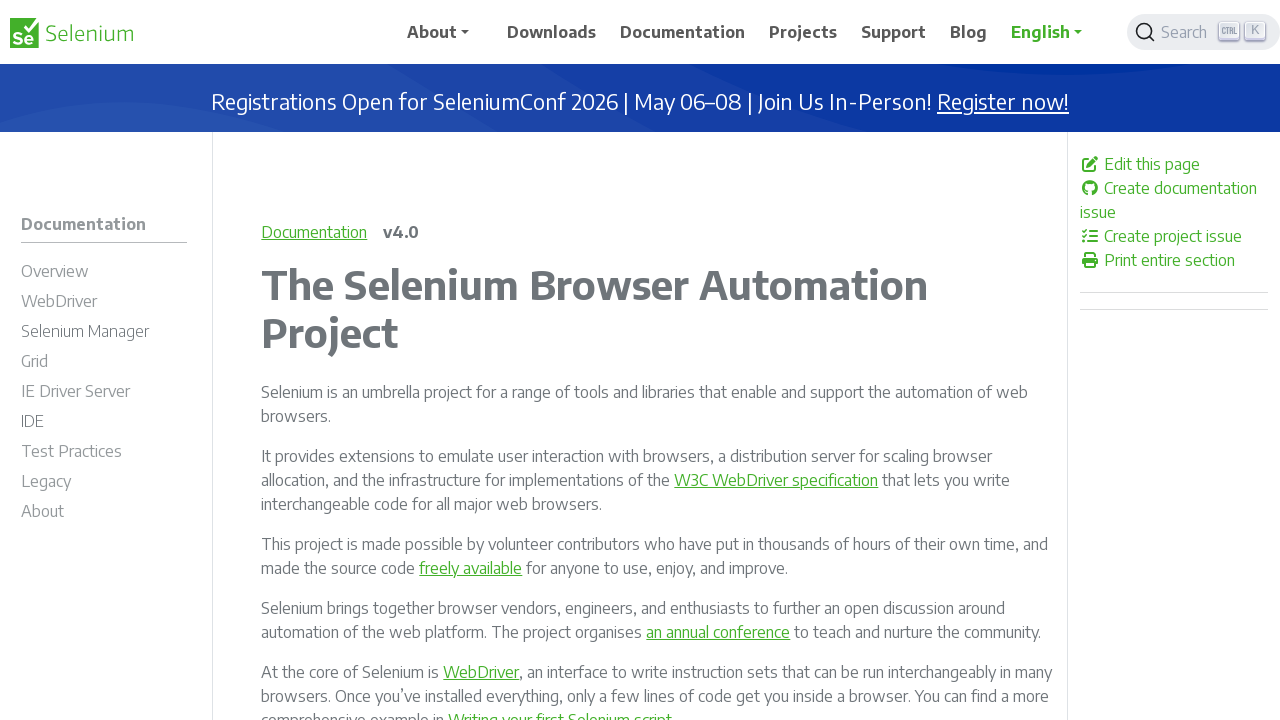

Retrieved href attribute: https://www.youtube.com/@SeleniumHQProject/
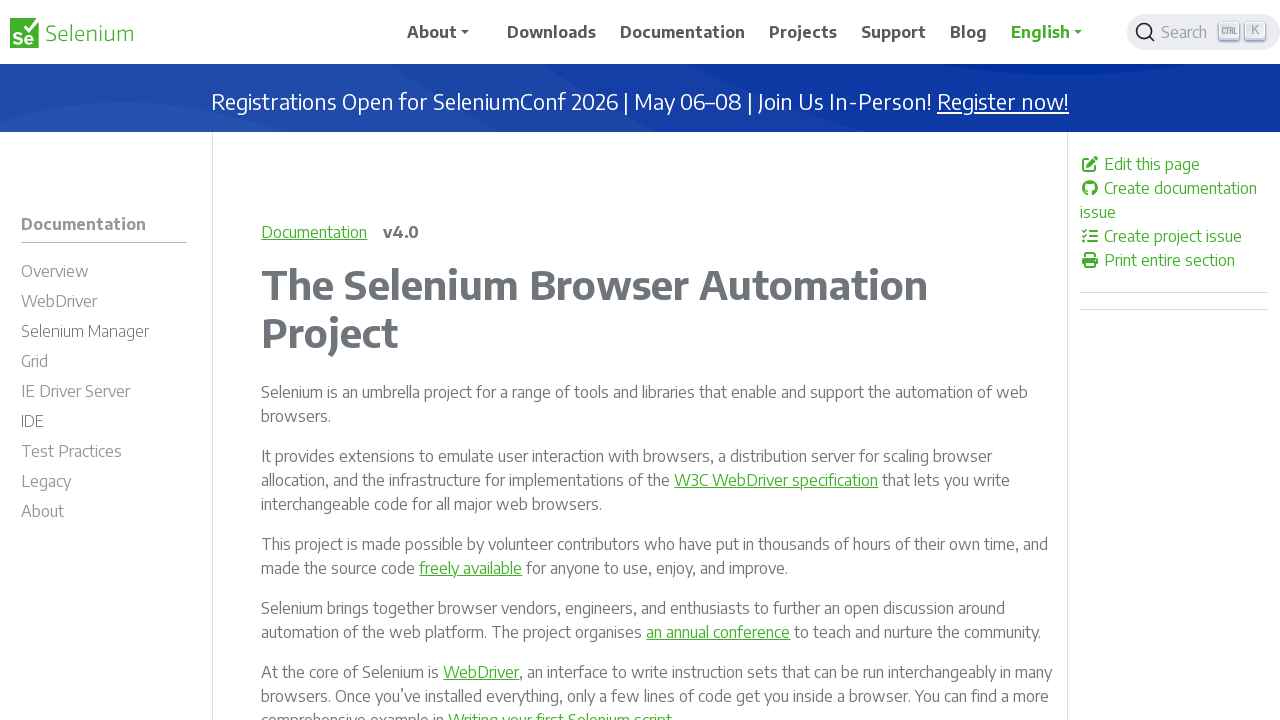

Verified link is enabled: https://www.youtube.com/@SeleniumHQProject/
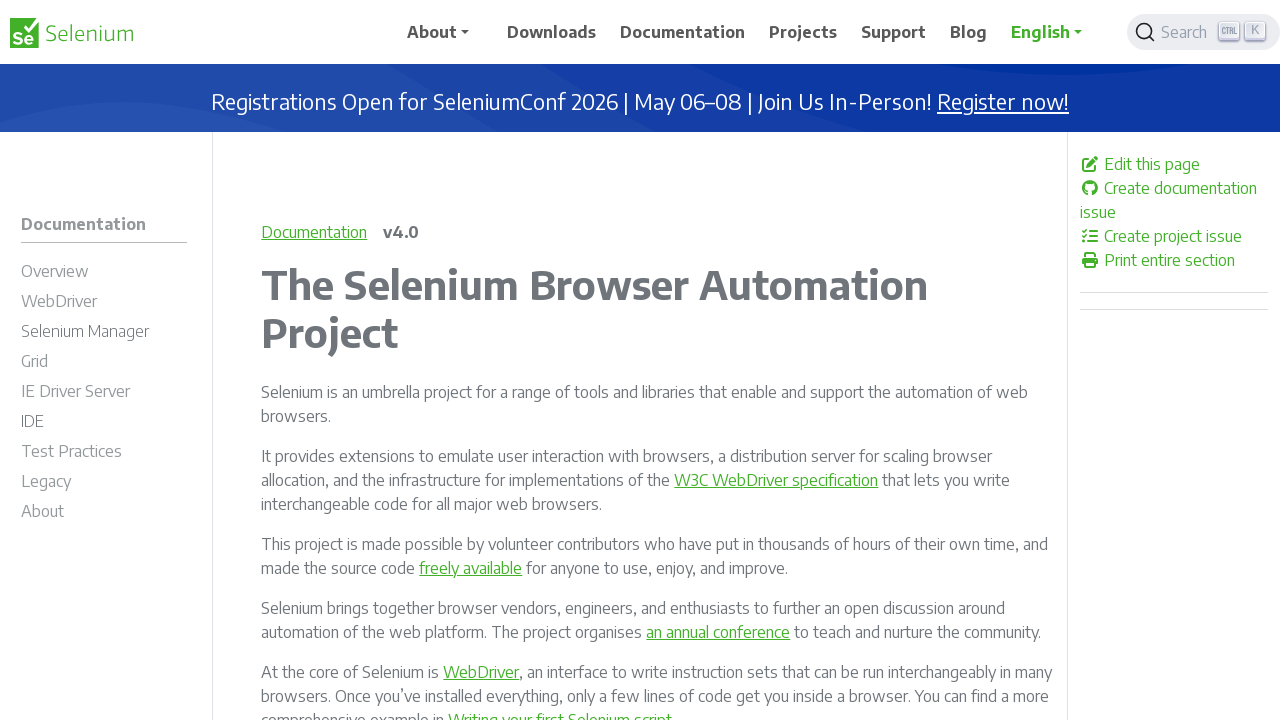

Retrieved href attribute: https://mastodon.social/@seleniumHQ@fosstodon.org
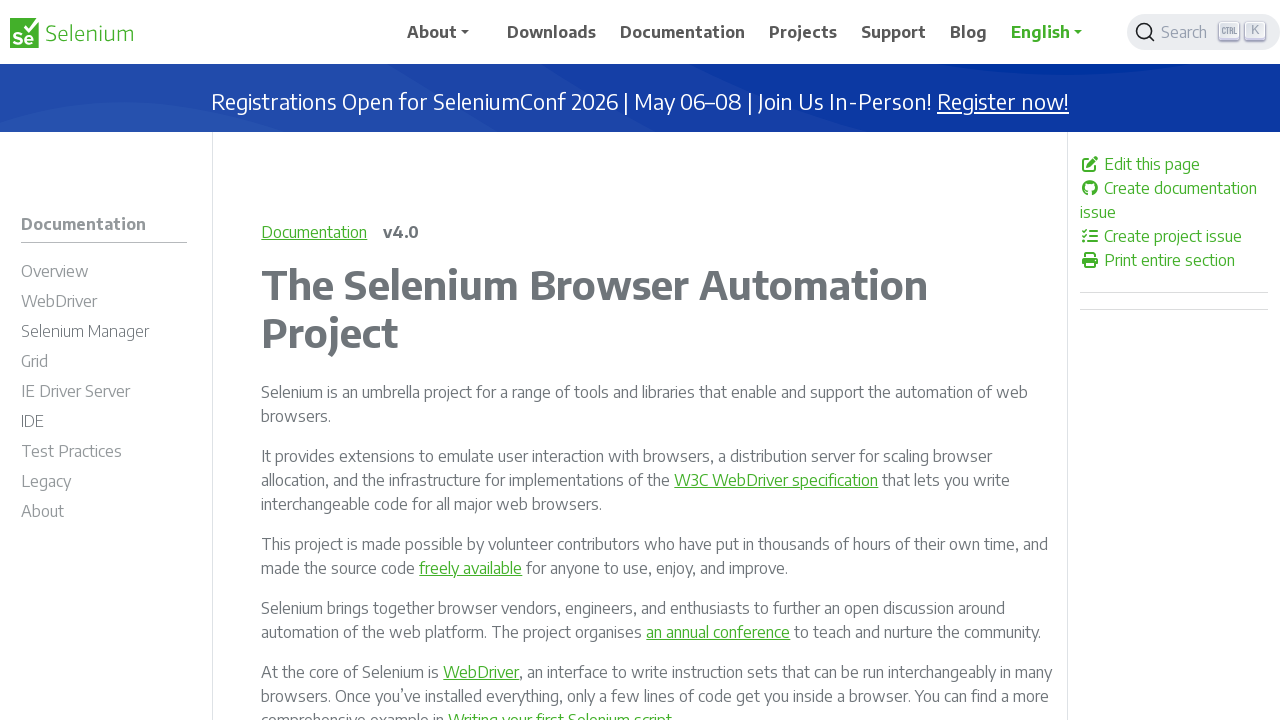

Verified link is enabled: https://mastodon.social/@seleniumHQ@fosstodon.org
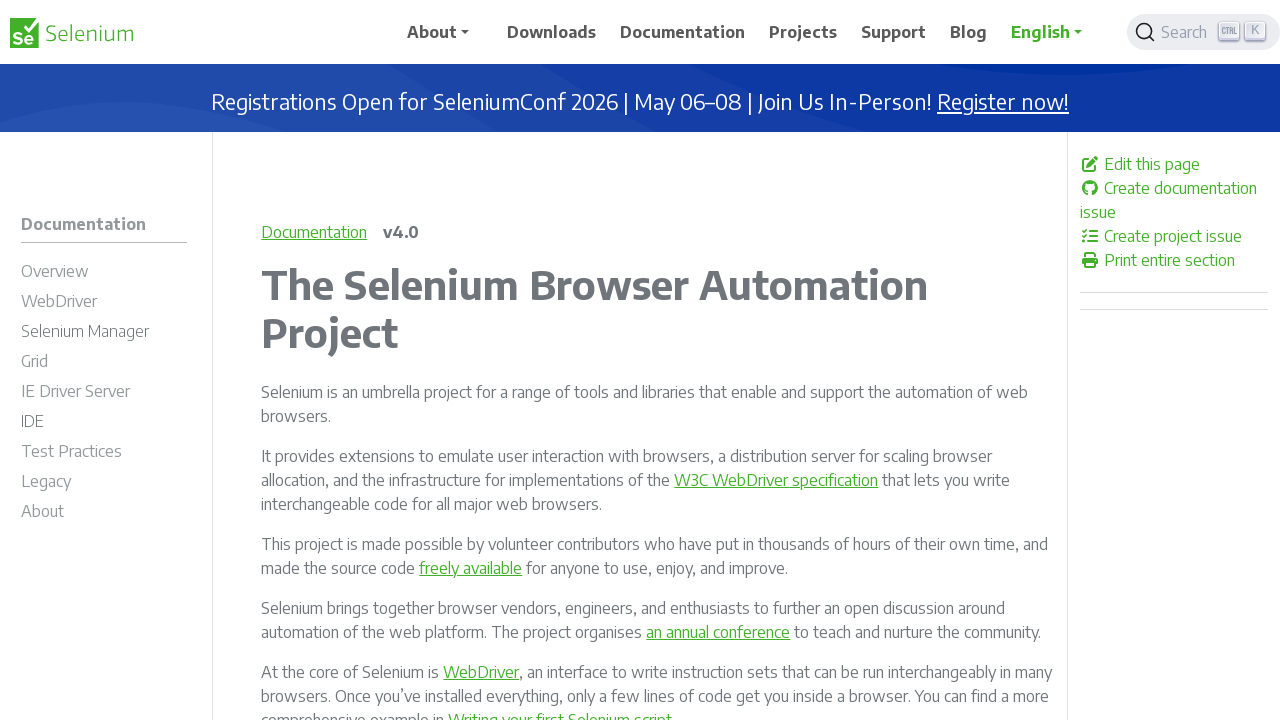

Retrieved href attribute: https://bsky.app/profile/seleniumconf.bsky.social
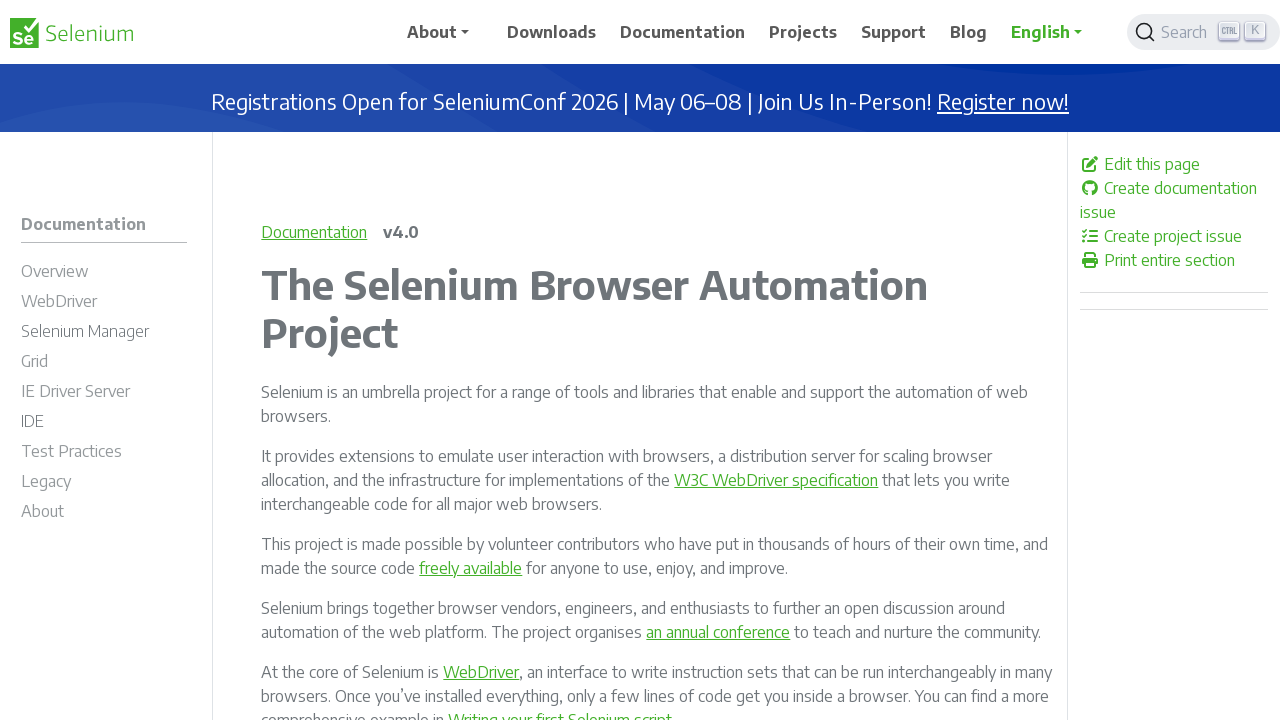

Verified link is enabled: https://bsky.app/profile/seleniumconf.bsky.social
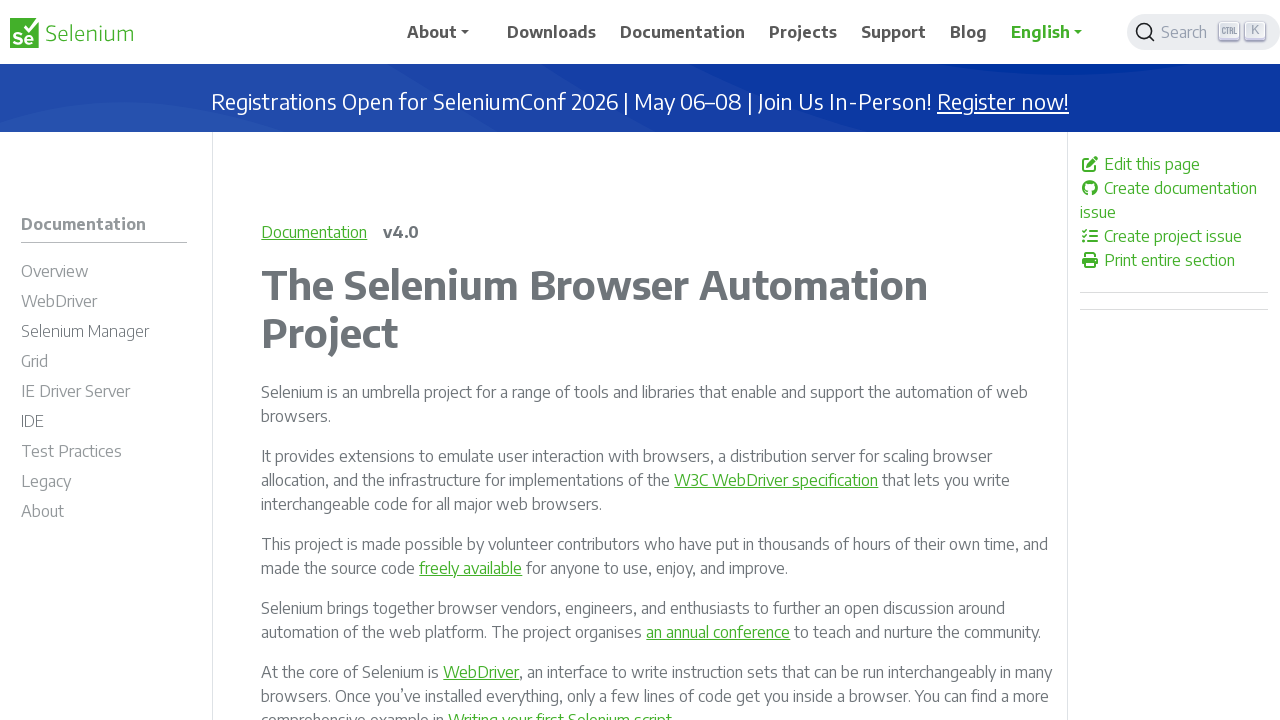

Retrieved href attribute: https://groups.google.com/group/selenium-users
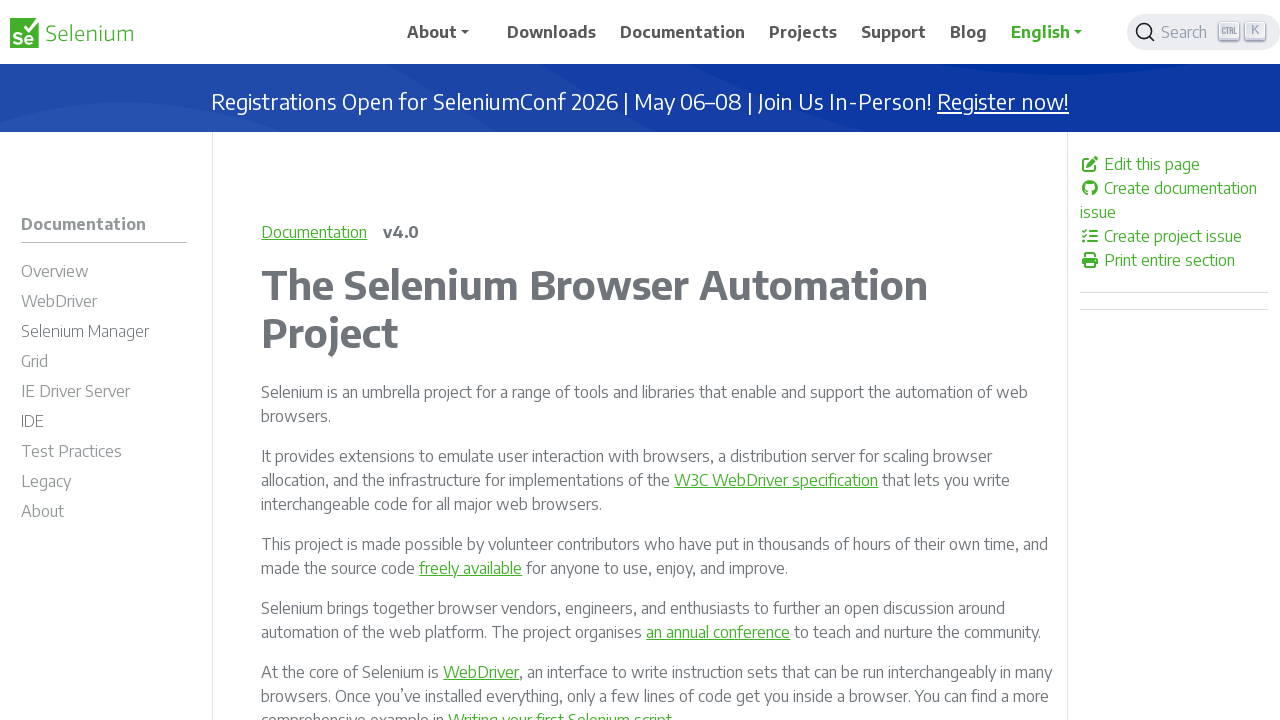

Verified link is enabled: https://groups.google.com/group/selenium-users
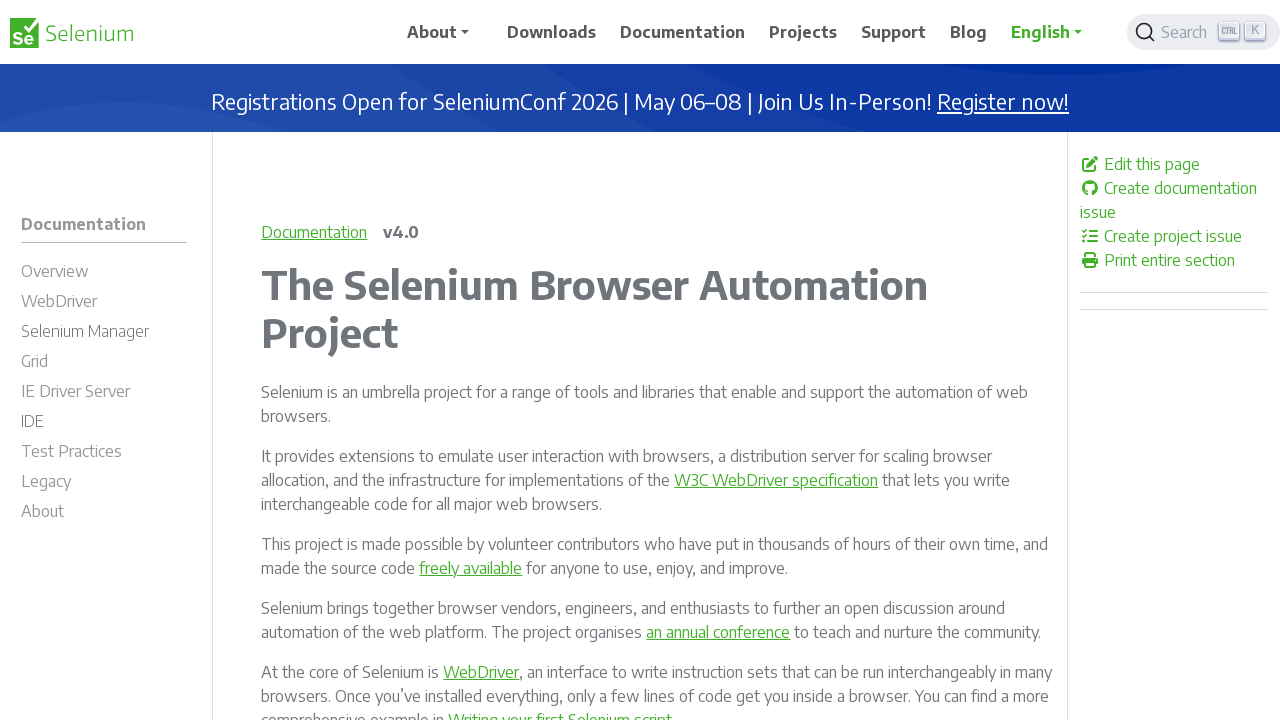

Retrieved href attribute: https://www.youtube.com/channel/UCbDlgX_613xNMrDqCe3QNEw
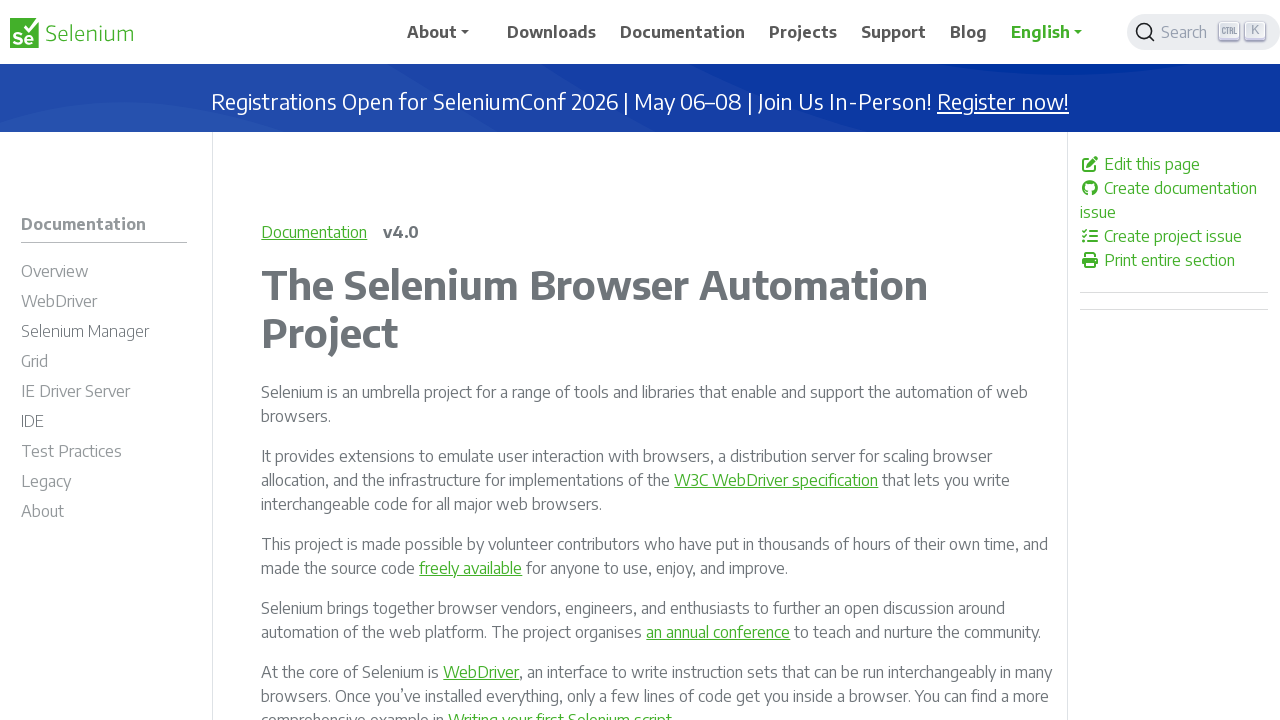

Verified link is enabled: https://www.youtube.com/channel/UCbDlgX_613xNMrDqCe3QNEw
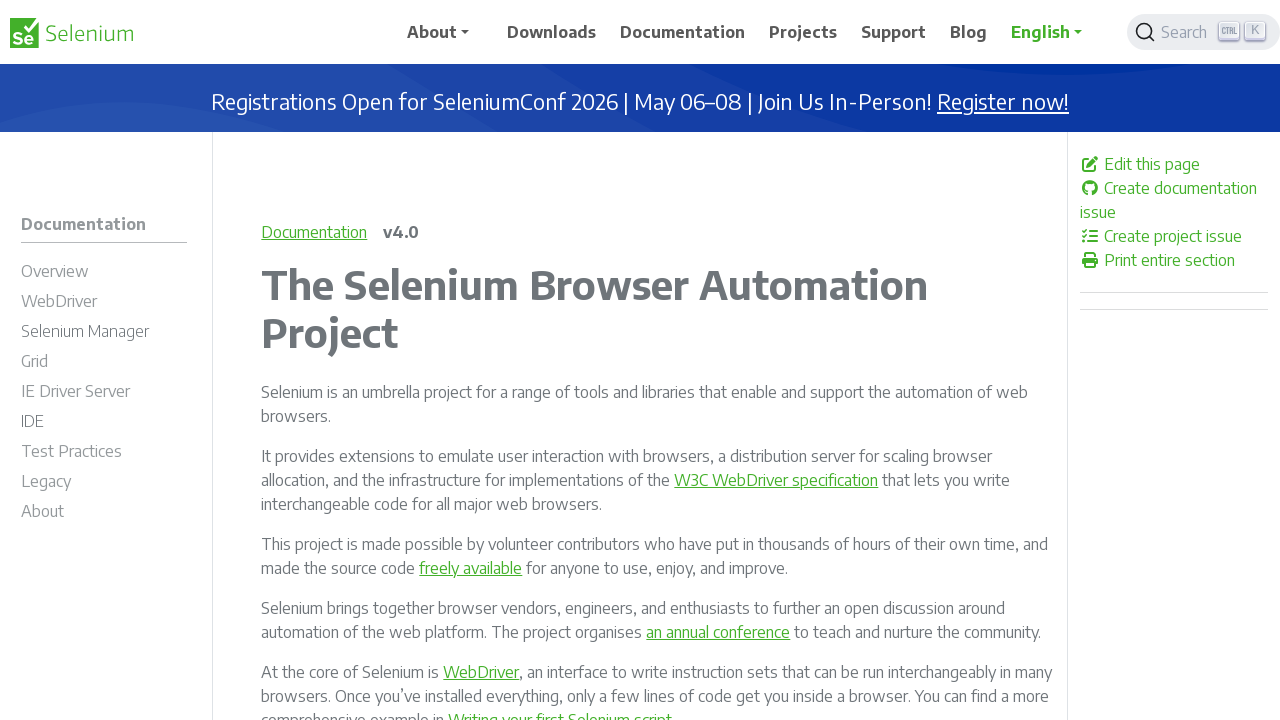

Retrieved href attribute: mailto:selenium@sfconservancy.org
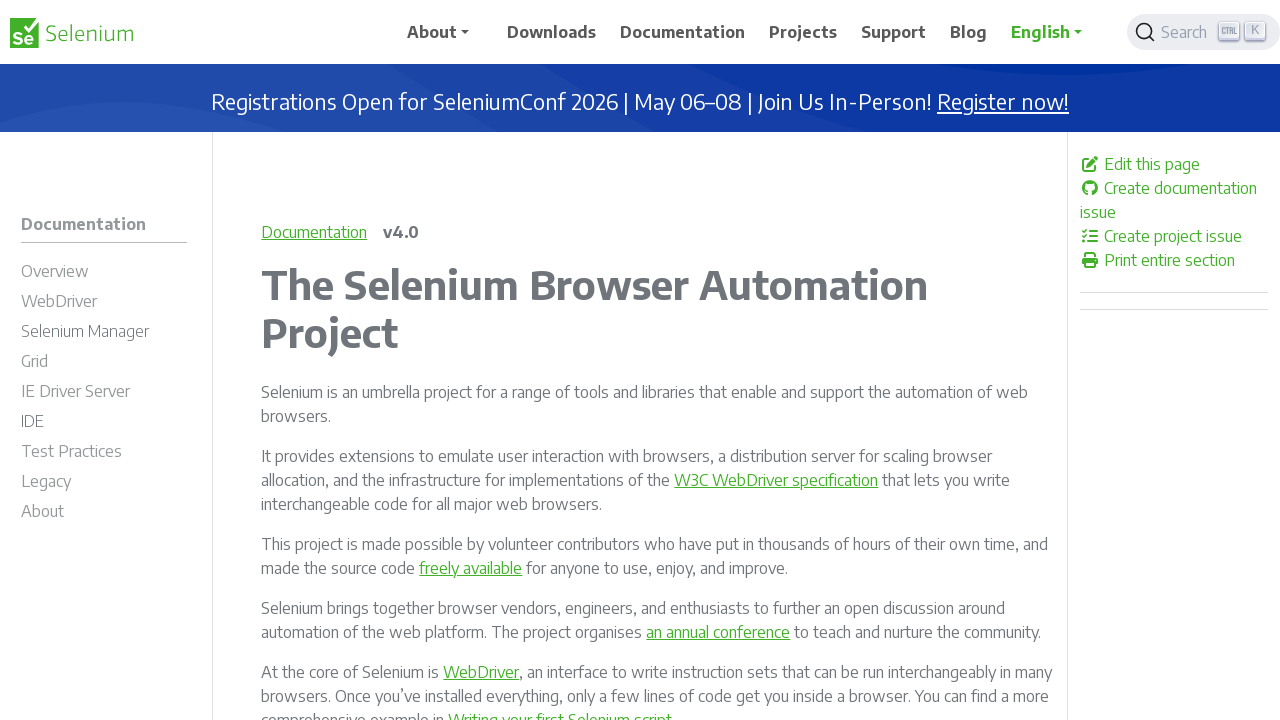

Verified link is enabled: mailto:selenium@sfconservancy.org
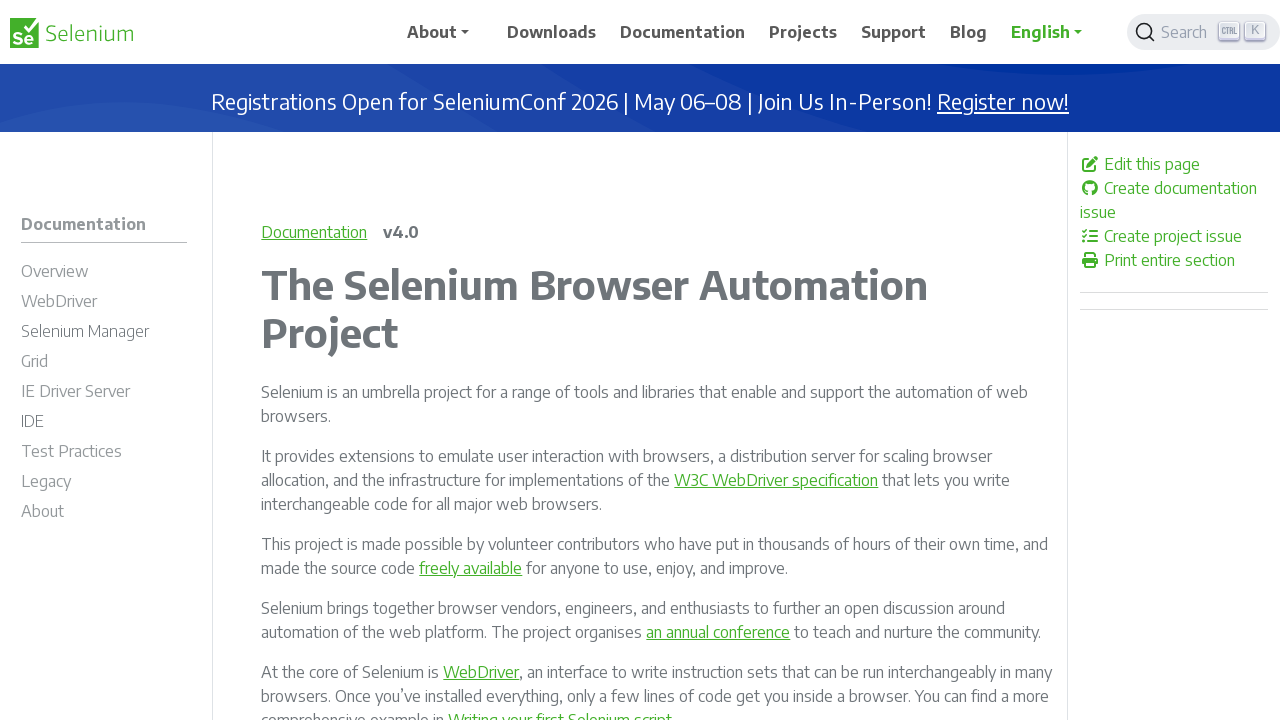

Retrieved href attribute: https://github.com/seleniumhq/selenium
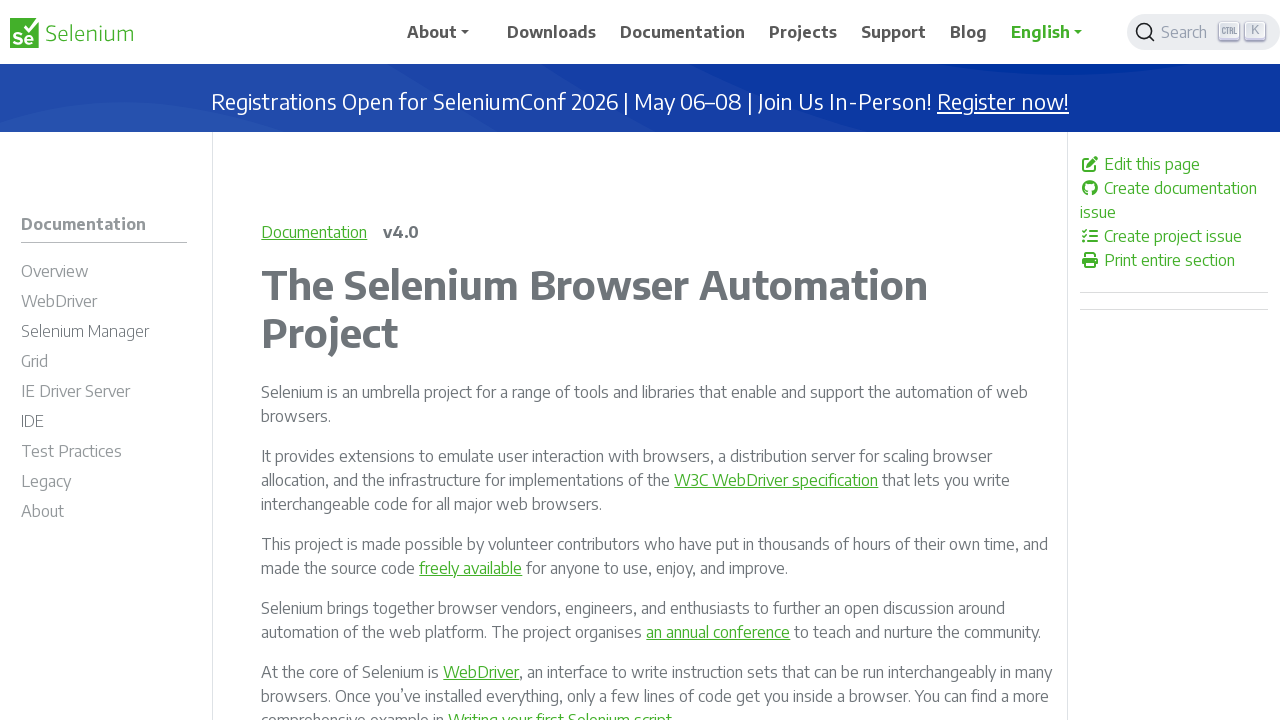

Verified link is enabled: https://github.com/seleniumhq/selenium
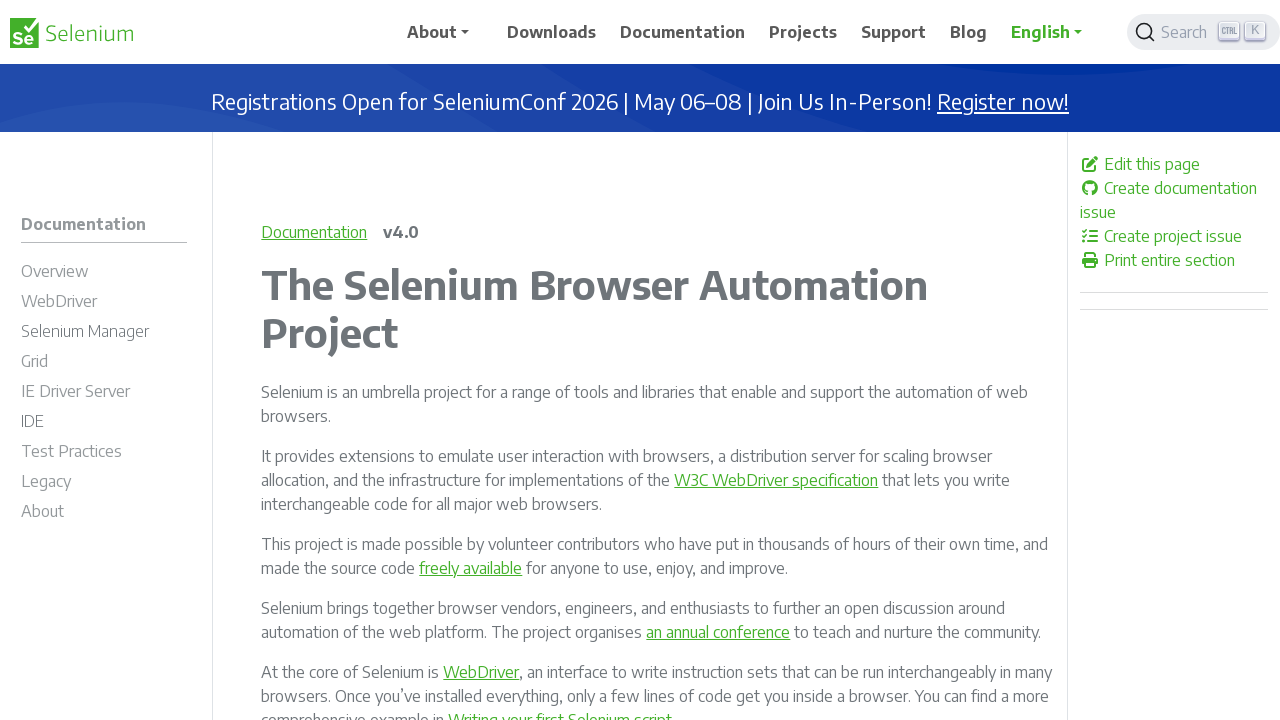

Retrieved href attribute: https://inviter.co/seleniumhq
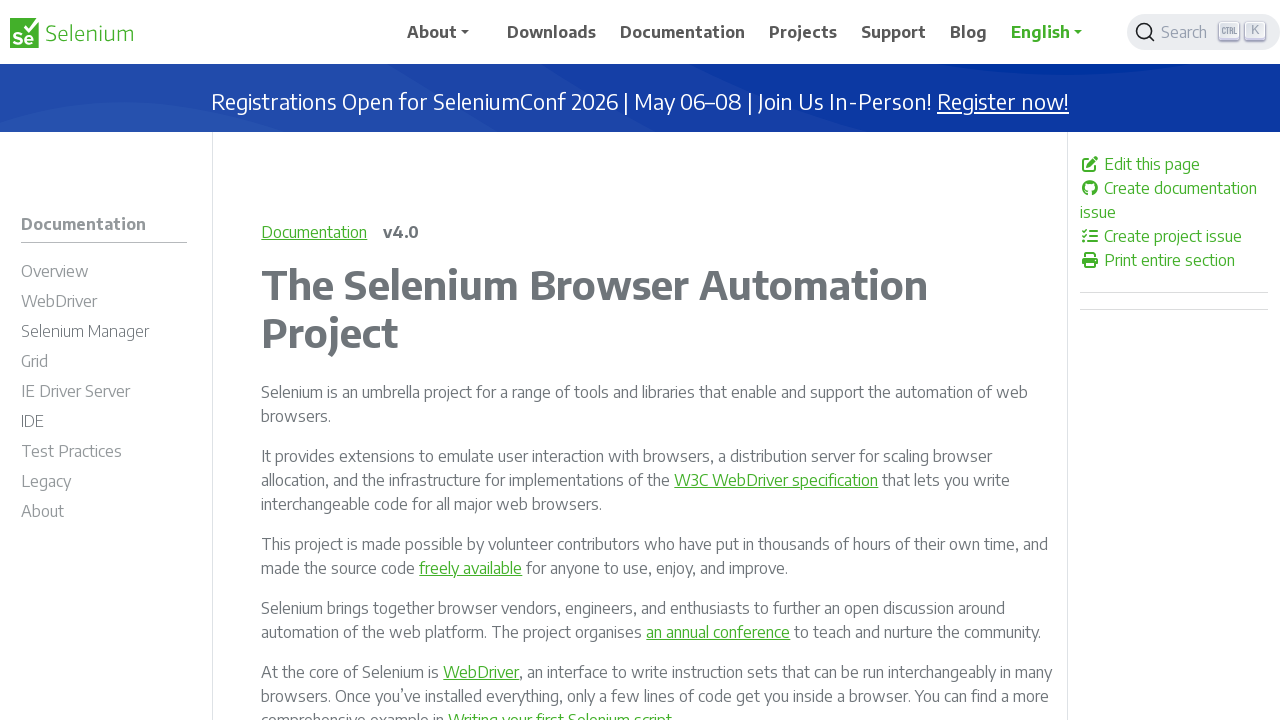

Verified link is enabled: https://inviter.co/seleniumhq
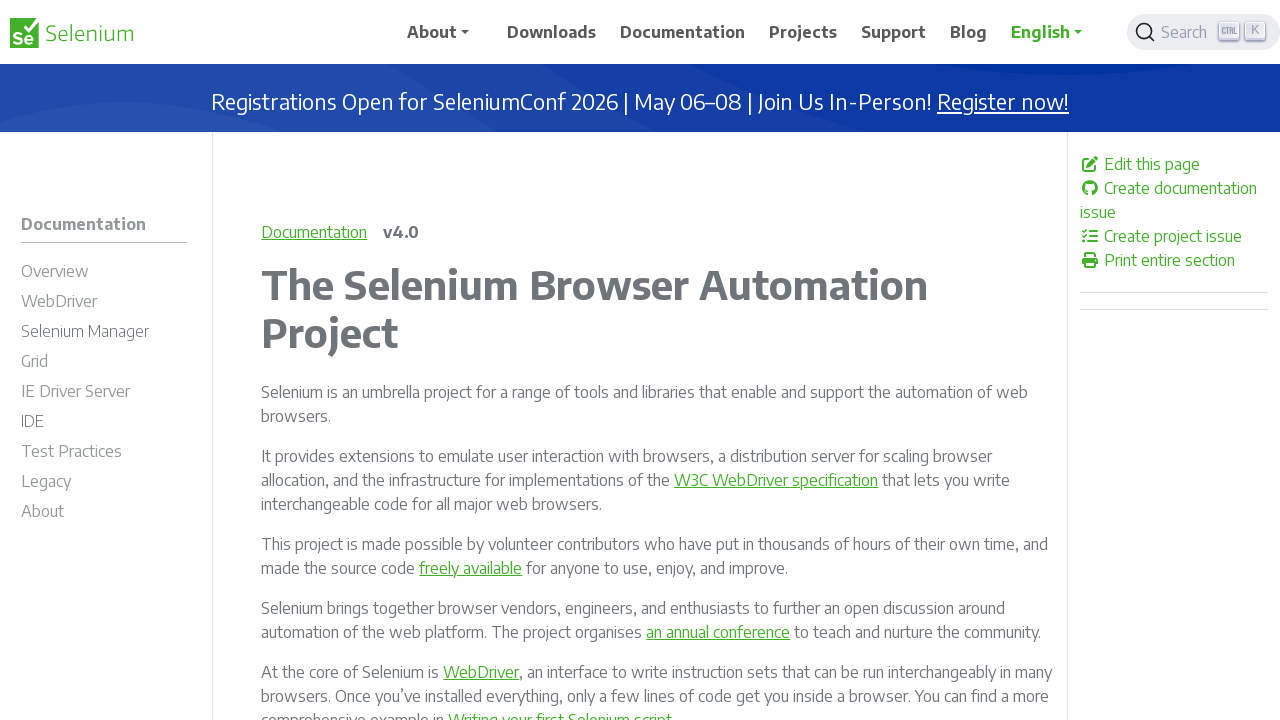

Retrieved href attribute: https://web.libera.chat/#selenium
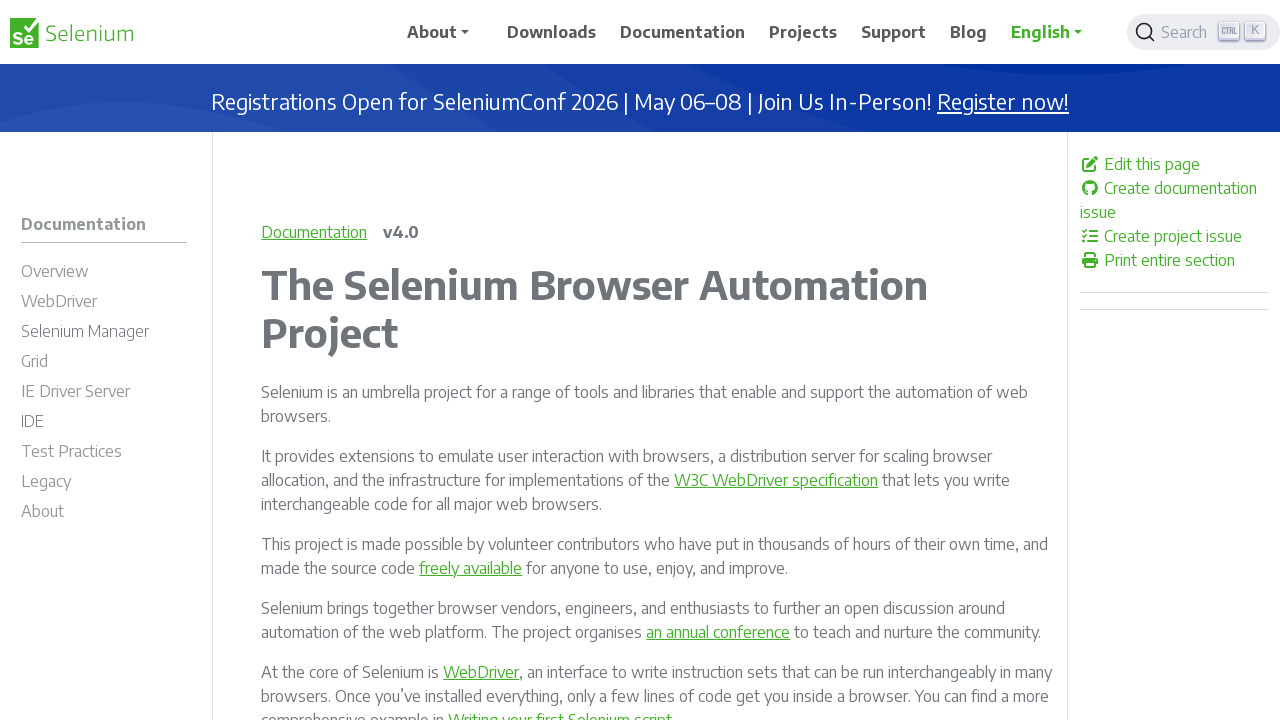

Verified link is enabled: https://web.libera.chat/#selenium
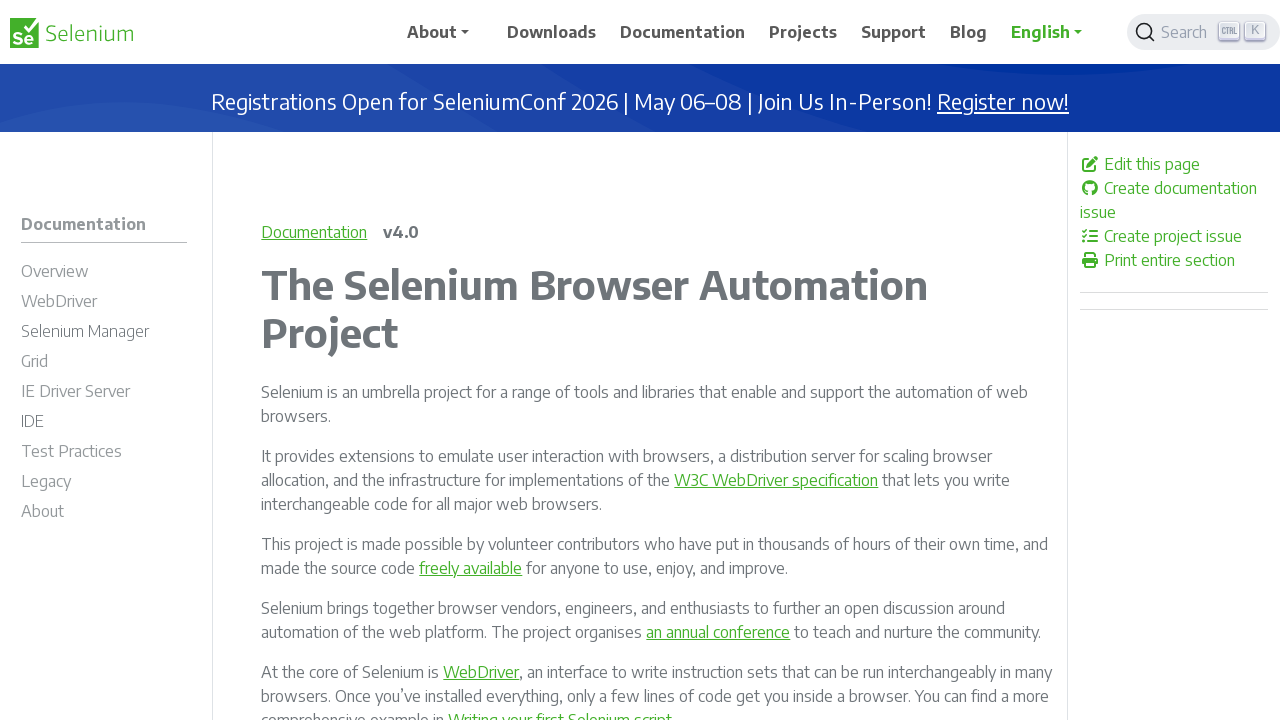

Retrieved href attribute: https://groups.google.com/g/selenium-developers
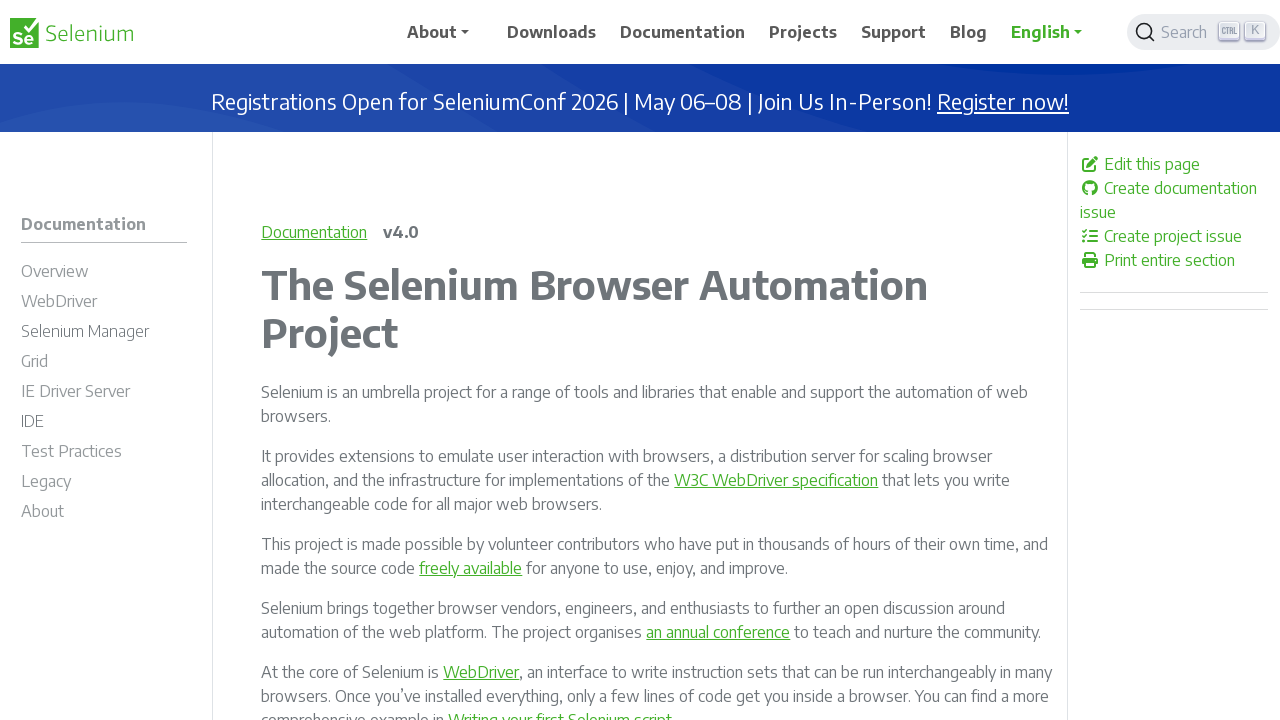

Verified link is enabled: https://groups.google.com/g/selenium-developers
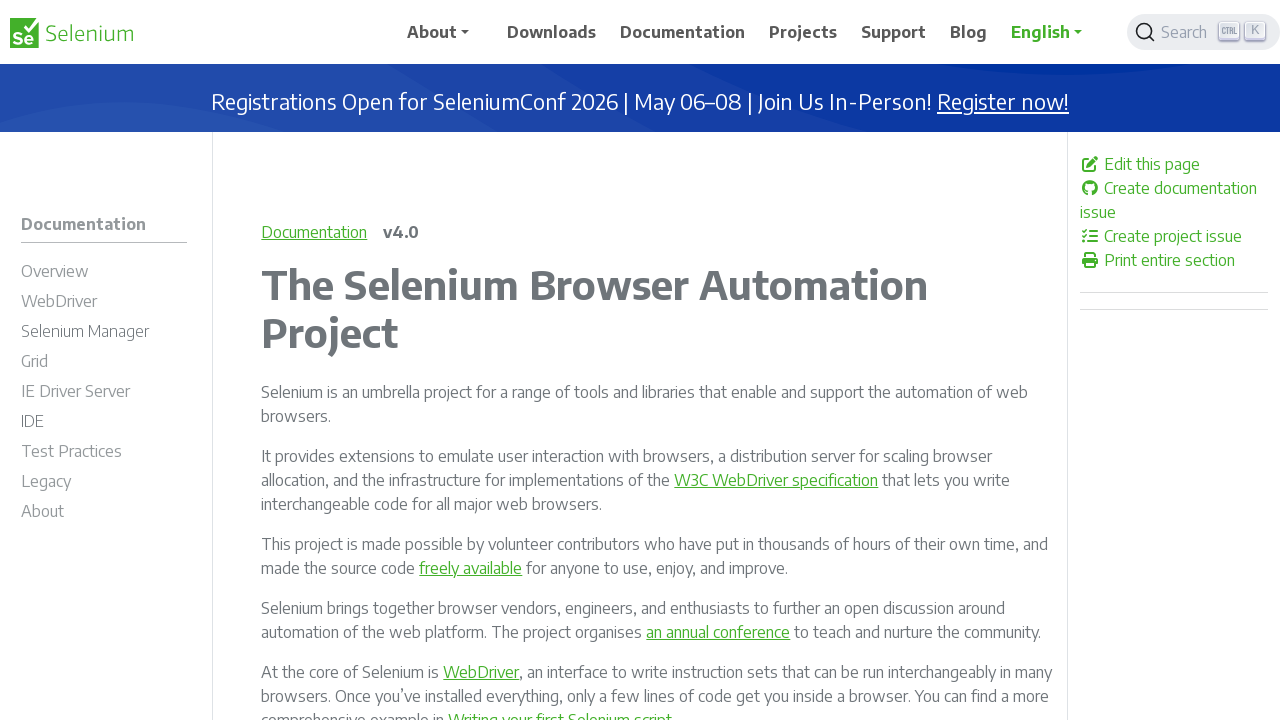

Retrieved href attribute: https://www.netlify.com
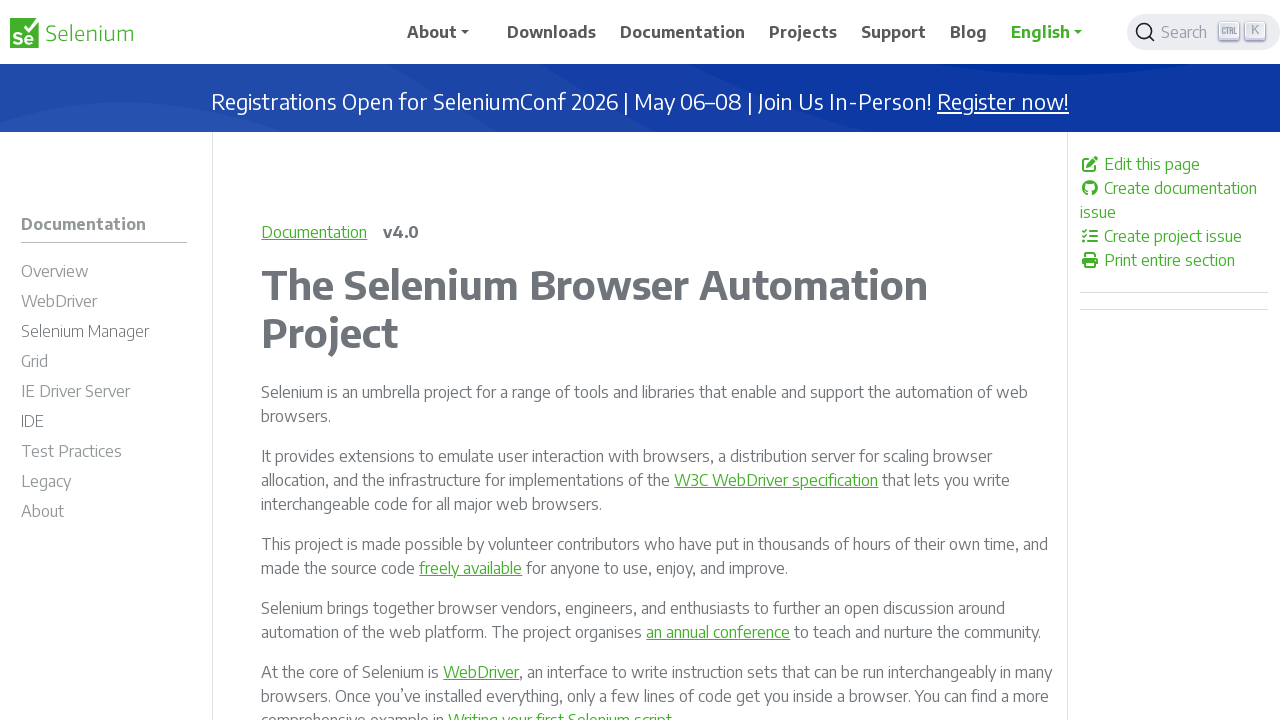

Verified link is enabled: https://www.netlify.com
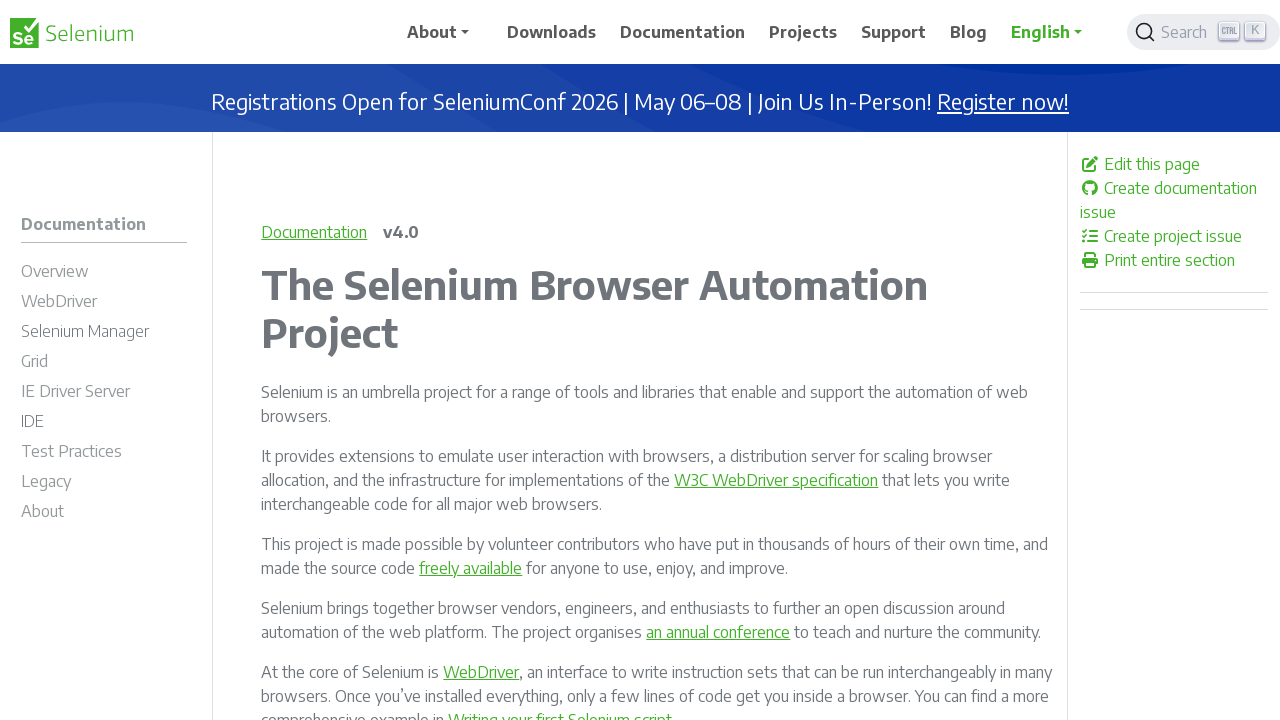

Retrieved href attribute: /about/
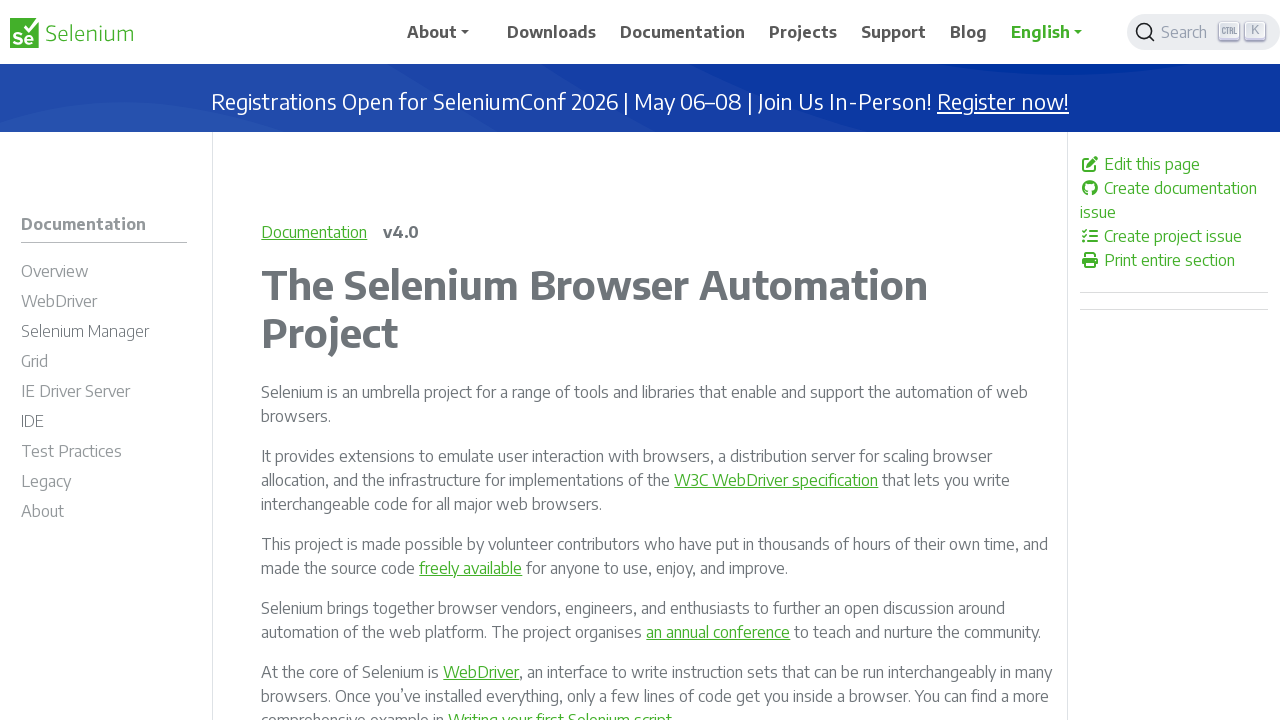

Verified link is enabled: /about/
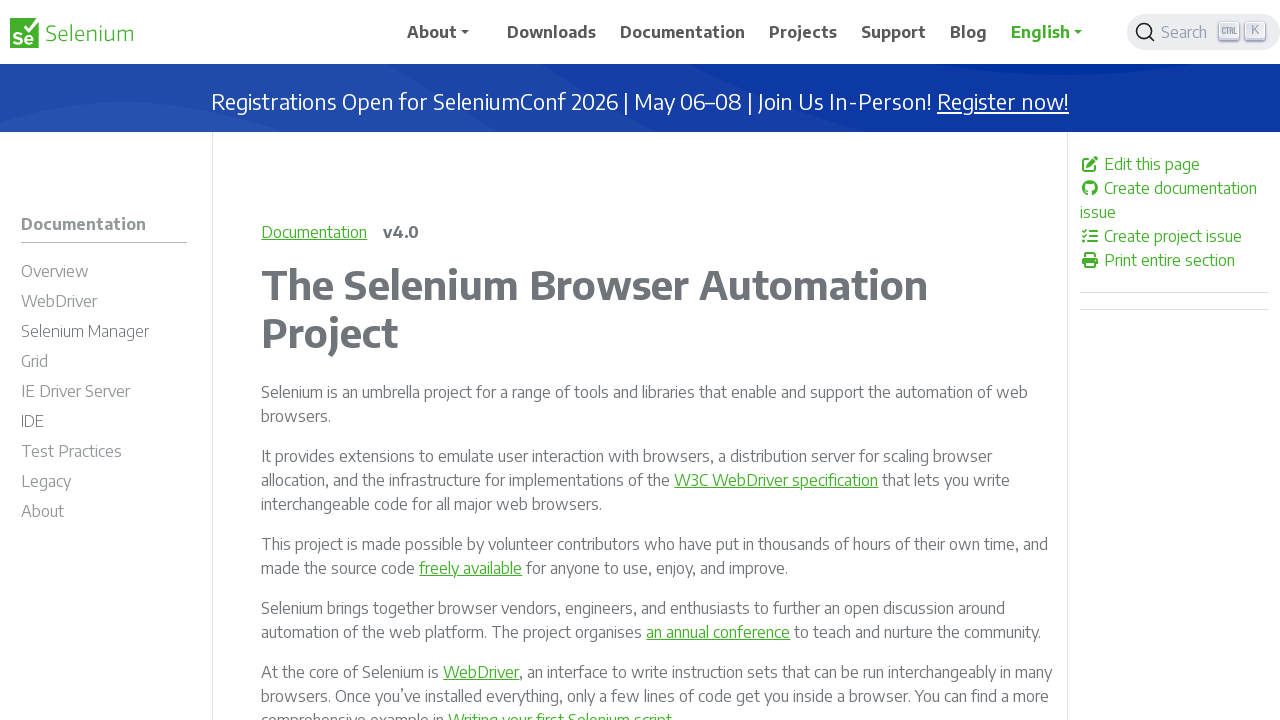

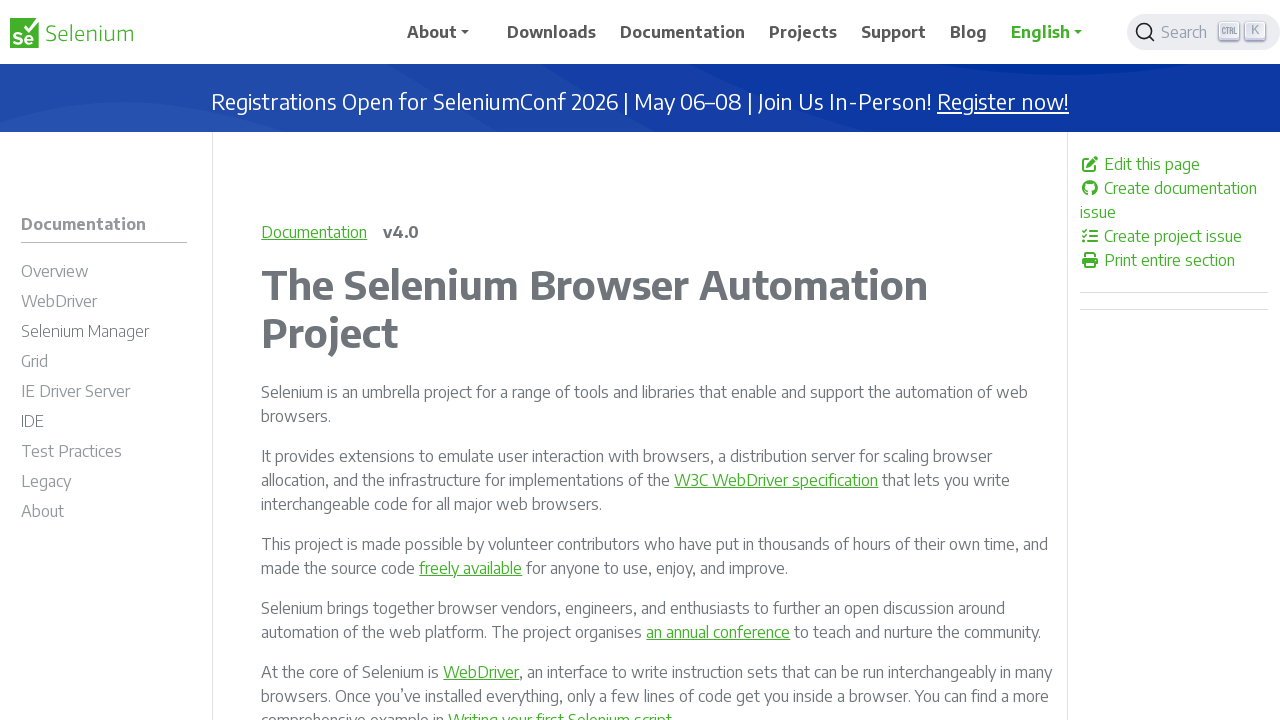